Tests a dropdown-based date picker by opening it, selecting a target month and year from dropdowns, and clicking on a specific day to select the date January 20, 2010.

Starting URL: https://www.hyrtutorials.com/p/calendar-practice.html

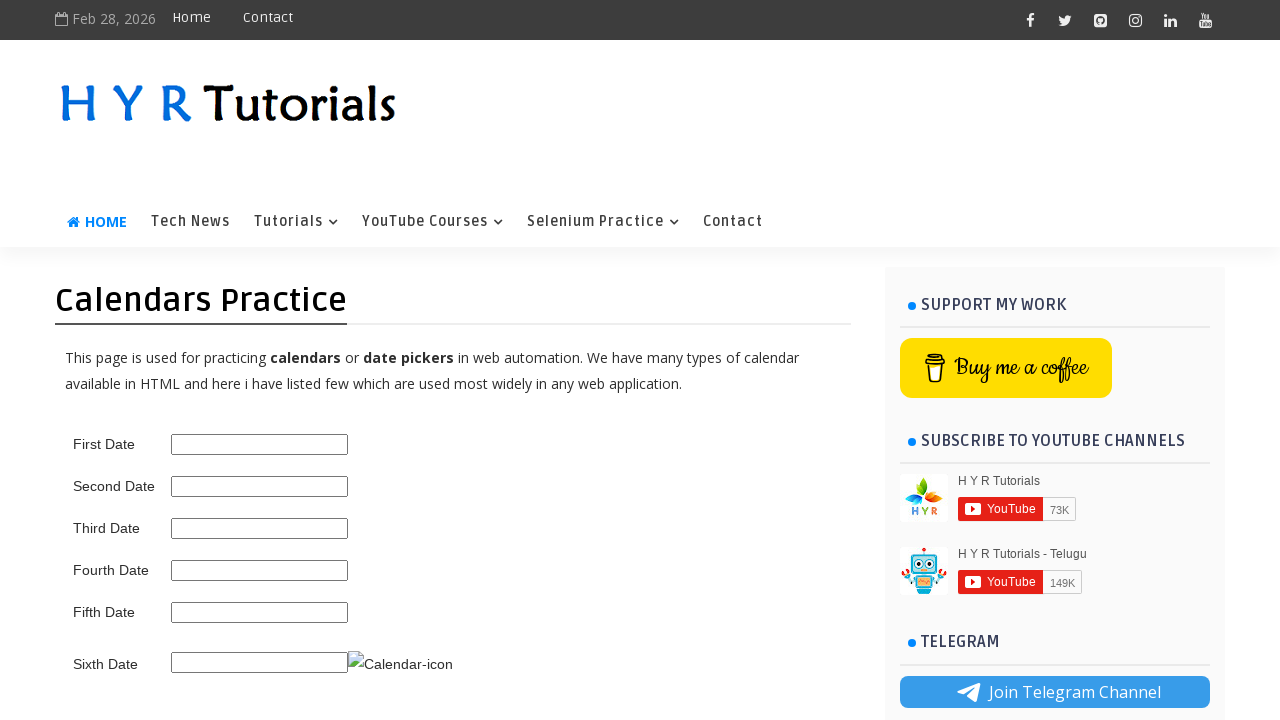

Clicked on the date picker to open it at (260, 528) on #third_date_picker
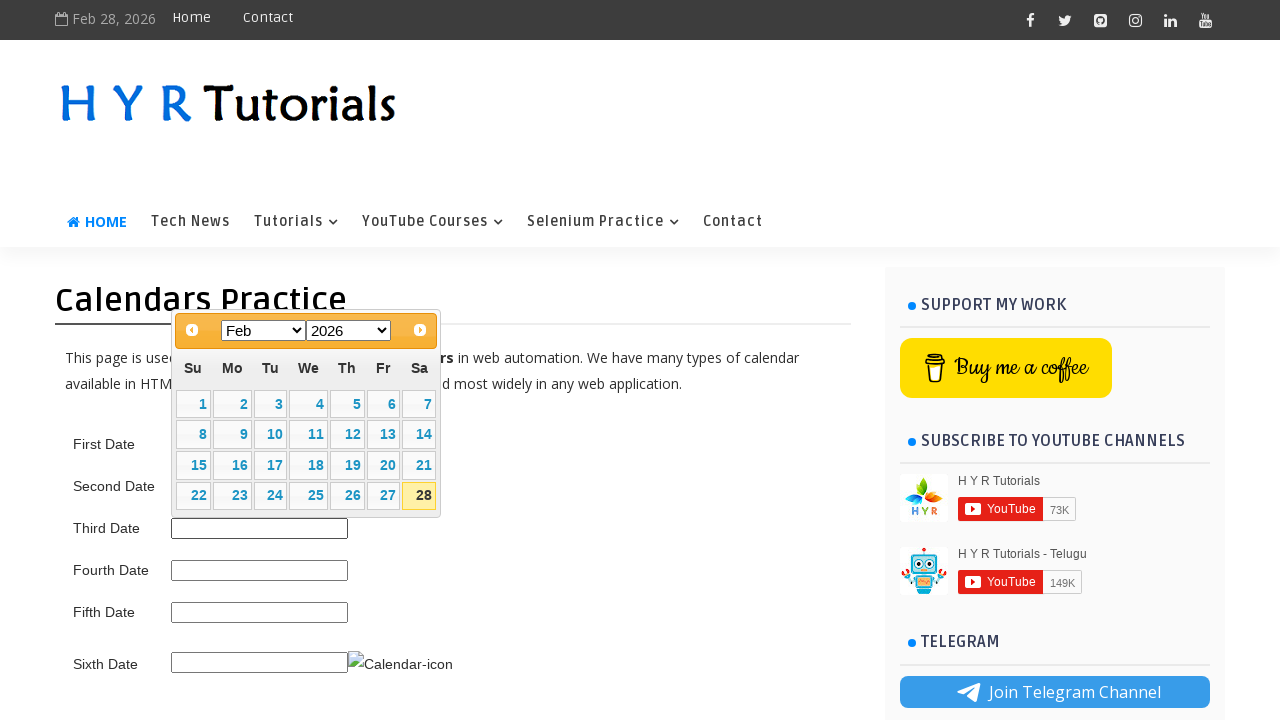

Date picker appeared with month selector visible
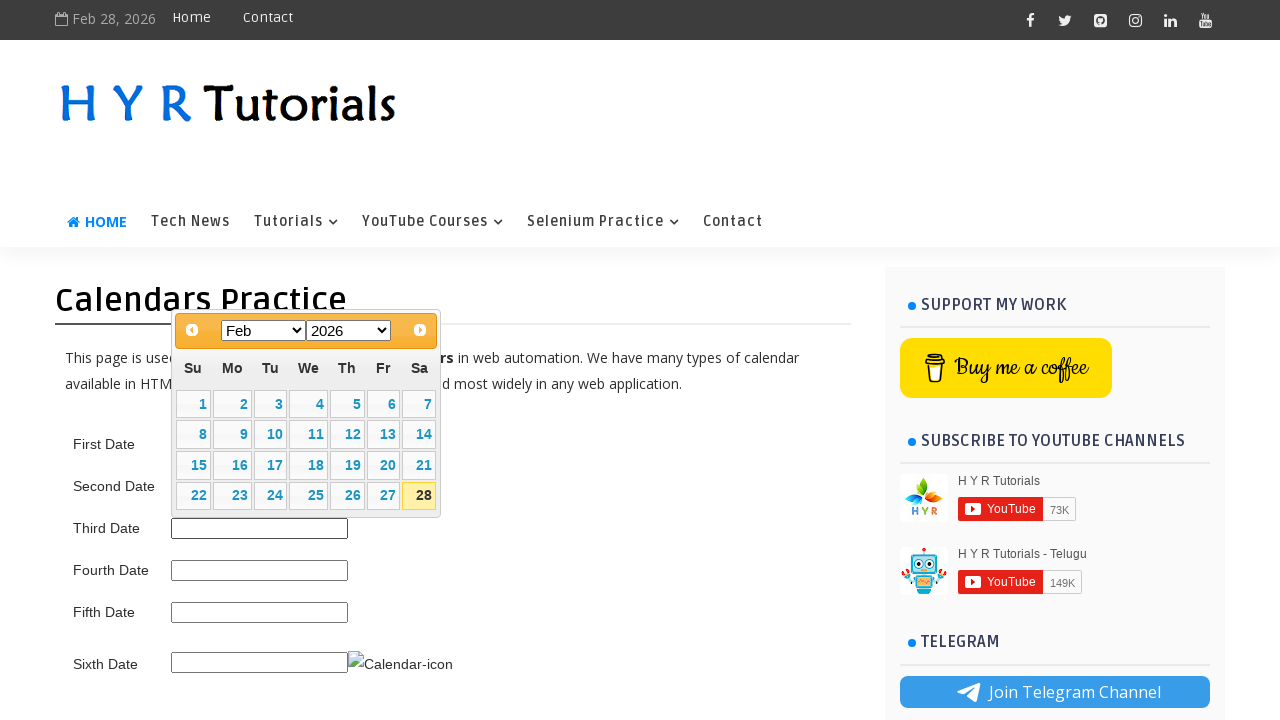

Clicked previous button to navigate to target month/year (current: Feb 2026) at (192, 330) on a.ui-datepicker-prev span
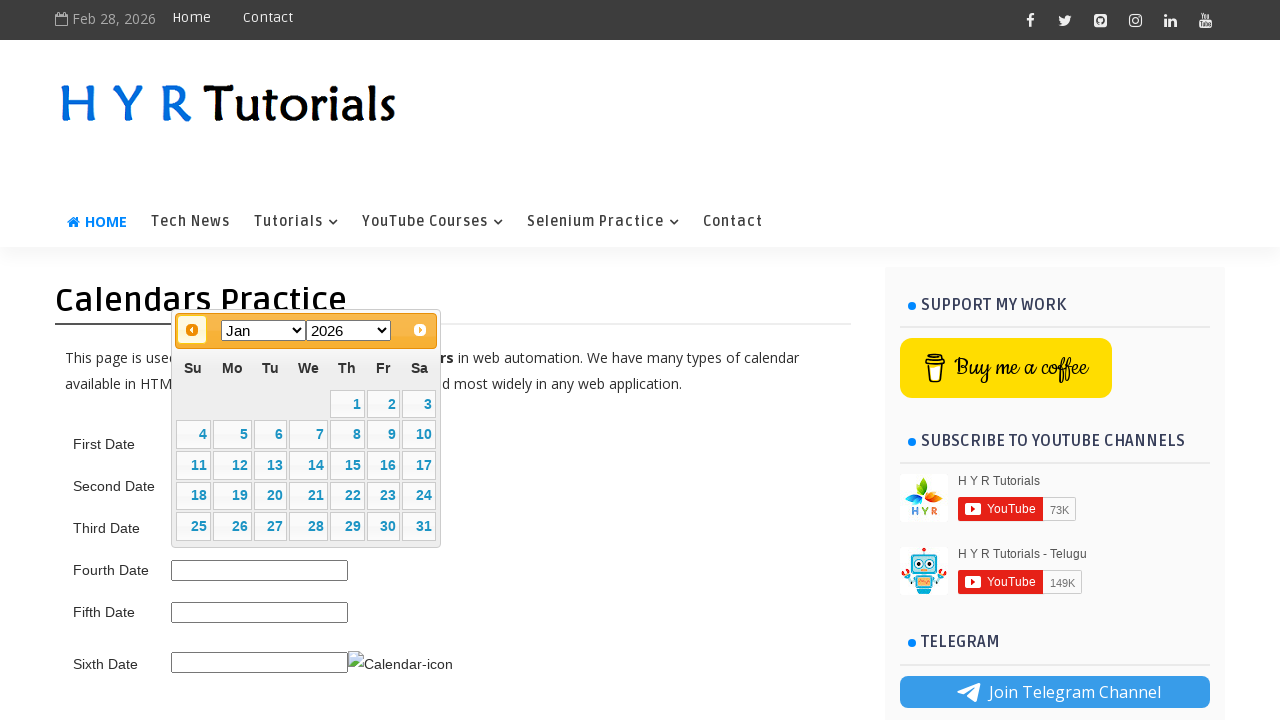

Waited for calendar to update after navigation
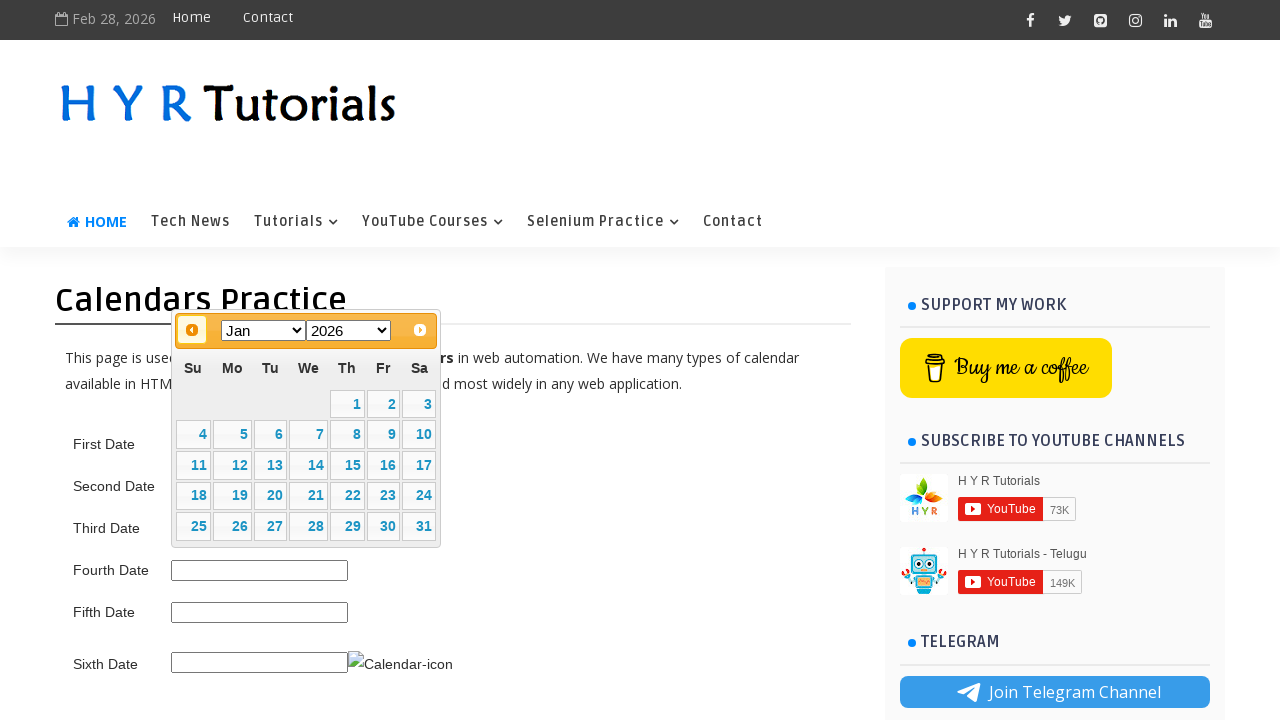

Clicked previous button to navigate to target month/year (current: Jan 2026) at (192, 330) on a.ui-datepicker-prev span
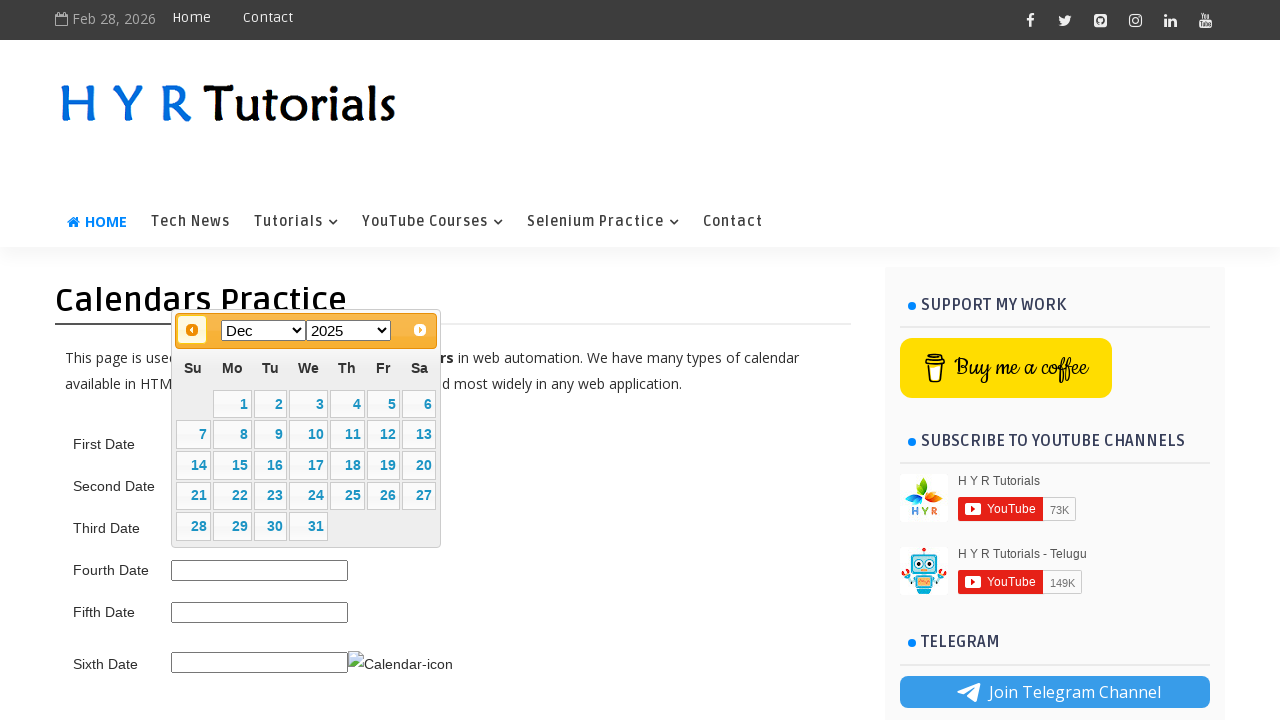

Waited for calendar to update after navigation
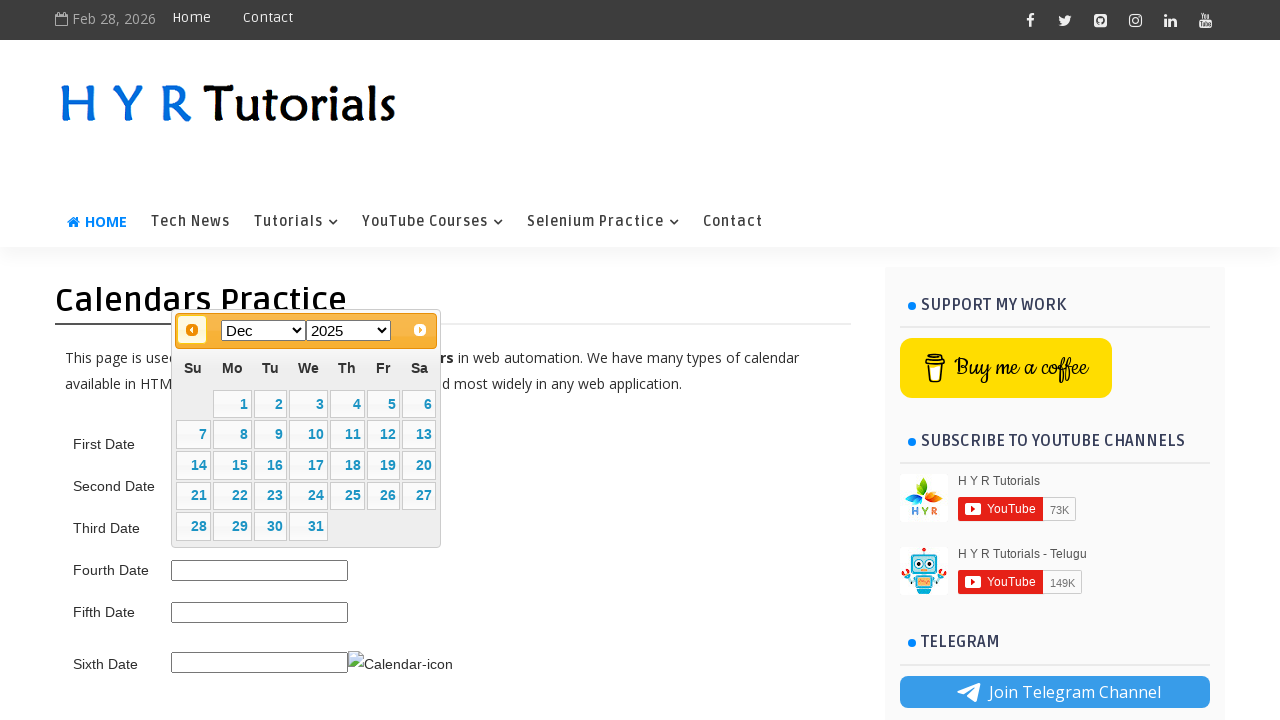

Clicked previous button to navigate to target month/year (current: Dec 2025) at (192, 330) on a.ui-datepicker-prev span
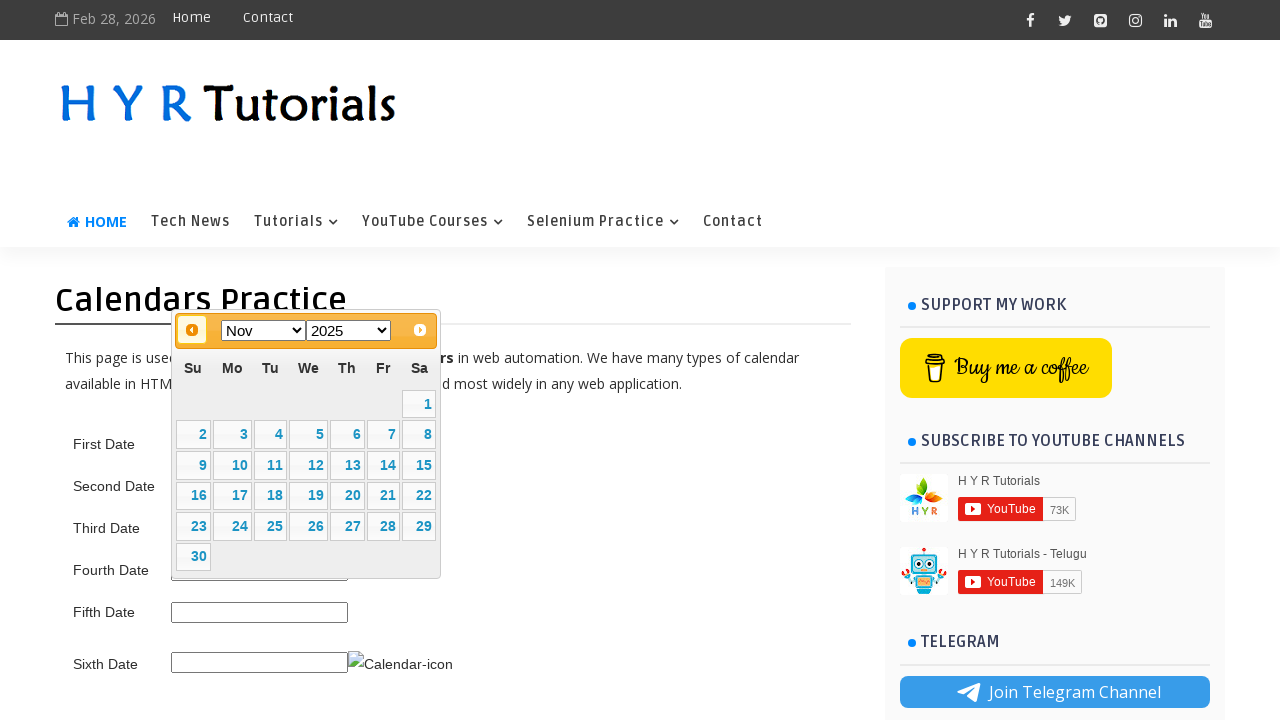

Waited for calendar to update after navigation
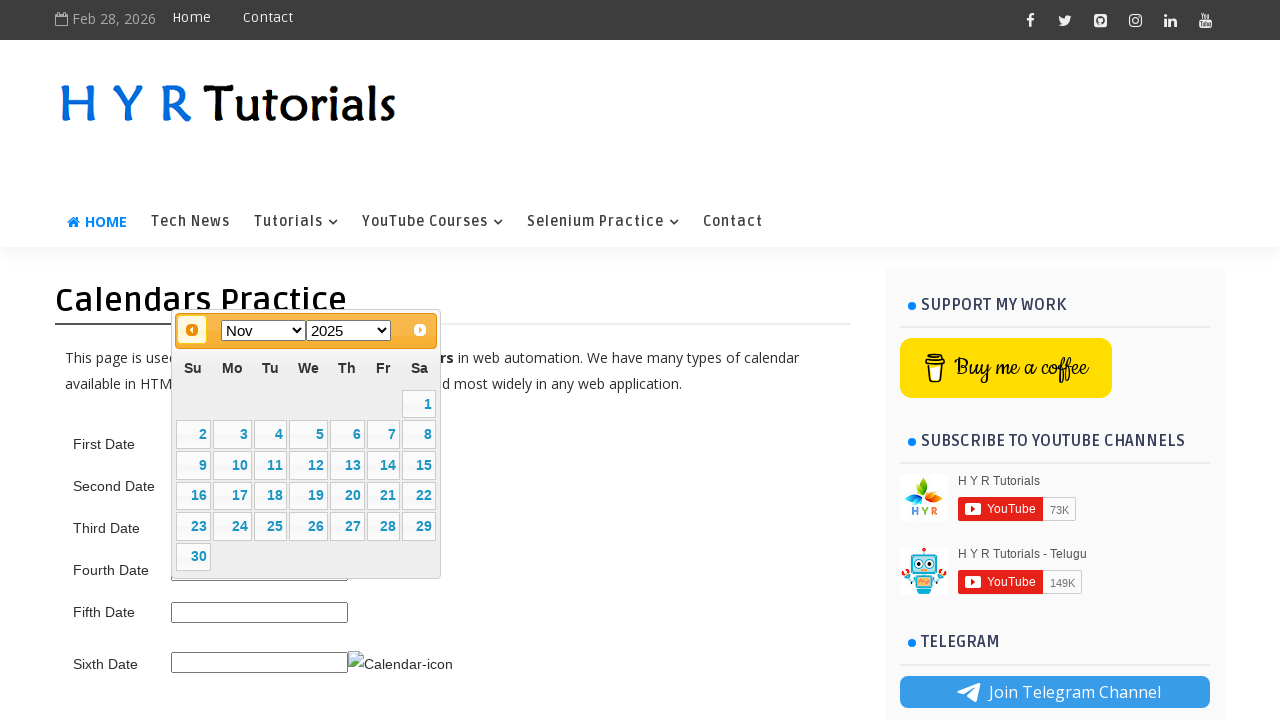

Clicked previous button to navigate to target month/year (current: Nov 2025) at (192, 330) on a.ui-datepicker-prev span
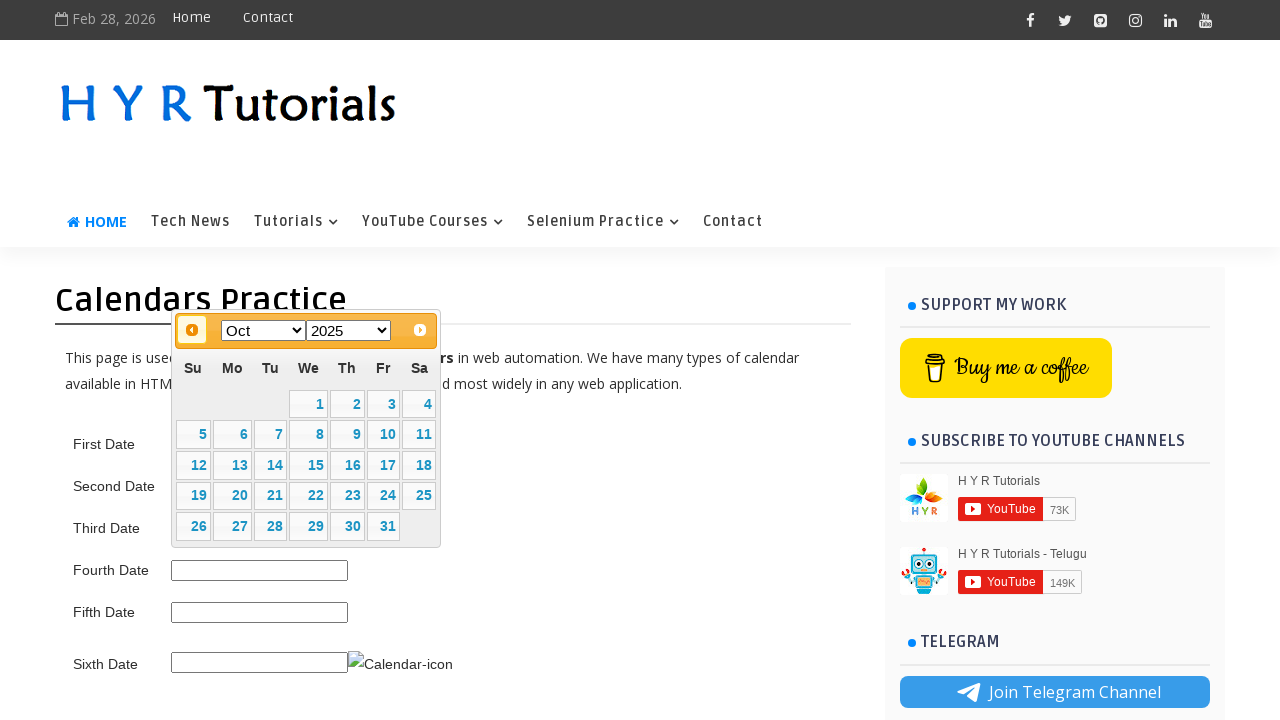

Waited for calendar to update after navigation
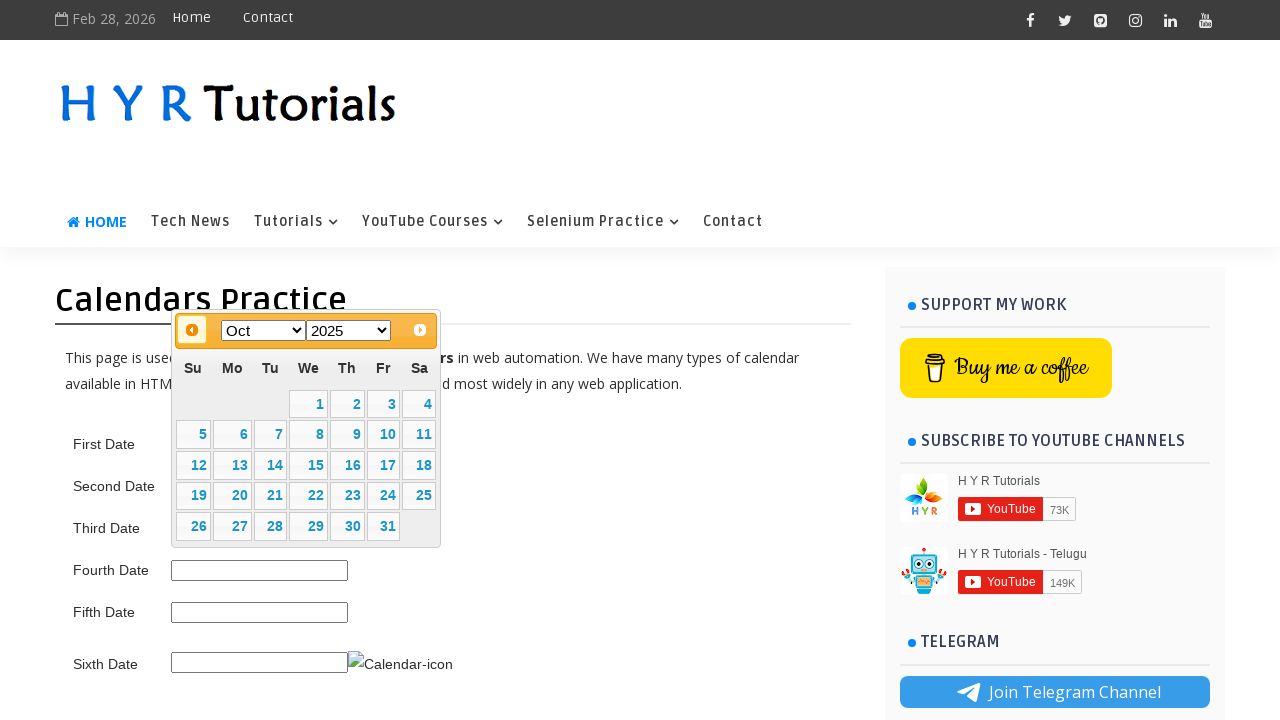

Clicked previous button to navigate to target month/year (current: Oct 2025) at (192, 330) on a.ui-datepicker-prev span
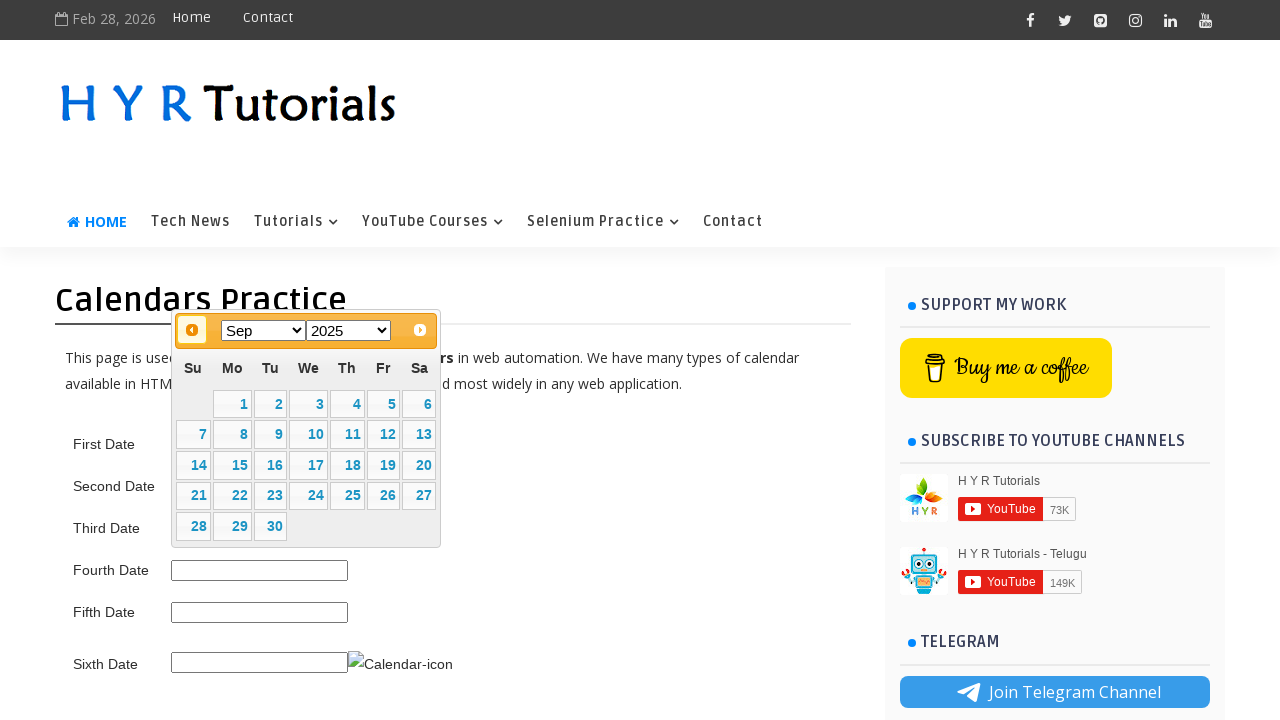

Waited for calendar to update after navigation
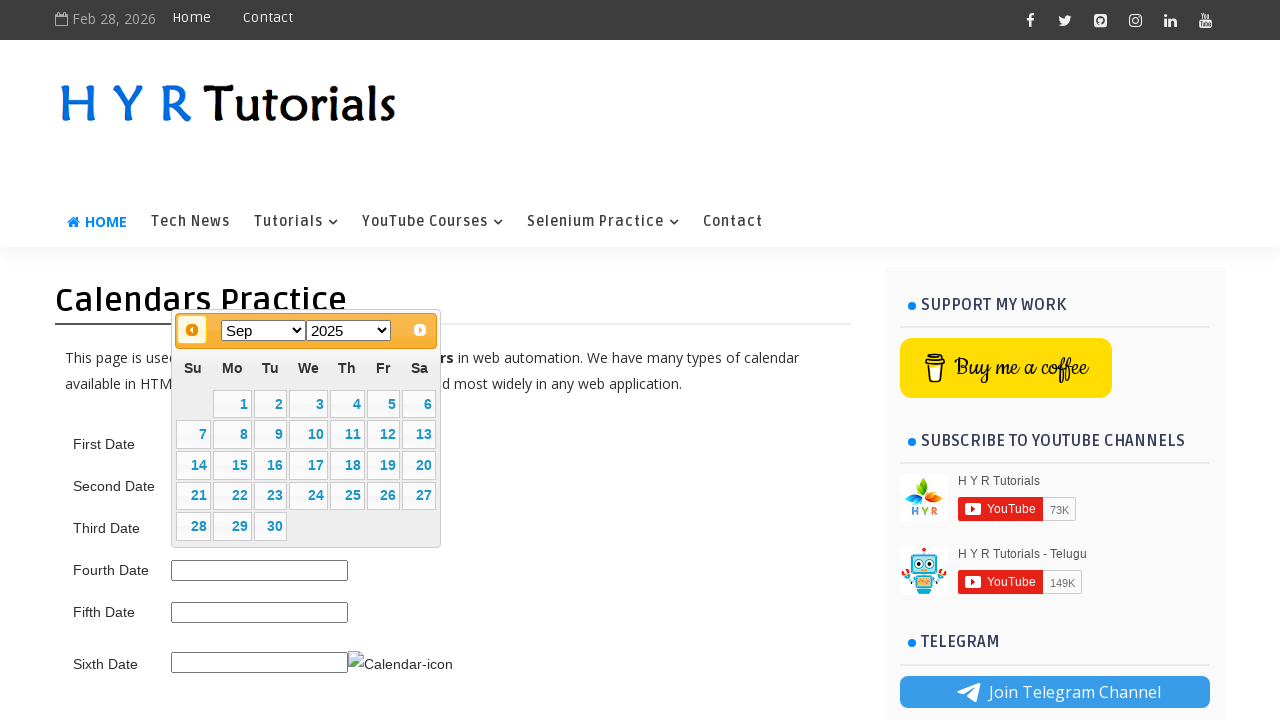

Clicked previous button to navigate to target month/year (current: Sep 2025) at (192, 330) on a.ui-datepicker-prev span
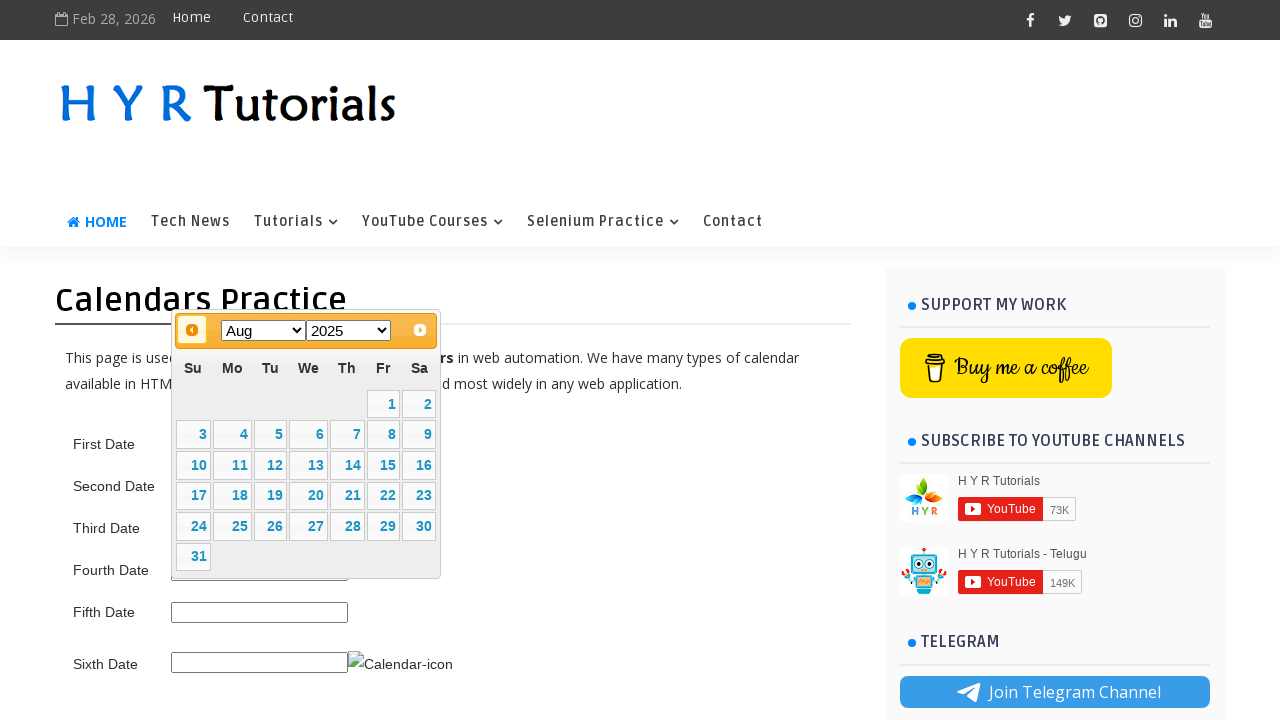

Waited for calendar to update after navigation
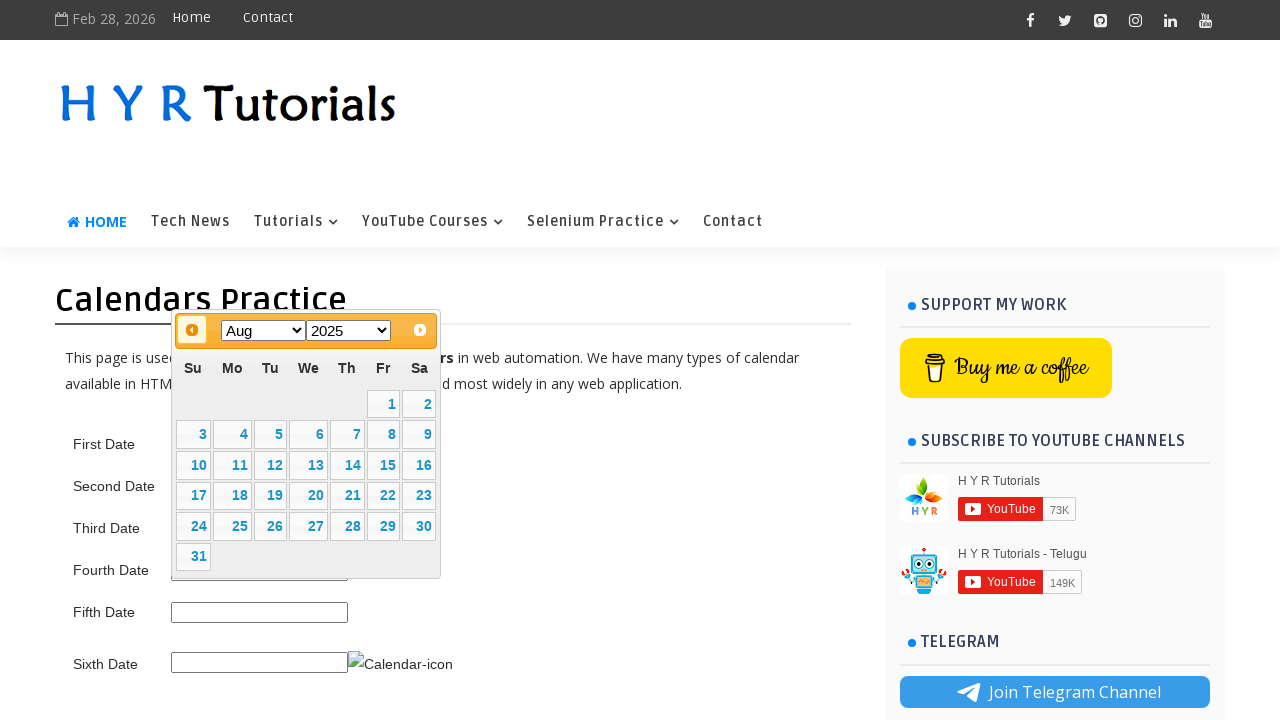

Clicked previous button to navigate to target month/year (current: Aug 2025) at (192, 330) on a.ui-datepicker-prev span
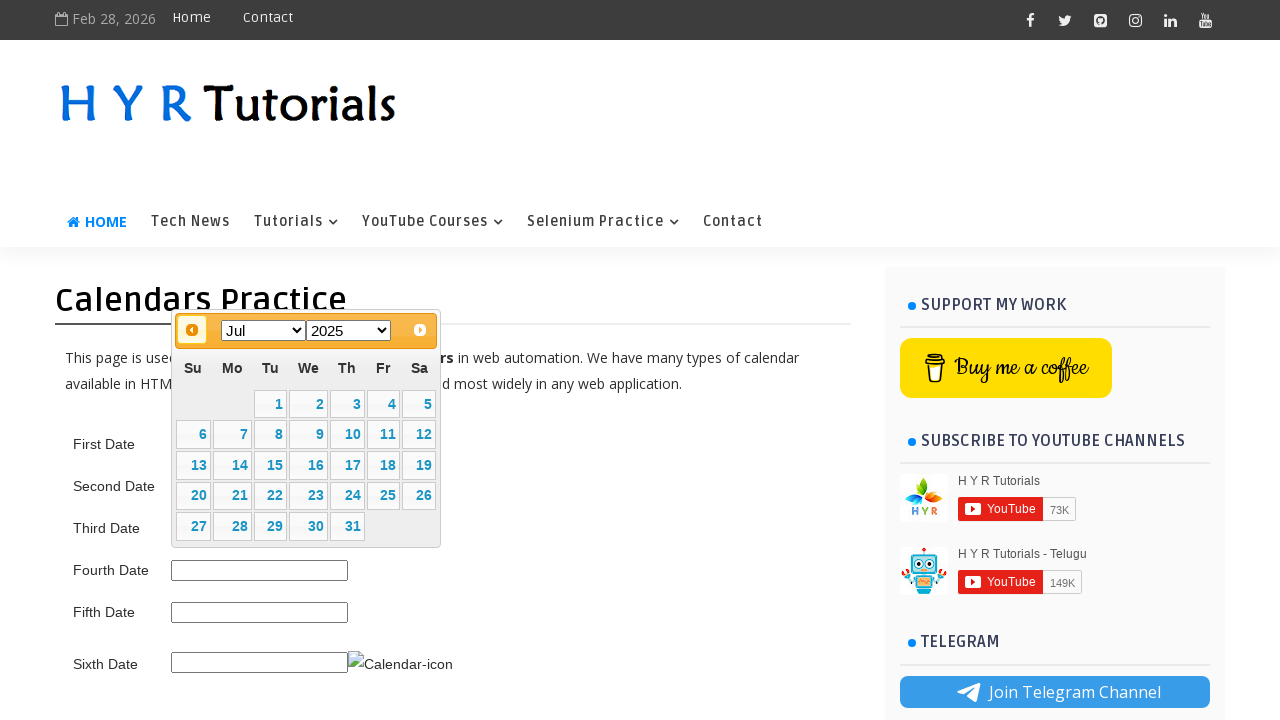

Waited for calendar to update after navigation
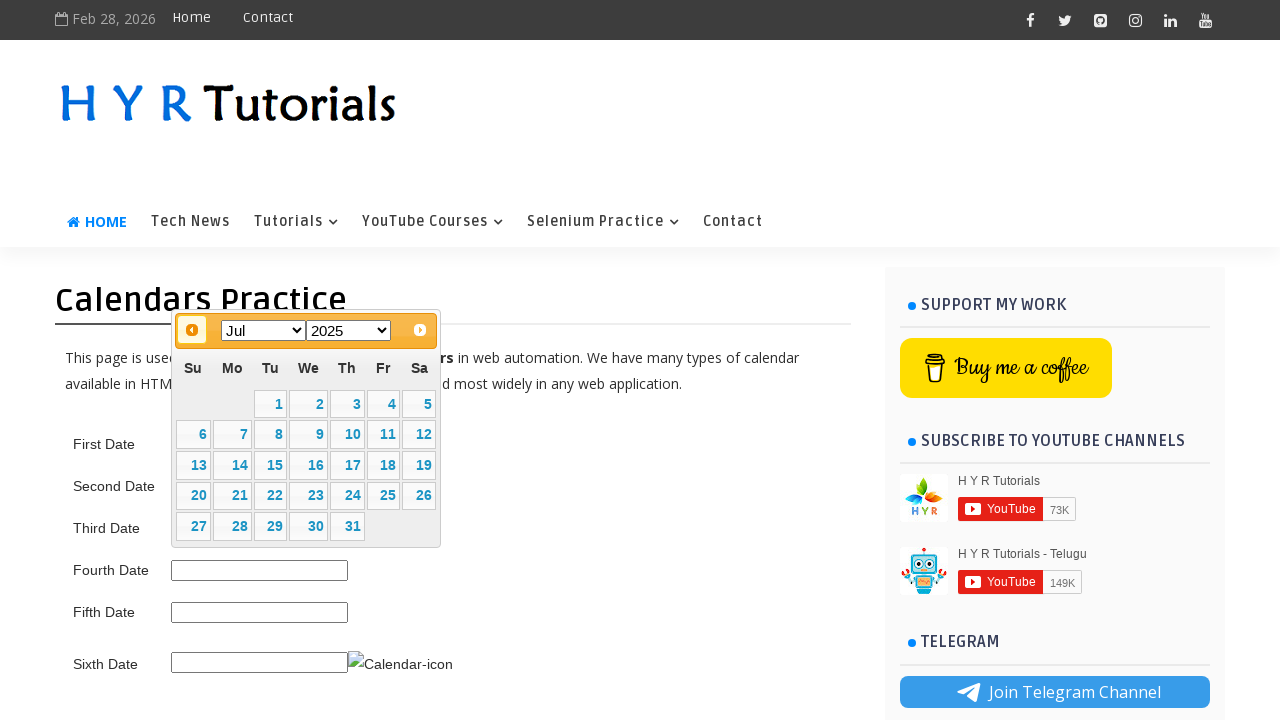

Clicked previous button to navigate to target month/year (current: Jul 2025) at (192, 330) on a.ui-datepicker-prev span
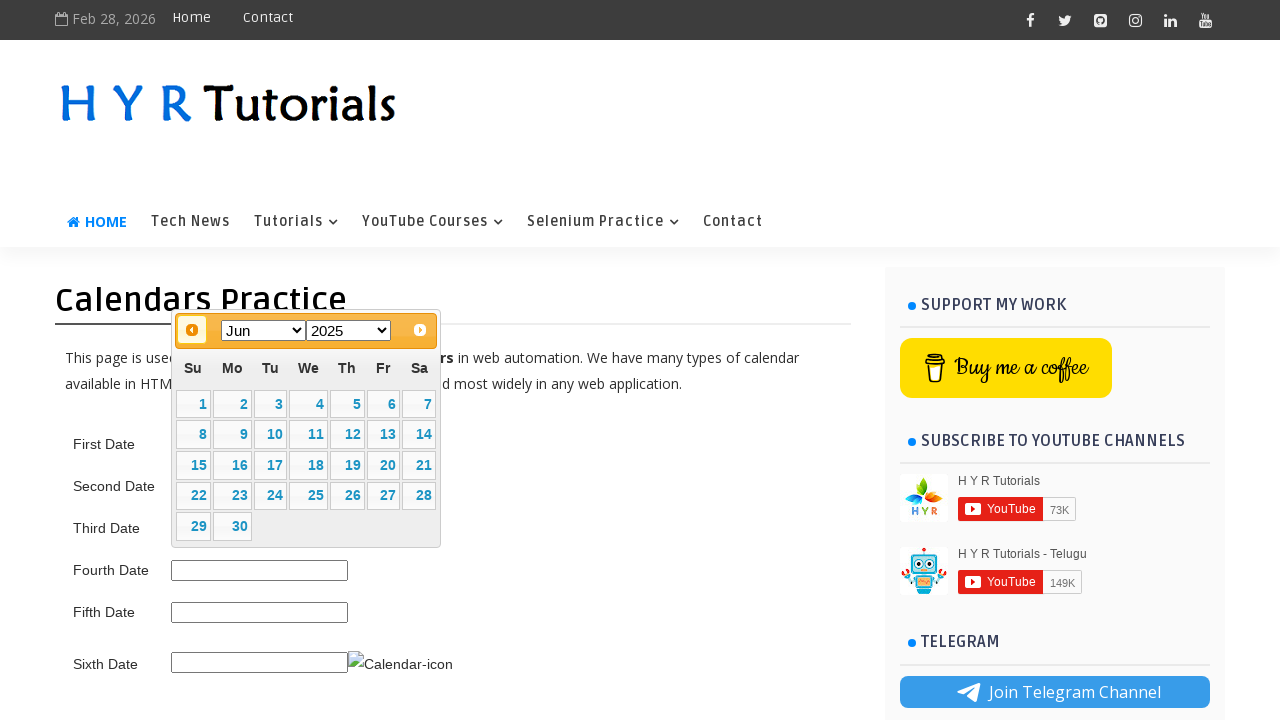

Waited for calendar to update after navigation
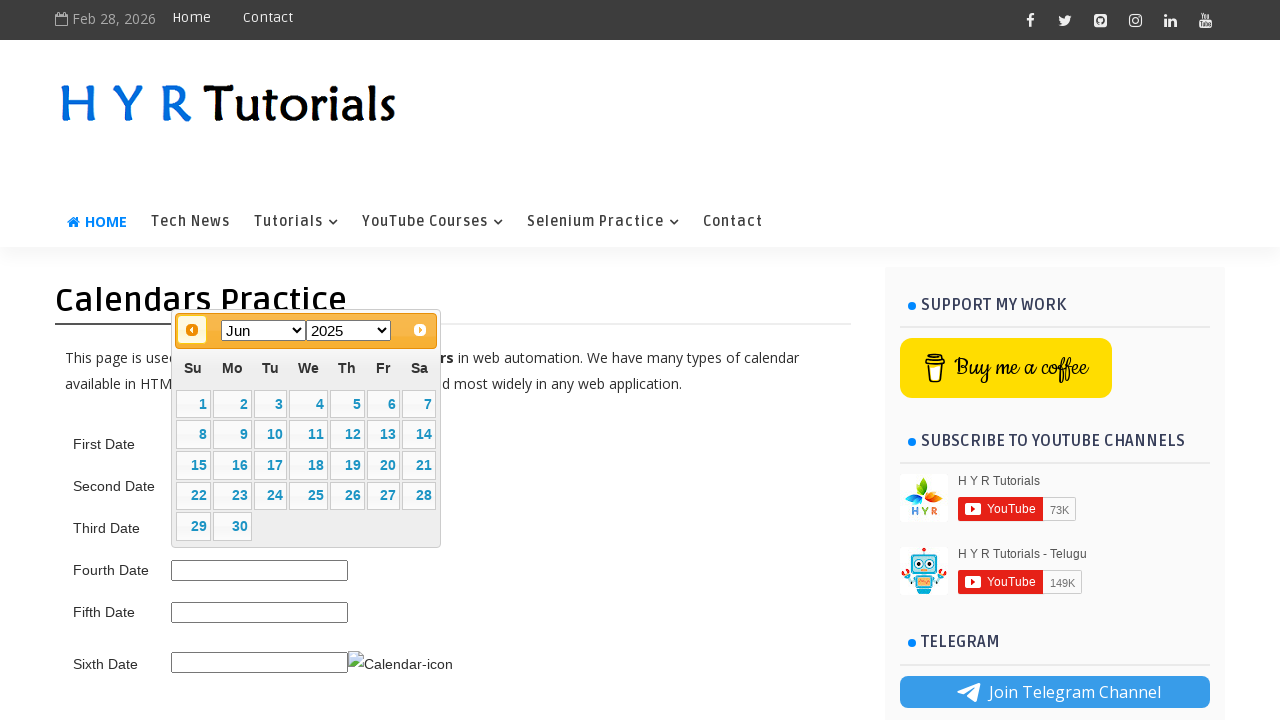

Clicked previous button to navigate to target month/year (current: Jun 2025) at (192, 330) on a.ui-datepicker-prev span
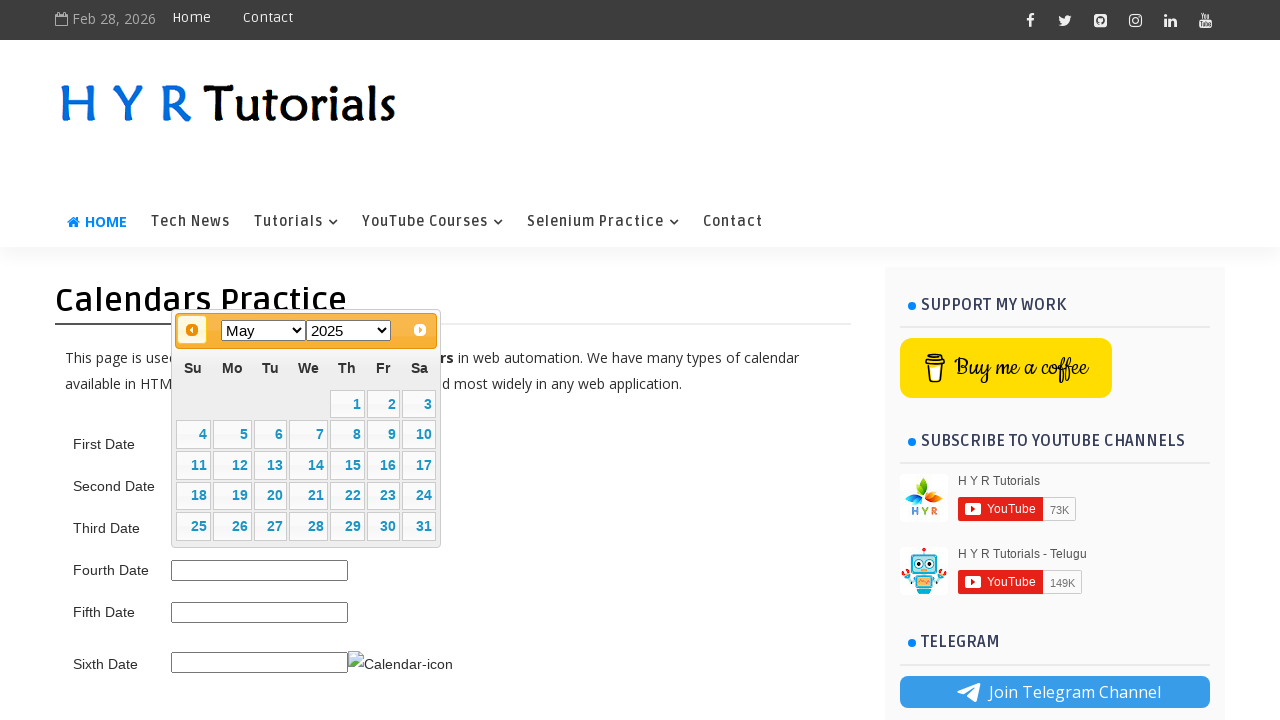

Waited for calendar to update after navigation
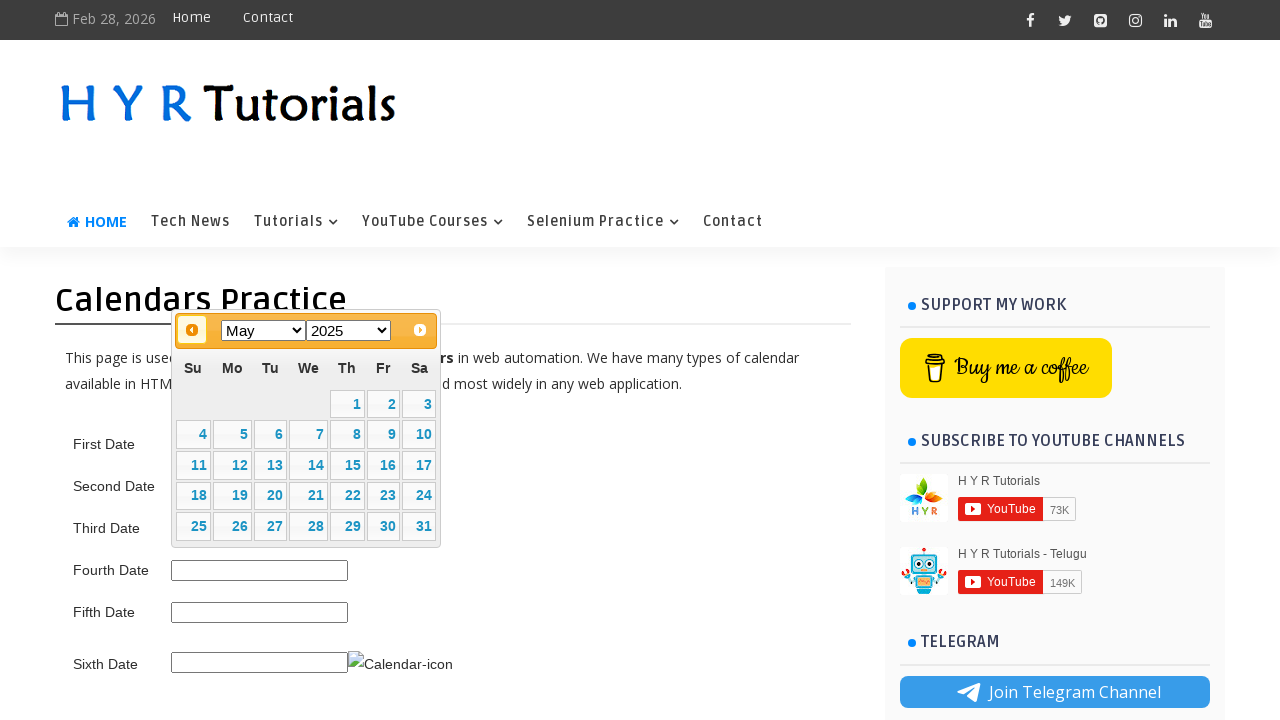

Clicked previous button to navigate to target month/year (current: May 2025) at (192, 330) on a.ui-datepicker-prev span
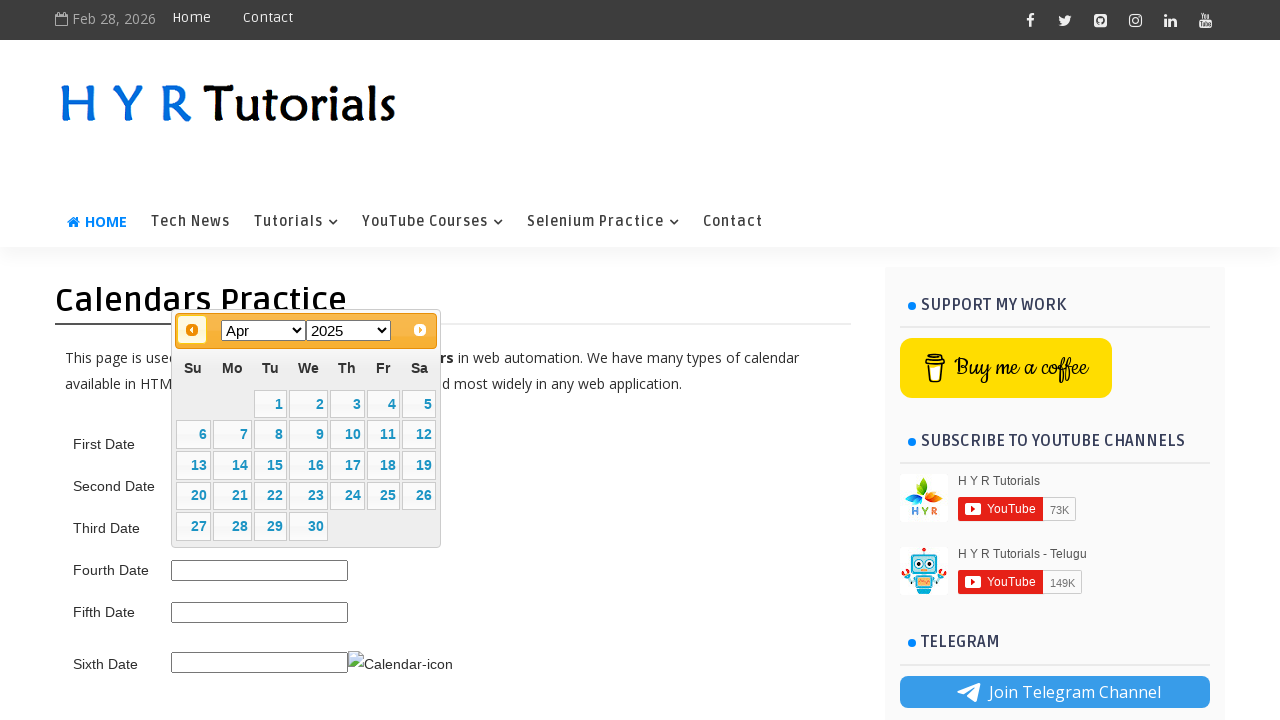

Waited for calendar to update after navigation
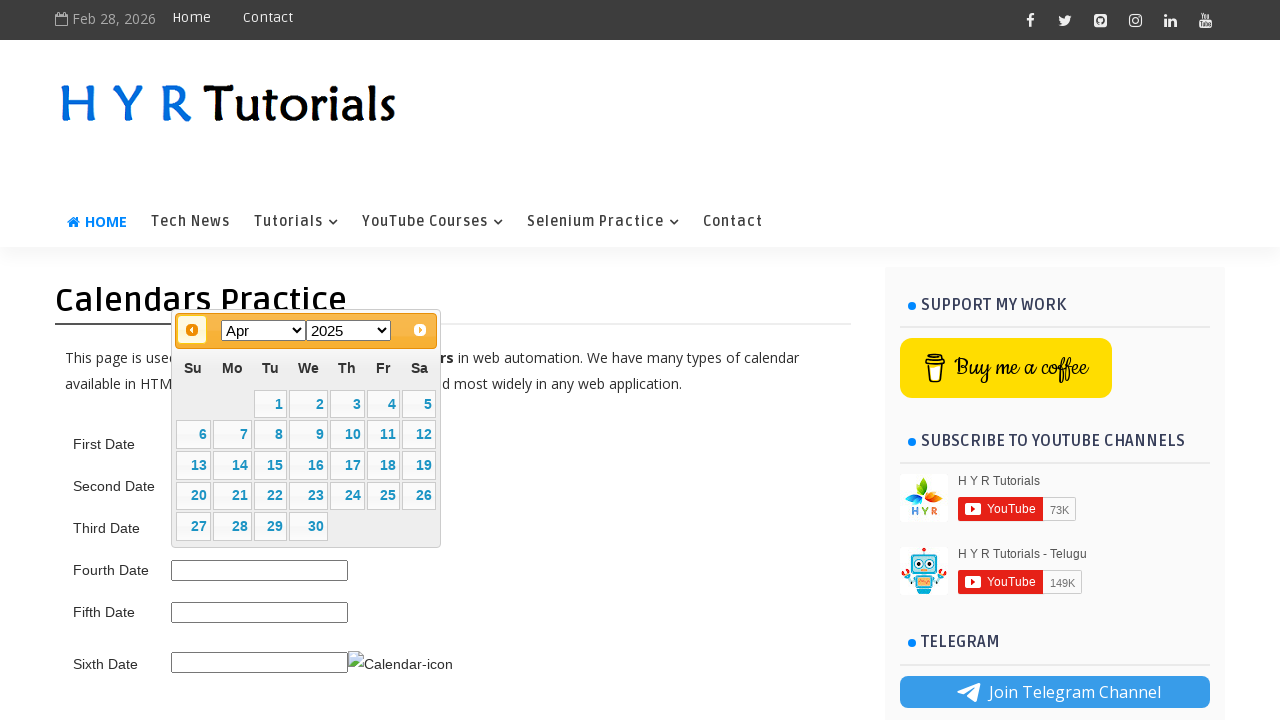

Clicked previous button to navigate to target month/year (current: Apr 2025) at (192, 330) on a.ui-datepicker-prev span
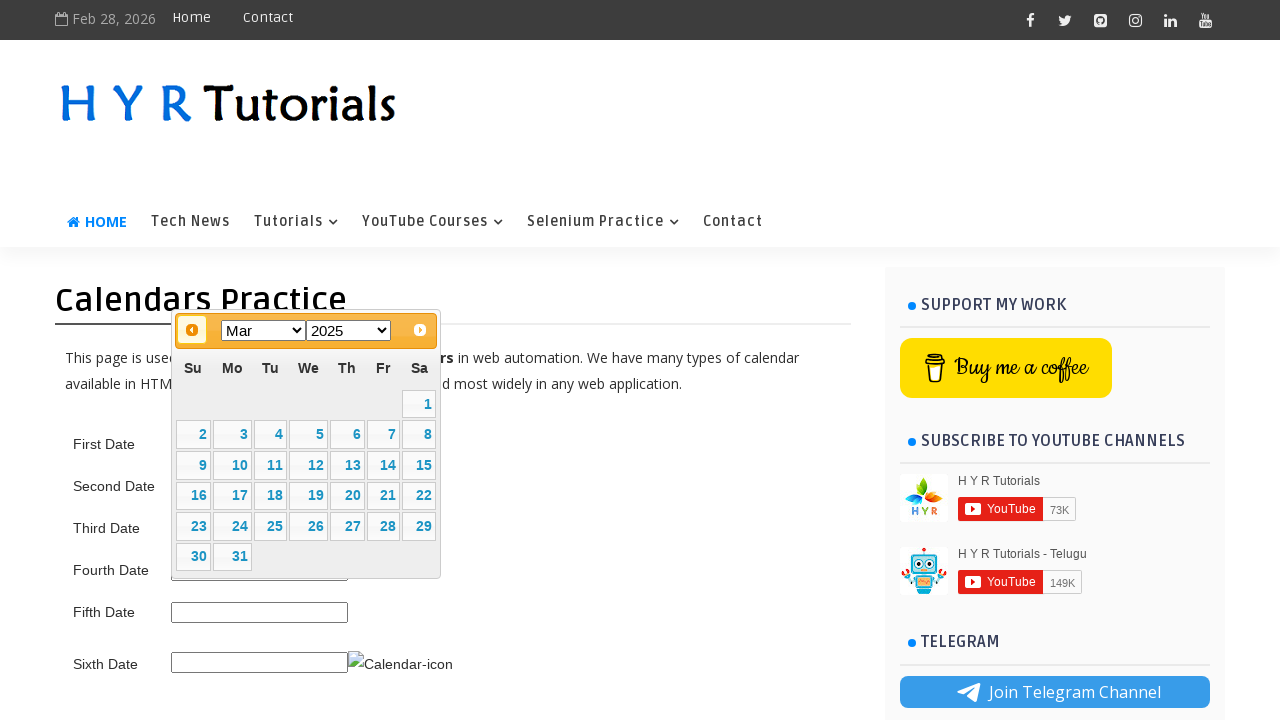

Waited for calendar to update after navigation
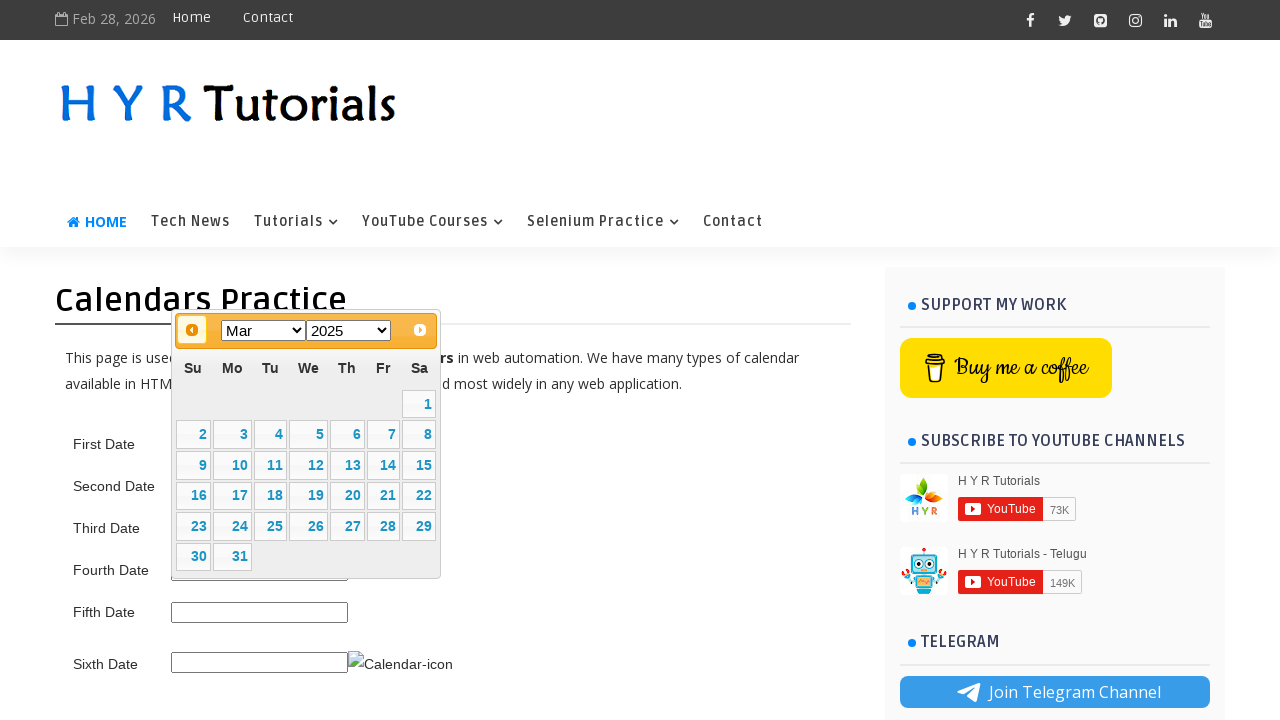

Clicked previous button to navigate to target month/year (current: Mar 2025) at (192, 330) on a.ui-datepicker-prev span
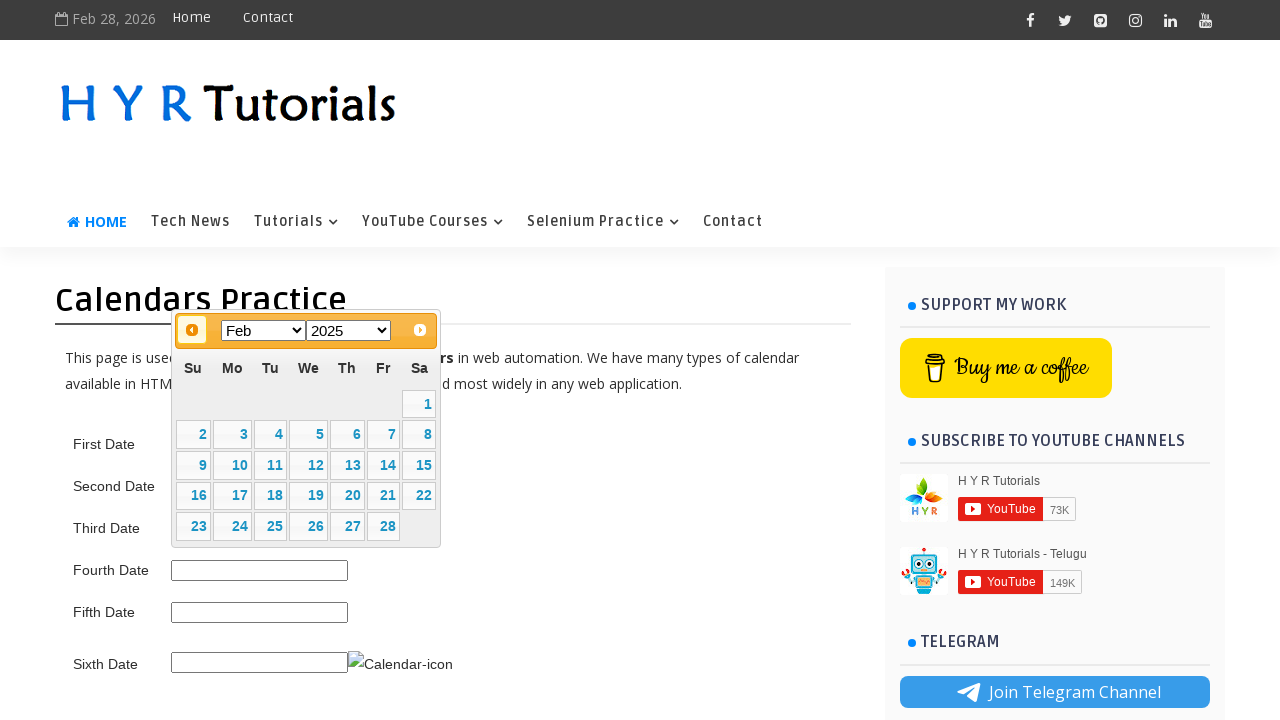

Waited for calendar to update after navigation
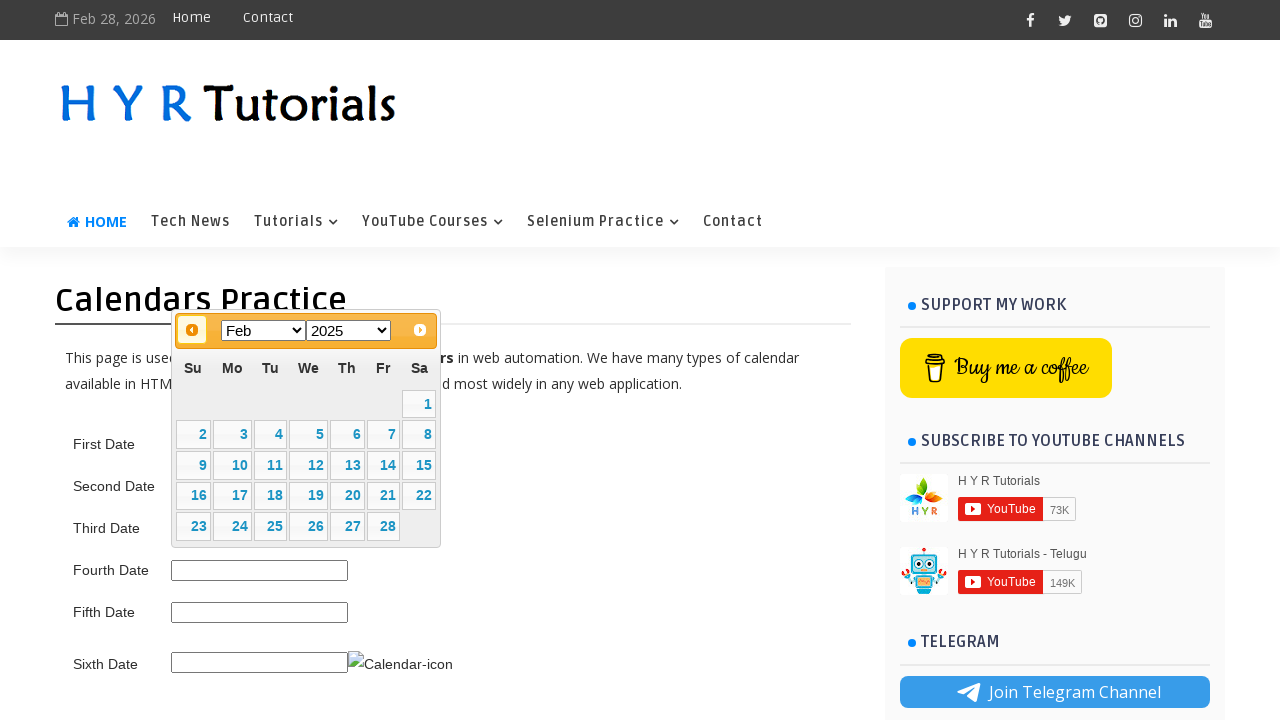

Clicked previous button to navigate to target month/year (current: Feb 2025) at (192, 330) on a.ui-datepicker-prev span
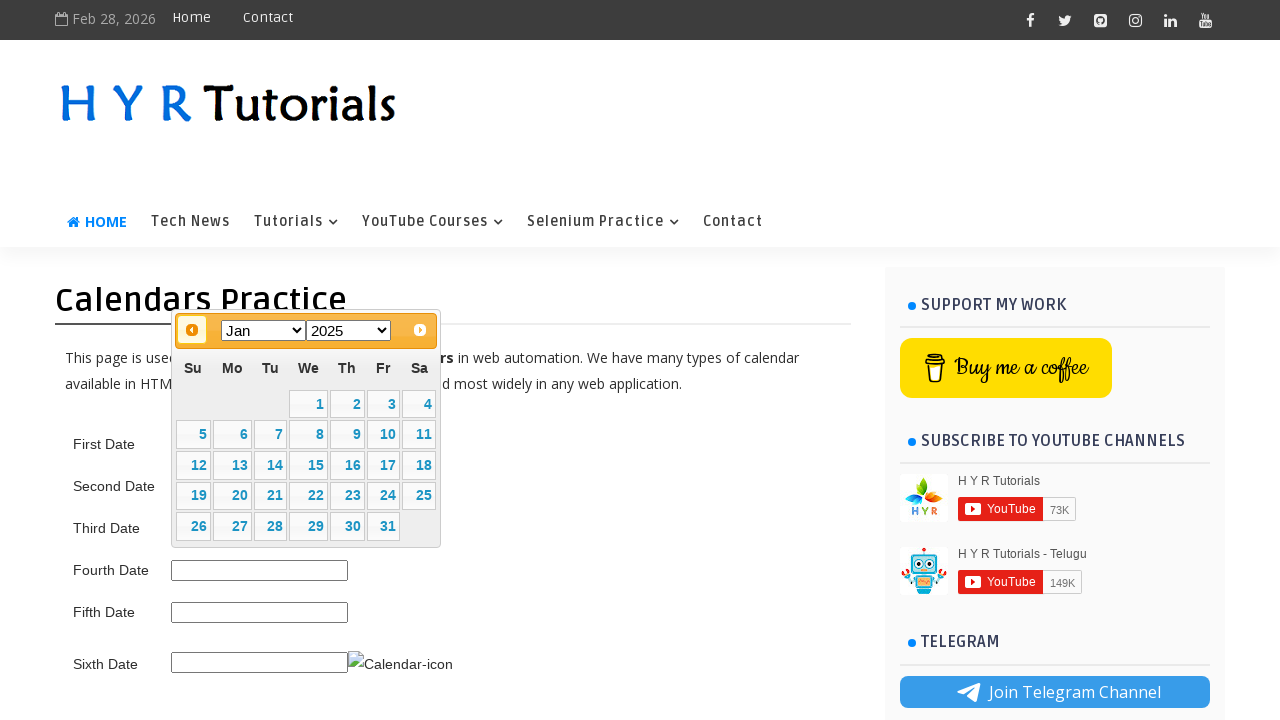

Waited for calendar to update after navigation
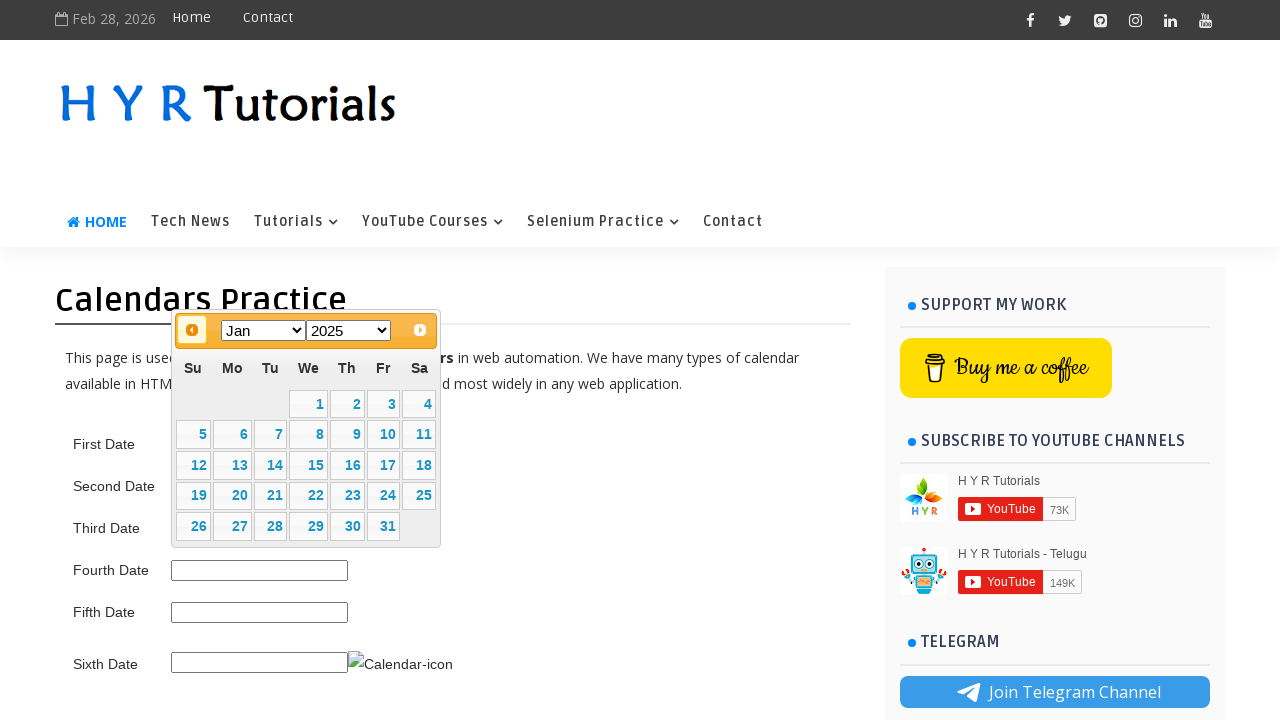

Clicked previous button to navigate to target month/year (current: Jan 2025) at (192, 330) on a.ui-datepicker-prev span
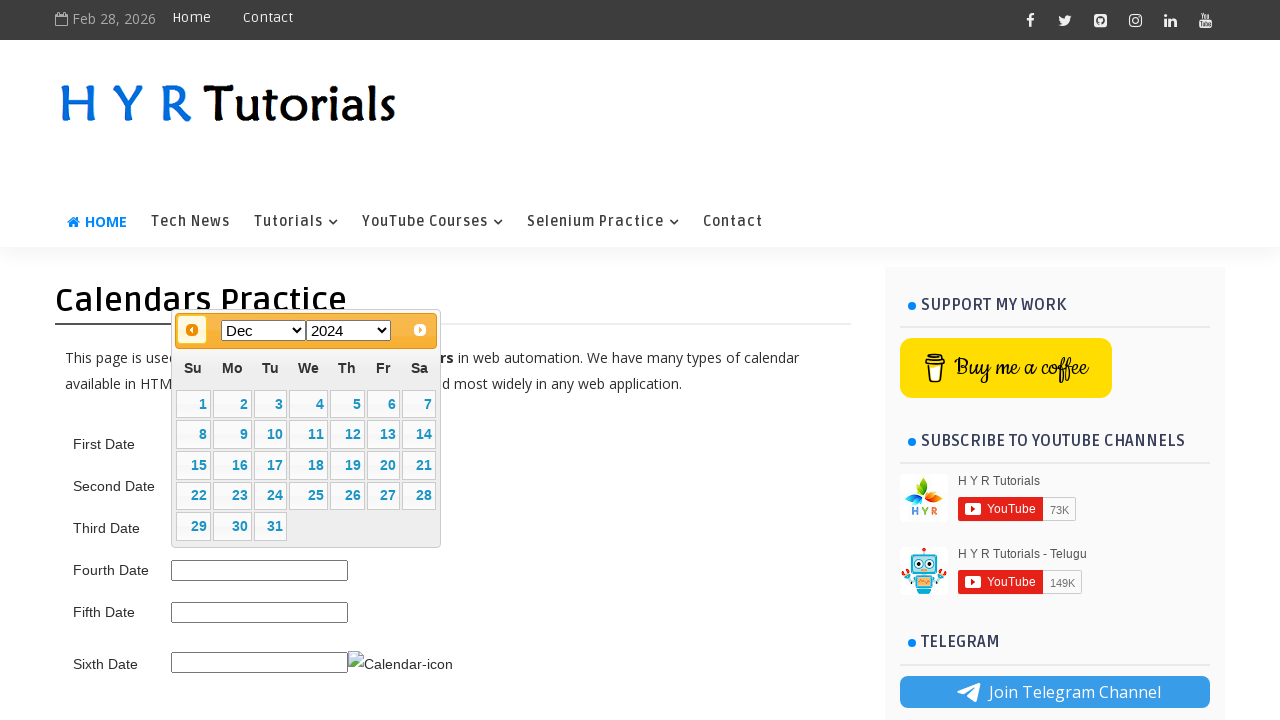

Waited for calendar to update after navigation
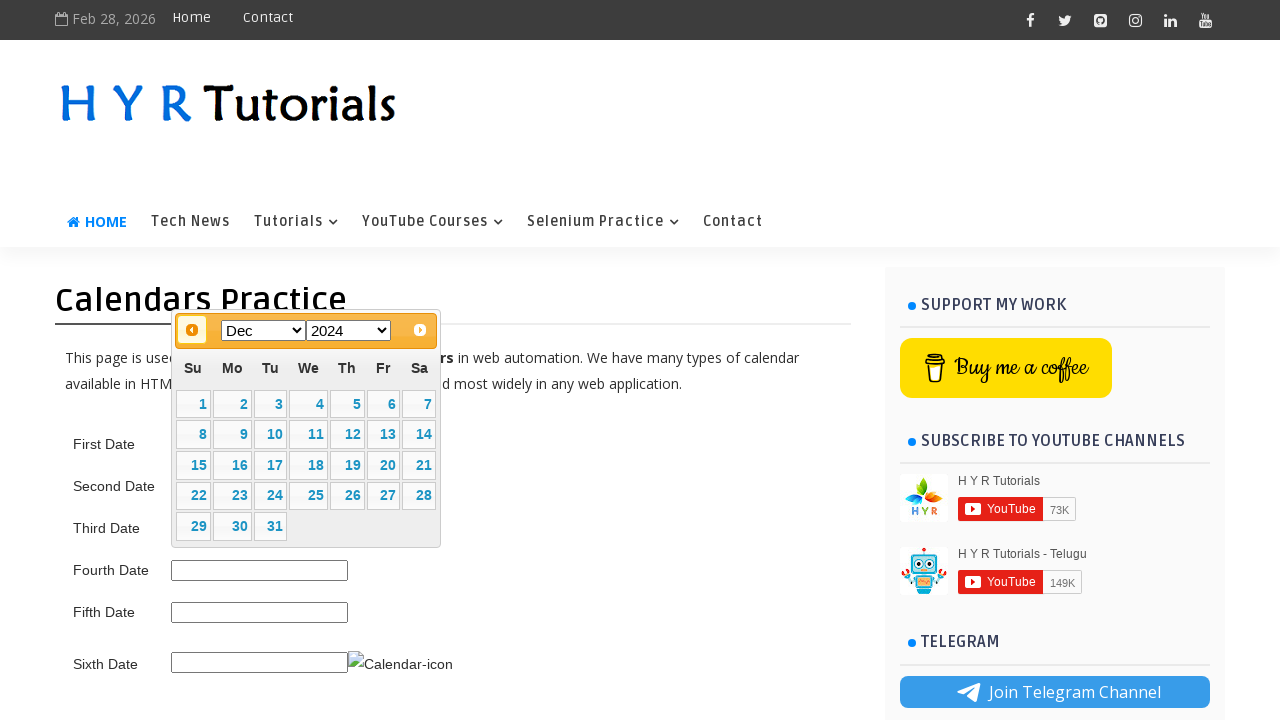

Clicked previous button to navigate to target month/year (current: Dec 2024) at (192, 330) on a.ui-datepicker-prev span
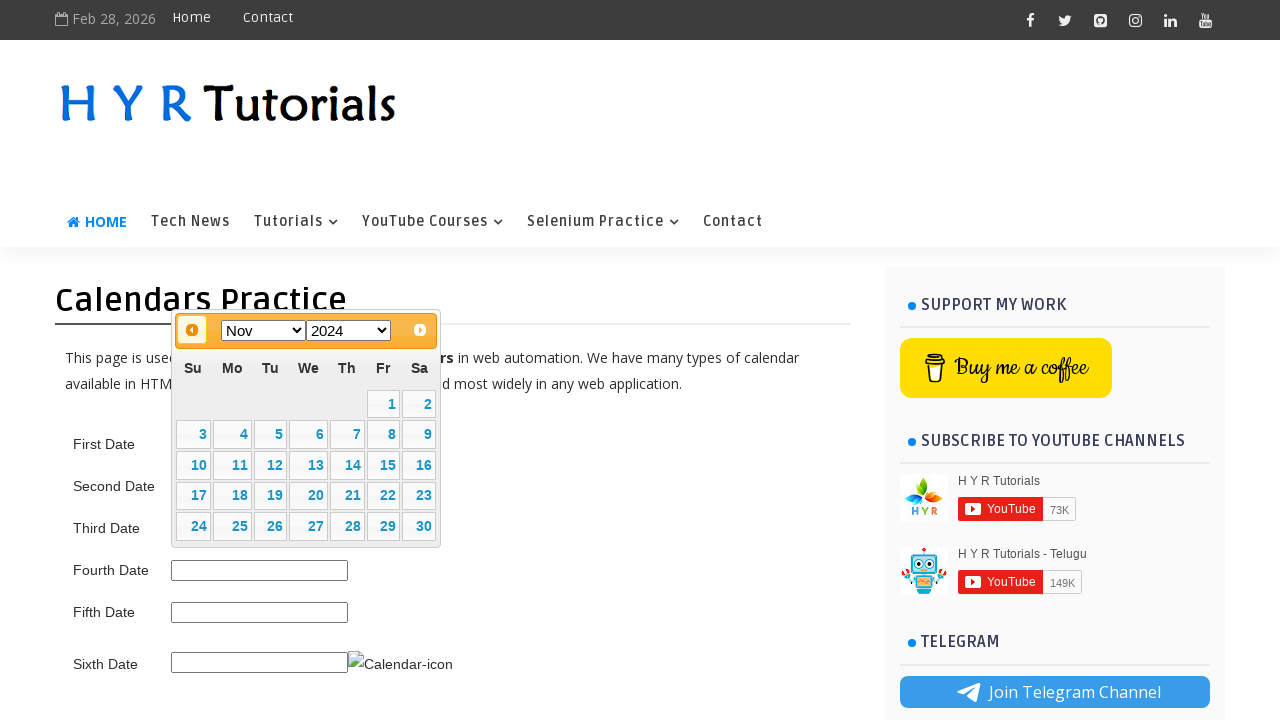

Waited for calendar to update after navigation
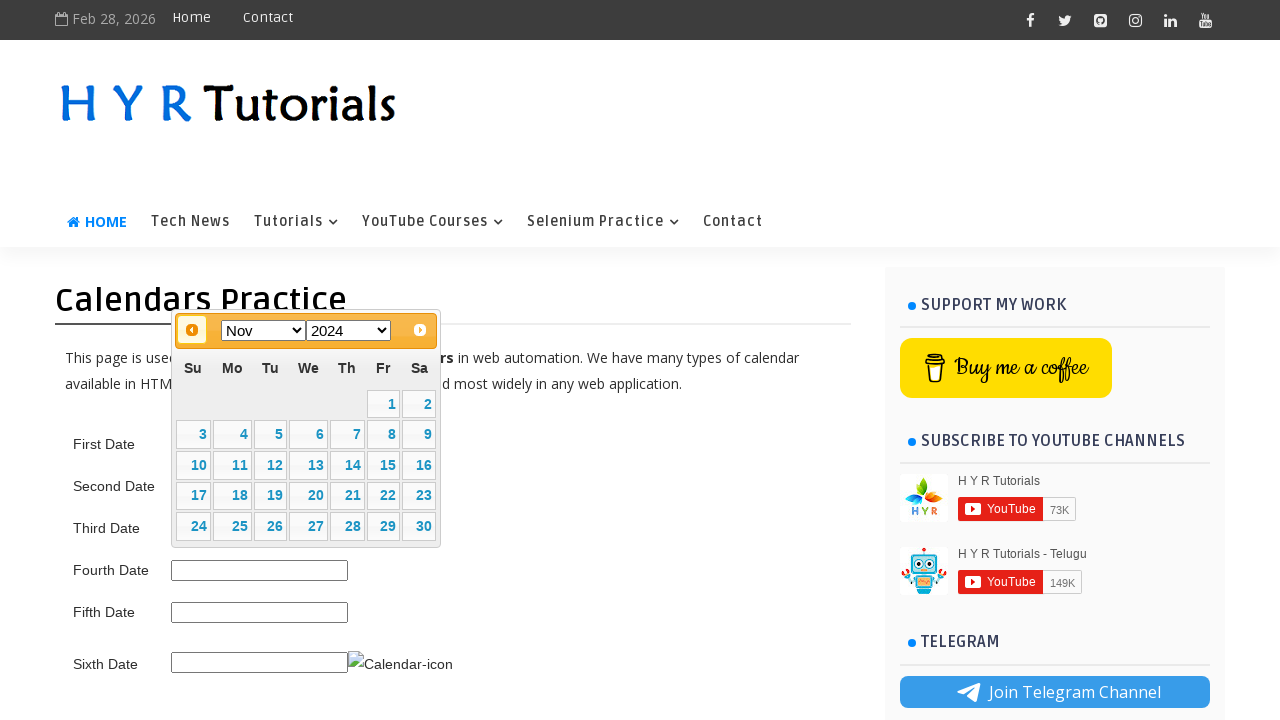

Clicked previous button to navigate to target month/year (current: Nov 2024) at (192, 330) on a.ui-datepicker-prev span
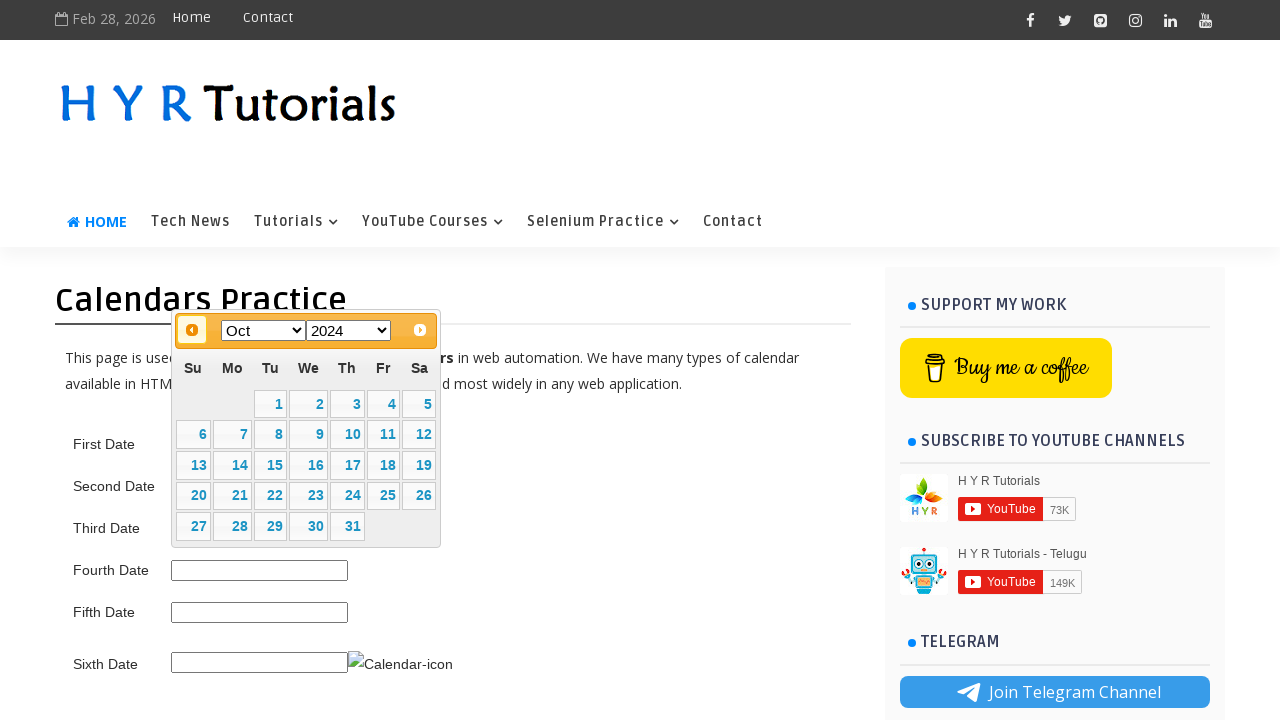

Waited for calendar to update after navigation
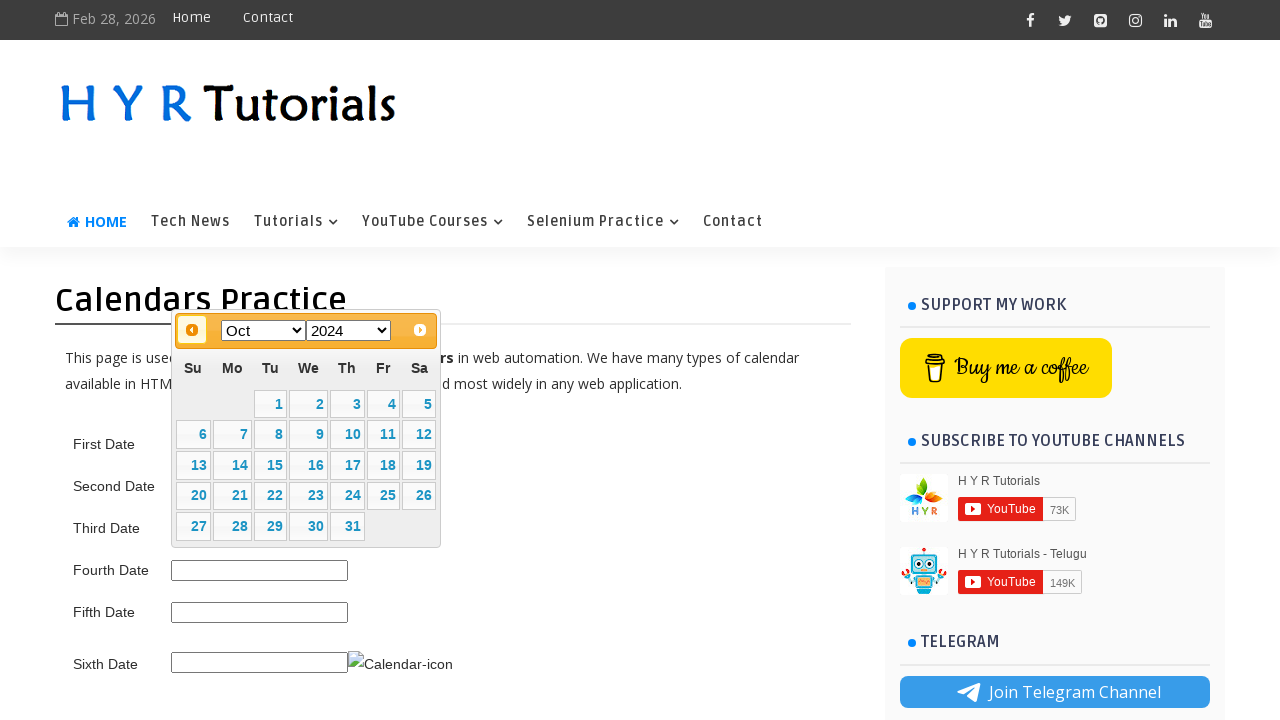

Clicked previous button to navigate to target month/year (current: Oct 2024) at (192, 330) on a.ui-datepicker-prev span
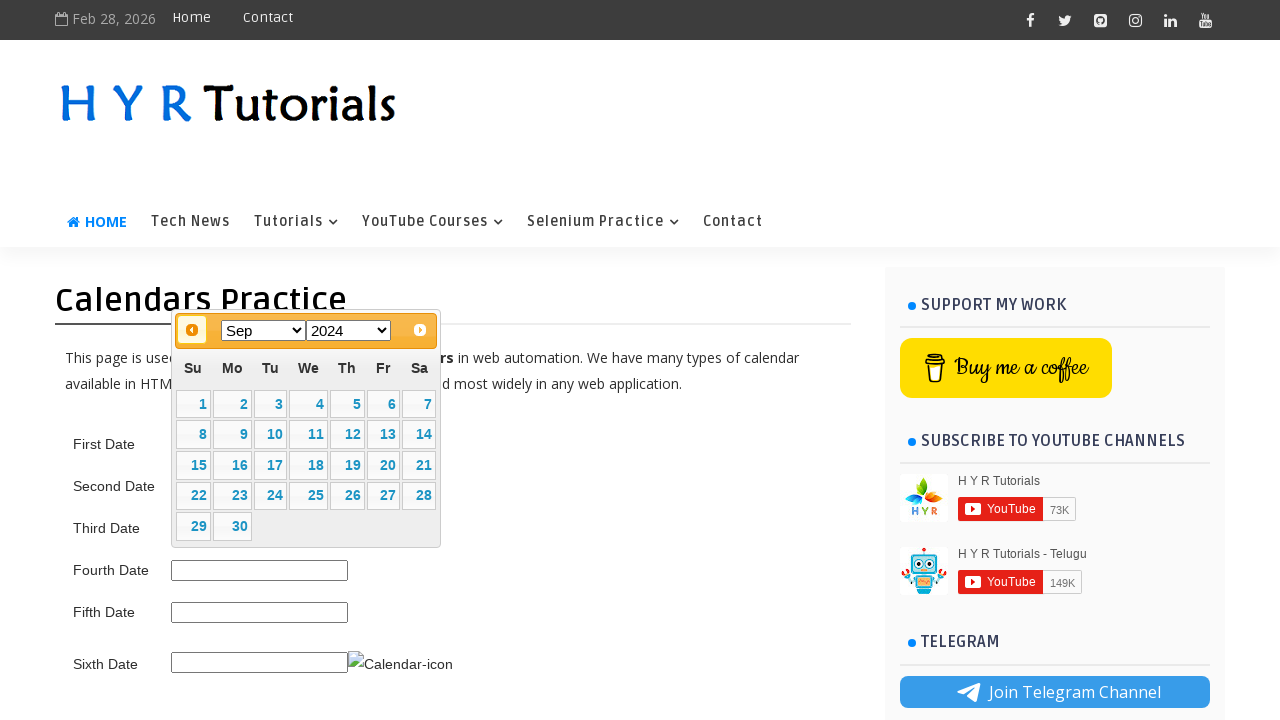

Waited for calendar to update after navigation
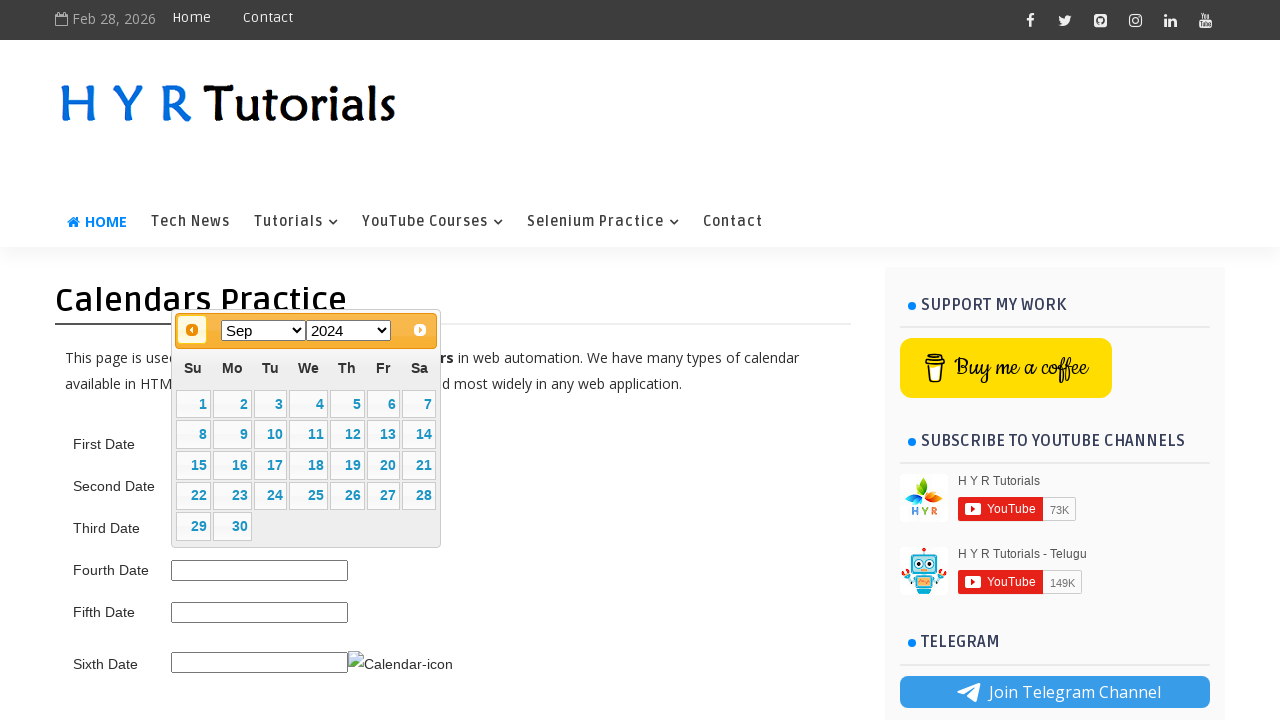

Clicked previous button to navigate to target month/year (current: Sep 2024) at (192, 330) on a.ui-datepicker-prev span
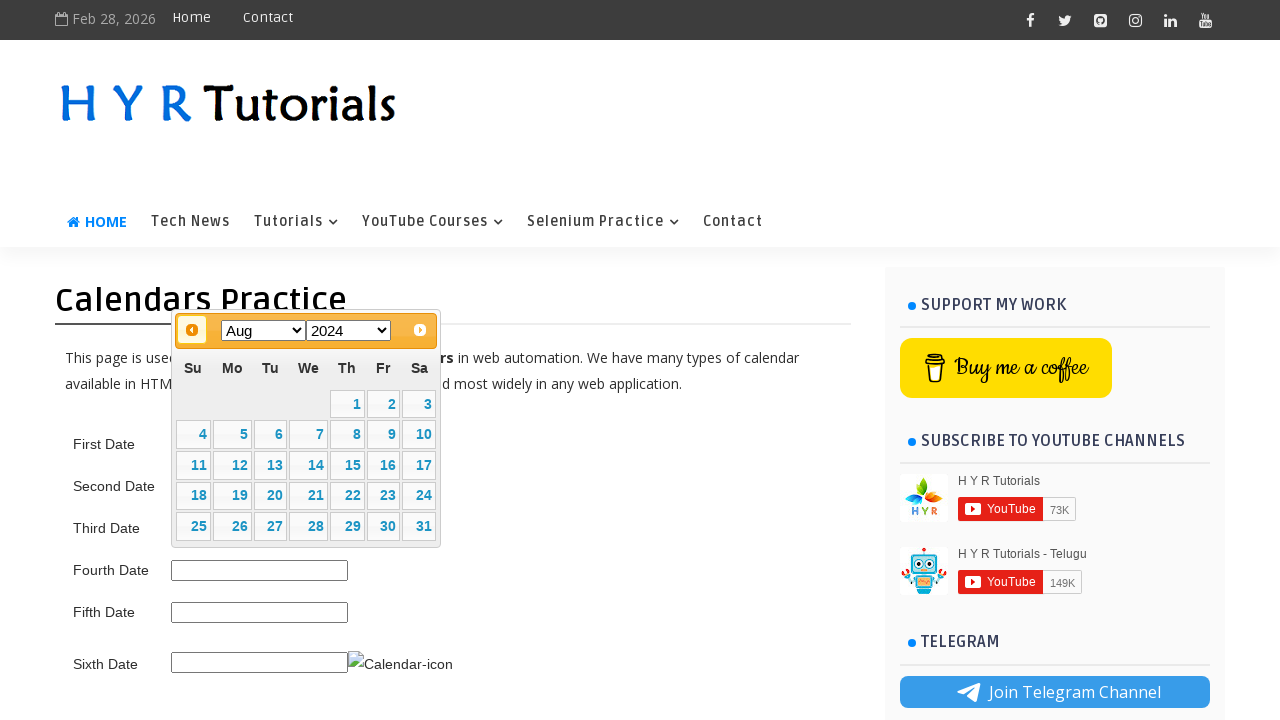

Waited for calendar to update after navigation
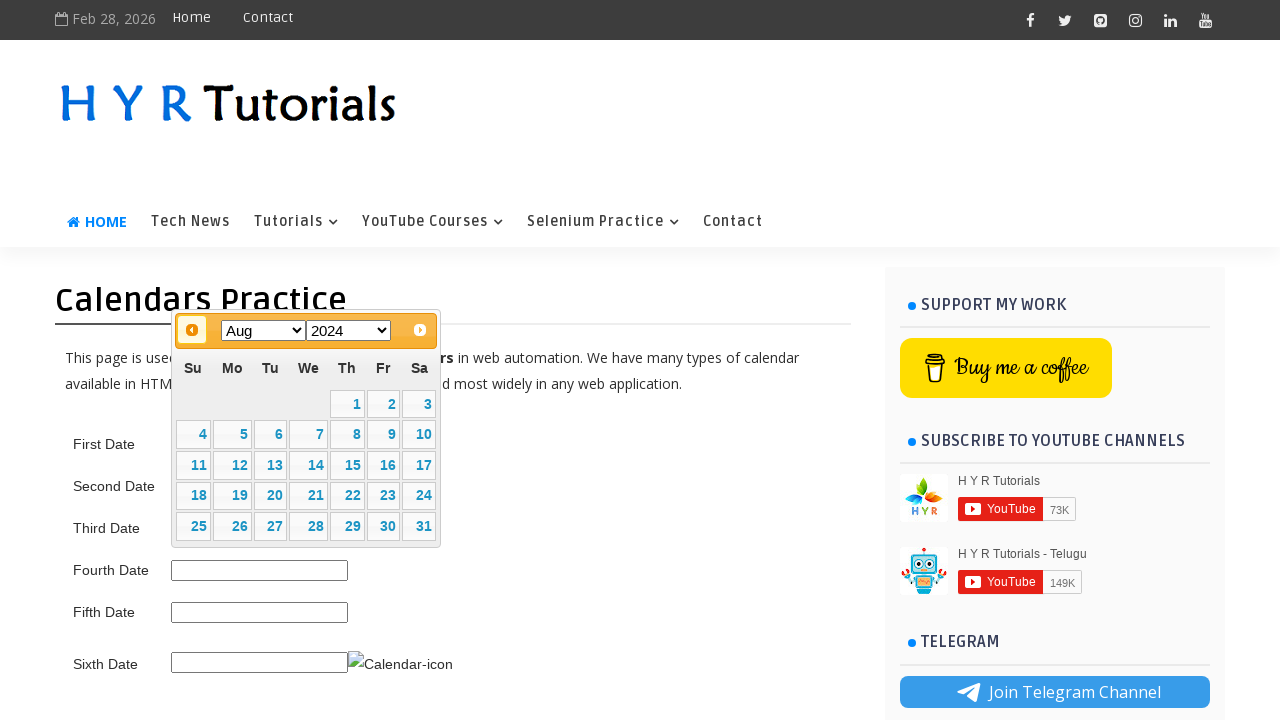

Clicked previous button to navigate to target month/year (current: Aug 2024) at (192, 330) on a.ui-datepicker-prev span
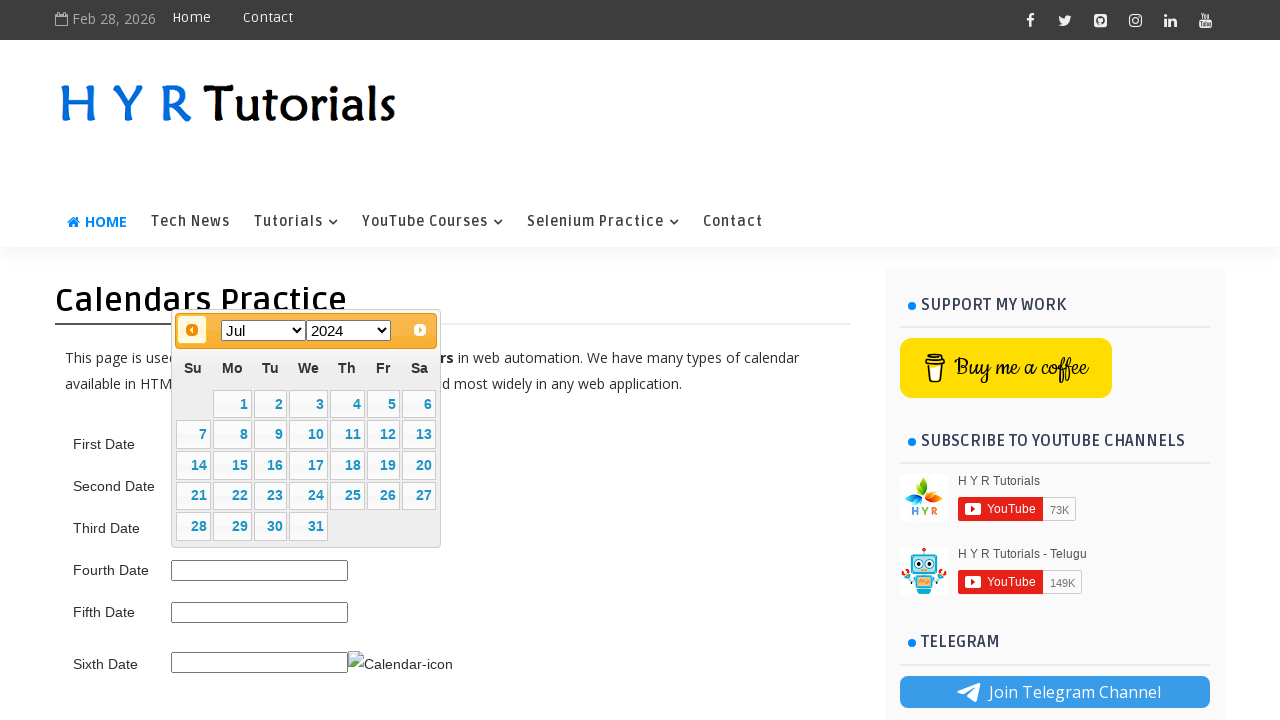

Waited for calendar to update after navigation
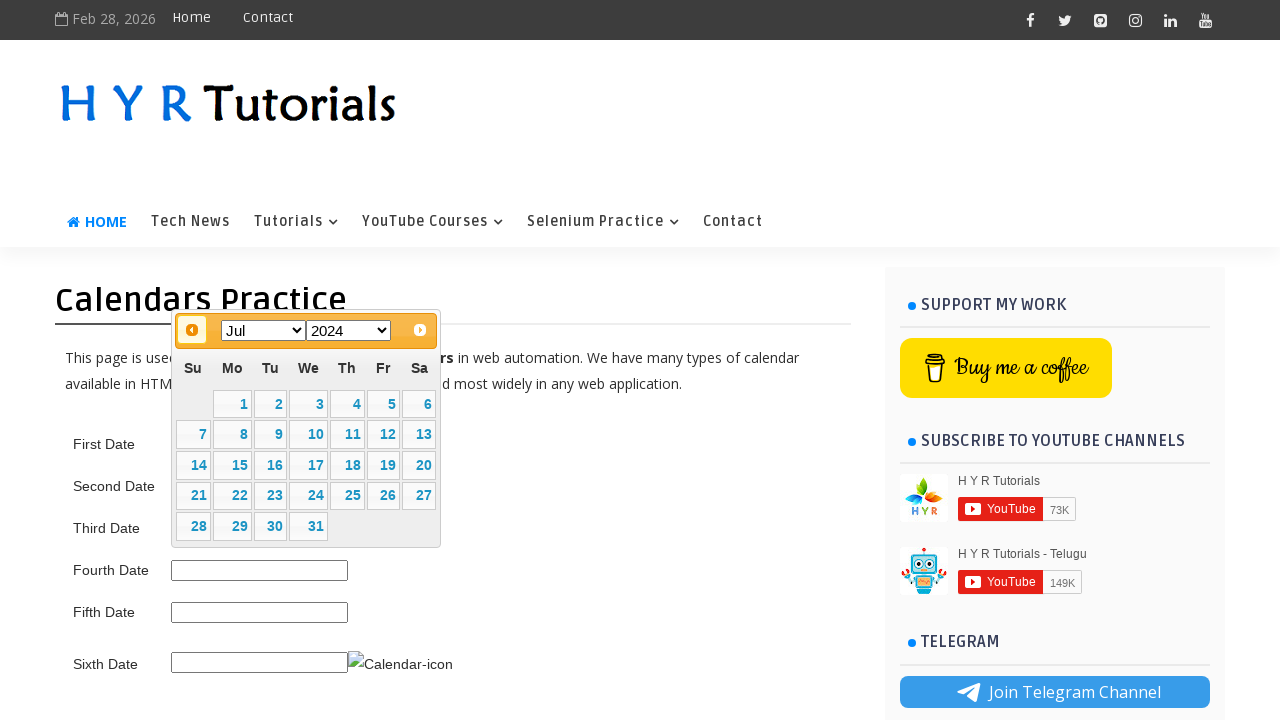

Clicked previous button to navigate to target month/year (current: Jul 2024) at (192, 330) on a.ui-datepicker-prev span
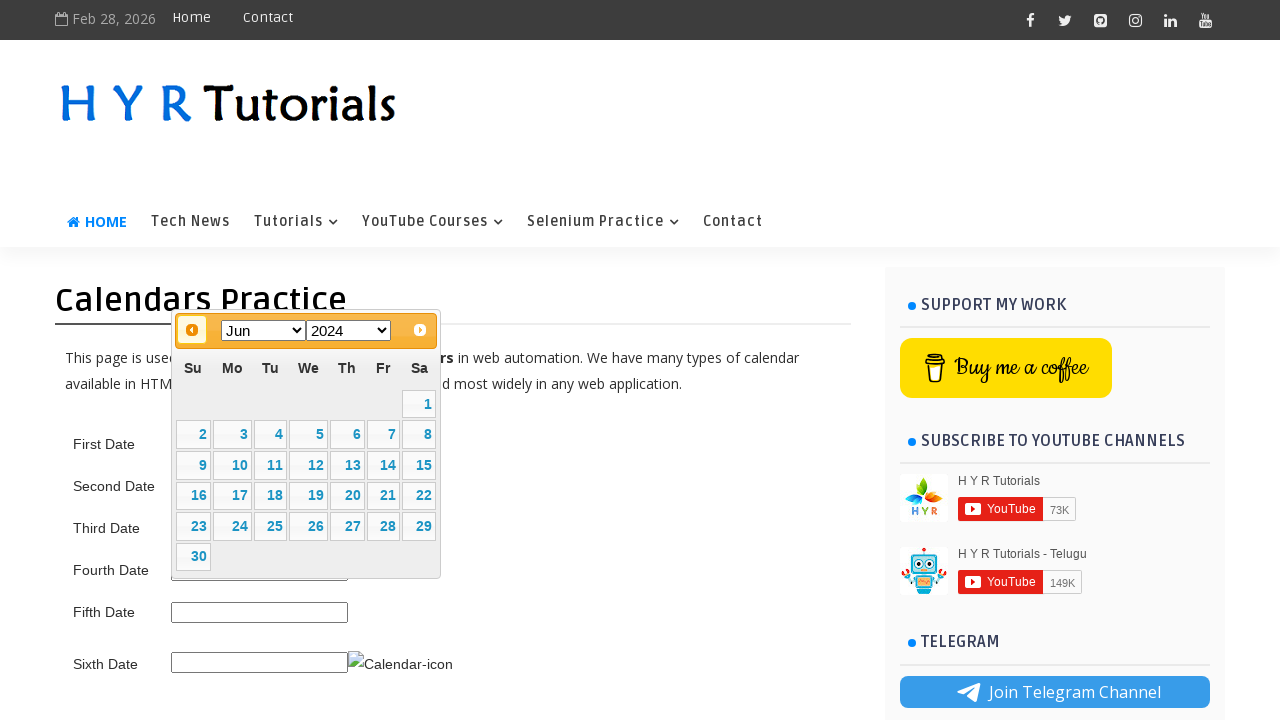

Waited for calendar to update after navigation
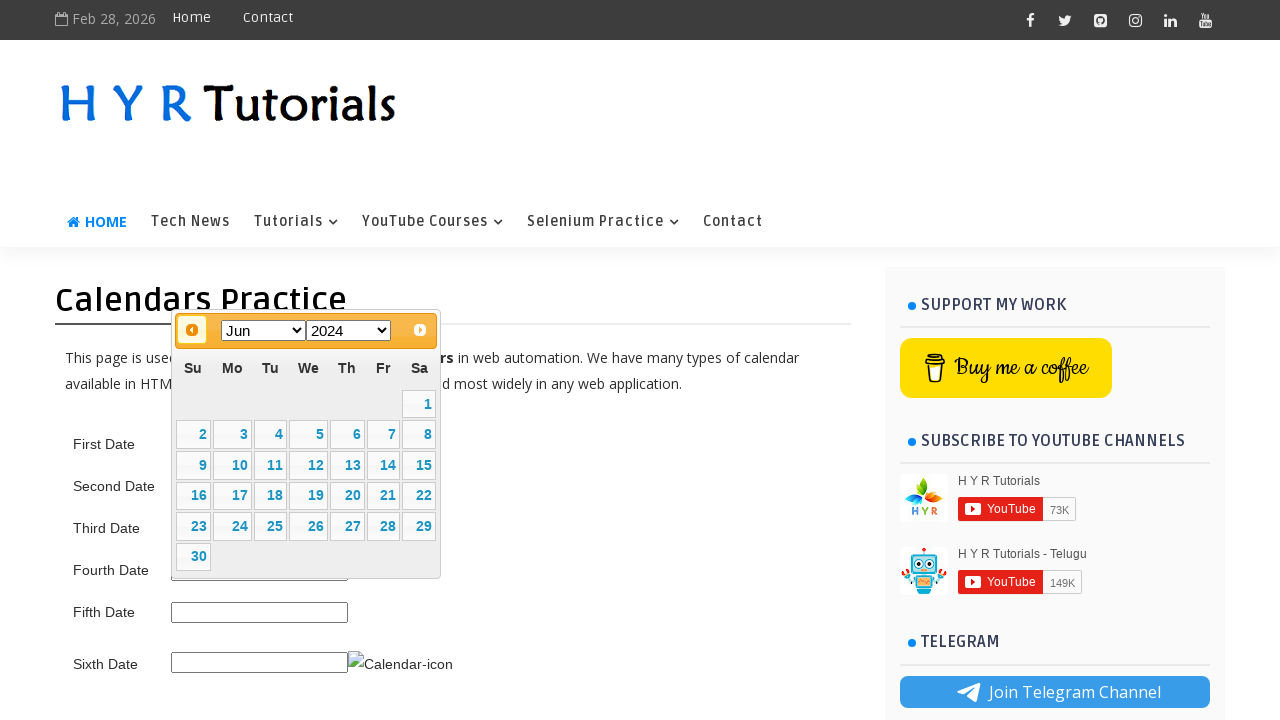

Clicked previous button to navigate to target month/year (current: Jun 2024) at (192, 330) on a.ui-datepicker-prev span
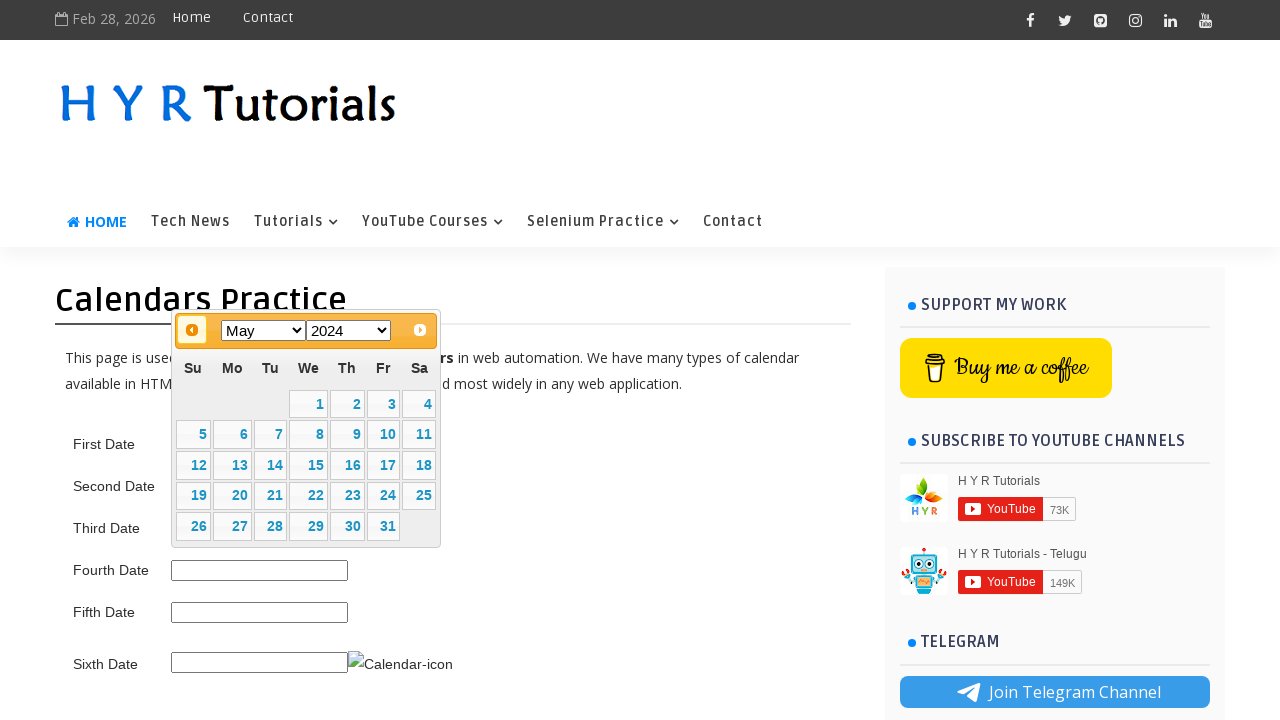

Waited for calendar to update after navigation
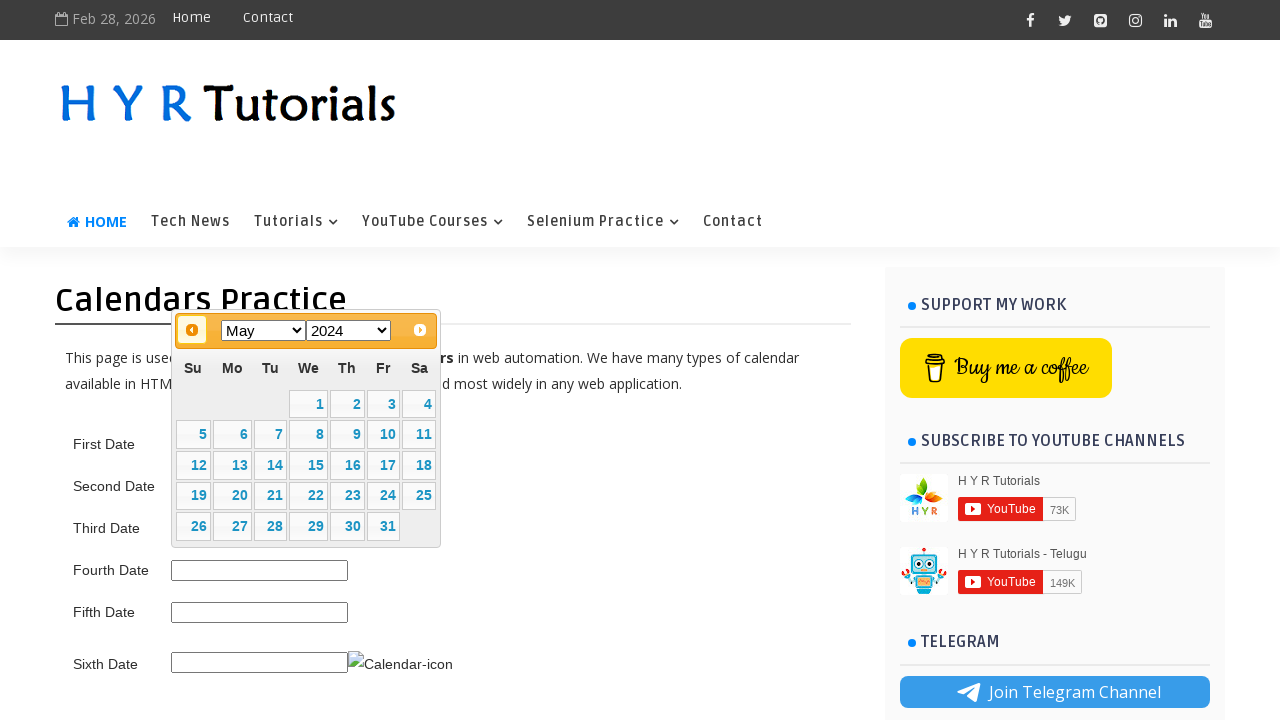

Clicked previous button to navigate to target month/year (current: May 2024) at (192, 330) on a.ui-datepicker-prev span
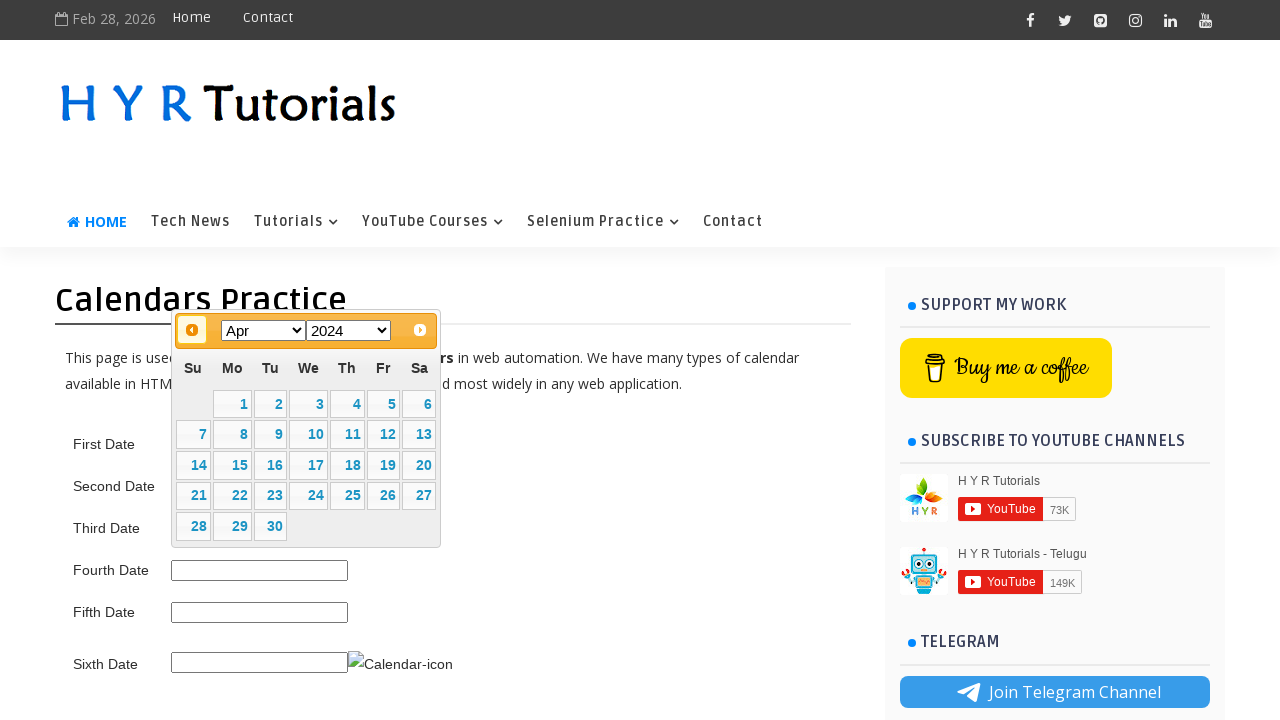

Waited for calendar to update after navigation
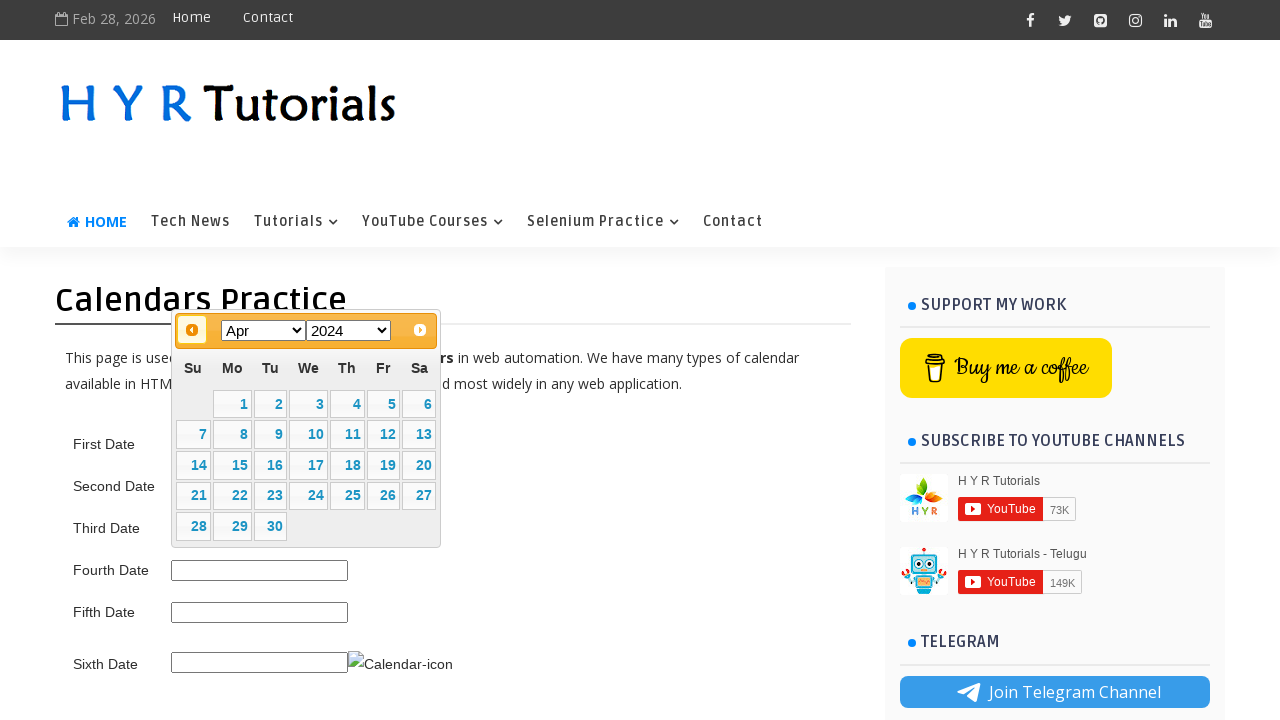

Clicked previous button to navigate to target month/year (current: Apr 2024) at (192, 330) on a.ui-datepicker-prev span
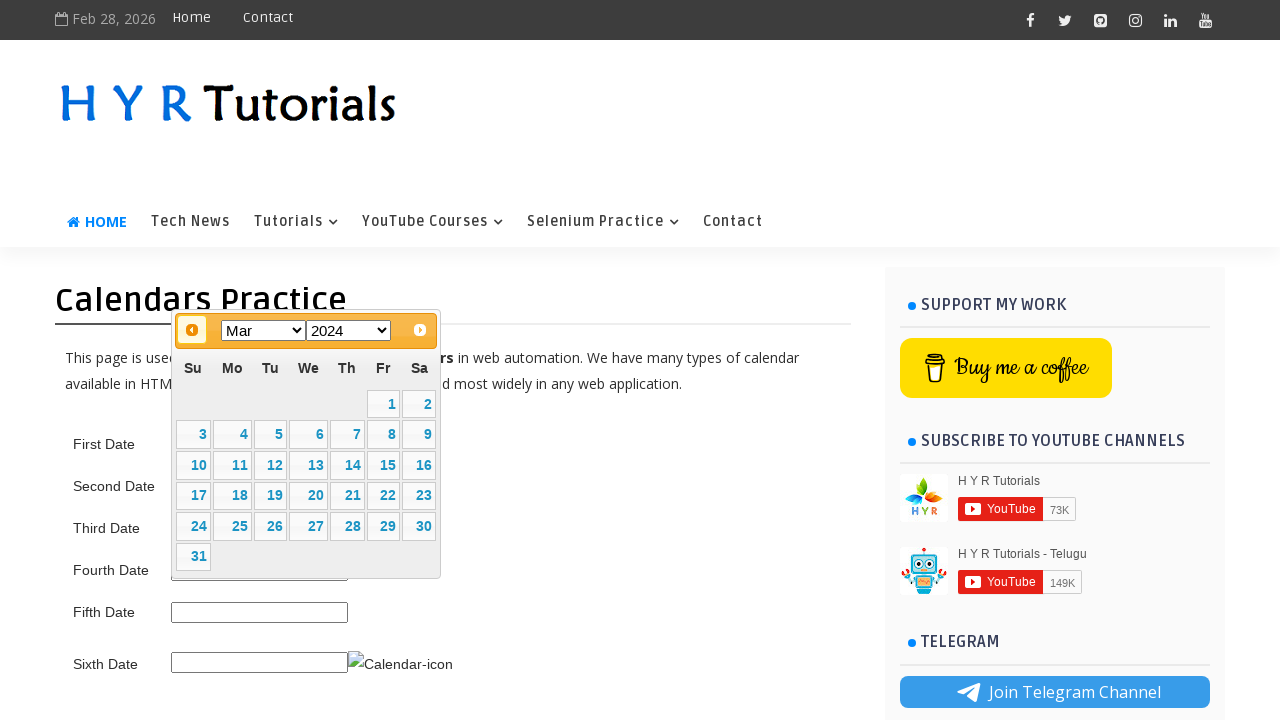

Waited for calendar to update after navigation
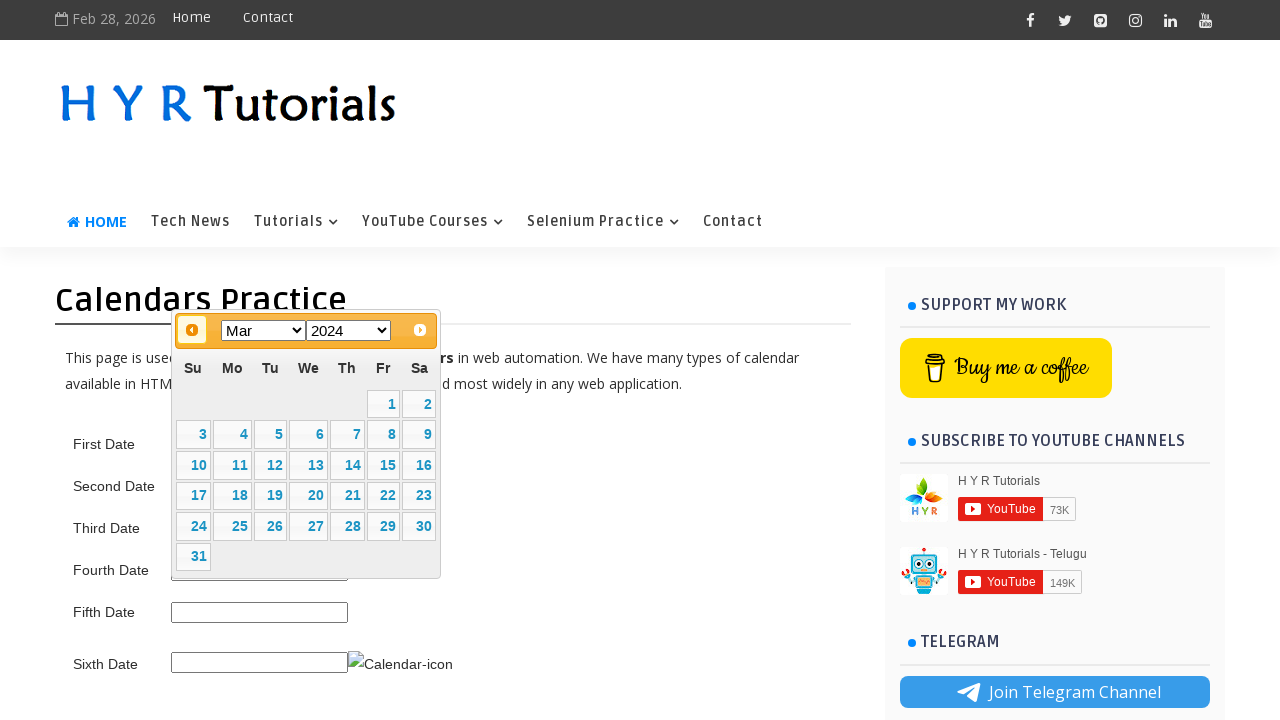

Clicked previous button to navigate to target month/year (current: Mar 2024) at (192, 330) on a.ui-datepicker-prev span
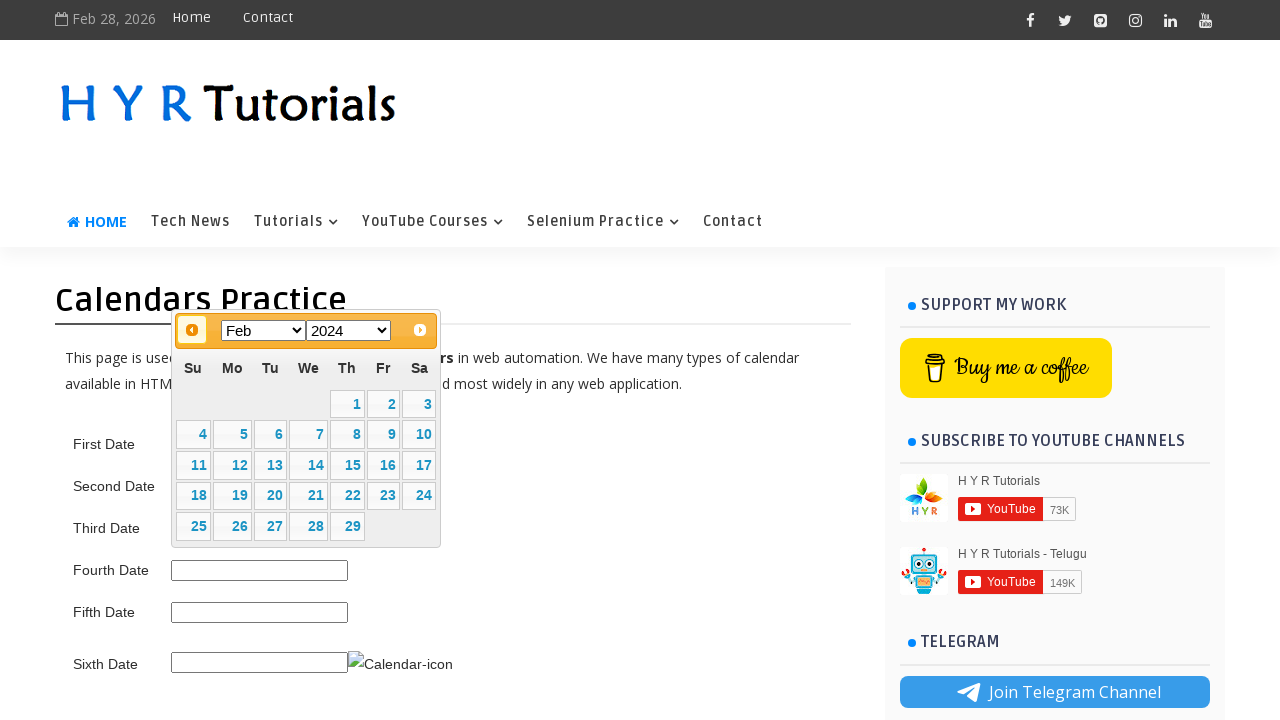

Waited for calendar to update after navigation
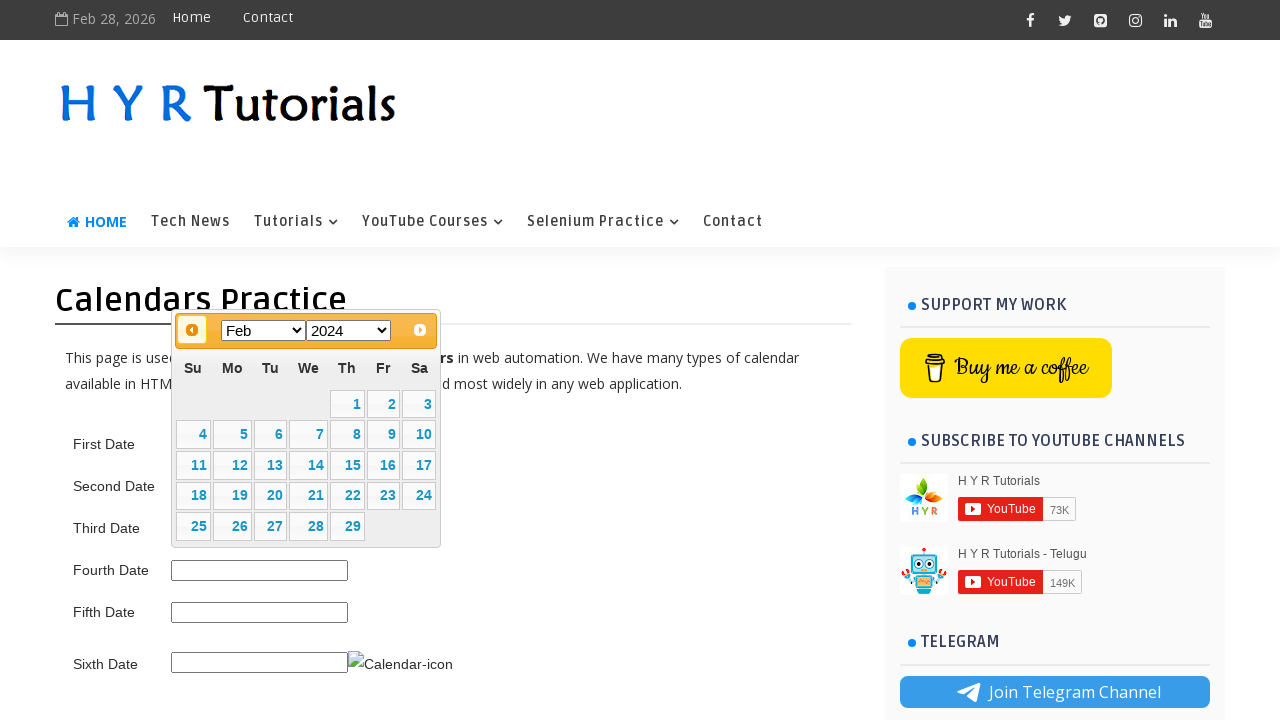

Clicked previous button to navigate to target month/year (current: Feb 2024) at (192, 330) on a.ui-datepicker-prev span
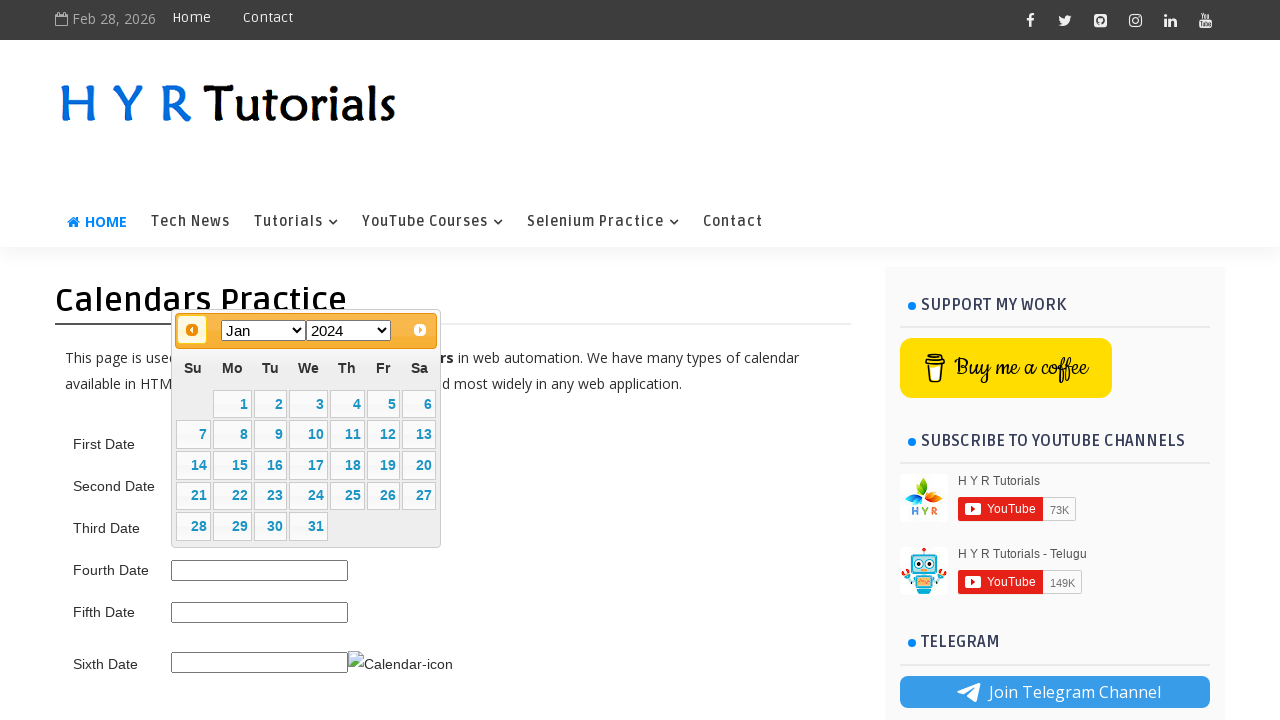

Waited for calendar to update after navigation
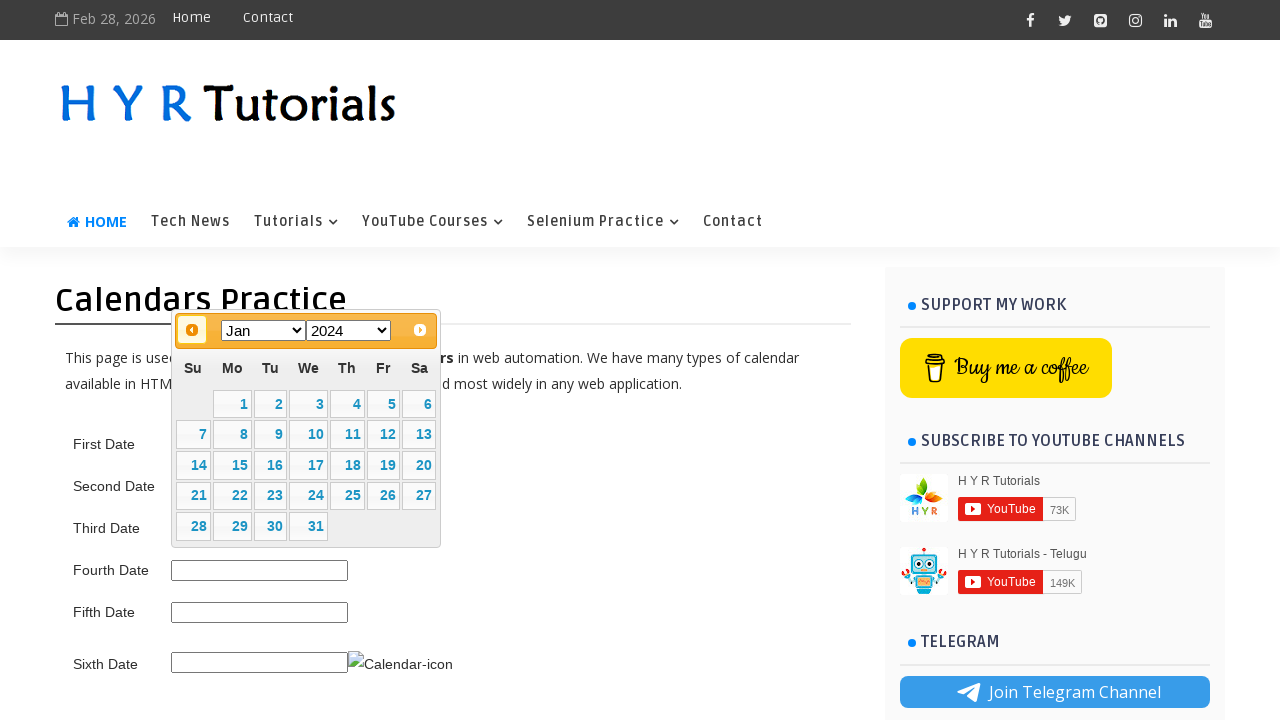

Clicked previous button to navigate to target month/year (current: Jan 2024) at (192, 330) on a.ui-datepicker-prev span
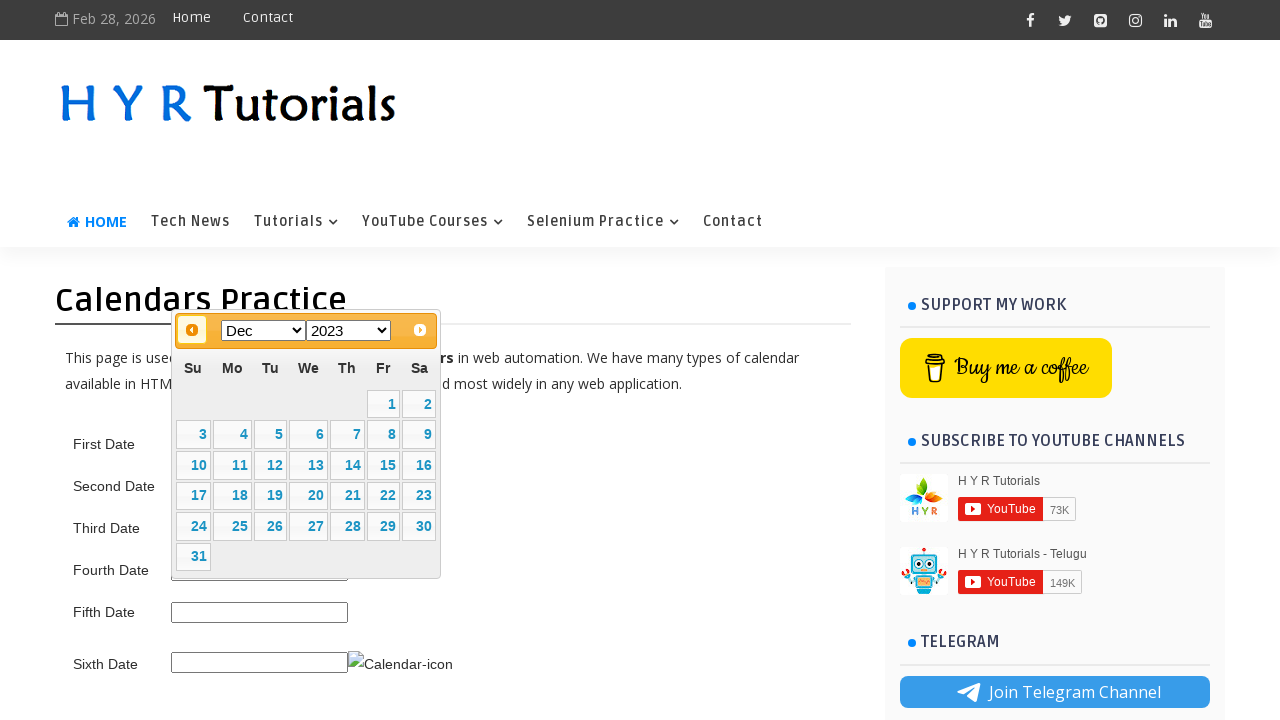

Waited for calendar to update after navigation
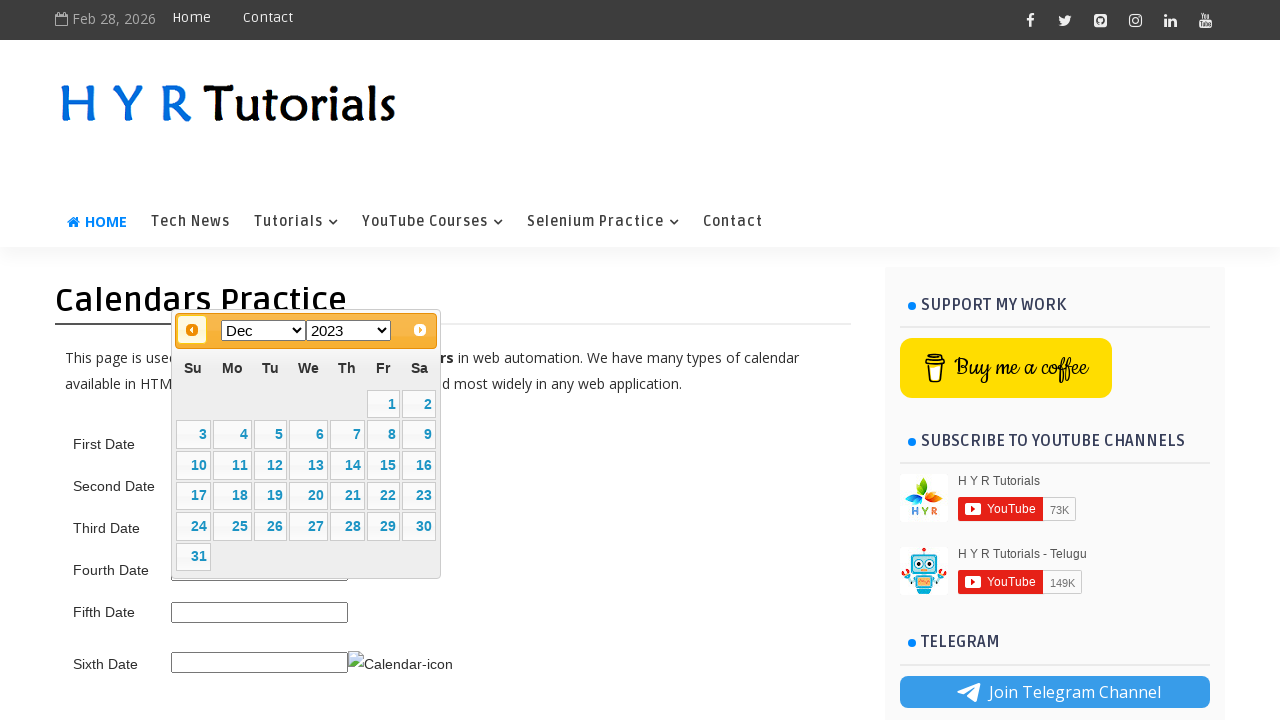

Clicked previous button to navigate to target month/year (current: Dec 2023) at (192, 330) on a.ui-datepicker-prev span
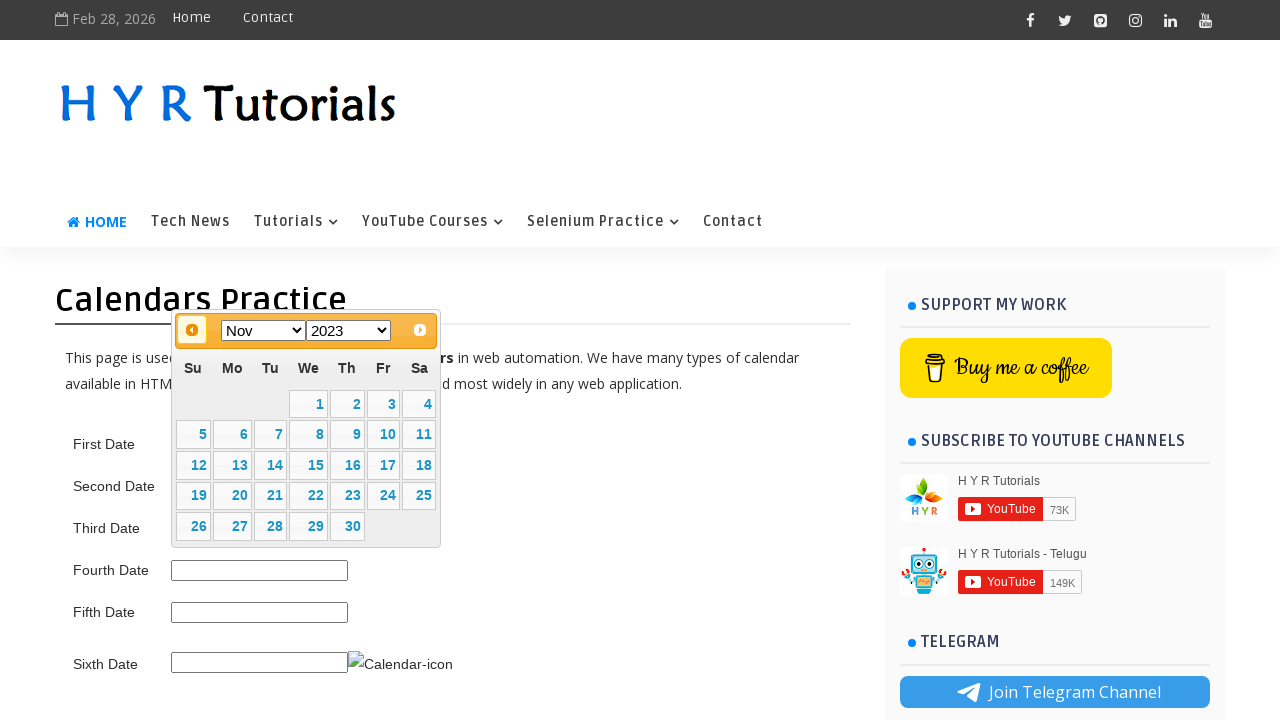

Waited for calendar to update after navigation
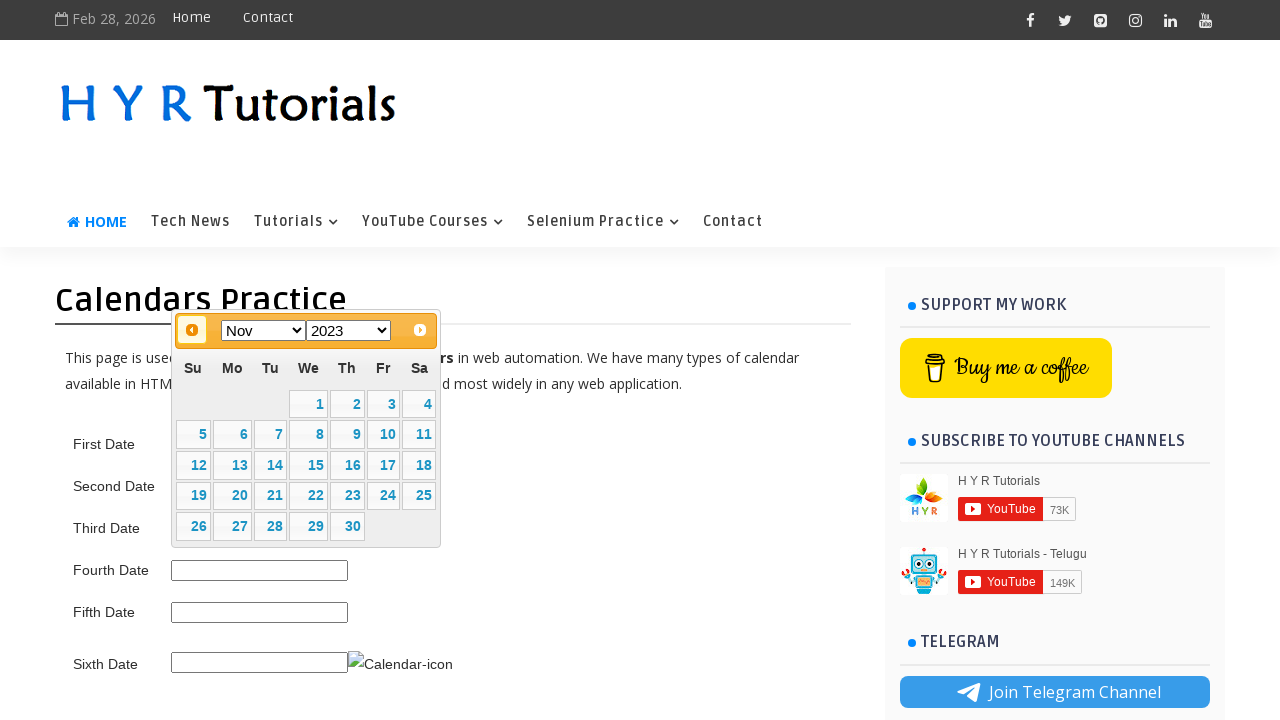

Clicked previous button to navigate to target month/year (current: Nov 2023) at (192, 330) on a.ui-datepicker-prev span
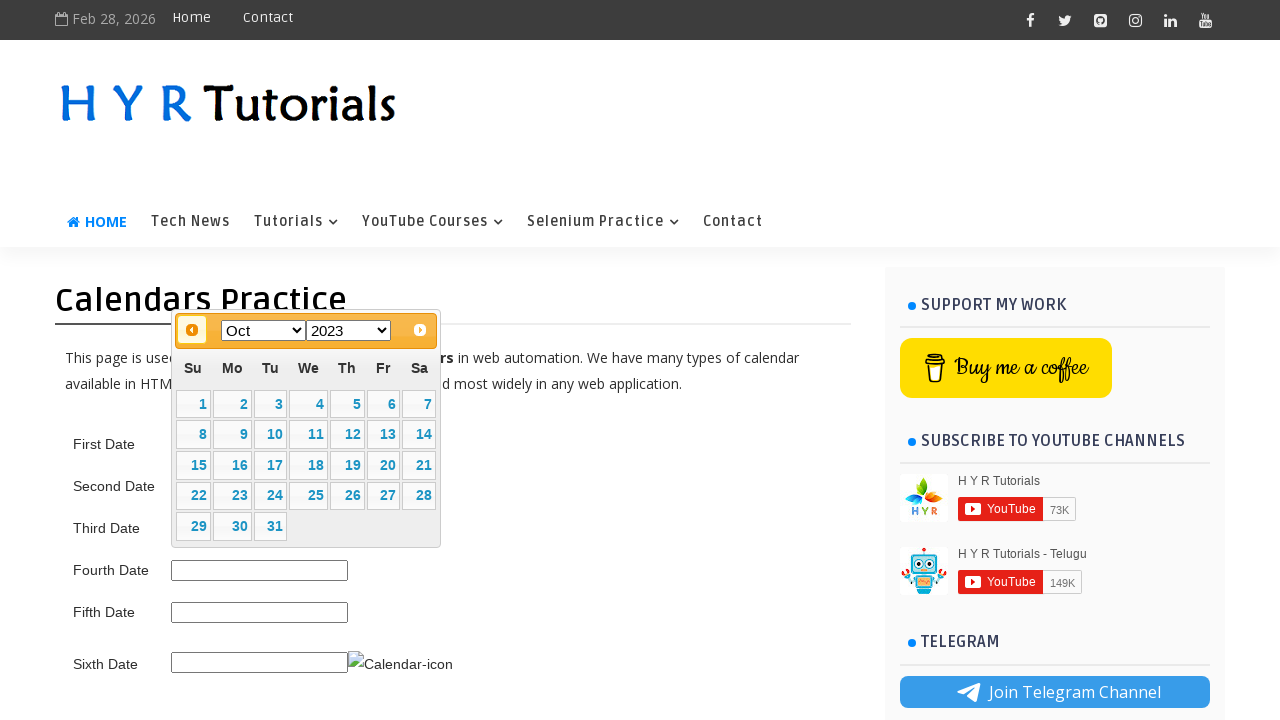

Waited for calendar to update after navigation
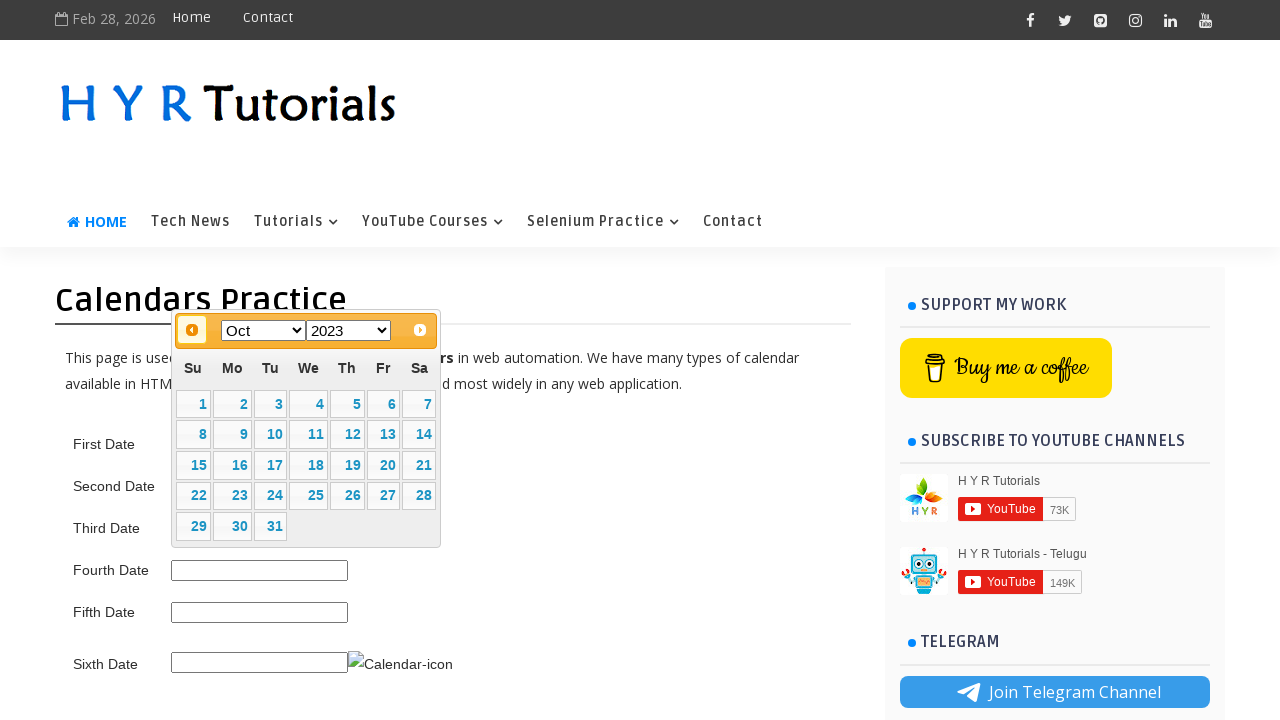

Clicked previous button to navigate to target month/year (current: Oct 2023) at (192, 330) on a.ui-datepicker-prev span
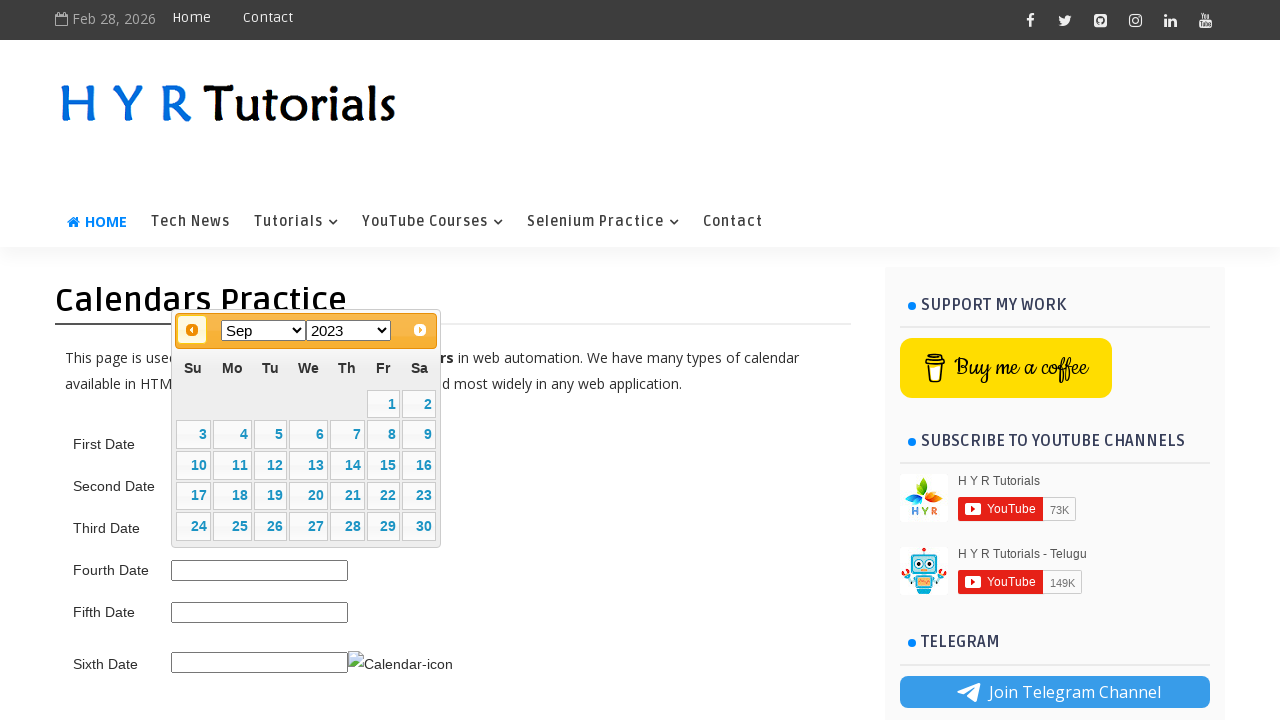

Waited for calendar to update after navigation
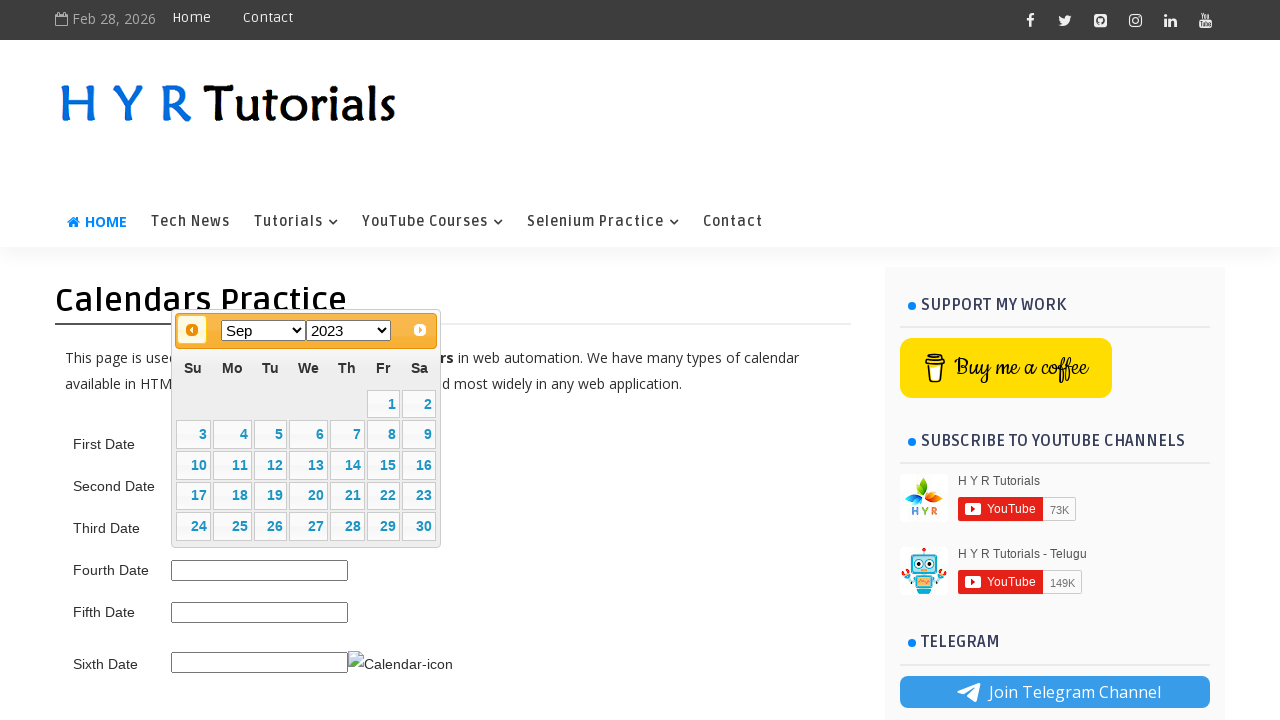

Clicked previous button to navigate to target month/year (current: Sep 2023) at (192, 330) on a.ui-datepicker-prev span
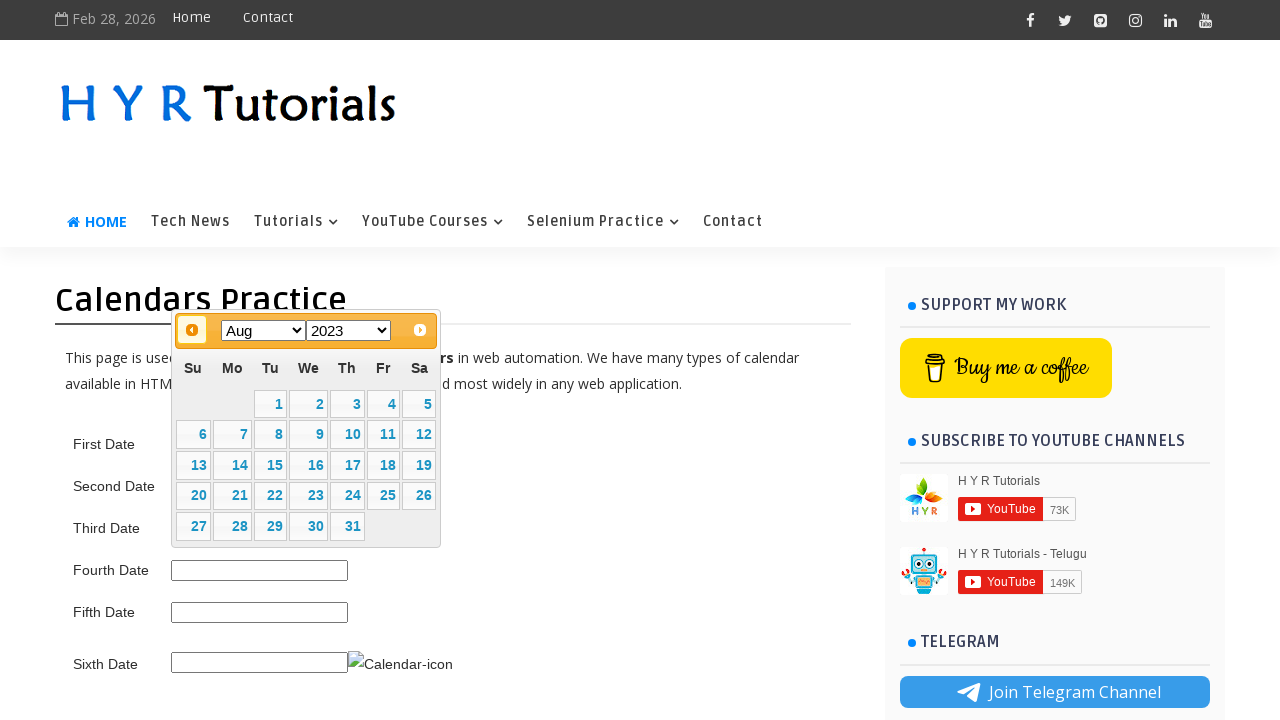

Waited for calendar to update after navigation
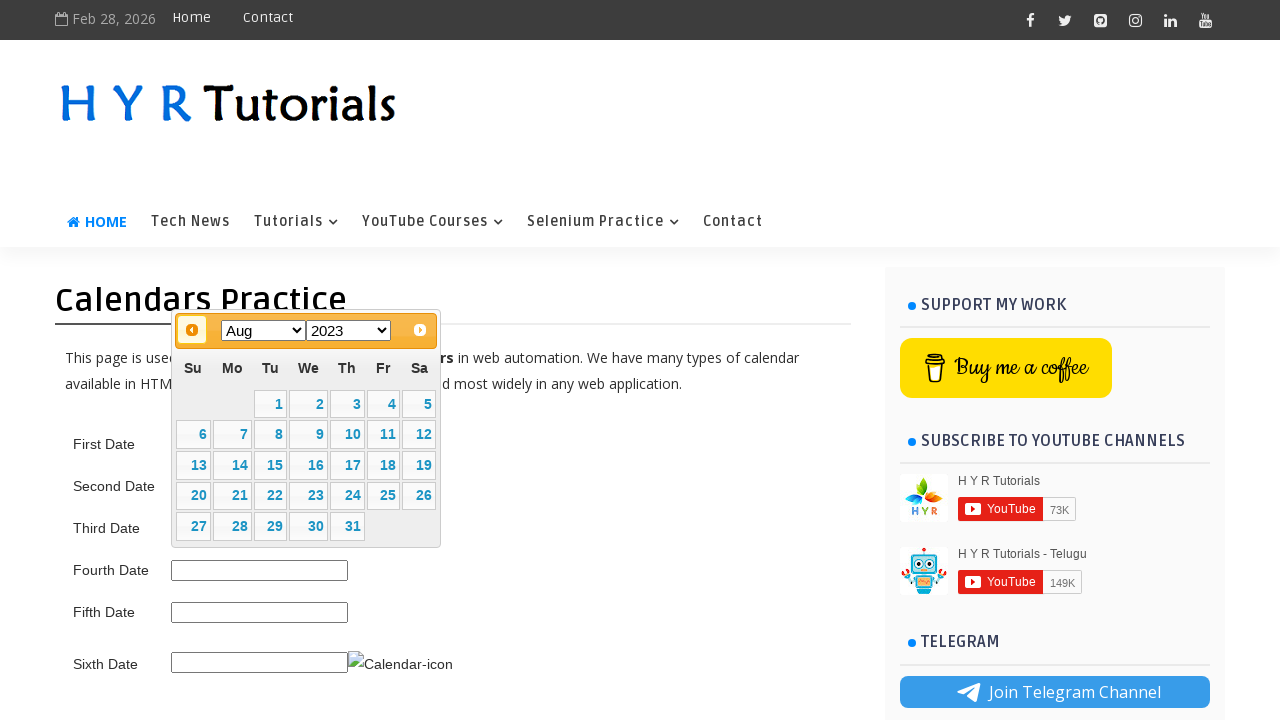

Clicked previous button to navigate to target month/year (current: Aug 2023) at (192, 330) on a.ui-datepicker-prev span
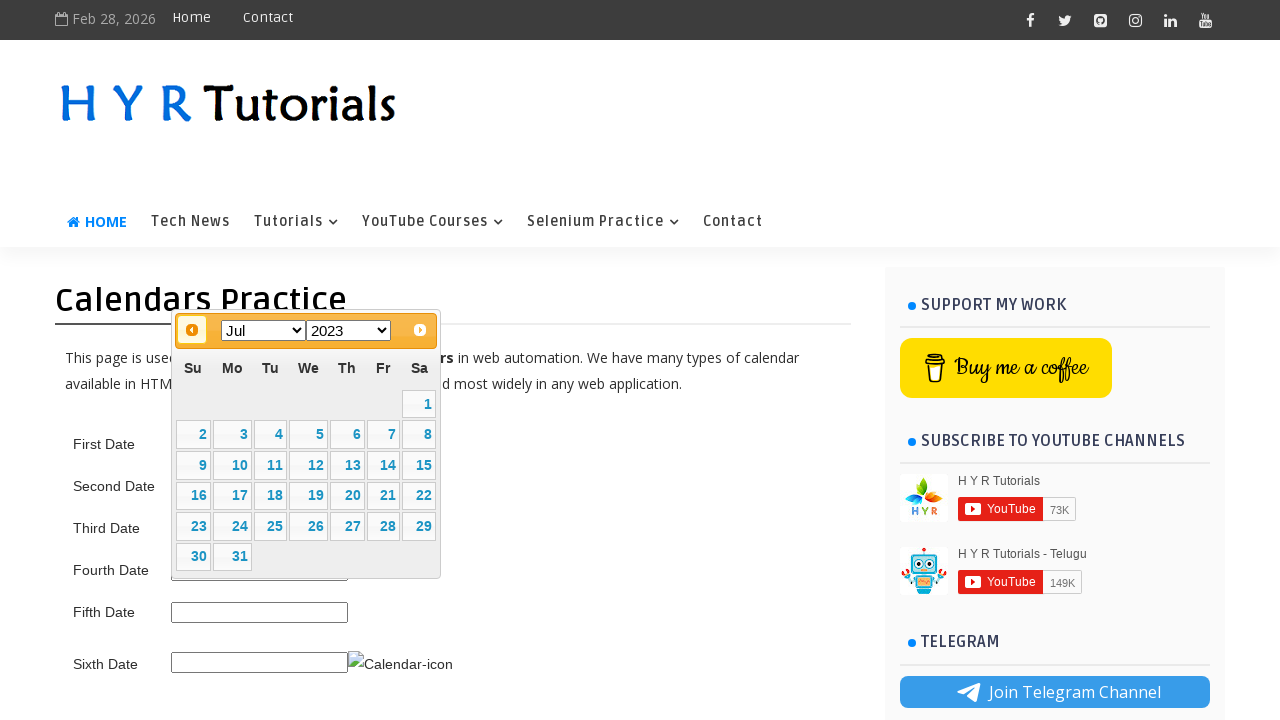

Waited for calendar to update after navigation
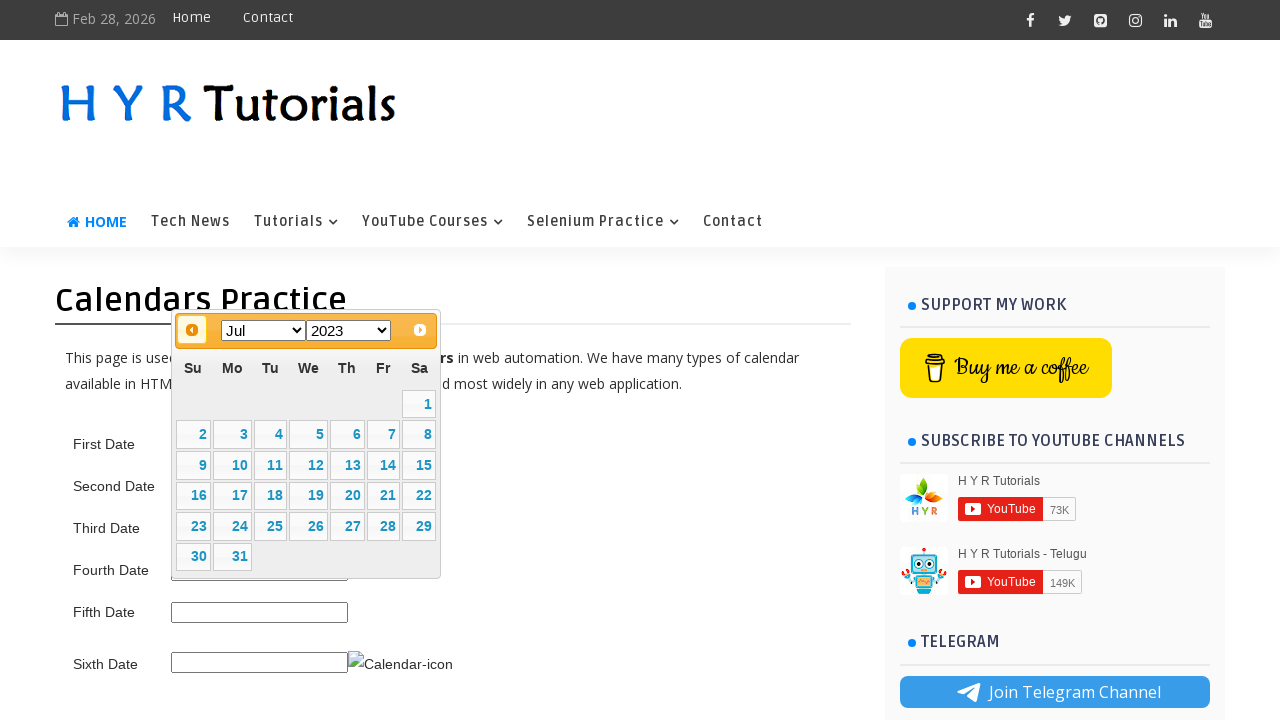

Clicked previous button to navigate to target month/year (current: Jul 2023) at (192, 330) on a.ui-datepicker-prev span
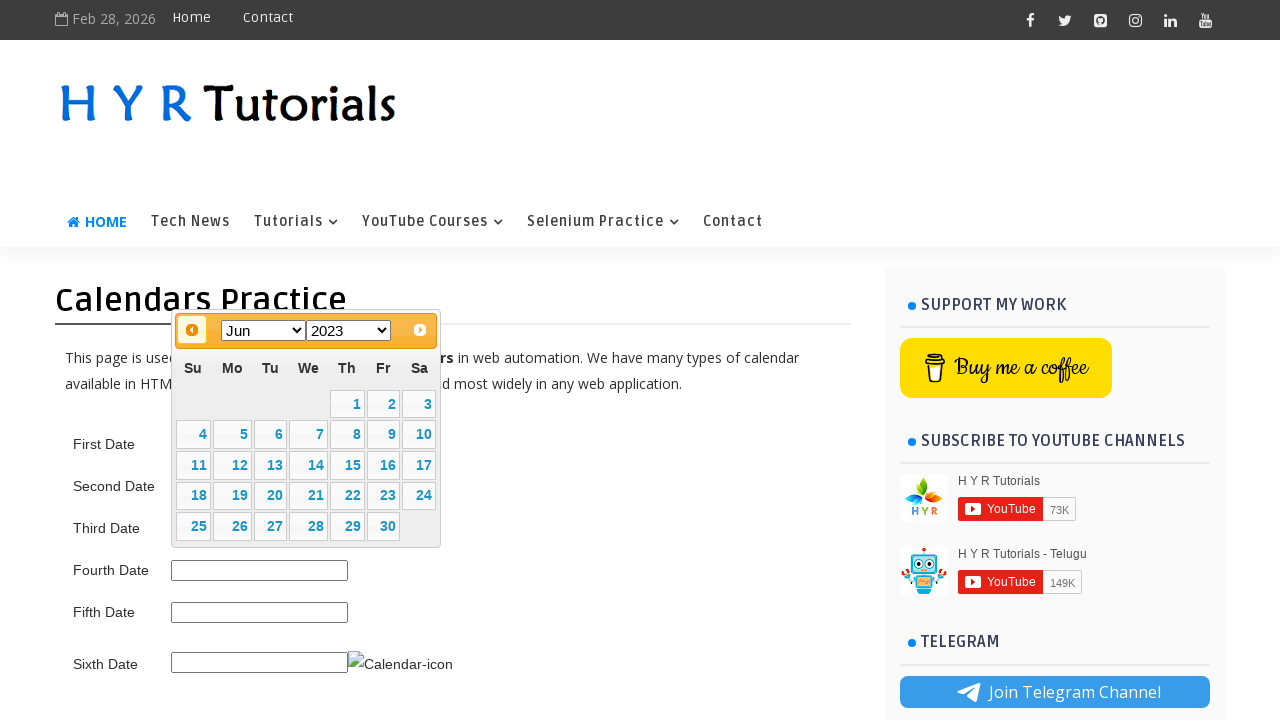

Waited for calendar to update after navigation
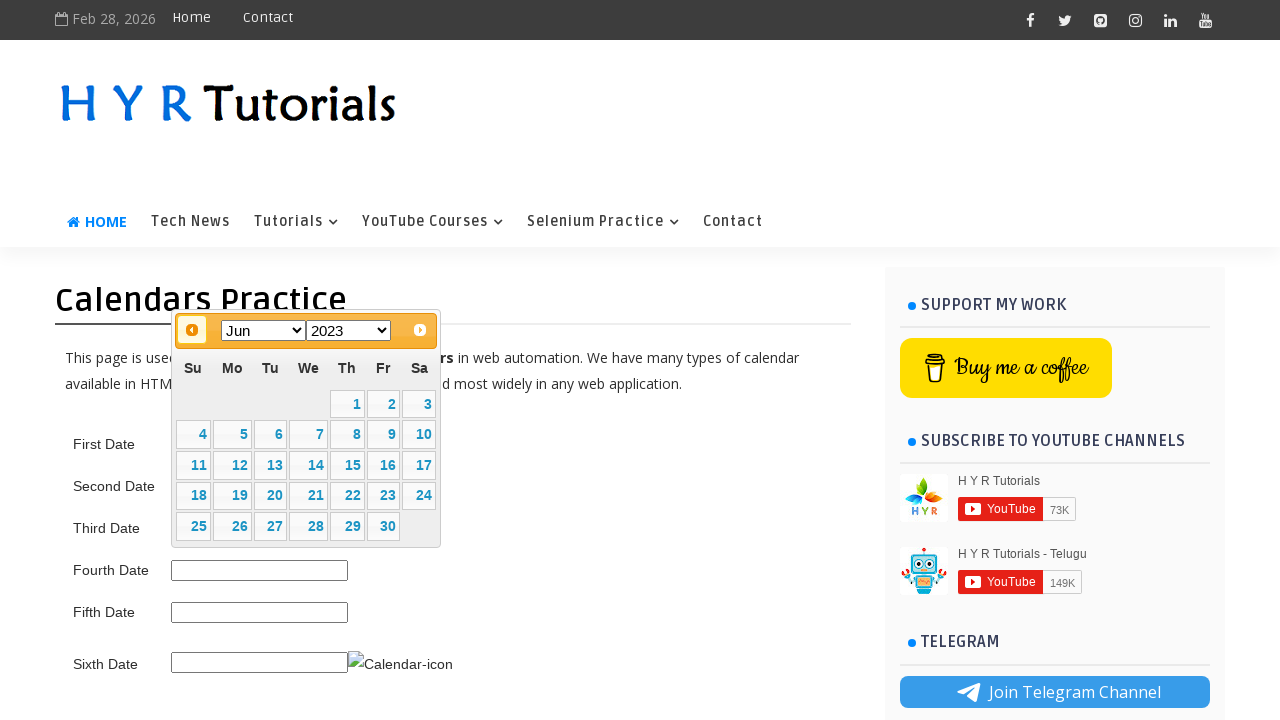

Clicked previous button to navigate to target month/year (current: Jun 2023) at (192, 330) on a.ui-datepicker-prev span
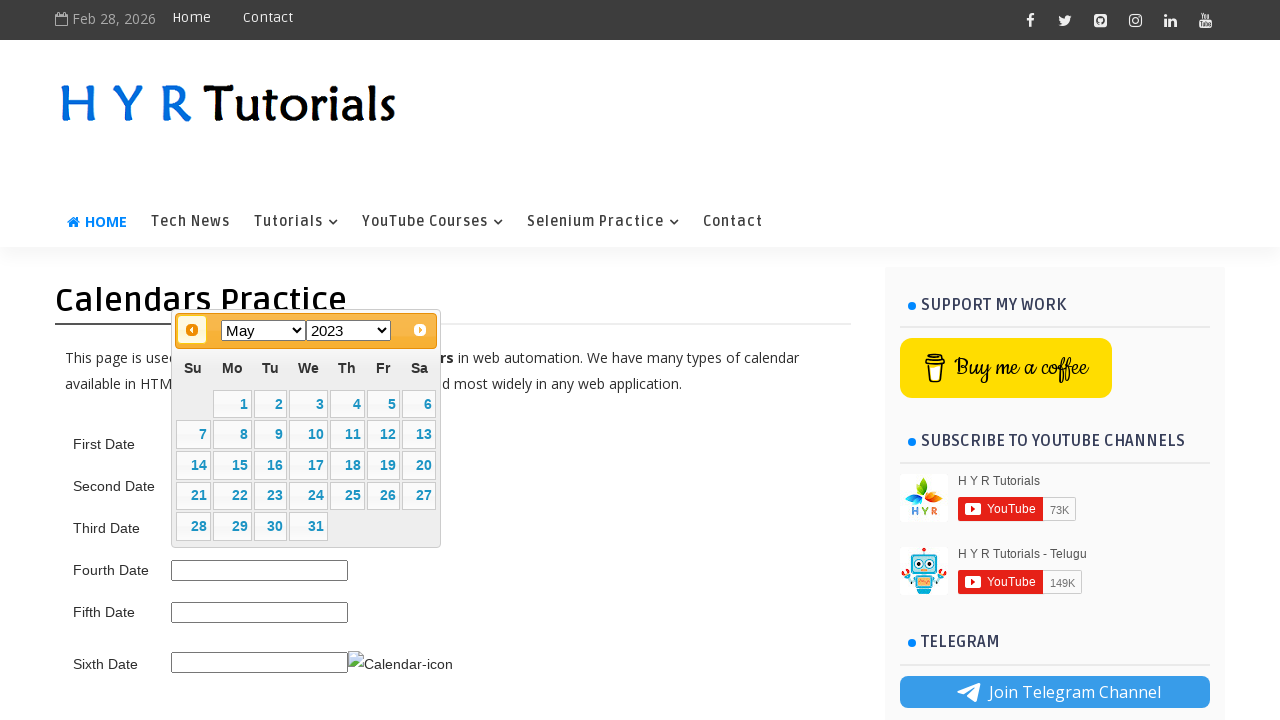

Waited for calendar to update after navigation
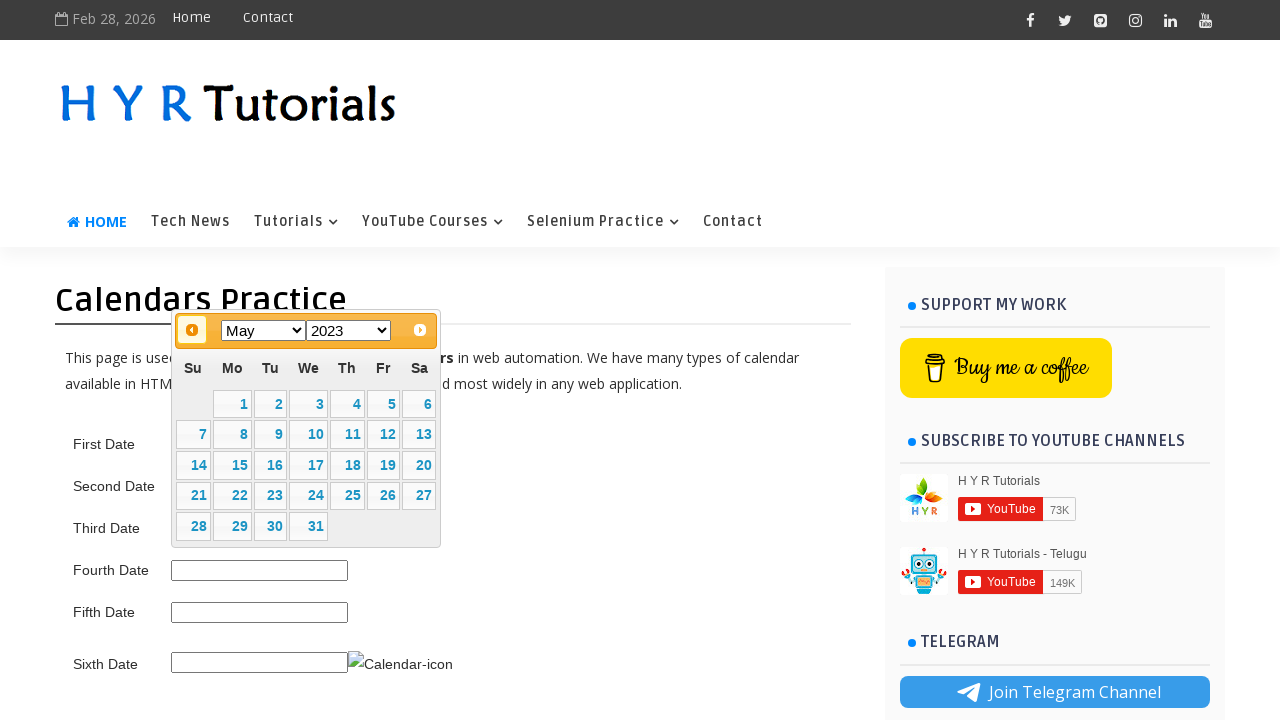

Clicked previous button to navigate to target month/year (current: May 2023) at (192, 330) on a.ui-datepicker-prev span
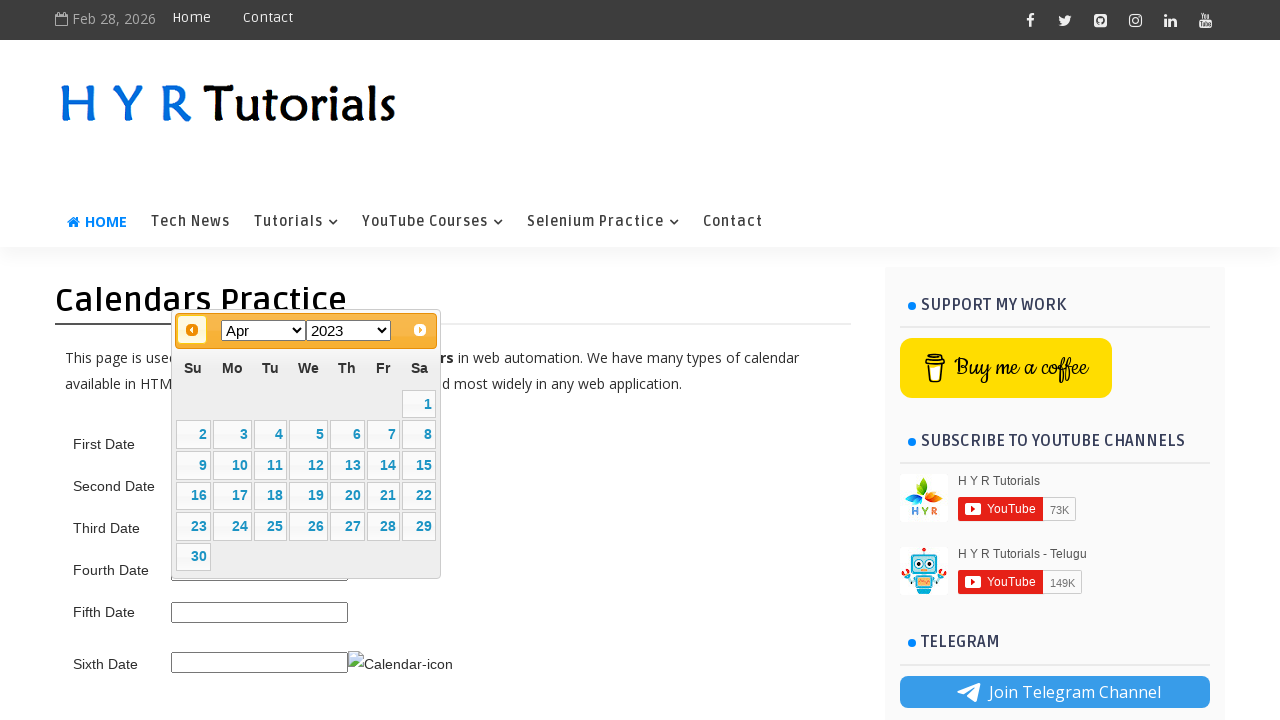

Waited for calendar to update after navigation
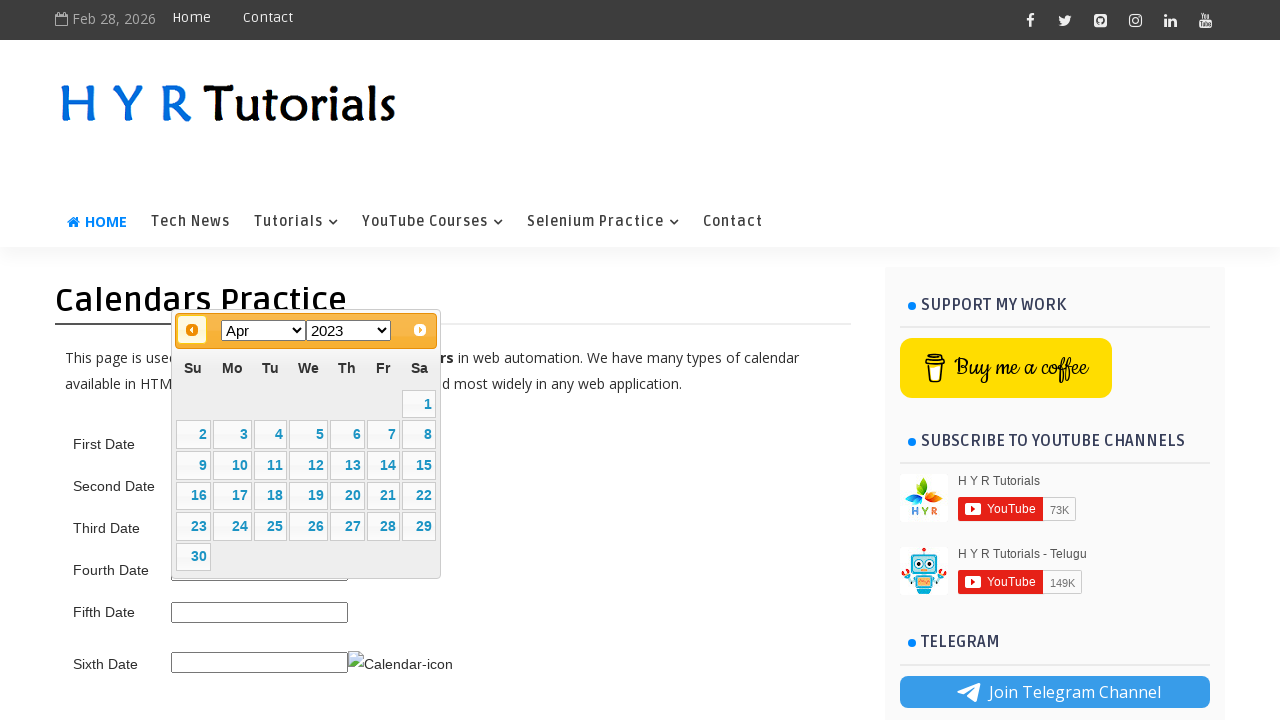

Clicked previous button to navigate to target month/year (current: Apr 2023) at (192, 330) on a.ui-datepicker-prev span
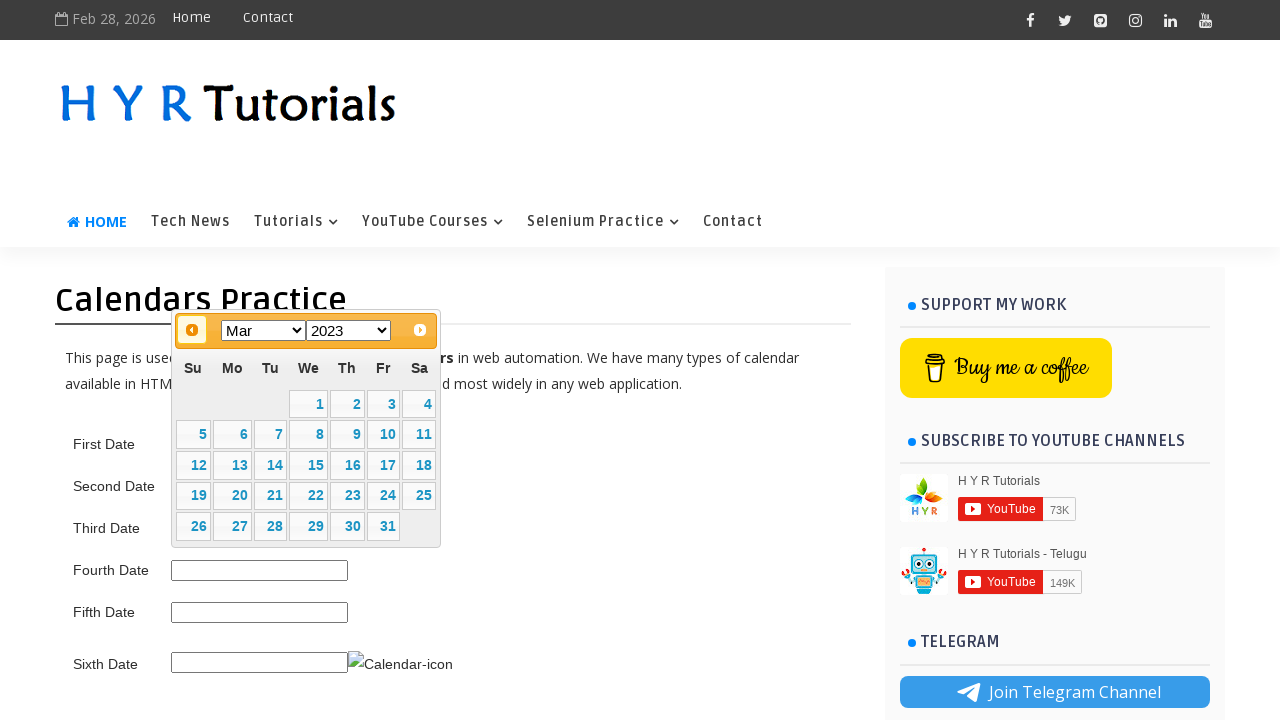

Waited for calendar to update after navigation
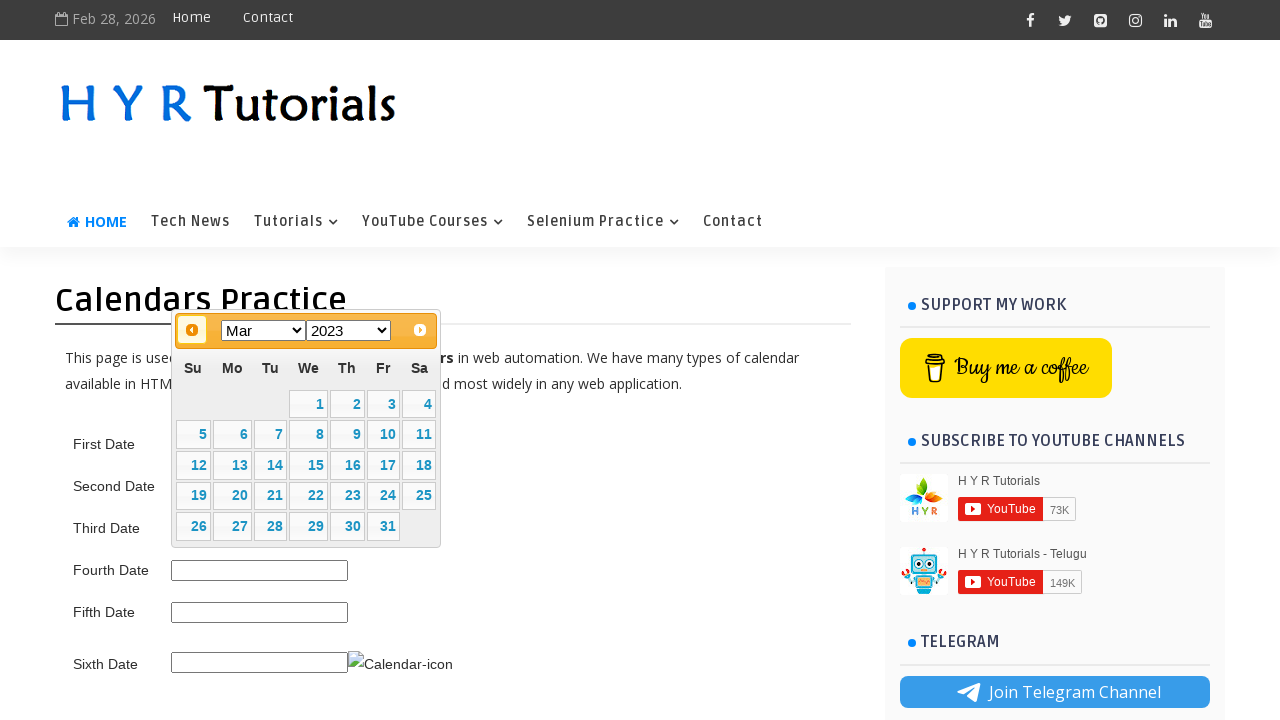

Clicked previous button to navigate to target month/year (current: Mar 2023) at (192, 330) on a.ui-datepicker-prev span
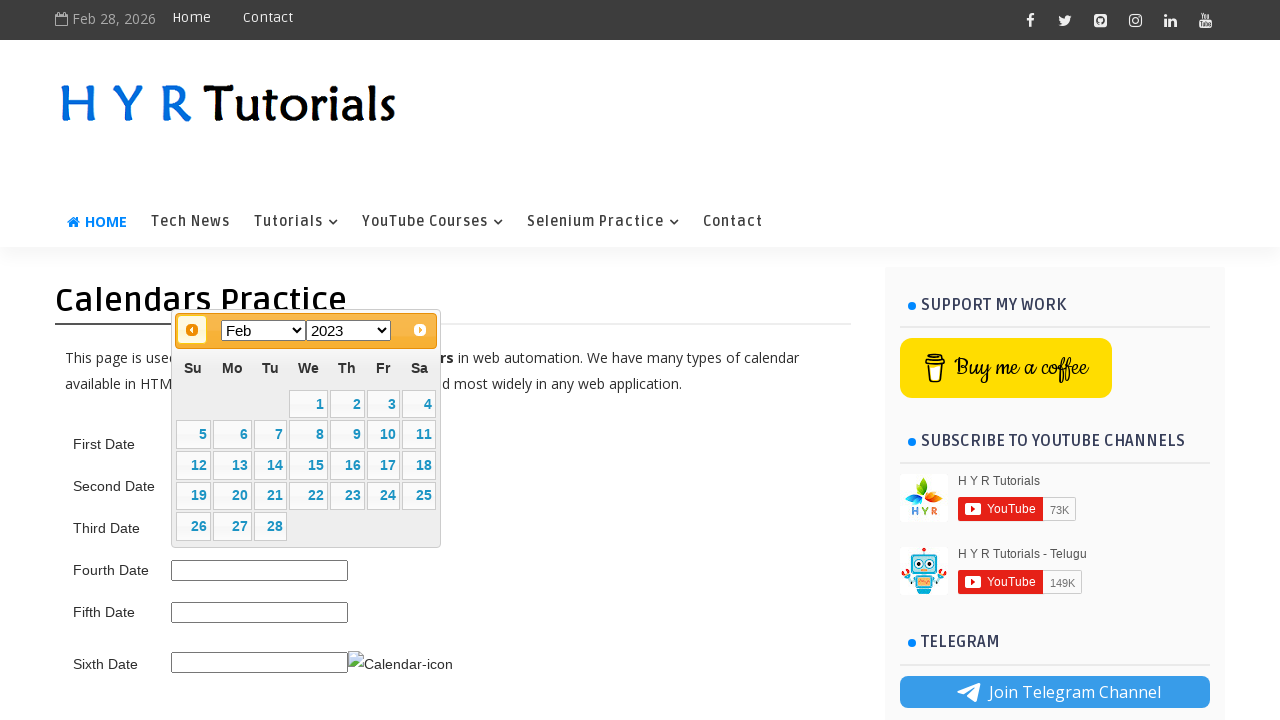

Waited for calendar to update after navigation
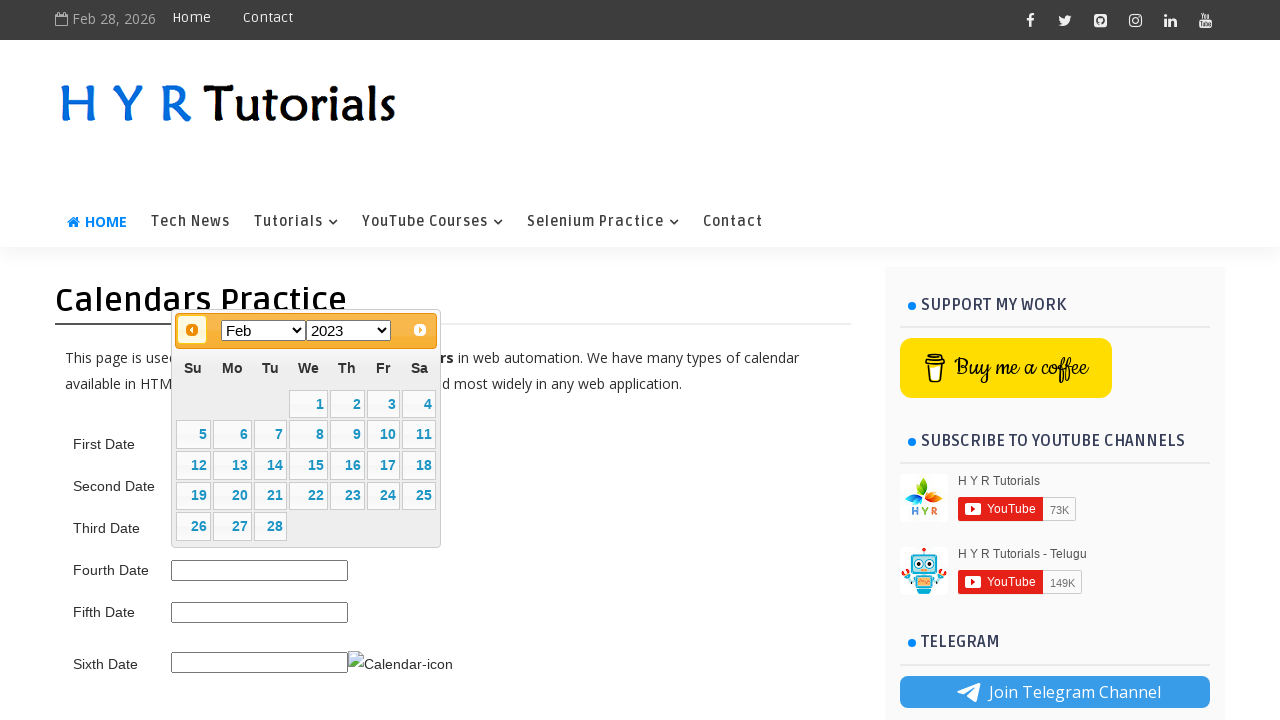

Clicked previous button to navigate to target month/year (current: Feb 2023) at (192, 330) on a.ui-datepicker-prev span
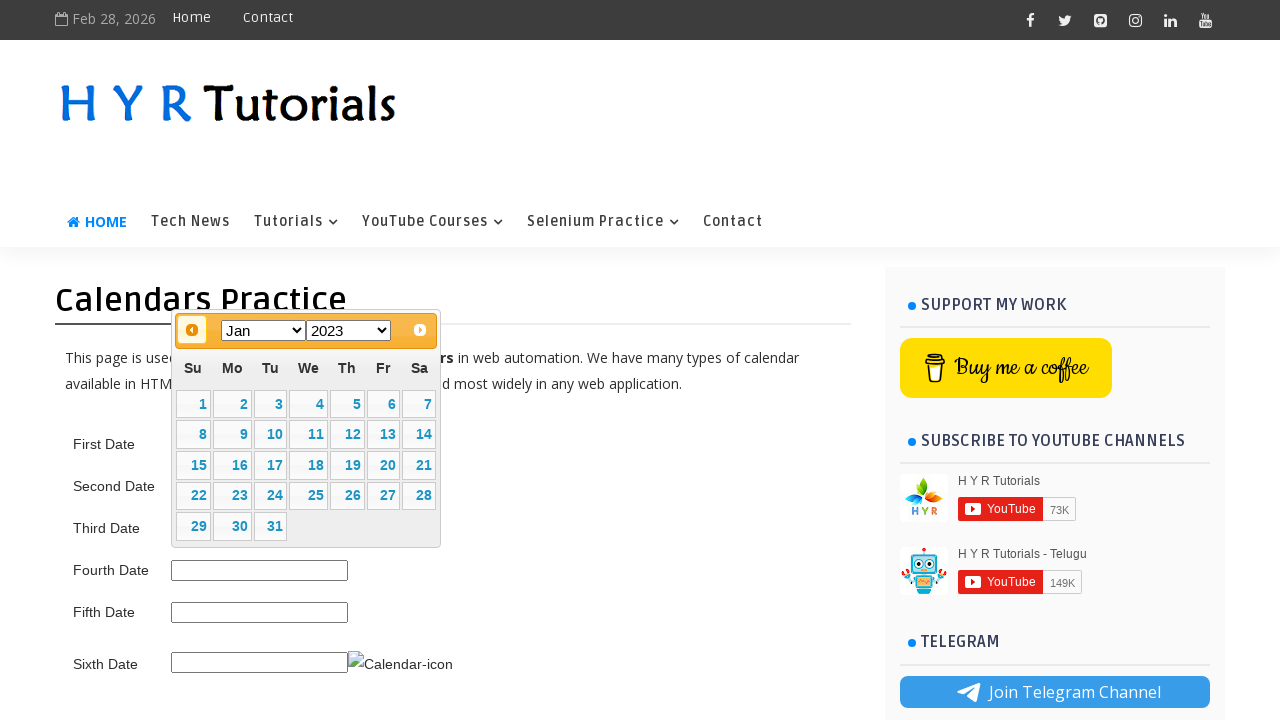

Waited for calendar to update after navigation
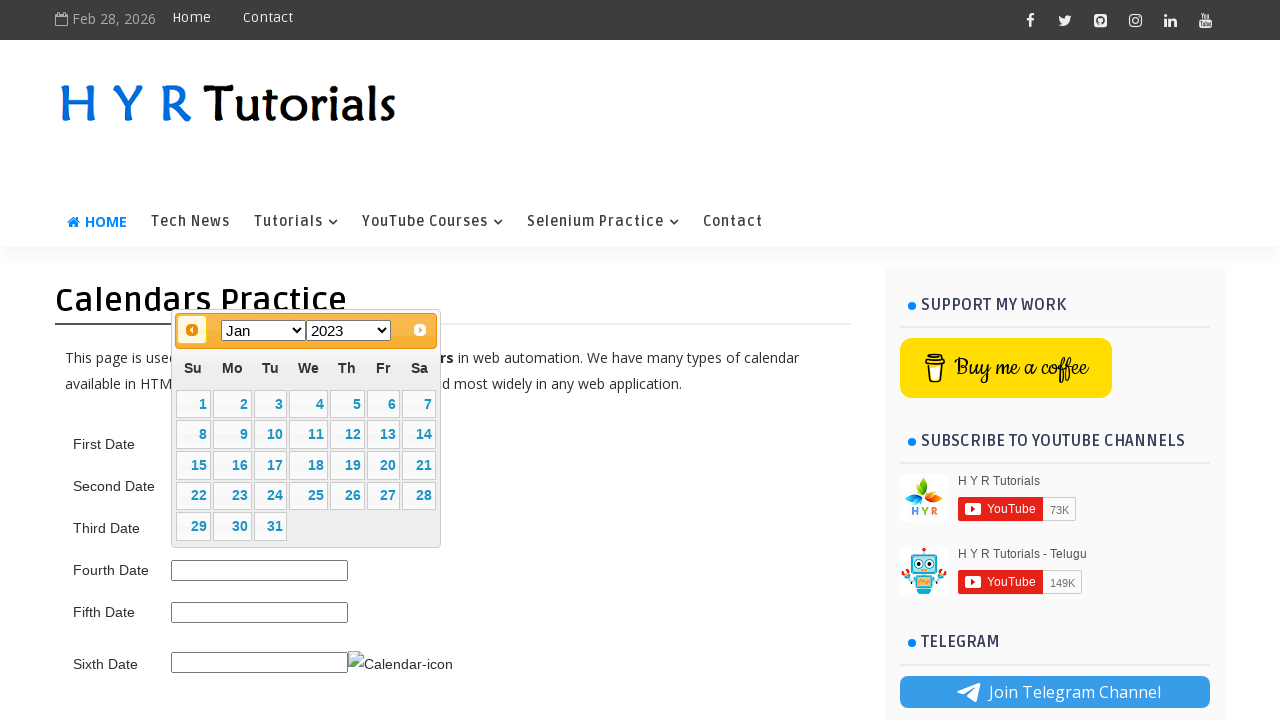

Clicked previous button to navigate to target month/year (current: Jan 2023) at (192, 330) on a.ui-datepicker-prev span
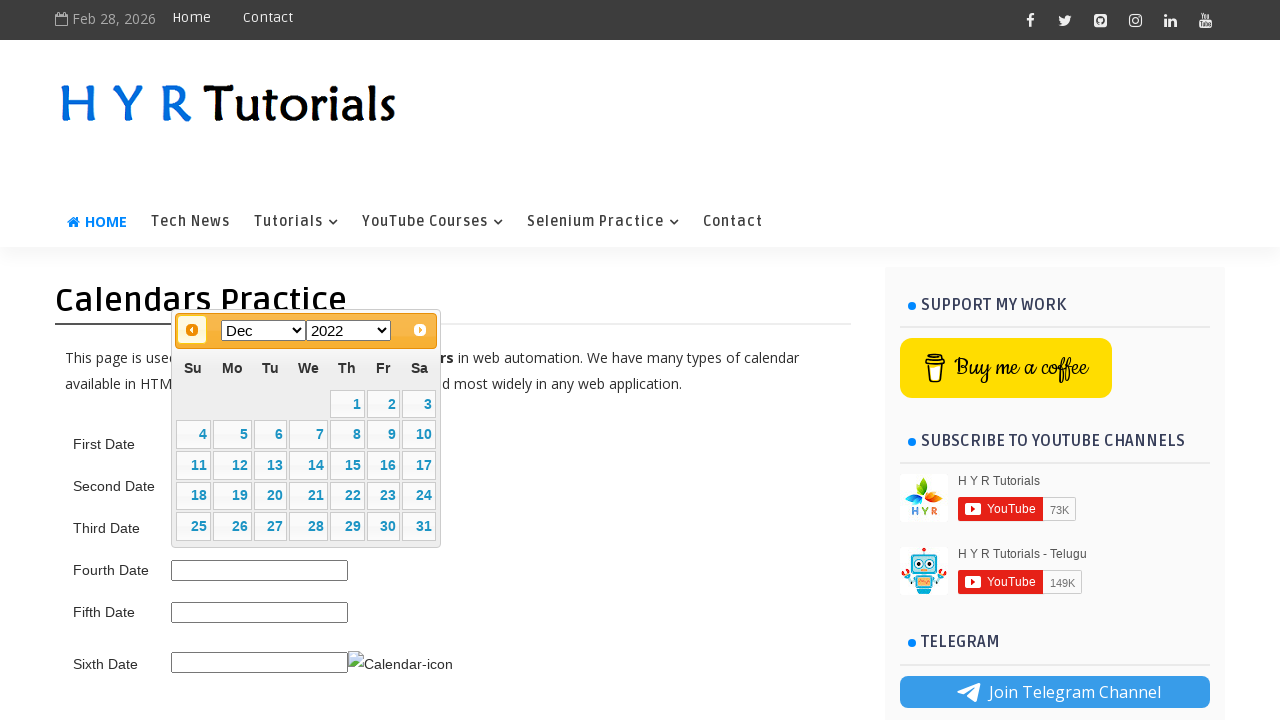

Waited for calendar to update after navigation
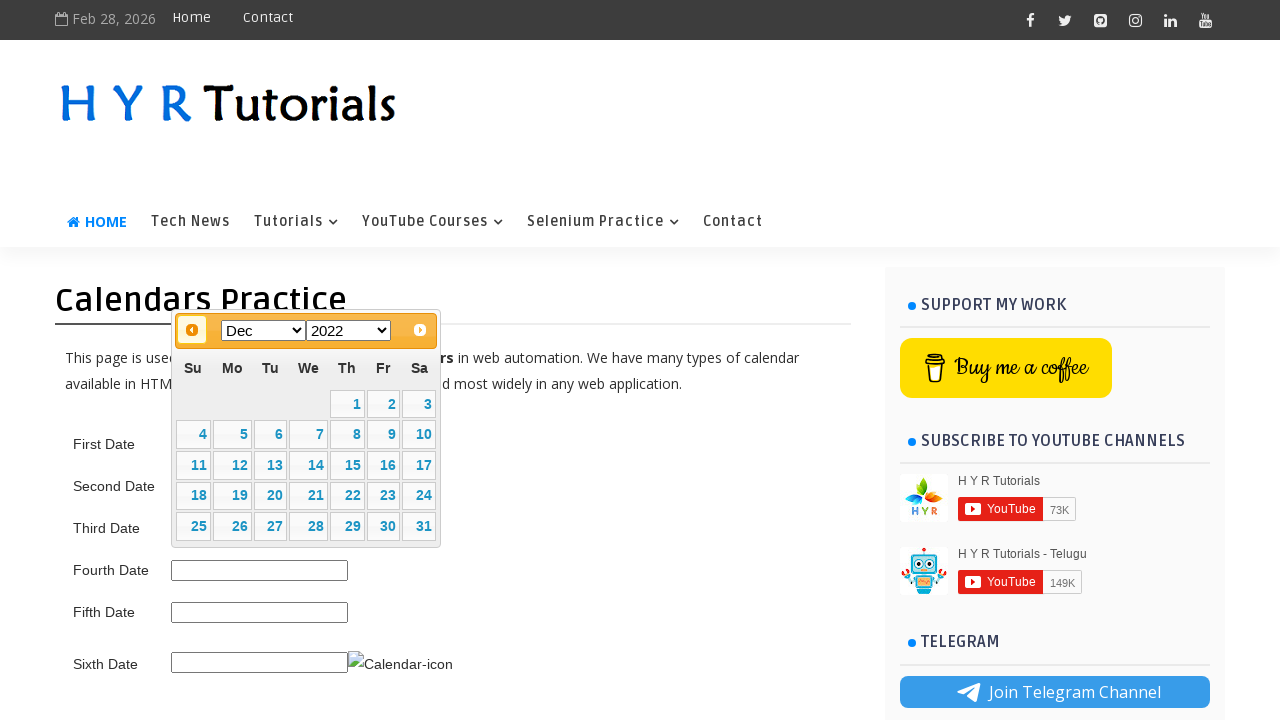

Clicked previous button to navigate to target month/year (current: Dec 2022) at (192, 330) on a.ui-datepicker-prev span
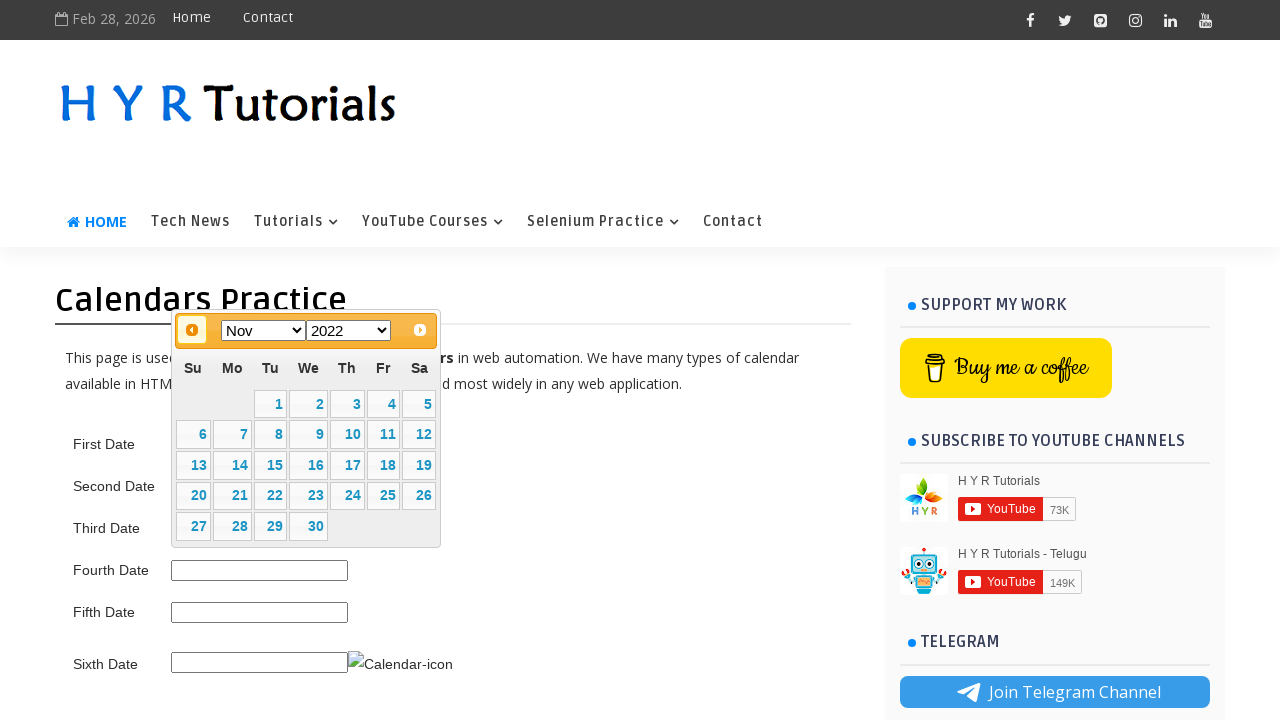

Waited for calendar to update after navigation
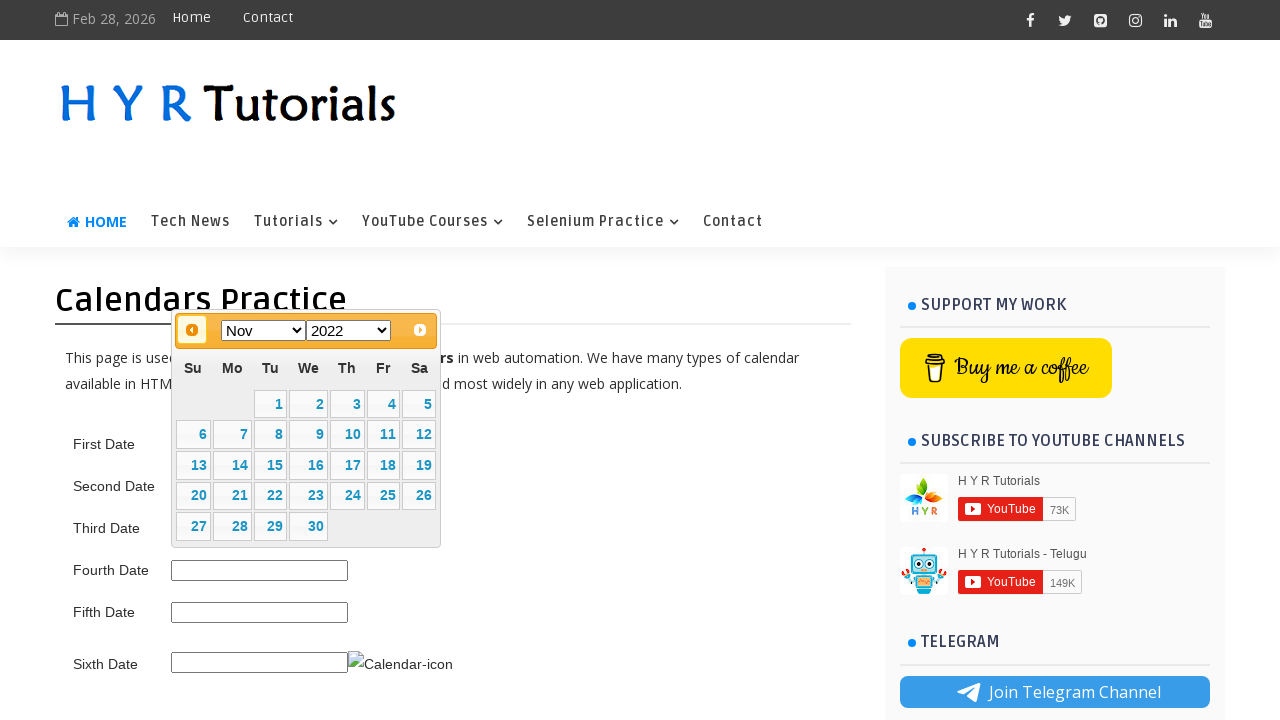

Clicked previous button to navigate to target month/year (current: Nov 2022) at (192, 330) on a.ui-datepicker-prev span
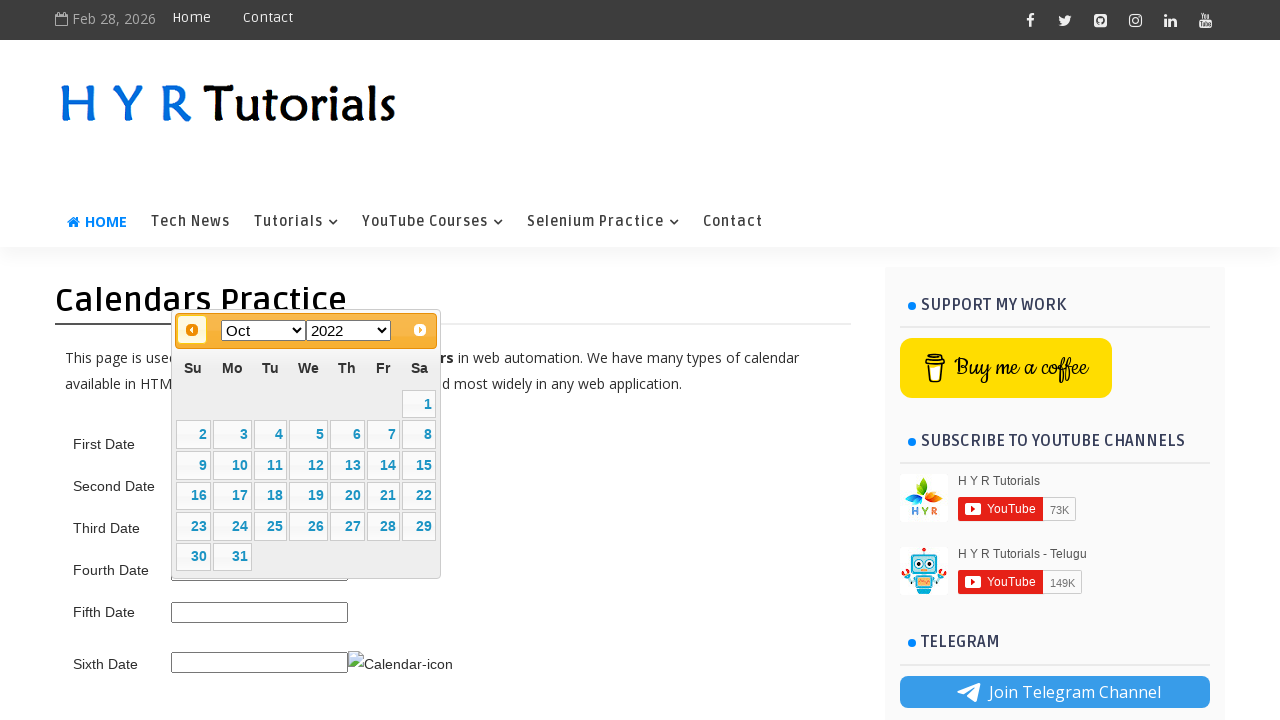

Waited for calendar to update after navigation
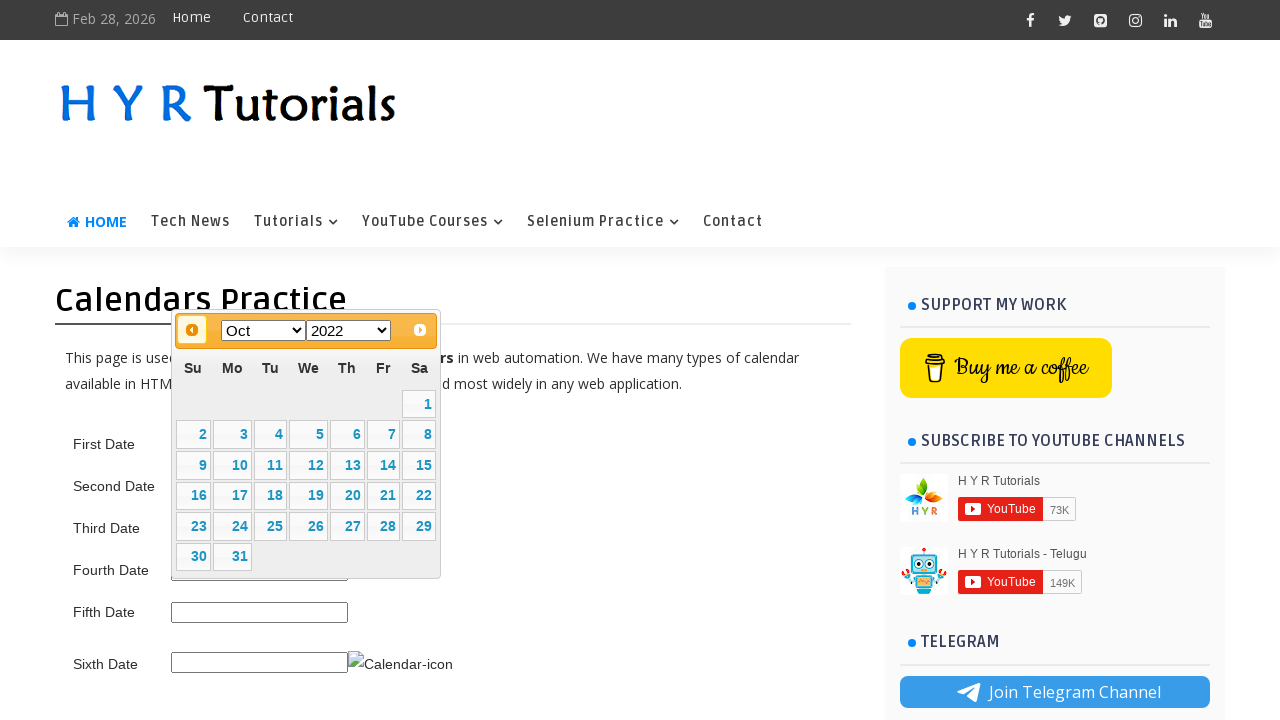

Clicked previous button to navigate to target month/year (current: Oct 2022) at (192, 330) on a.ui-datepicker-prev span
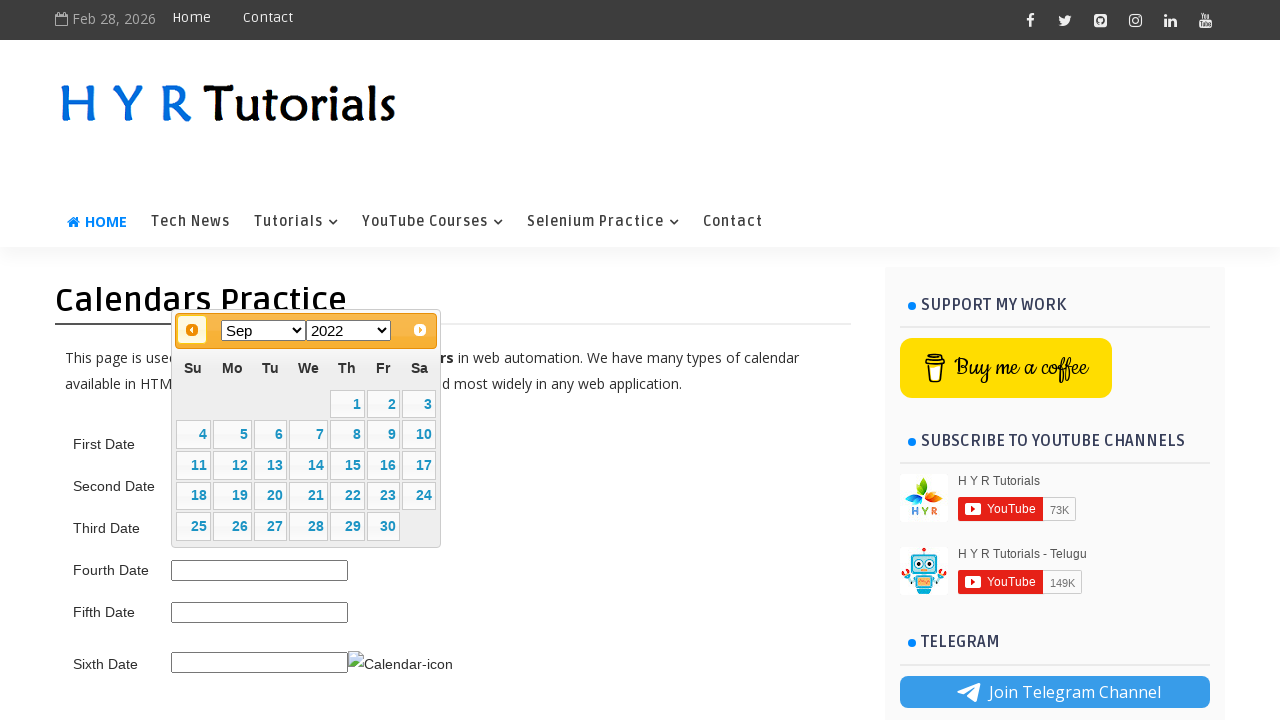

Waited for calendar to update after navigation
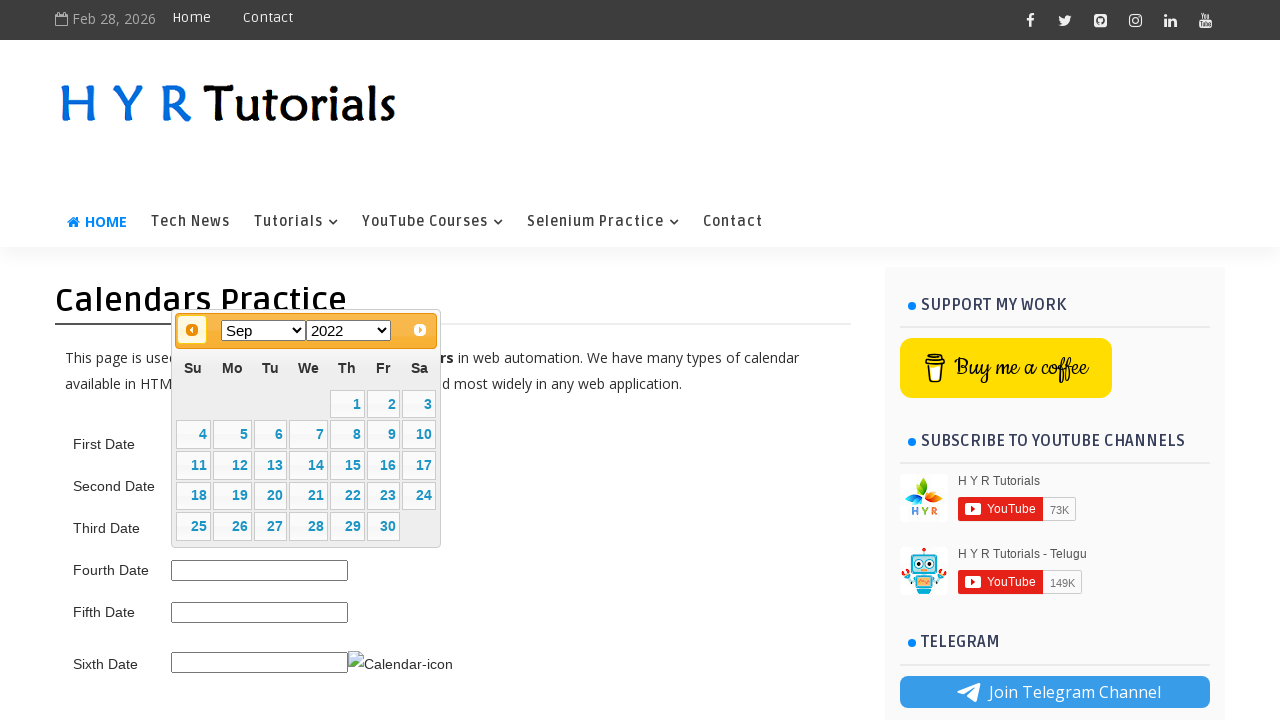

Clicked previous button to navigate to target month/year (current: Sep 2022) at (192, 330) on a.ui-datepicker-prev span
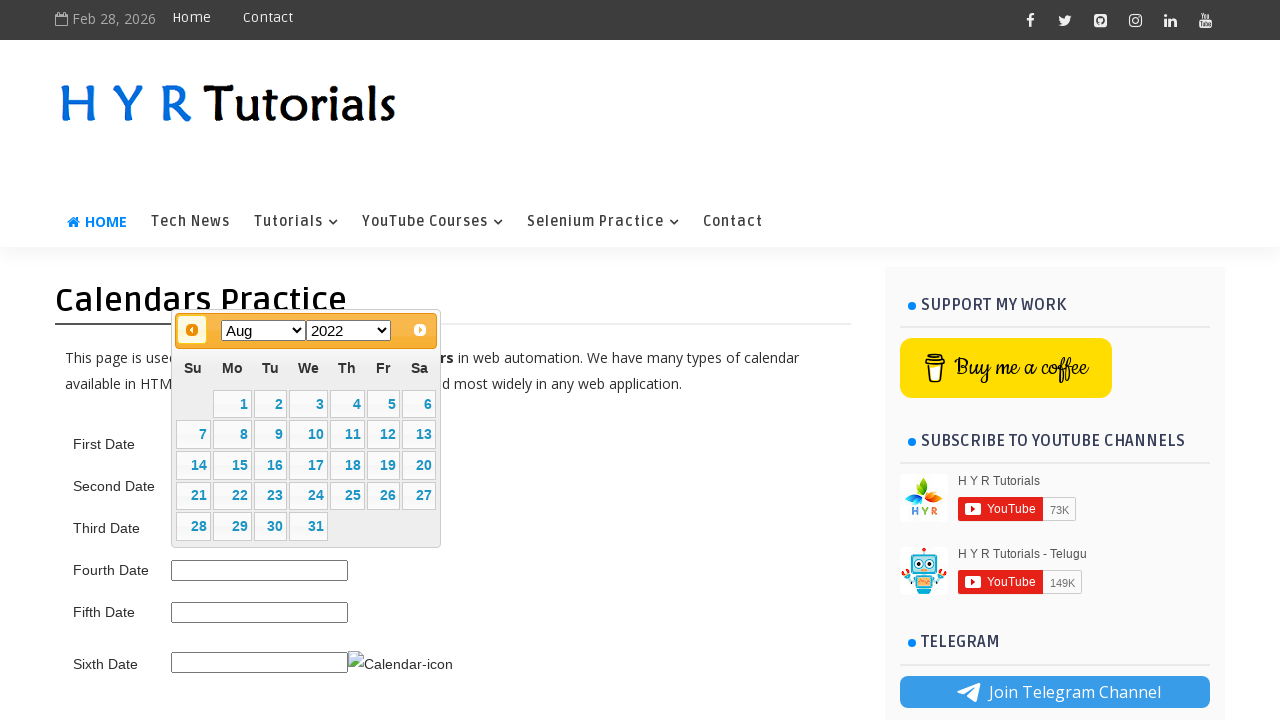

Waited for calendar to update after navigation
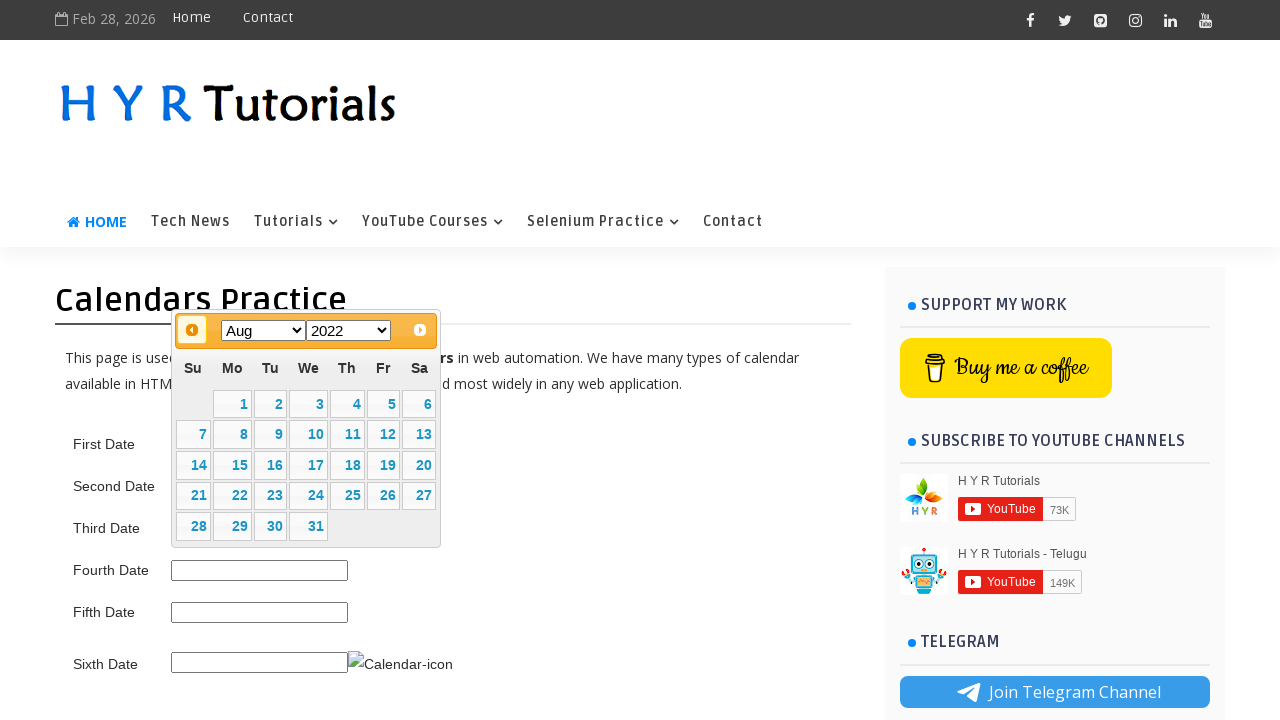

Clicked previous button to navigate to target month/year (current: Aug 2022) at (192, 330) on a.ui-datepicker-prev span
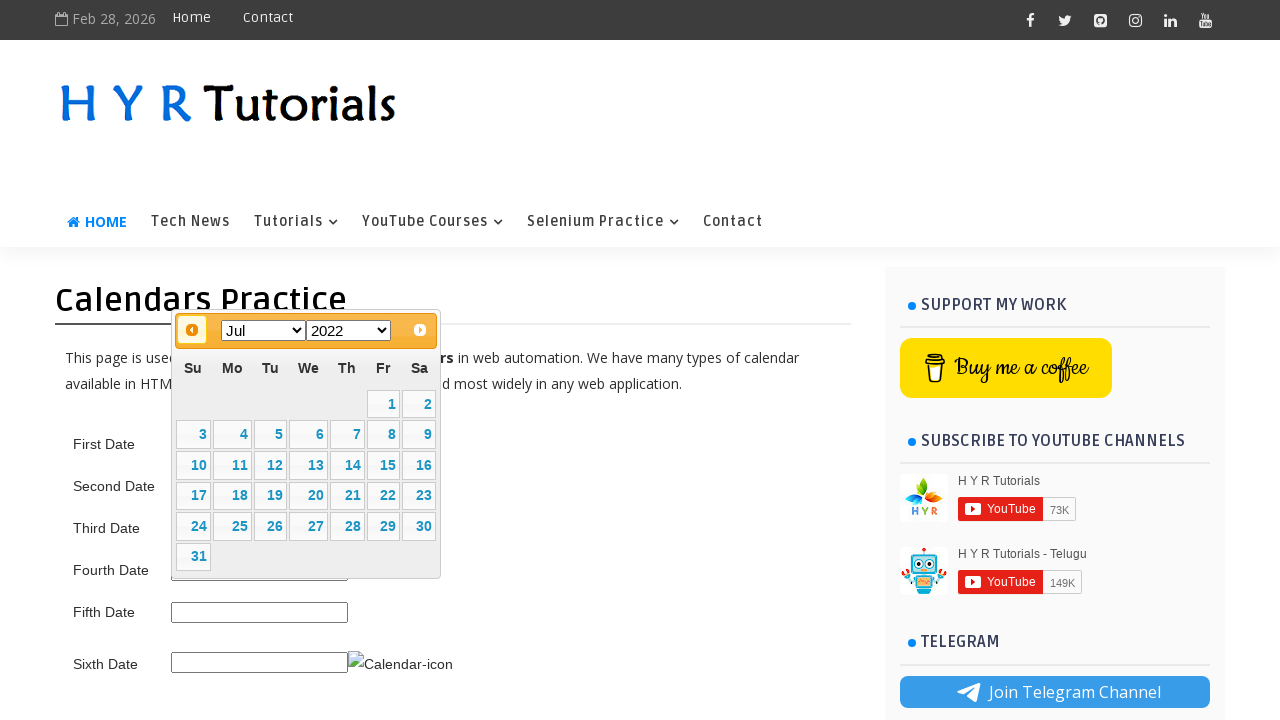

Waited for calendar to update after navigation
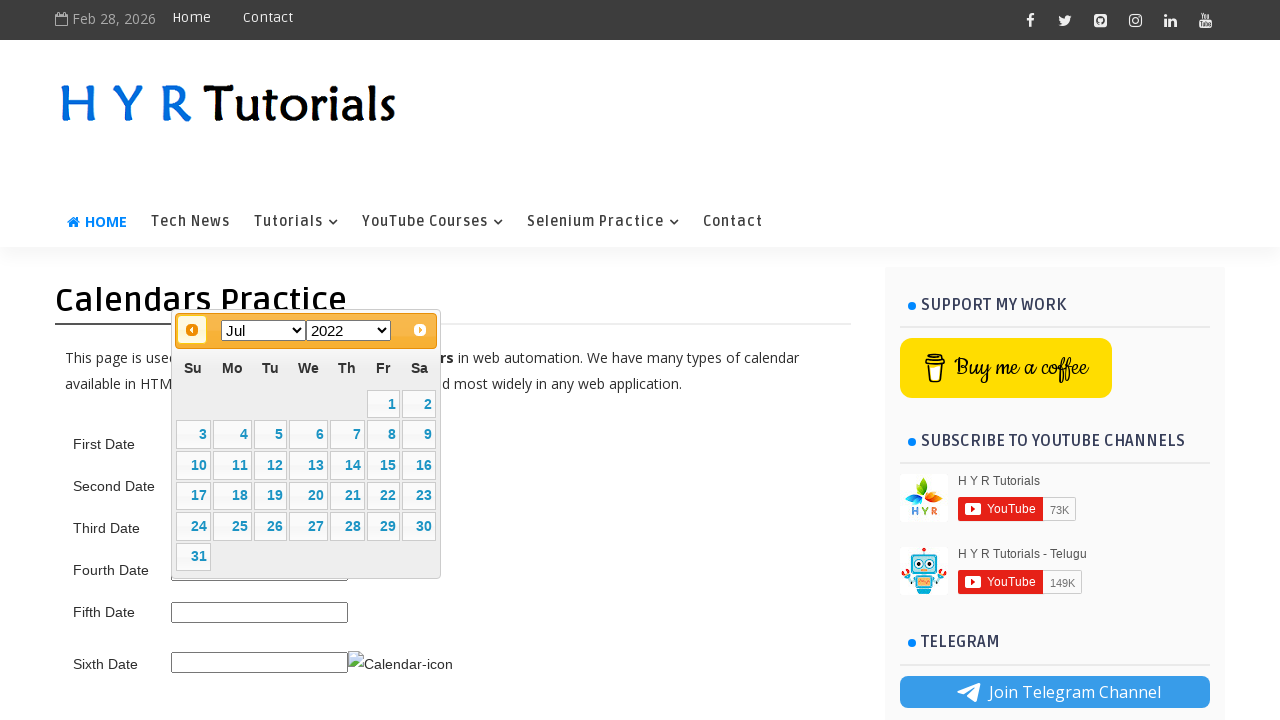

Clicked previous button to navigate to target month/year (current: Jul 2022) at (192, 330) on a.ui-datepicker-prev span
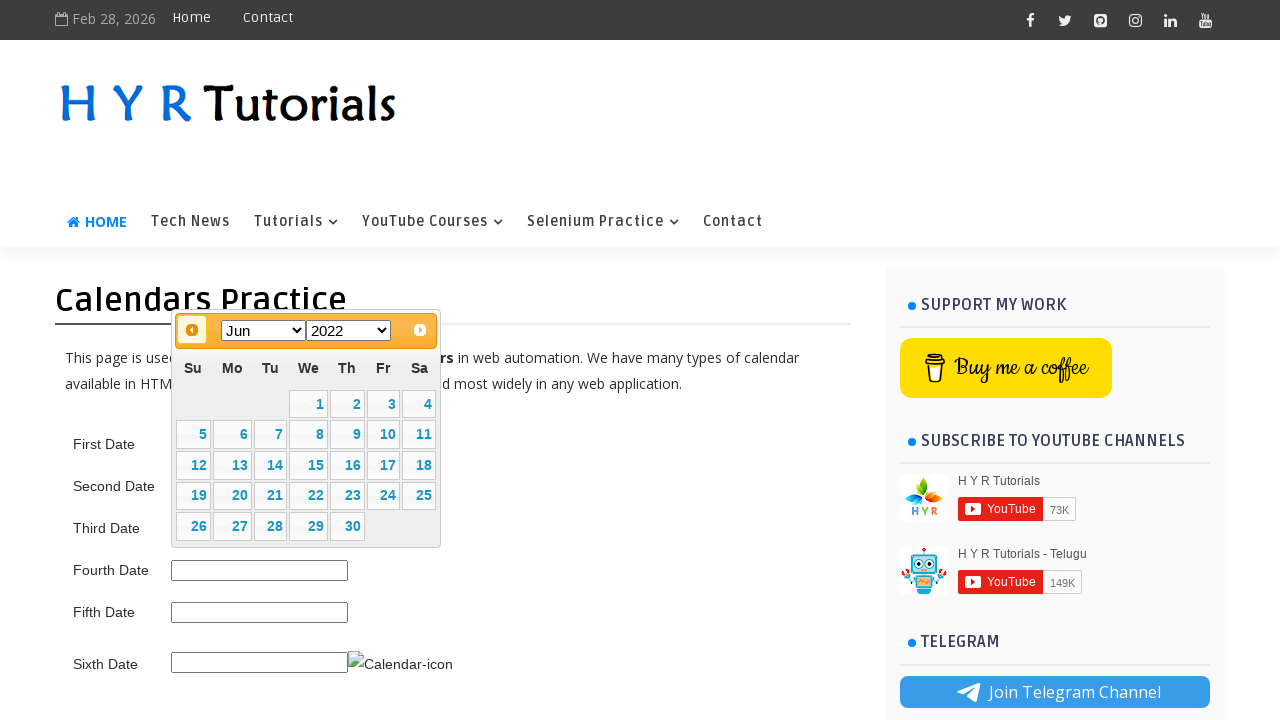

Waited for calendar to update after navigation
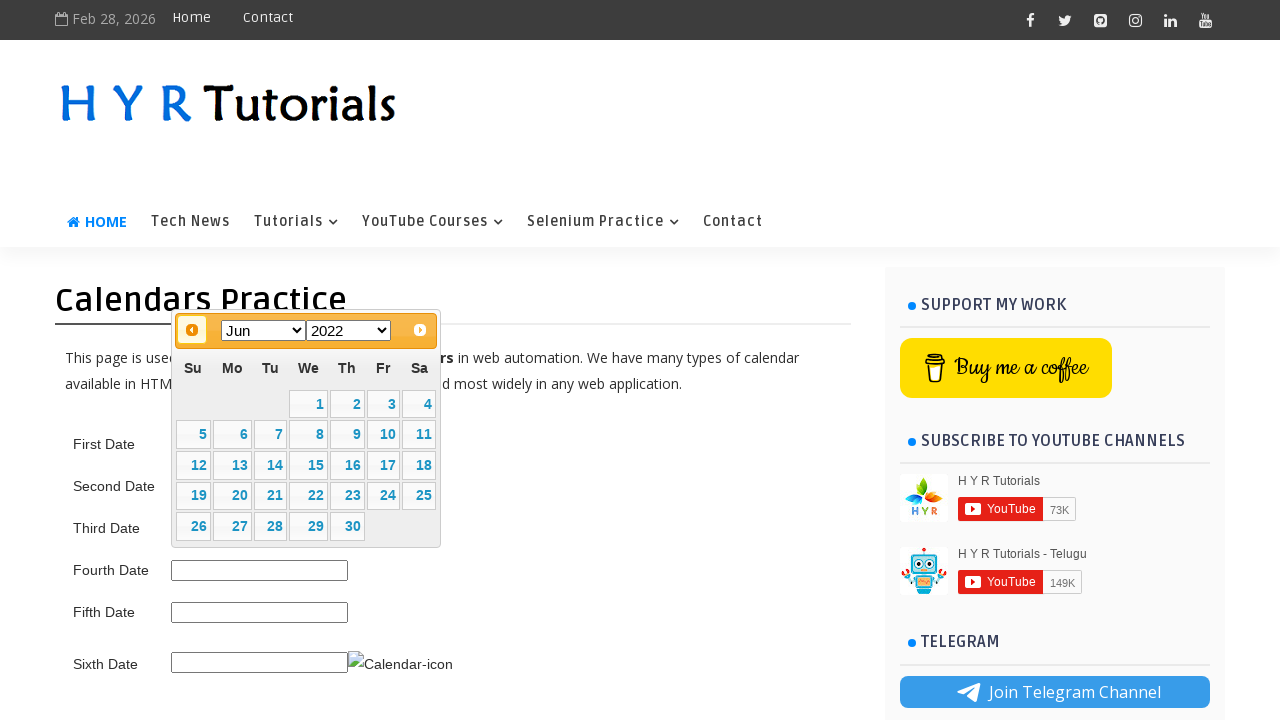

Clicked previous button to navigate to target month/year (current: Jun 2022) at (192, 330) on a.ui-datepicker-prev span
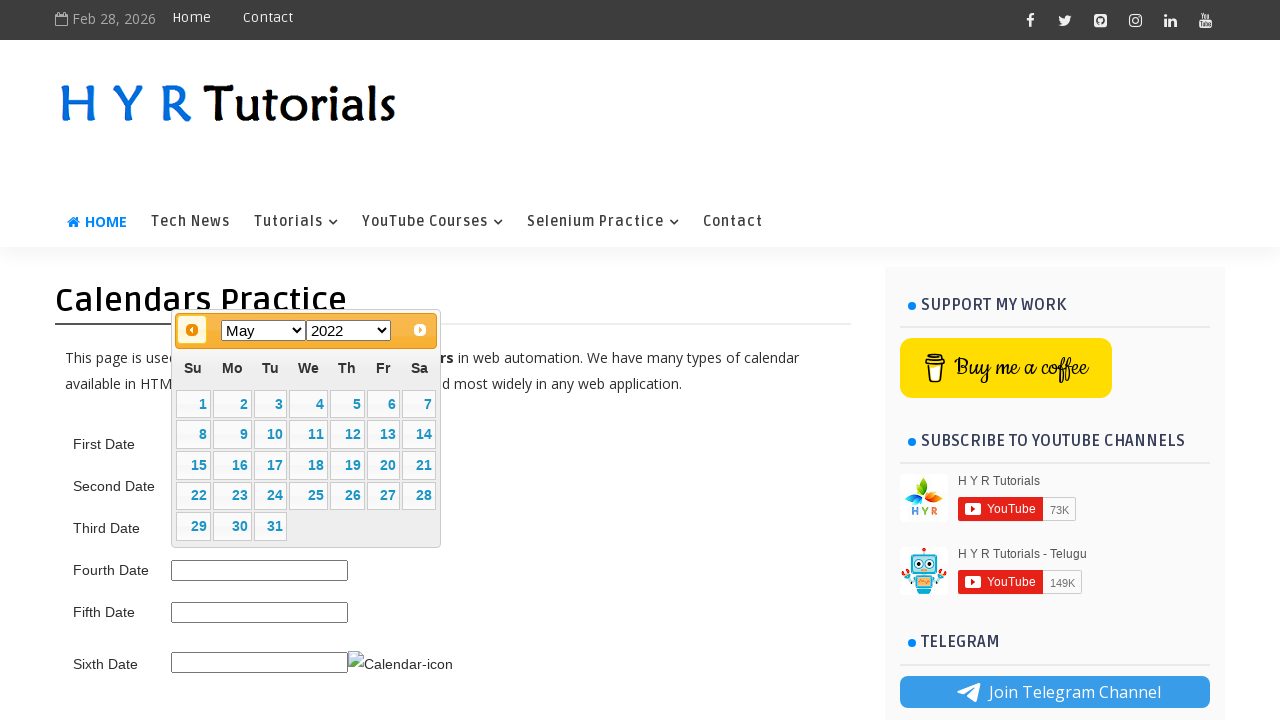

Waited for calendar to update after navigation
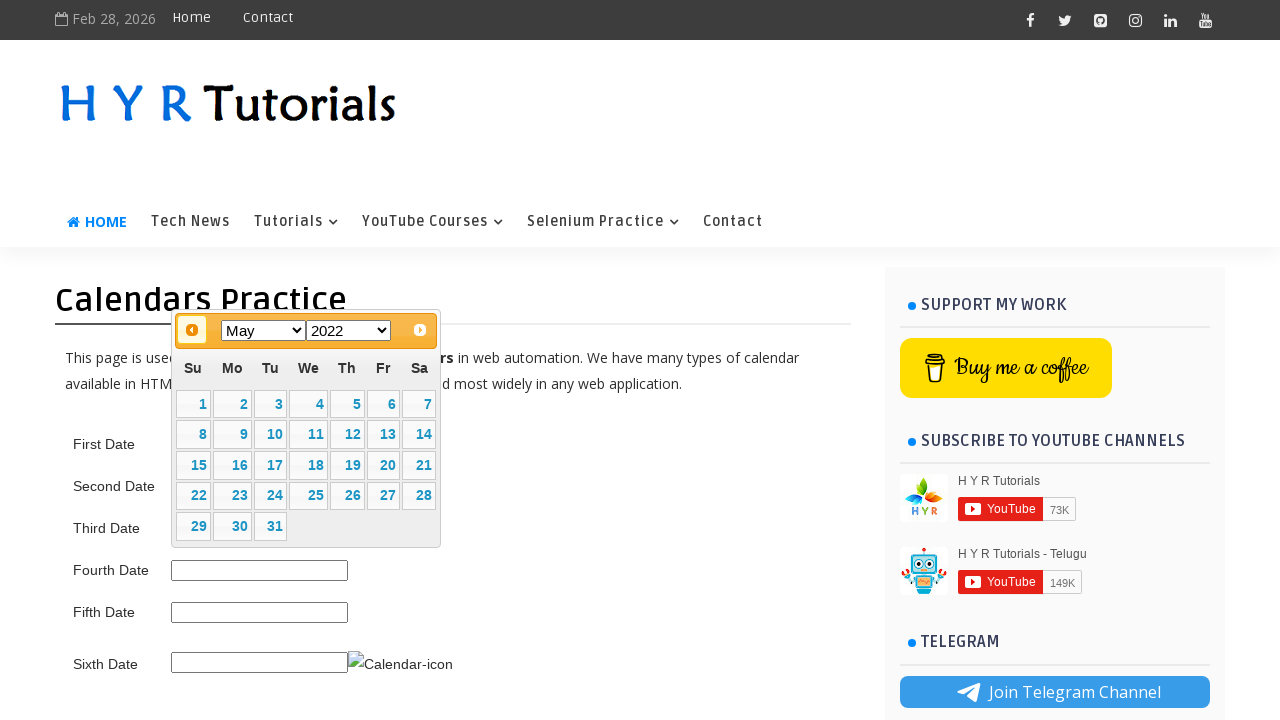

Clicked previous button to navigate to target month/year (current: May 2022) at (192, 330) on a.ui-datepicker-prev span
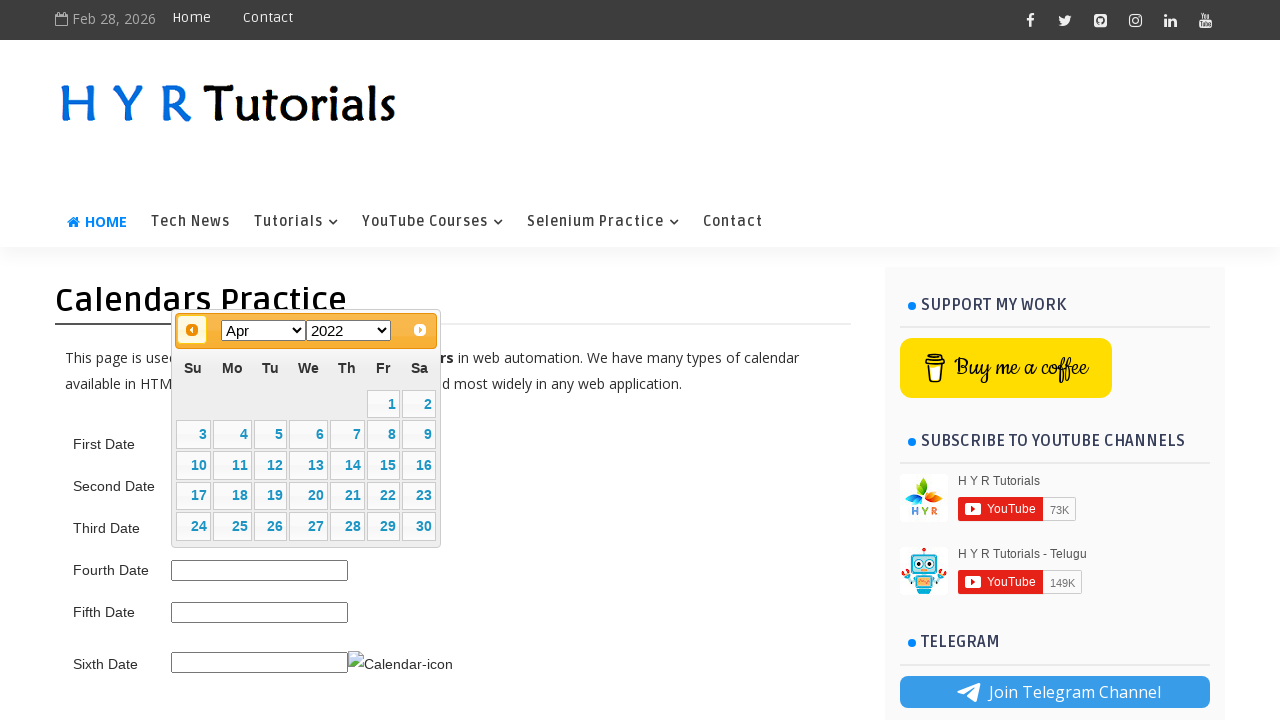

Waited for calendar to update after navigation
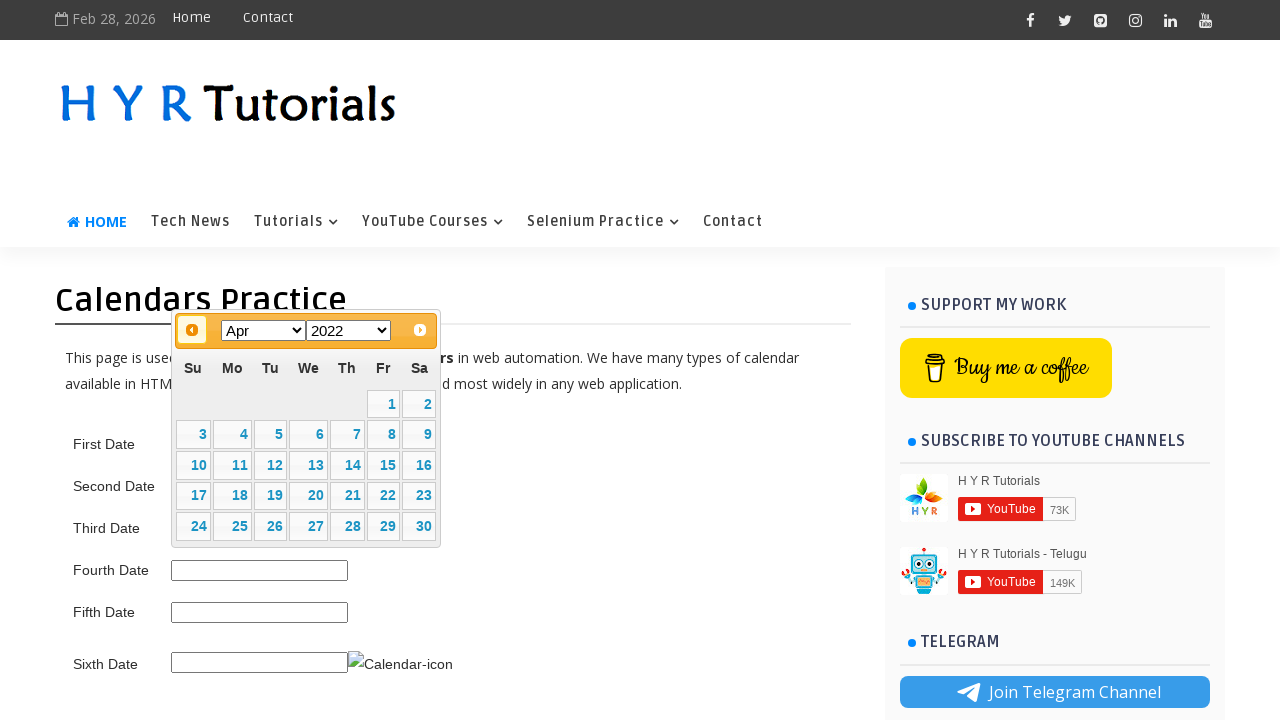

Clicked previous button to navigate to target month/year (current: Apr 2022) at (192, 330) on a.ui-datepicker-prev span
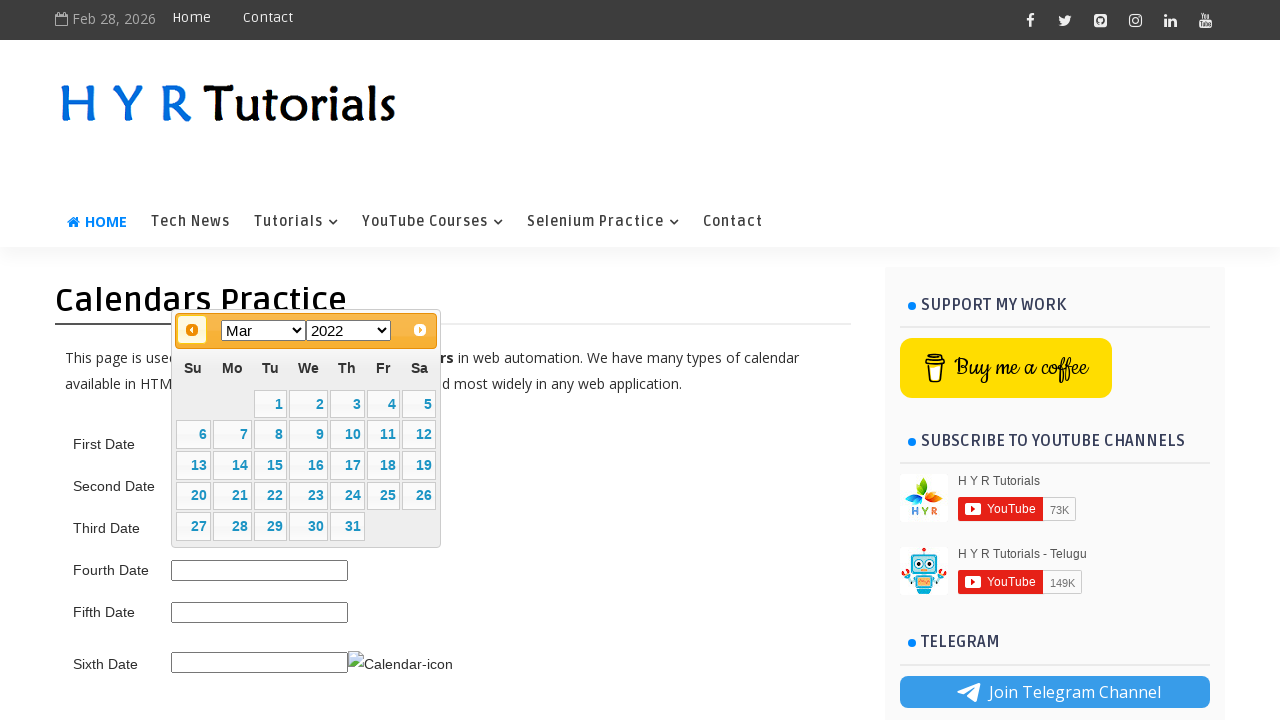

Waited for calendar to update after navigation
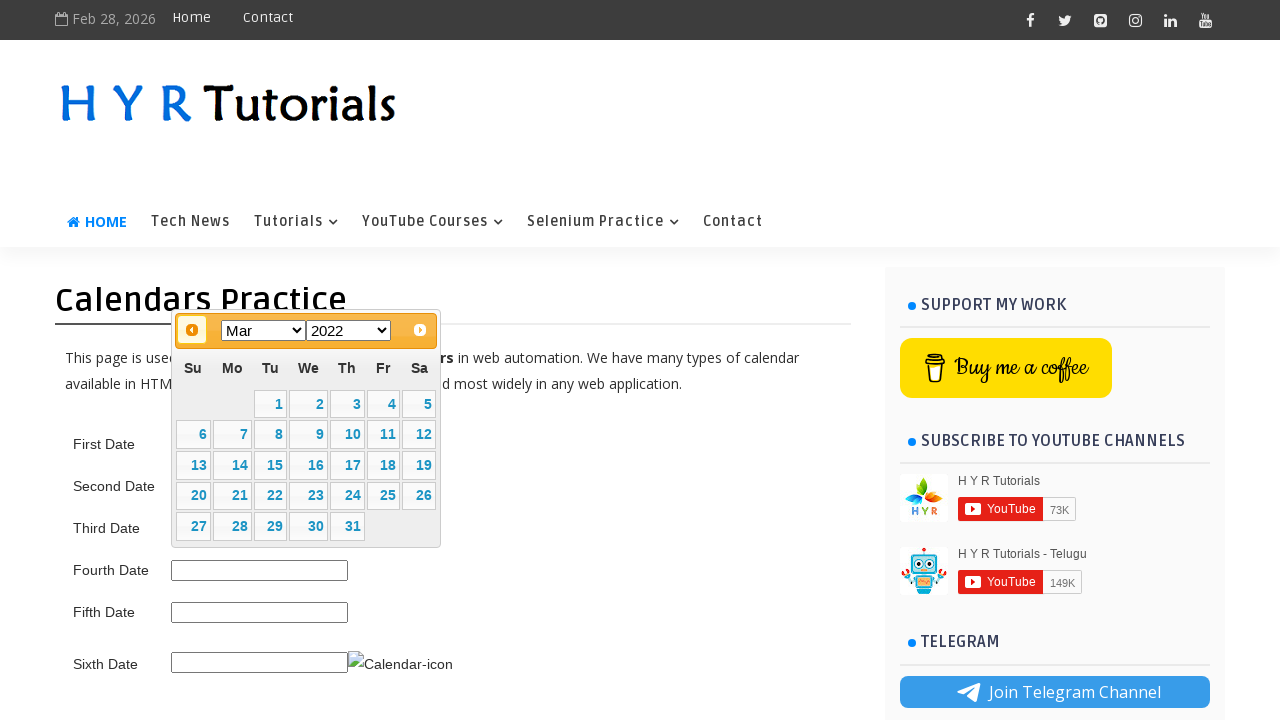

Clicked previous button to navigate to target month/year (current: Mar 2022) at (192, 330) on a.ui-datepicker-prev span
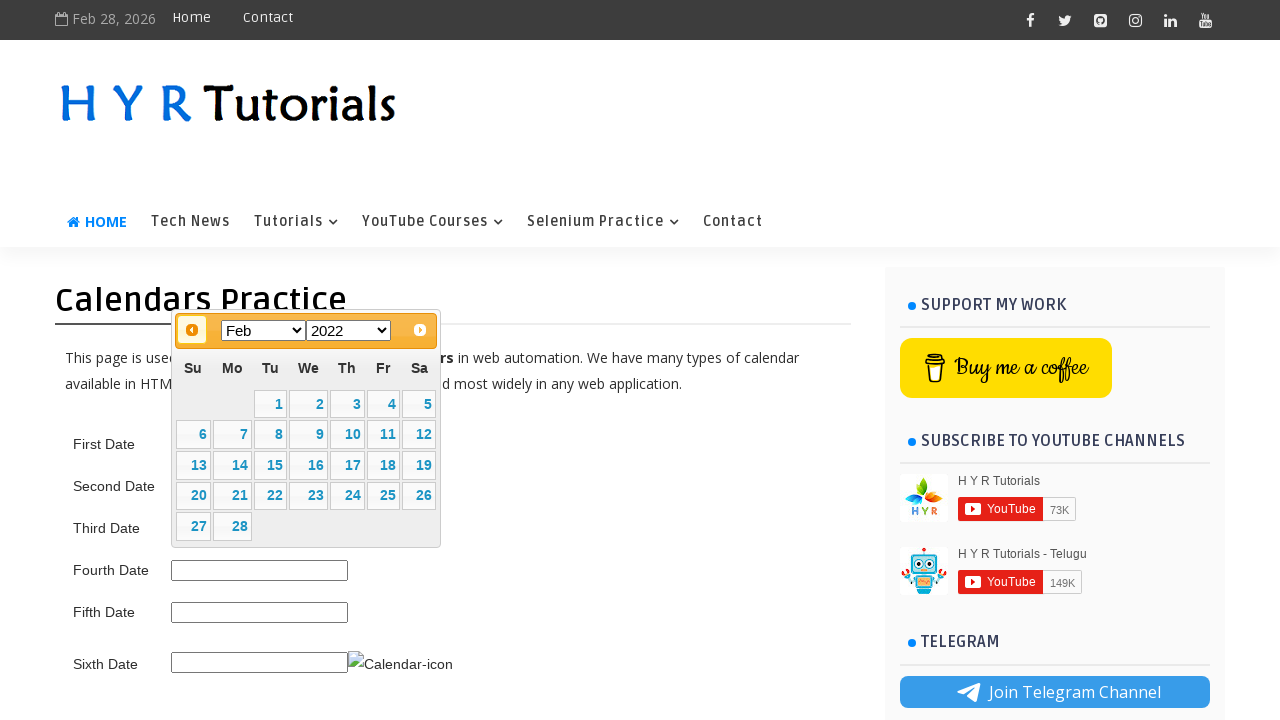

Waited for calendar to update after navigation
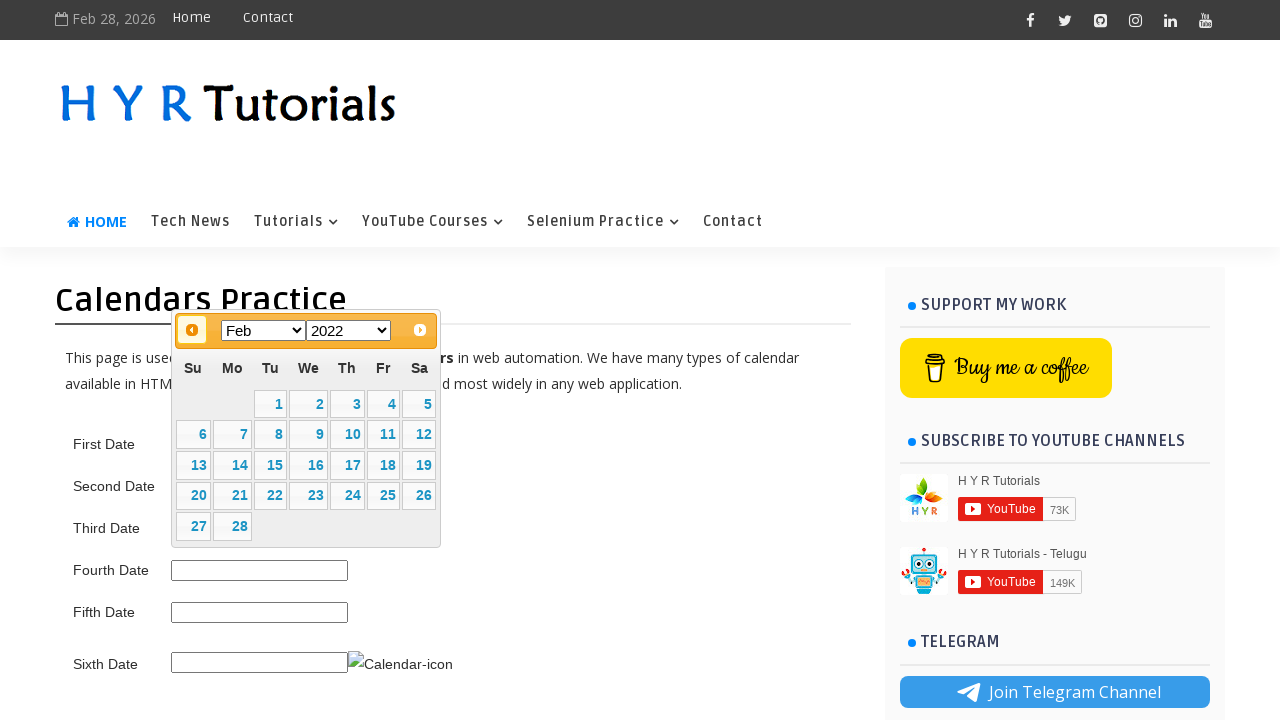

Clicked previous button to navigate to target month/year (current: Feb 2022) at (192, 330) on a.ui-datepicker-prev span
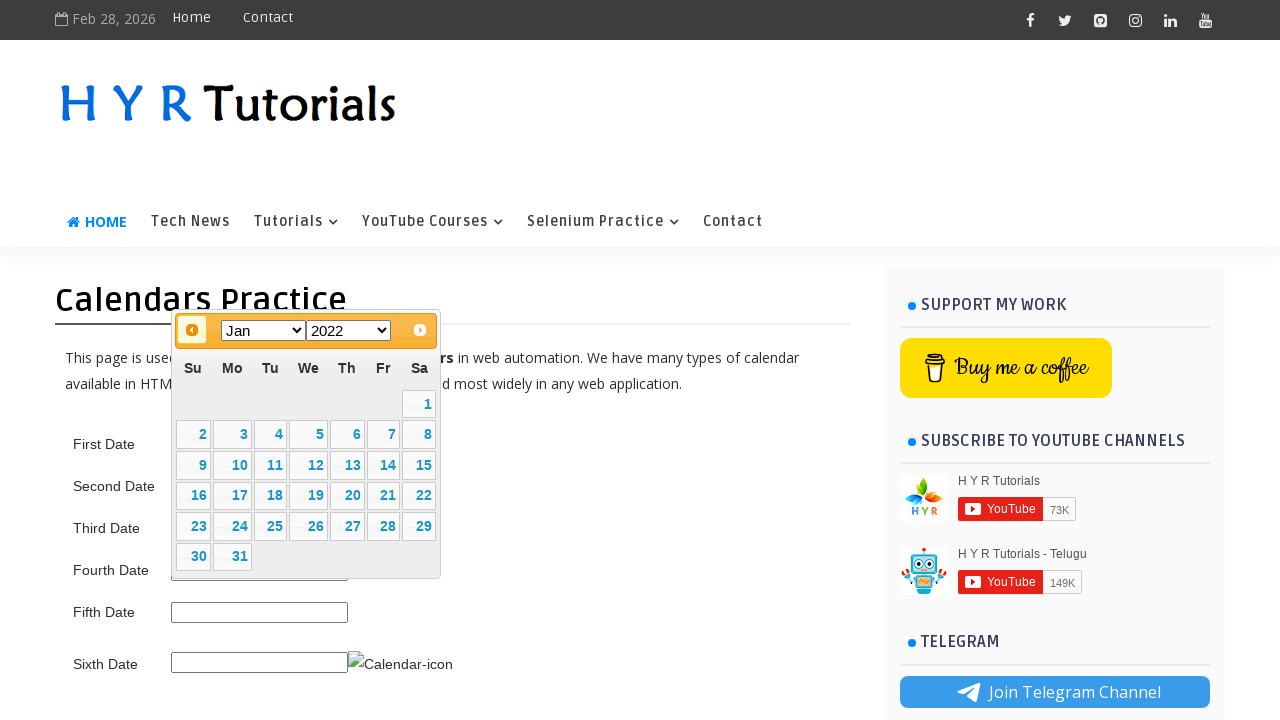

Waited for calendar to update after navigation
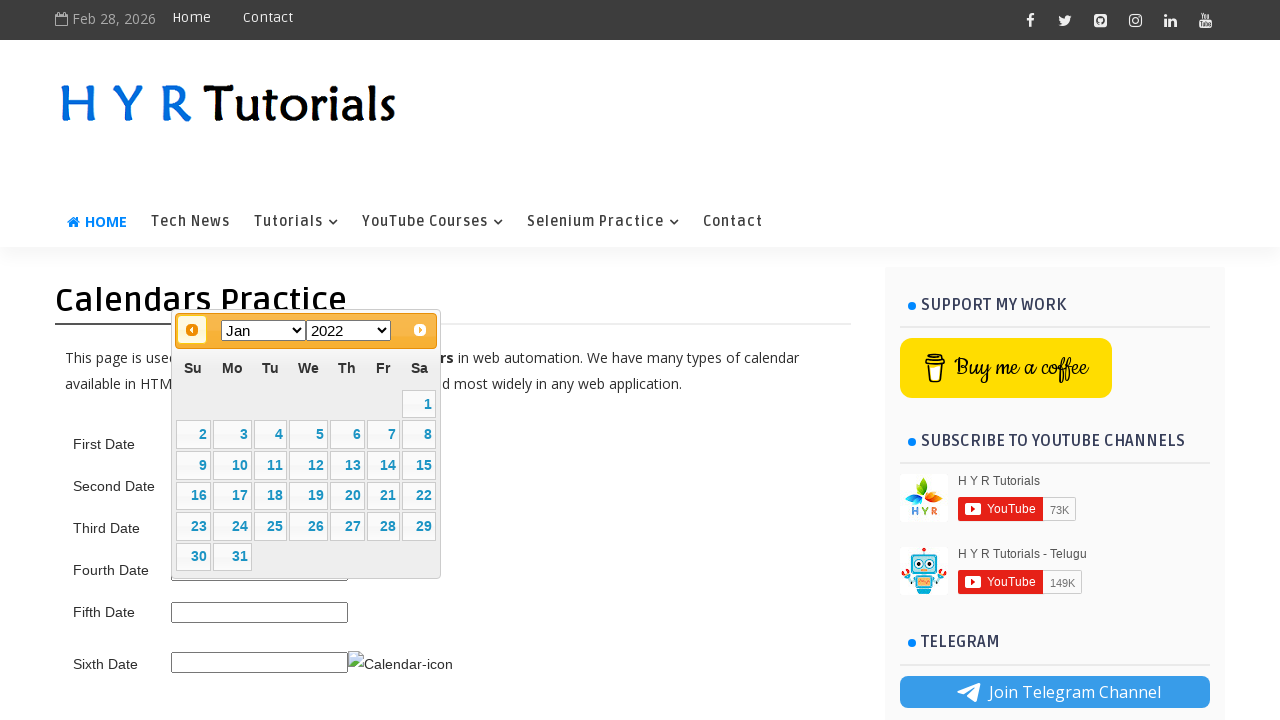

Clicked previous button to navigate to target month/year (current: Jan 2022) at (192, 330) on a.ui-datepicker-prev span
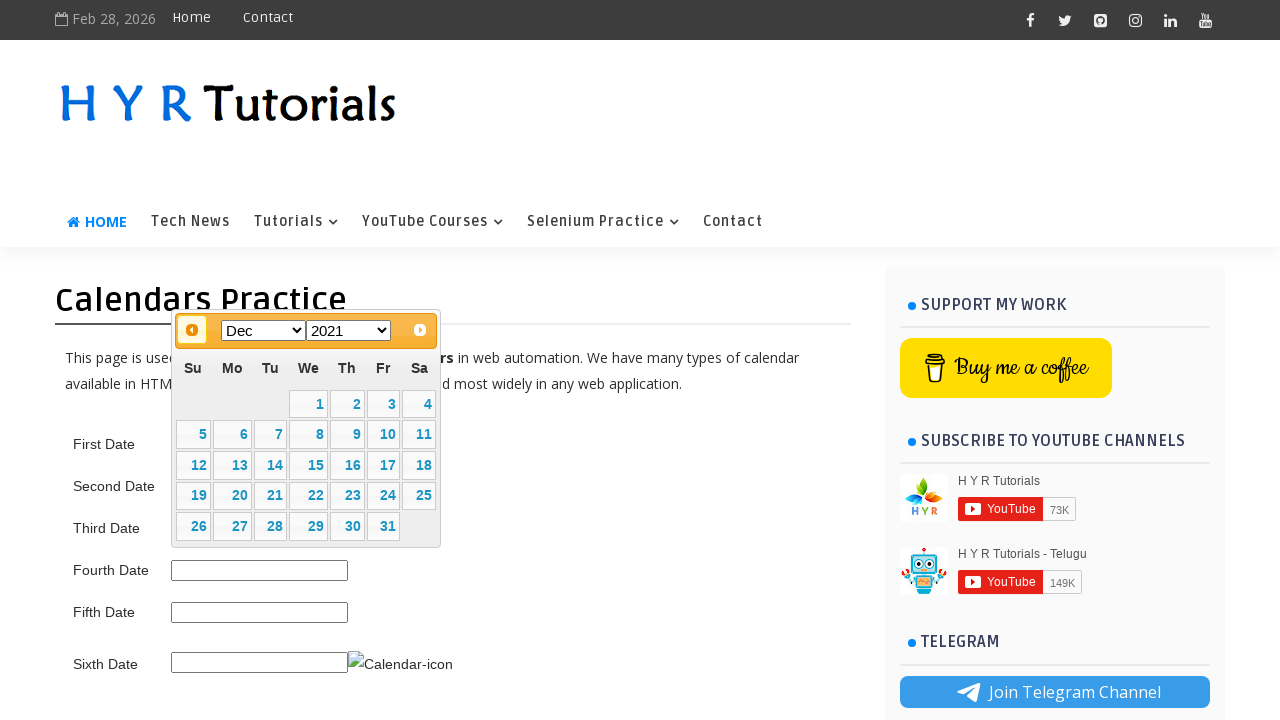

Waited for calendar to update after navigation
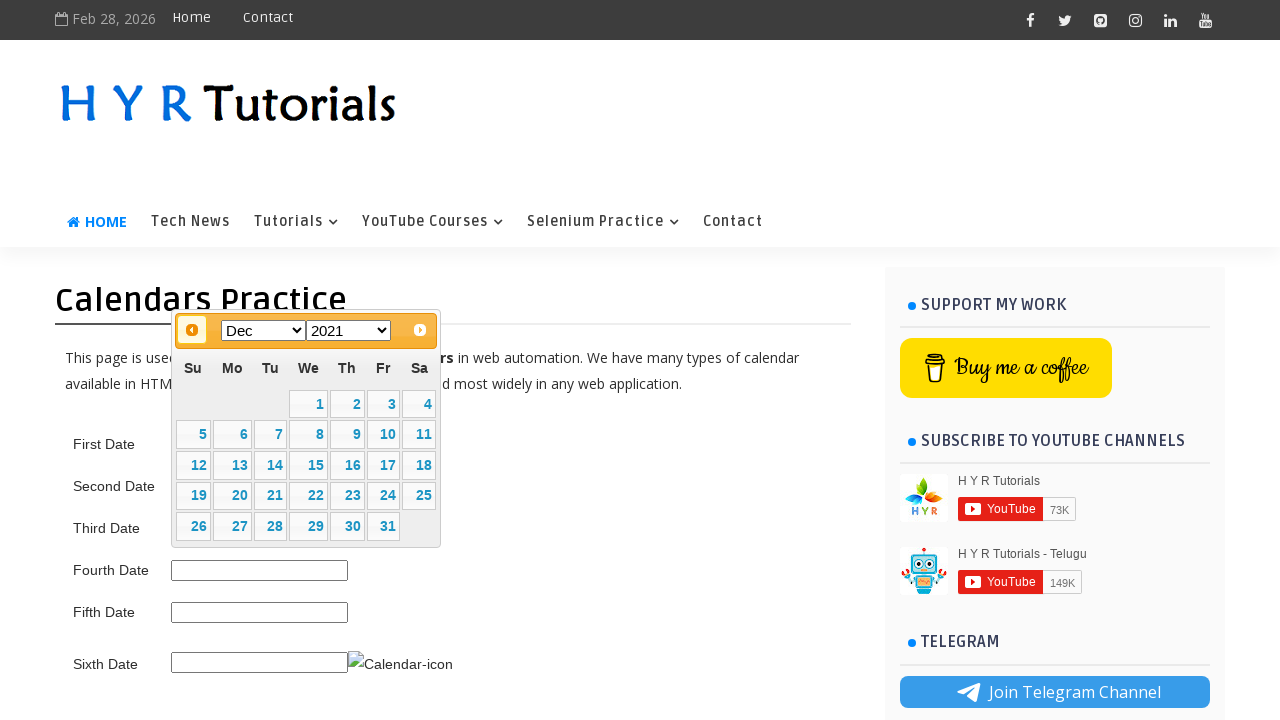

Clicked previous button to navigate to target month/year (current: Dec 2021) at (192, 330) on a.ui-datepicker-prev span
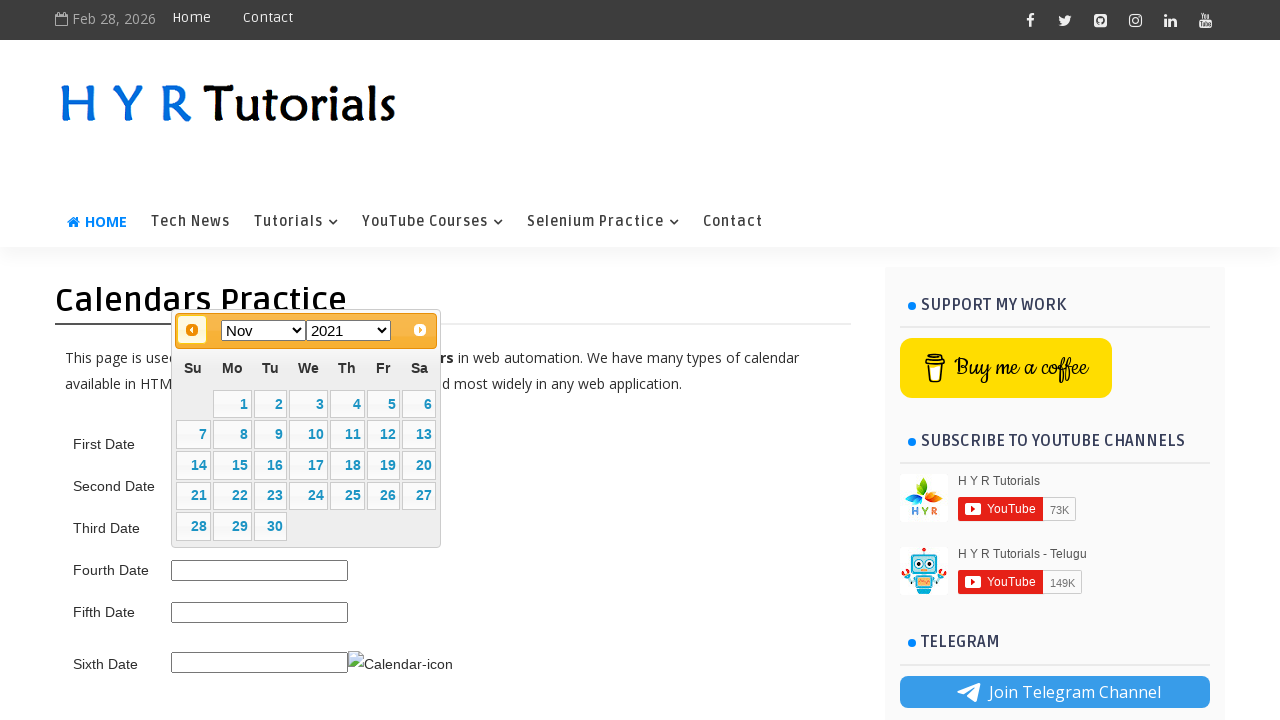

Waited for calendar to update after navigation
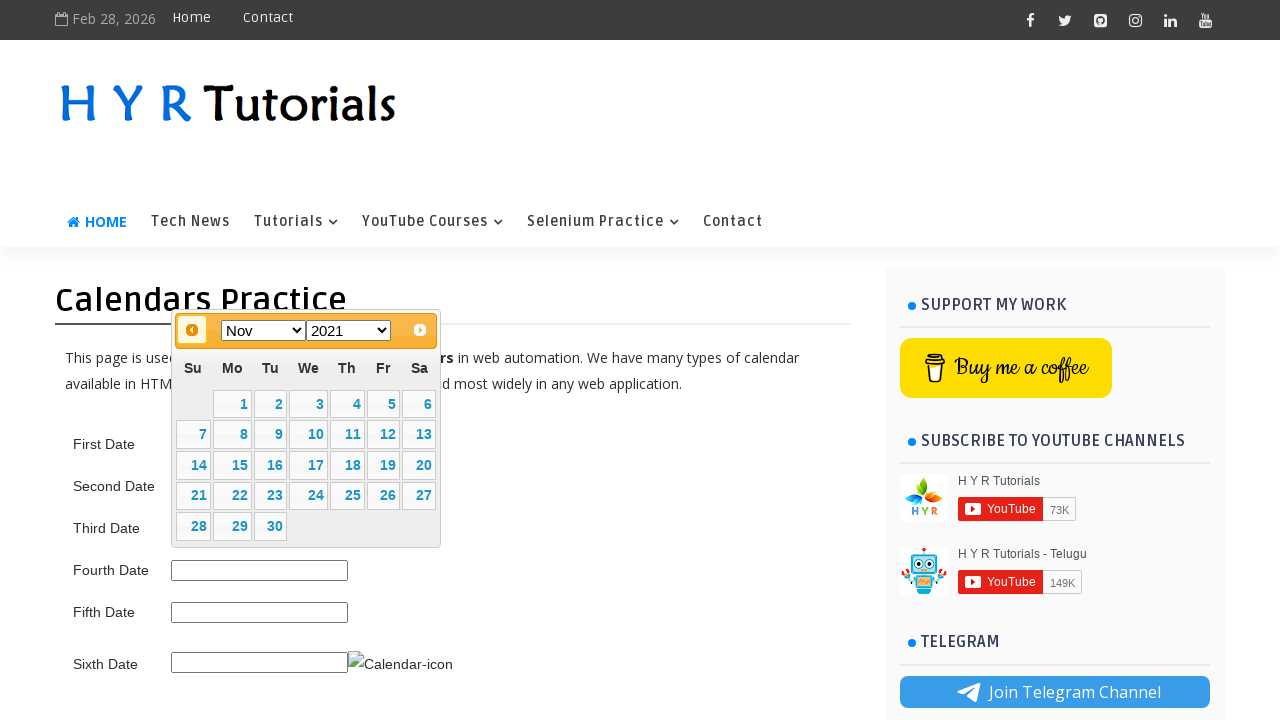

Clicked previous button to navigate to target month/year (current: Nov 2021) at (192, 330) on a.ui-datepicker-prev span
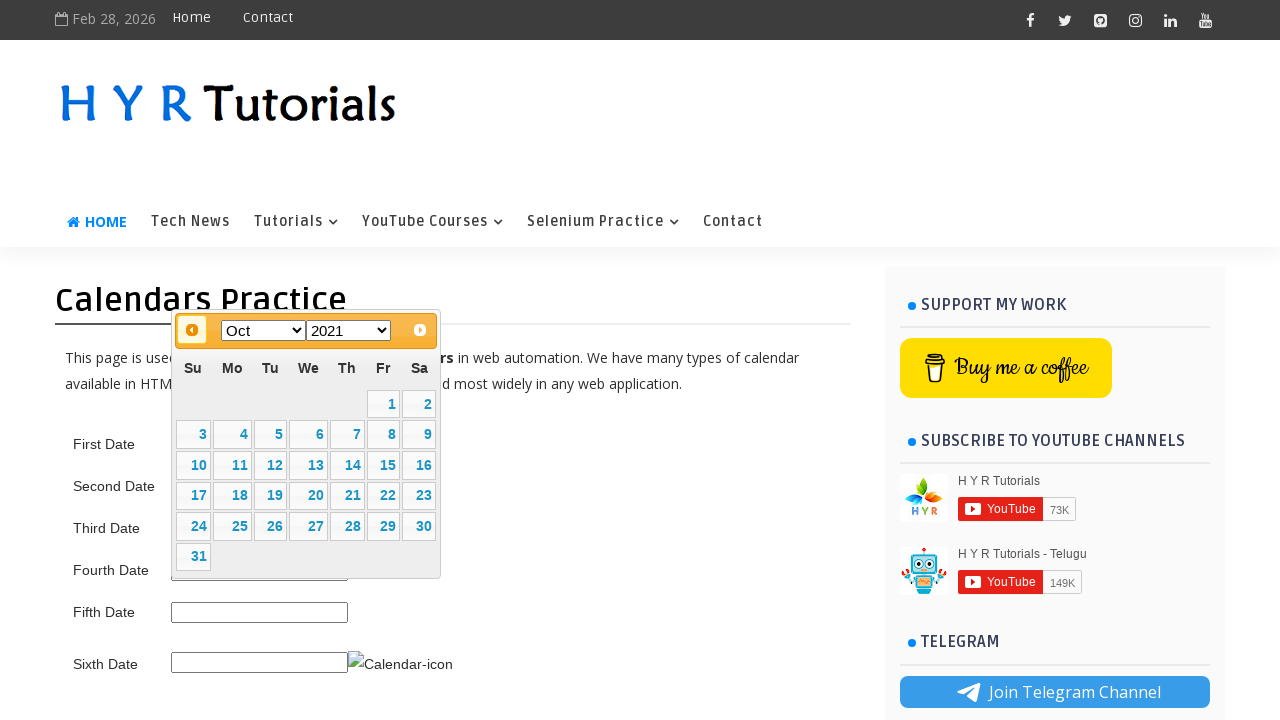

Waited for calendar to update after navigation
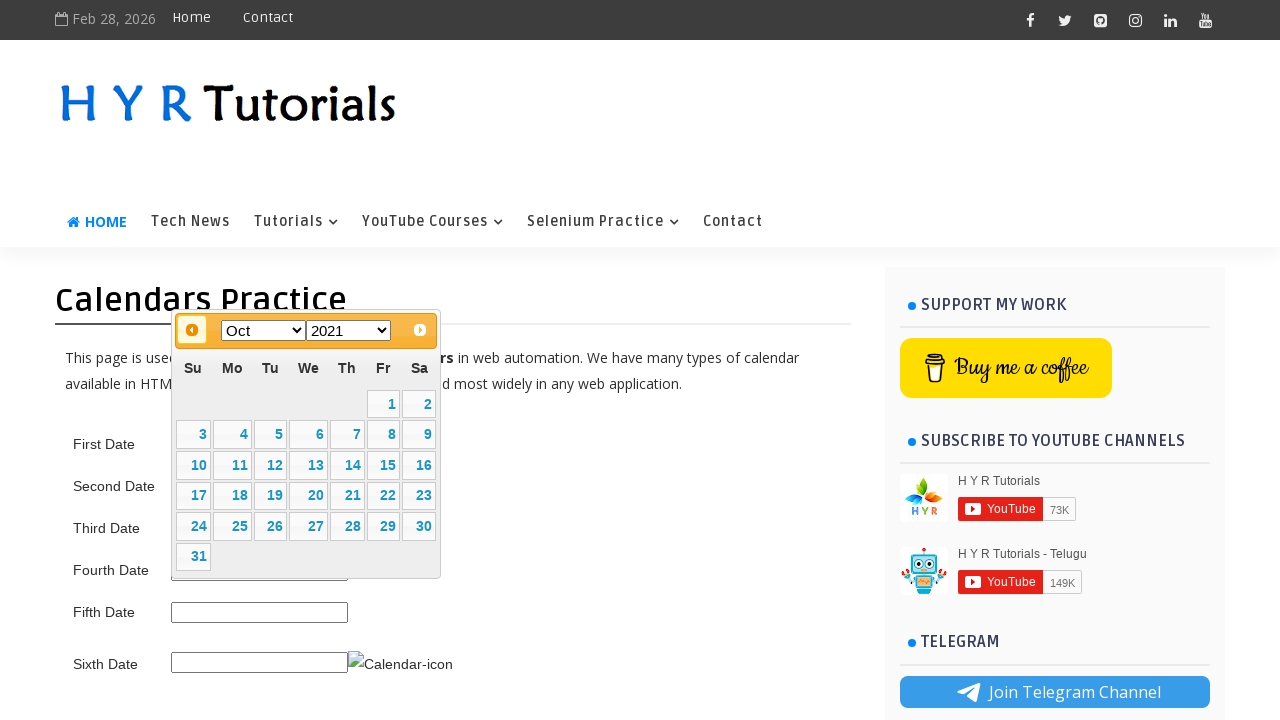

Clicked previous button to navigate to target month/year (current: Oct 2021) at (192, 330) on a.ui-datepicker-prev span
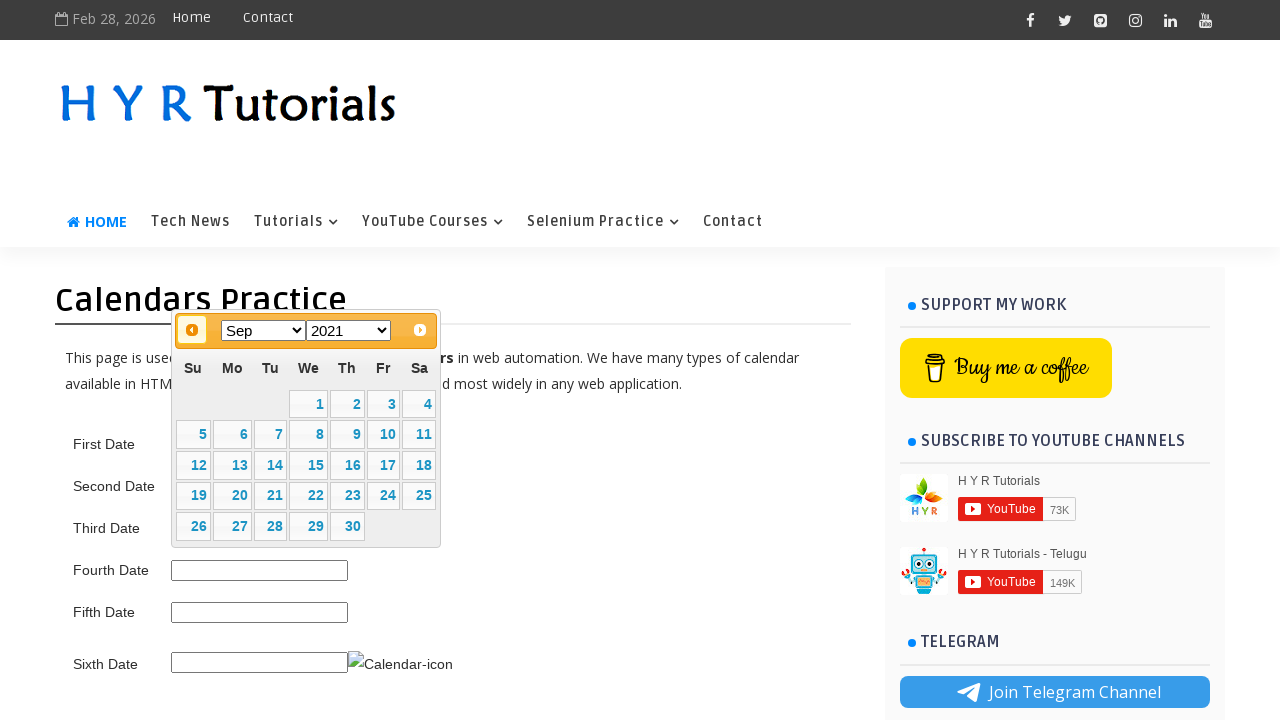

Waited for calendar to update after navigation
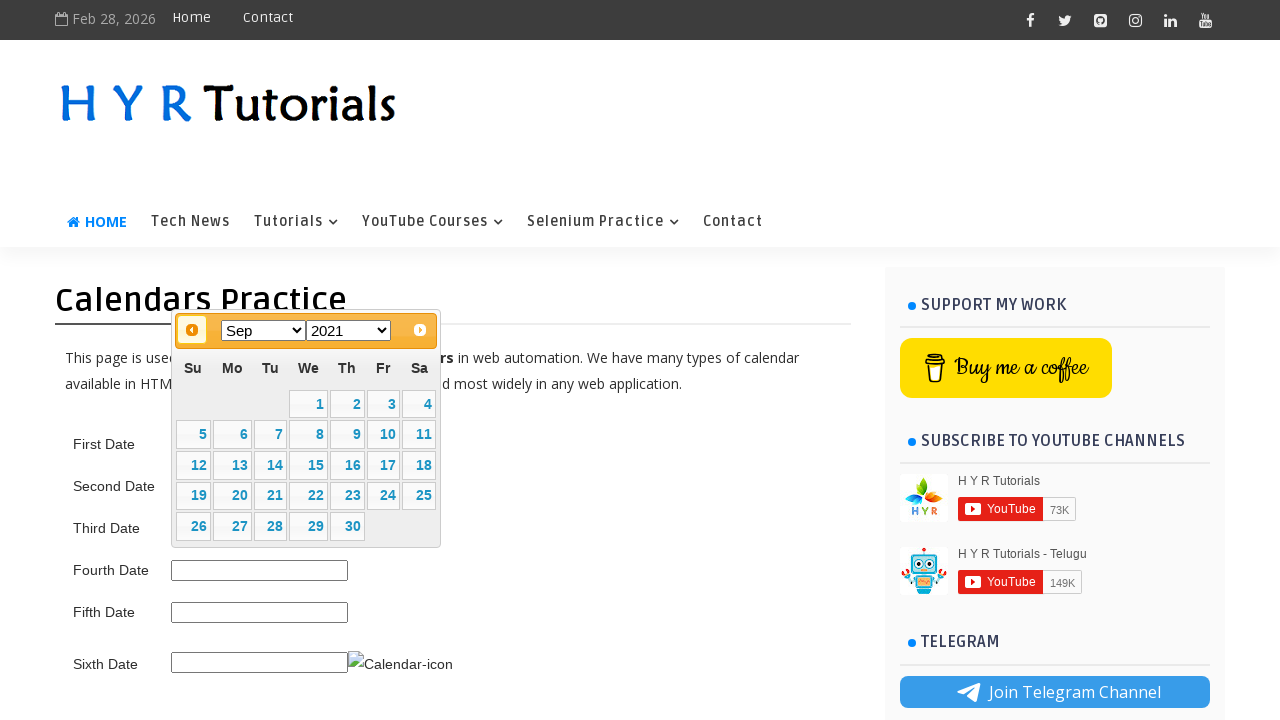

Clicked previous button to navigate to target month/year (current: Sep 2021) at (192, 330) on a.ui-datepicker-prev span
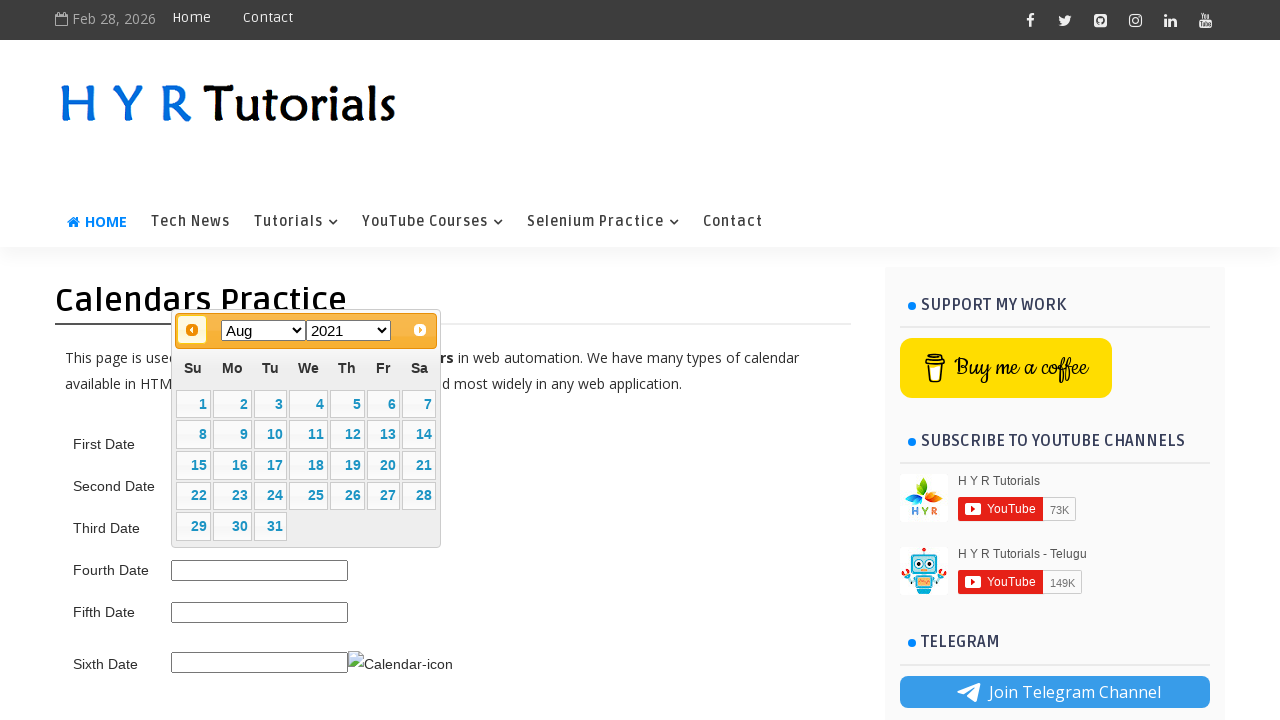

Waited for calendar to update after navigation
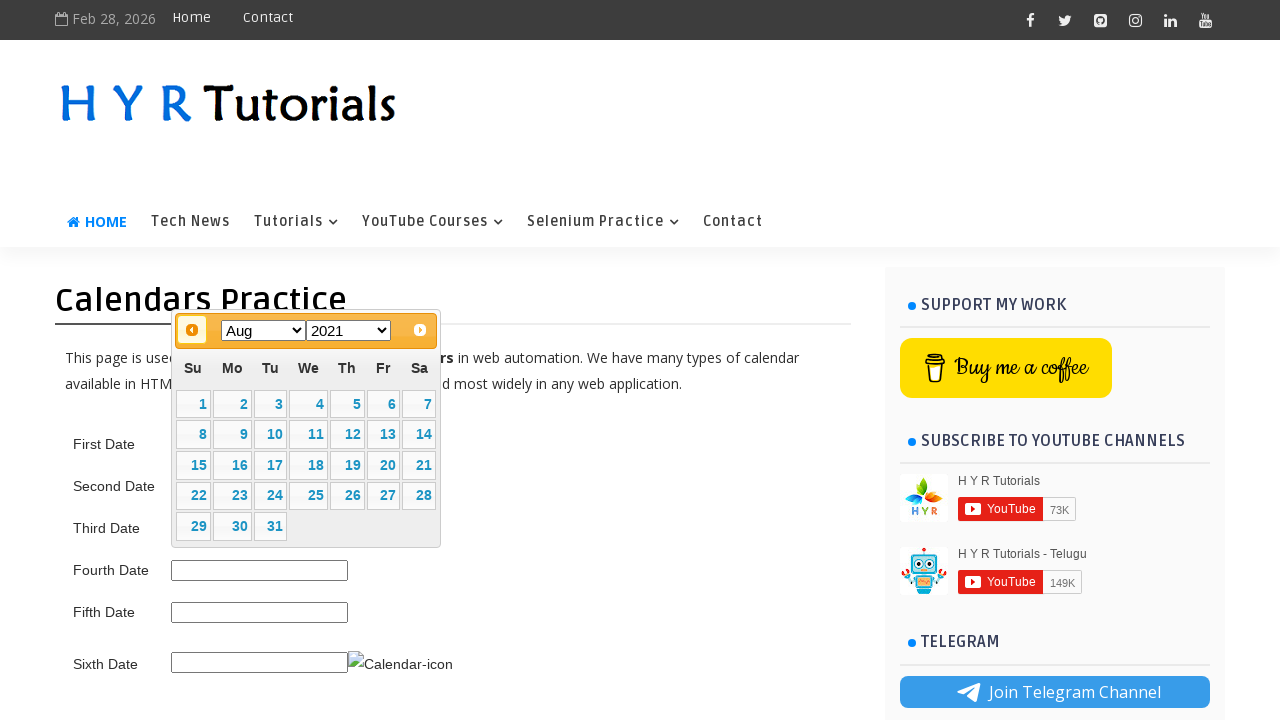

Clicked previous button to navigate to target month/year (current: Aug 2021) at (192, 330) on a.ui-datepicker-prev span
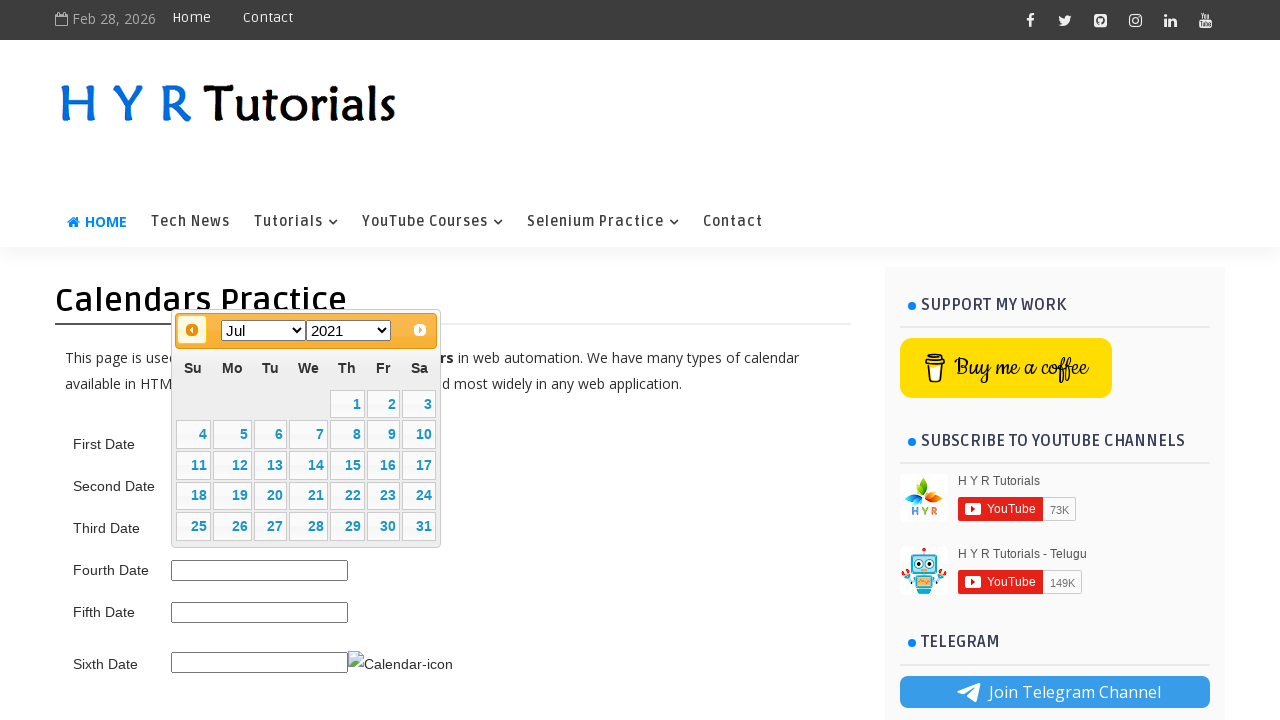

Waited for calendar to update after navigation
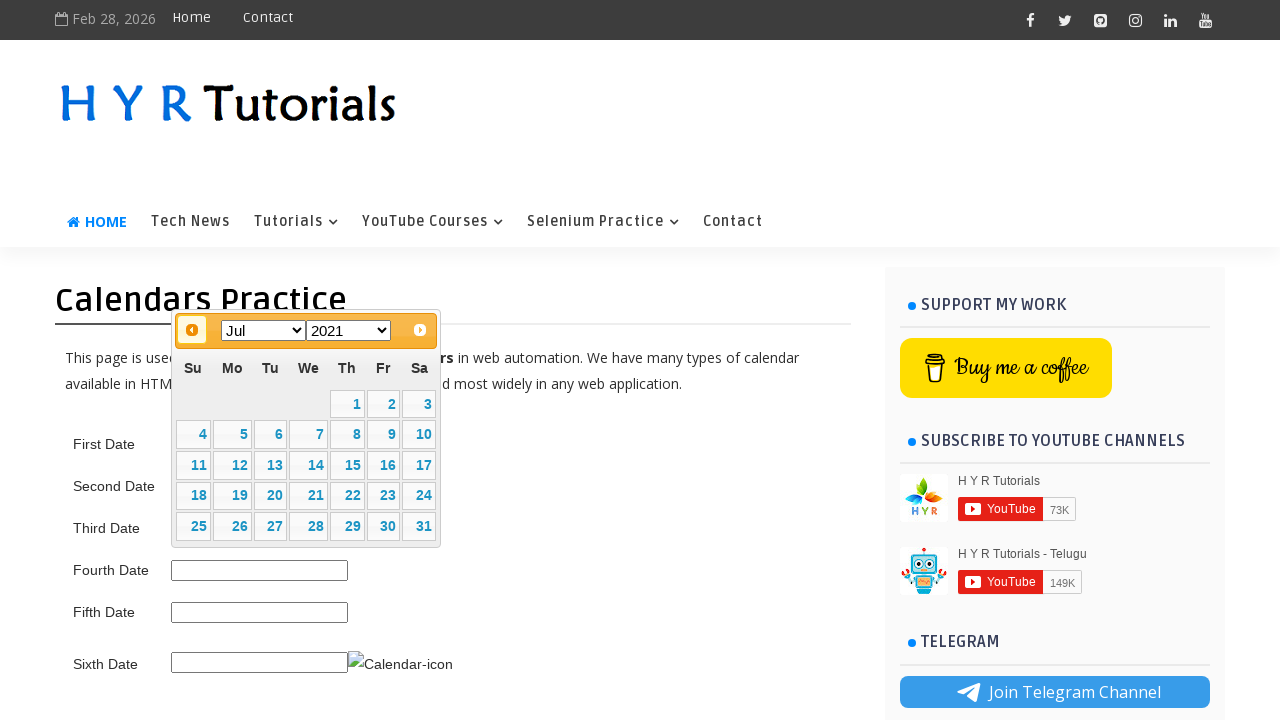

Clicked previous button to navigate to target month/year (current: Jul 2021) at (192, 330) on a.ui-datepicker-prev span
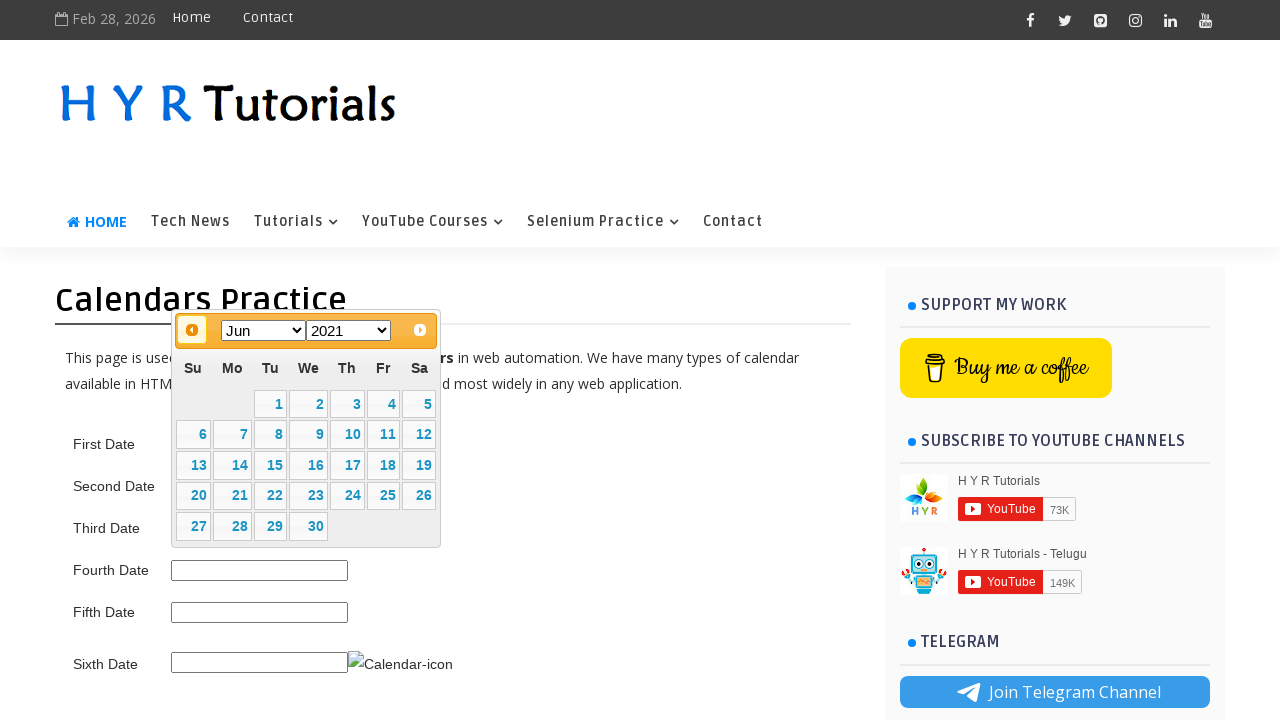

Waited for calendar to update after navigation
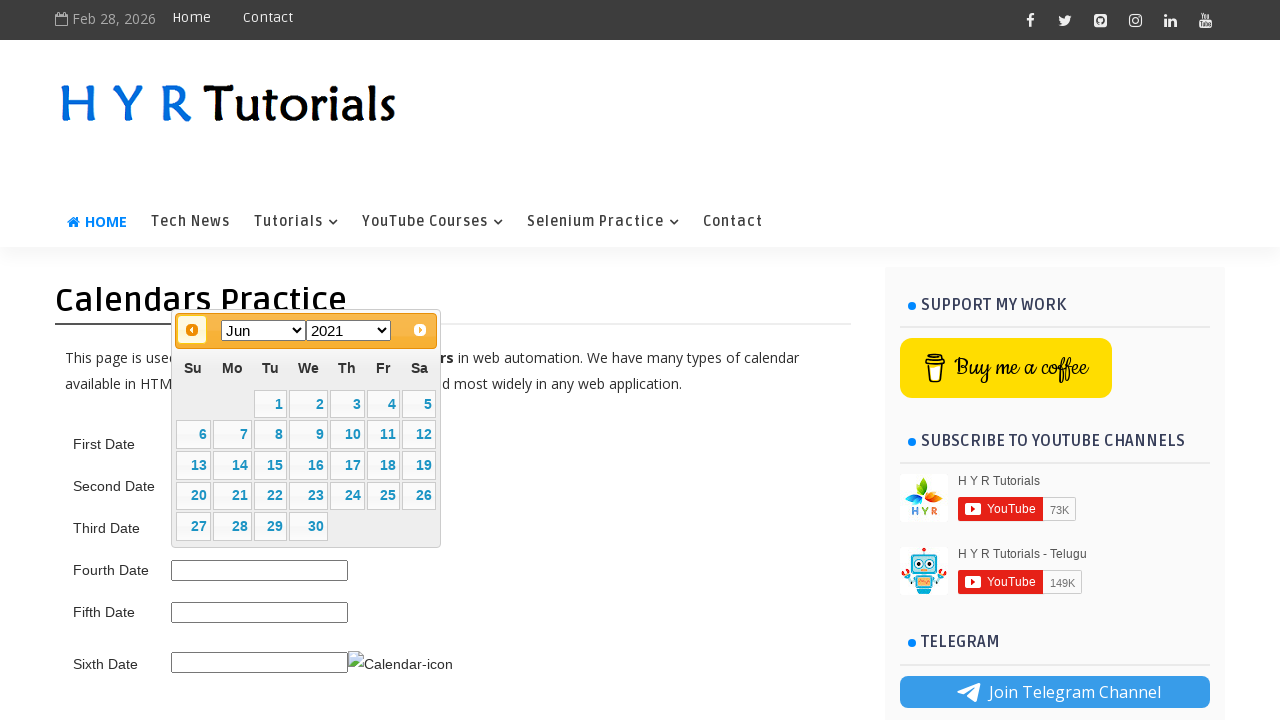

Clicked previous button to navigate to target month/year (current: Jun 2021) at (192, 330) on a.ui-datepicker-prev span
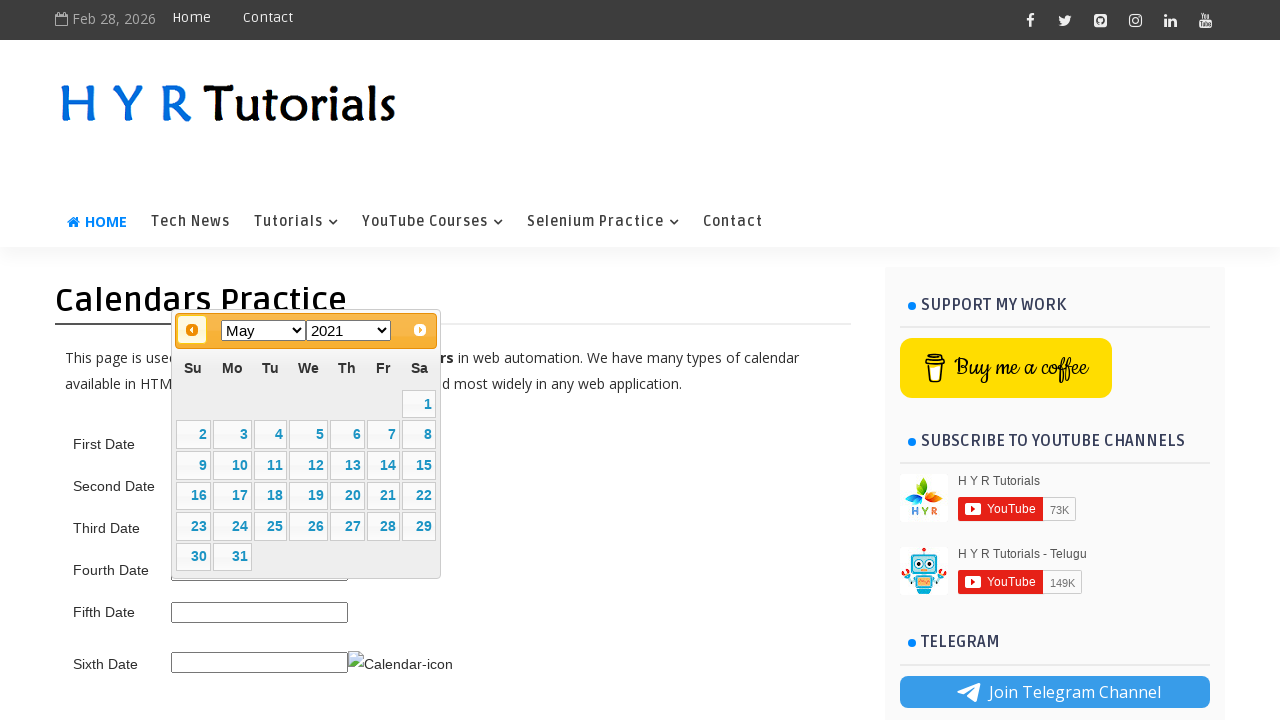

Waited for calendar to update after navigation
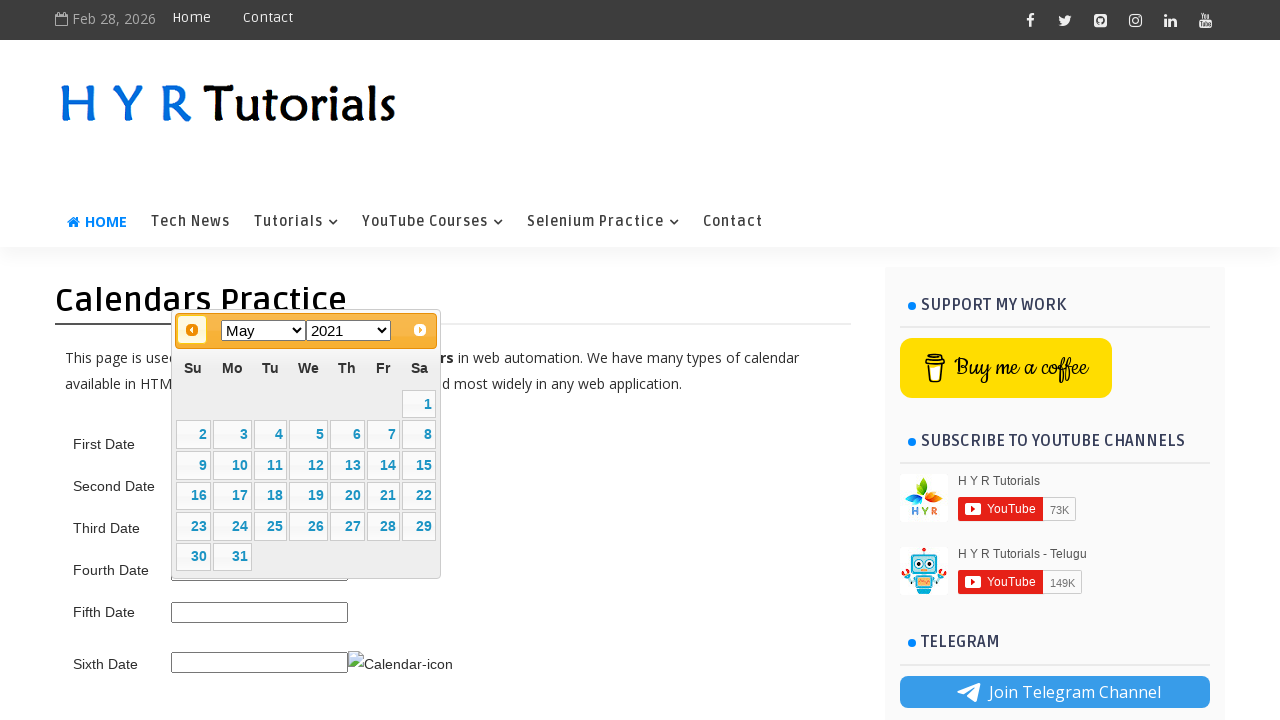

Clicked previous button to navigate to target month/year (current: May 2021) at (192, 330) on a.ui-datepicker-prev span
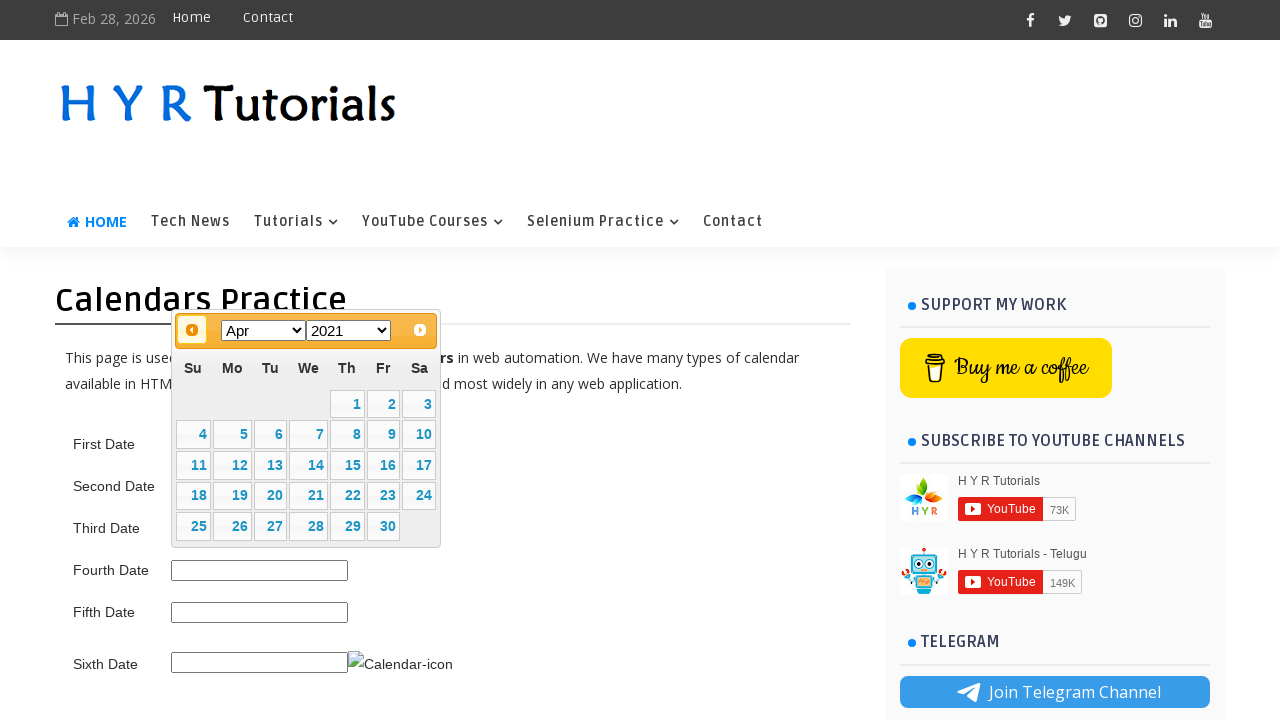

Waited for calendar to update after navigation
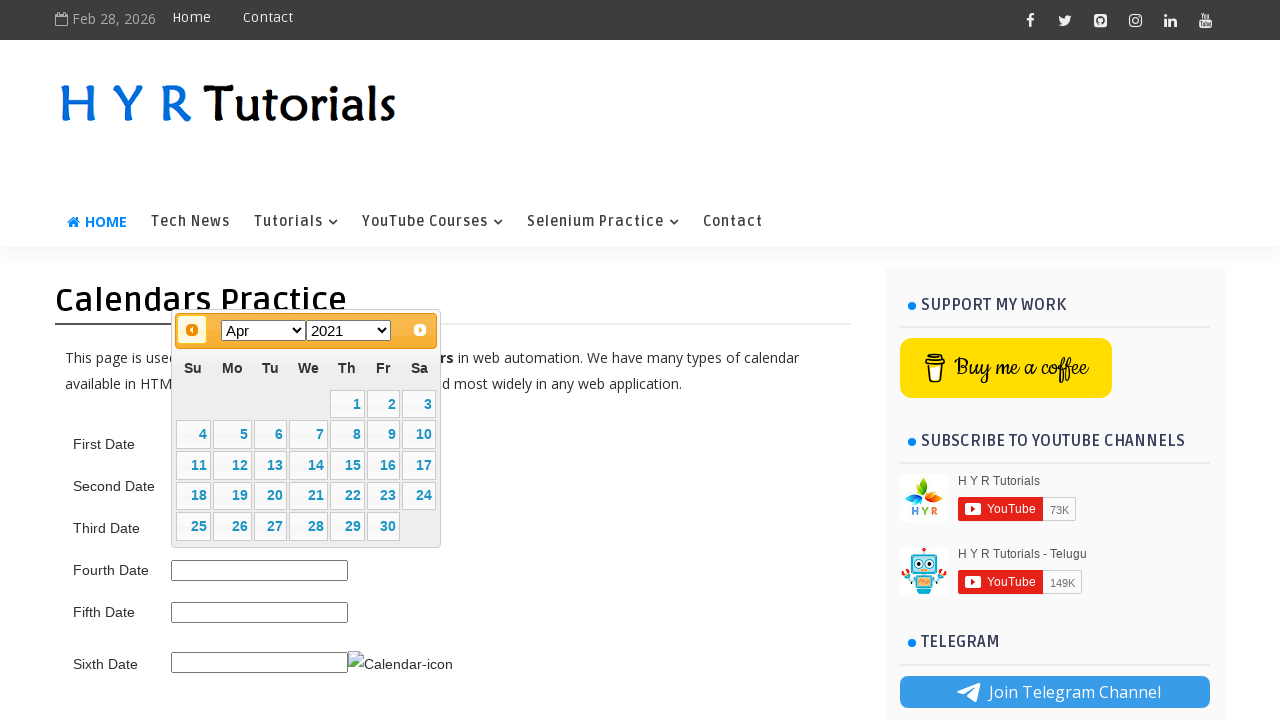

Clicked previous button to navigate to target month/year (current: Apr 2021) at (192, 330) on a.ui-datepicker-prev span
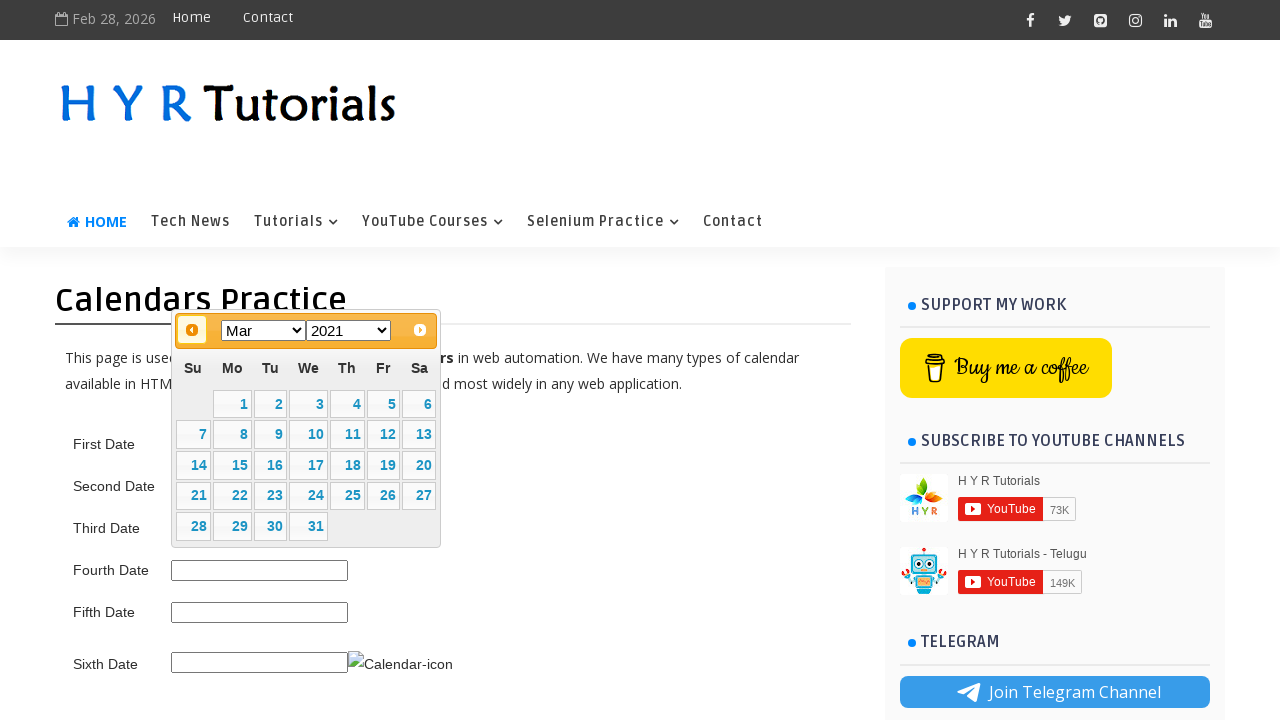

Waited for calendar to update after navigation
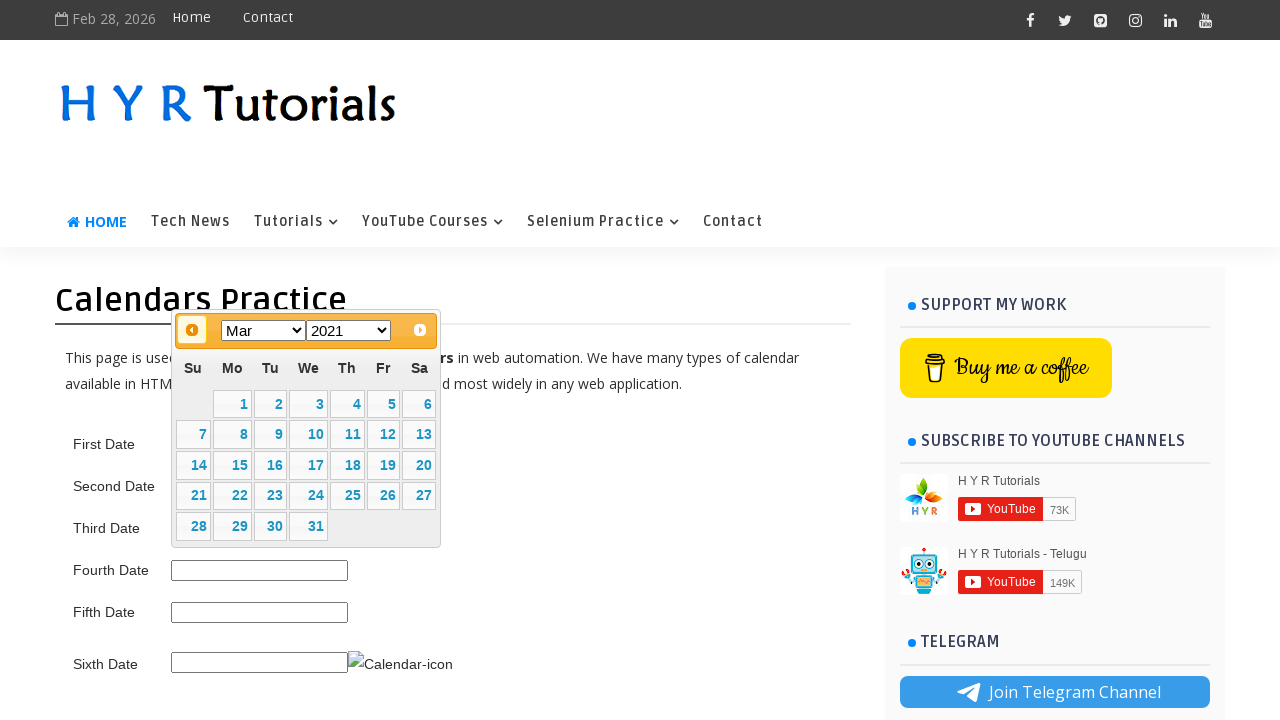

Clicked previous button to navigate to target month/year (current: Mar 2021) at (192, 330) on a.ui-datepicker-prev span
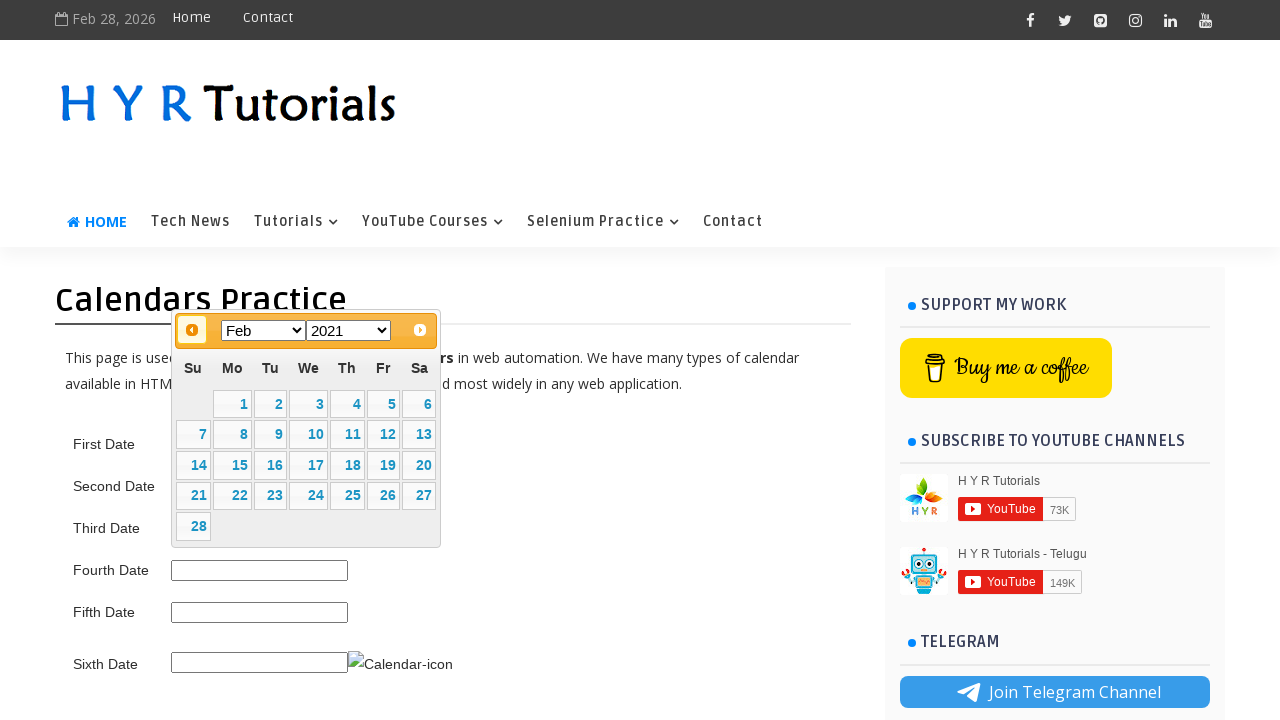

Waited for calendar to update after navigation
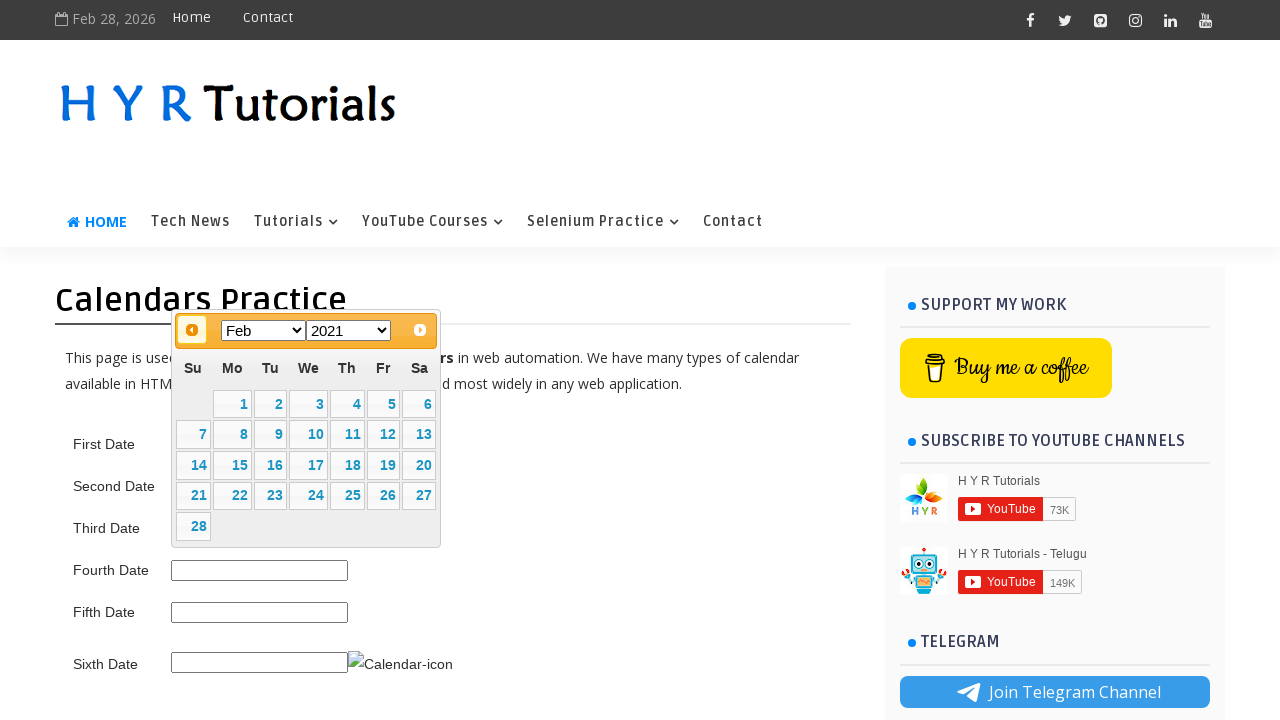

Clicked previous button to navigate to target month/year (current: Feb 2021) at (192, 330) on a.ui-datepicker-prev span
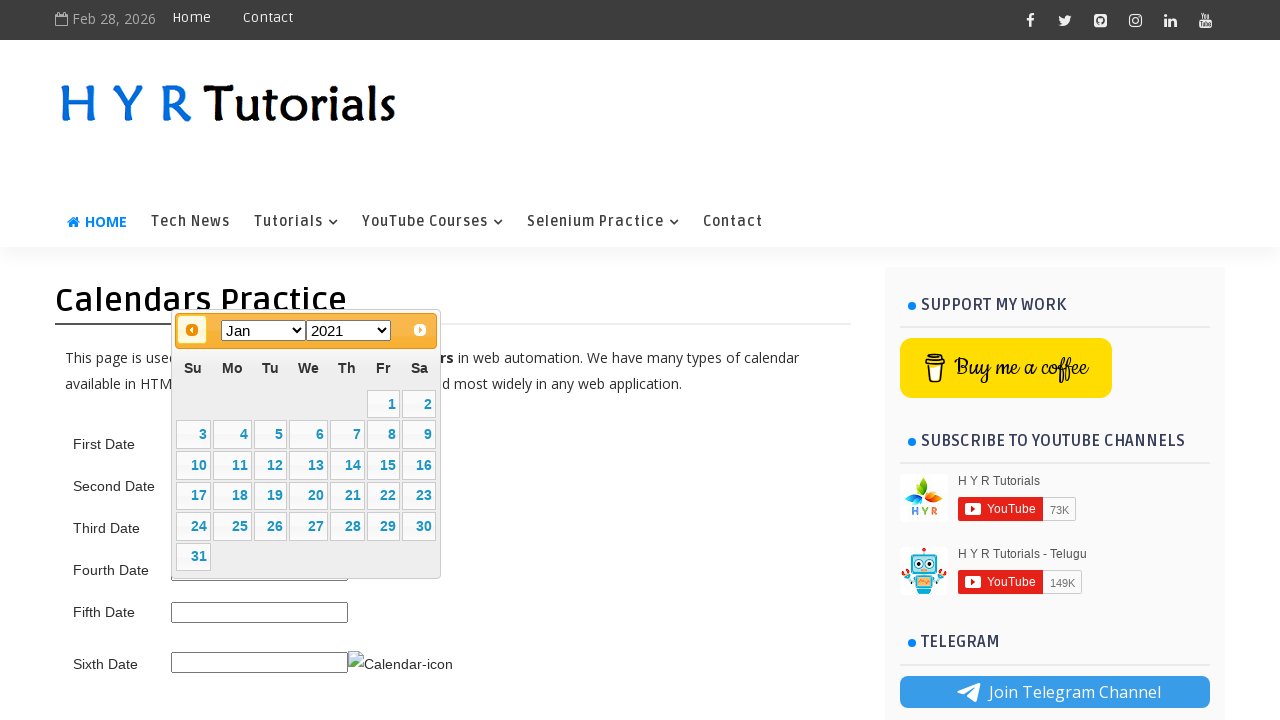

Waited for calendar to update after navigation
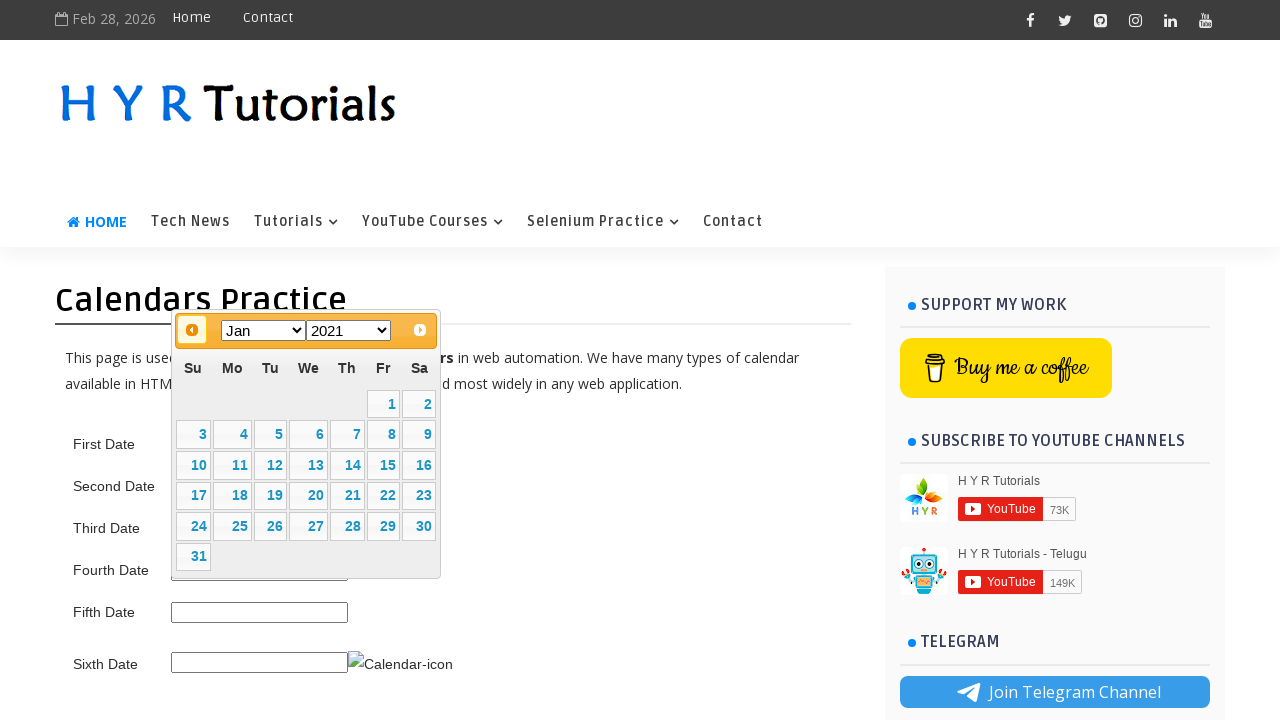

Clicked previous button to navigate to target month/year (current: Jan 2021) at (192, 330) on a.ui-datepicker-prev span
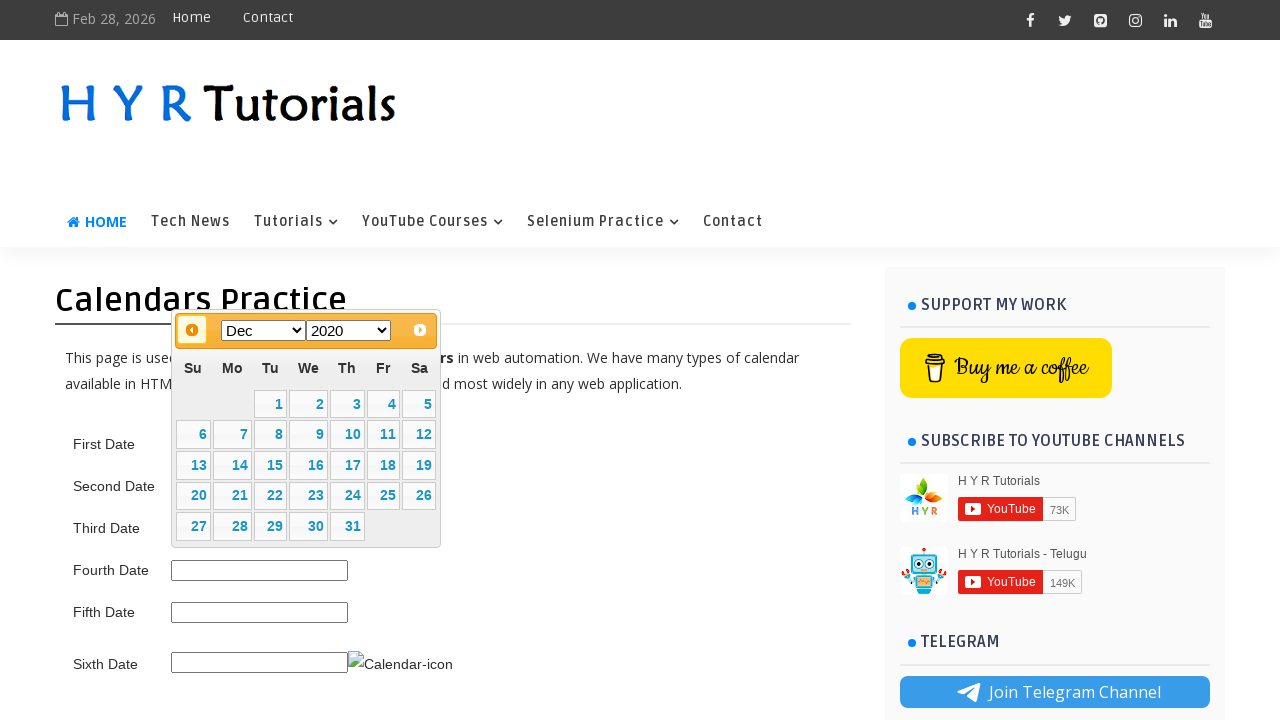

Waited for calendar to update after navigation
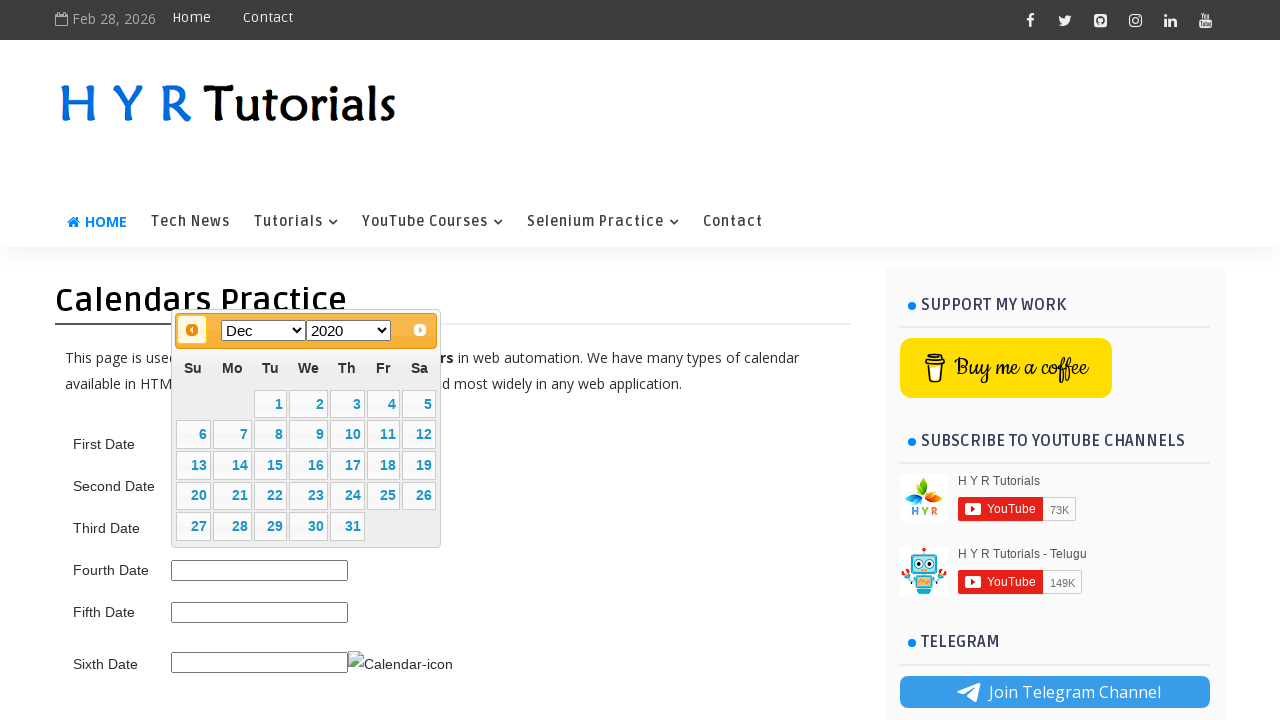

Clicked previous button to navigate to target month/year (current: Dec 2020) at (192, 330) on a.ui-datepicker-prev span
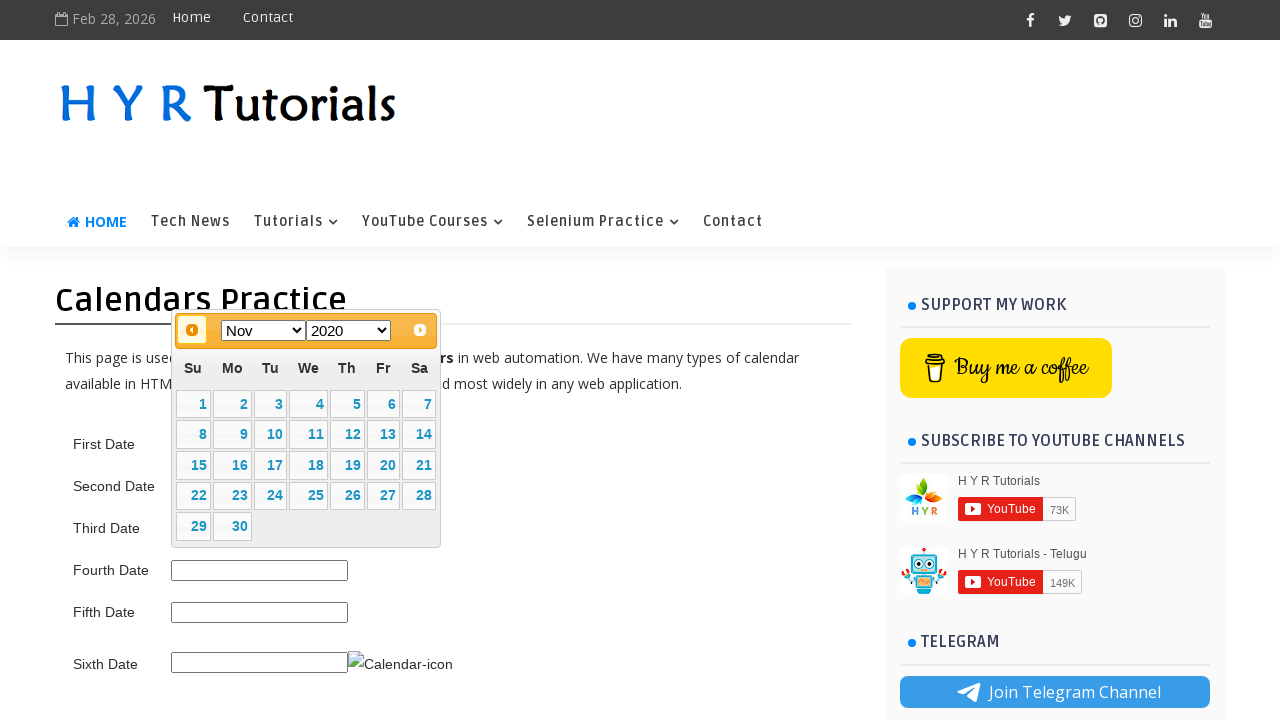

Waited for calendar to update after navigation
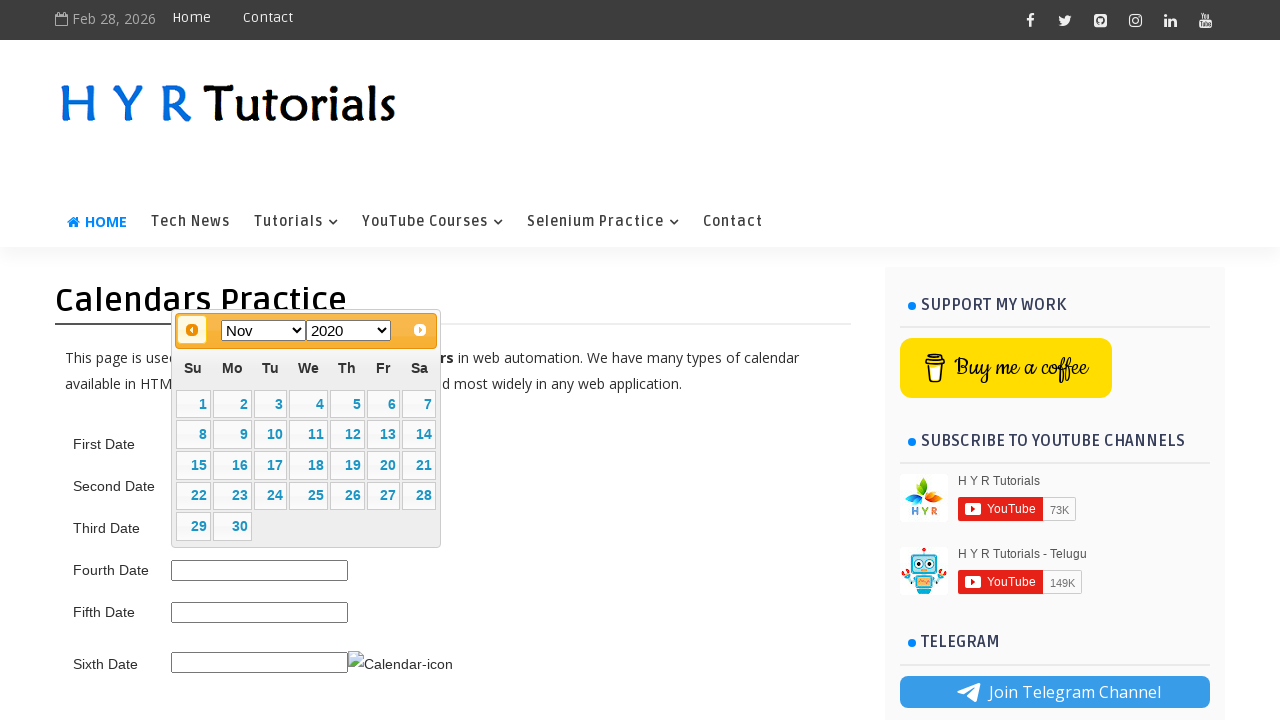

Clicked previous button to navigate to target month/year (current: Nov 2020) at (192, 330) on a.ui-datepicker-prev span
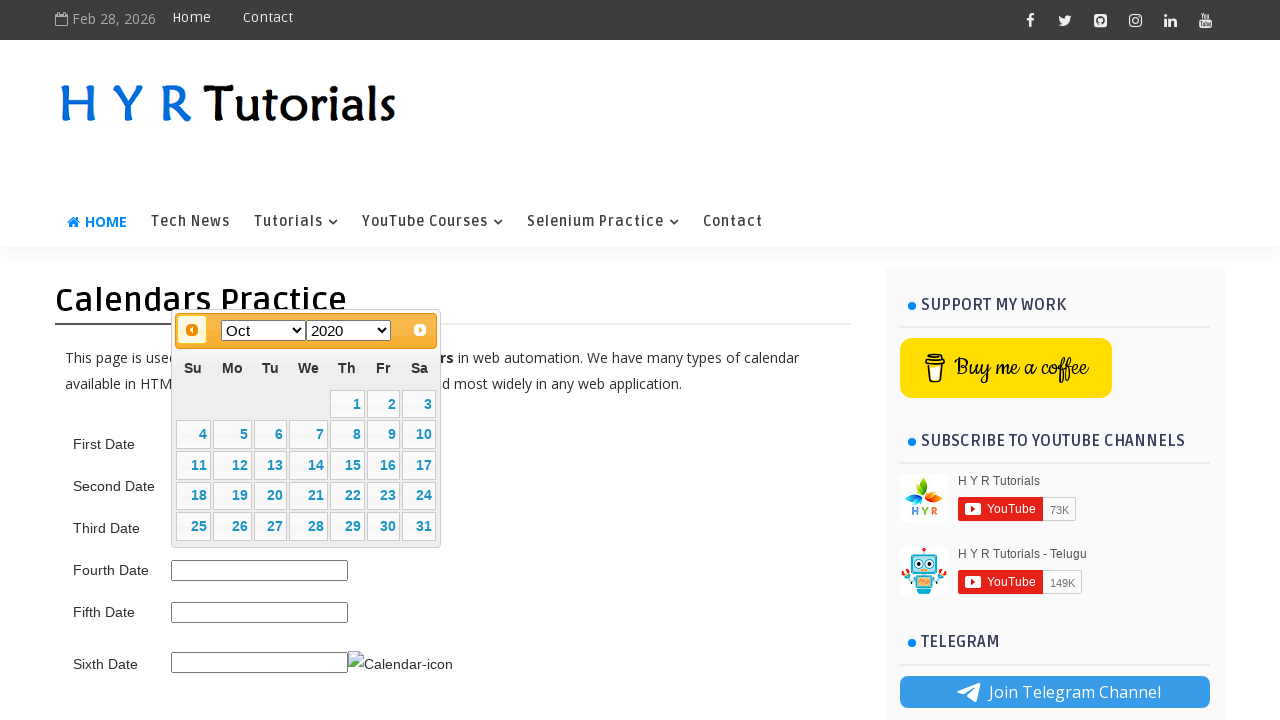

Waited for calendar to update after navigation
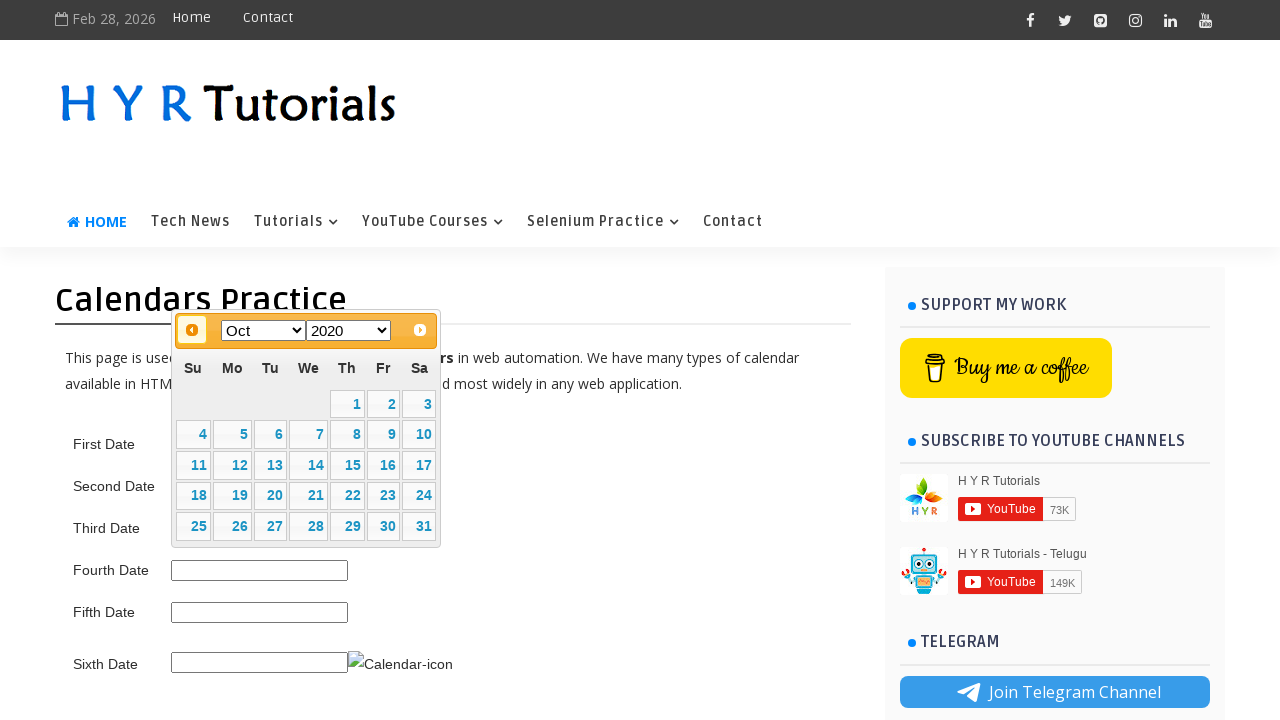

Clicked previous button to navigate to target month/year (current: Oct 2020) at (192, 330) on a.ui-datepicker-prev span
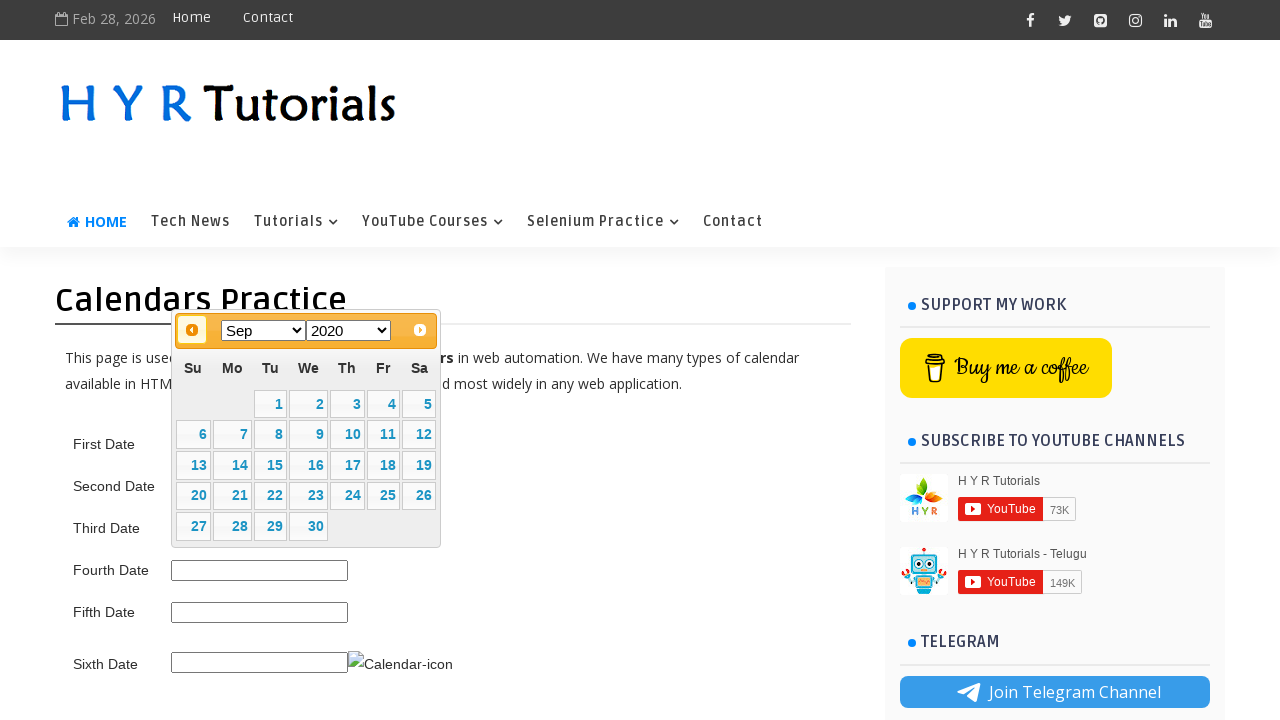

Waited for calendar to update after navigation
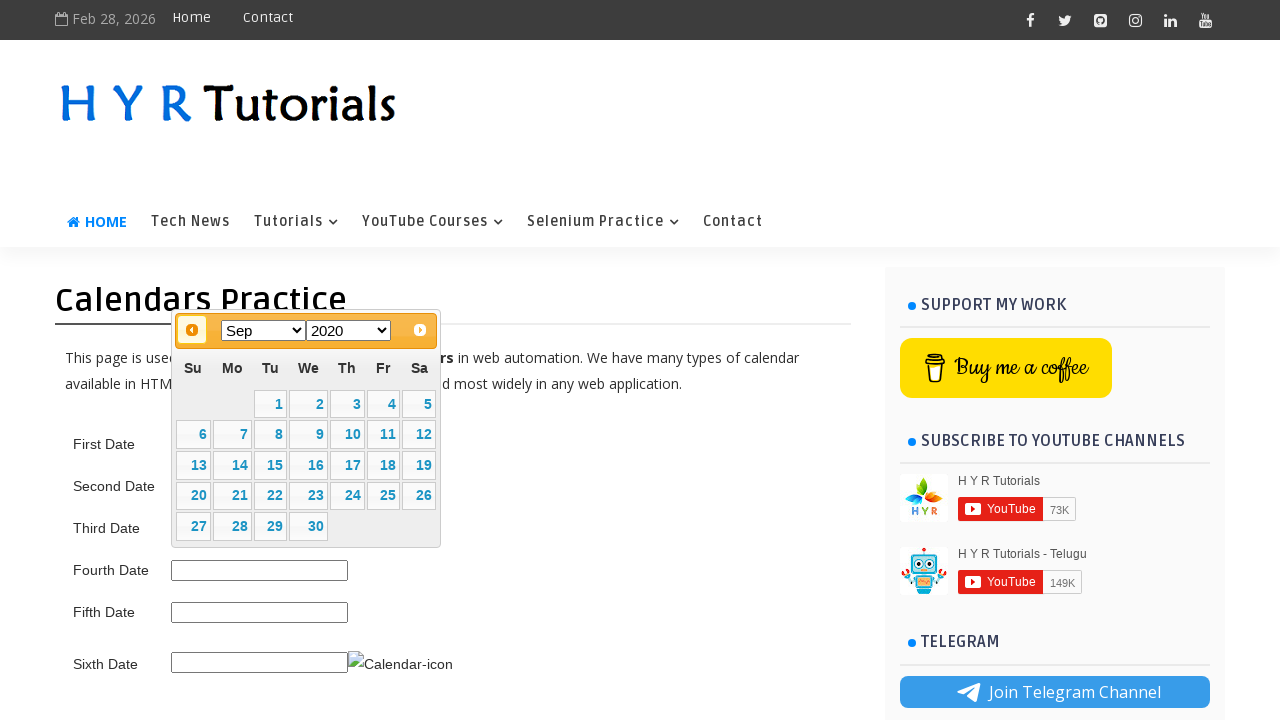

Clicked previous button to navigate to target month/year (current: Sep 2020) at (192, 330) on a.ui-datepicker-prev span
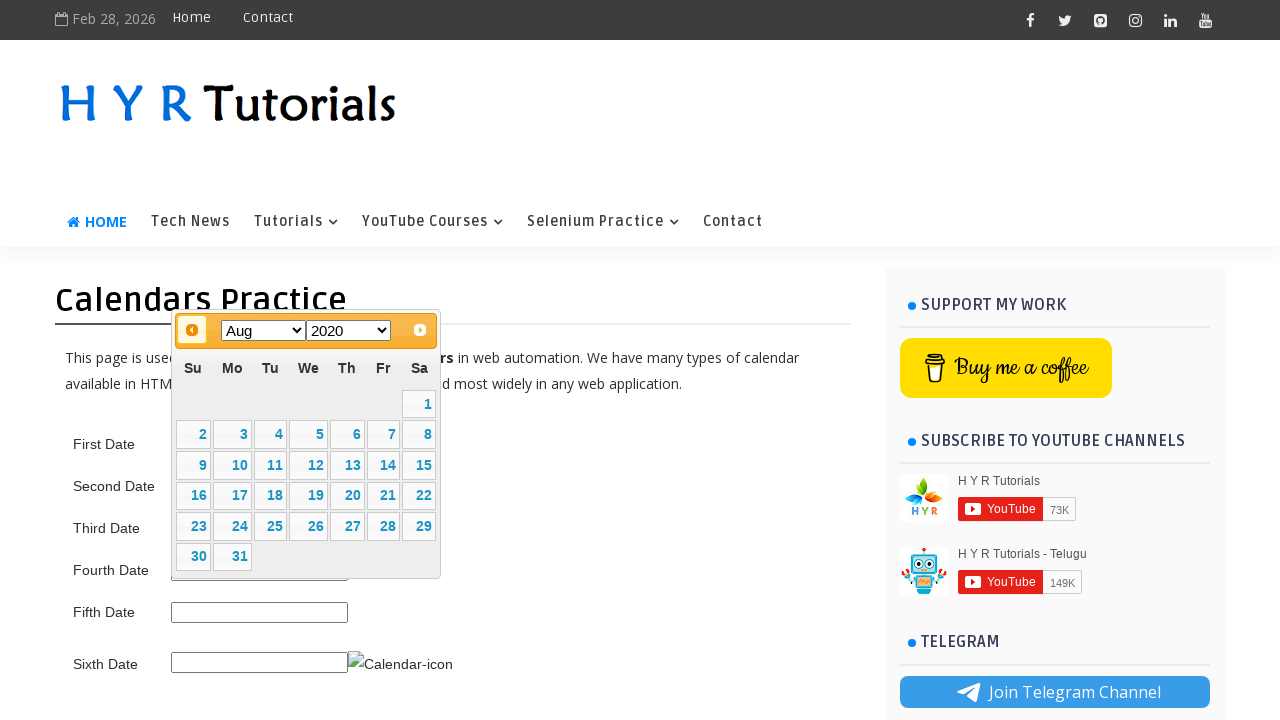

Waited for calendar to update after navigation
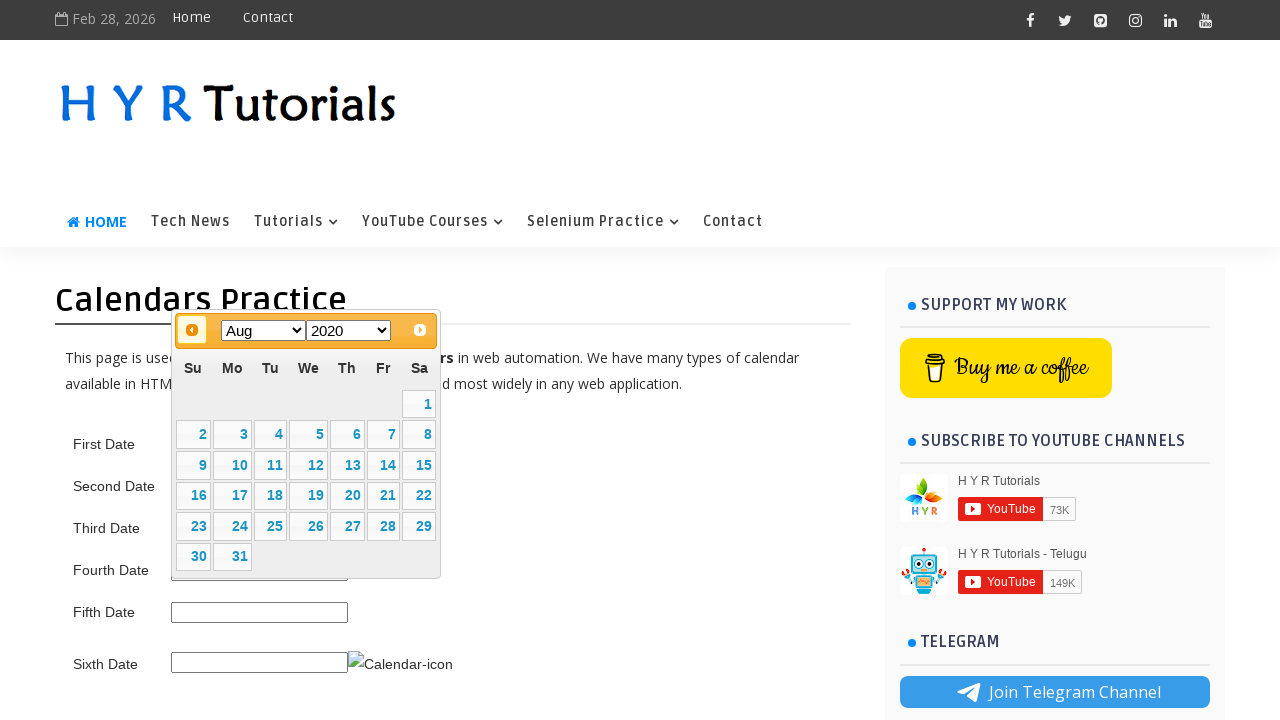

Clicked previous button to navigate to target month/year (current: Aug 2020) at (192, 330) on a.ui-datepicker-prev span
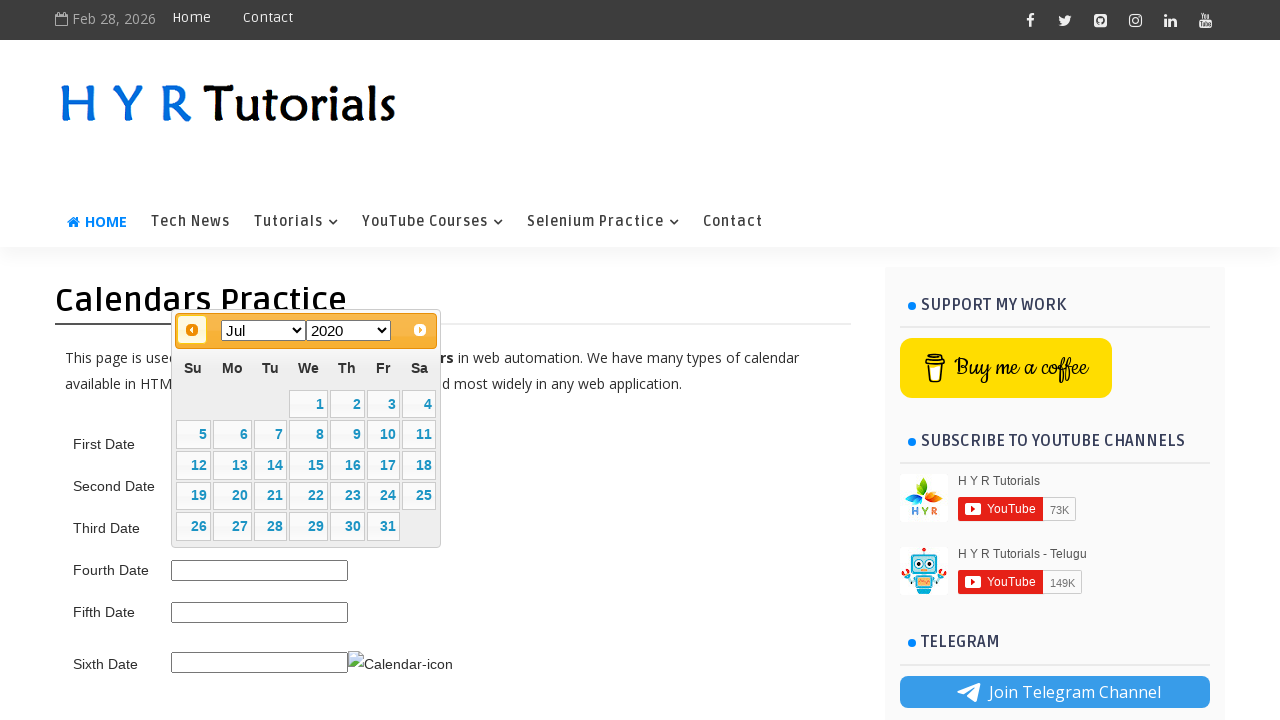

Waited for calendar to update after navigation
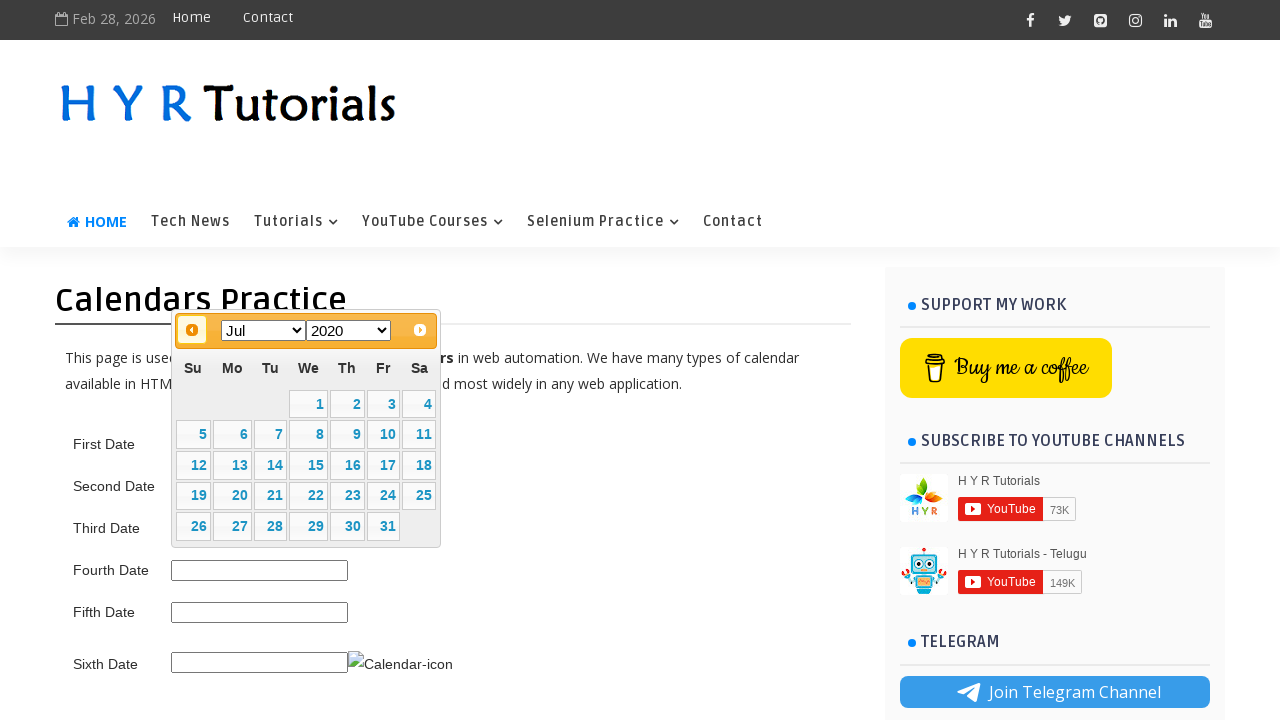

Clicked previous button to navigate to target month/year (current: Jul 2020) at (192, 330) on a.ui-datepicker-prev span
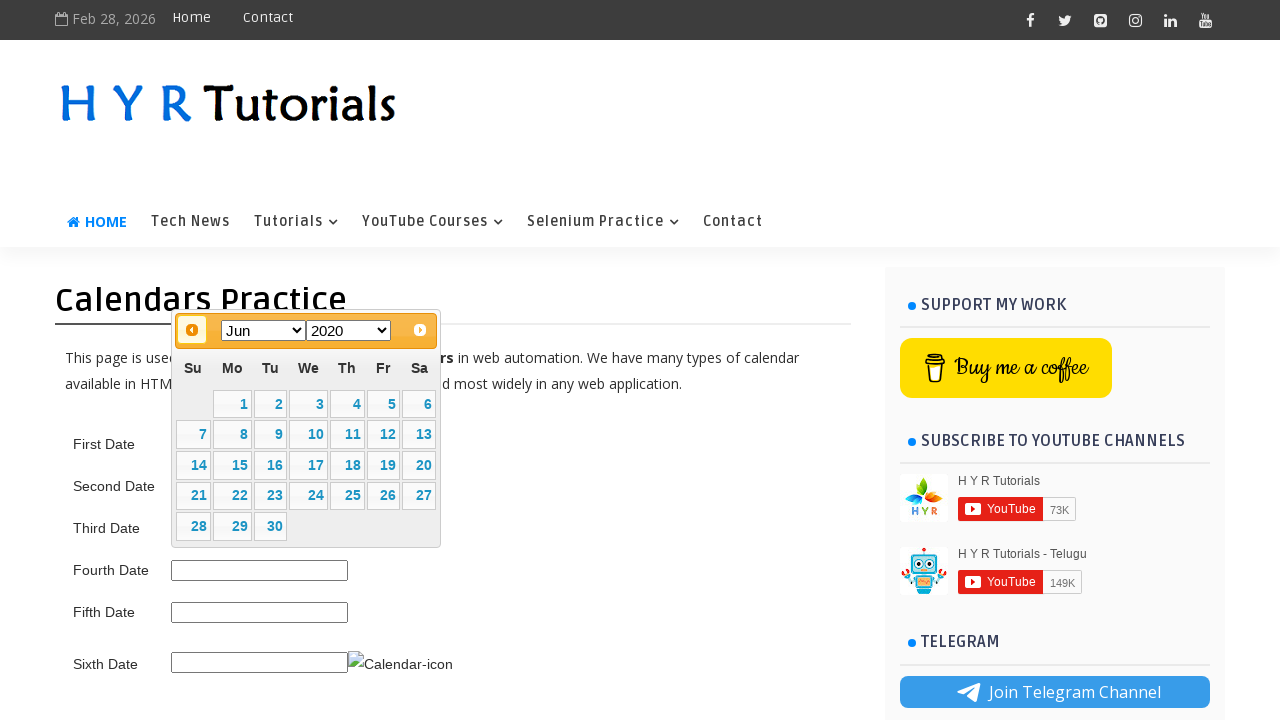

Waited for calendar to update after navigation
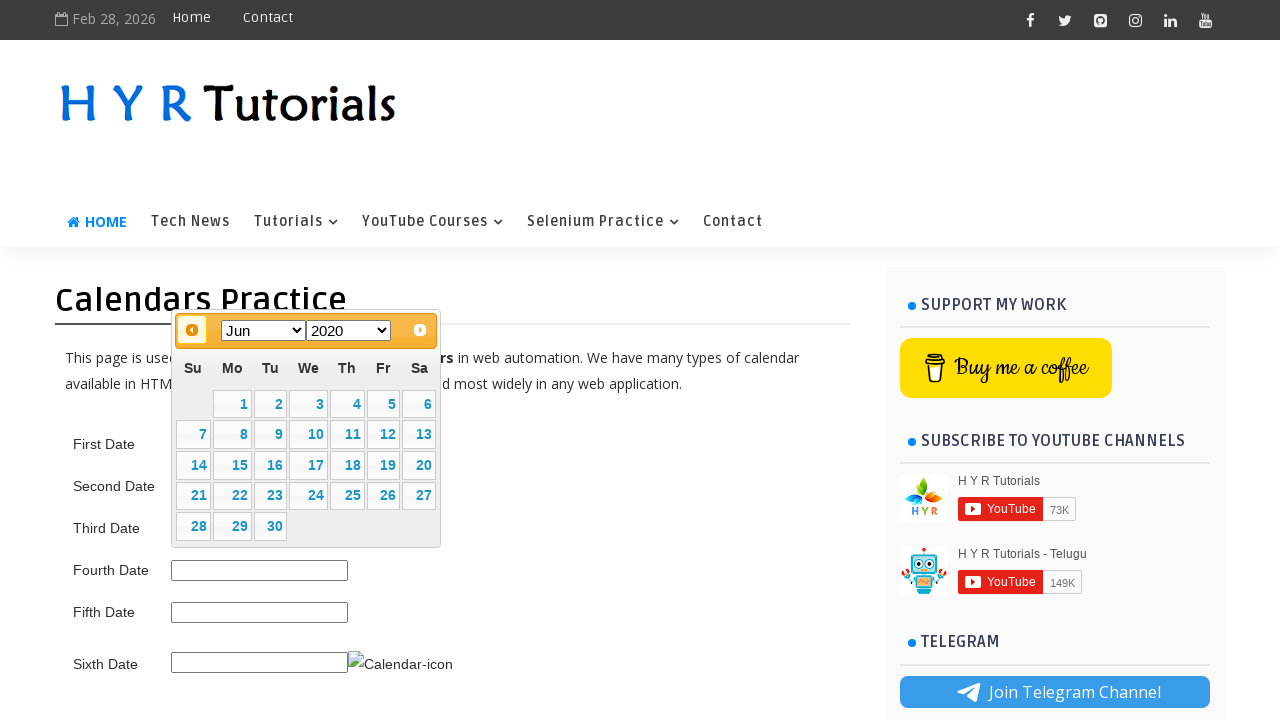

Clicked previous button to navigate to target month/year (current: Jun 2020) at (192, 330) on a.ui-datepicker-prev span
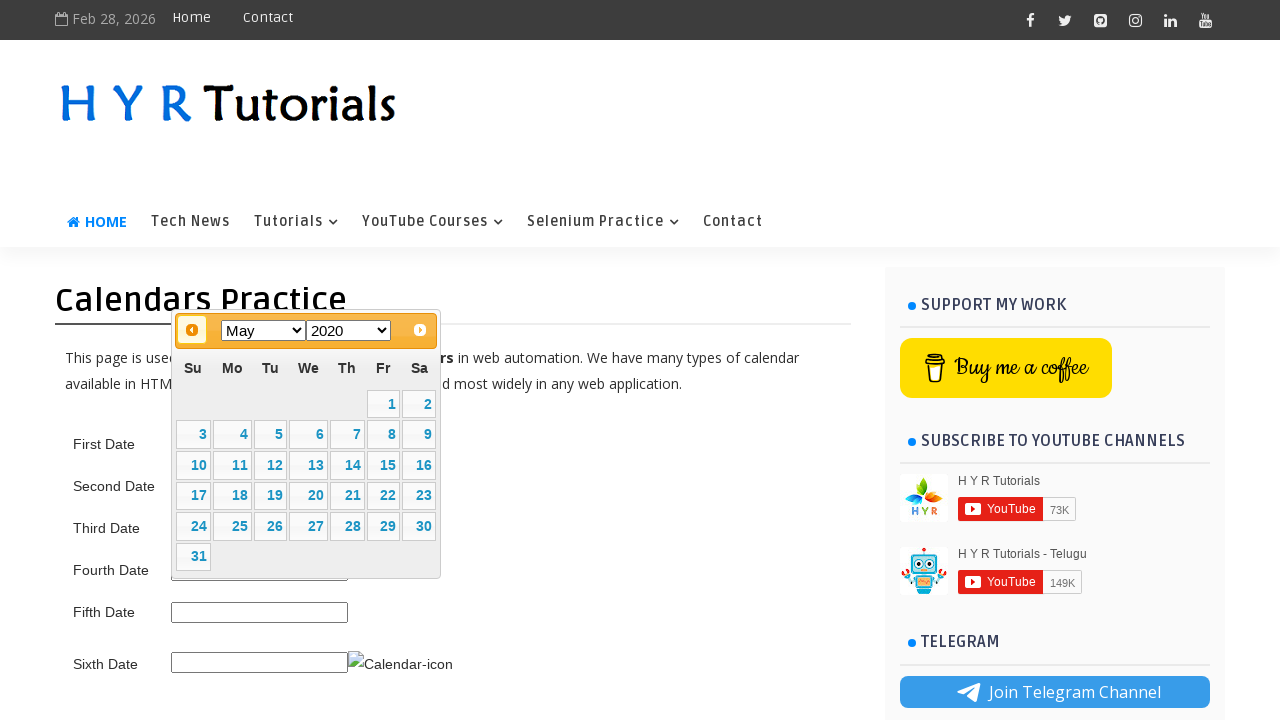

Waited for calendar to update after navigation
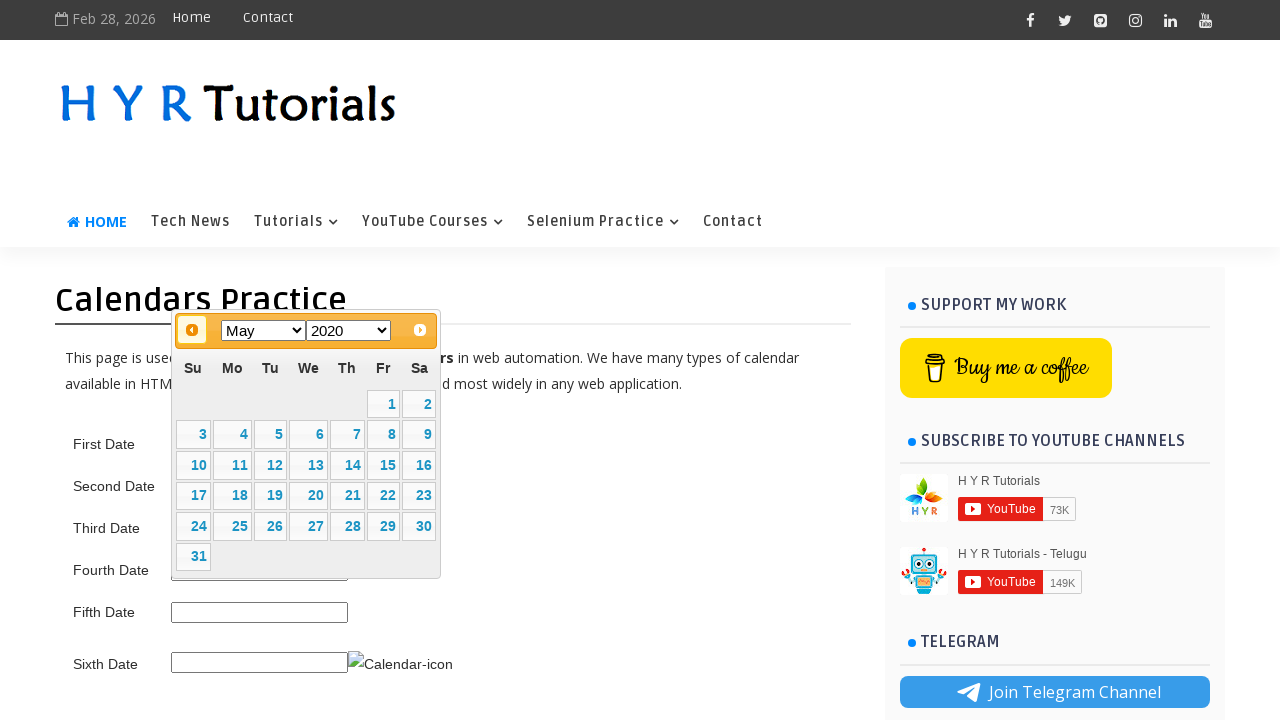

Clicked previous button to navigate to target month/year (current: May 2020) at (192, 330) on a.ui-datepicker-prev span
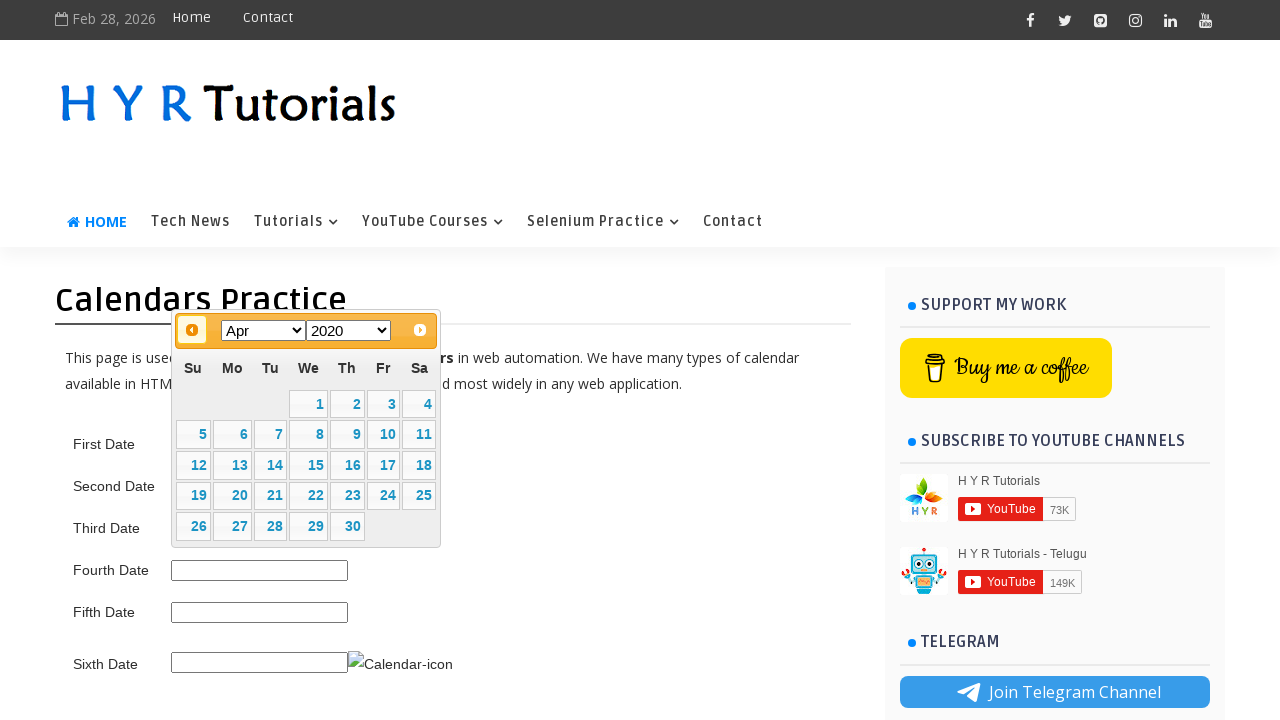

Waited for calendar to update after navigation
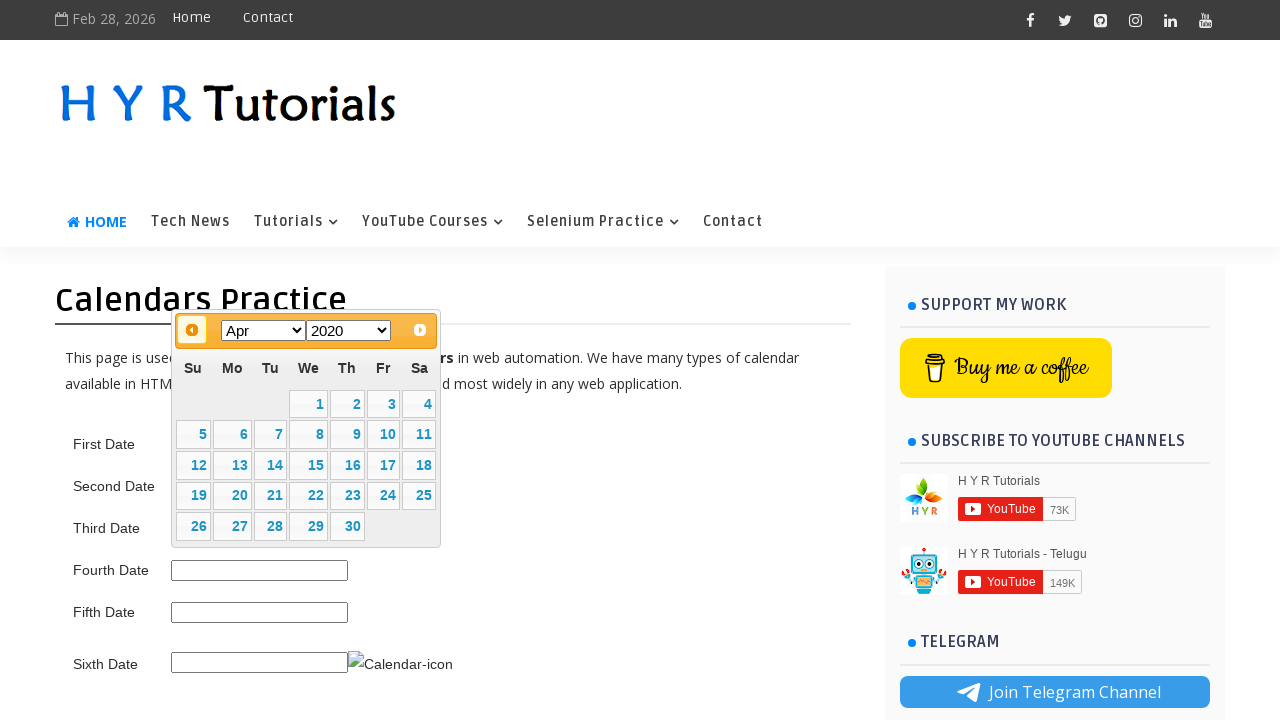

Clicked previous button to navigate to target month/year (current: Apr 2020) at (192, 330) on a.ui-datepicker-prev span
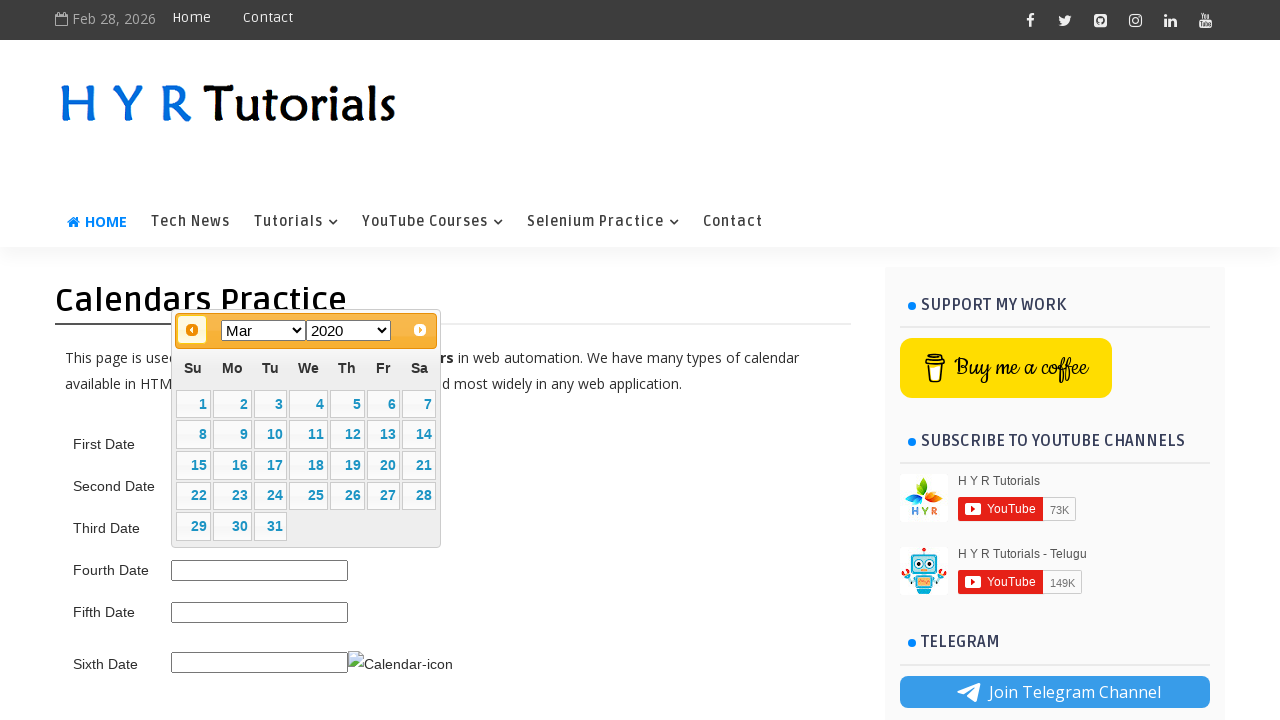

Waited for calendar to update after navigation
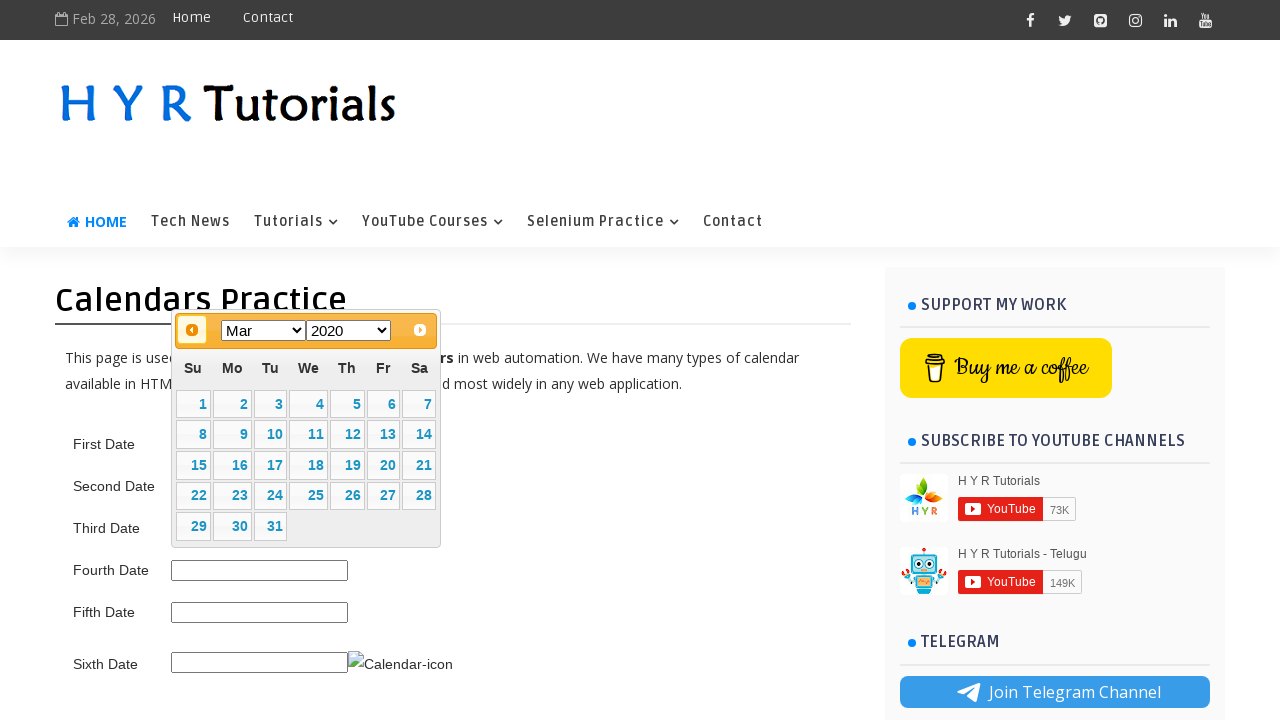

Clicked previous button to navigate to target month/year (current: Mar 2020) at (192, 330) on a.ui-datepicker-prev span
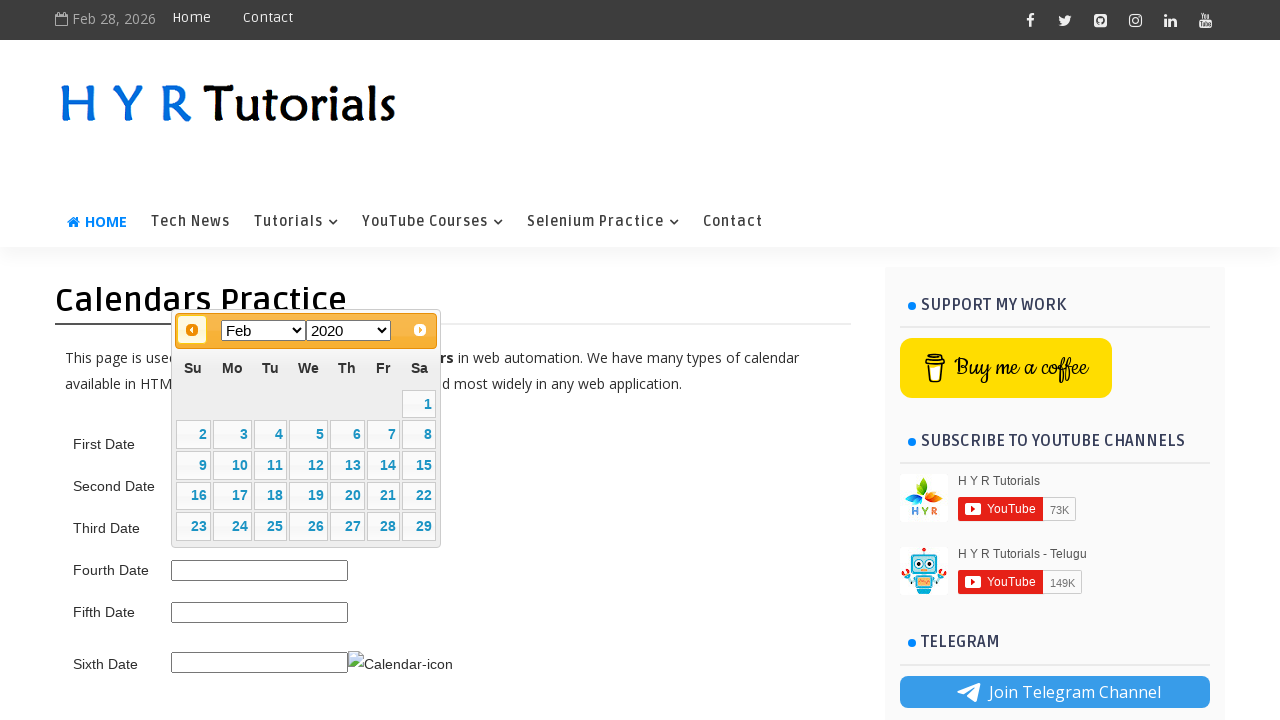

Waited for calendar to update after navigation
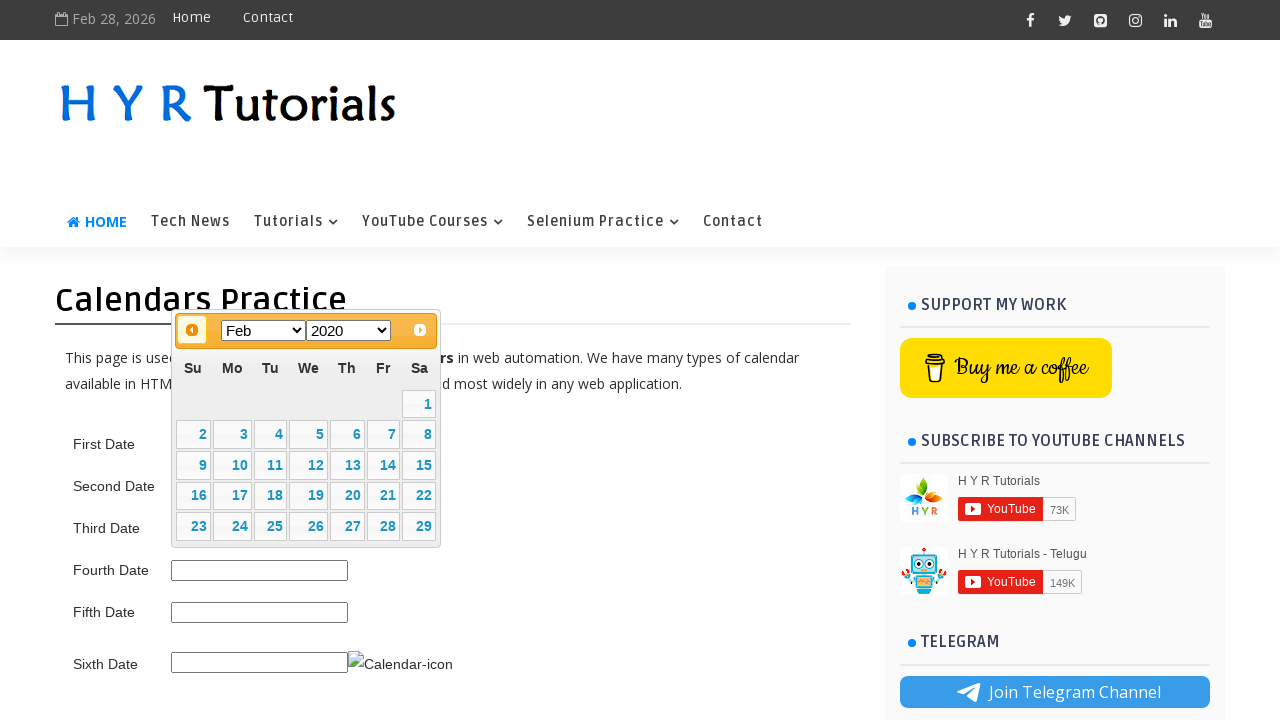

Clicked previous button to navigate to target month/year (current: Feb 2020) at (192, 330) on a.ui-datepicker-prev span
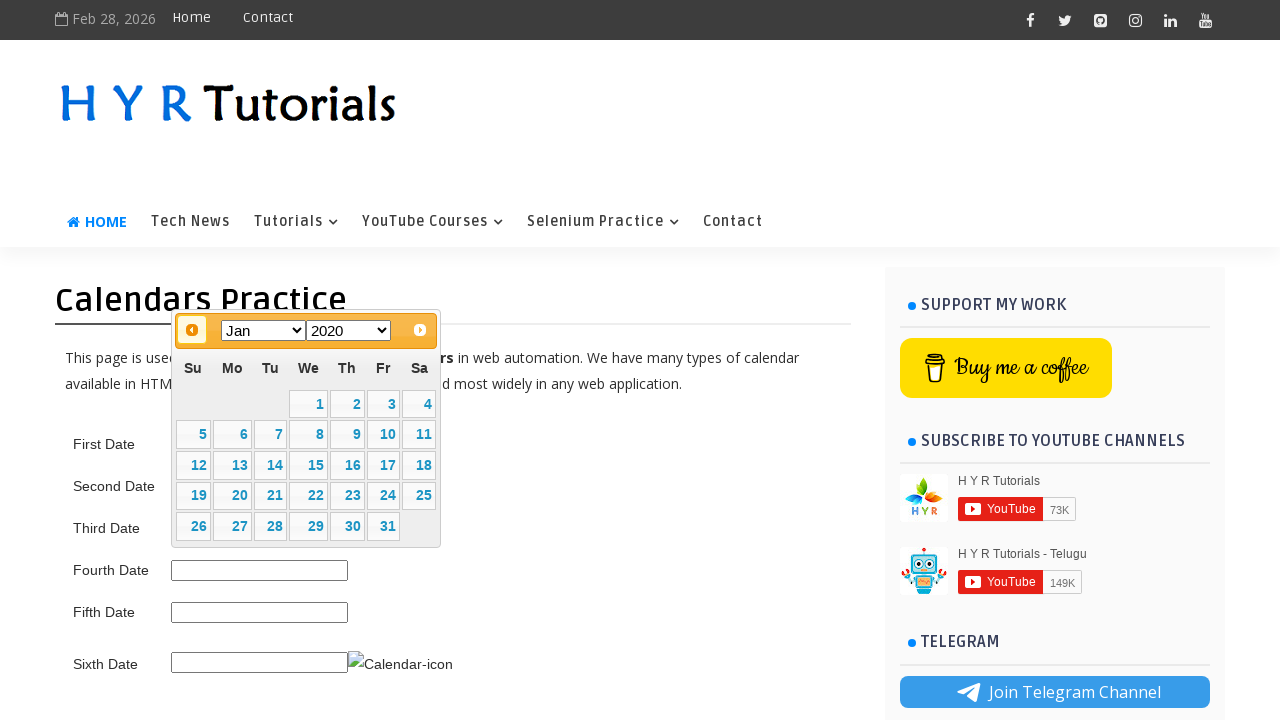

Waited for calendar to update after navigation
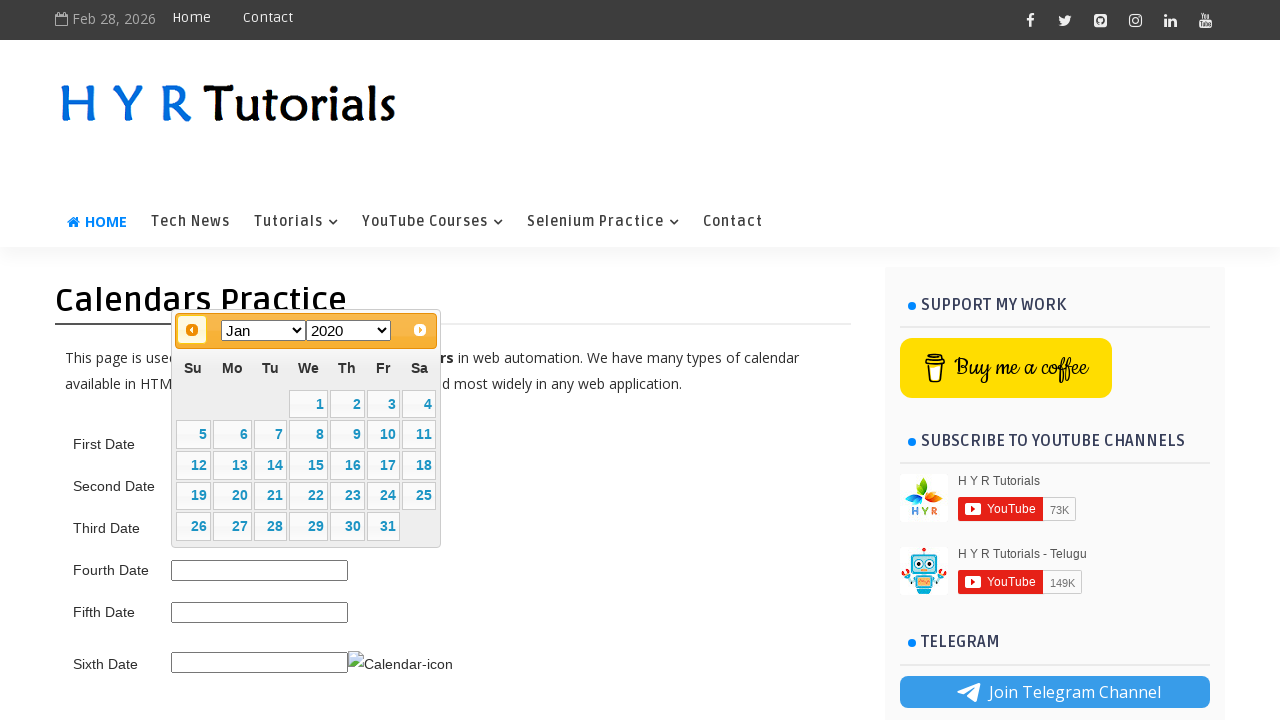

Clicked previous button to navigate to target month/year (current: Jan 2020) at (192, 330) on a.ui-datepicker-prev span
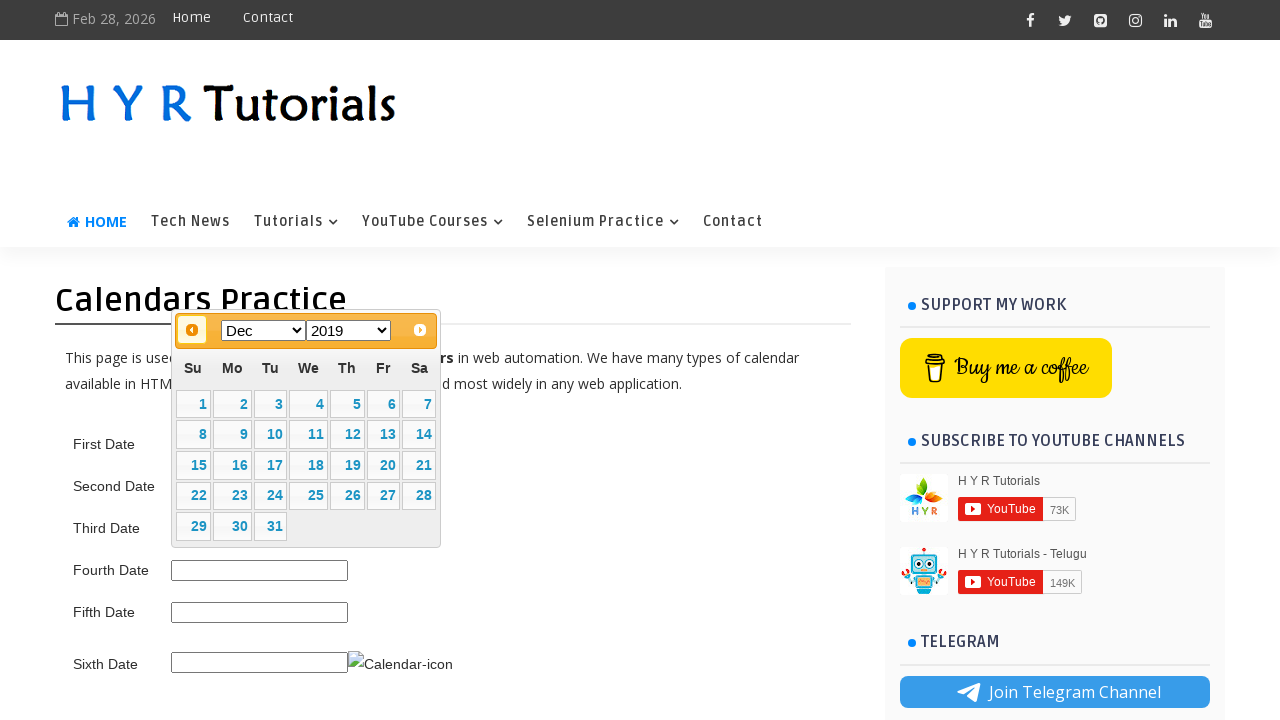

Waited for calendar to update after navigation
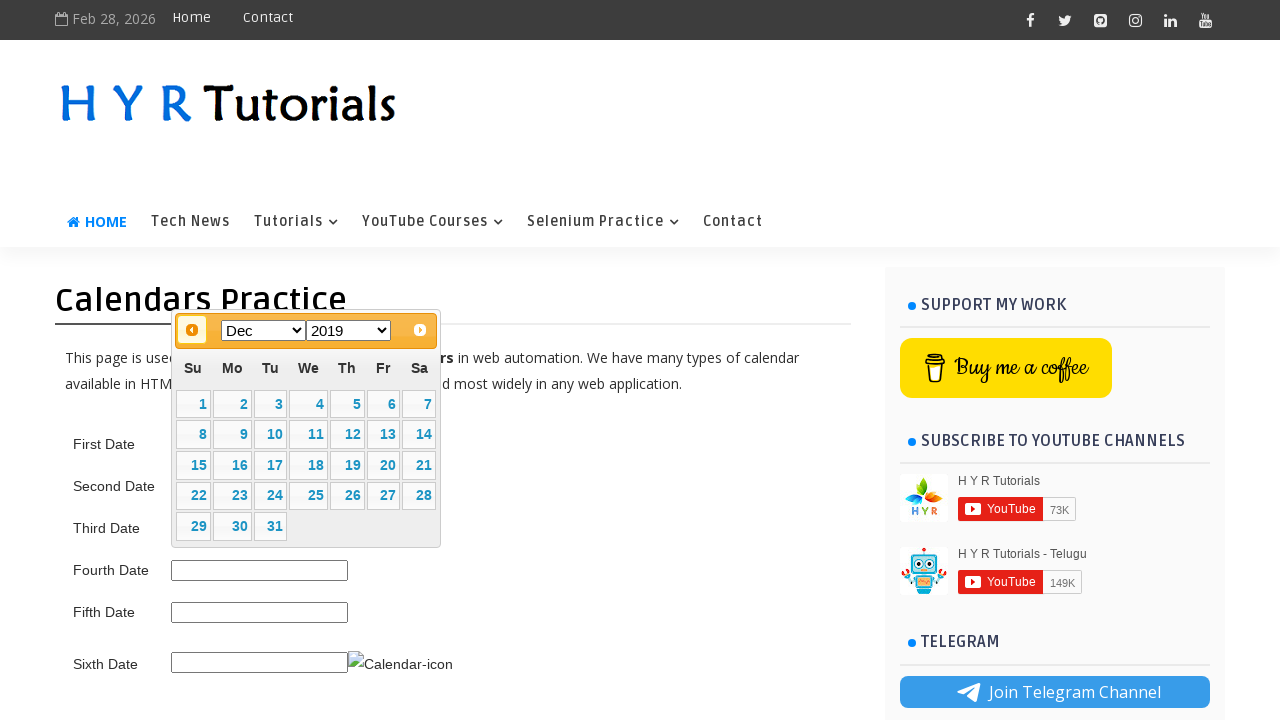

Clicked previous button to navigate to target month/year (current: Dec 2019) at (192, 330) on a.ui-datepicker-prev span
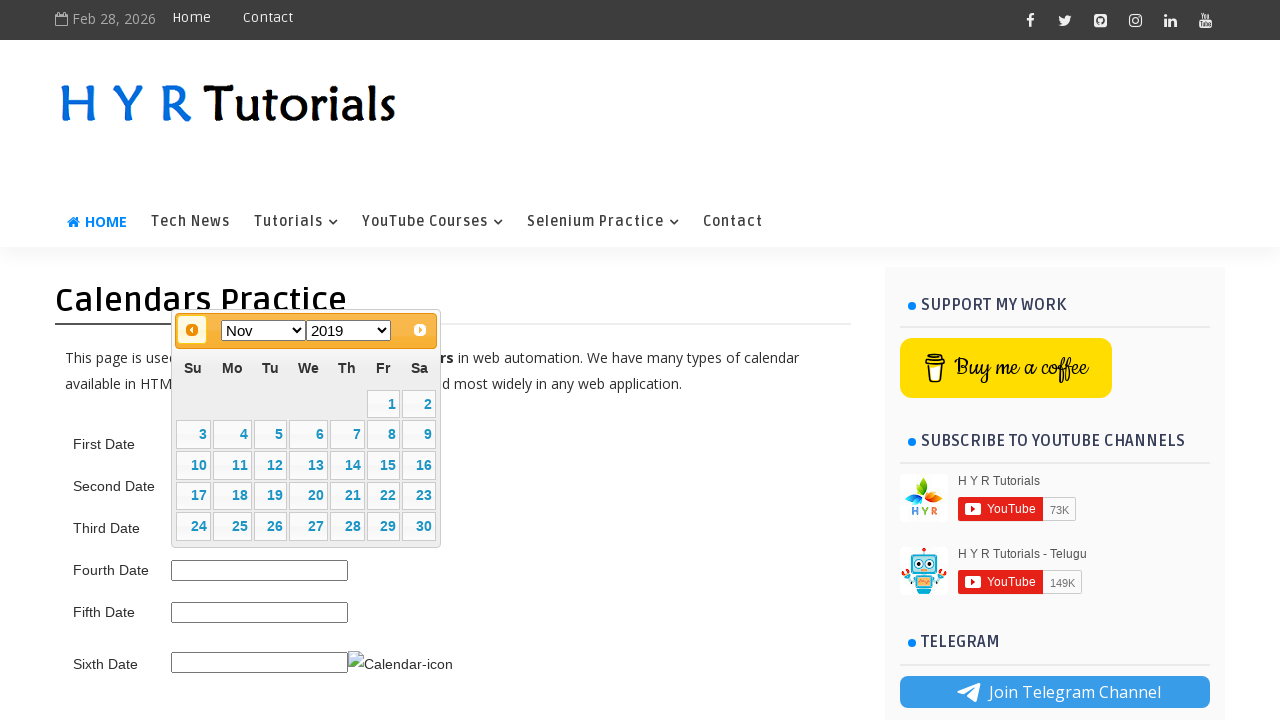

Waited for calendar to update after navigation
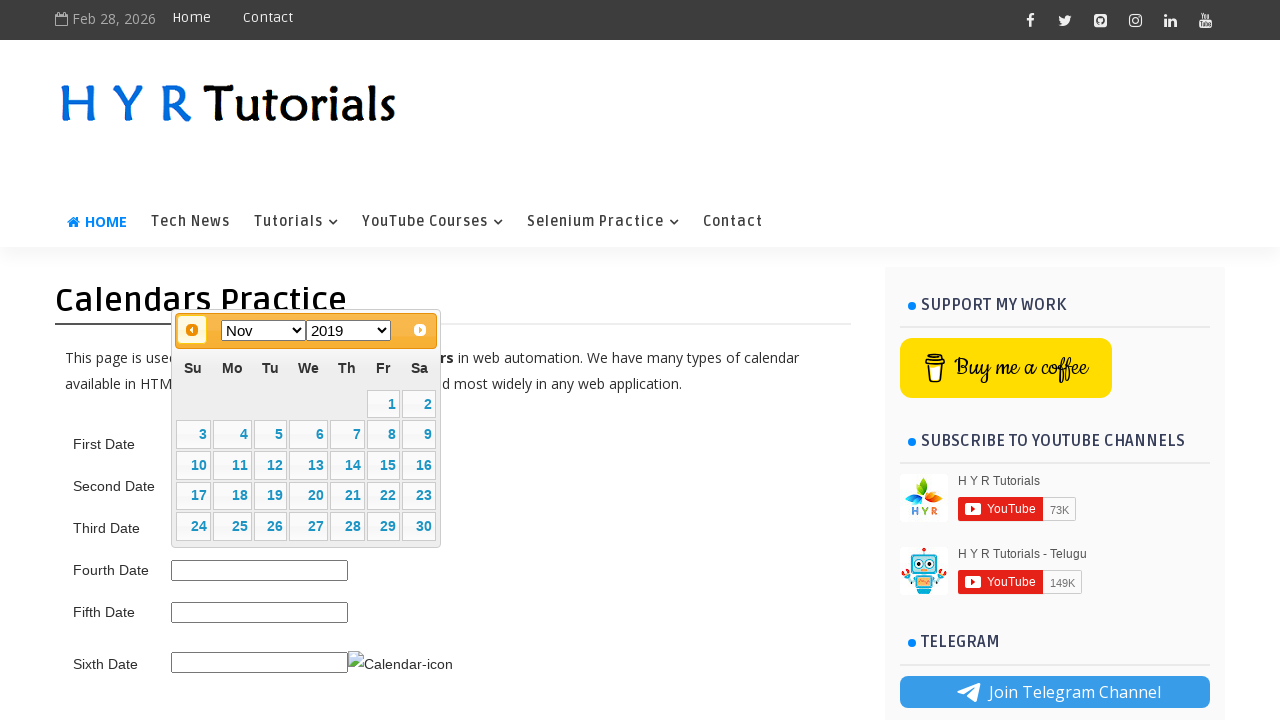

Clicked previous button to navigate to target month/year (current: Nov 2019) at (192, 330) on a.ui-datepicker-prev span
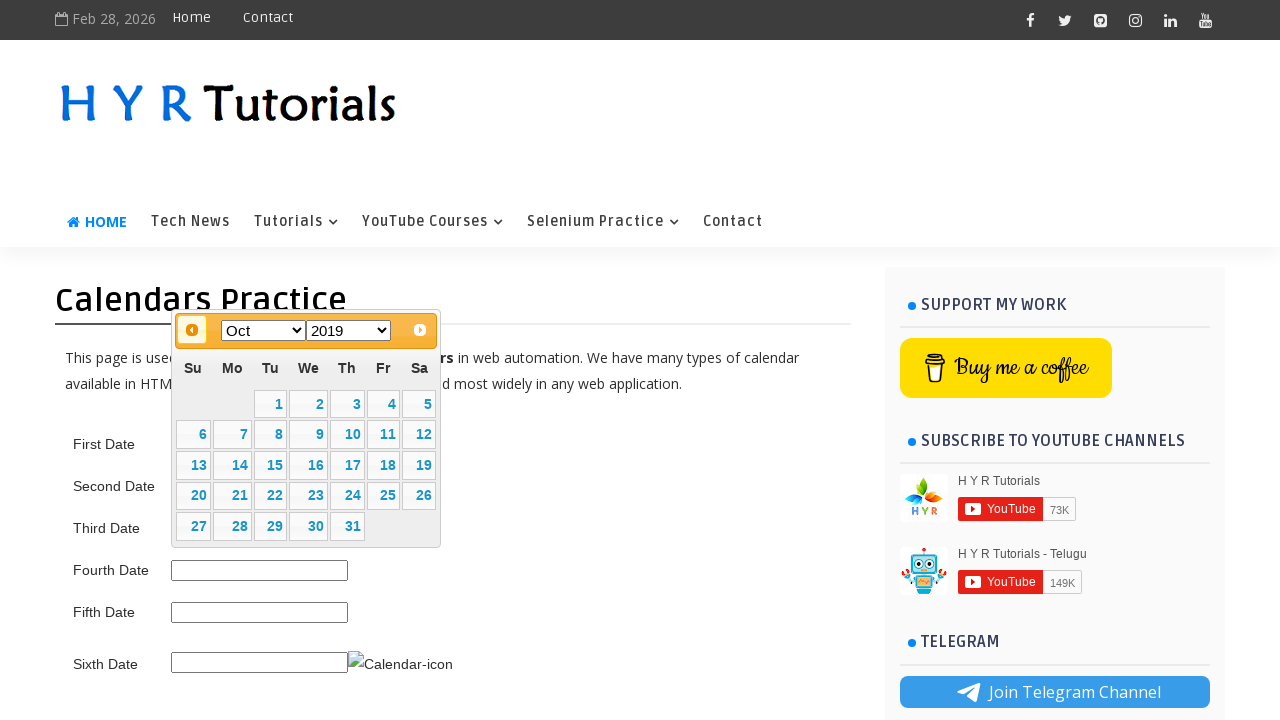

Waited for calendar to update after navigation
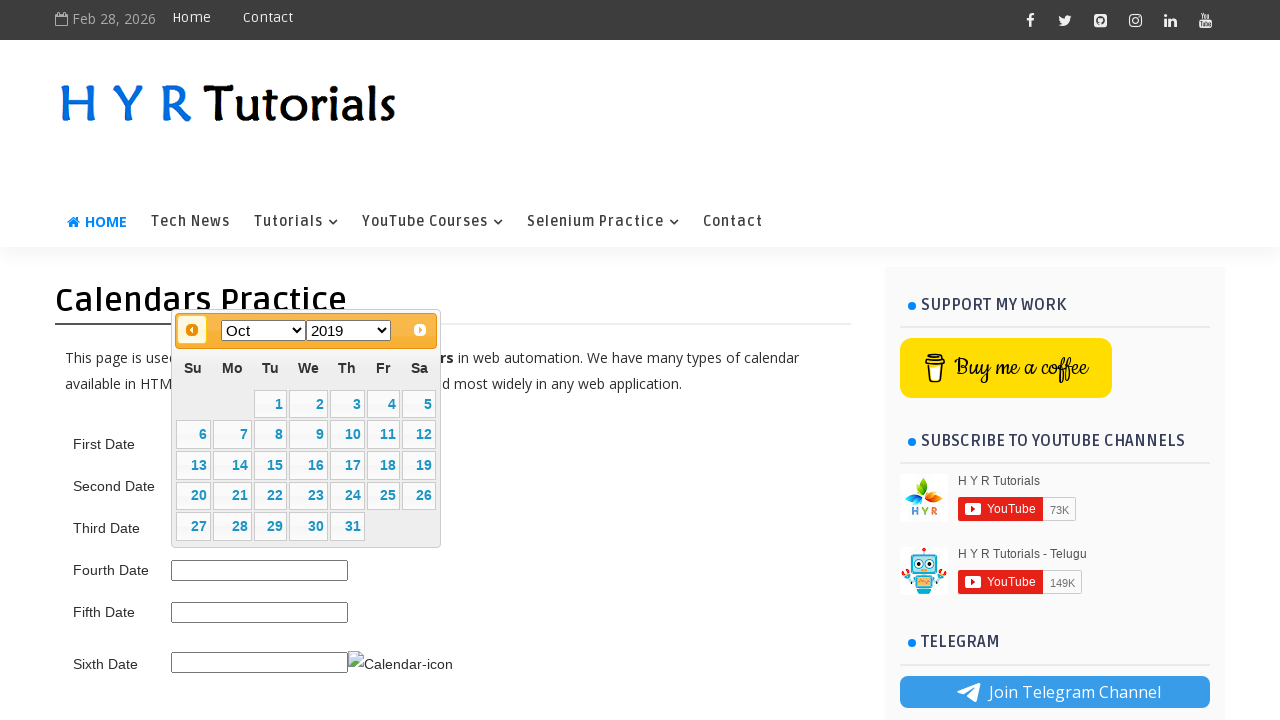

Clicked previous button to navigate to target month/year (current: Oct 2019) at (192, 330) on a.ui-datepicker-prev span
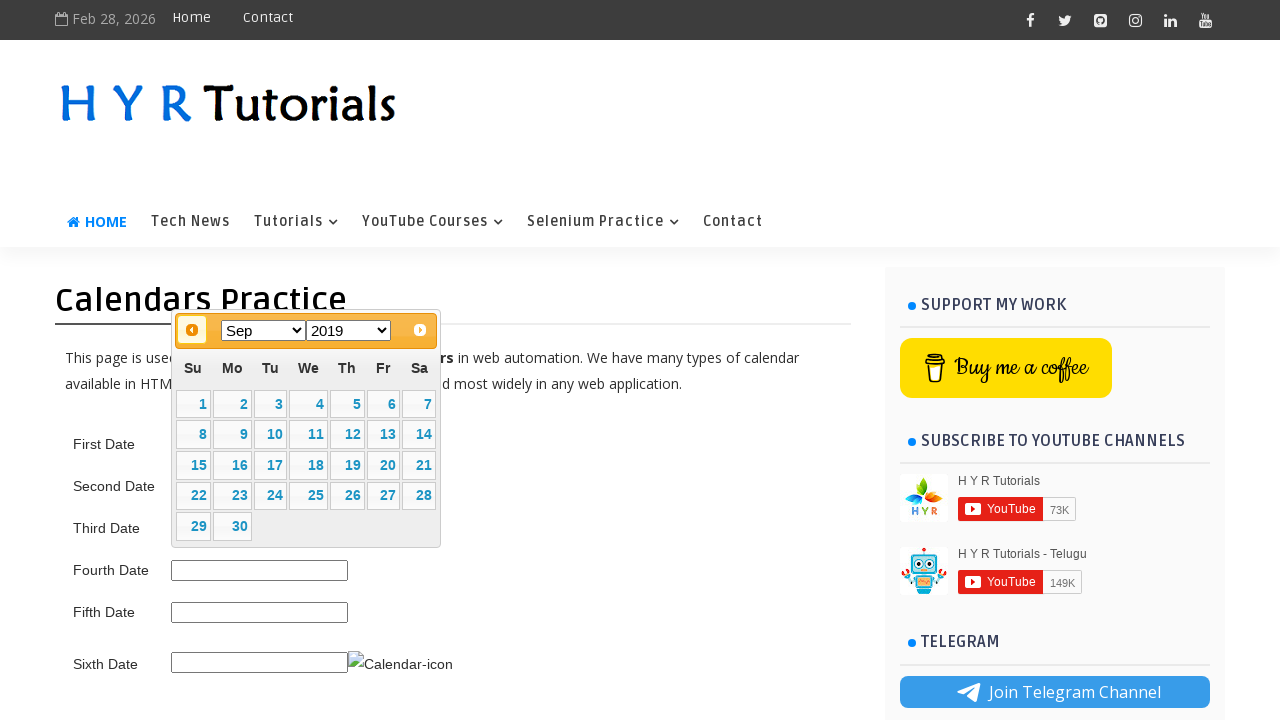

Waited for calendar to update after navigation
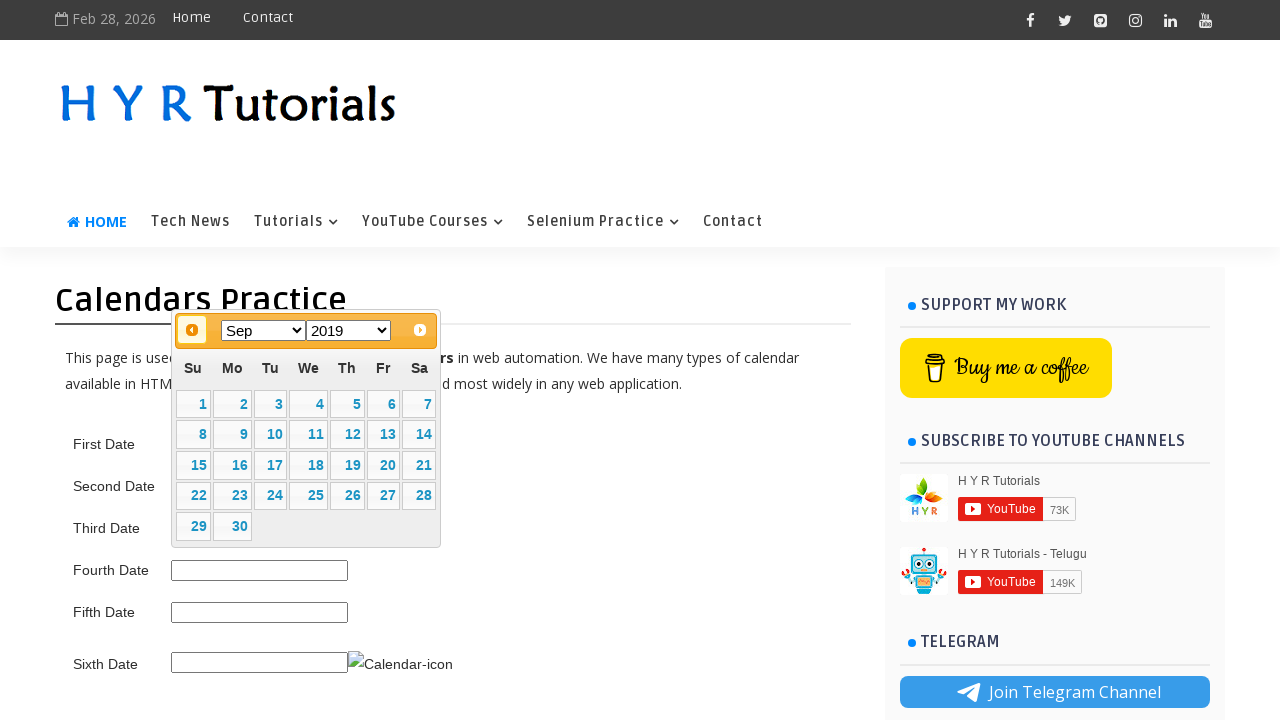

Clicked previous button to navigate to target month/year (current: Sep 2019) at (192, 330) on a.ui-datepicker-prev span
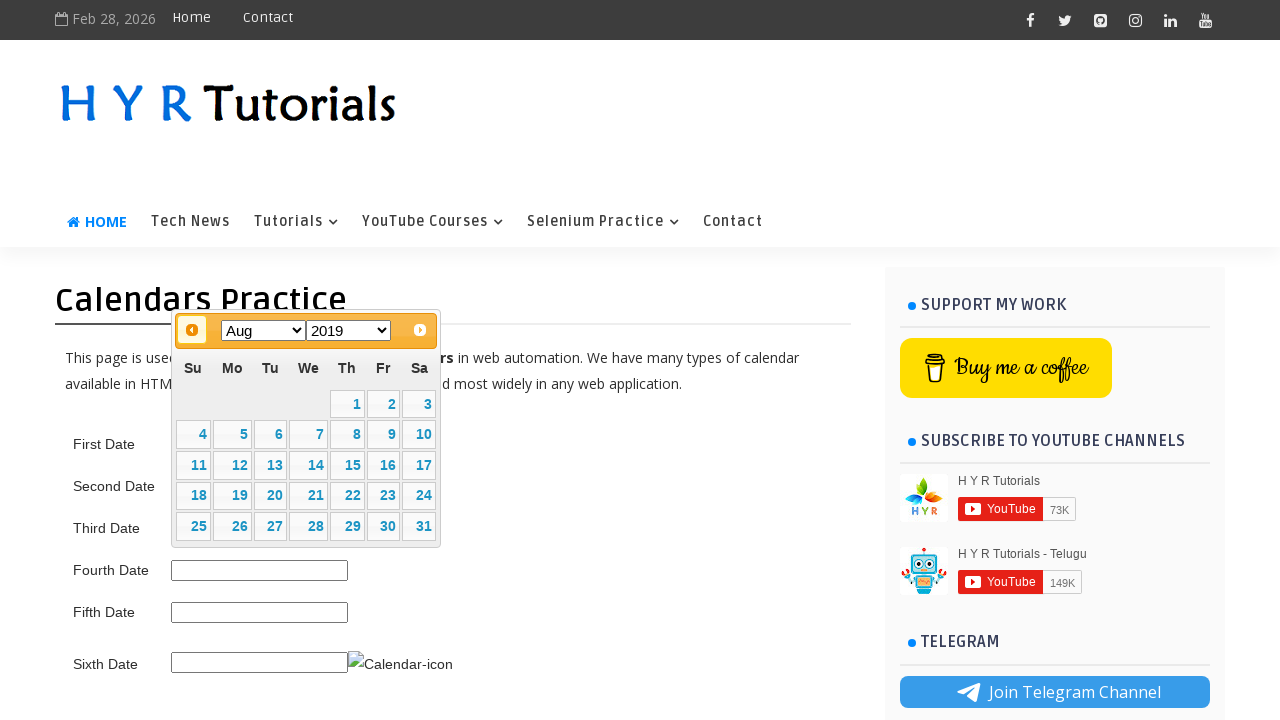

Waited for calendar to update after navigation
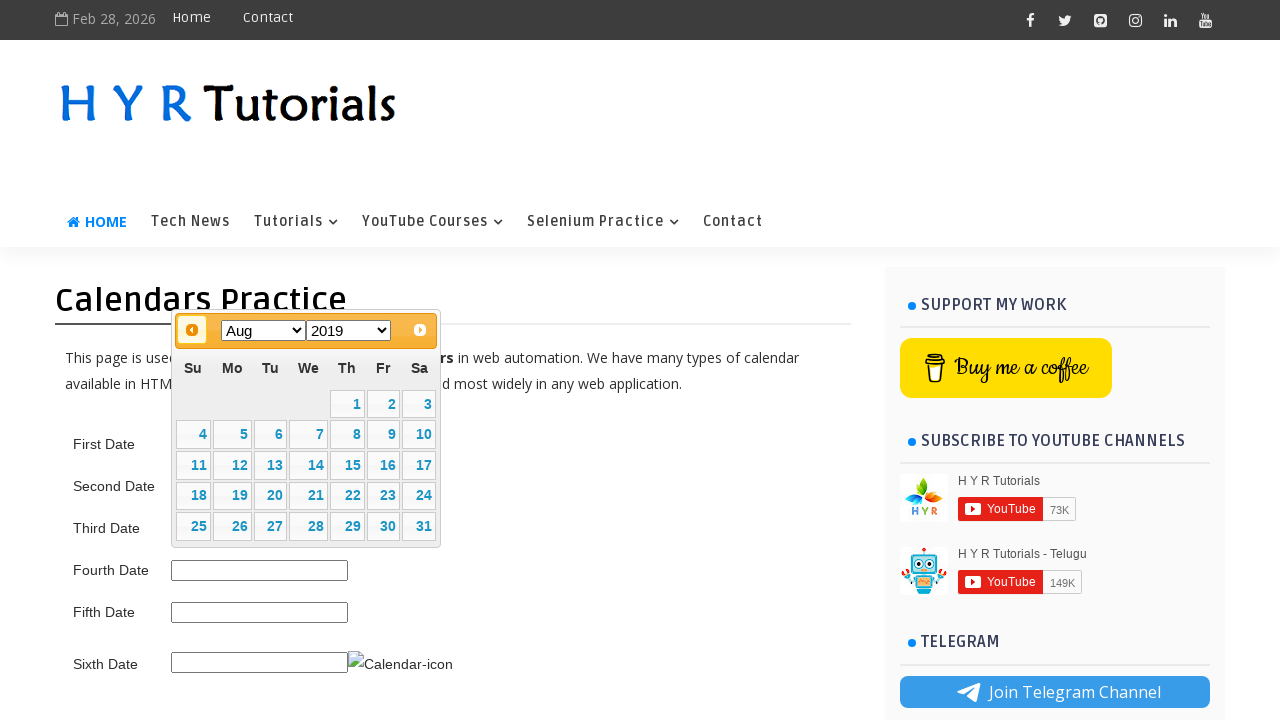

Clicked previous button to navigate to target month/year (current: Aug 2019) at (192, 330) on a.ui-datepicker-prev span
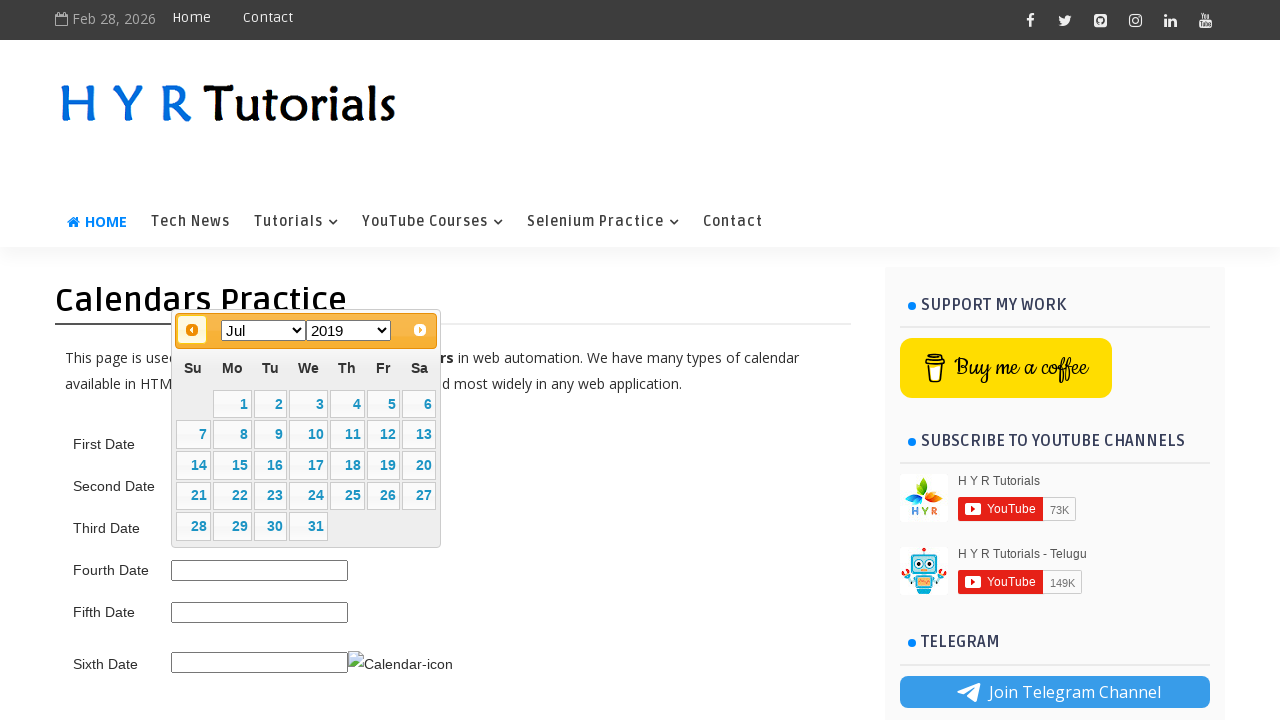

Waited for calendar to update after navigation
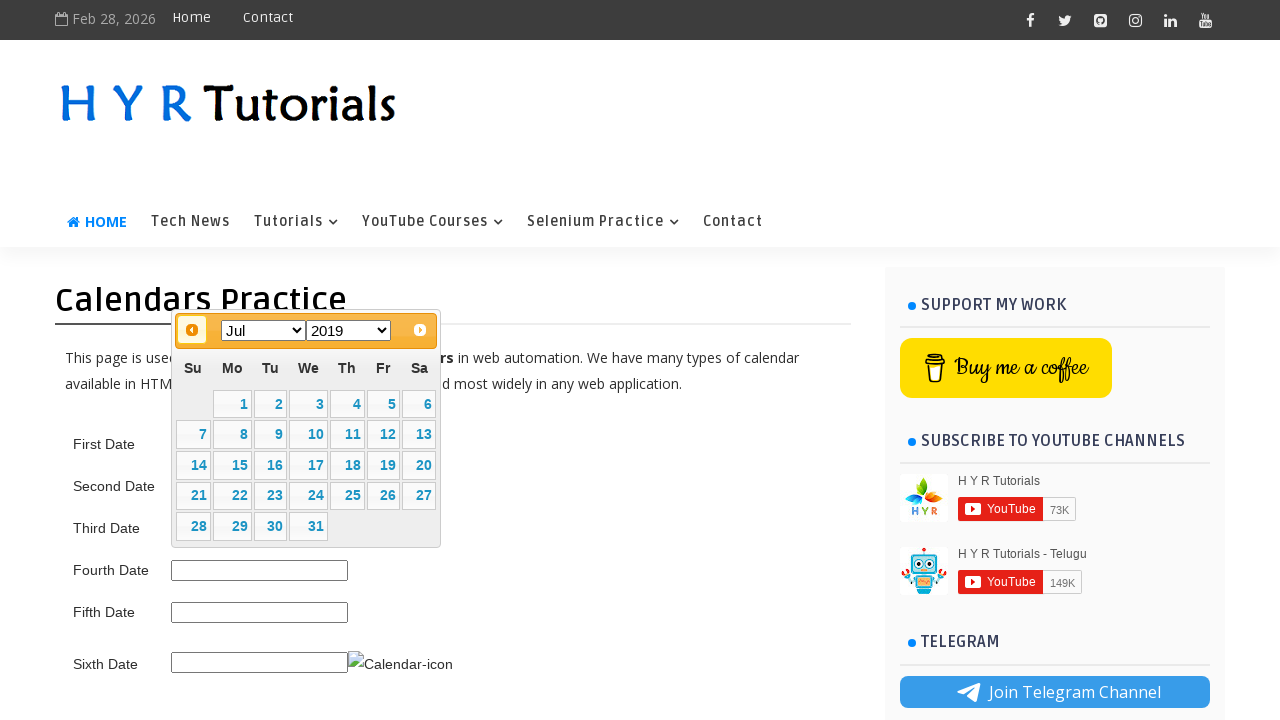

Clicked previous button to navigate to target month/year (current: Jul 2019) at (192, 330) on a.ui-datepicker-prev span
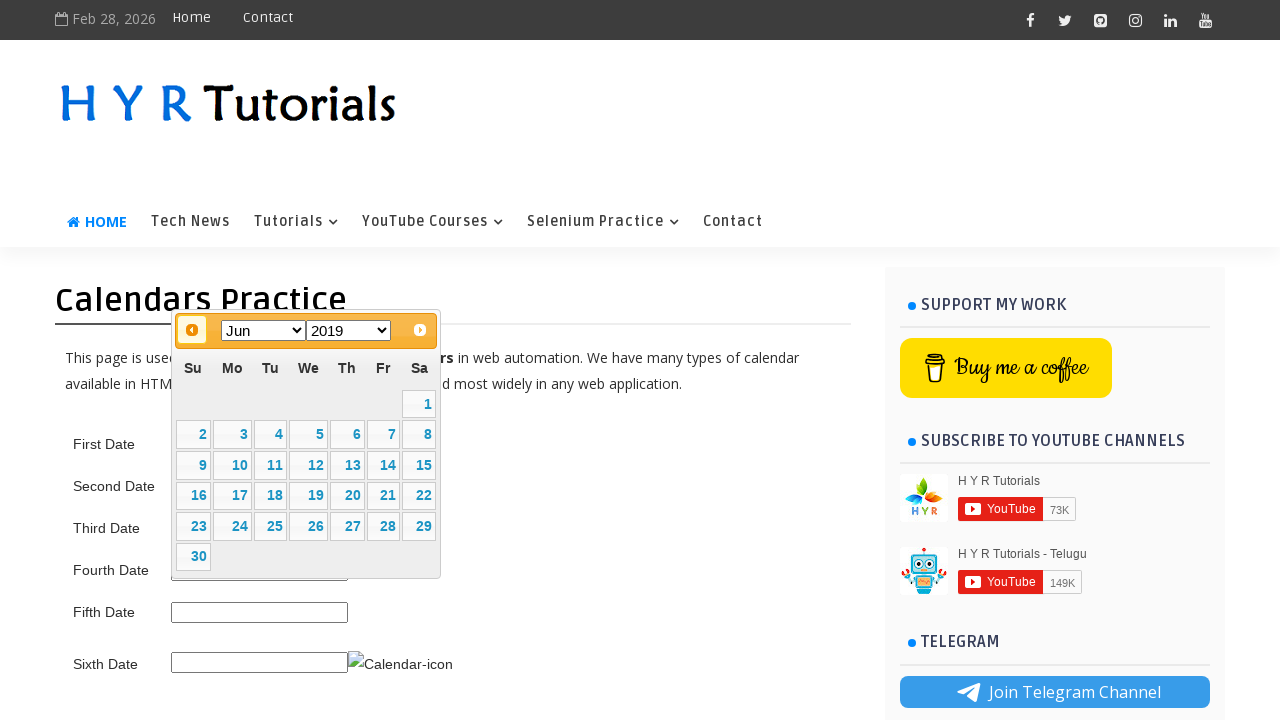

Waited for calendar to update after navigation
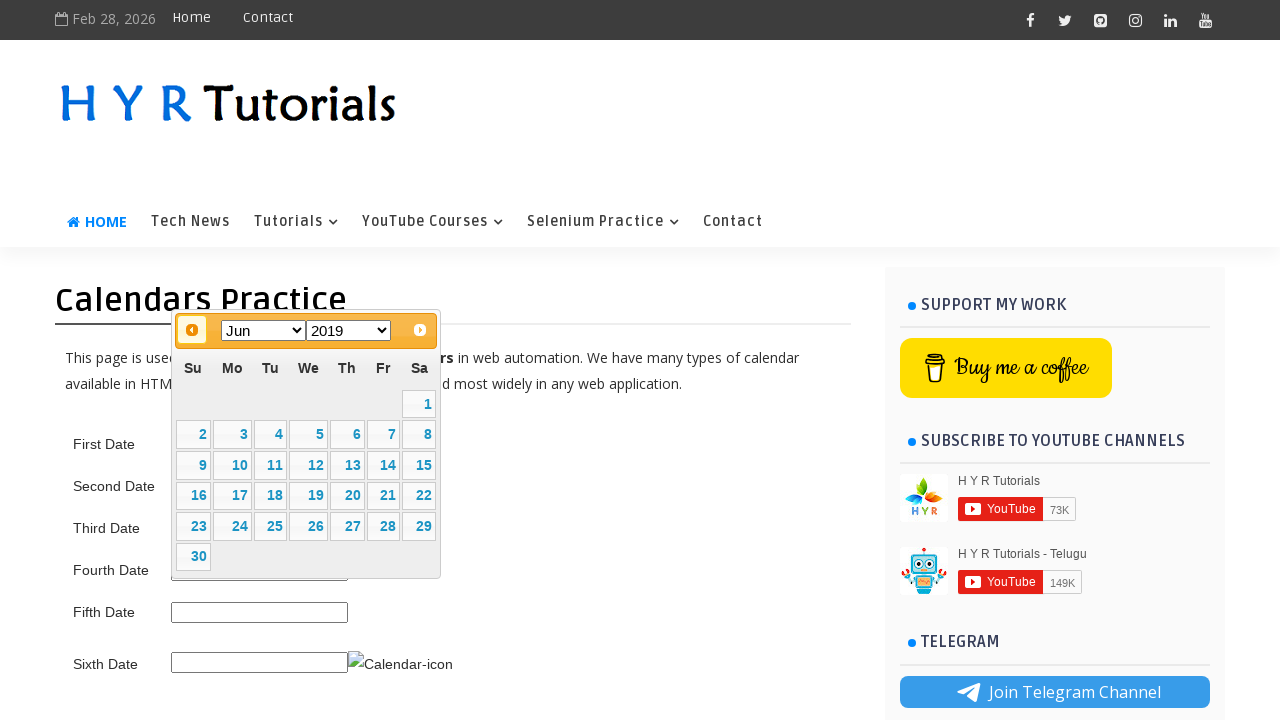

Clicked previous button to navigate to target month/year (current: Jun 2019) at (192, 330) on a.ui-datepicker-prev span
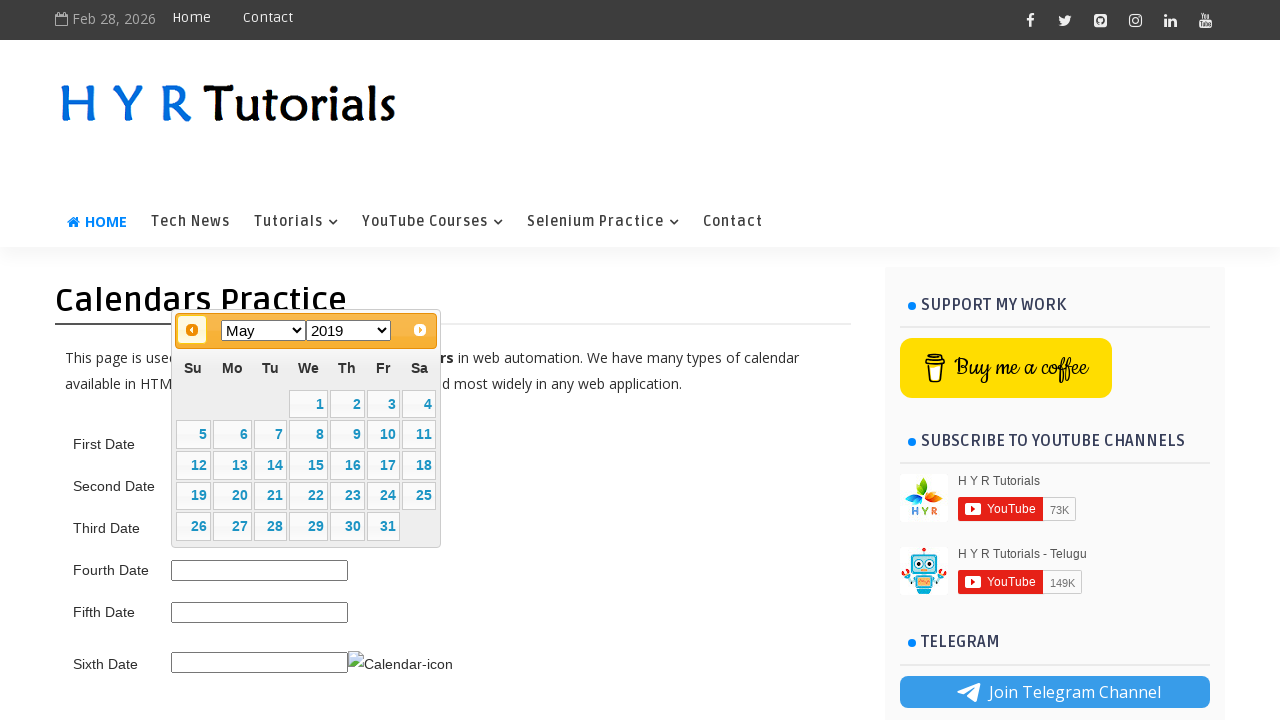

Waited for calendar to update after navigation
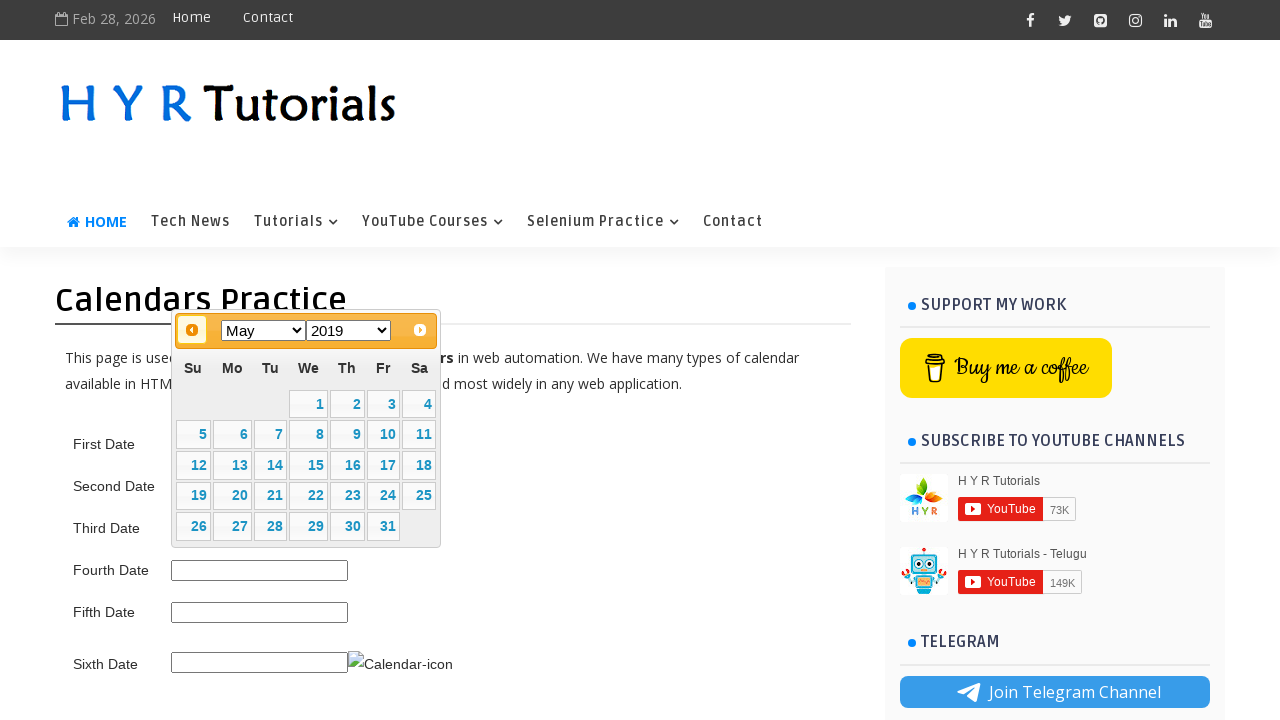

Clicked previous button to navigate to target month/year (current: May 2019) at (192, 330) on a.ui-datepicker-prev span
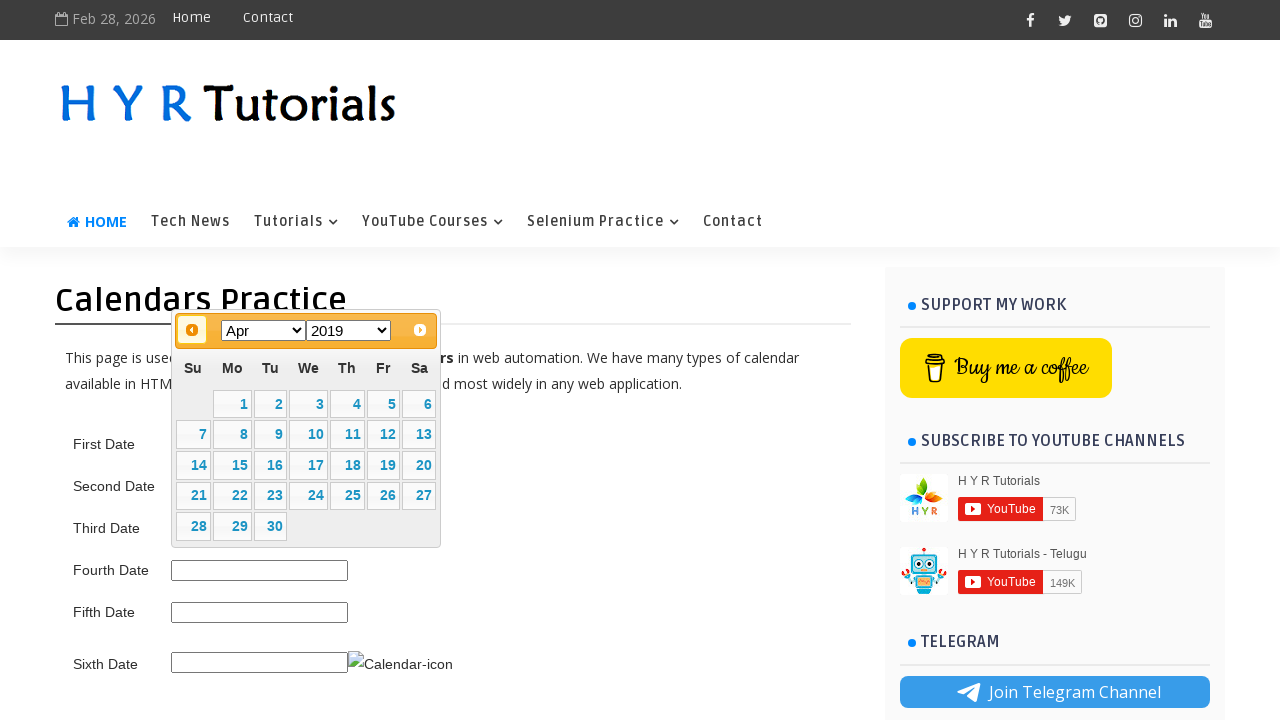

Waited for calendar to update after navigation
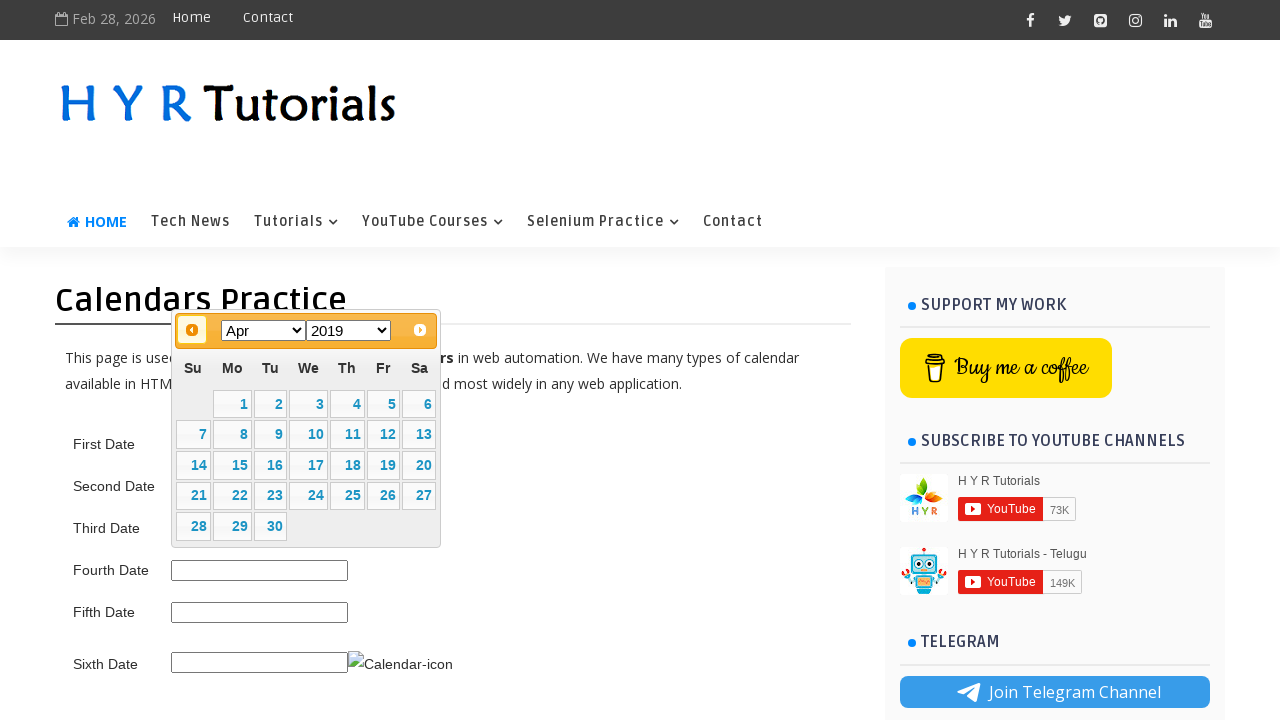

Clicked previous button to navigate to target month/year (current: Apr 2019) at (192, 330) on a.ui-datepicker-prev span
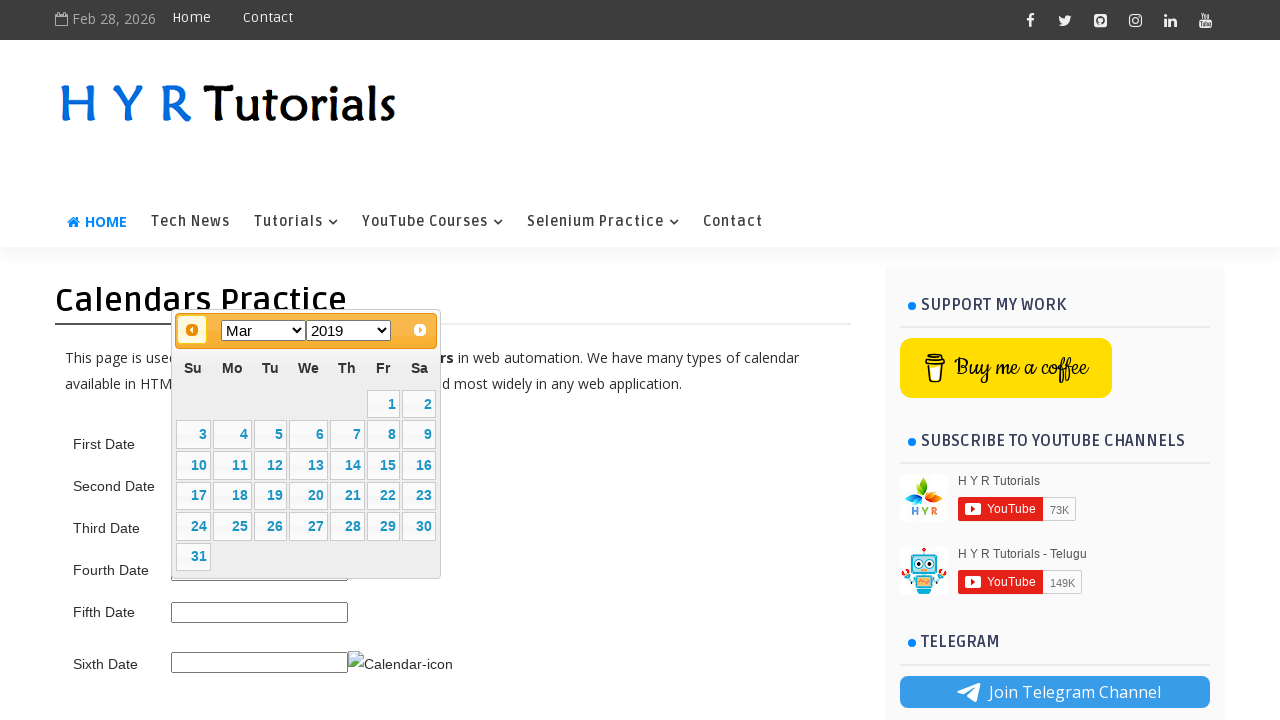

Waited for calendar to update after navigation
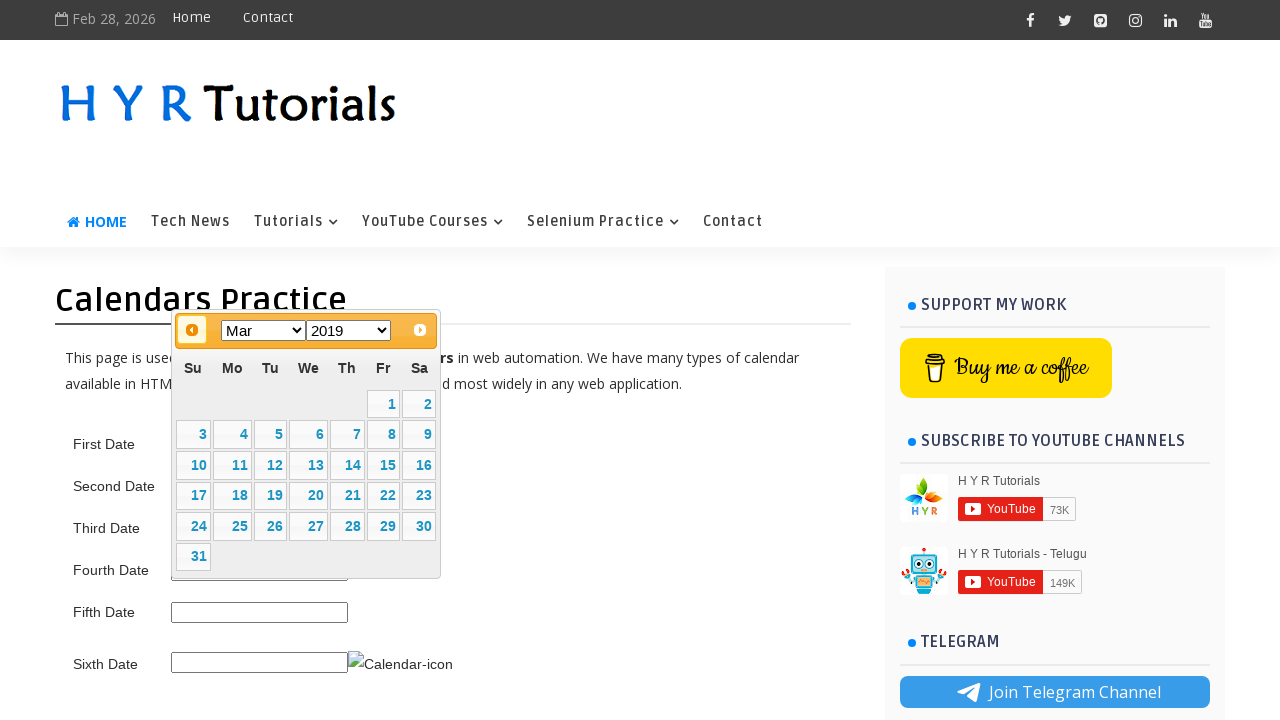

Clicked previous button to navigate to target month/year (current: Mar 2019) at (192, 330) on a.ui-datepicker-prev span
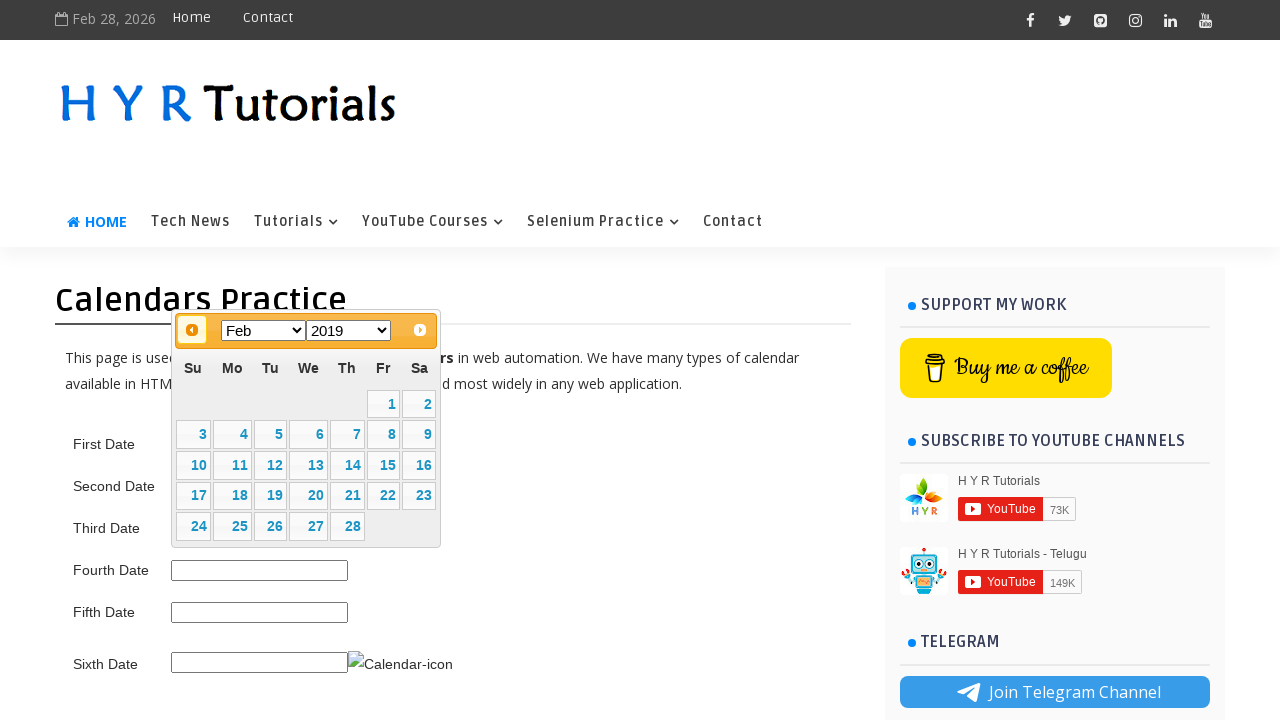

Waited for calendar to update after navigation
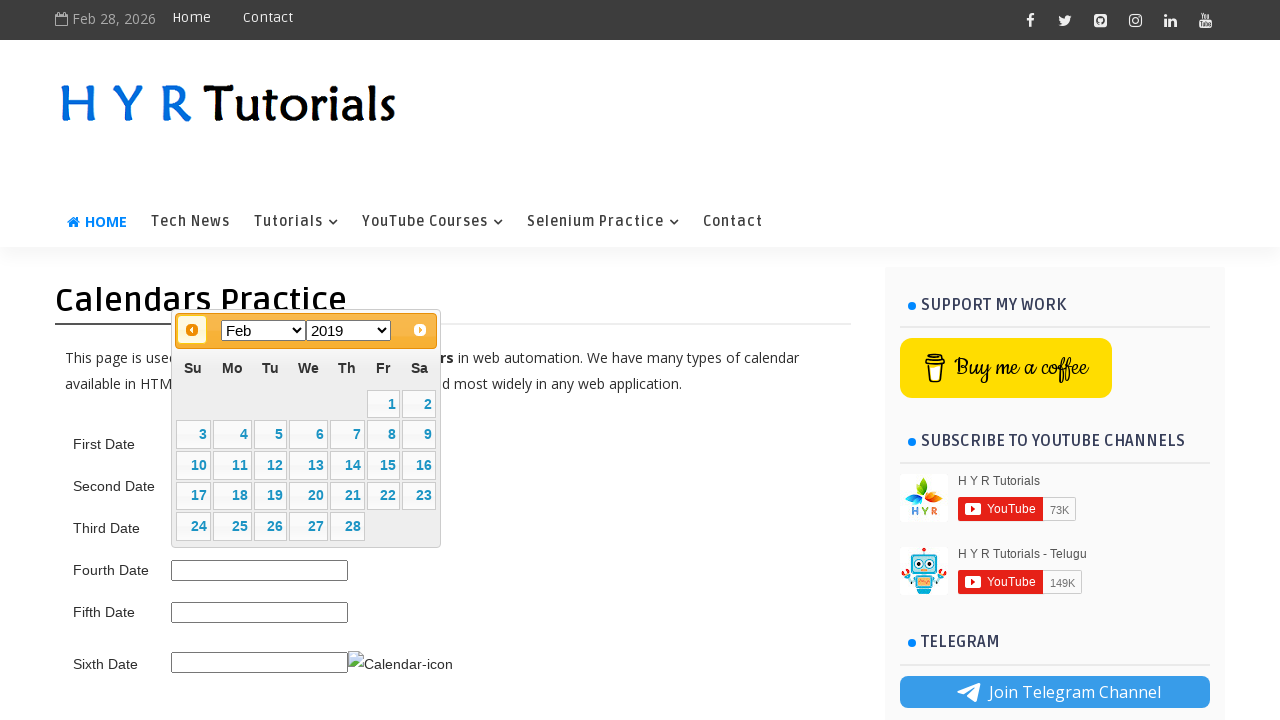

Clicked previous button to navigate to target month/year (current: Feb 2019) at (192, 330) on a.ui-datepicker-prev span
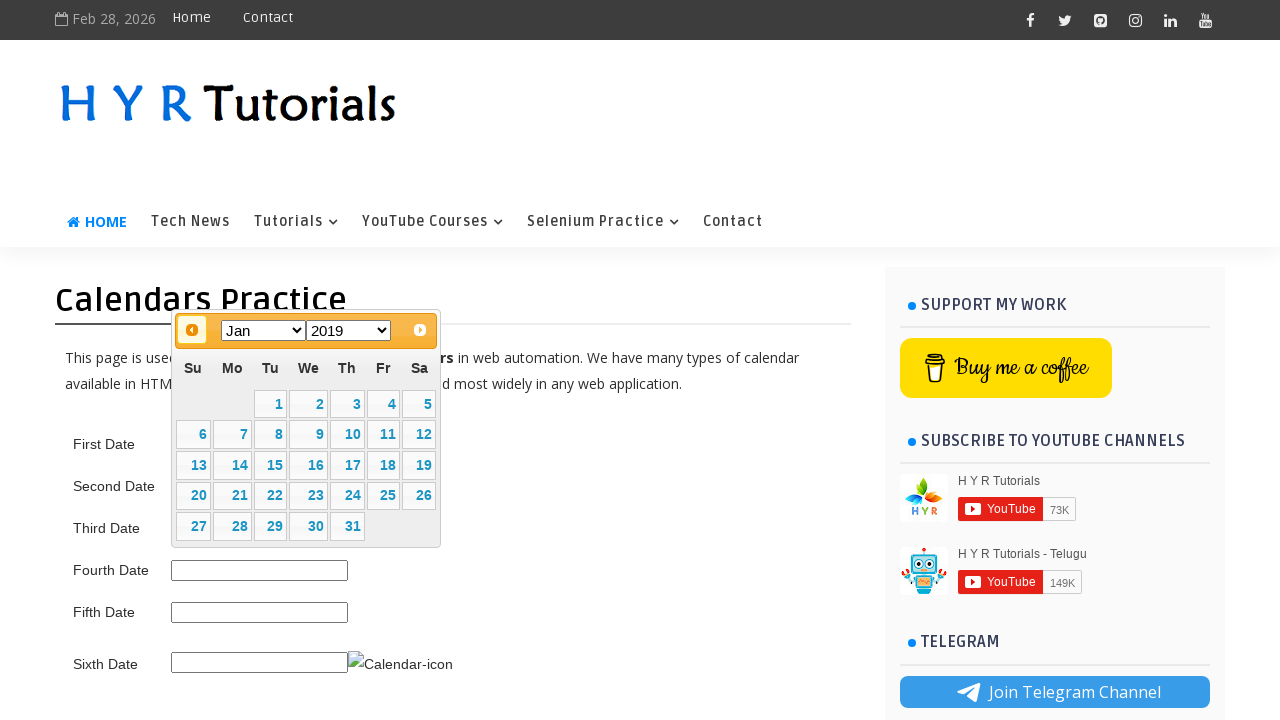

Waited for calendar to update after navigation
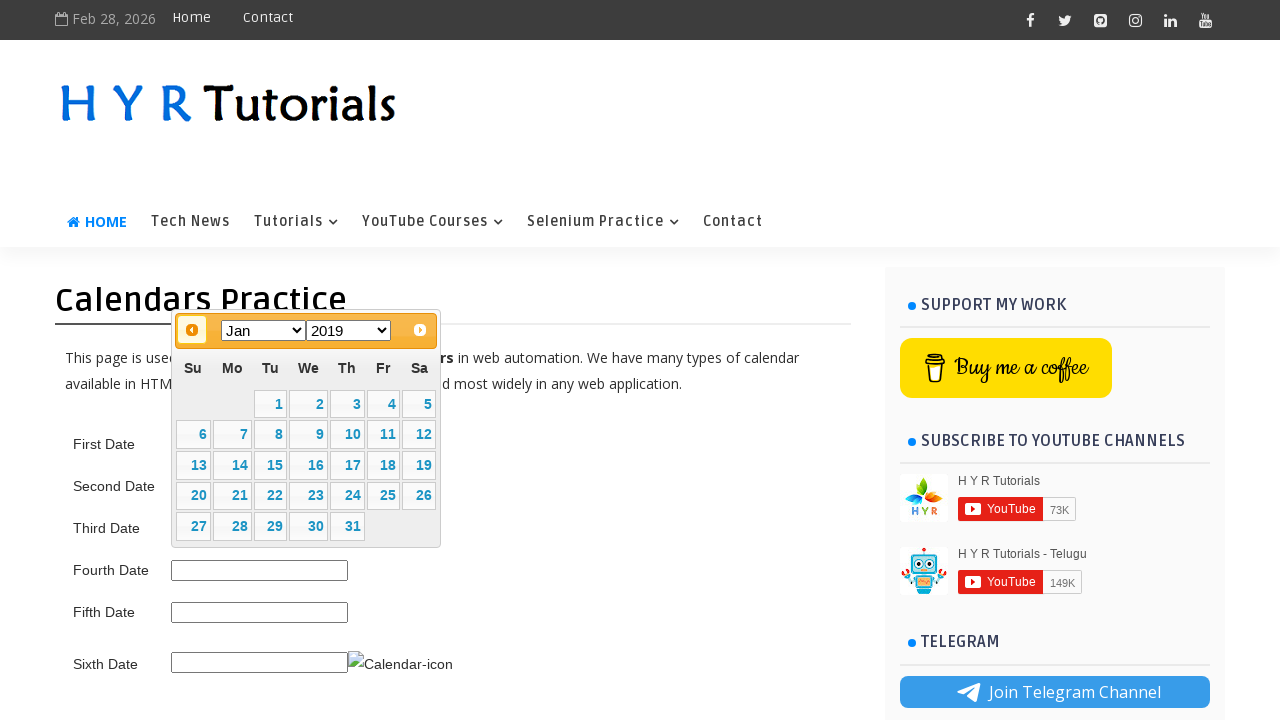

Clicked previous button to navigate to target month/year (current: Jan 2019) at (192, 330) on a.ui-datepicker-prev span
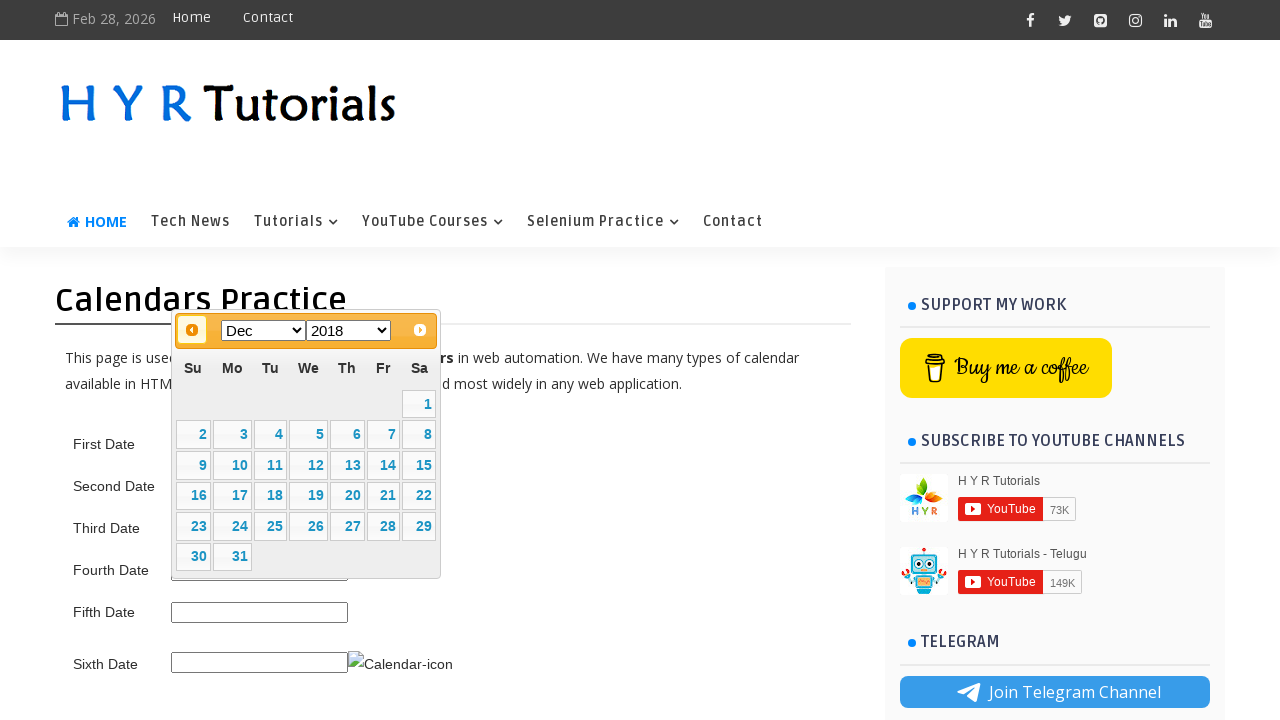

Waited for calendar to update after navigation
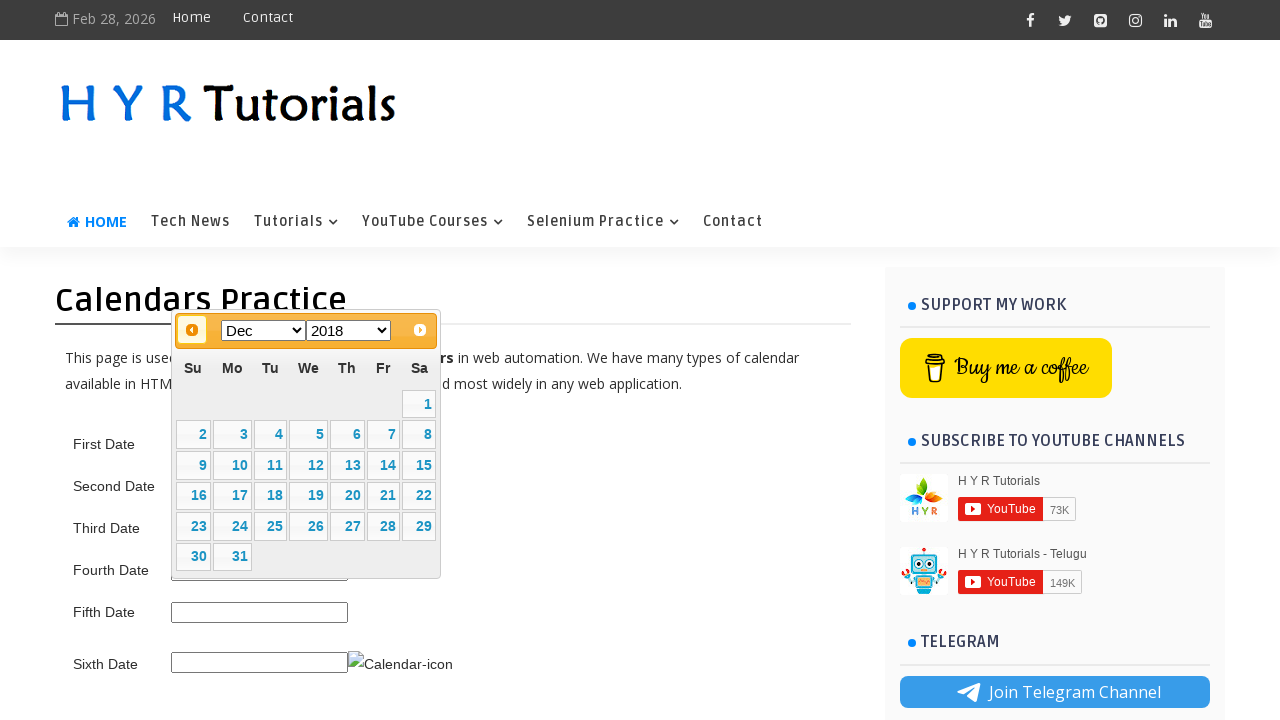

Clicked previous button to navigate to target month/year (current: Dec 2018) at (192, 330) on a.ui-datepicker-prev span
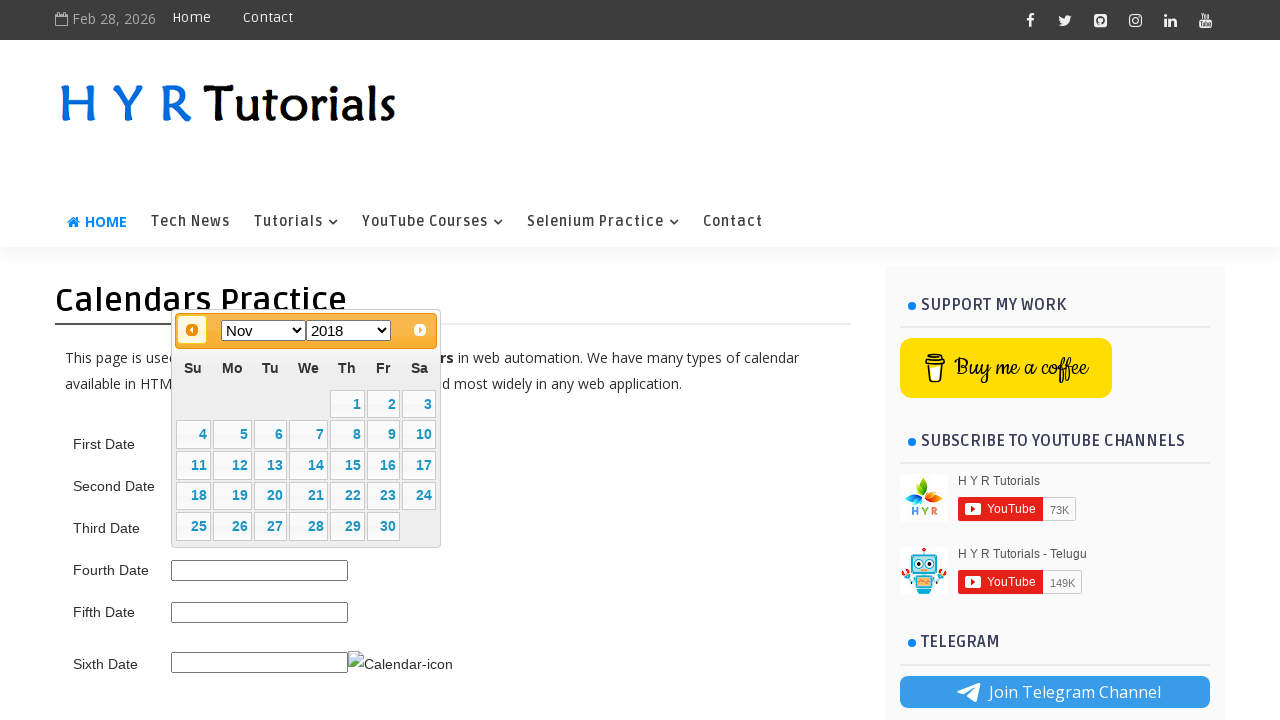

Waited for calendar to update after navigation
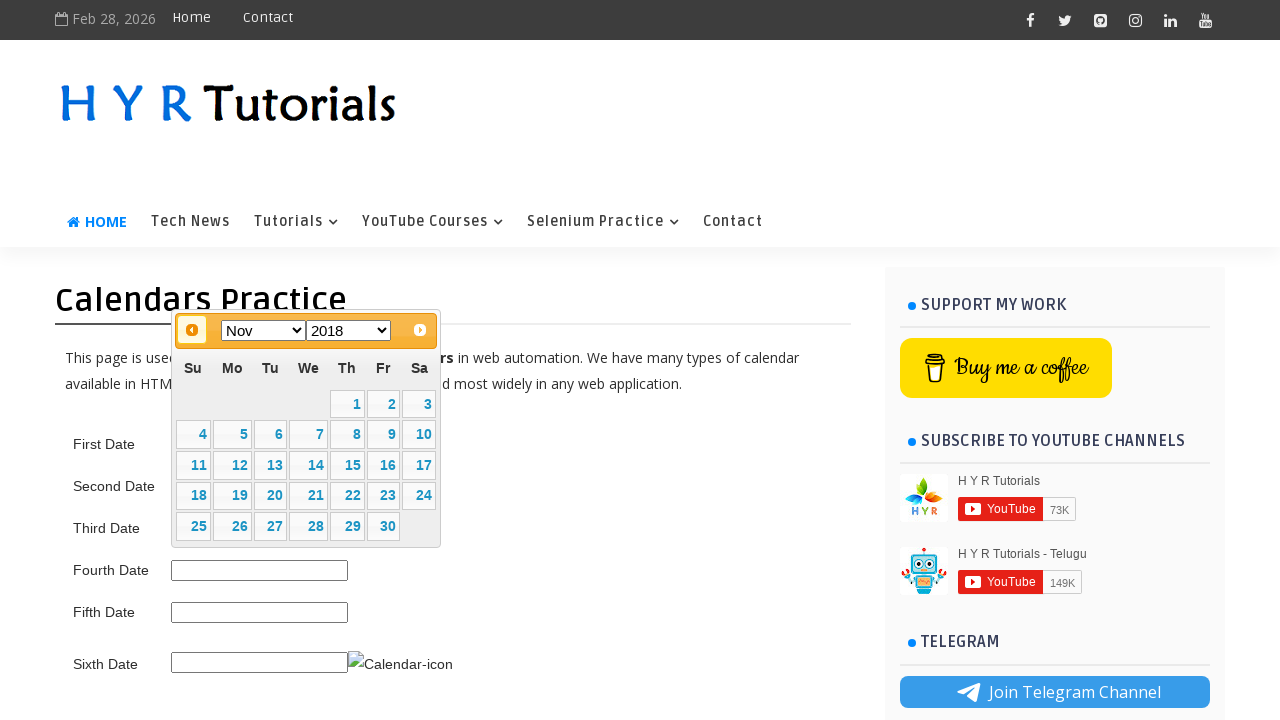

Clicked previous button to navigate to target month/year (current: Nov 2018) at (192, 330) on a.ui-datepicker-prev span
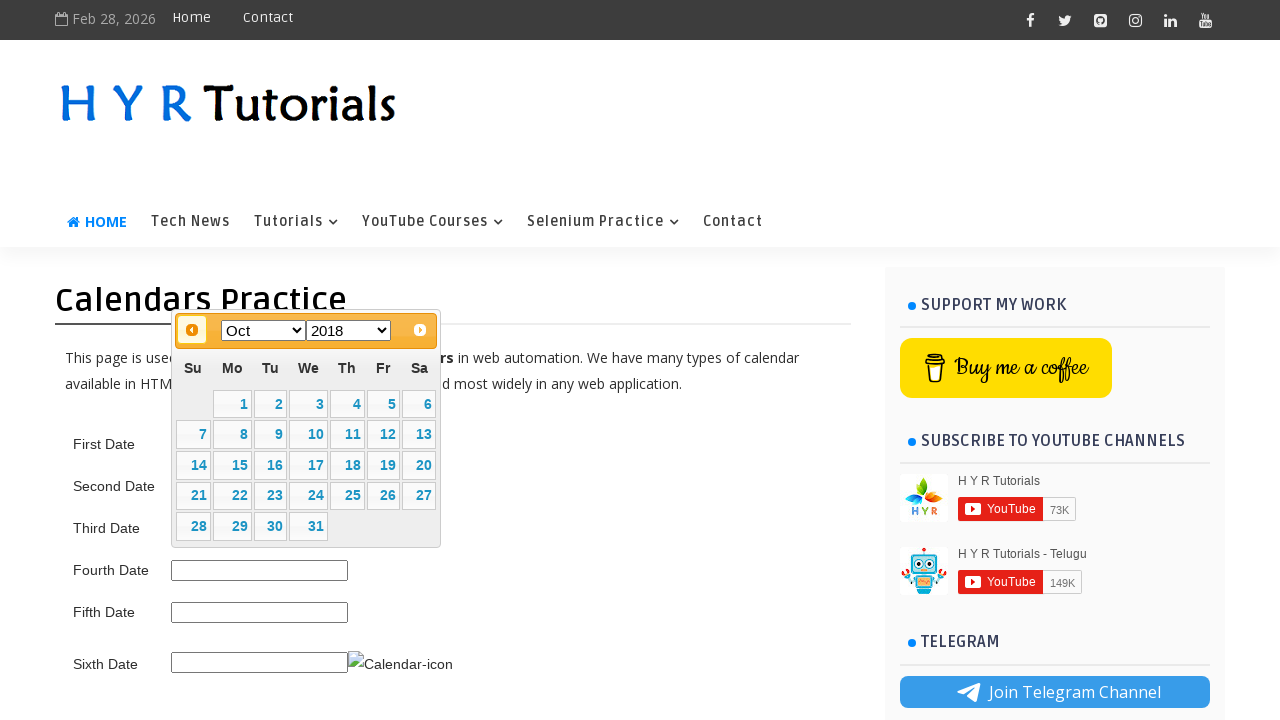

Waited for calendar to update after navigation
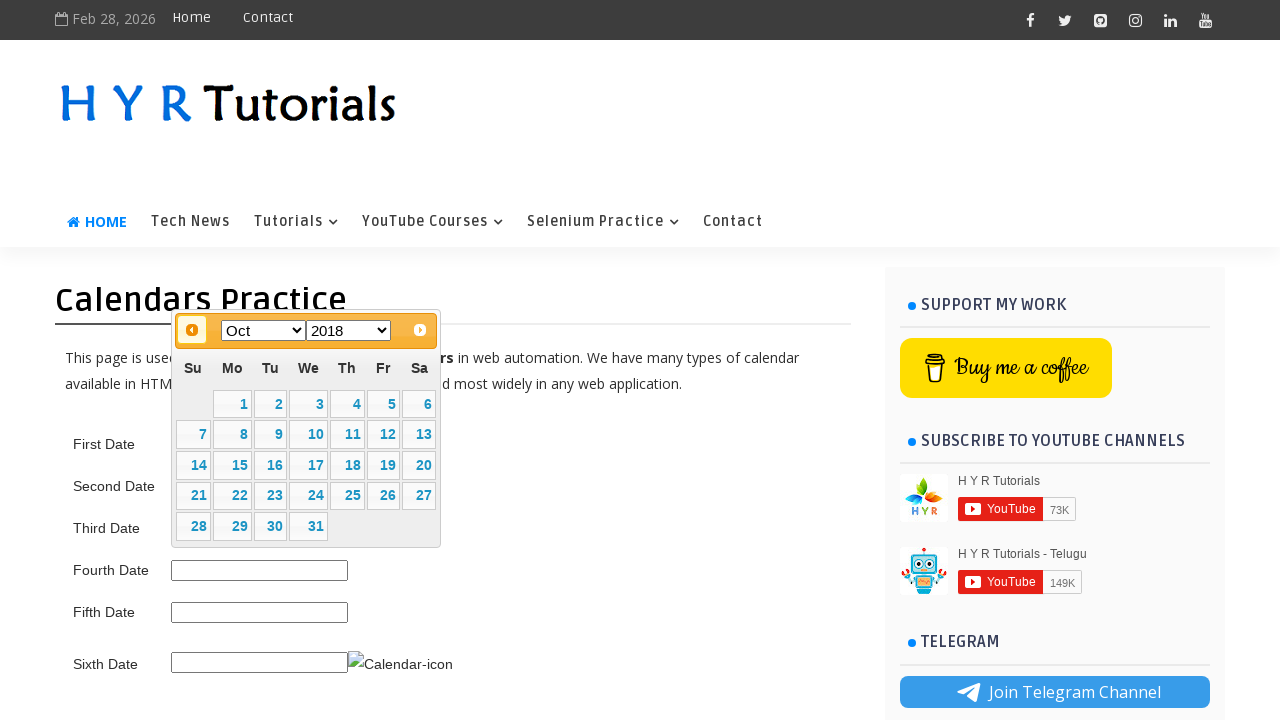

Clicked previous button to navigate to target month/year (current: Oct 2018) at (192, 330) on a.ui-datepicker-prev span
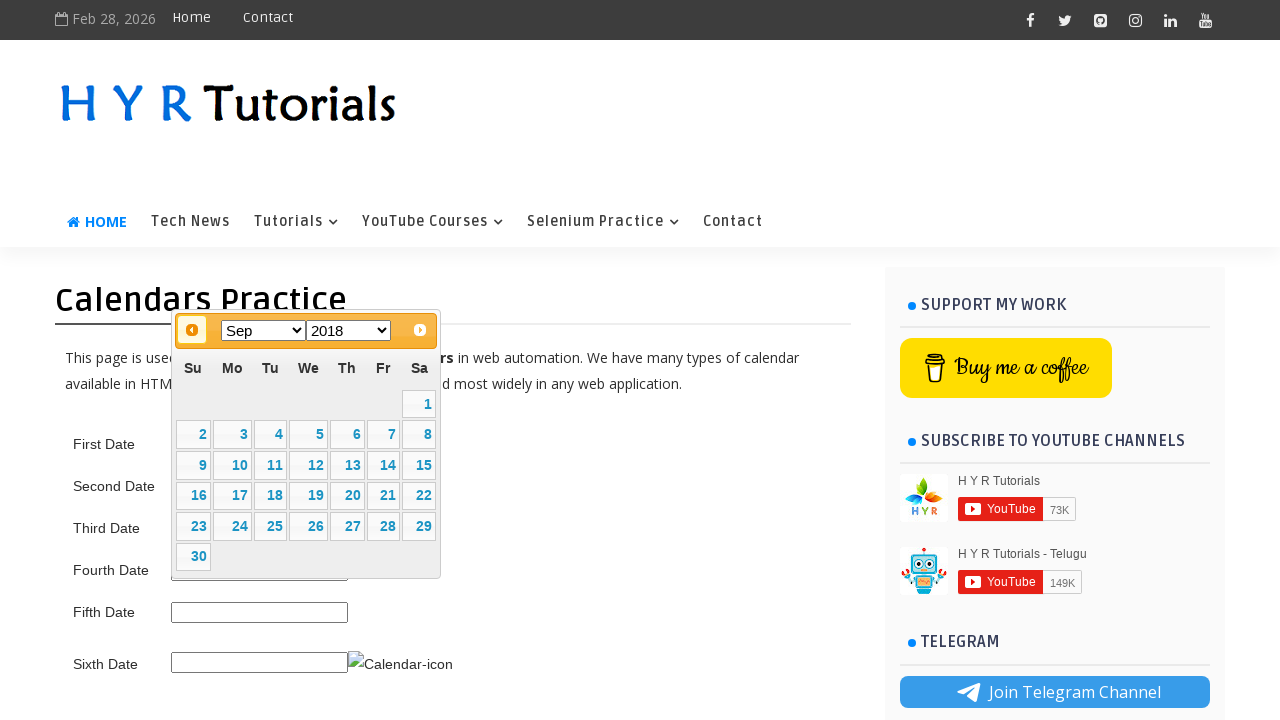

Waited for calendar to update after navigation
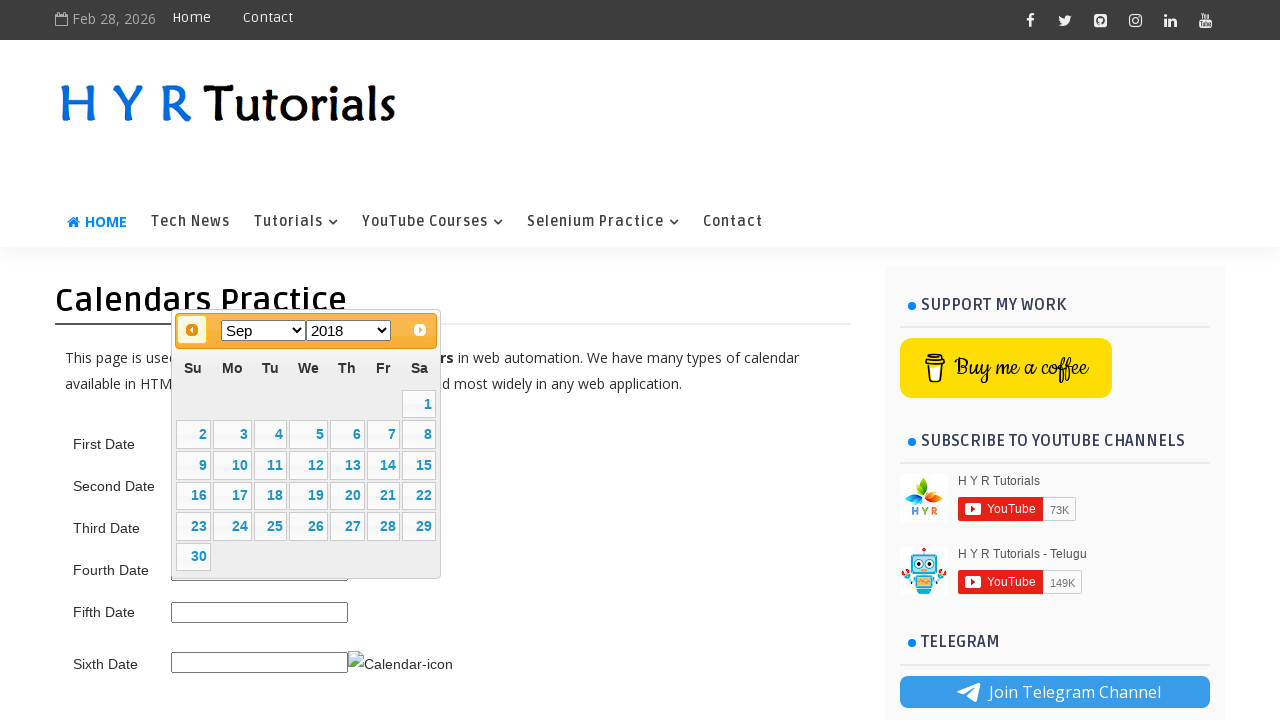

Clicked previous button to navigate to target month/year (current: Sep 2018) at (192, 330) on a.ui-datepicker-prev span
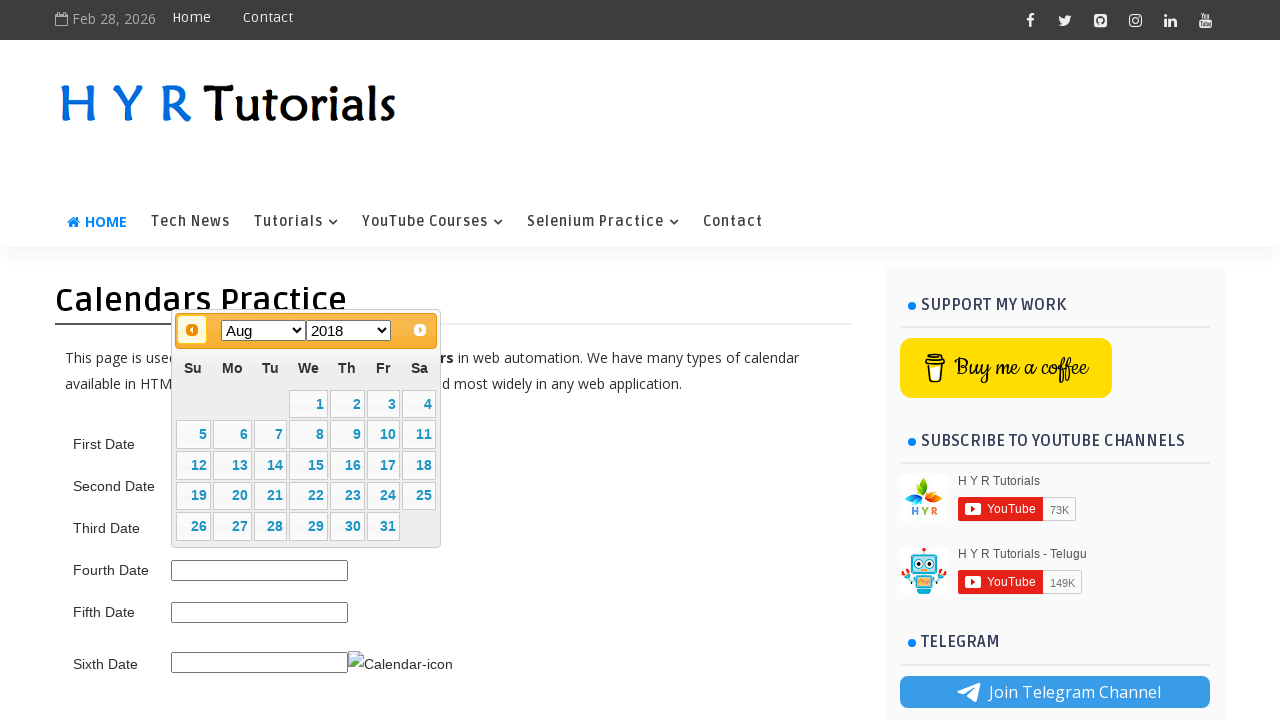

Waited for calendar to update after navigation
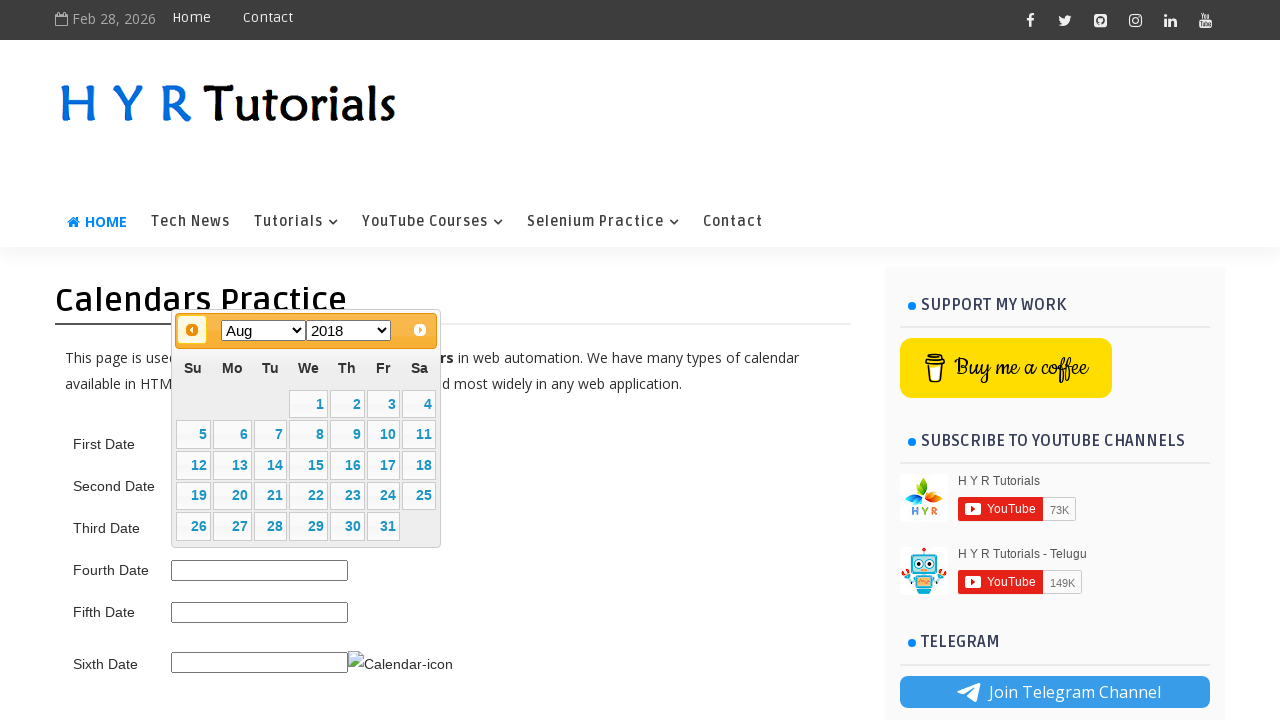

Clicked previous button to navigate to target month/year (current: Aug 2018) at (192, 330) on a.ui-datepicker-prev span
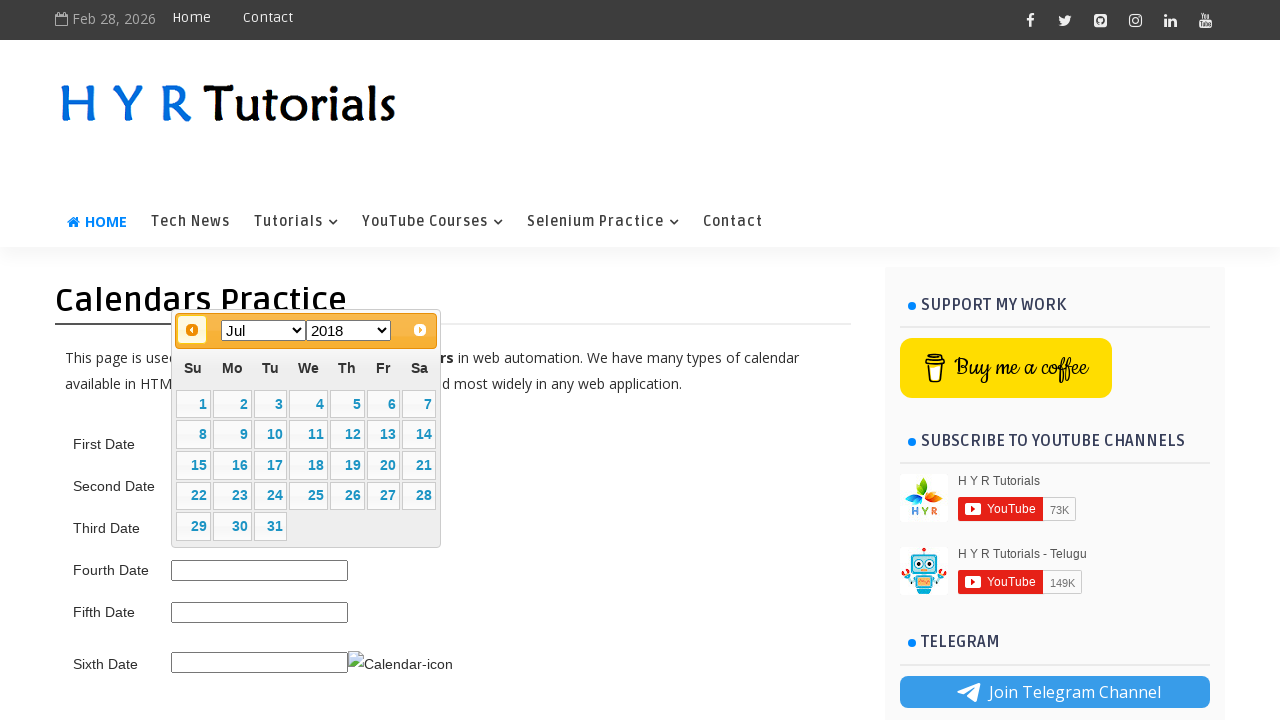

Waited for calendar to update after navigation
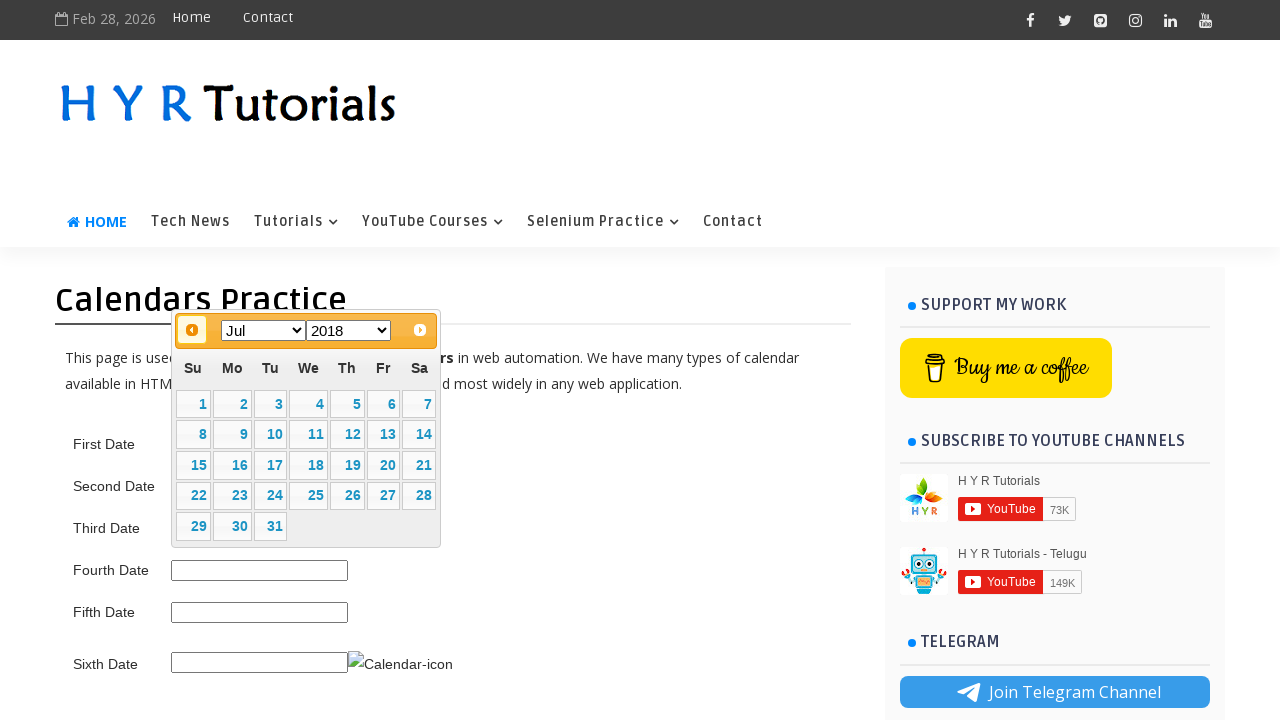

Clicked previous button to navigate to target month/year (current: Jul 2018) at (192, 330) on a.ui-datepicker-prev span
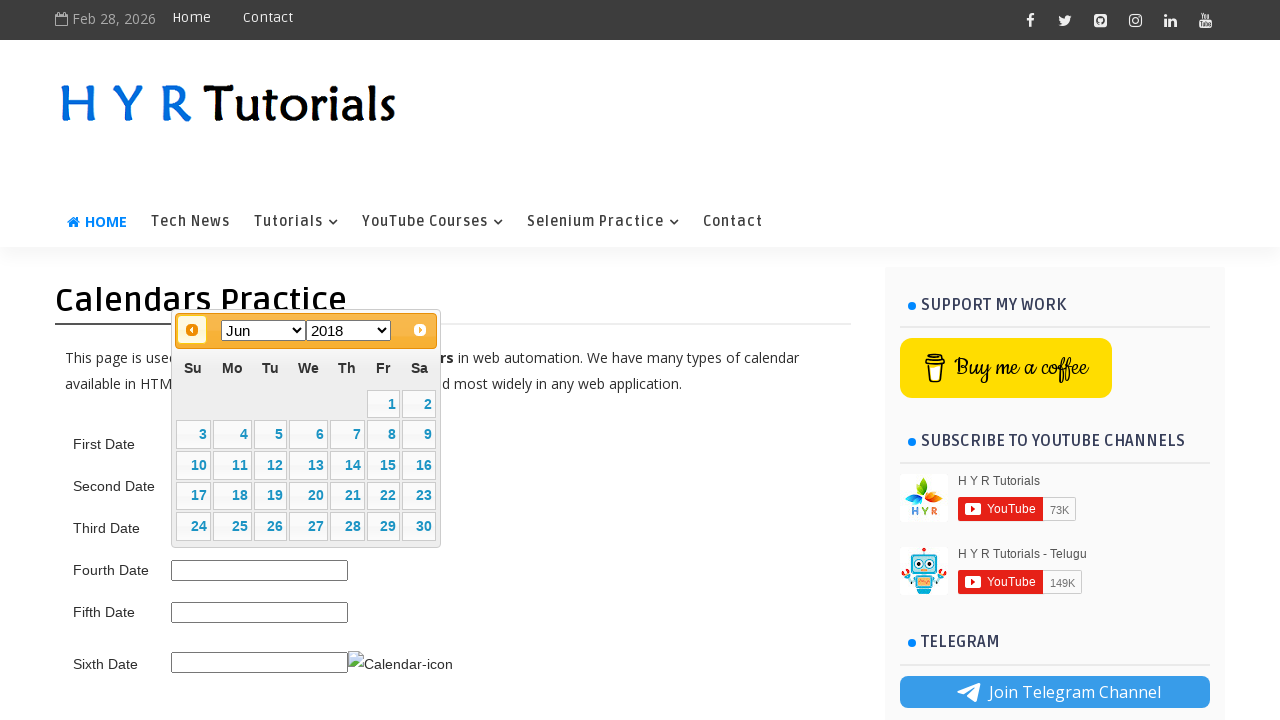

Waited for calendar to update after navigation
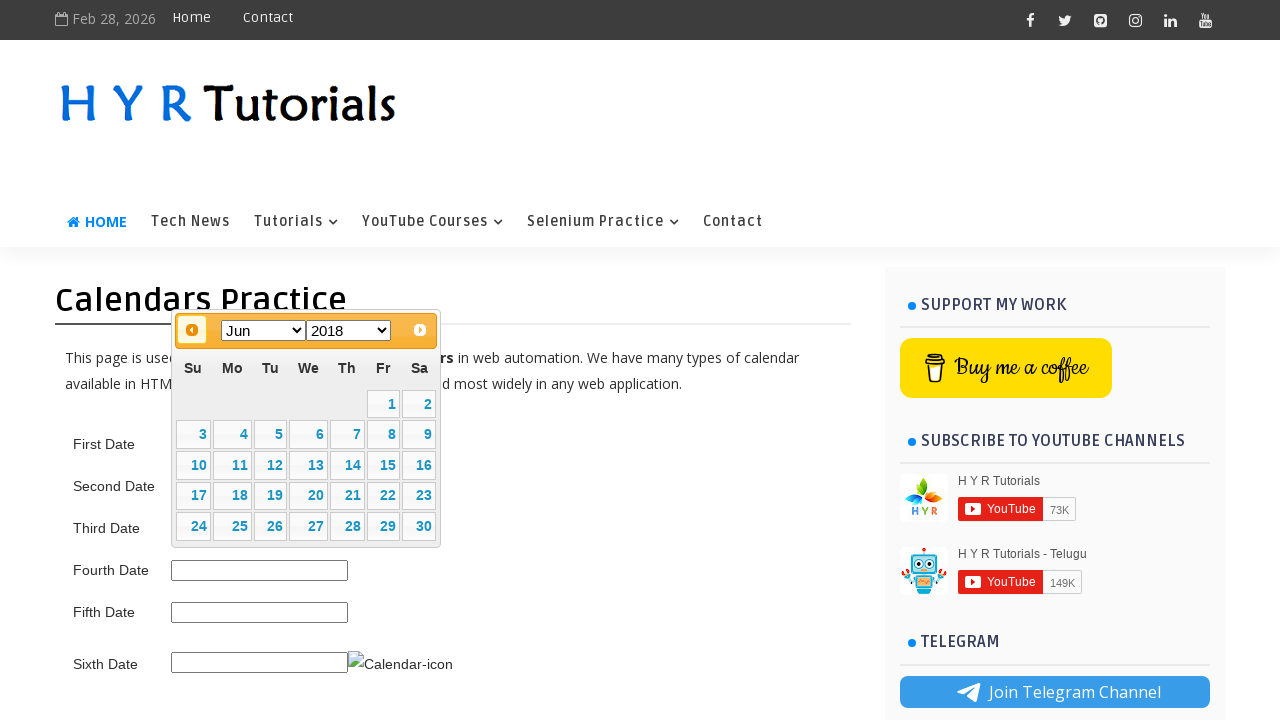

Clicked previous button to navigate to target month/year (current: Jun 2018) at (192, 330) on a.ui-datepicker-prev span
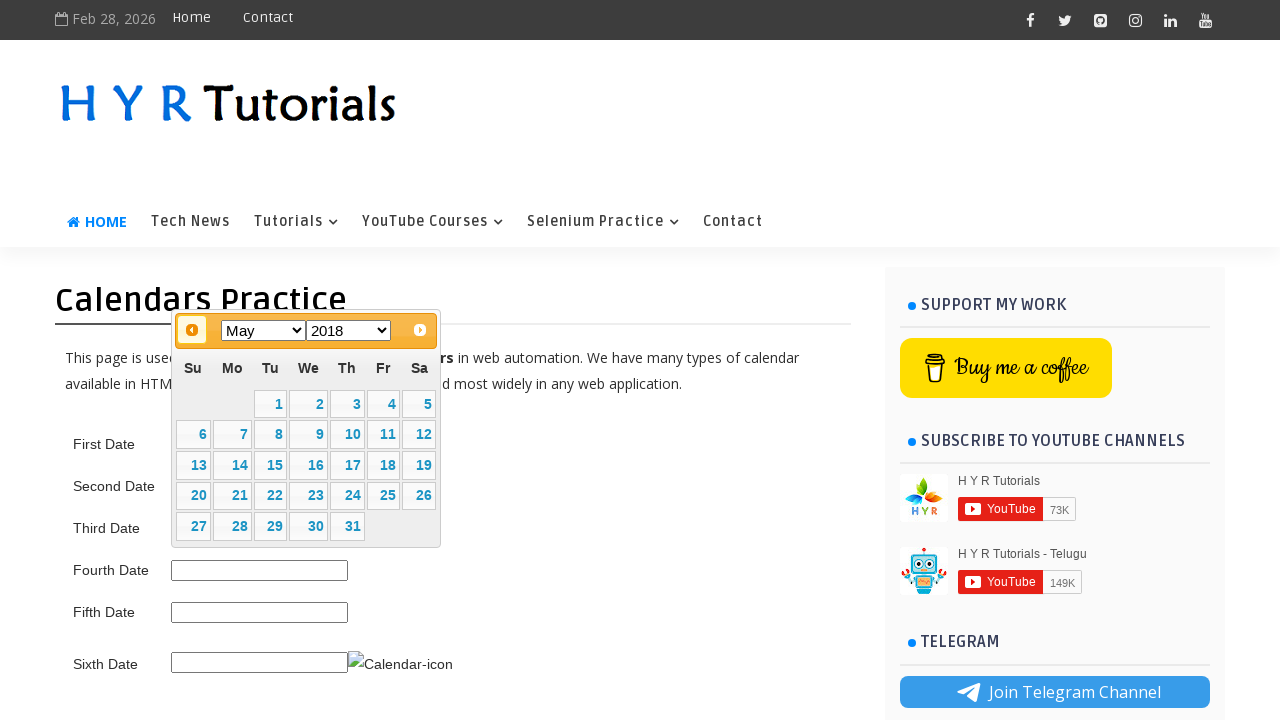

Waited for calendar to update after navigation
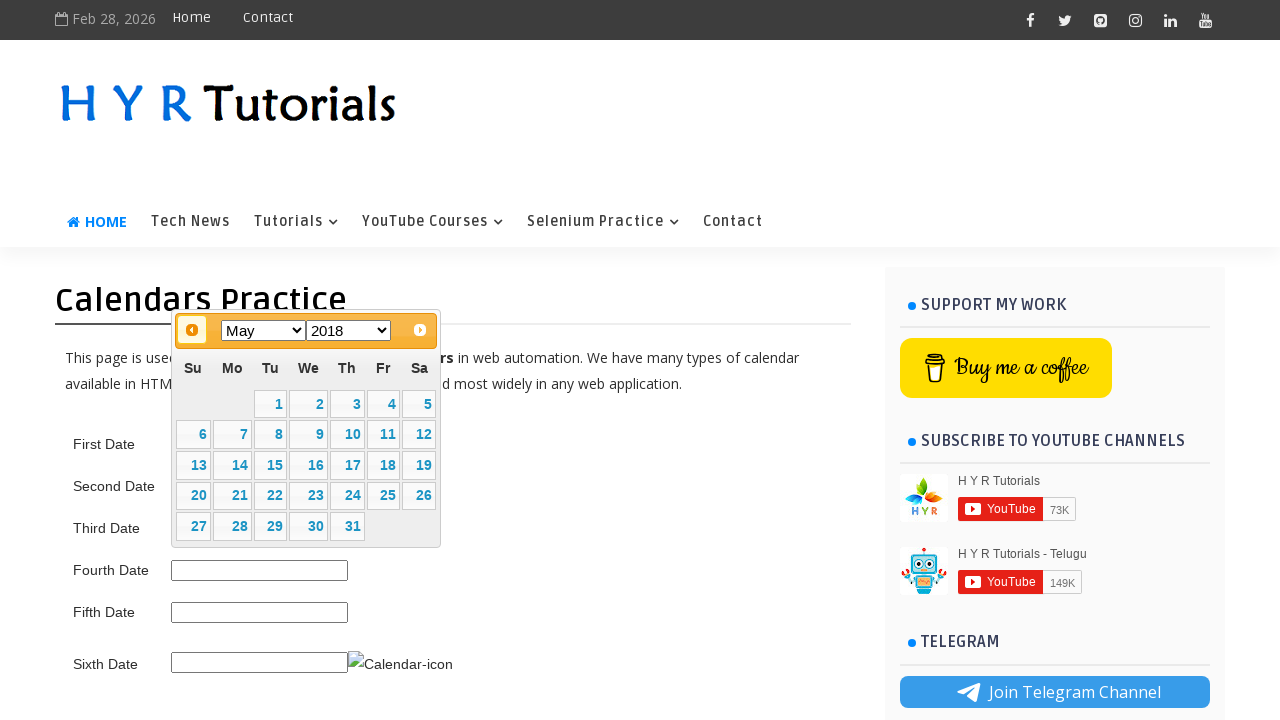

Clicked previous button to navigate to target month/year (current: May 2018) at (192, 330) on a.ui-datepicker-prev span
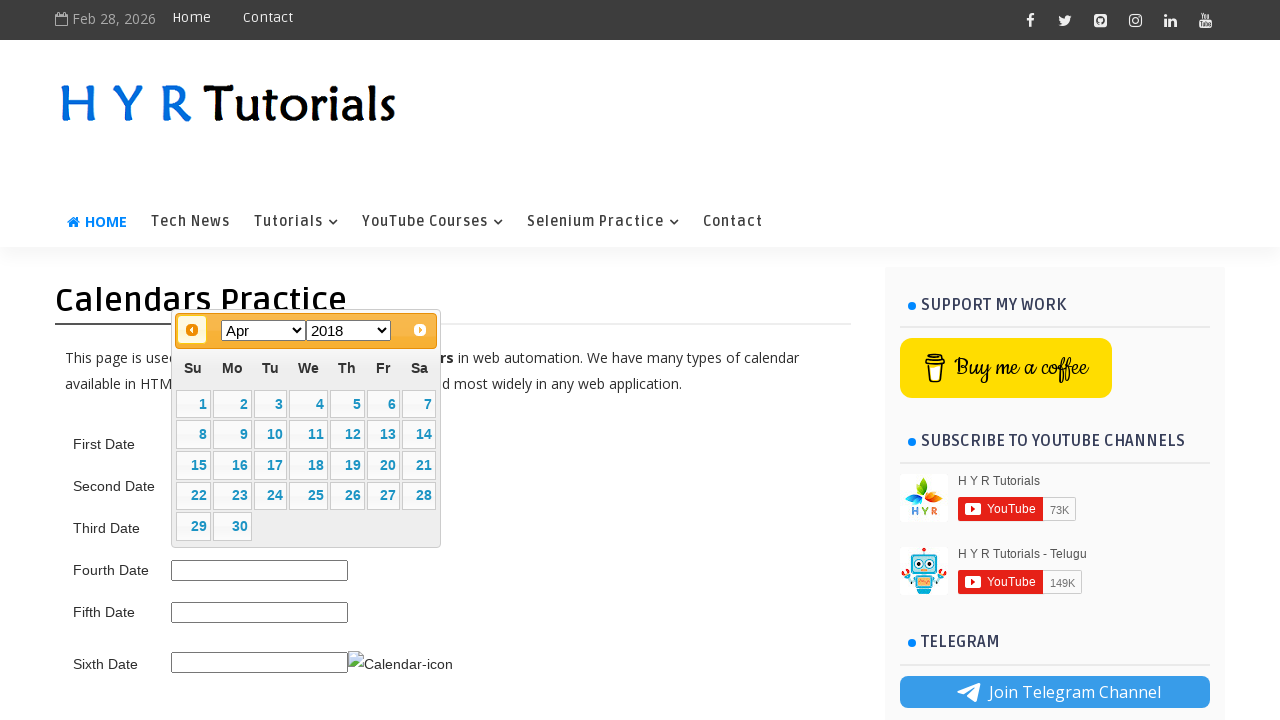

Waited for calendar to update after navigation
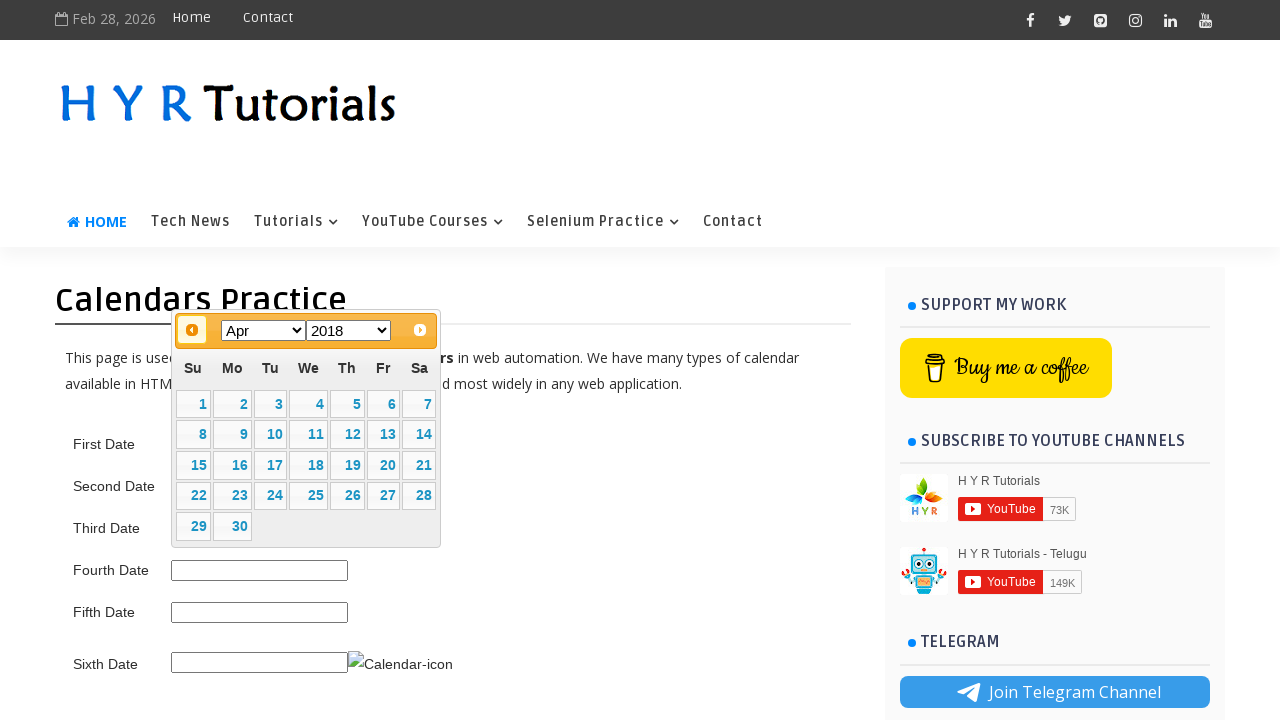

Clicked previous button to navigate to target month/year (current: Apr 2018) at (192, 330) on a.ui-datepicker-prev span
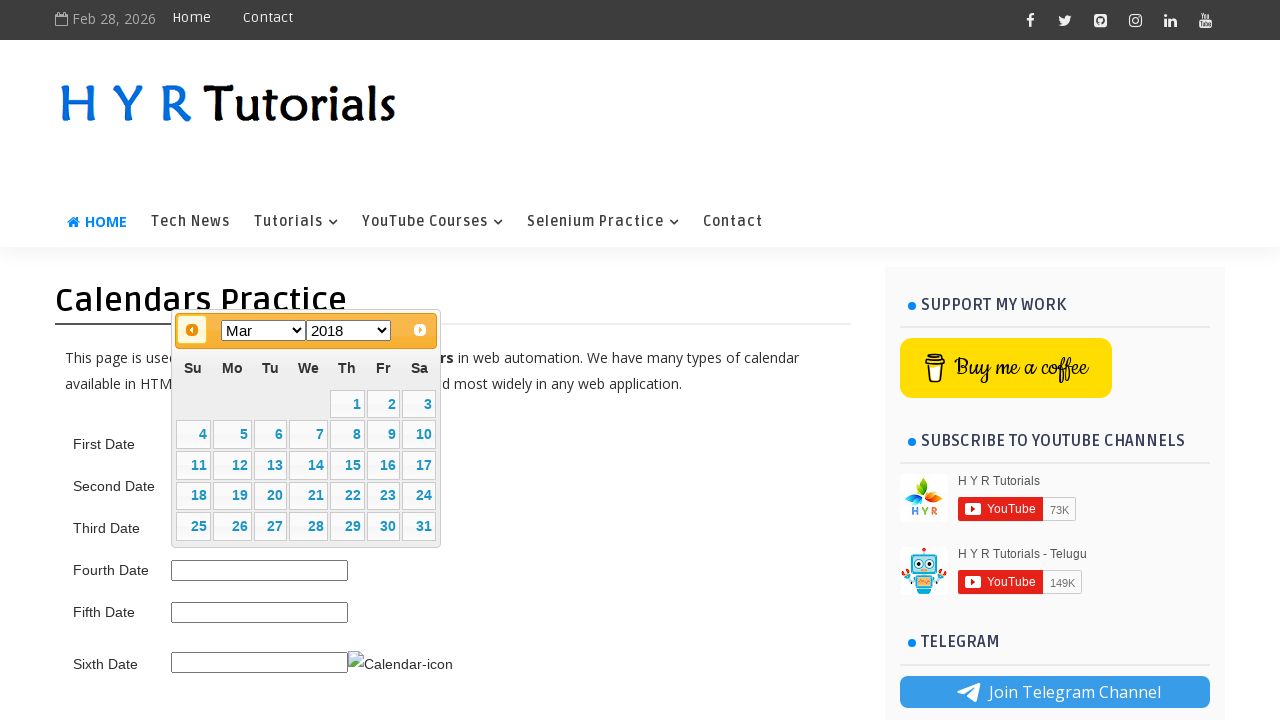

Waited for calendar to update after navigation
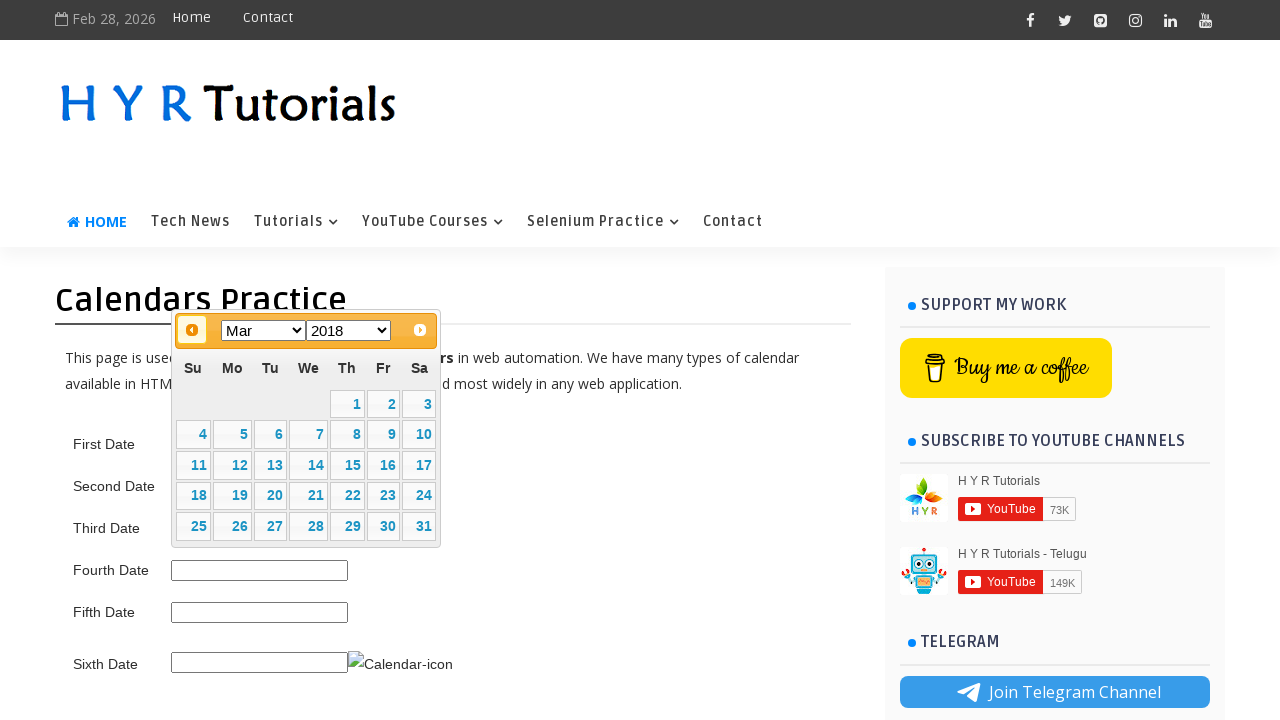

Clicked previous button to navigate to target month/year (current: Mar 2018) at (192, 330) on a.ui-datepicker-prev span
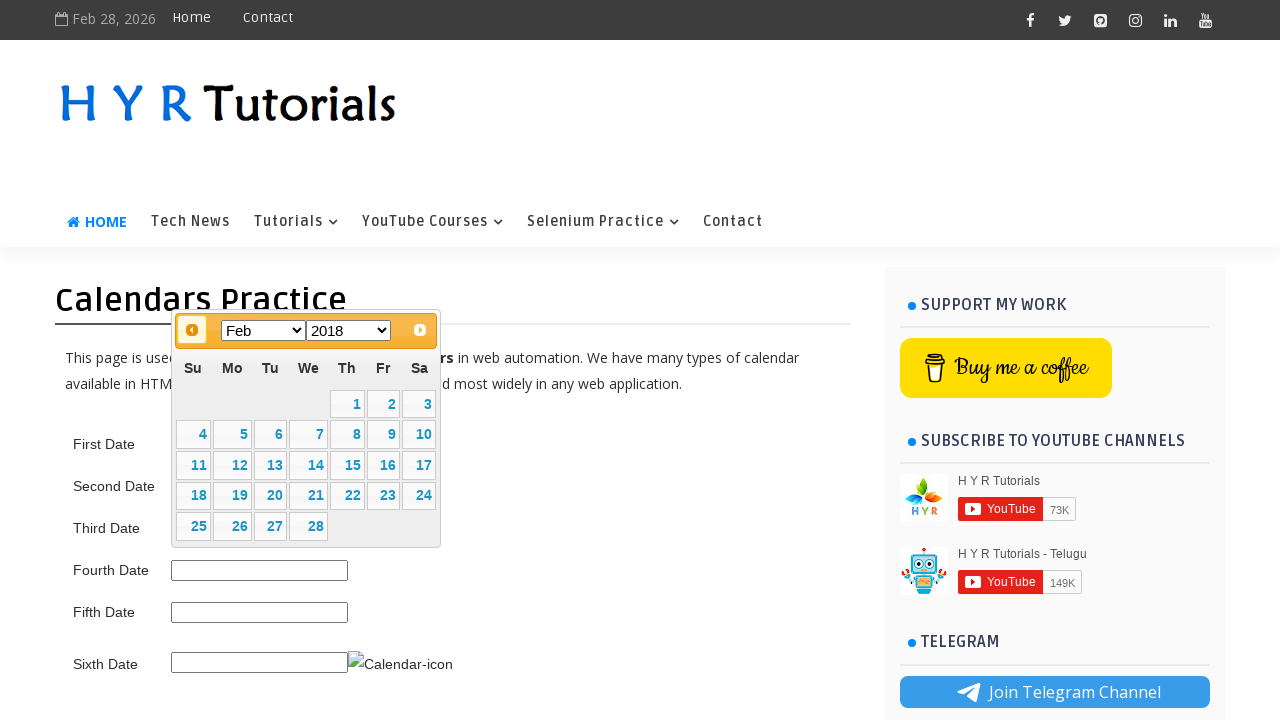

Waited for calendar to update after navigation
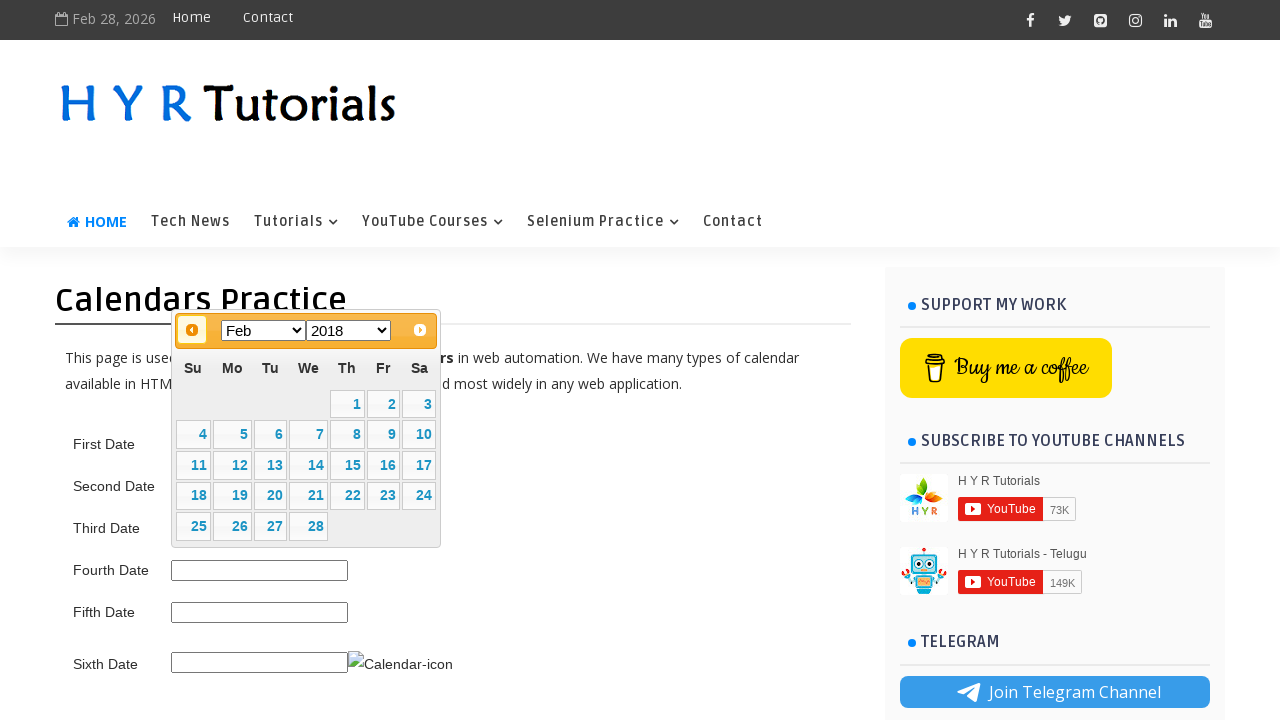

Clicked previous button to navigate to target month/year (current: Feb 2018) at (192, 330) on a.ui-datepicker-prev span
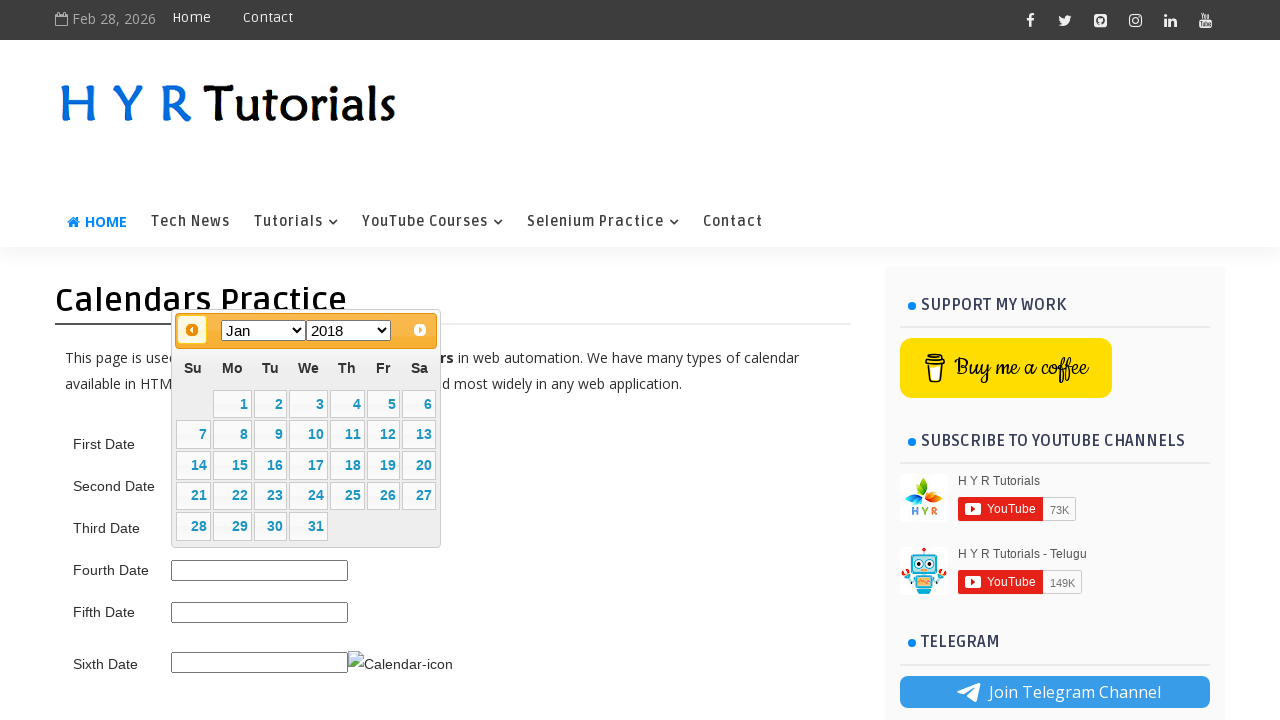

Waited for calendar to update after navigation
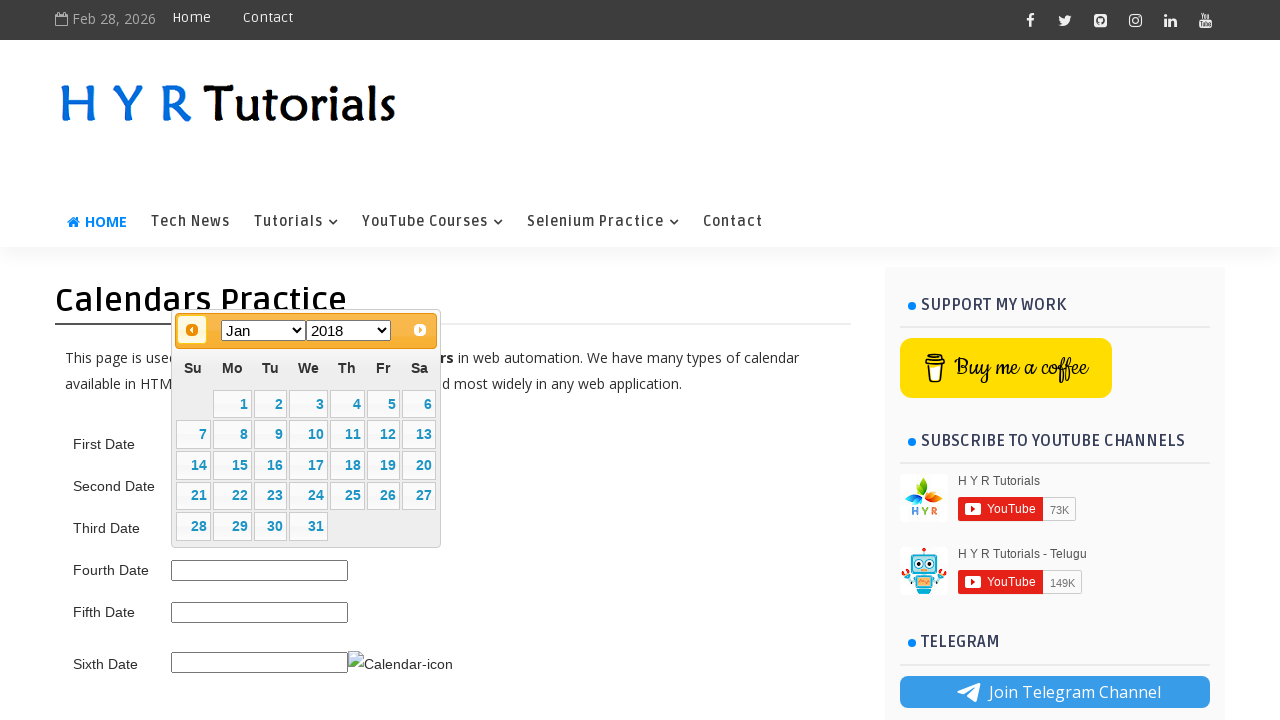

Clicked previous button to navigate to target month/year (current: Jan 2018) at (192, 330) on a.ui-datepicker-prev span
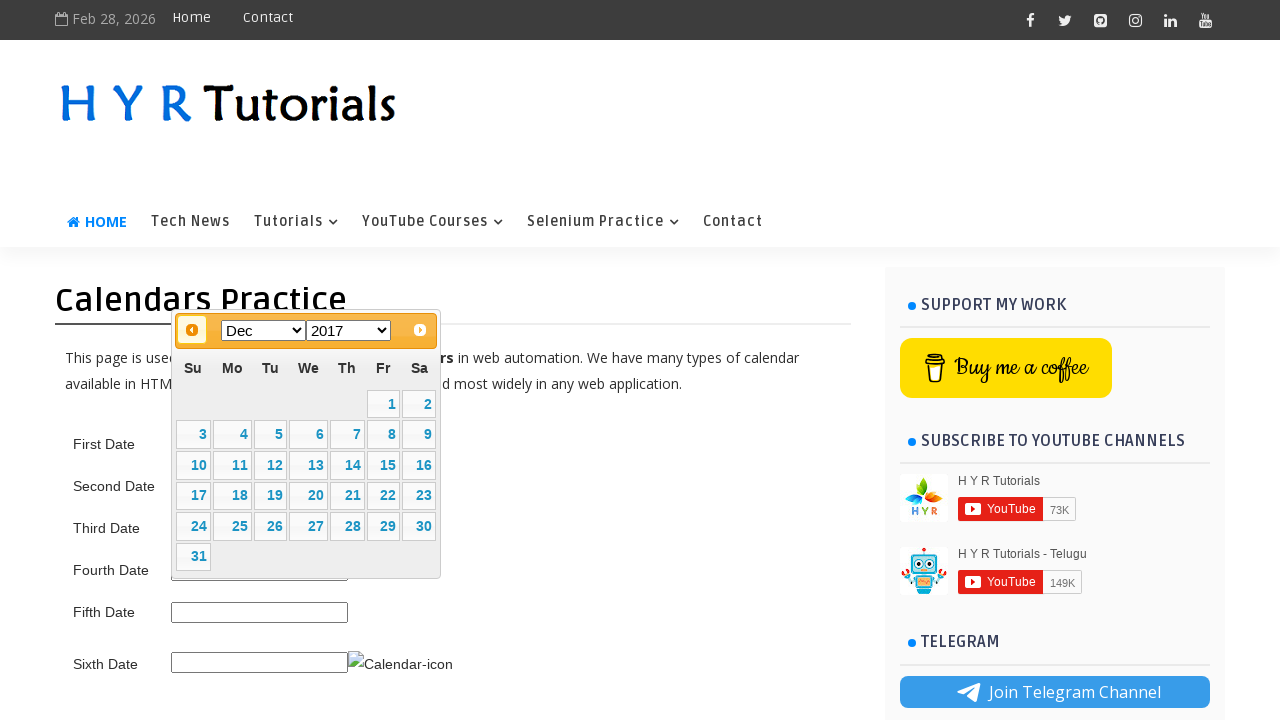

Waited for calendar to update after navigation
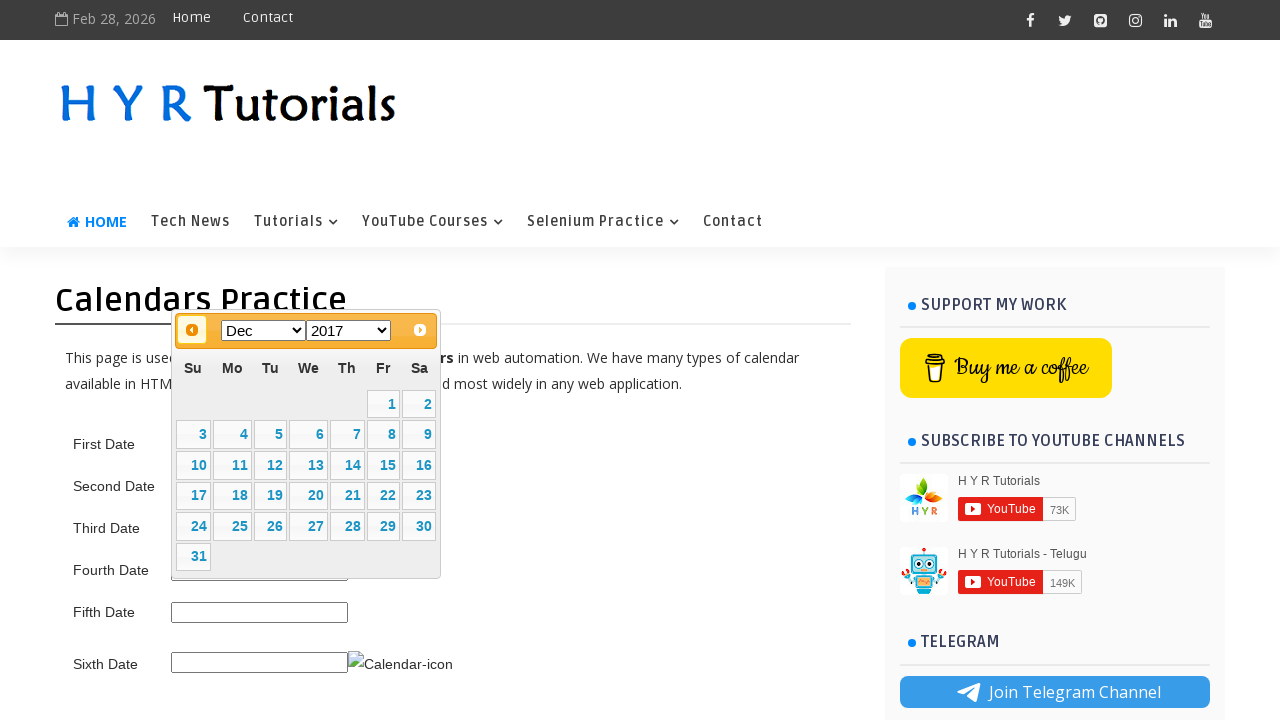

Clicked previous button to navigate to target month/year (current: Dec 2017) at (192, 330) on a.ui-datepicker-prev span
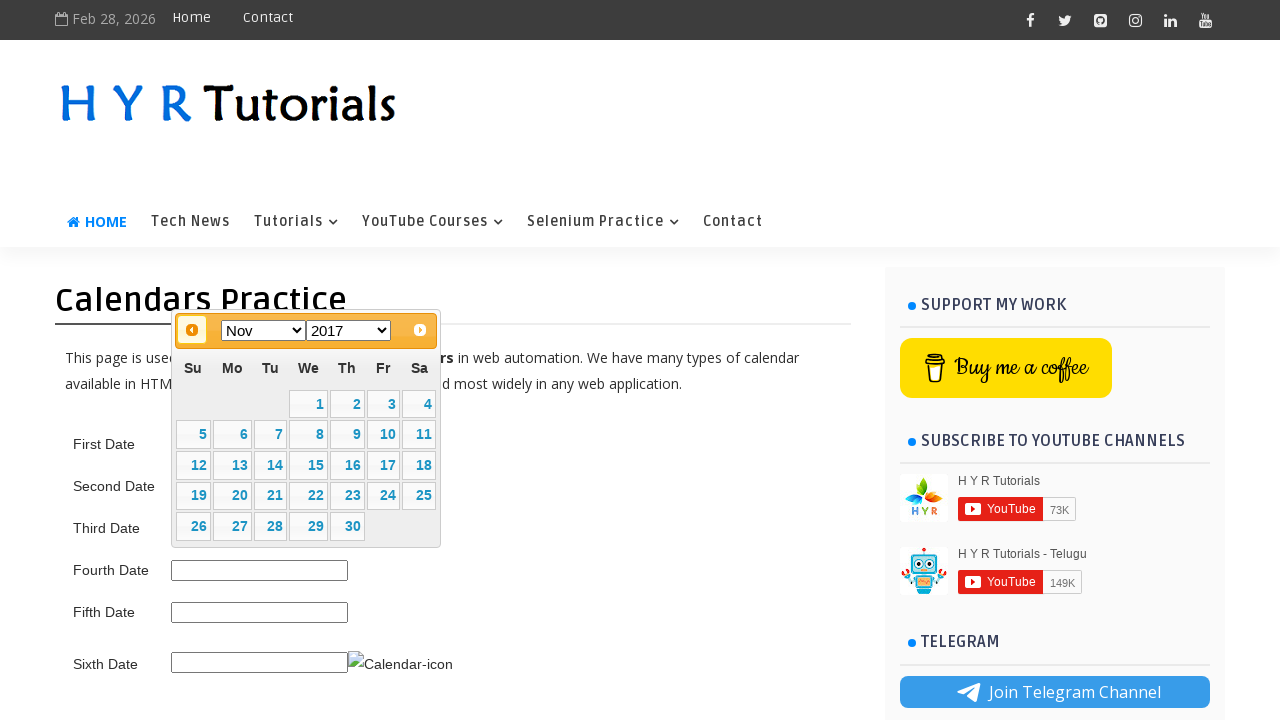

Waited for calendar to update after navigation
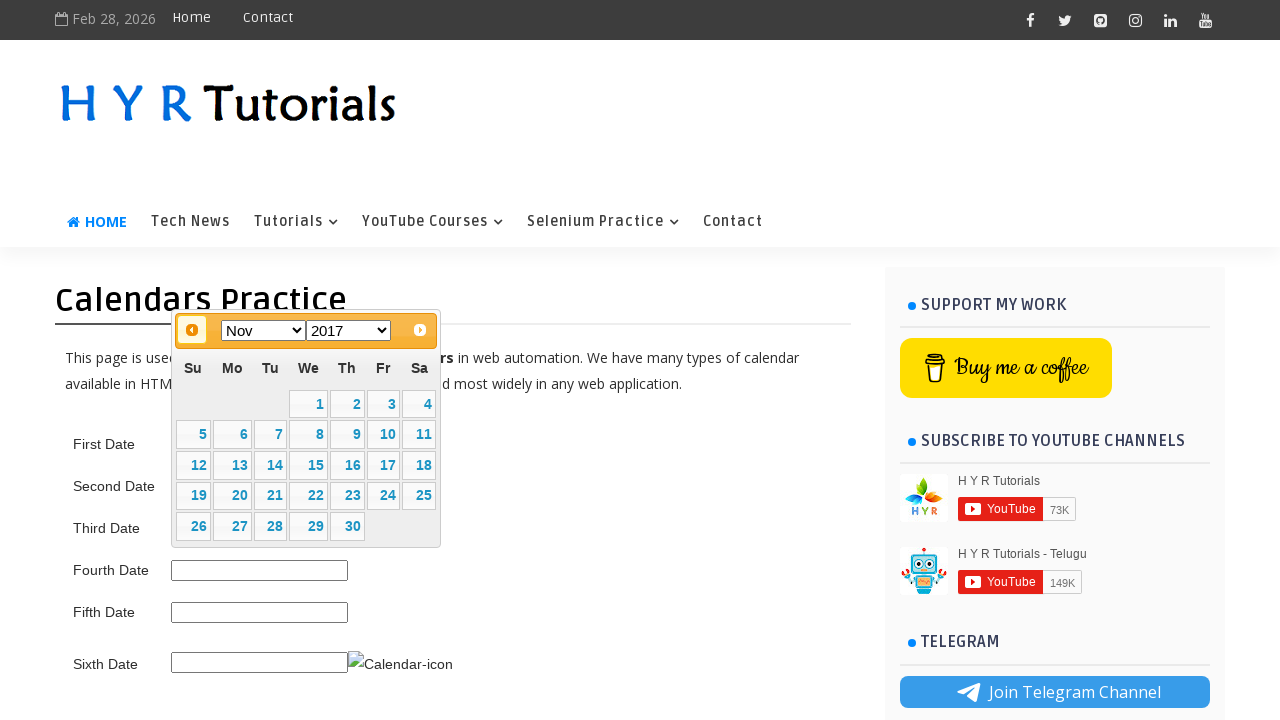

Clicked previous button to navigate to target month/year (current: Nov 2017) at (192, 330) on a.ui-datepicker-prev span
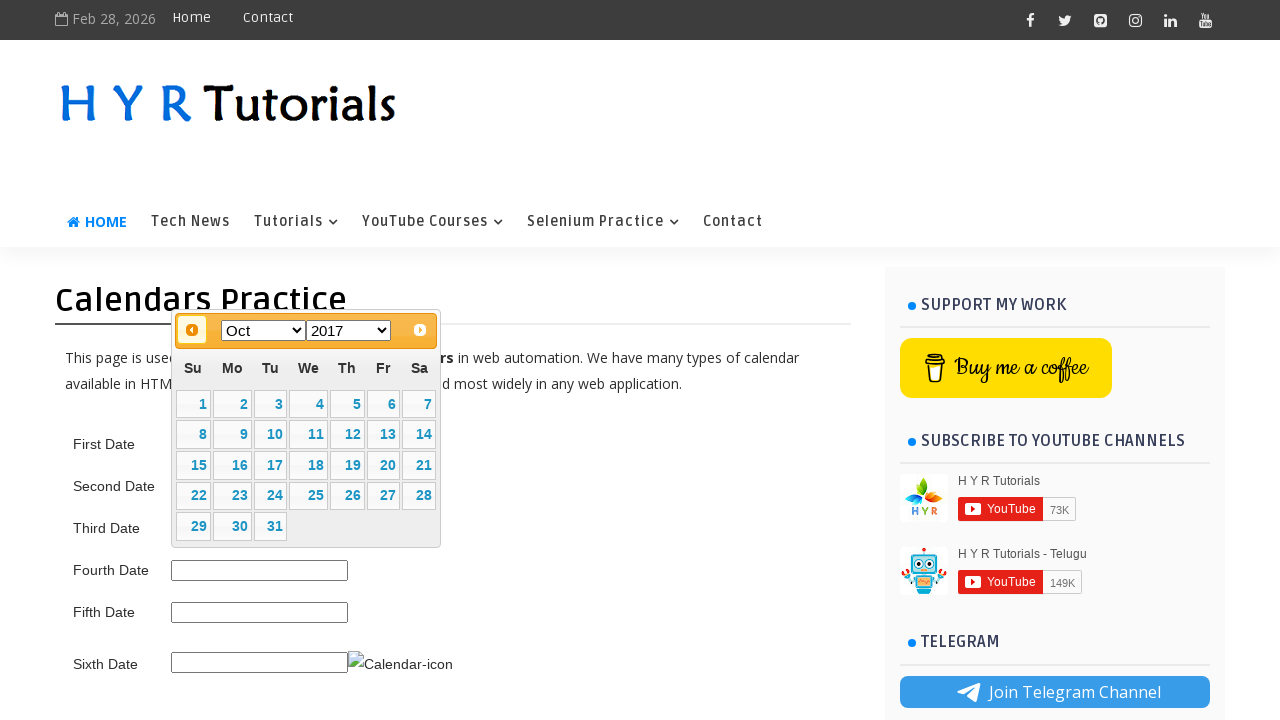

Waited for calendar to update after navigation
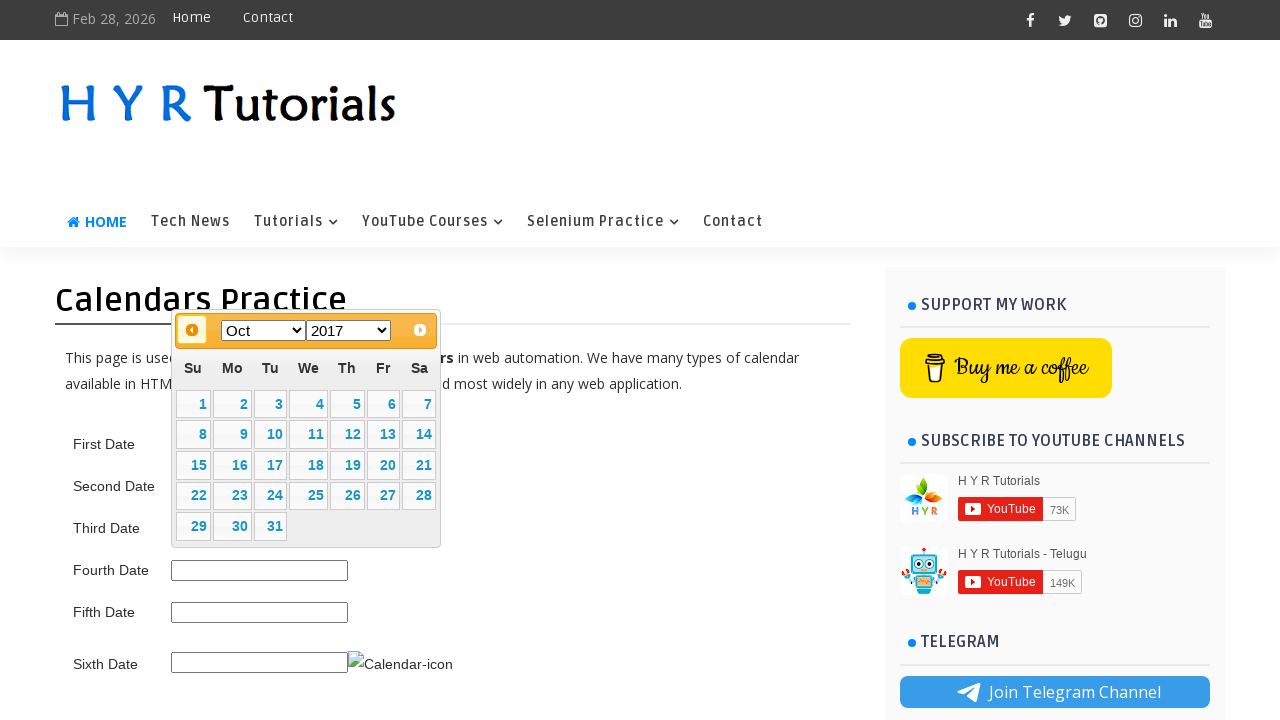

Clicked previous button to navigate to target month/year (current: Oct 2017) at (192, 330) on a.ui-datepicker-prev span
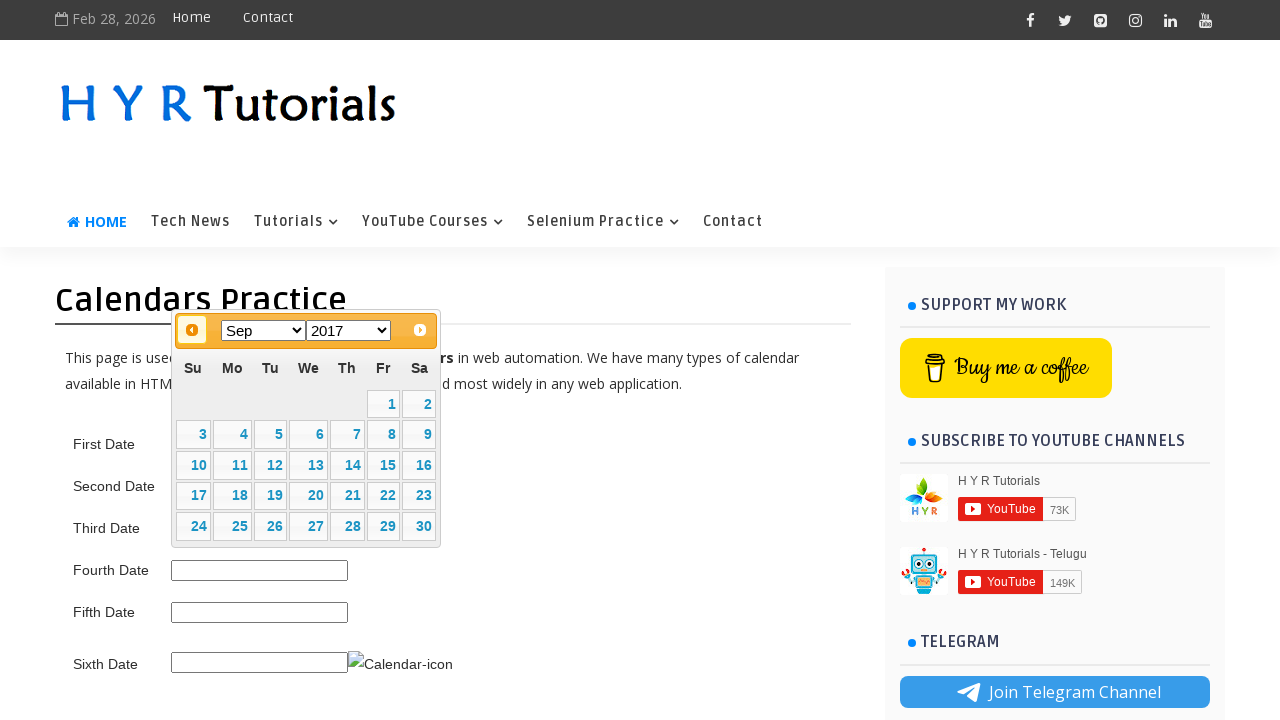

Waited for calendar to update after navigation
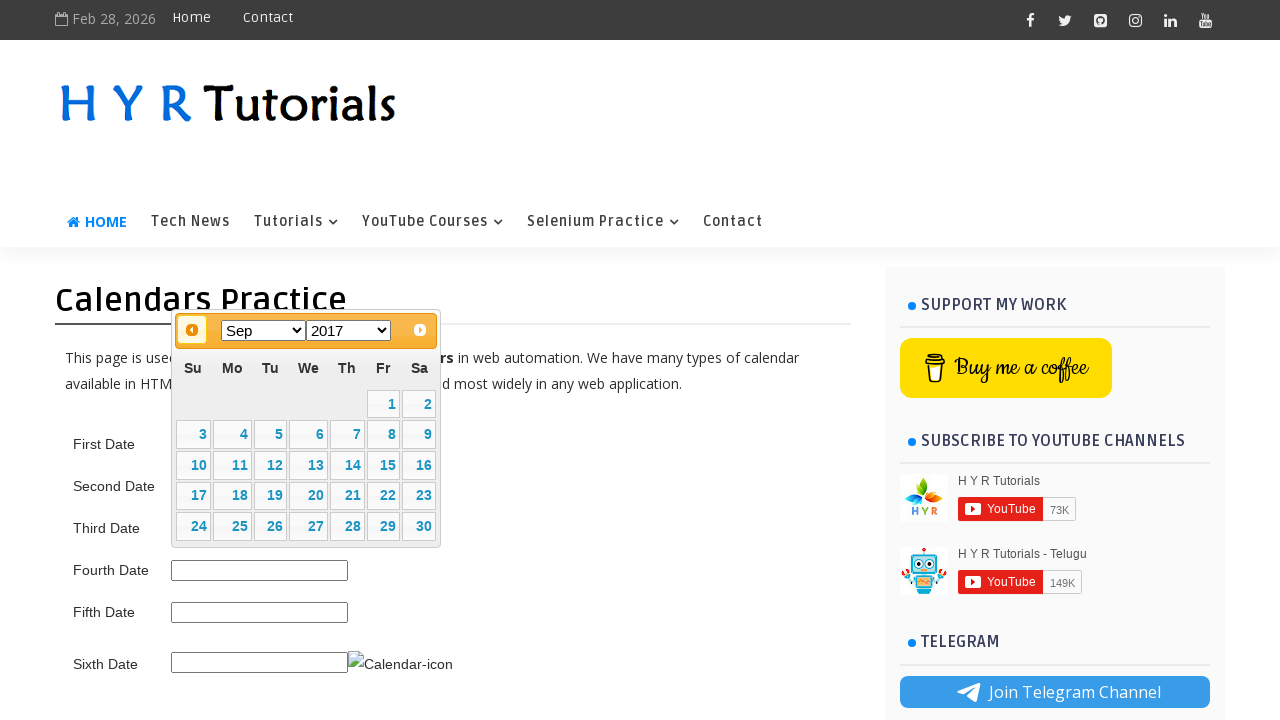

Clicked previous button to navigate to target month/year (current: Sep 2017) at (192, 330) on a.ui-datepicker-prev span
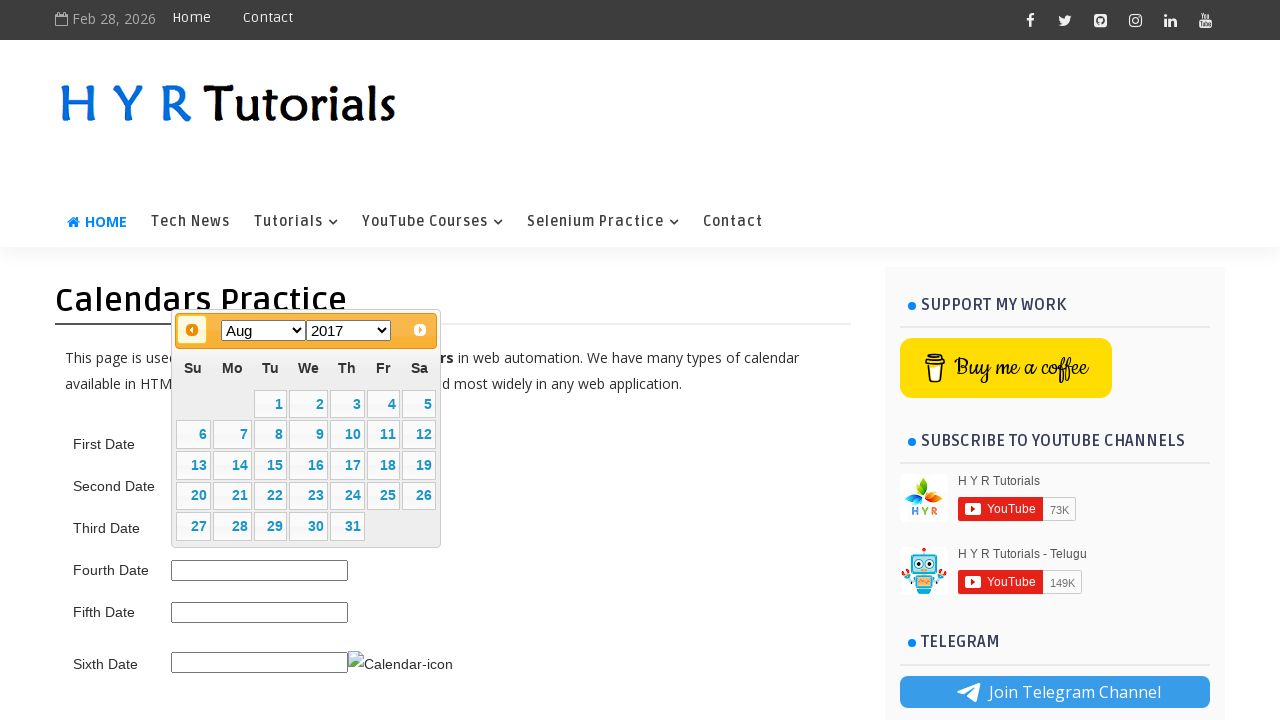

Waited for calendar to update after navigation
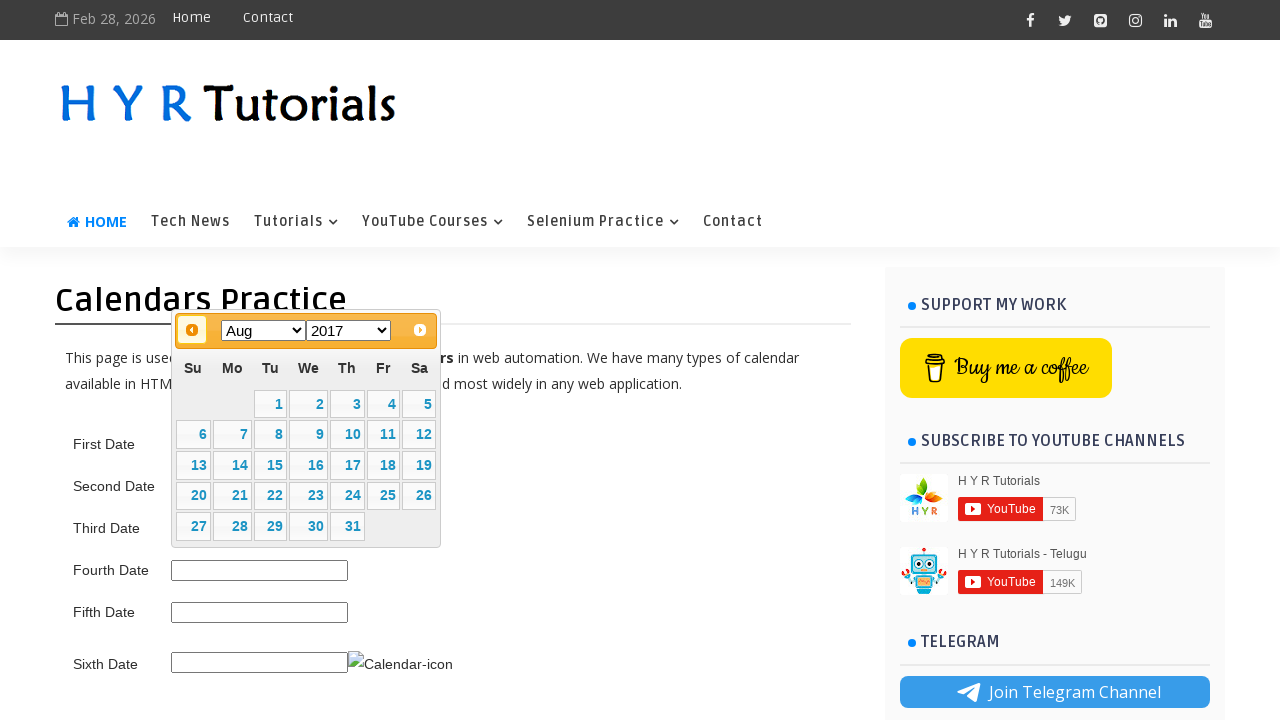

Clicked previous button to navigate to target month/year (current: Aug 2017) at (192, 330) on a.ui-datepicker-prev span
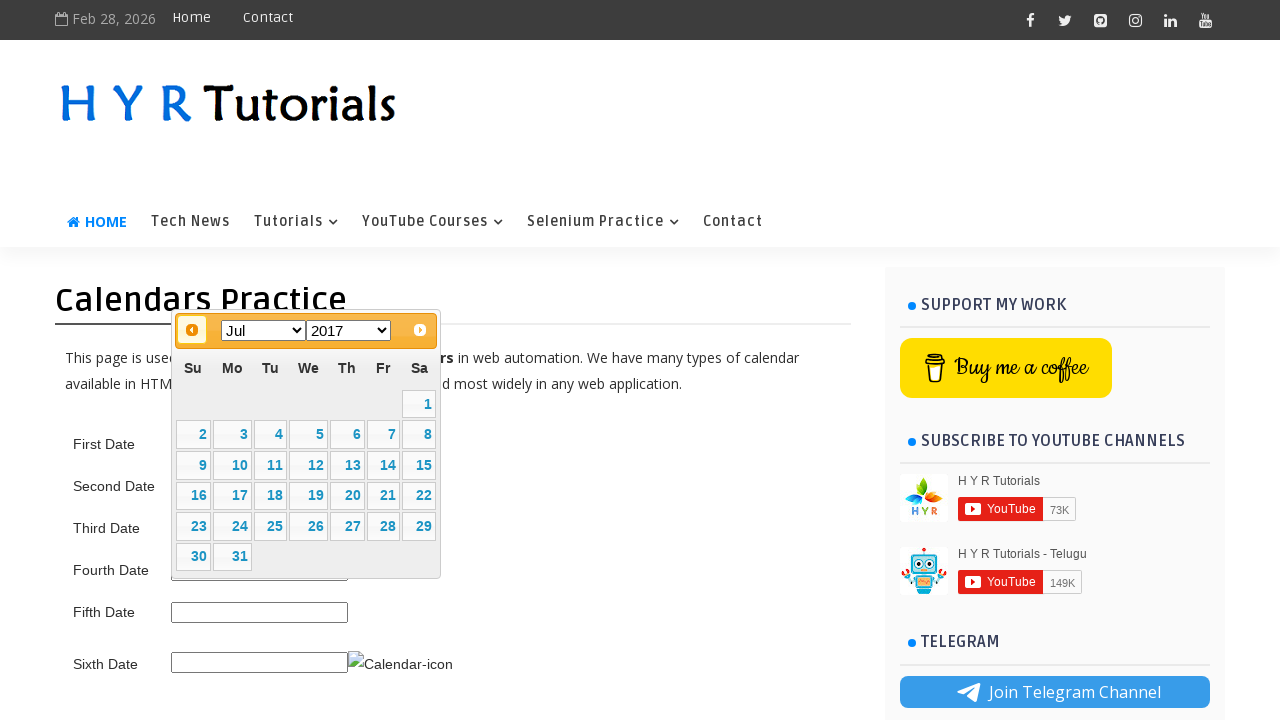

Waited for calendar to update after navigation
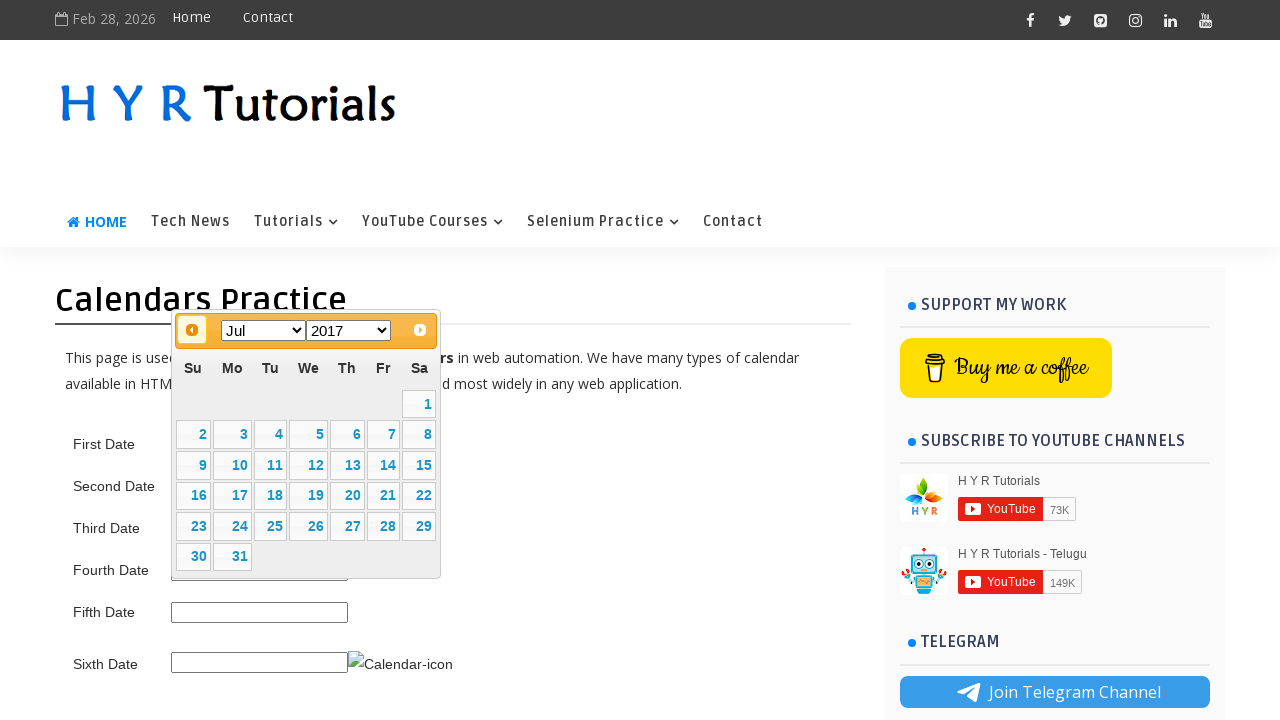

Clicked previous button to navigate to target month/year (current: Jul 2017) at (192, 330) on a.ui-datepicker-prev span
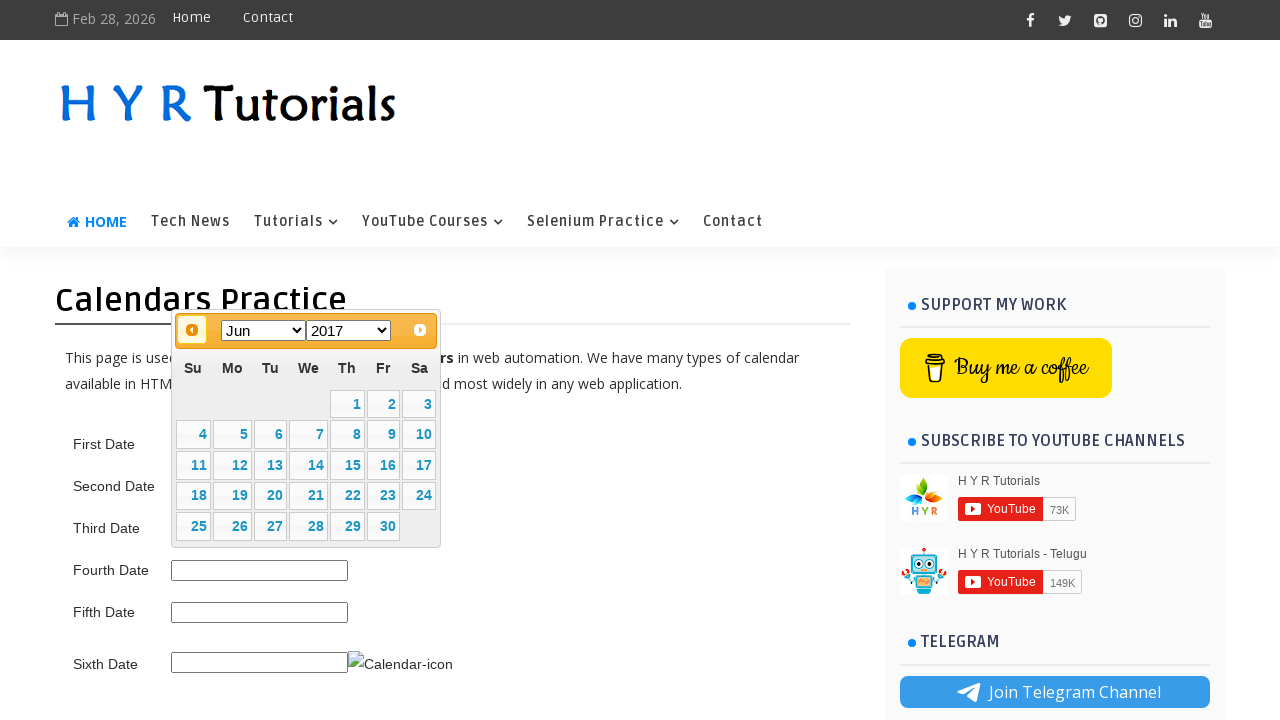

Waited for calendar to update after navigation
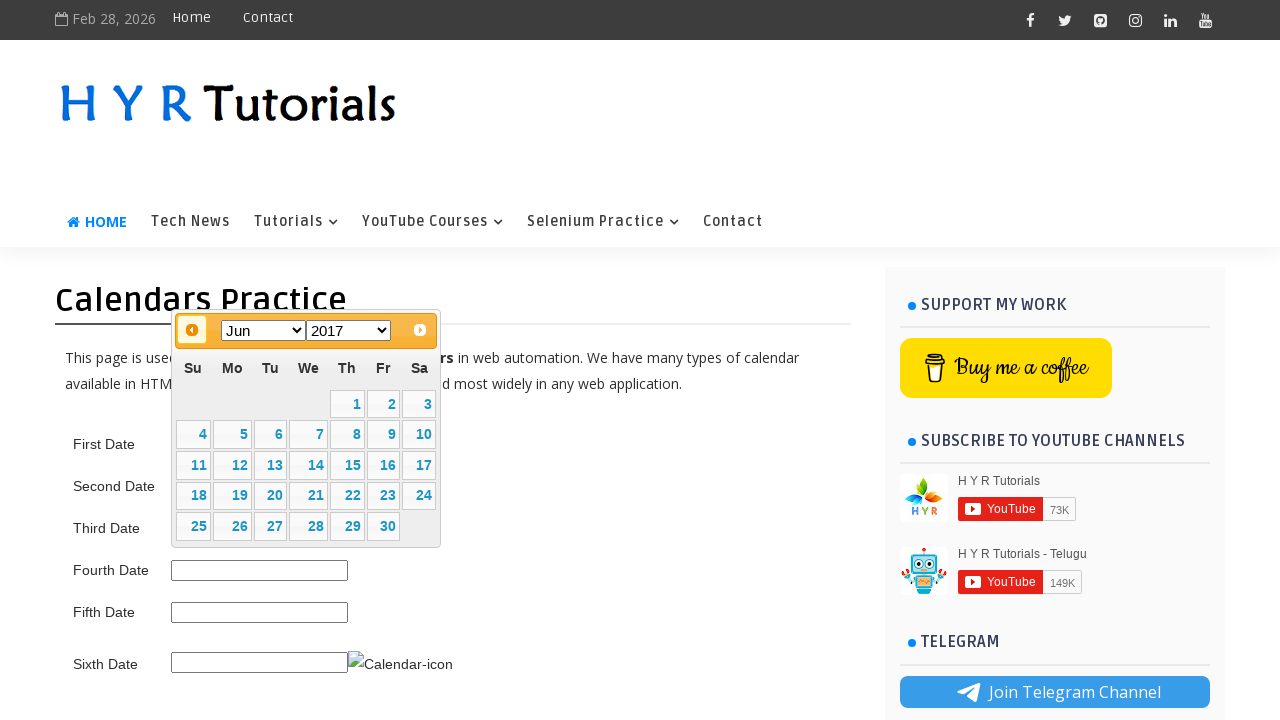

Clicked previous button to navigate to target month/year (current: Jun 2017) at (192, 330) on a.ui-datepicker-prev span
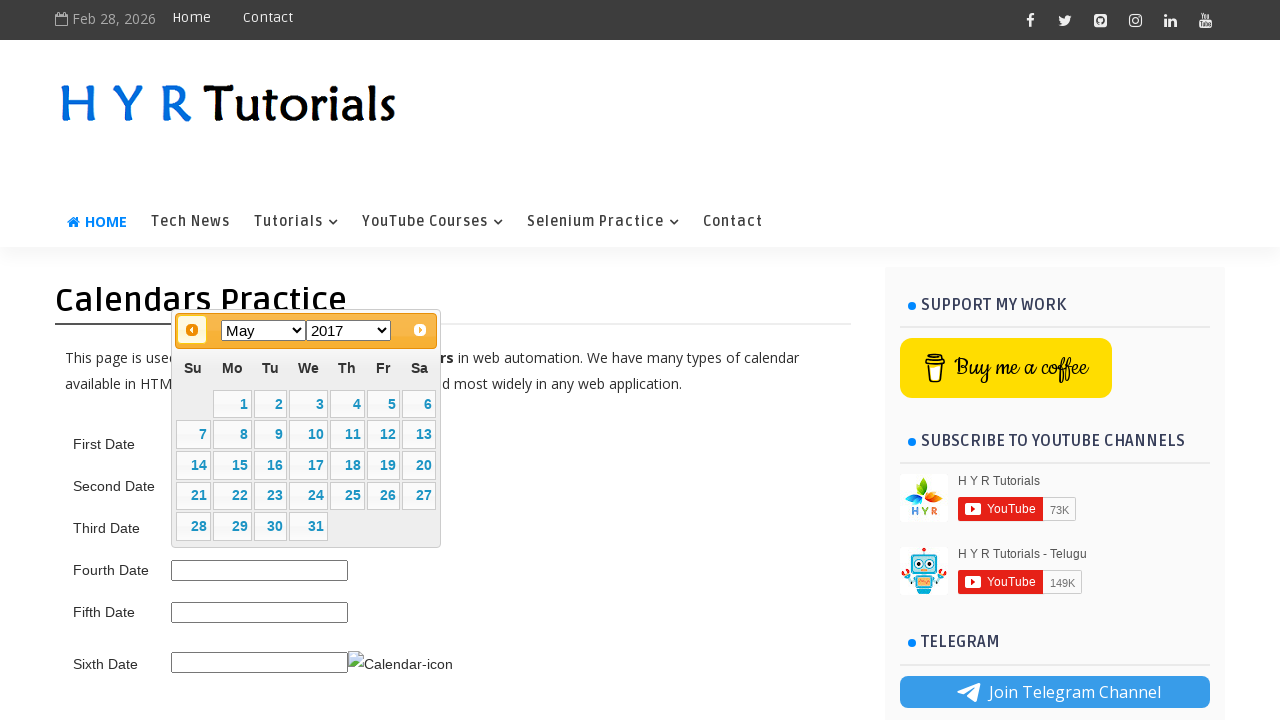

Waited for calendar to update after navigation
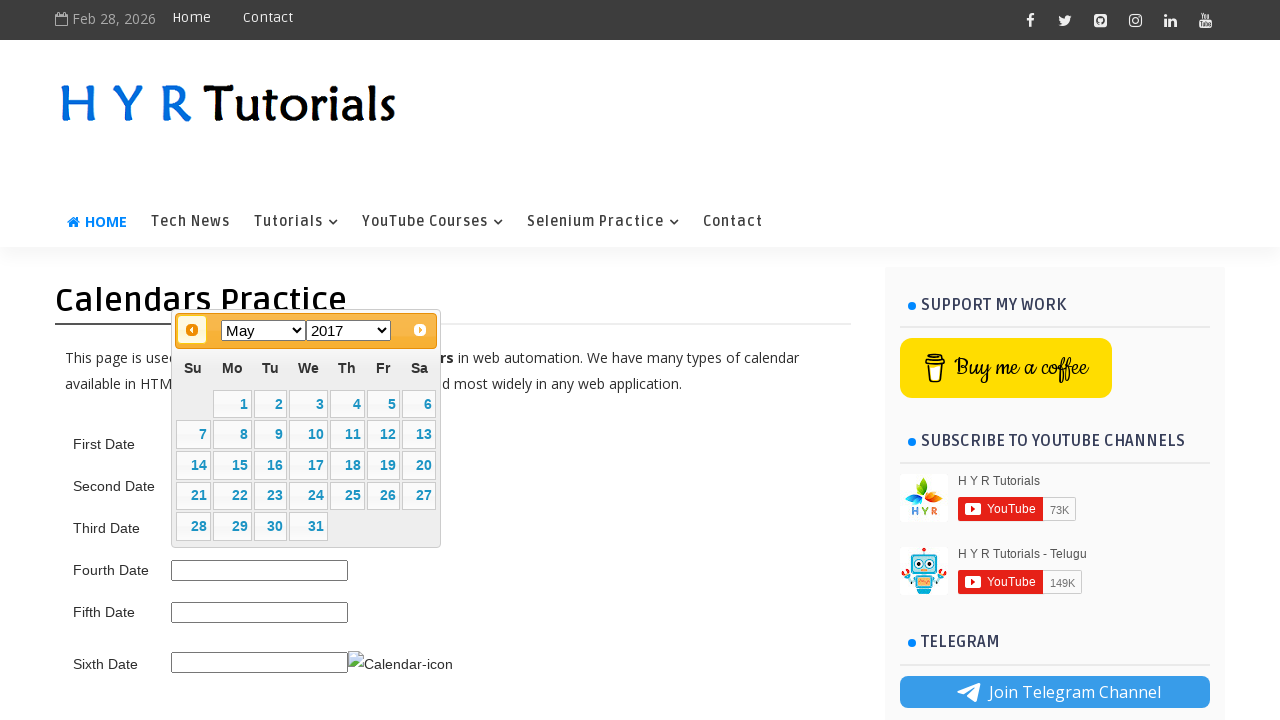

Clicked previous button to navigate to target month/year (current: May 2017) at (192, 330) on a.ui-datepicker-prev span
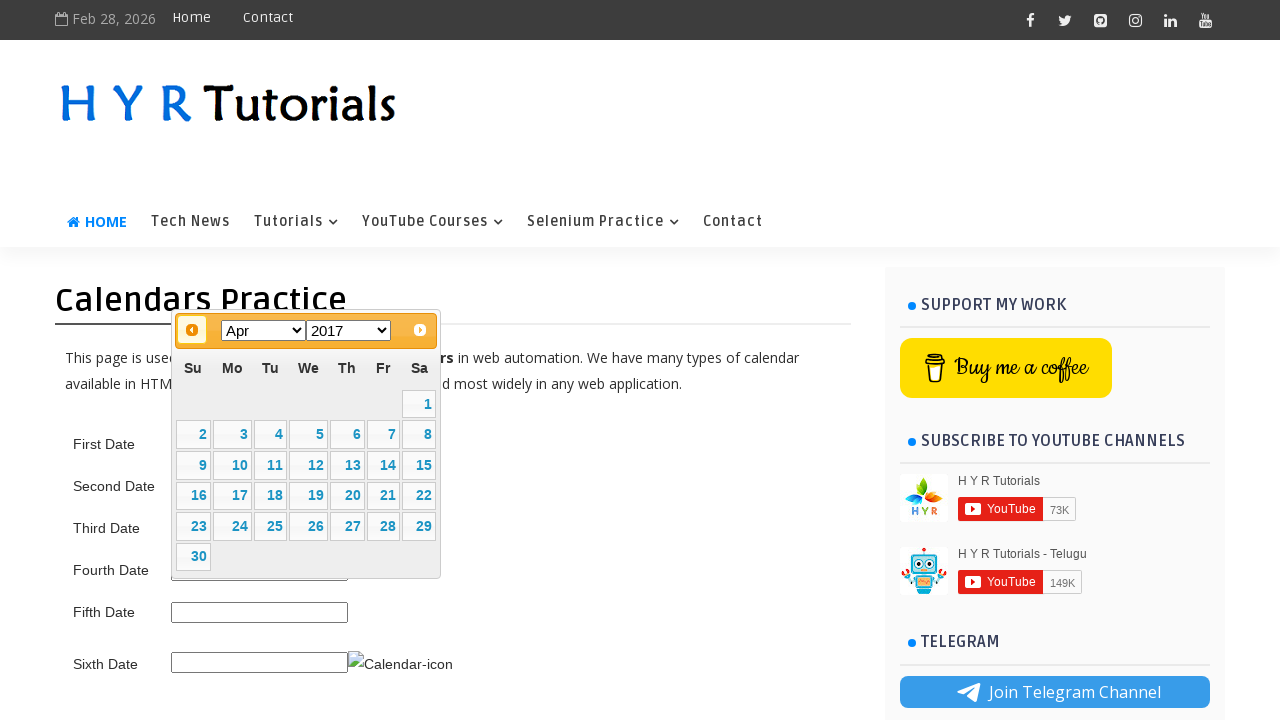

Waited for calendar to update after navigation
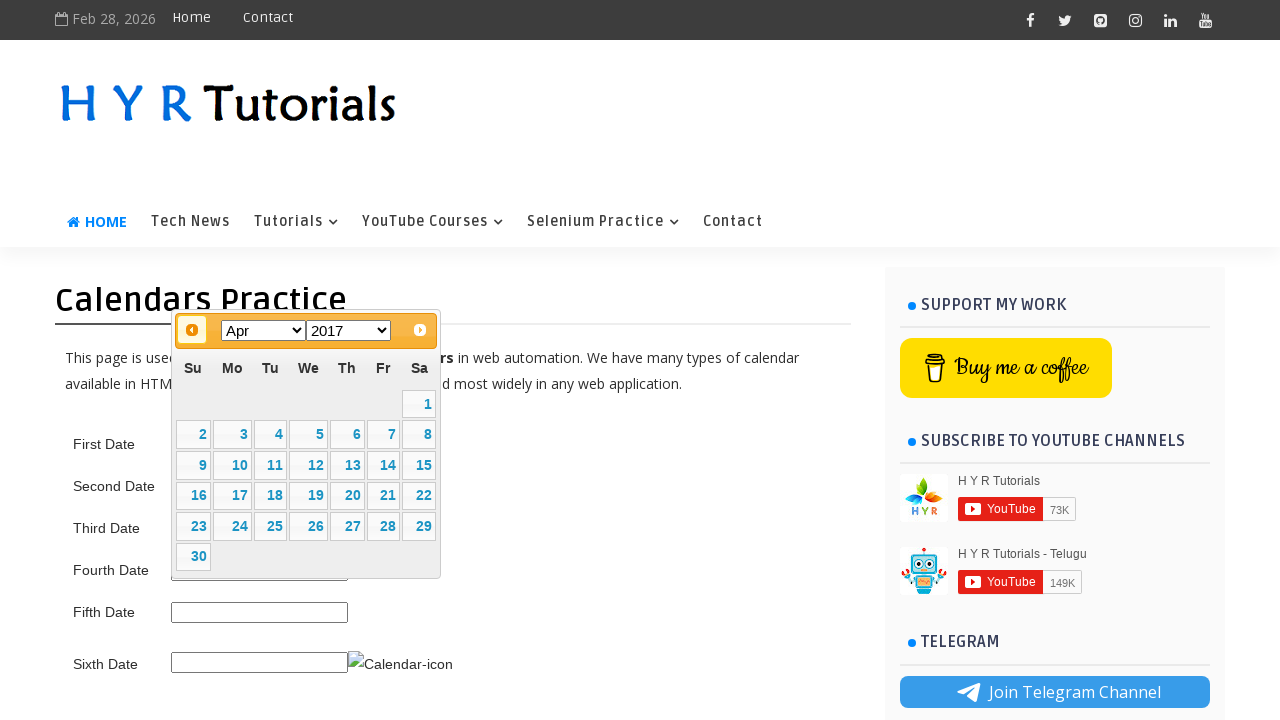

Clicked previous button to navigate to target month/year (current: Apr 2017) at (192, 330) on a.ui-datepicker-prev span
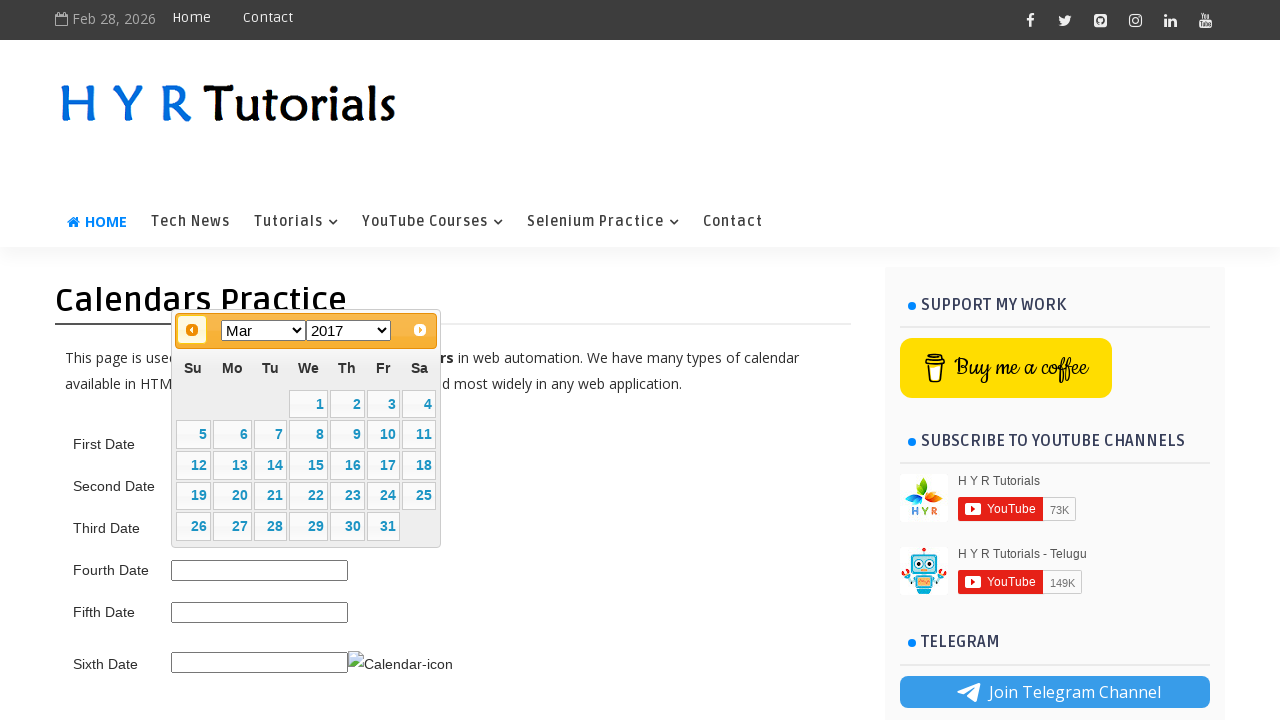

Waited for calendar to update after navigation
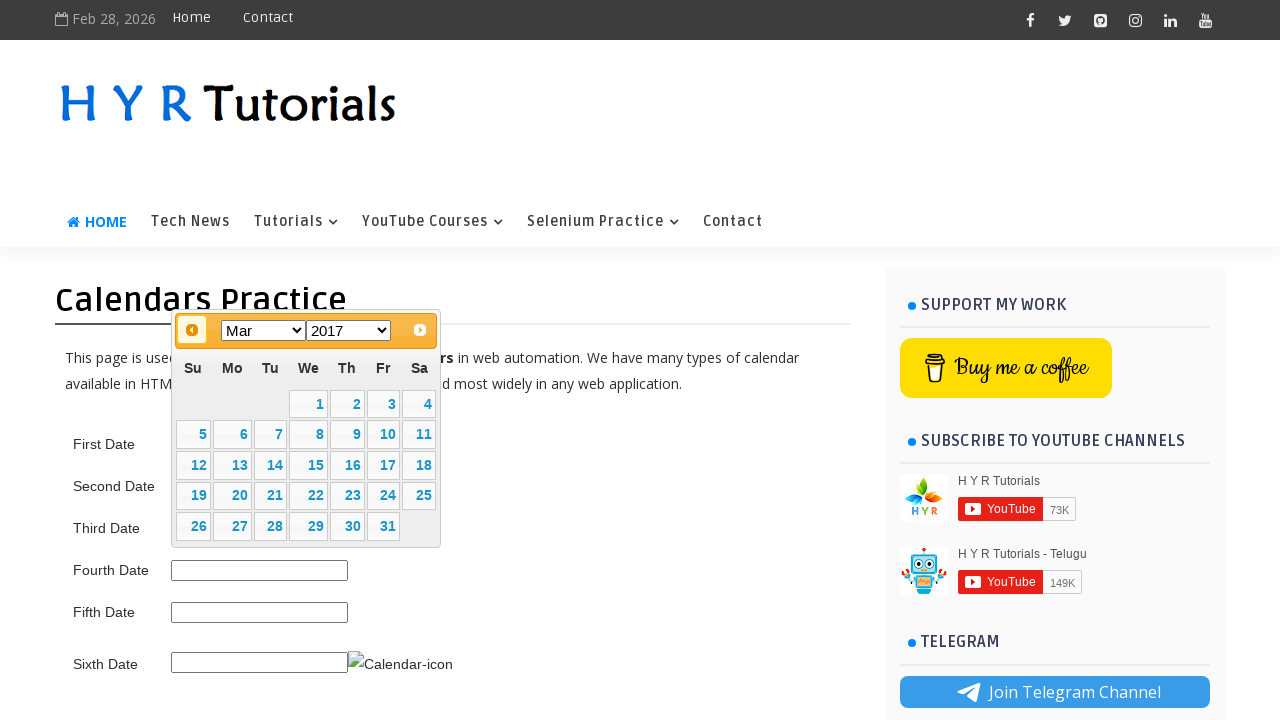

Clicked previous button to navigate to target month/year (current: Mar 2017) at (192, 330) on a.ui-datepicker-prev span
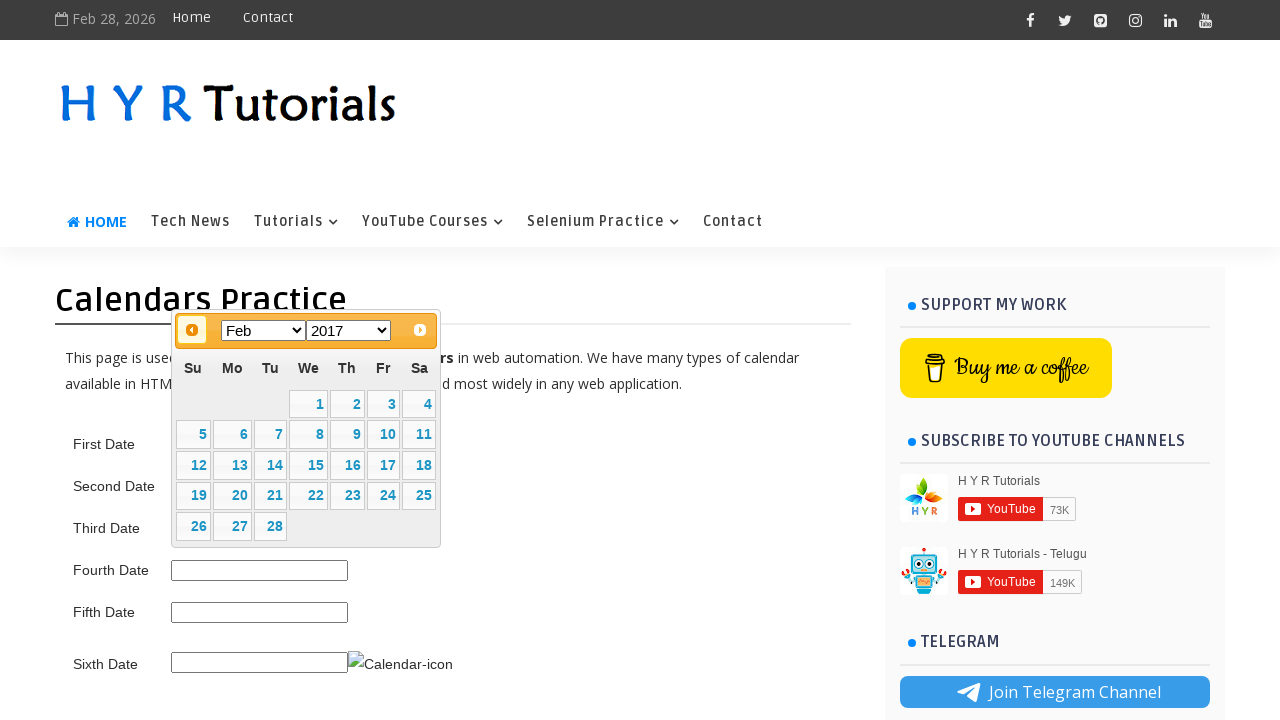

Waited for calendar to update after navigation
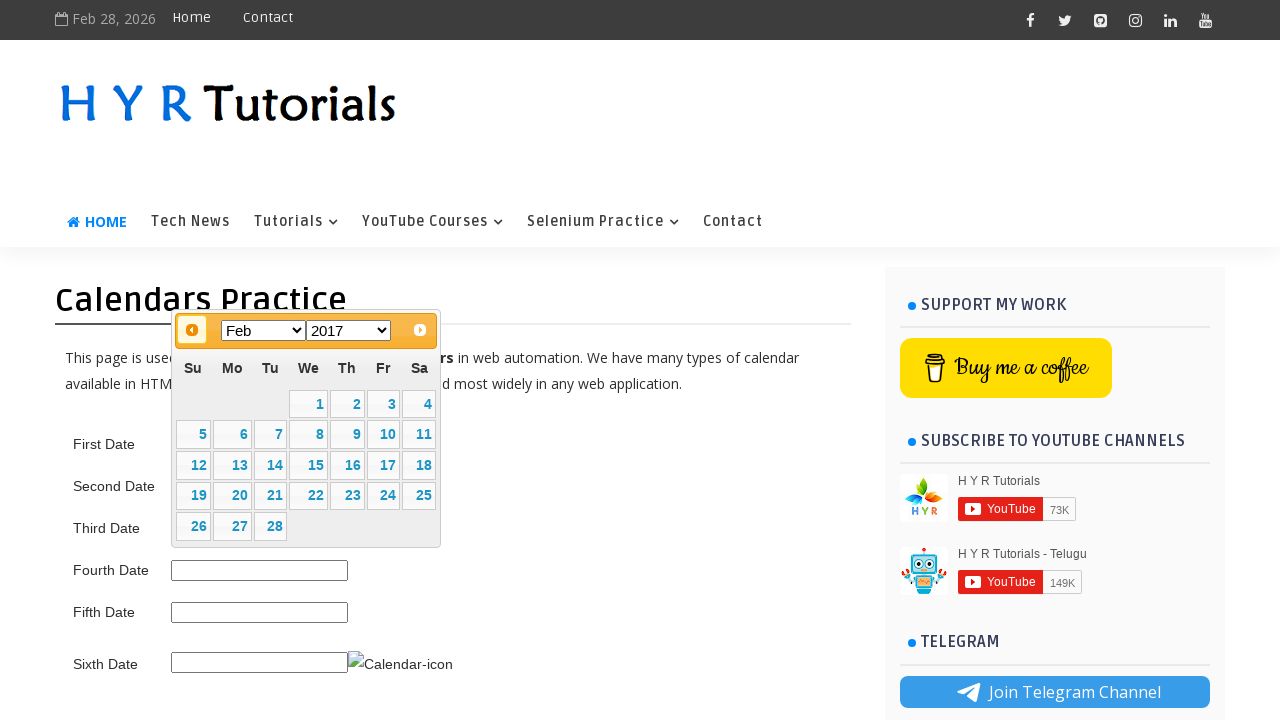

Clicked previous button to navigate to target month/year (current: Feb 2017) at (192, 330) on a.ui-datepicker-prev span
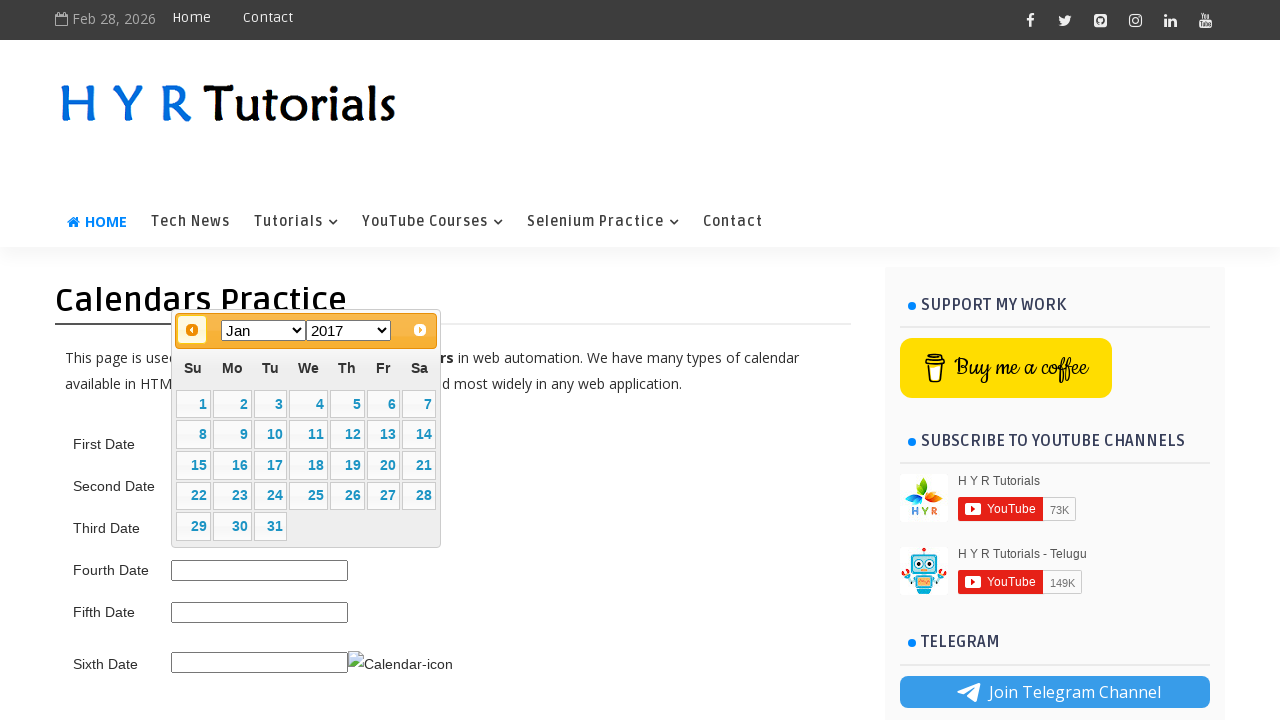

Waited for calendar to update after navigation
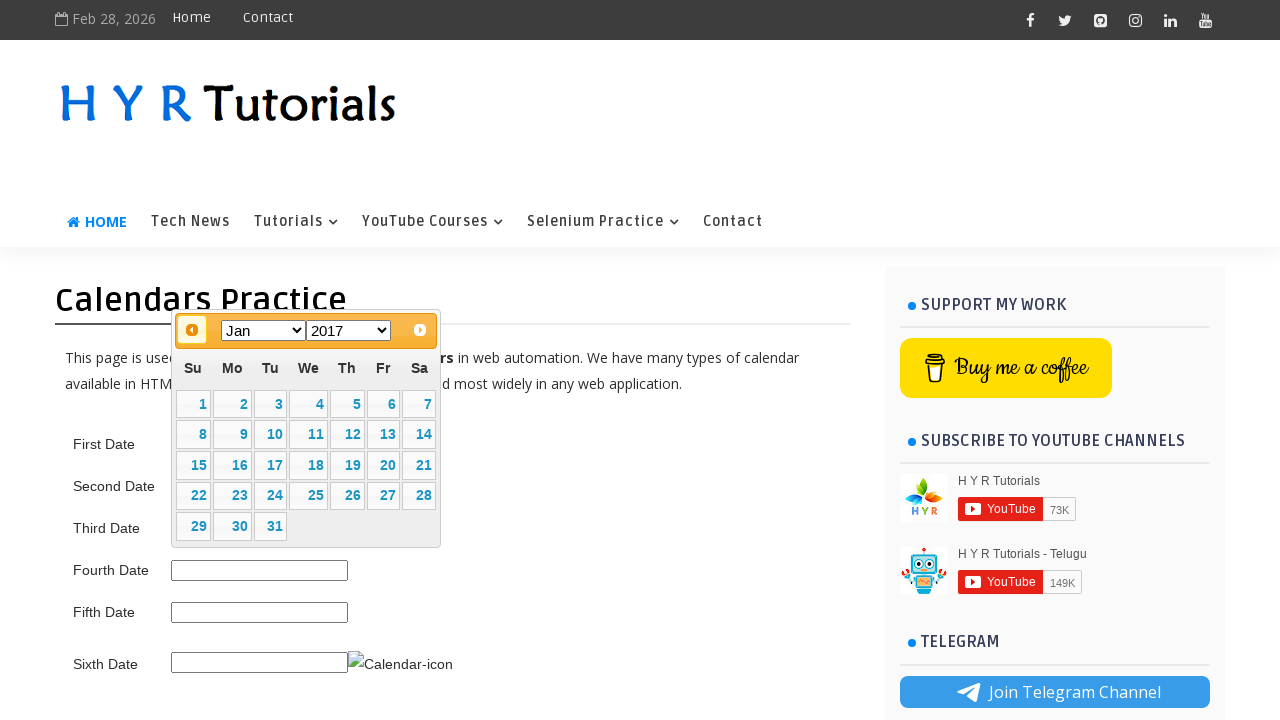

Clicked previous button to navigate to target month/year (current: Jan 2017) at (192, 330) on a.ui-datepicker-prev span
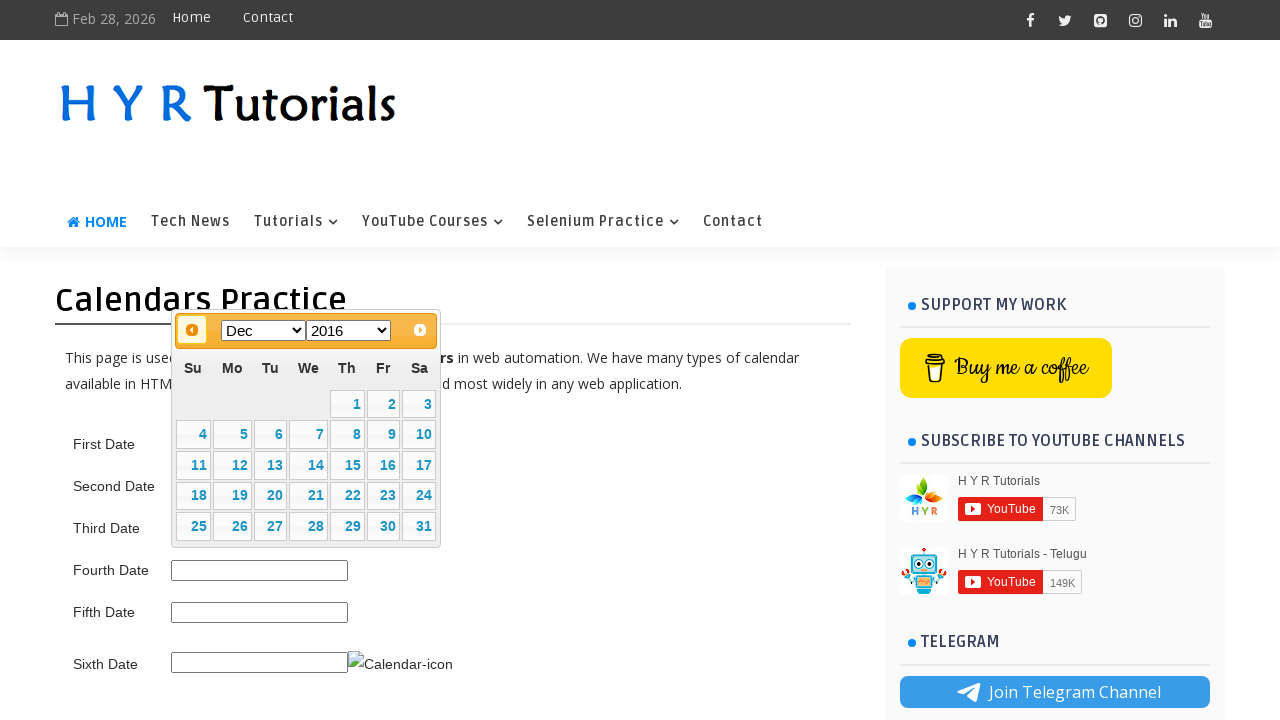

Waited for calendar to update after navigation
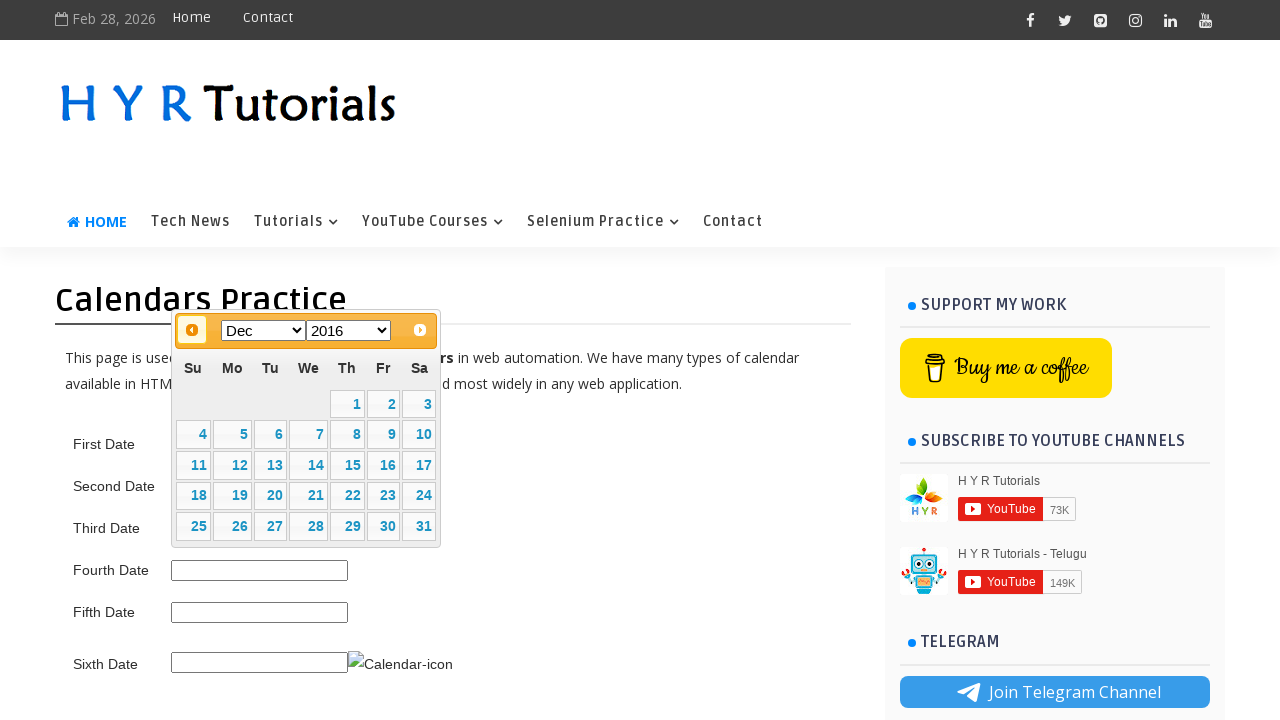

Clicked previous button to navigate to target month/year (current: Dec 2016) at (192, 330) on a.ui-datepicker-prev span
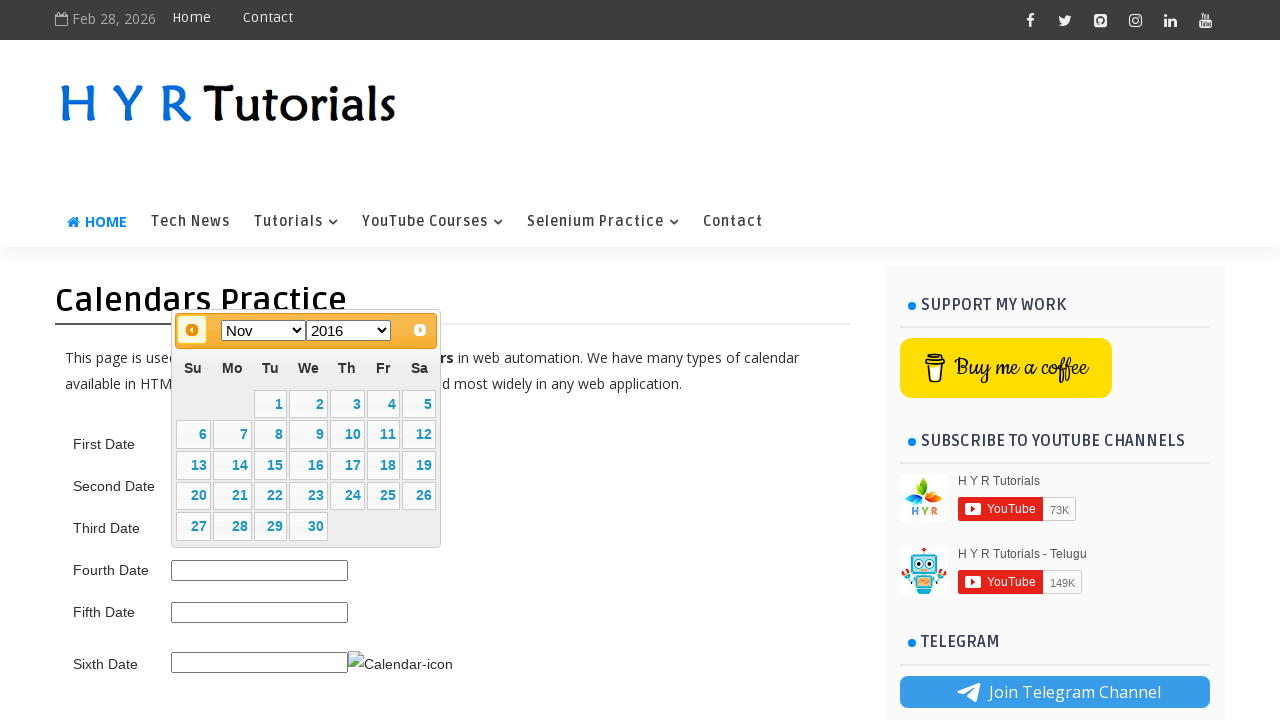

Waited for calendar to update after navigation
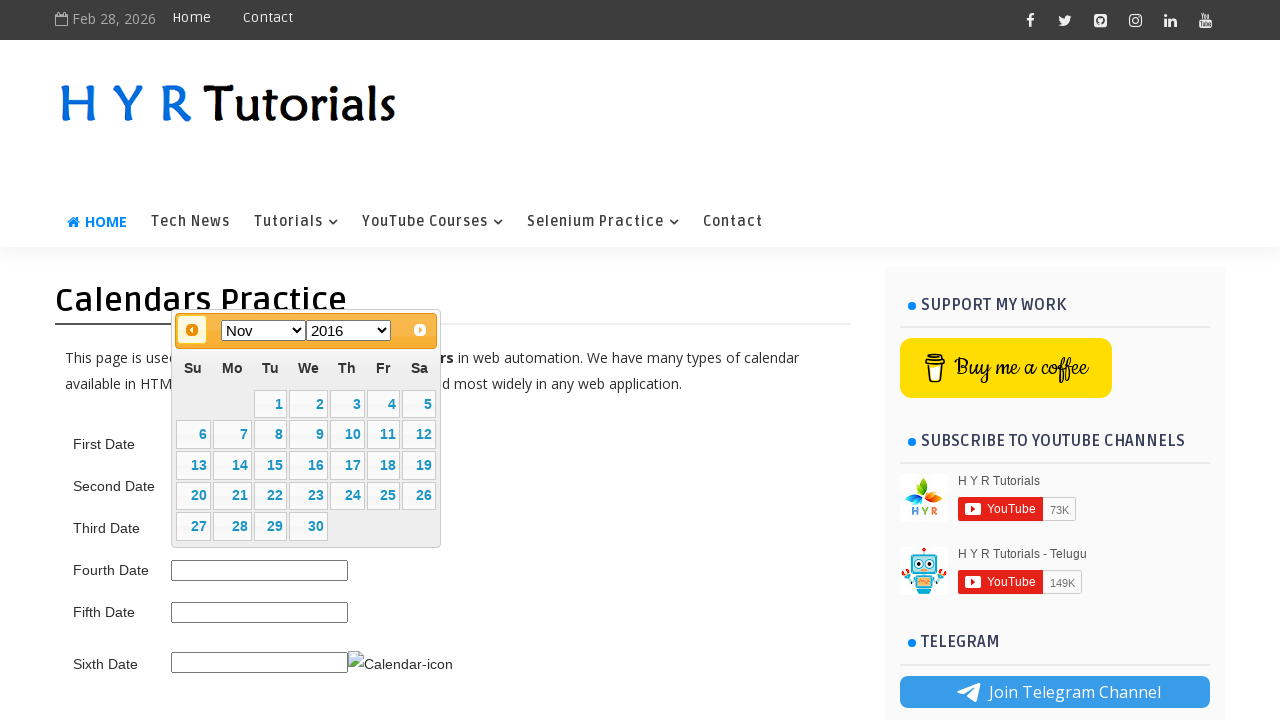

Clicked previous button to navigate to target month/year (current: Nov 2016) at (192, 330) on a.ui-datepicker-prev span
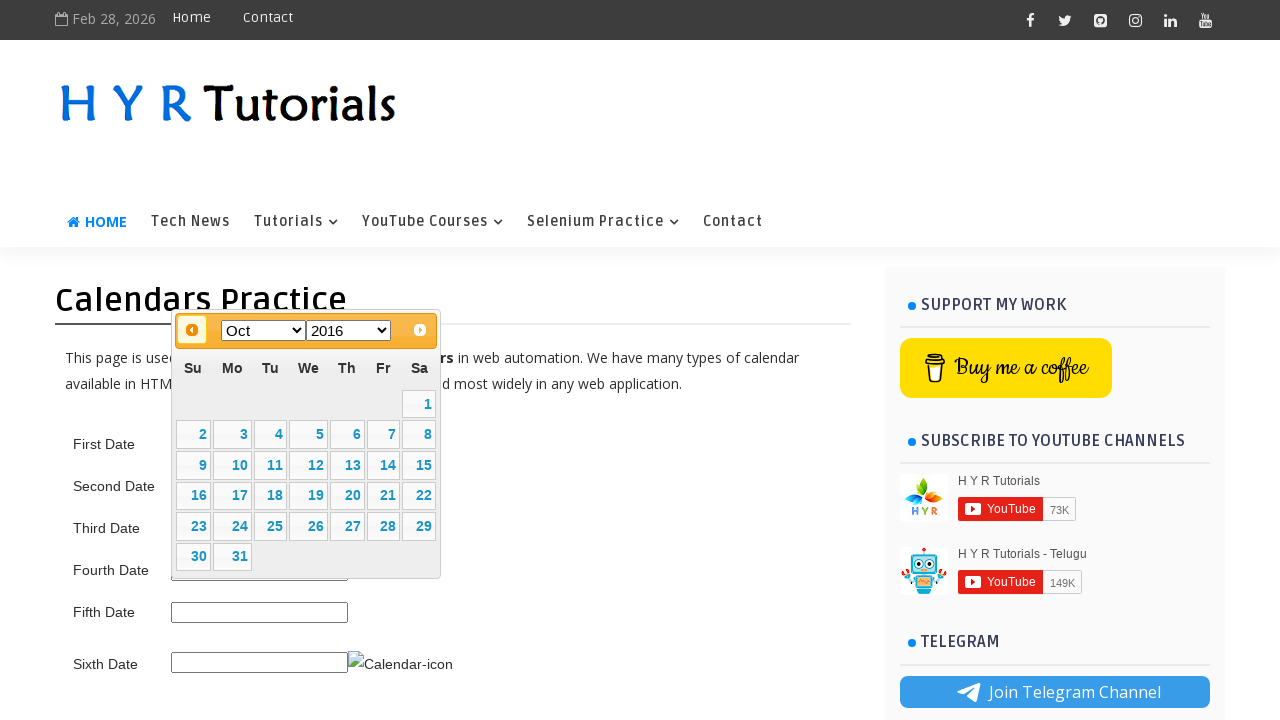

Waited for calendar to update after navigation
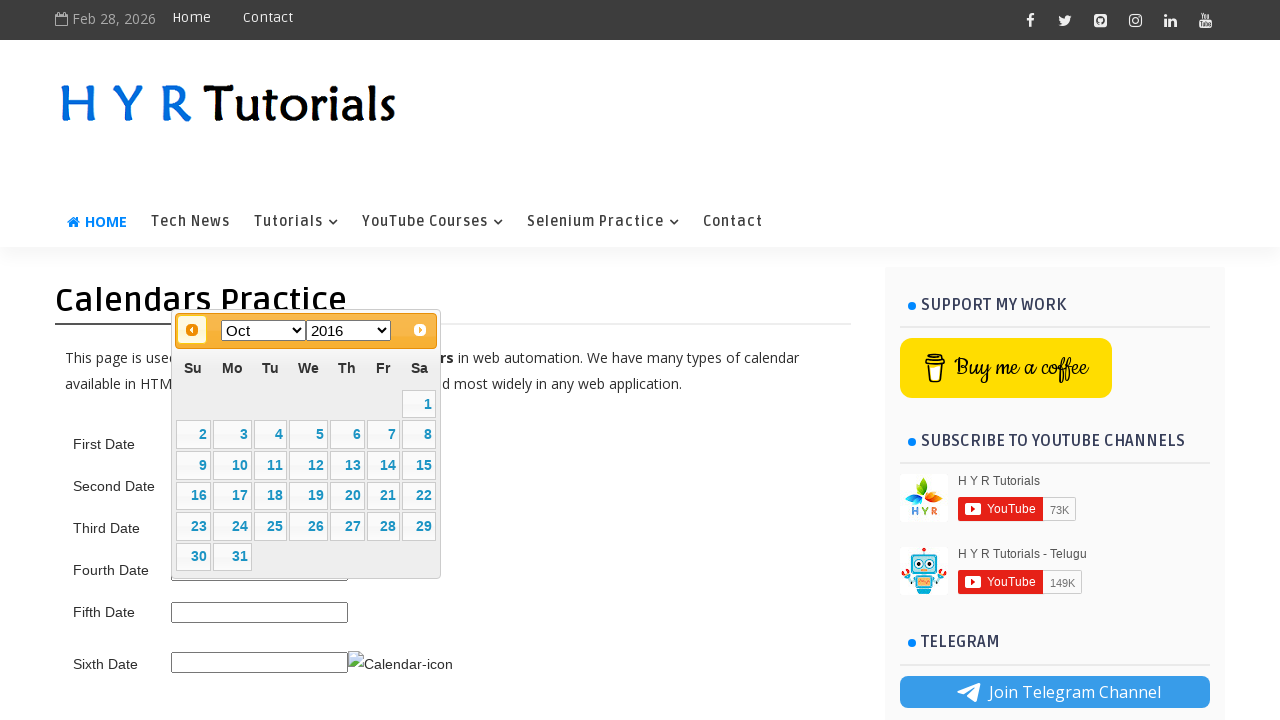

Clicked previous button to navigate to target month/year (current: Oct 2016) at (192, 330) on a.ui-datepicker-prev span
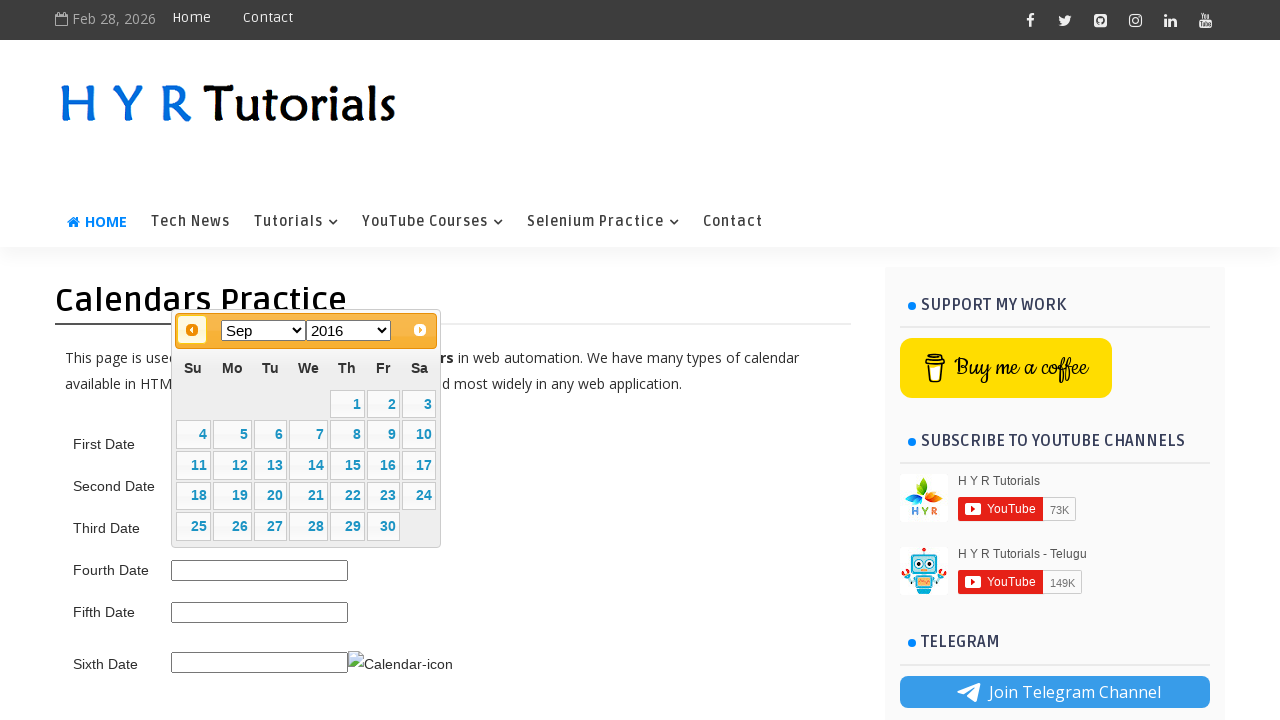

Waited for calendar to update after navigation
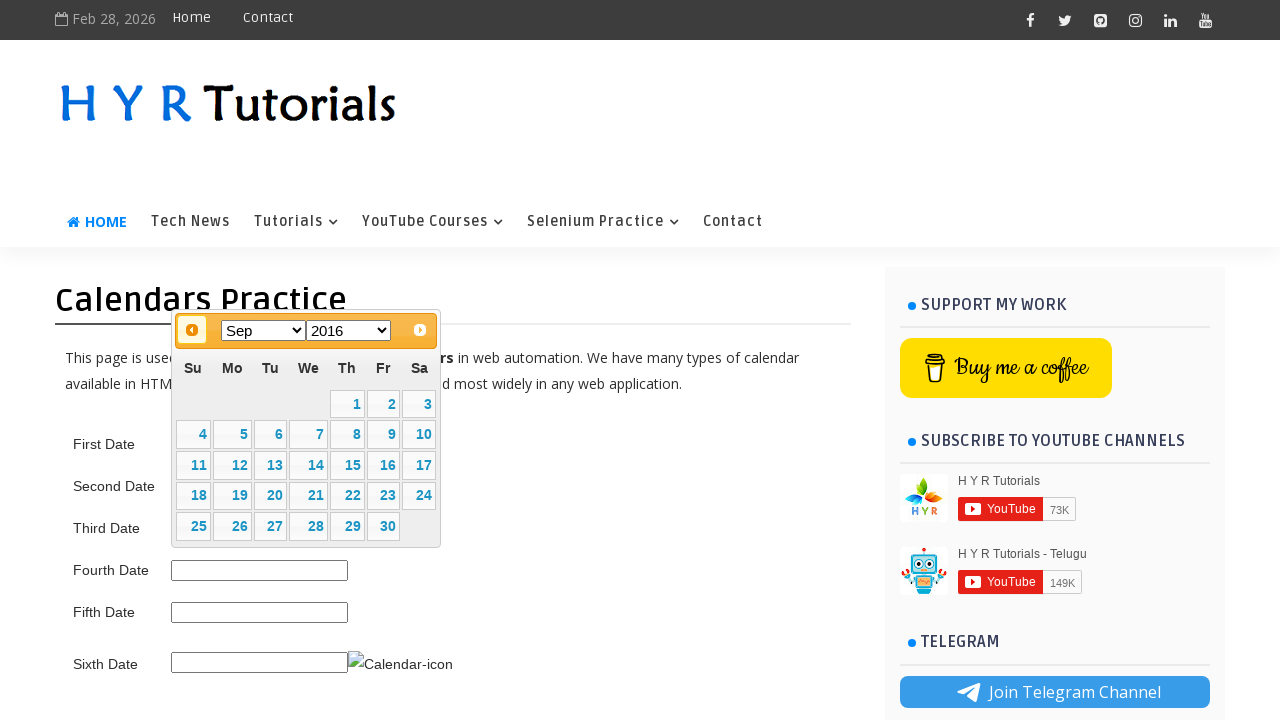

Clicked previous button to navigate to target month/year (current: Sep 2016) at (192, 330) on a.ui-datepicker-prev span
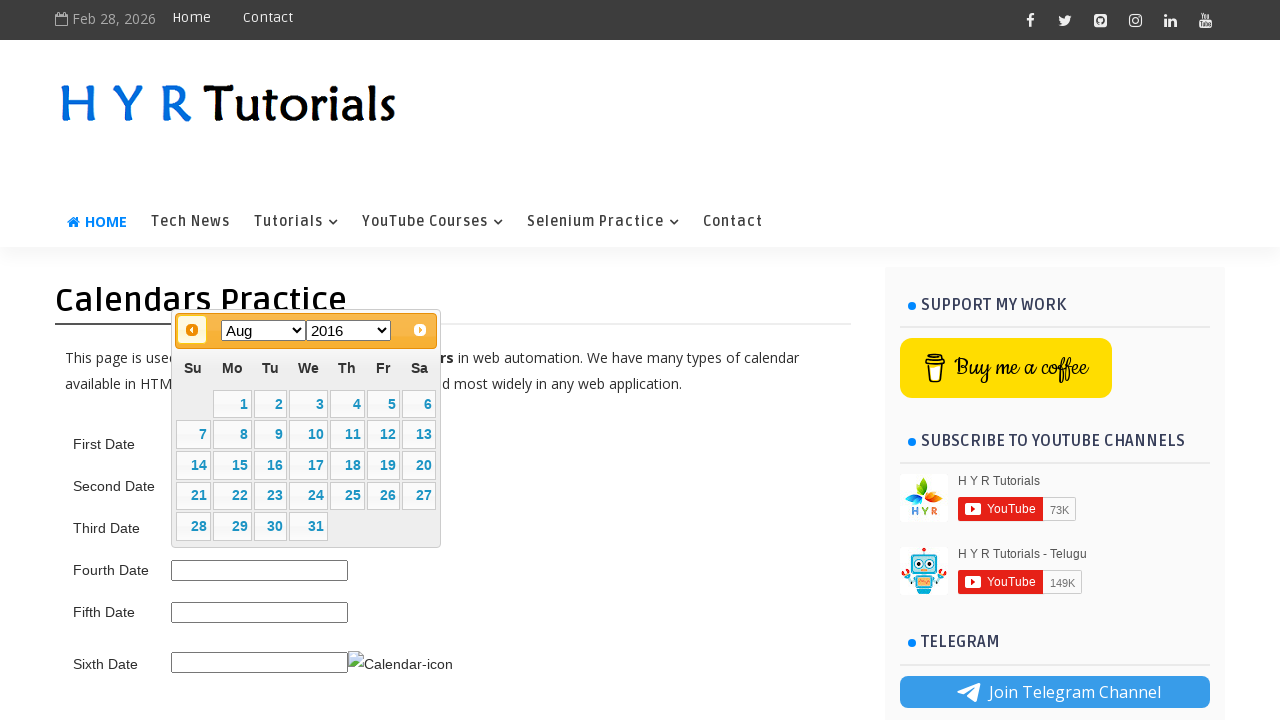

Waited for calendar to update after navigation
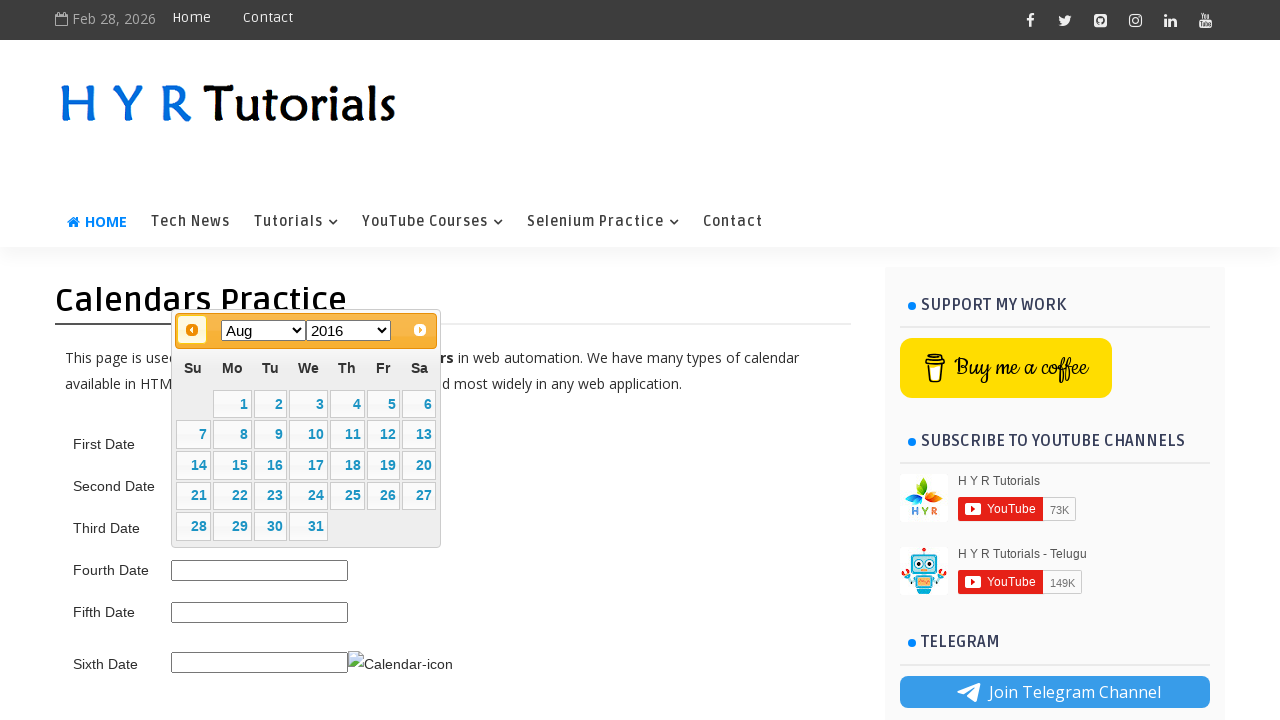

Clicked previous button to navigate to target month/year (current: Aug 2016) at (192, 330) on a.ui-datepicker-prev span
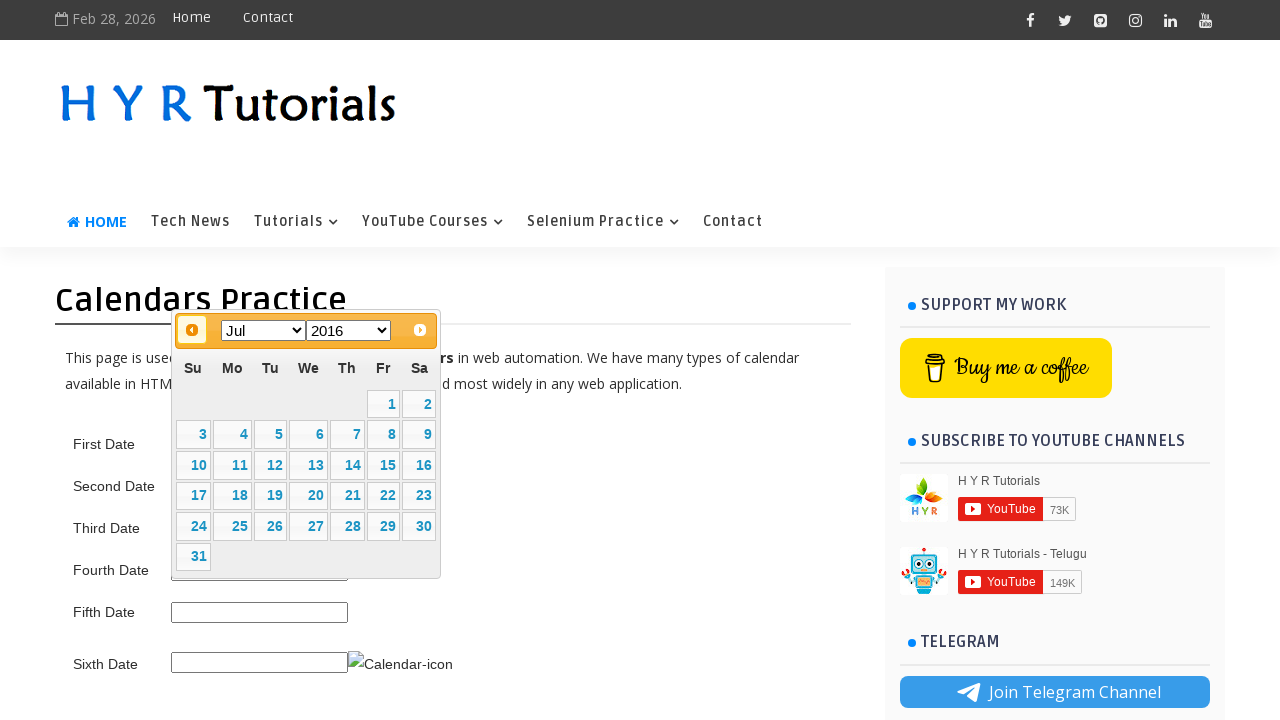

Waited for calendar to update after navigation
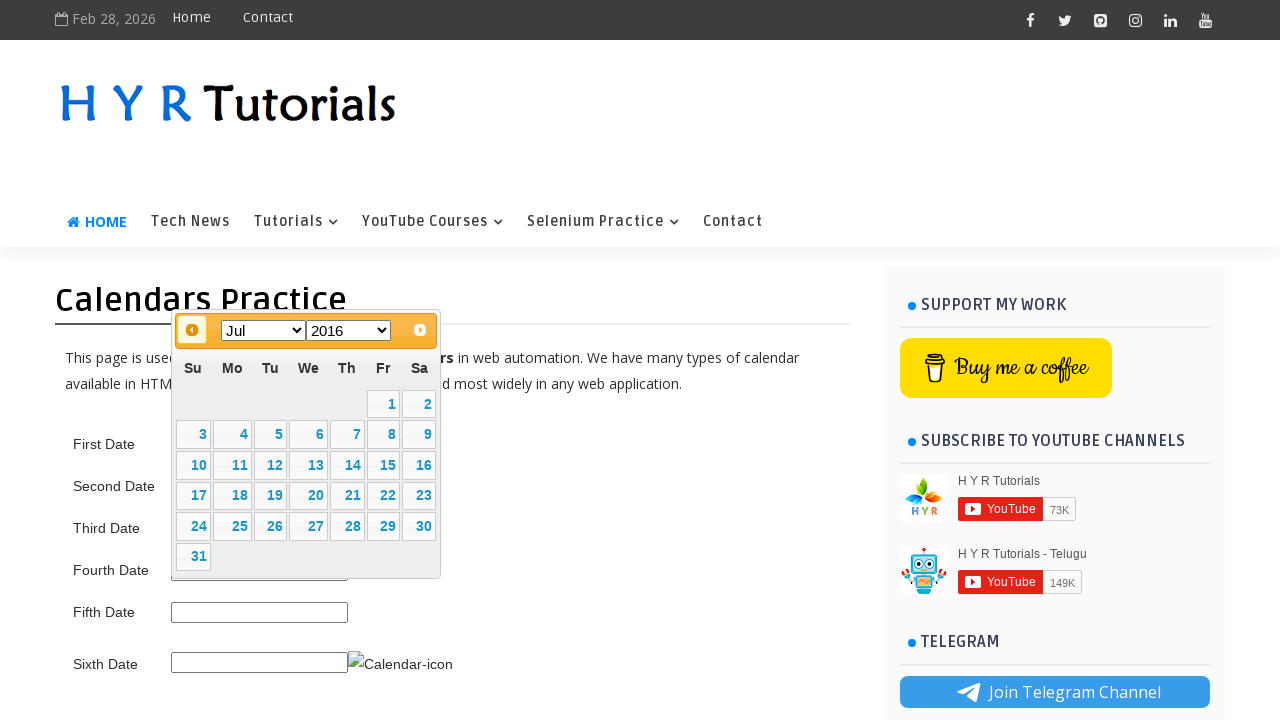

Clicked previous button to navigate to target month/year (current: Jul 2016) at (192, 330) on a.ui-datepicker-prev span
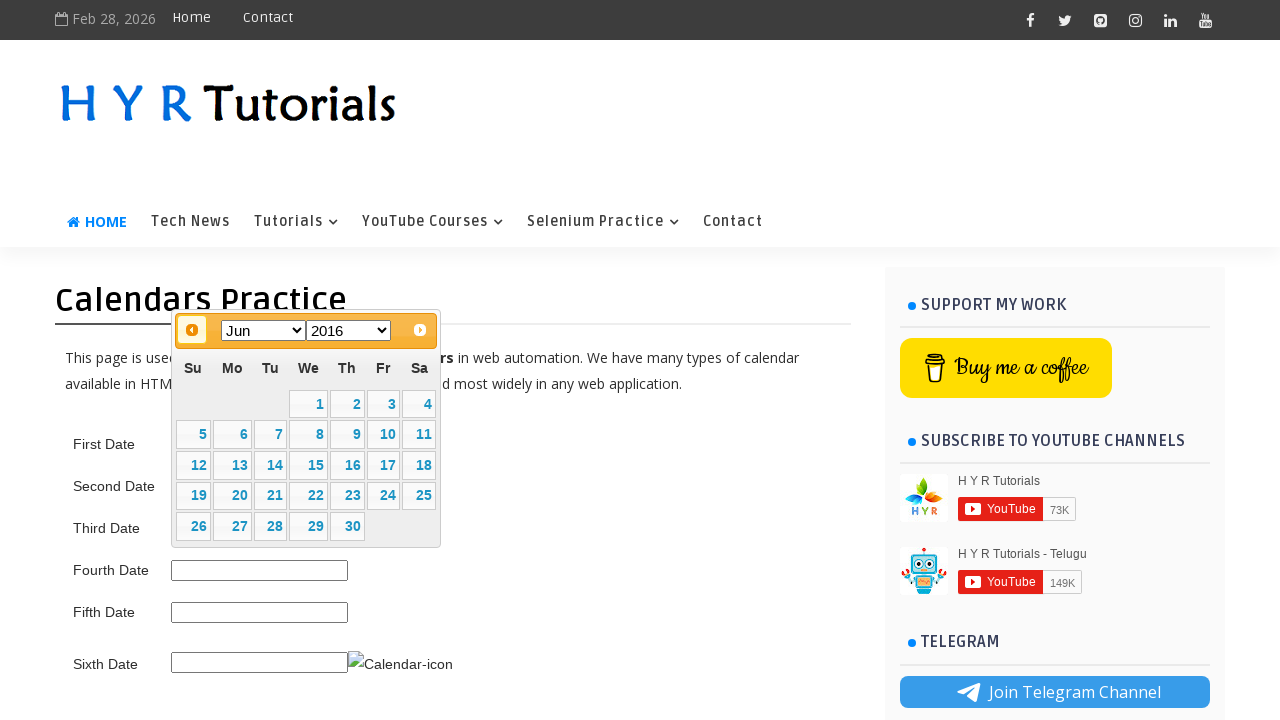

Waited for calendar to update after navigation
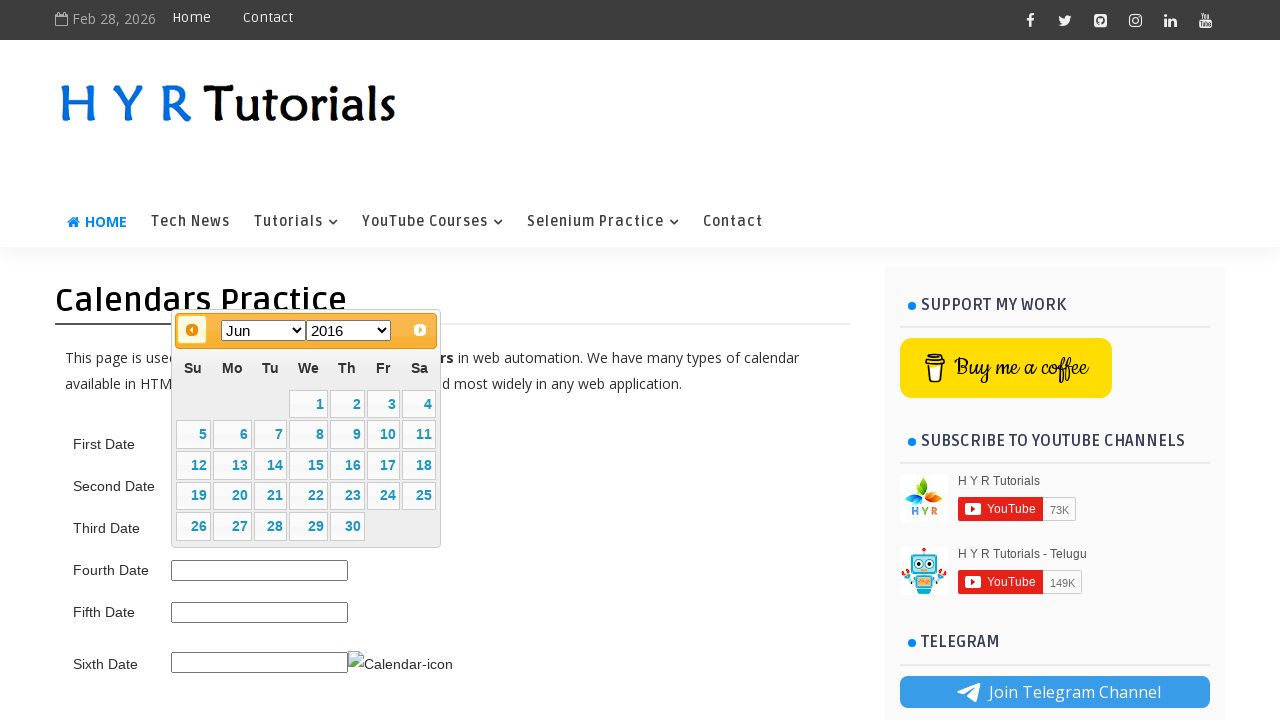

Clicked previous button to navigate to target month/year (current: Jun 2016) at (192, 330) on a.ui-datepicker-prev span
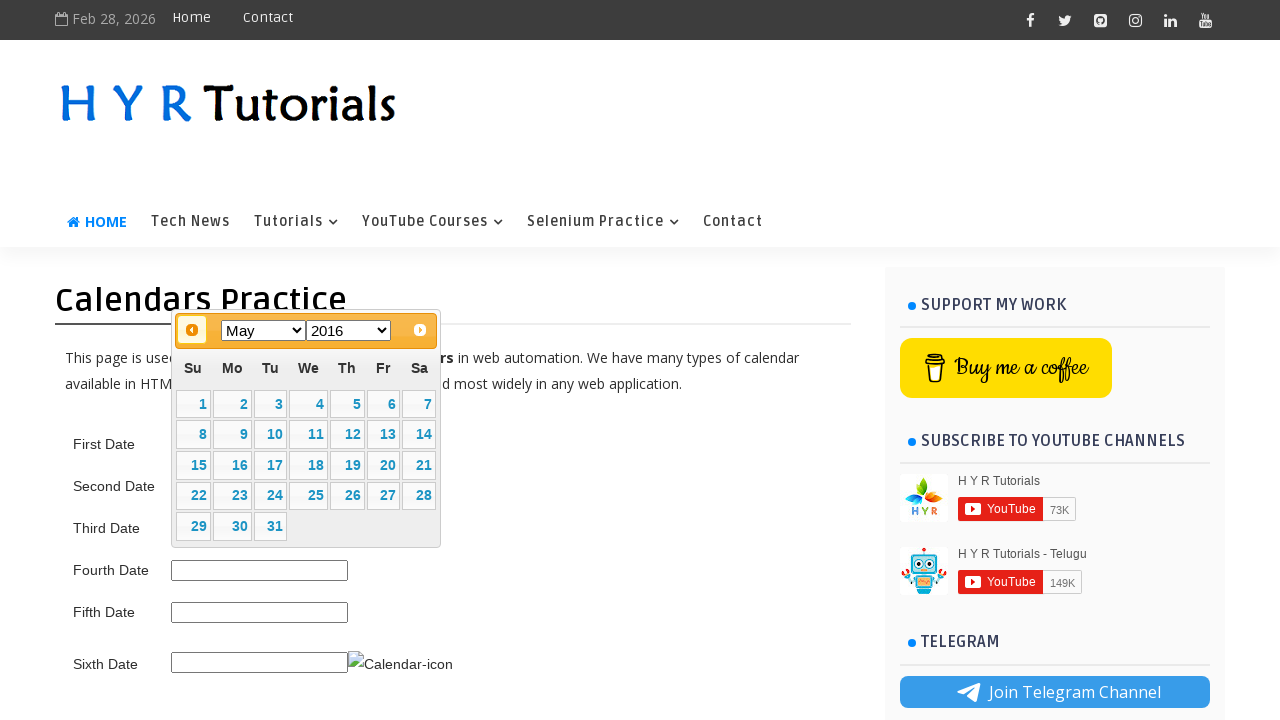

Waited for calendar to update after navigation
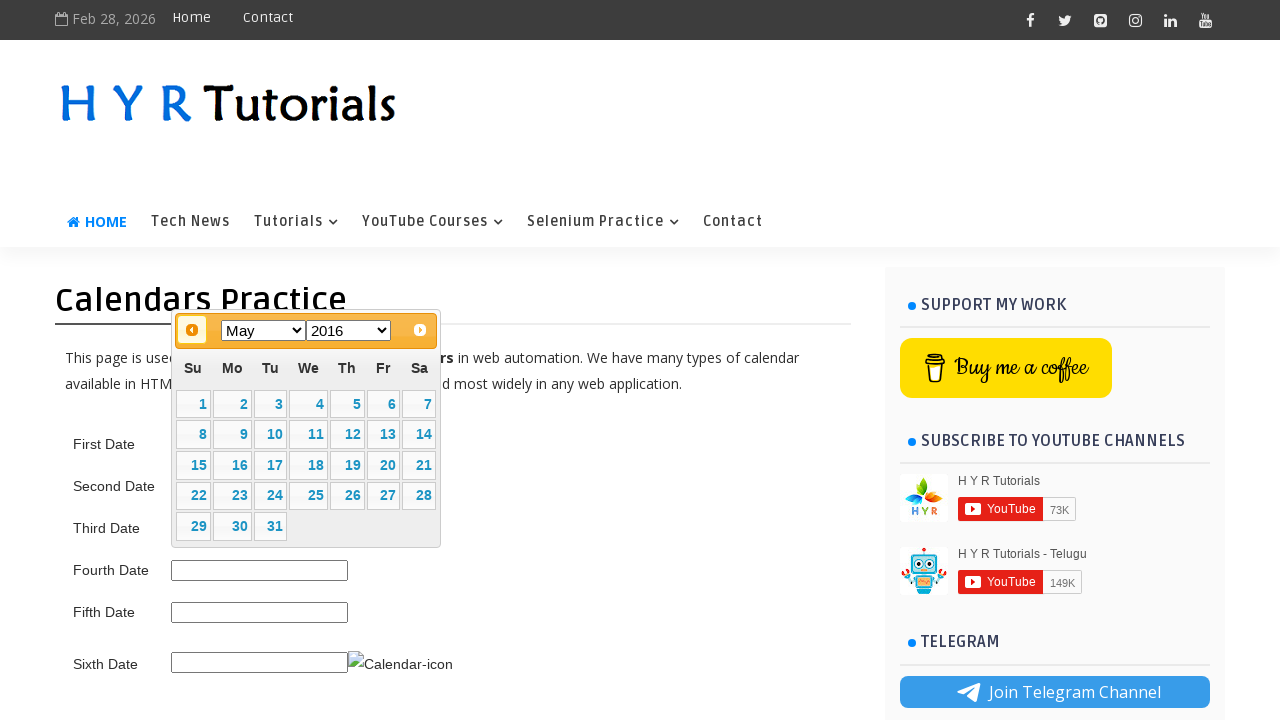

Clicked previous button to navigate to target month/year (current: May 2016) at (192, 330) on a.ui-datepicker-prev span
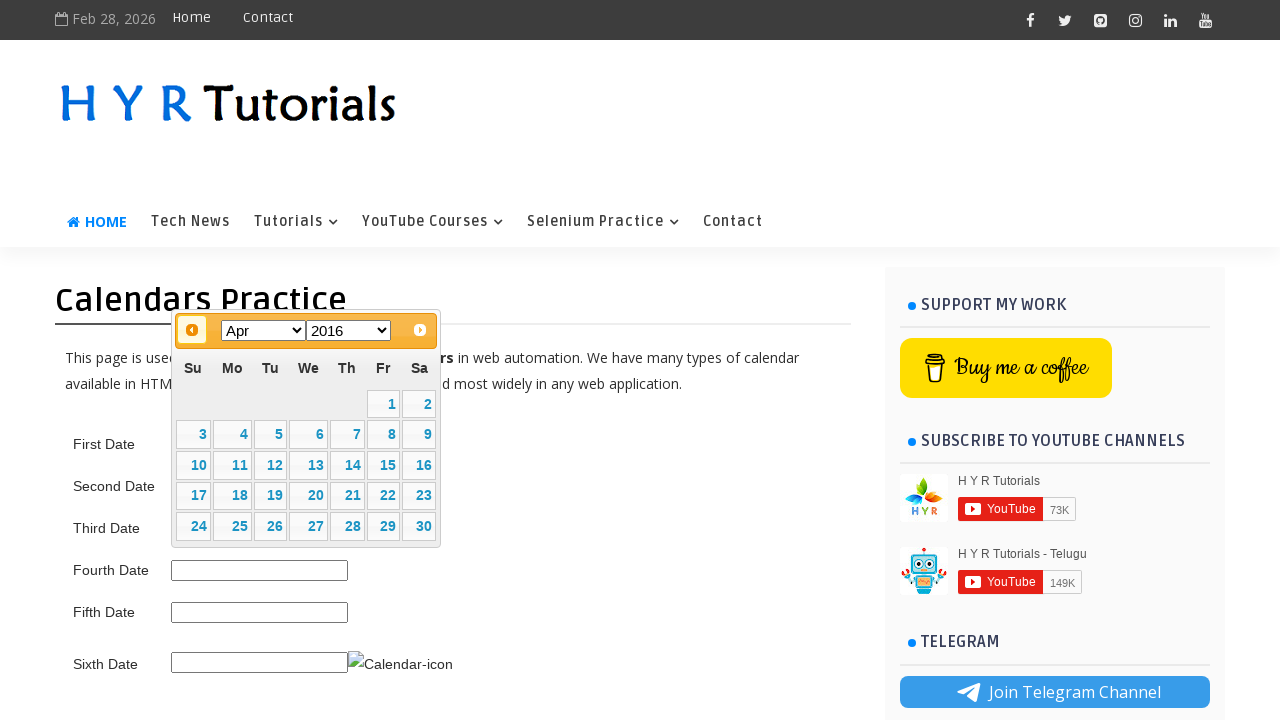

Waited for calendar to update after navigation
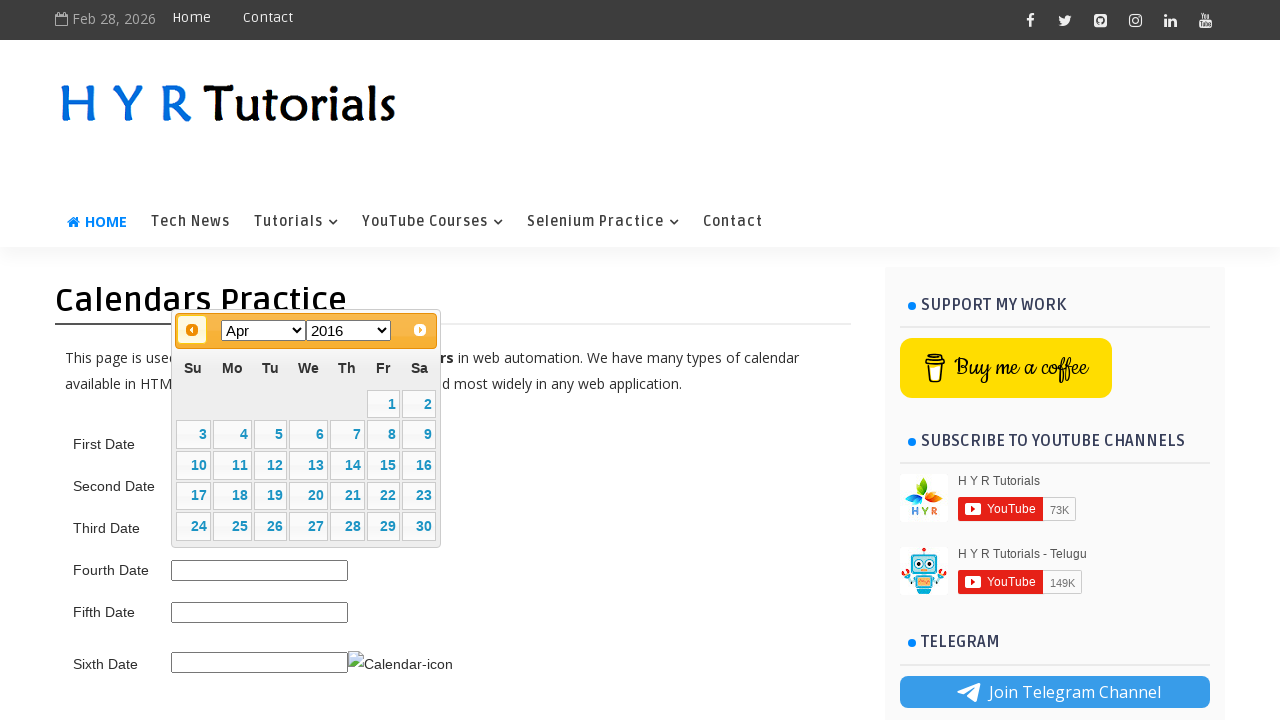

Clicked previous button to navigate to target month/year (current: Apr 2016) at (192, 330) on a.ui-datepicker-prev span
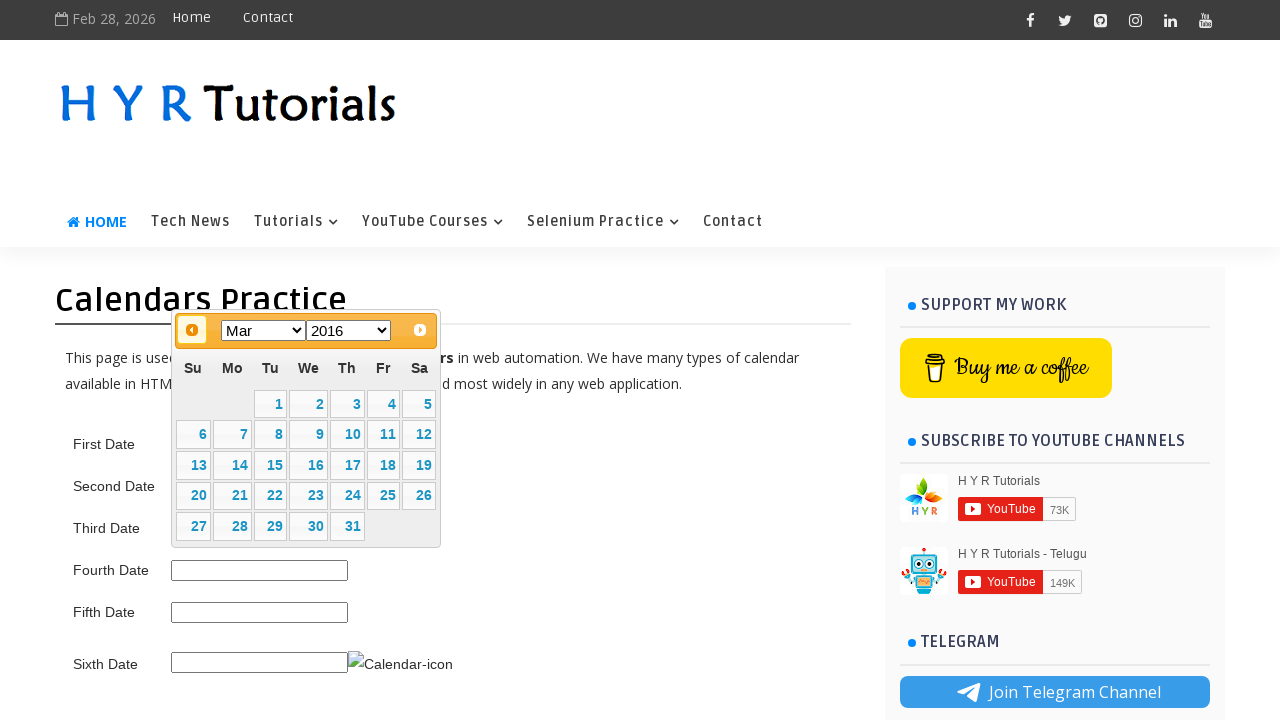

Waited for calendar to update after navigation
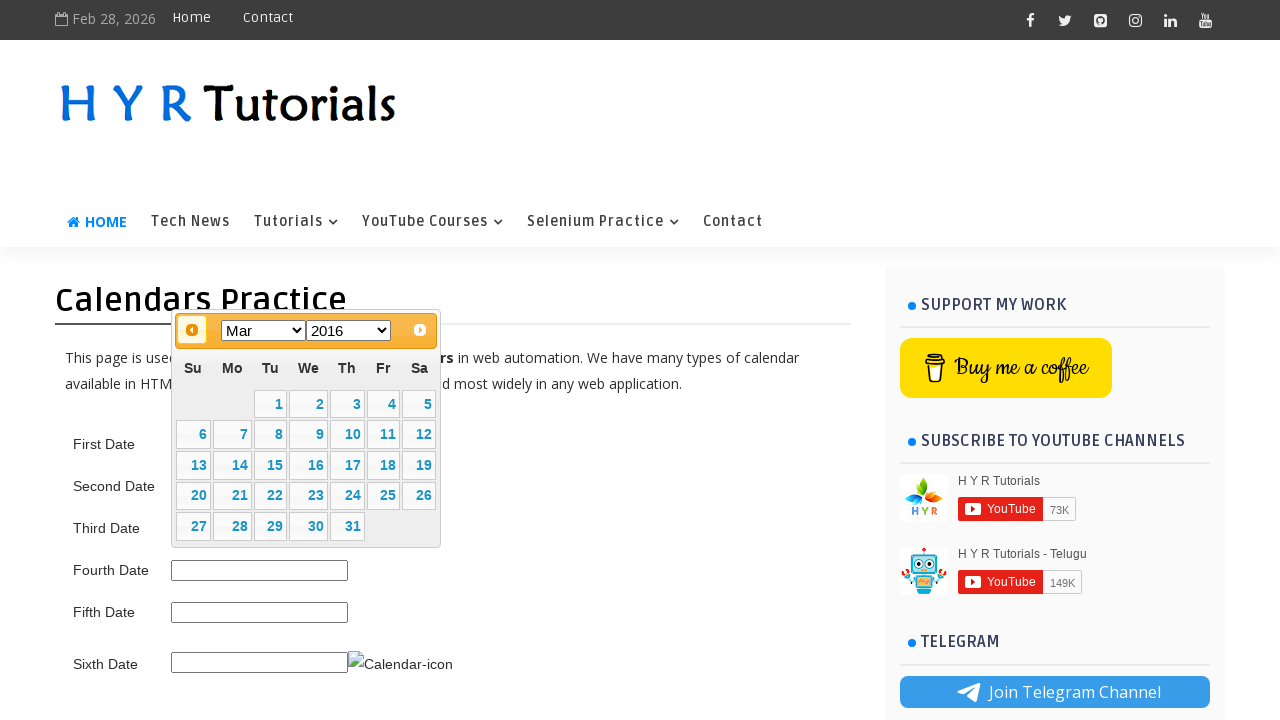

Clicked previous button to navigate to target month/year (current: Mar 2016) at (192, 330) on a.ui-datepicker-prev span
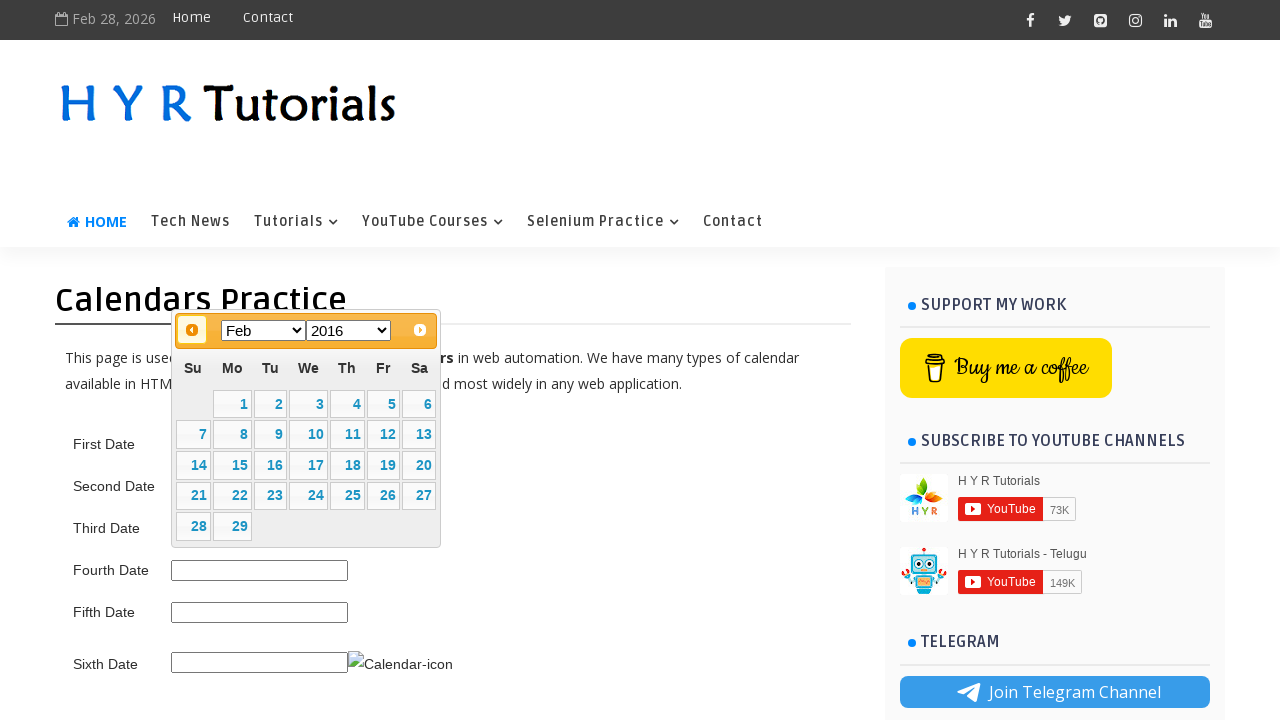

Waited for calendar to update after navigation
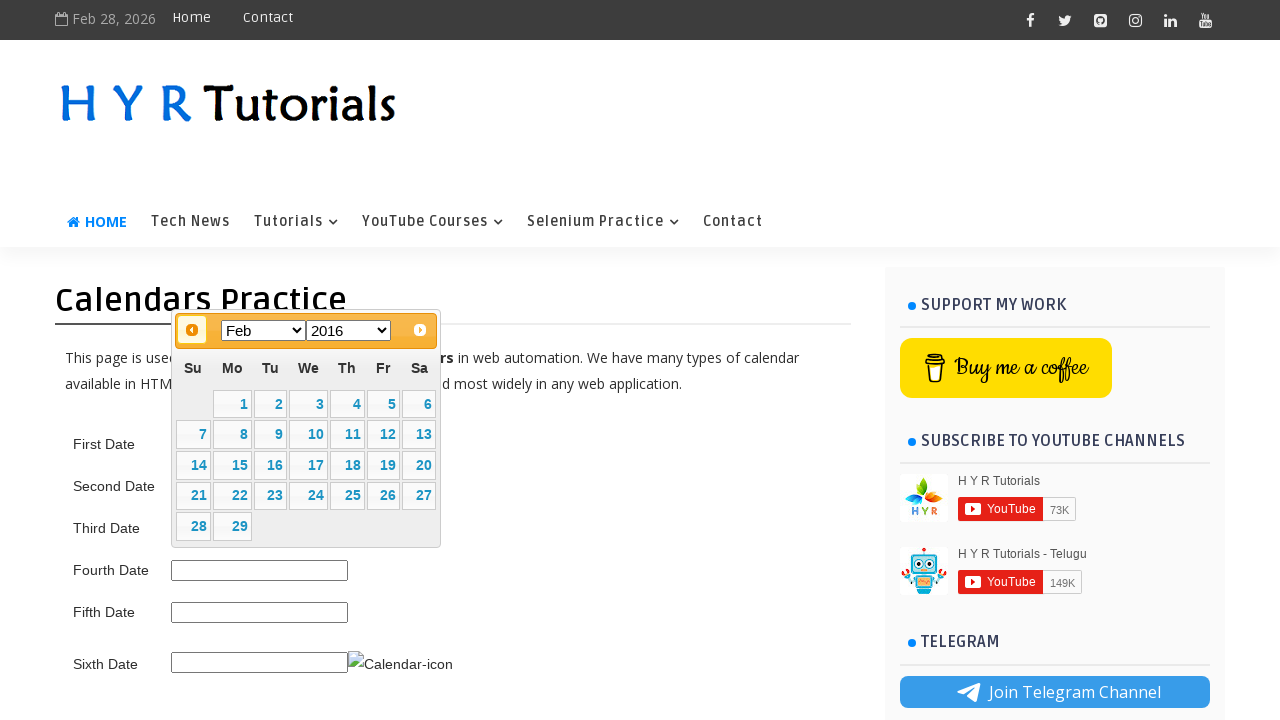

Clicked previous button to navigate to target month/year (current: Feb 2016) at (192, 330) on a.ui-datepicker-prev span
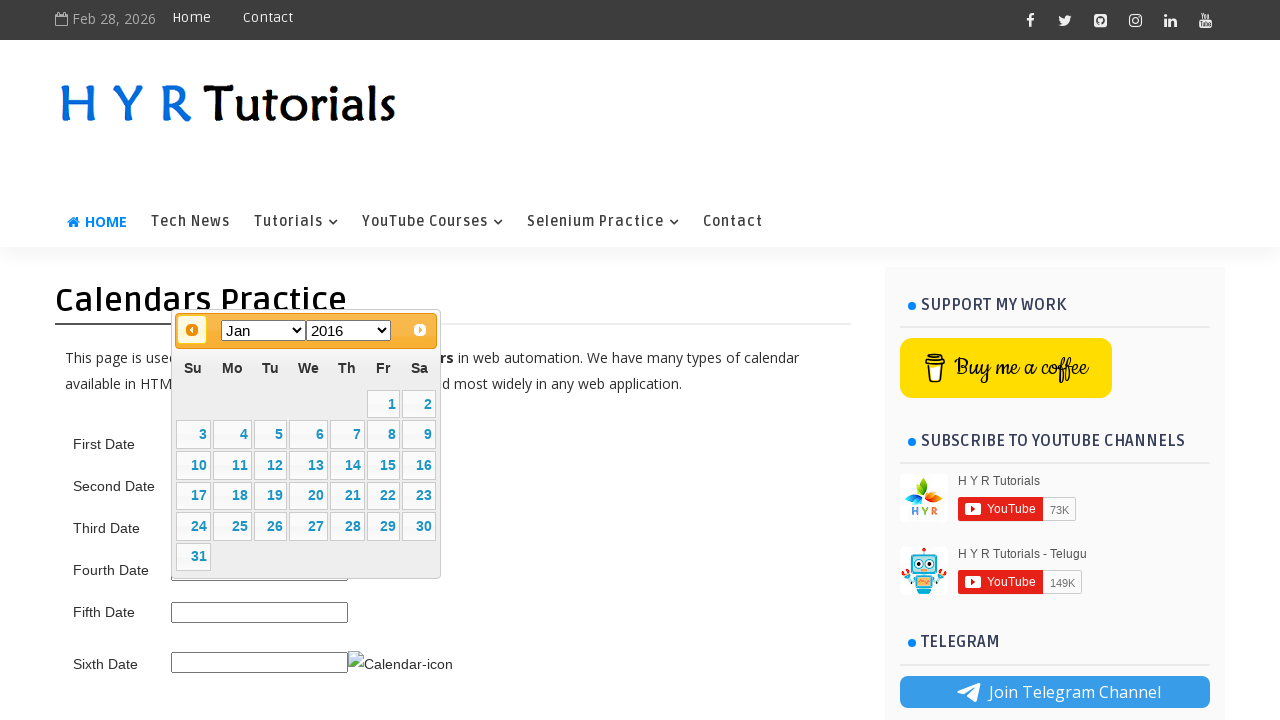

Waited for calendar to update after navigation
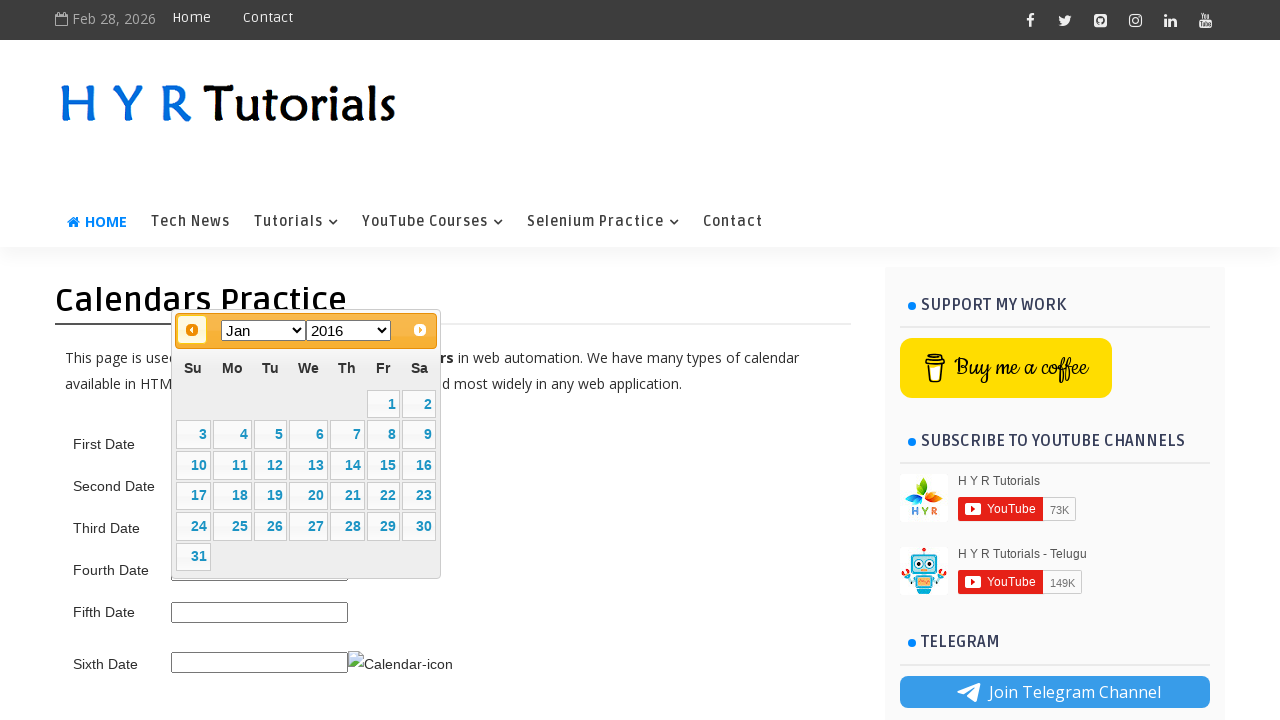

Clicked previous button to navigate to target month/year (current: Jan 2016) at (192, 330) on a.ui-datepicker-prev span
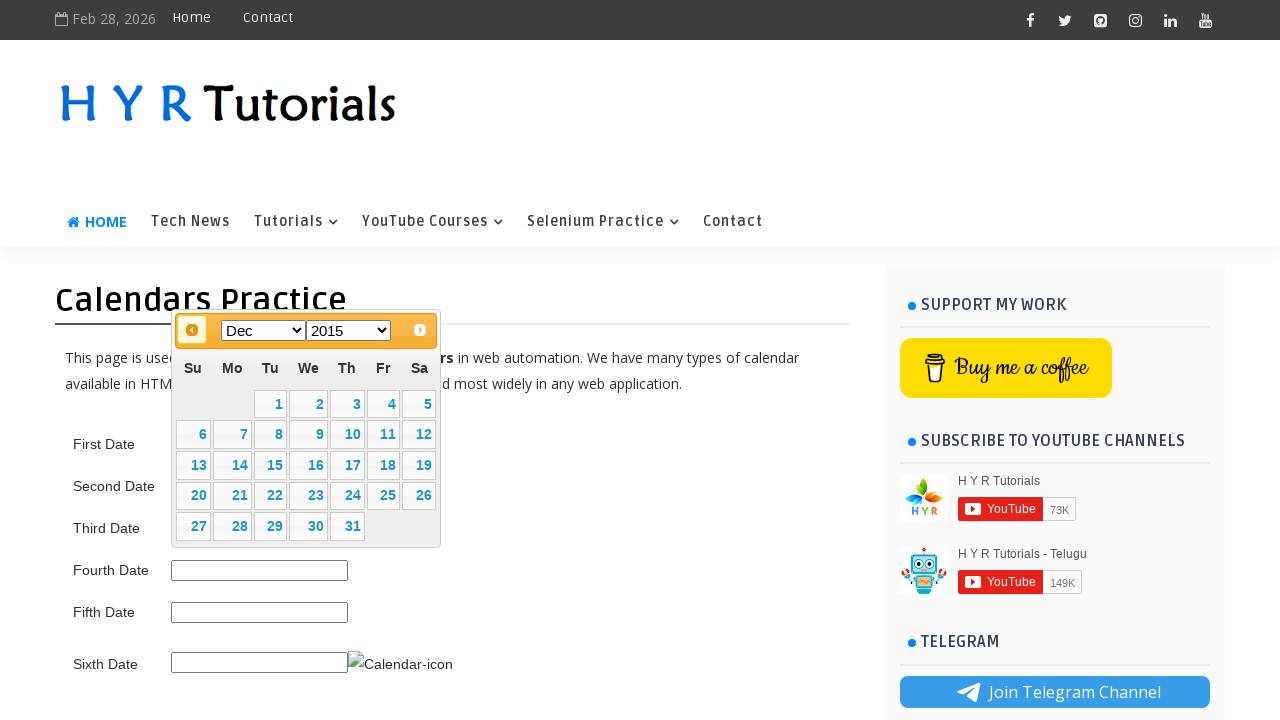

Waited for calendar to update after navigation
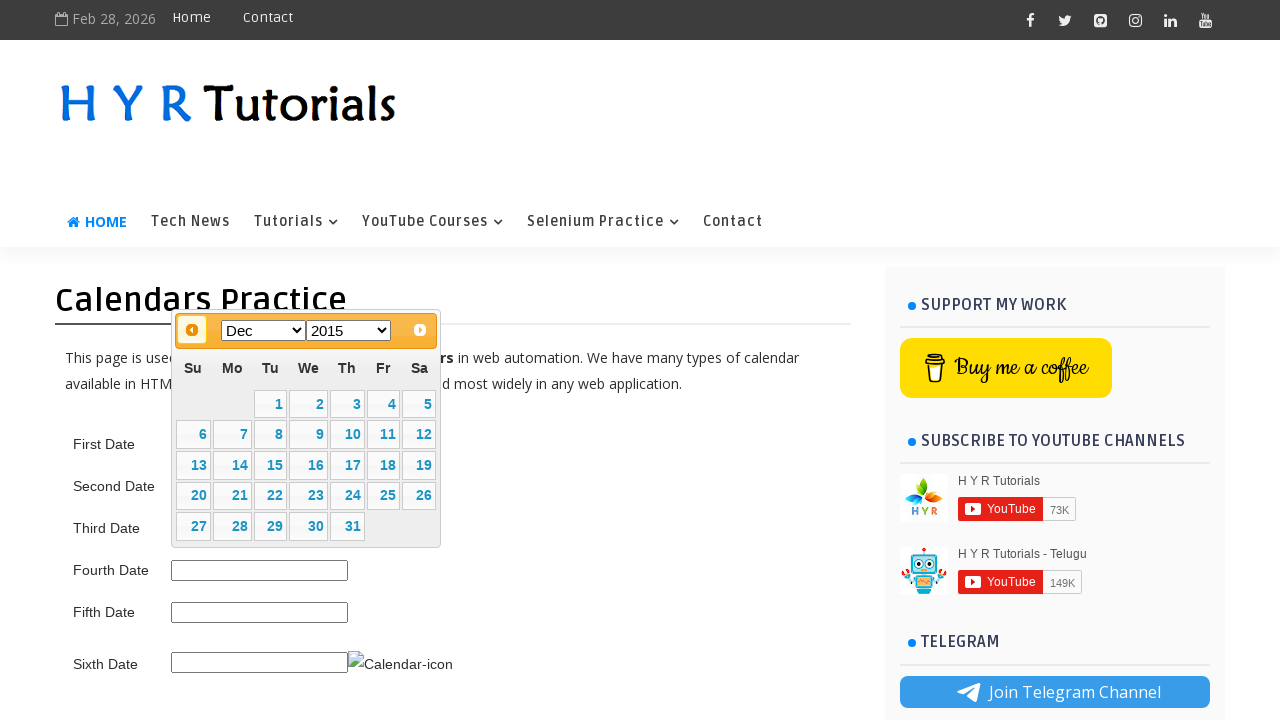

Clicked previous button to navigate to target month/year (current: Dec 2015) at (192, 330) on a.ui-datepicker-prev span
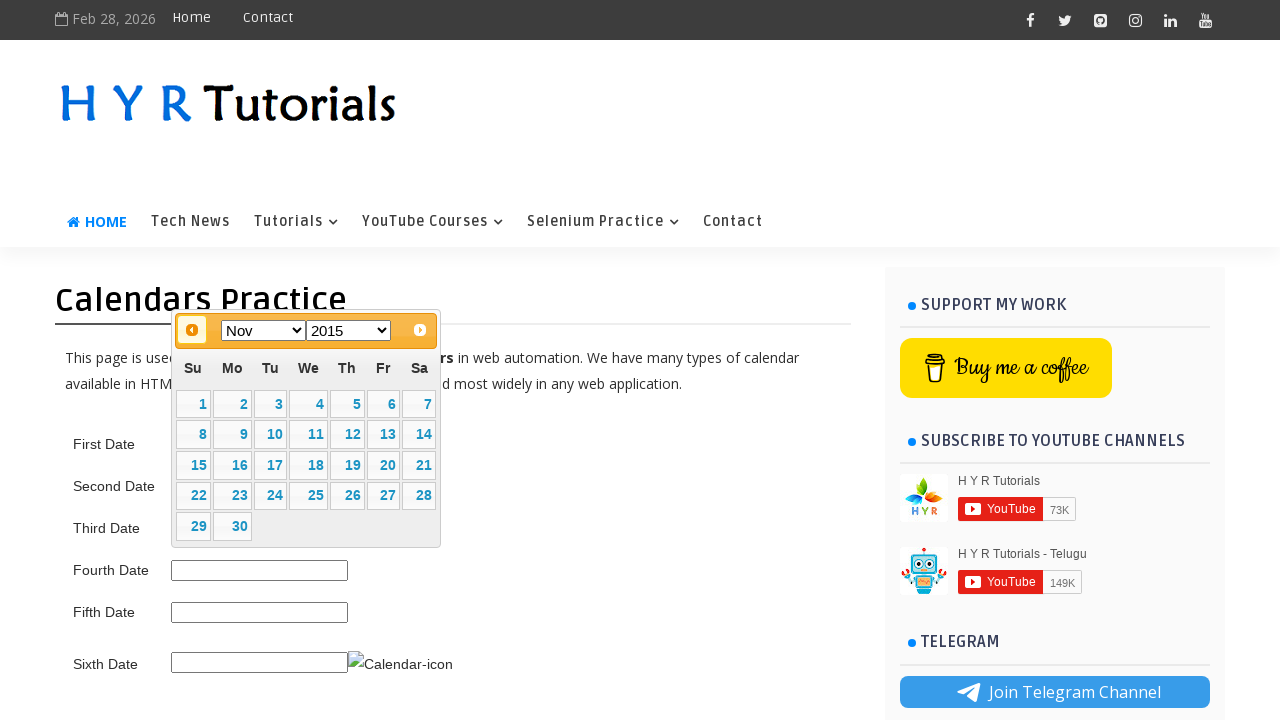

Waited for calendar to update after navigation
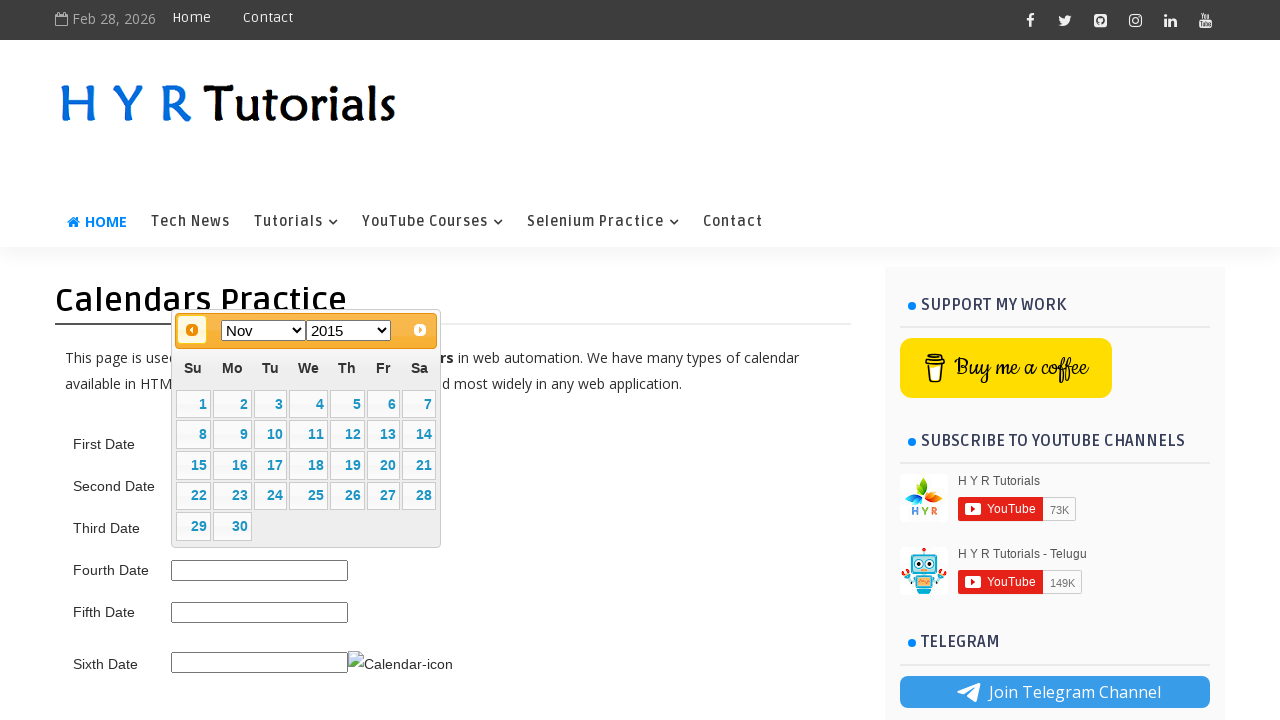

Clicked previous button to navigate to target month/year (current: Nov 2015) at (192, 330) on a.ui-datepicker-prev span
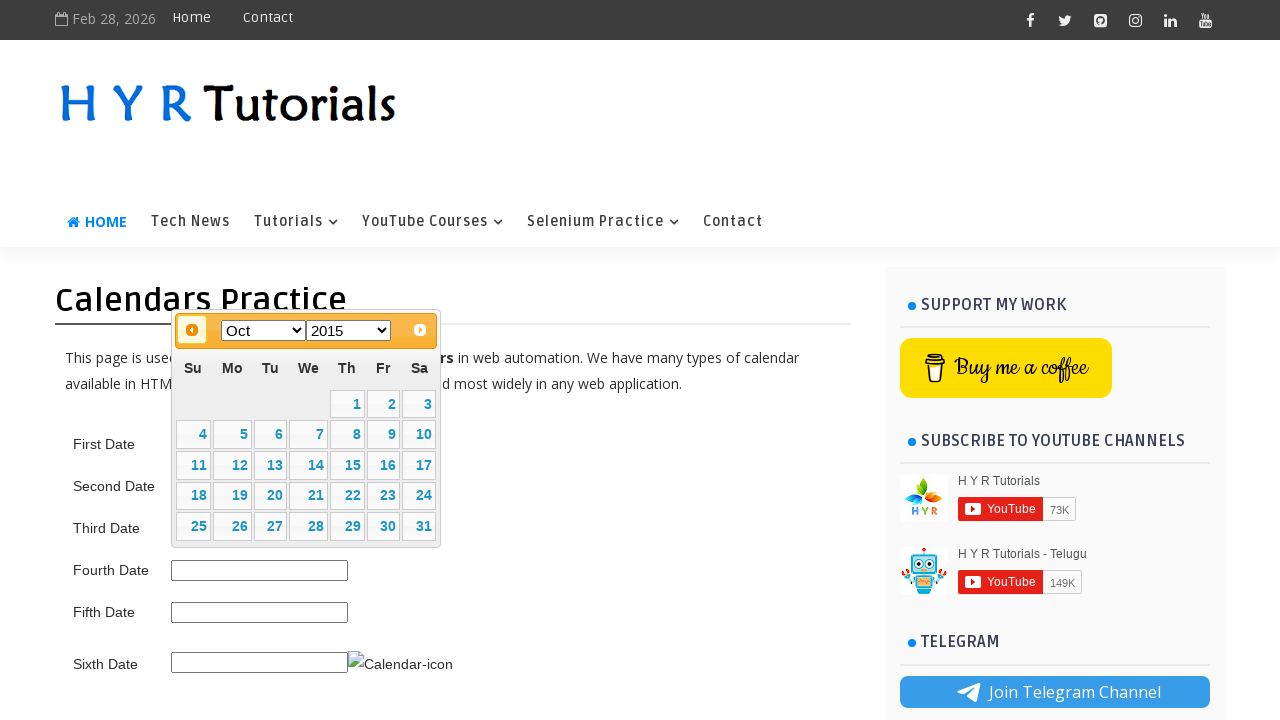

Waited for calendar to update after navigation
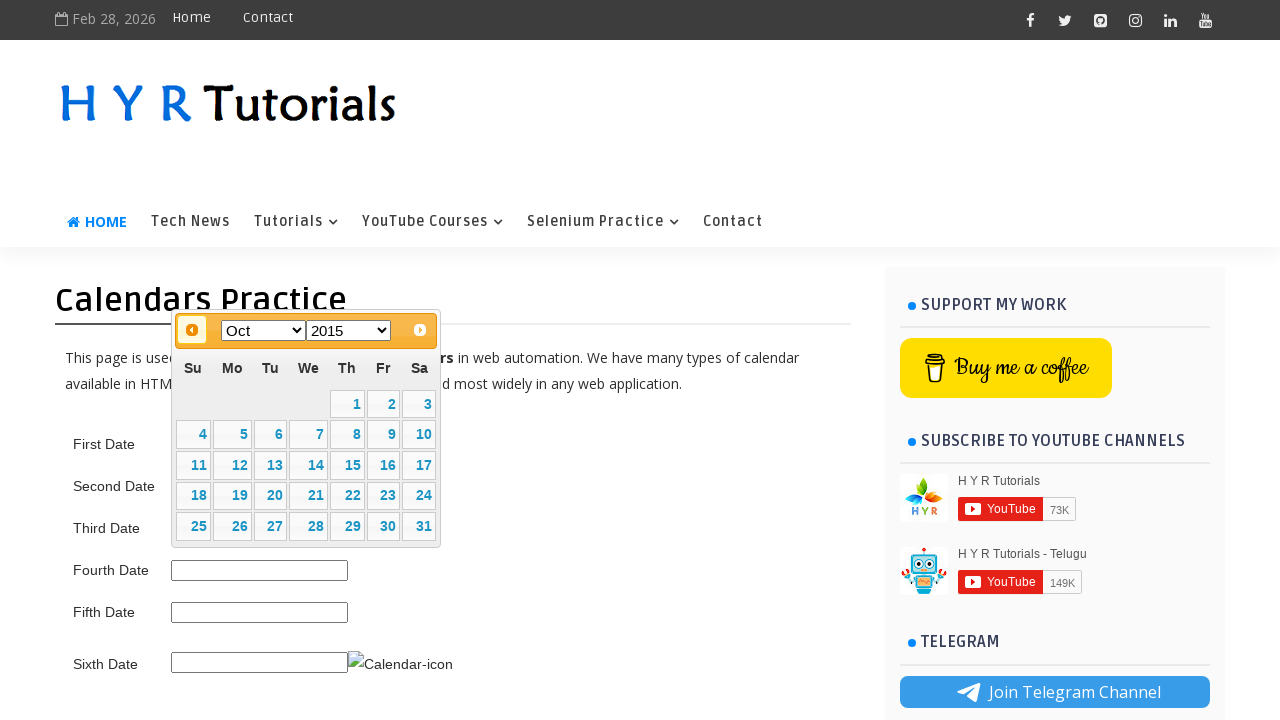

Clicked previous button to navigate to target month/year (current: Oct 2015) at (192, 330) on a.ui-datepicker-prev span
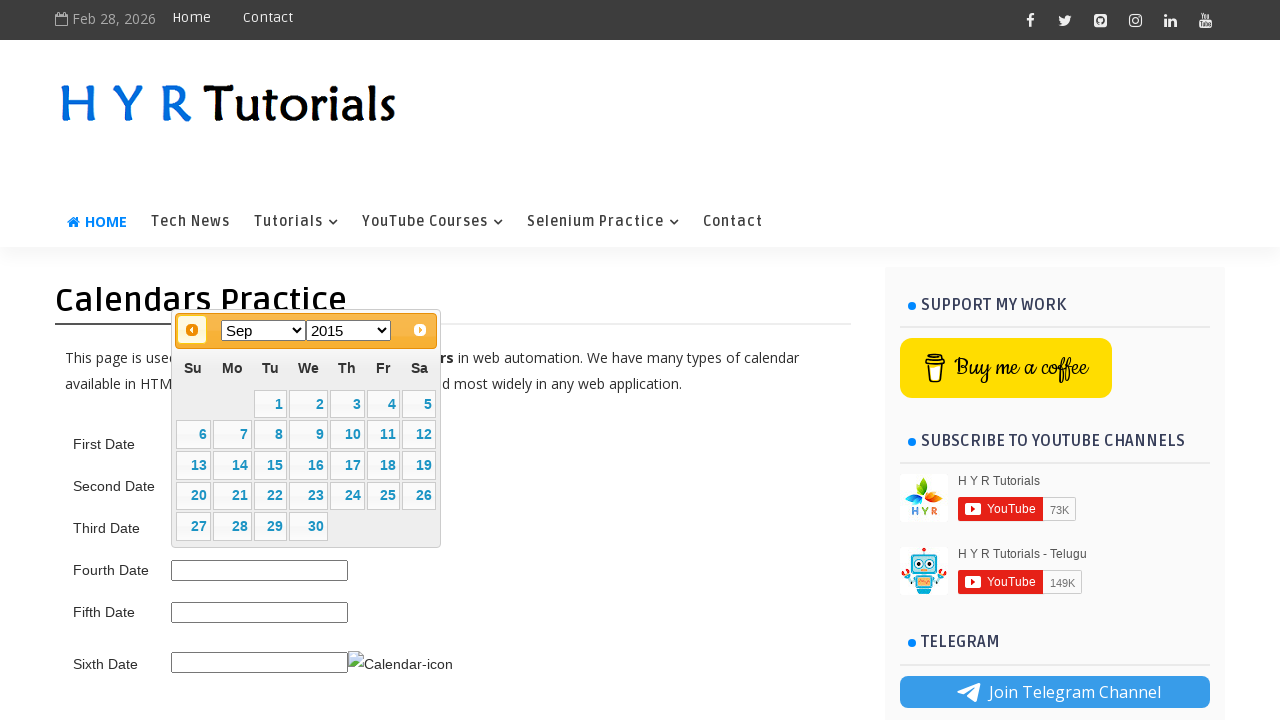

Waited for calendar to update after navigation
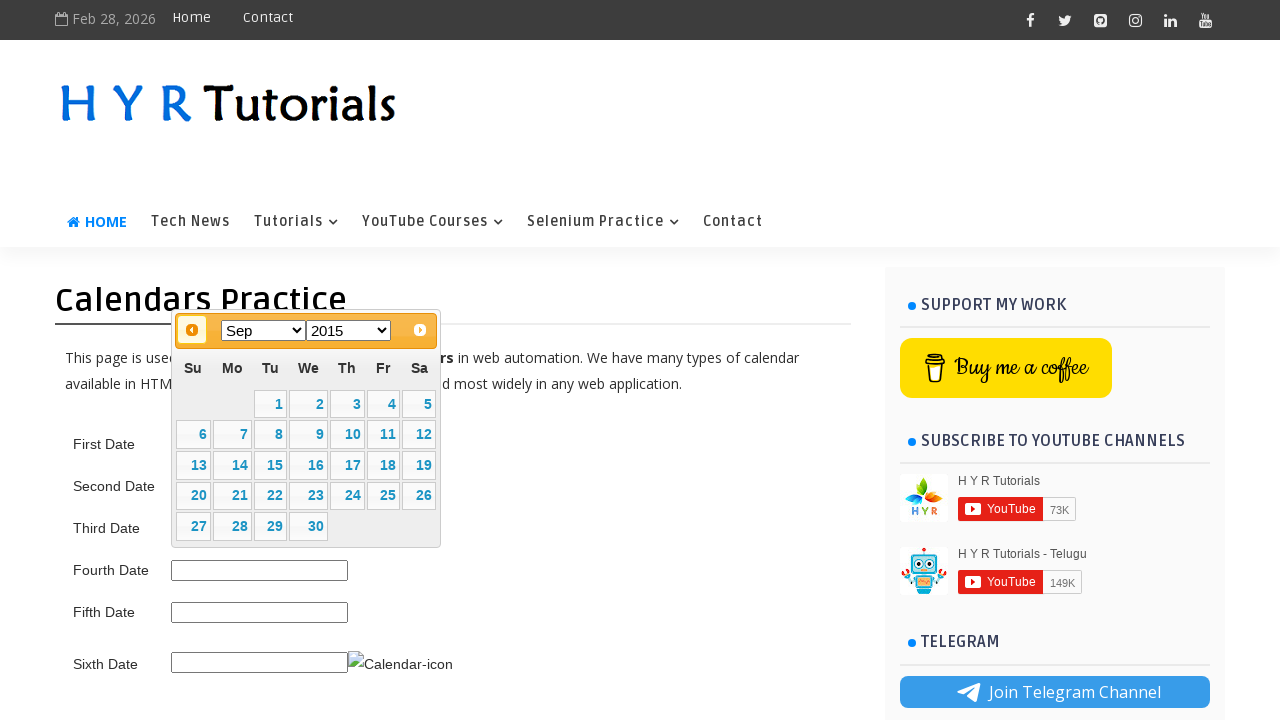

Clicked previous button to navigate to target month/year (current: Sep 2015) at (192, 330) on a.ui-datepicker-prev span
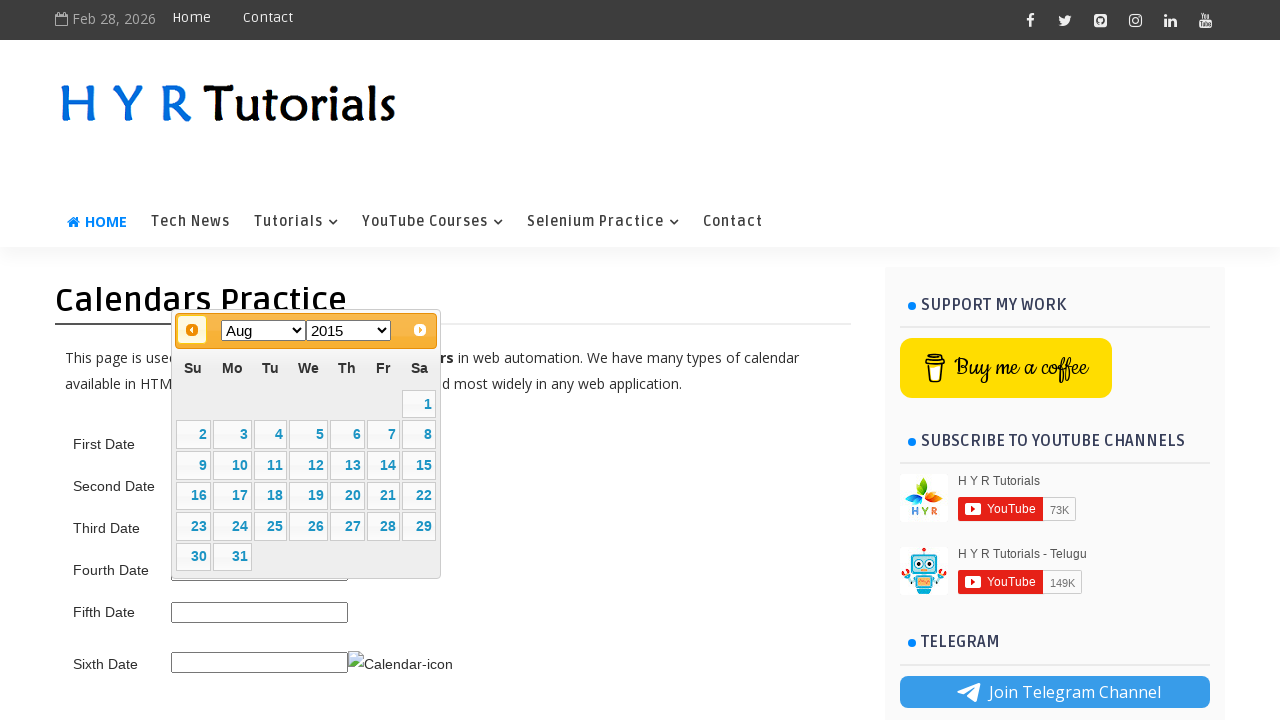

Waited for calendar to update after navigation
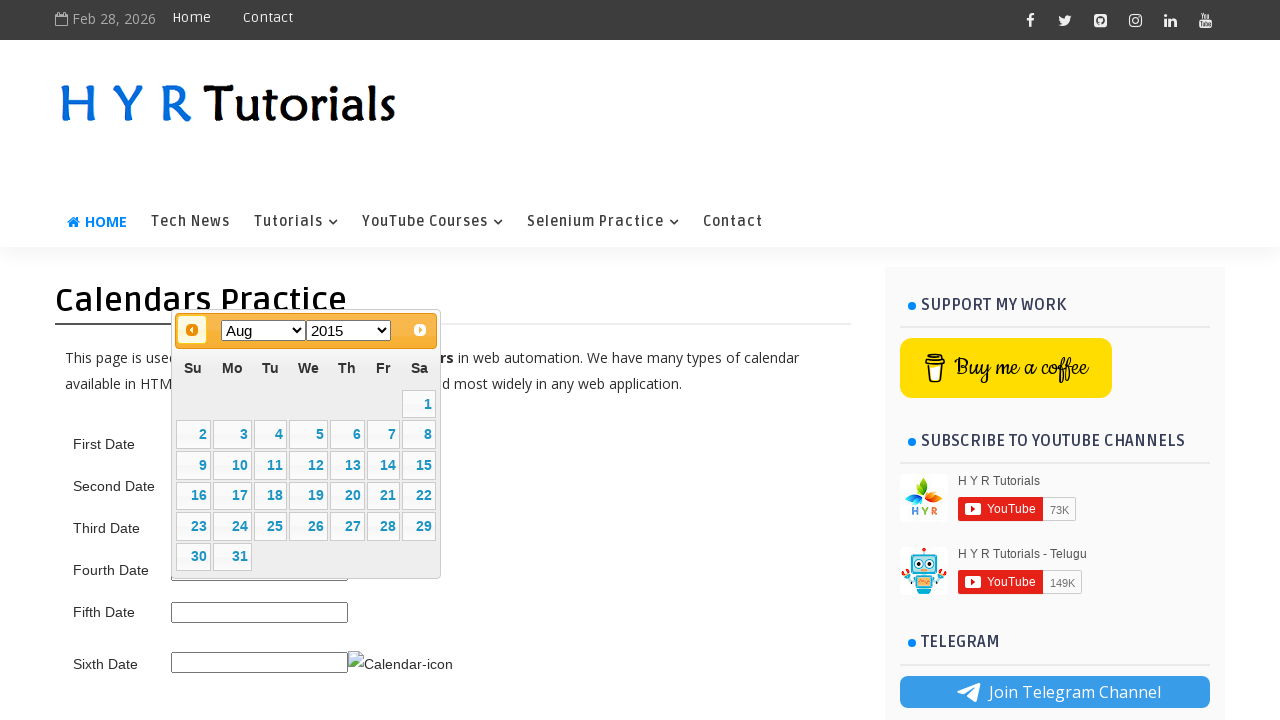

Clicked previous button to navigate to target month/year (current: Aug 2015) at (192, 330) on a.ui-datepicker-prev span
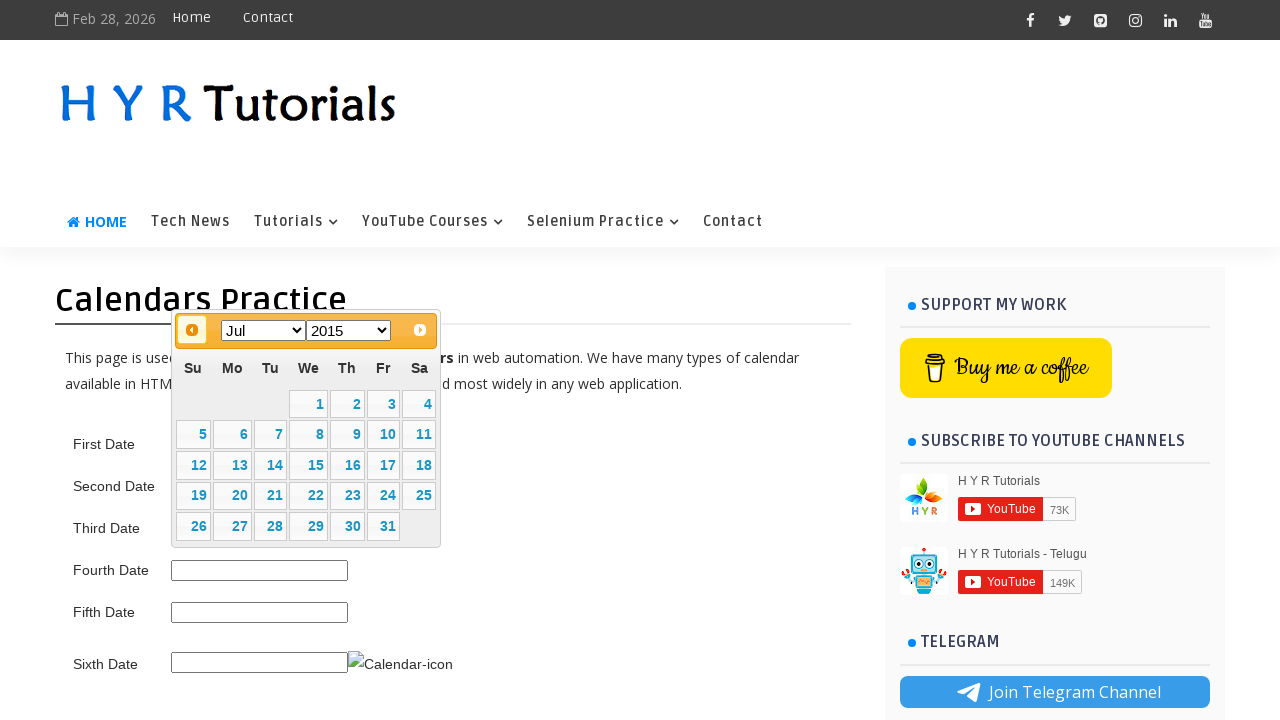

Waited for calendar to update after navigation
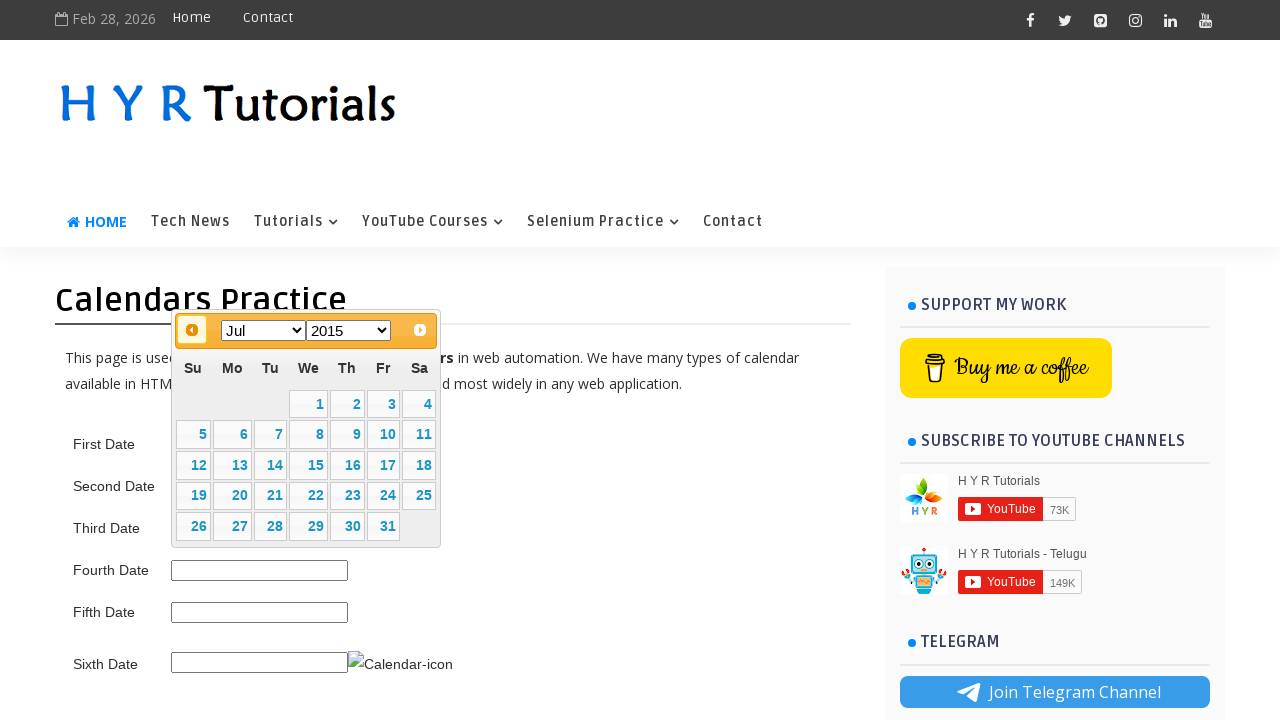

Clicked previous button to navigate to target month/year (current: Jul 2015) at (192, 330) on a.ui-datepicker-prev span
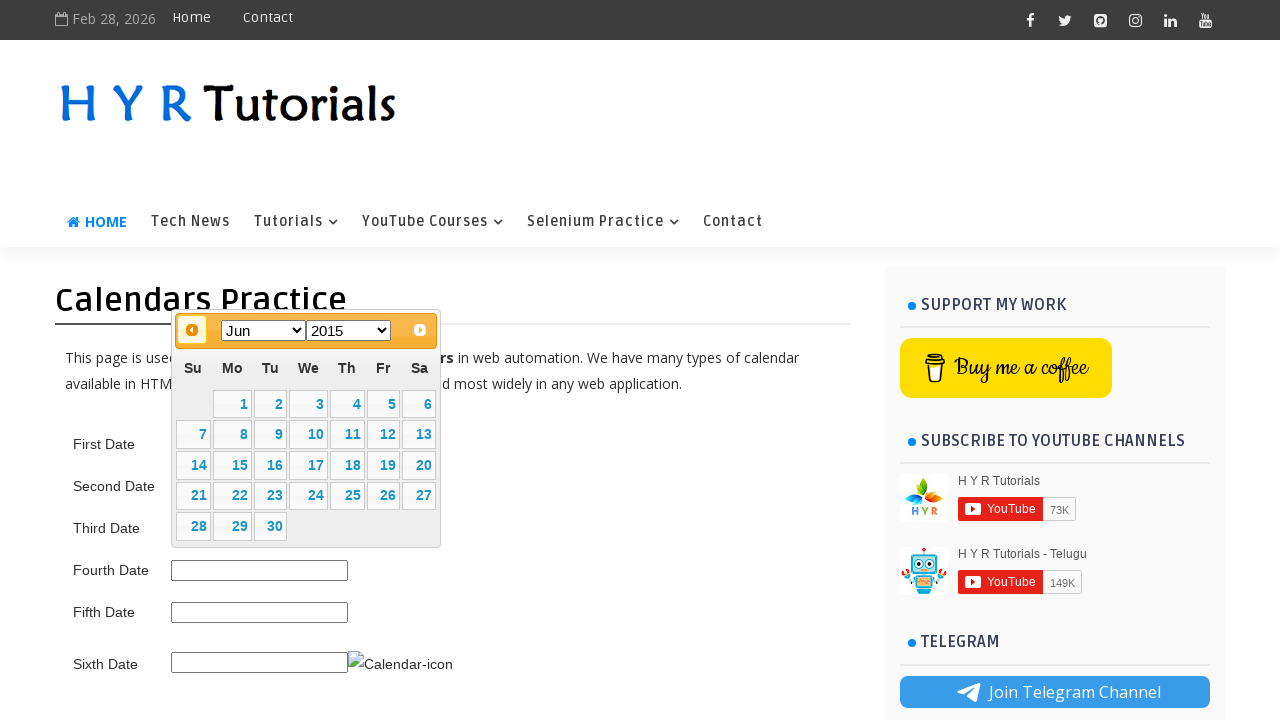

Waited for calendar to update after navigation
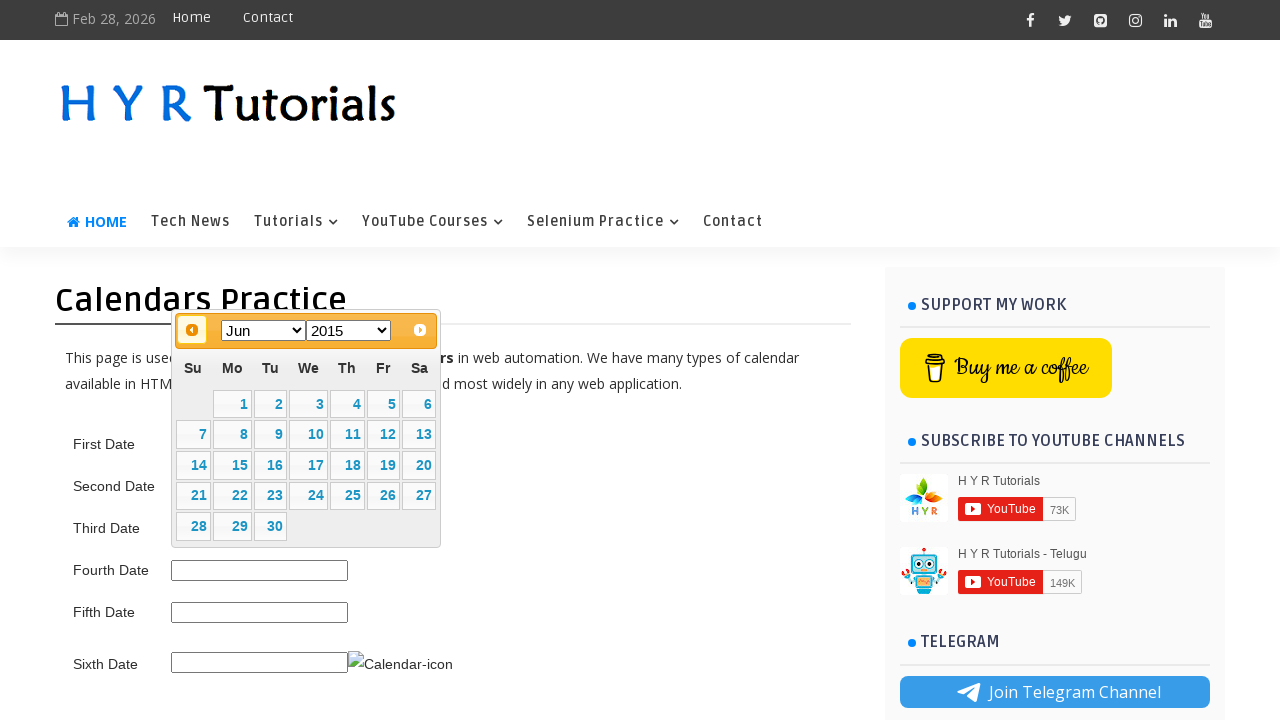

Clicked previous button to navigate to target month/year (current: Jun 2015) at (192, 330) on a.ui-datepicker-prev span
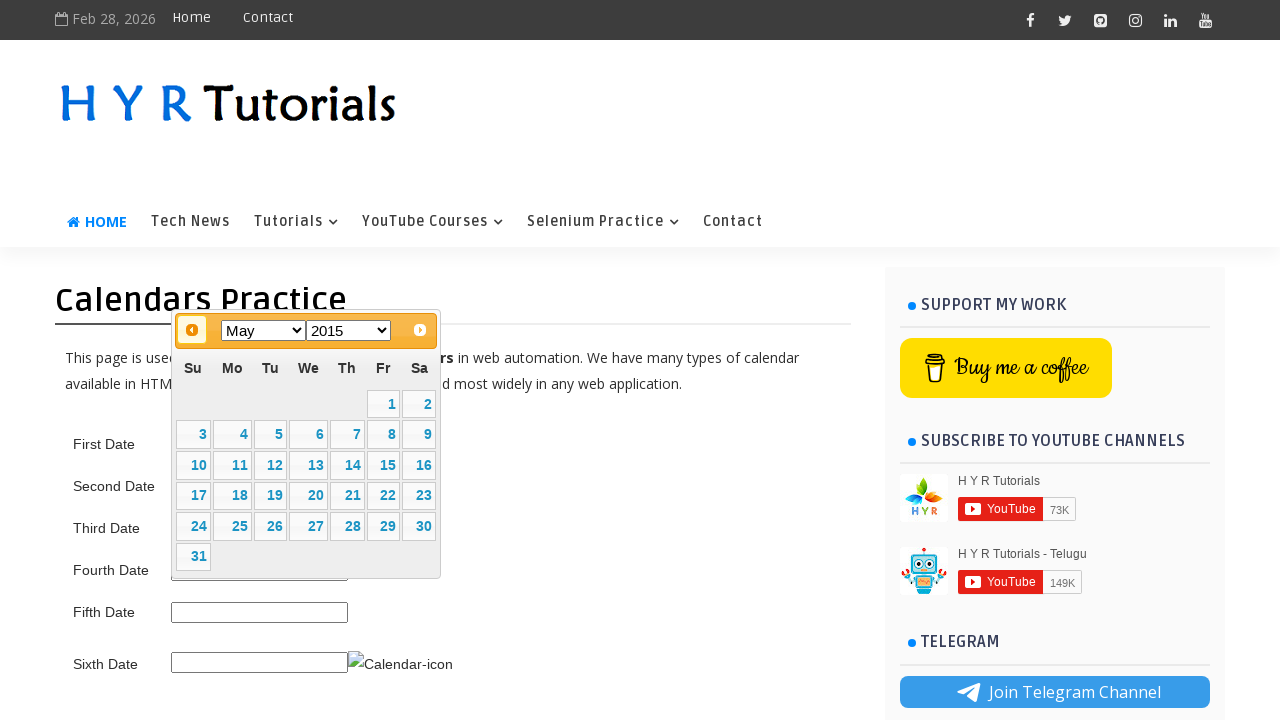

Waited for calendar to update after navigation
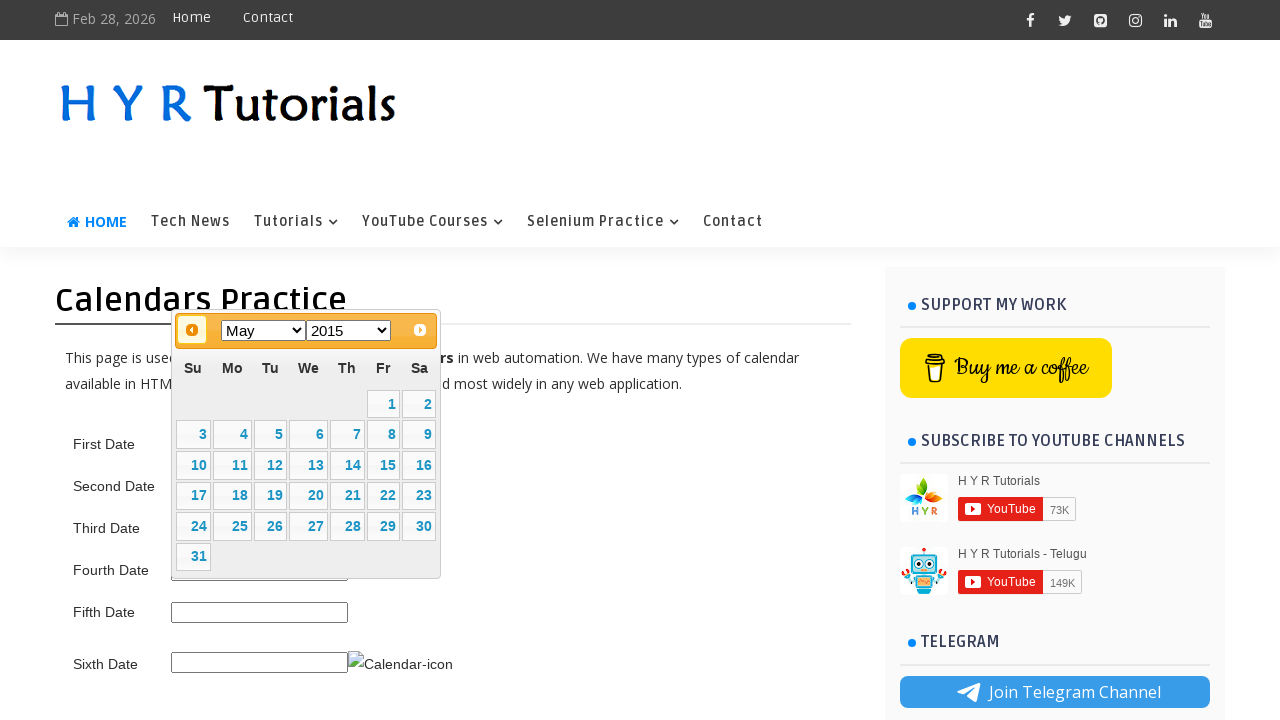

Clicked previous button to navigate to target month/year (current: May 2015) at (192, 330) on a.ui-datepicker-prev span
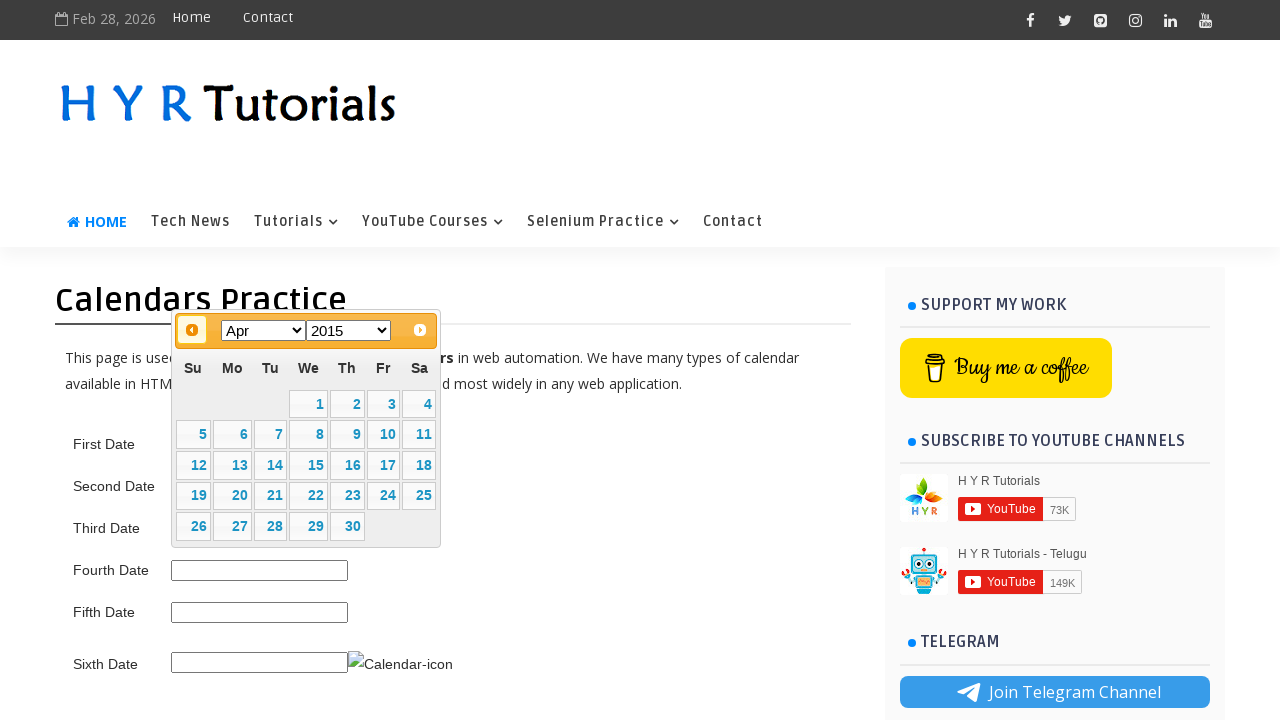

Waited for calendar to update after navigation
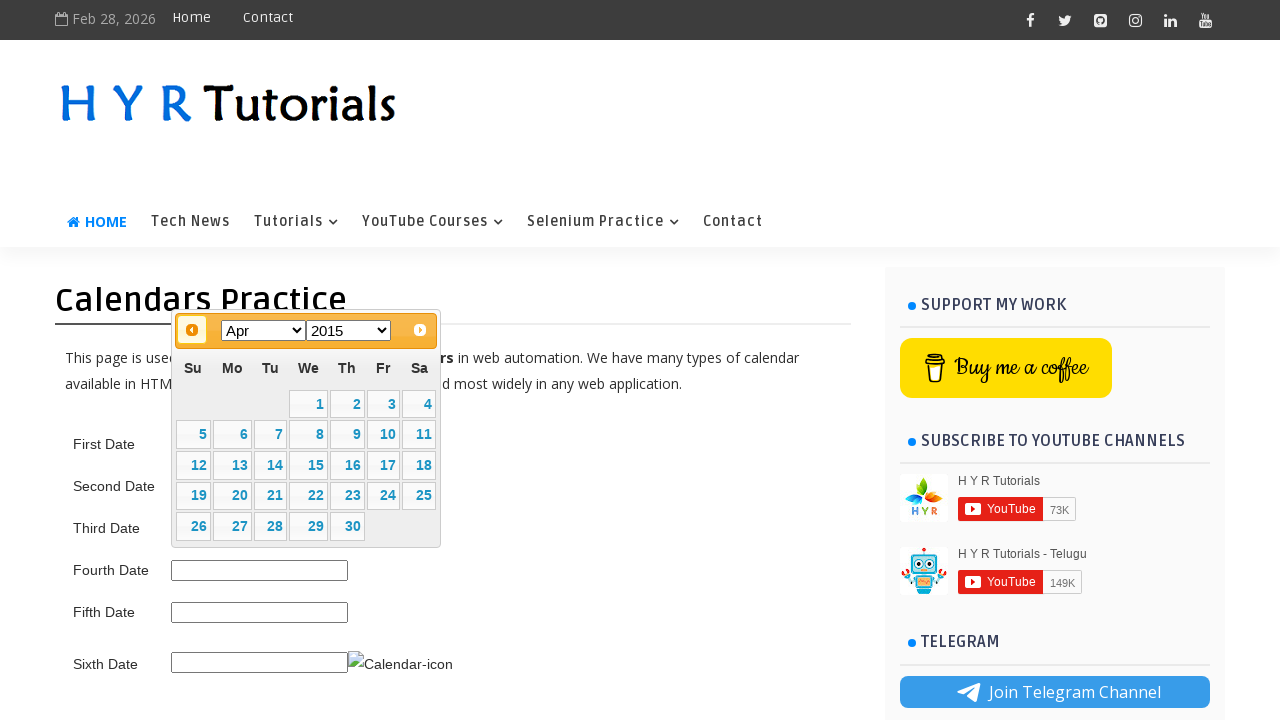

Clicked previous button to navigate to target month/year (current: Apr 2015) at (192, 330) on a.ui-datepicker-prev span
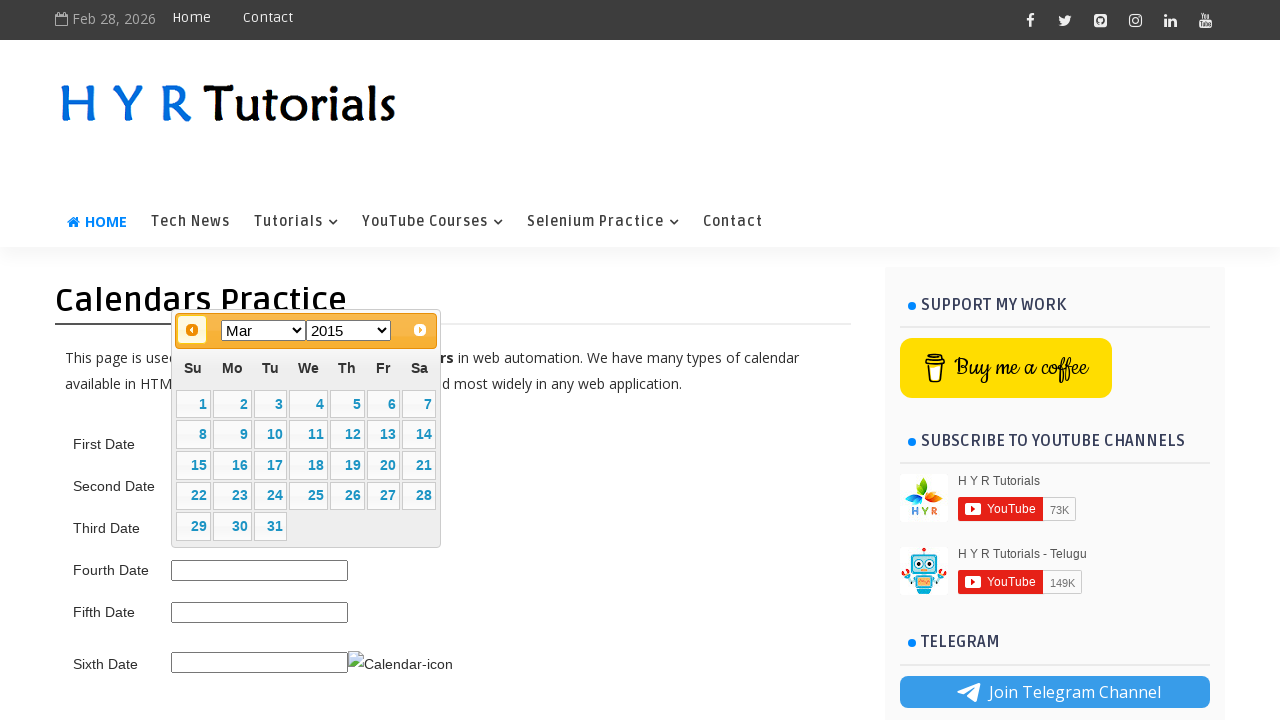

Waited for calendar to update after navigation
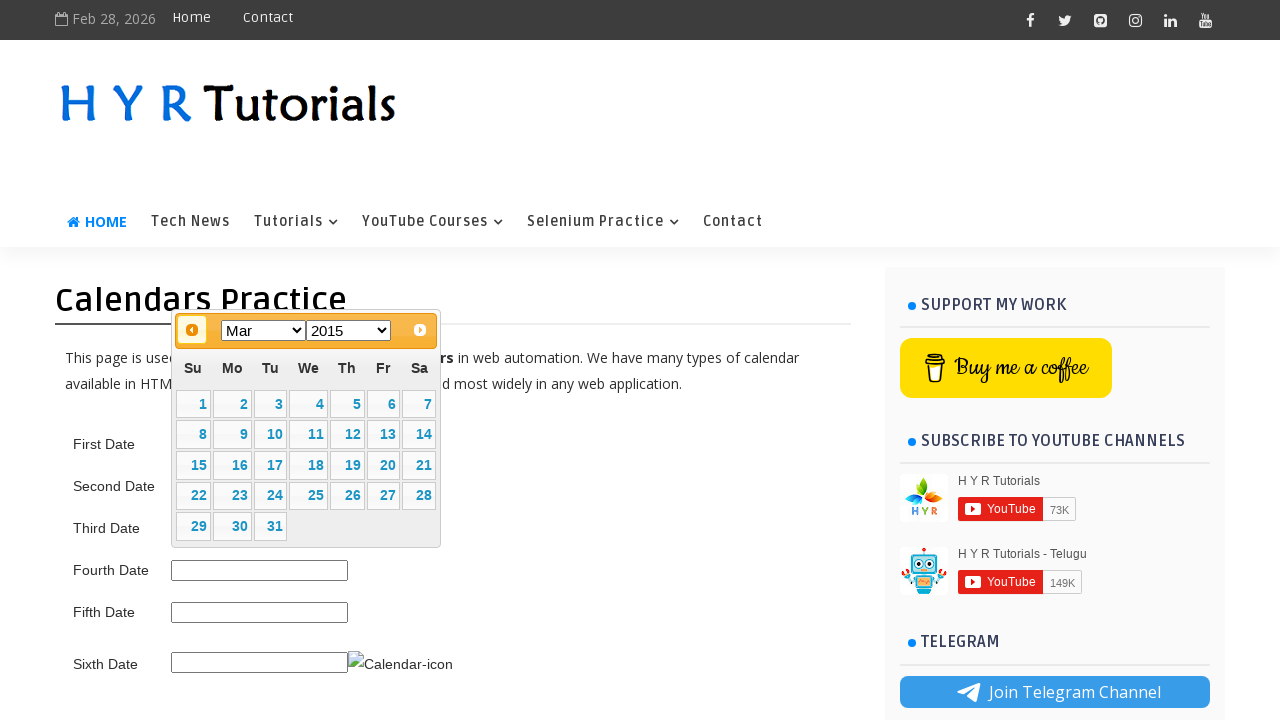

Clicked previous button to navigate to target month/year (current: Mar 2015) at (192, 330) on a.ui-datepicker-prev span
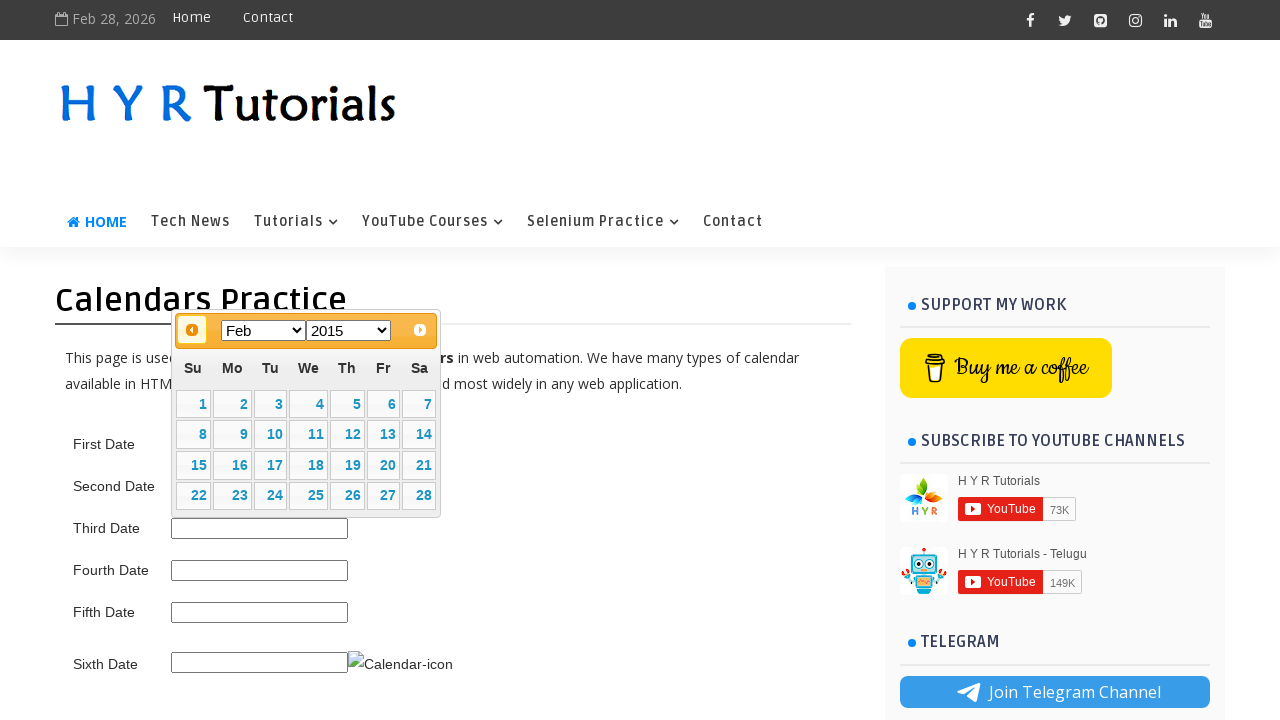

Waited for calendar to update after navigation
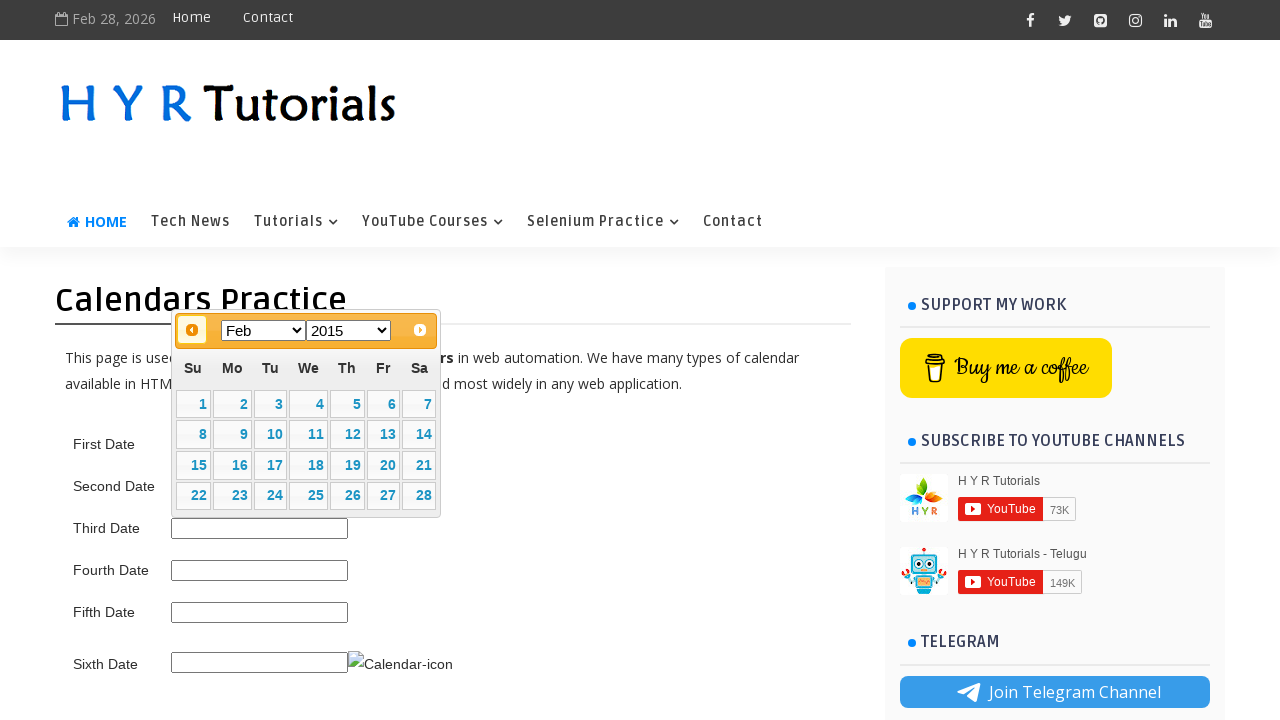

Clicked previous button to navigate to target month/year (current: Feb 2015) at (192, 330) on a.ui-datepicker-prev span
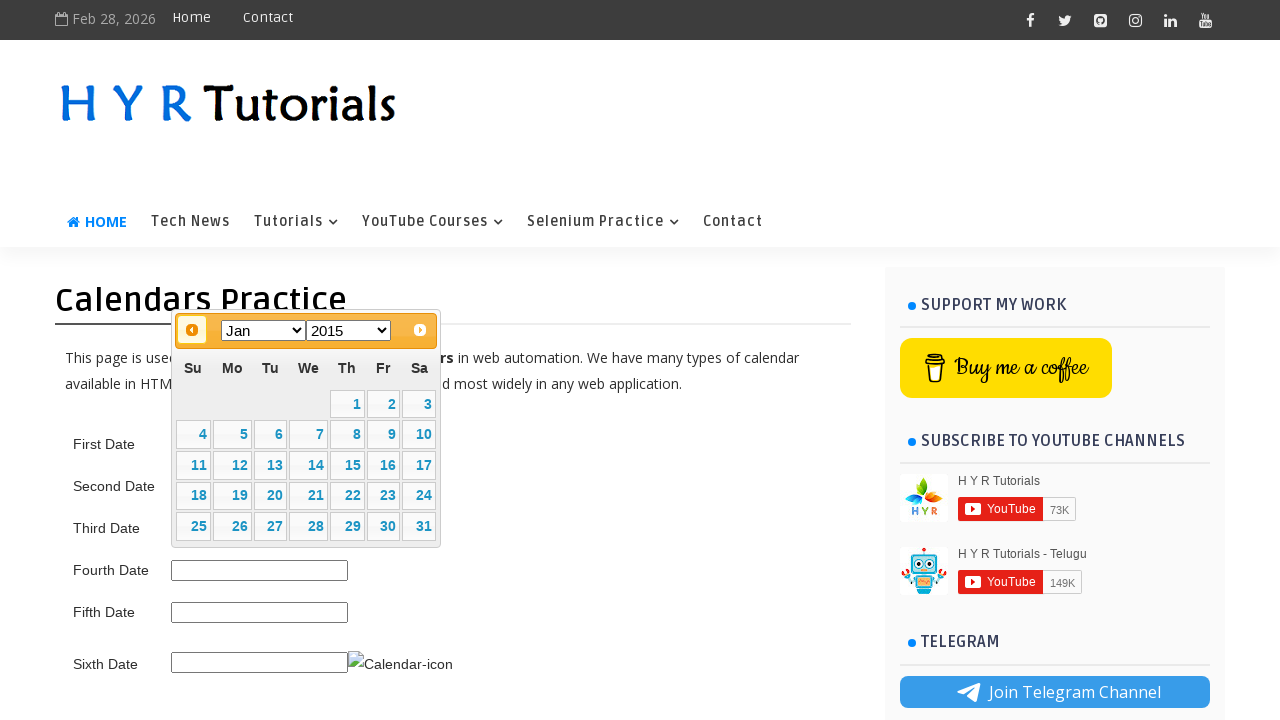

Waited for calendar to update after navigation
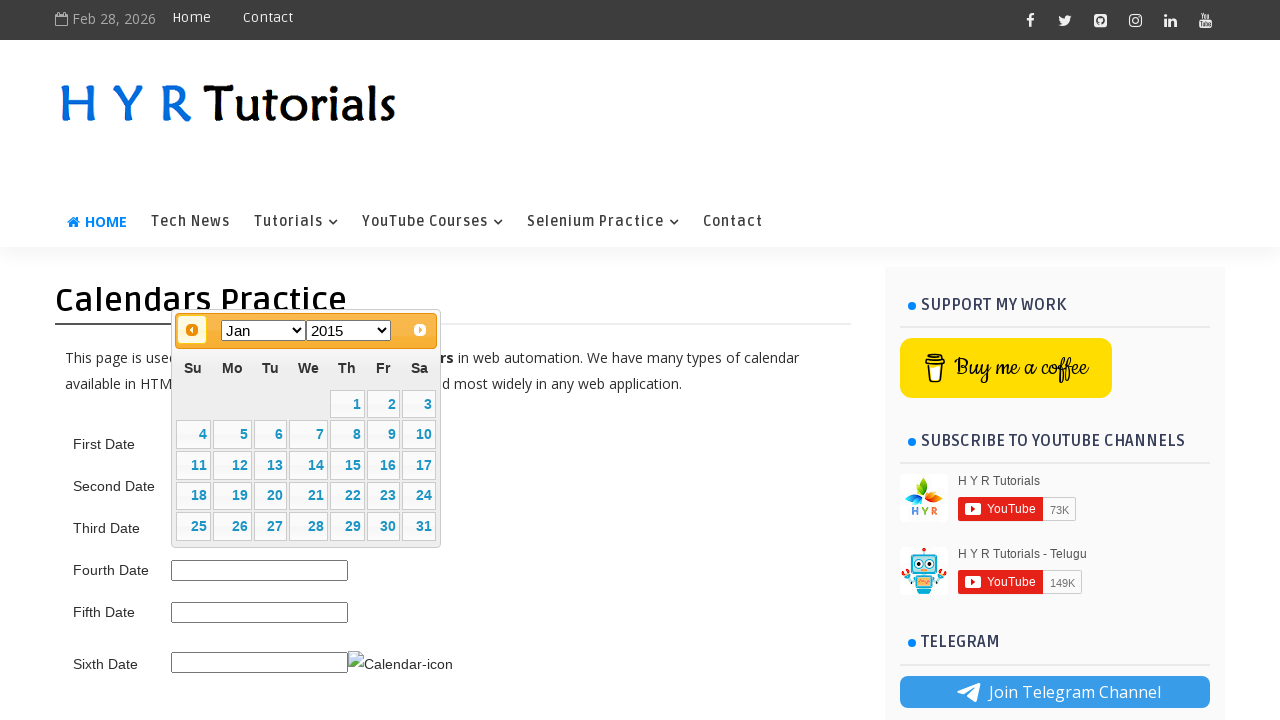

Clicked previous button to navigate to target month/year (current: Jan 2015) at (192, 330) on a.ui-datepicker-prev span
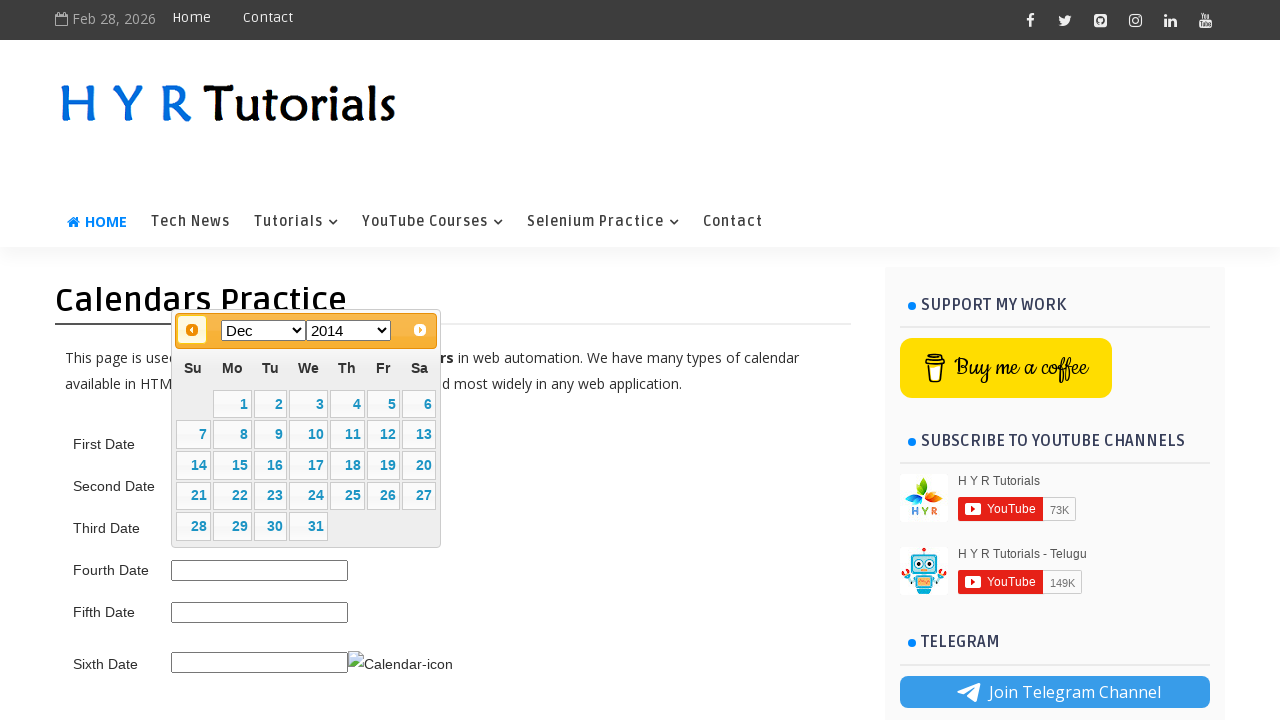

Waited for calendar to update after navigation
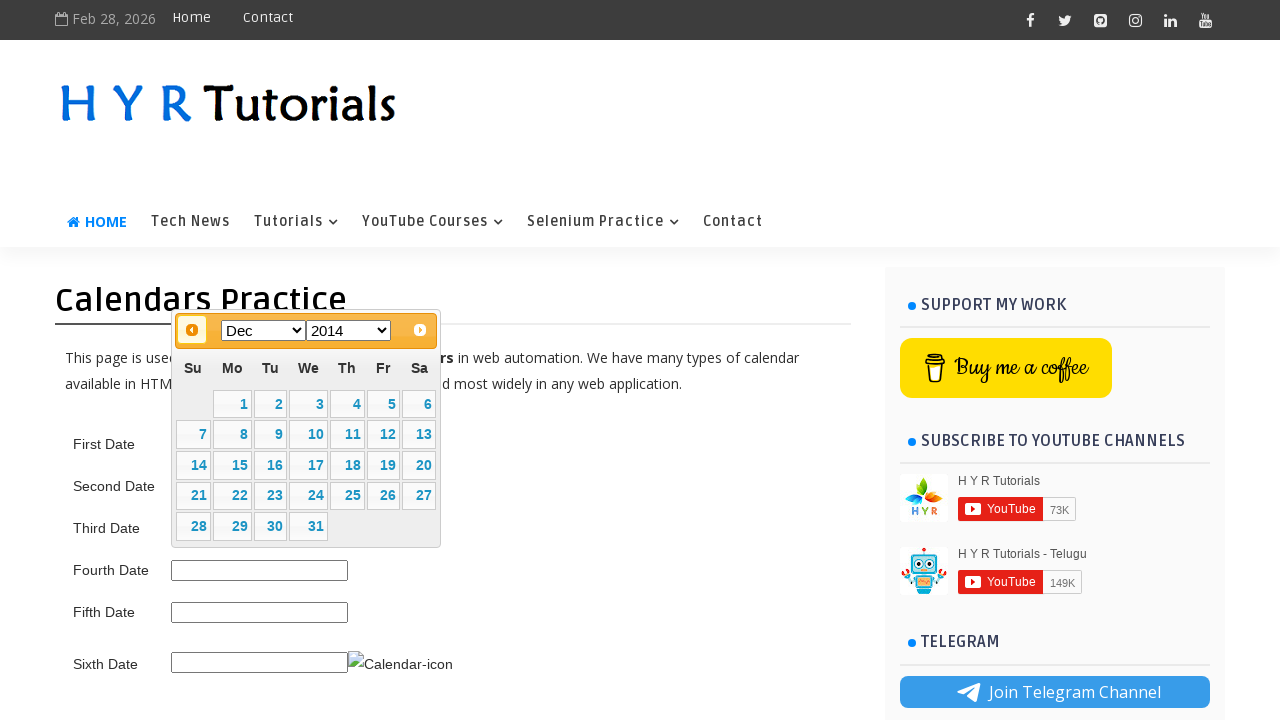

Clicked previous button to navigate to target month/year (current: Dec 2014) at (192, 330) on a.ui-datepicker-prev span
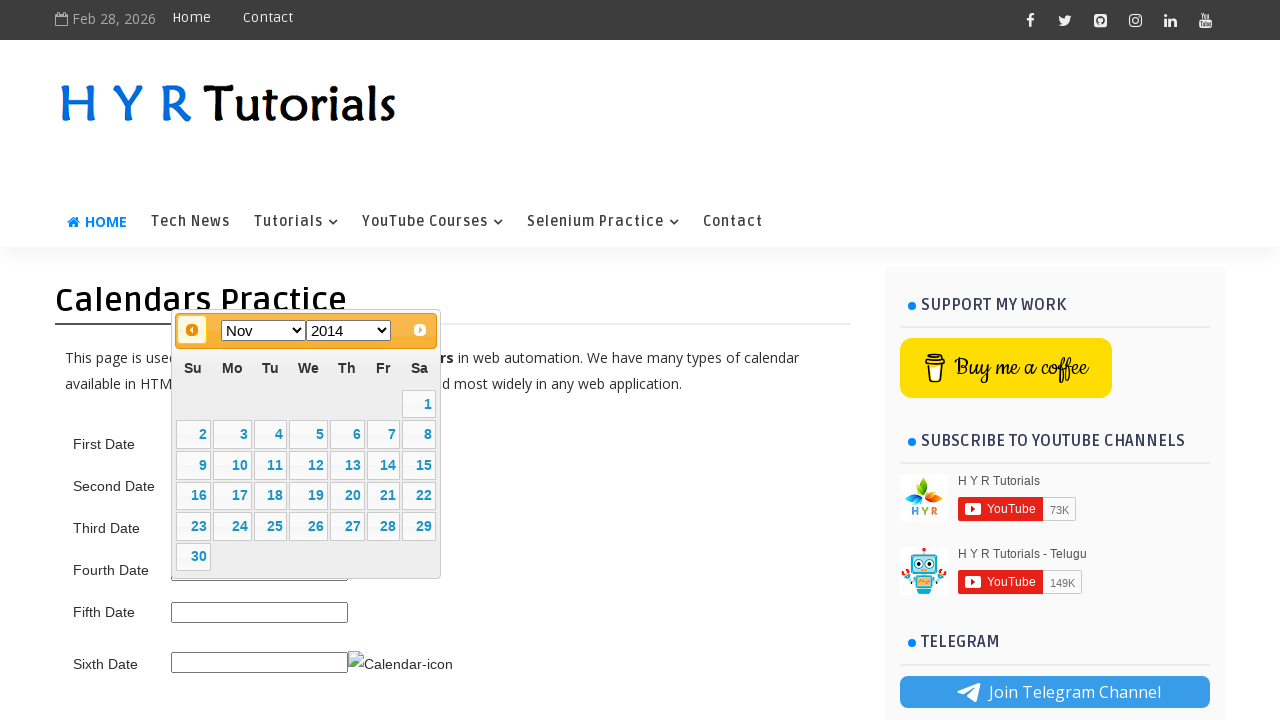

Waited for calendar to update after navigation
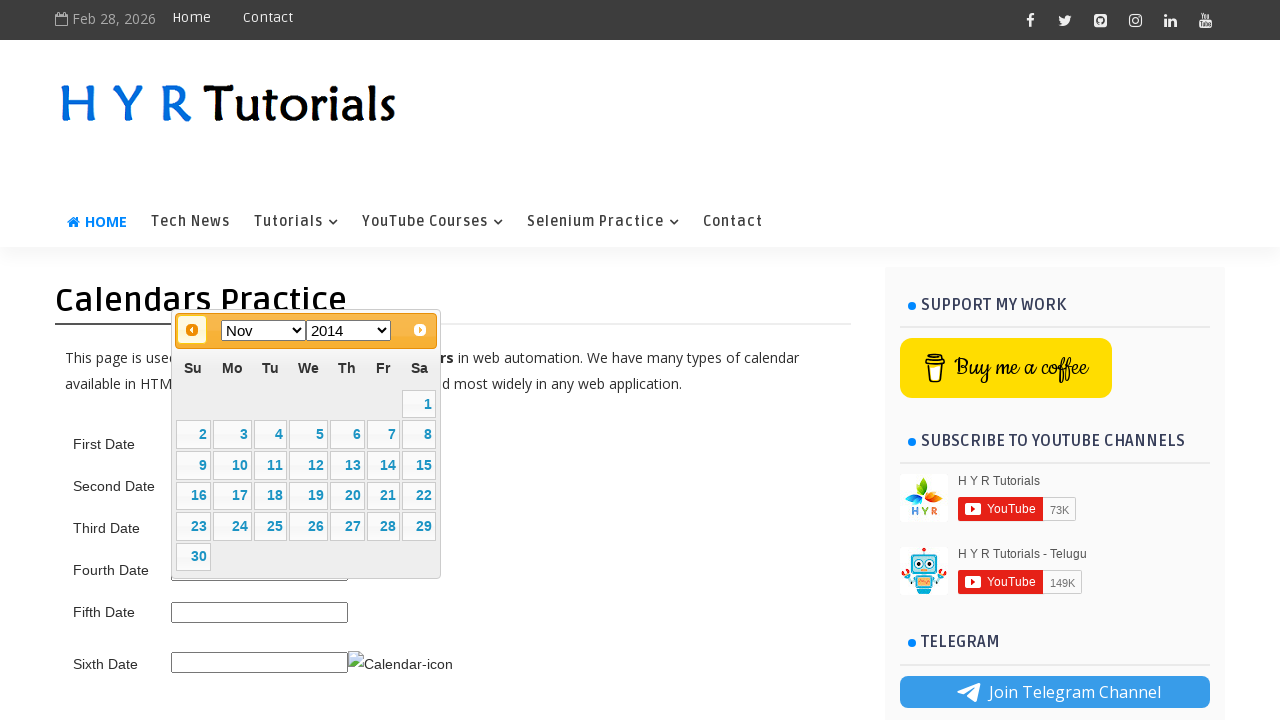

Clicked previous button to navigate to target month/year (current: Nov 2014) at (192, 330) on a.ui-datepicker-prev span
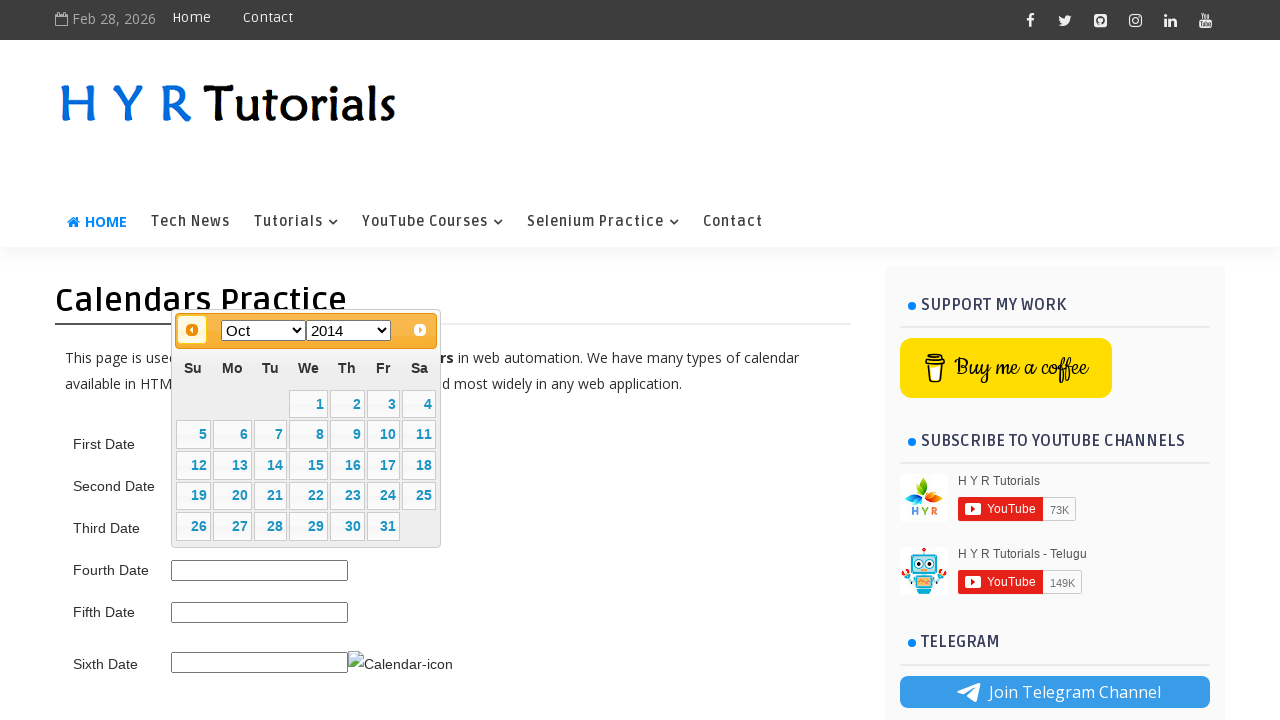

Waited for calendar to update after navigation
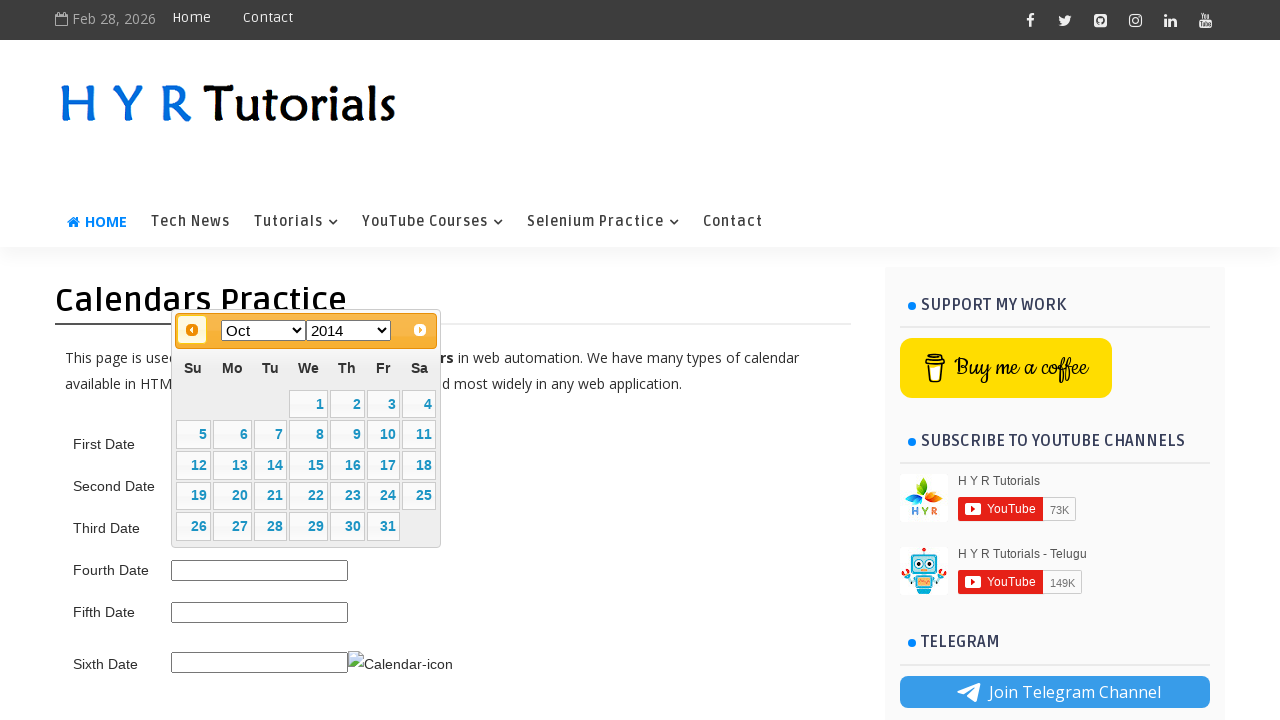

Clicked previous button to navigate to target month/year (current: Oct 2014) at (192, 330) on a.ui-datepicker-prev span
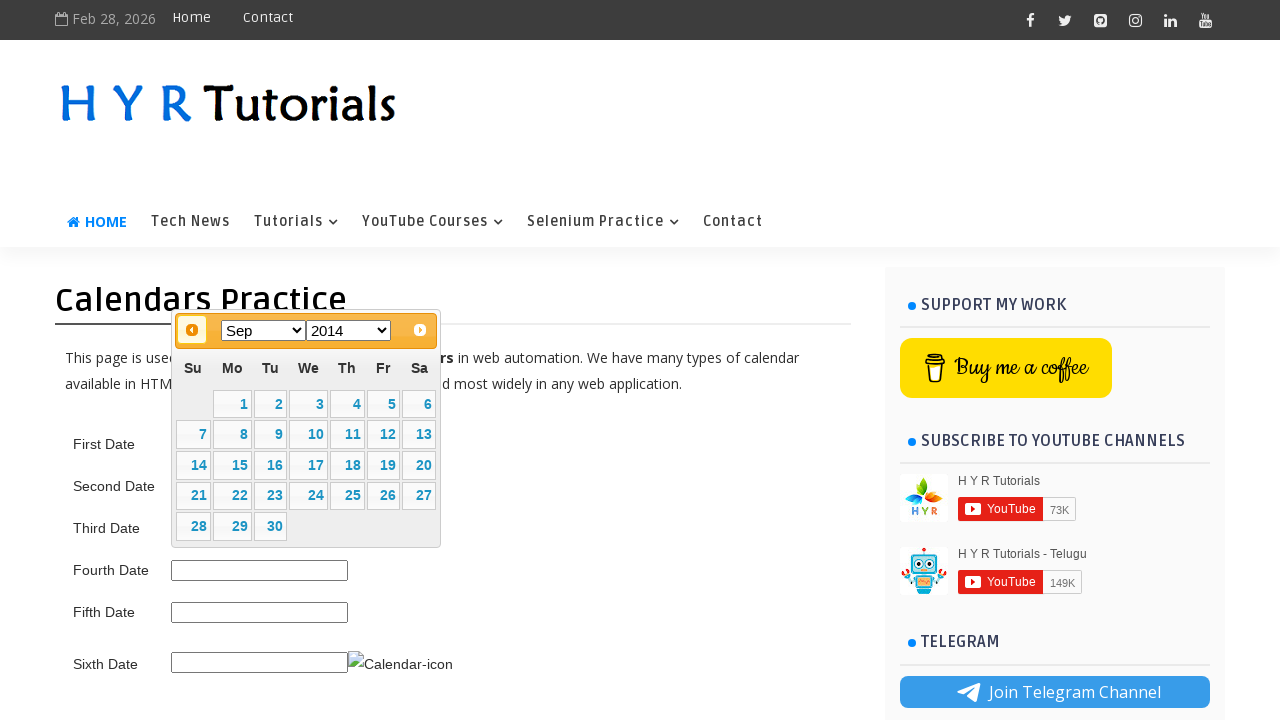

Waited for calendar to update after navigation
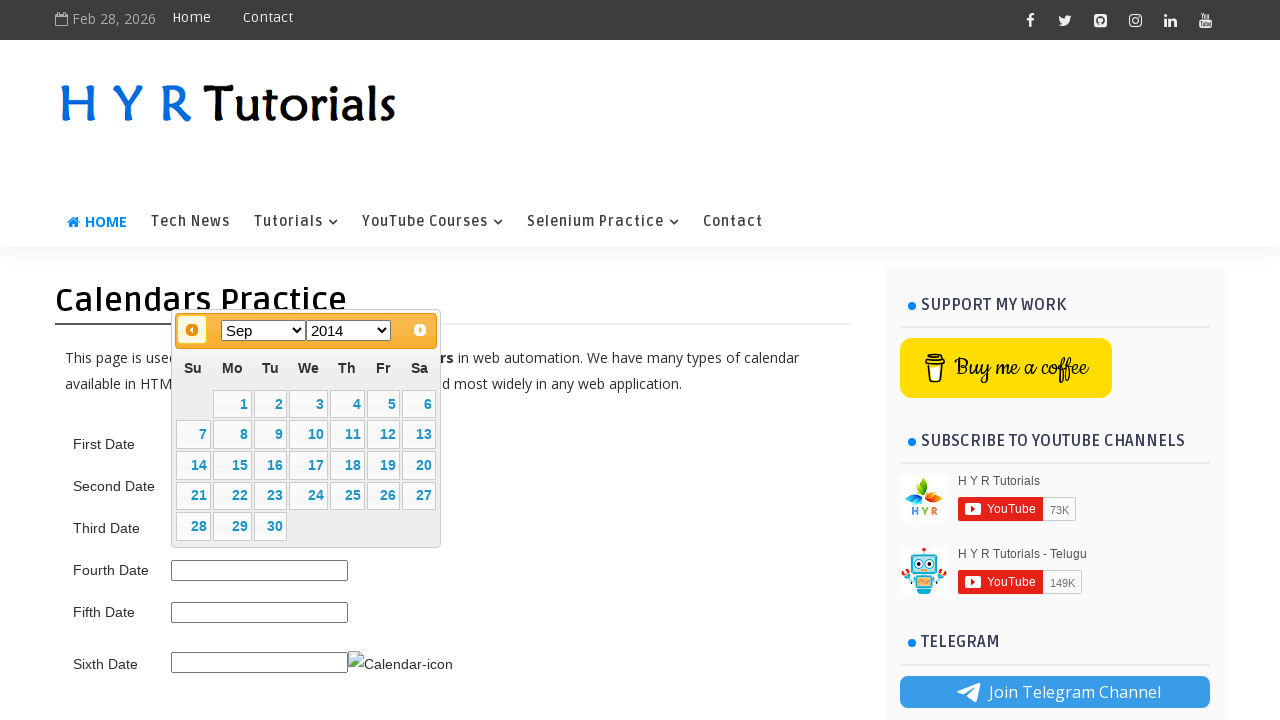

Clicked previous button to navigate to target month/year (current: Sep 2014) at (192, 330) on a.ui-datepicker-prev span
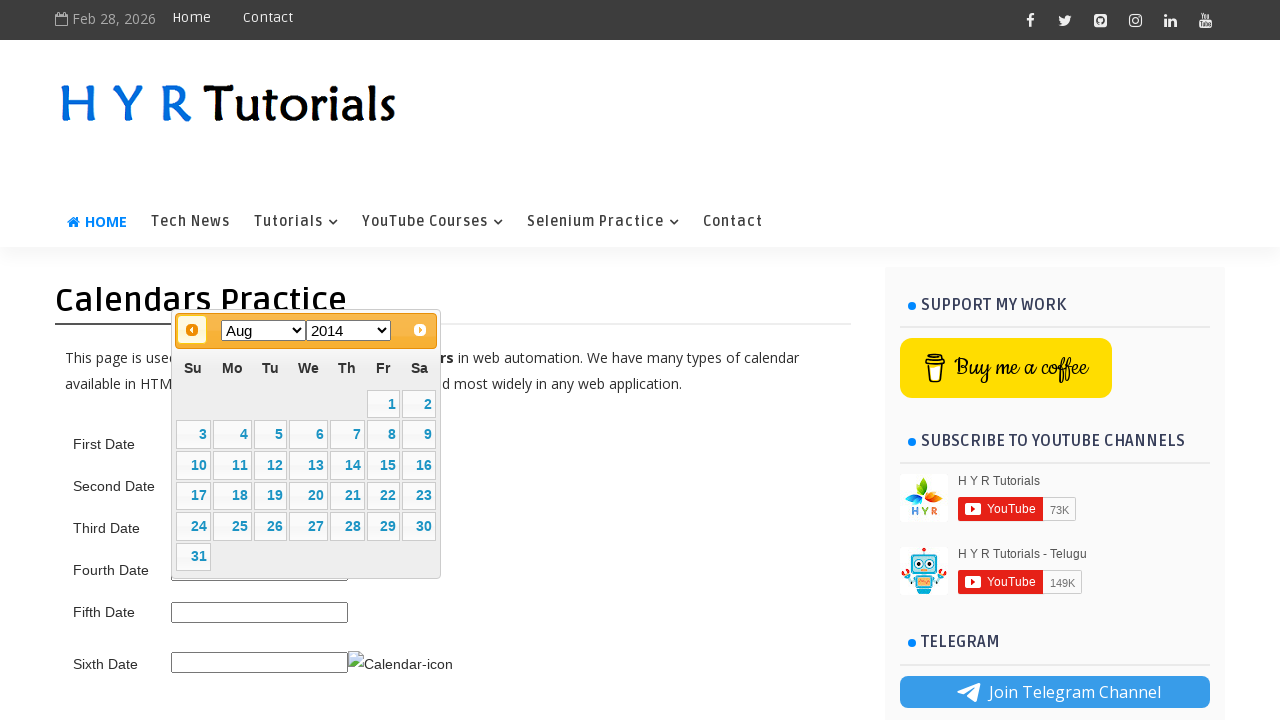

Waited for calendar to update after navigation
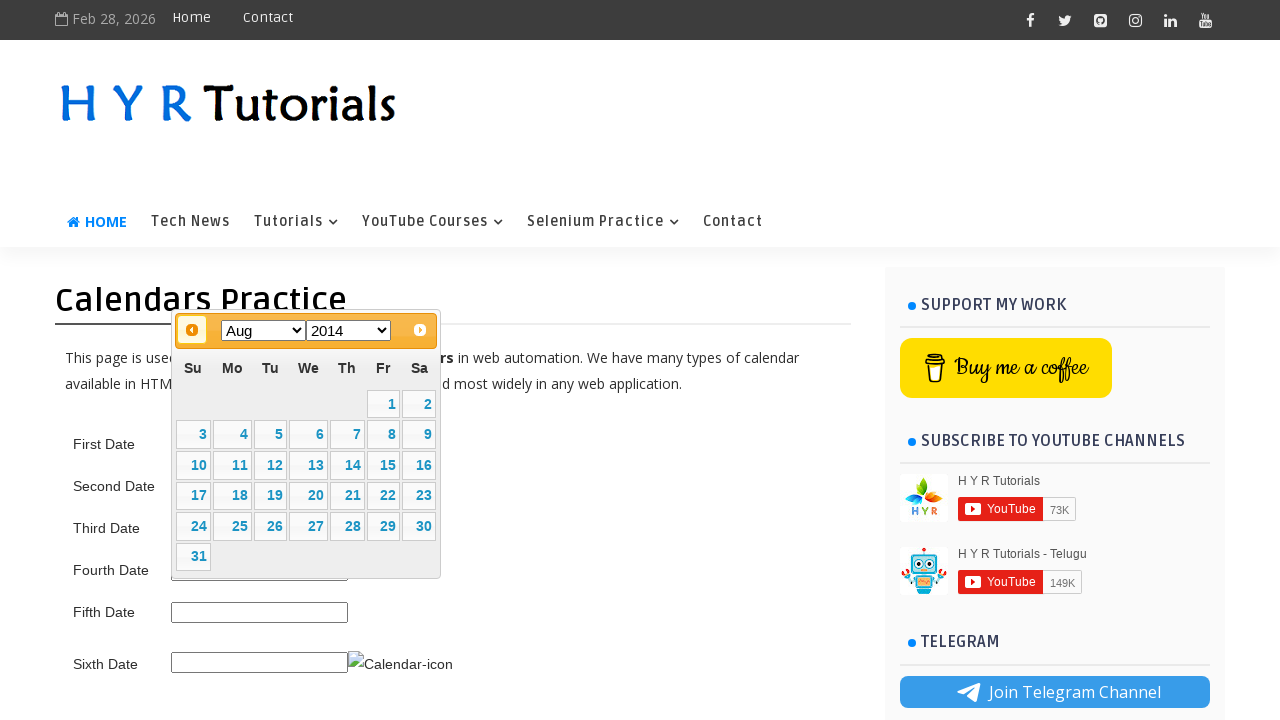

Clicked previous button to navigate to target month/year (current: Aug 2014) at (192, 330) on a.ui-datepicker-prev span
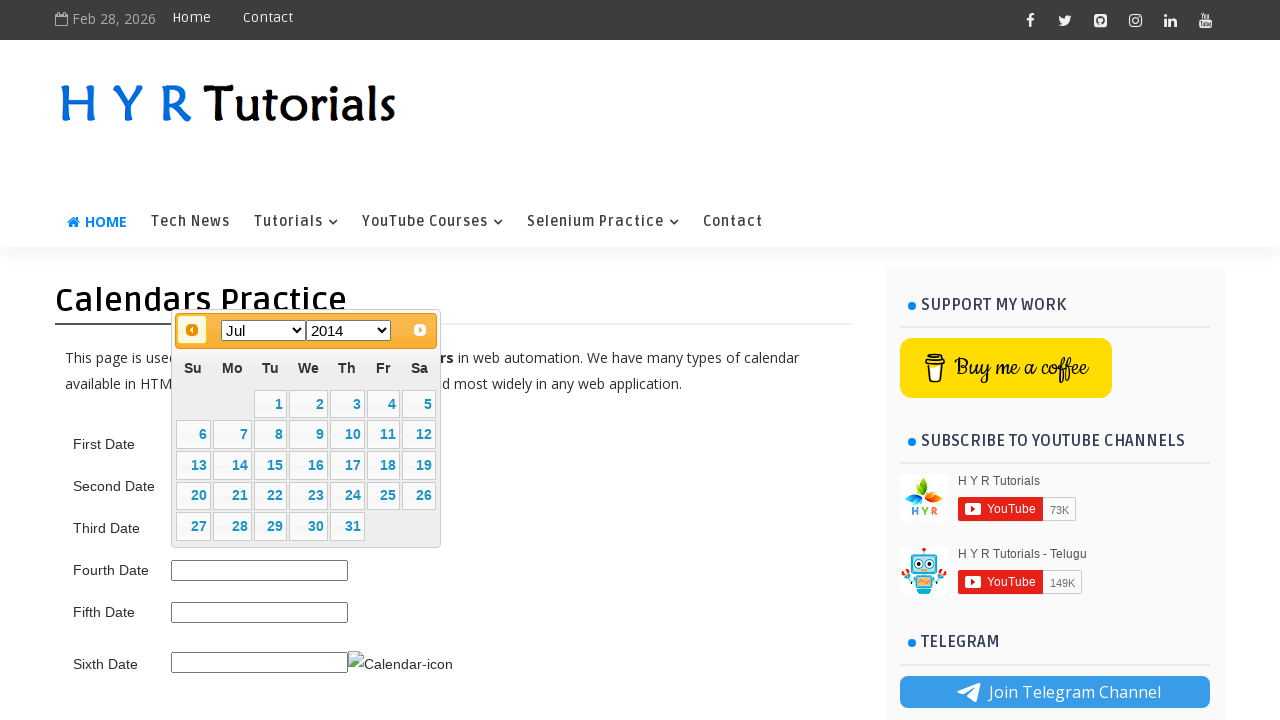

Waited for calendar to update after navigation
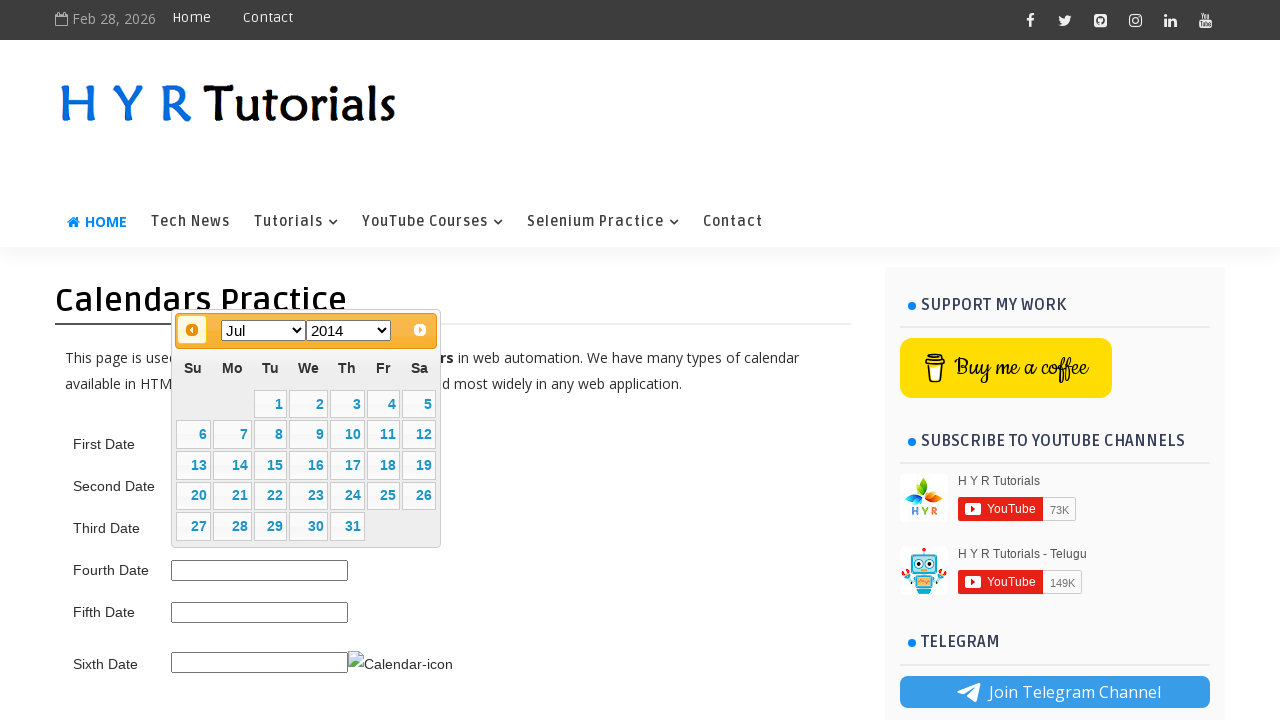

Clicked previous button to navigate to target month/year (current: Jul 2014) at (192, 330) on a.ui-datepicker-prev span
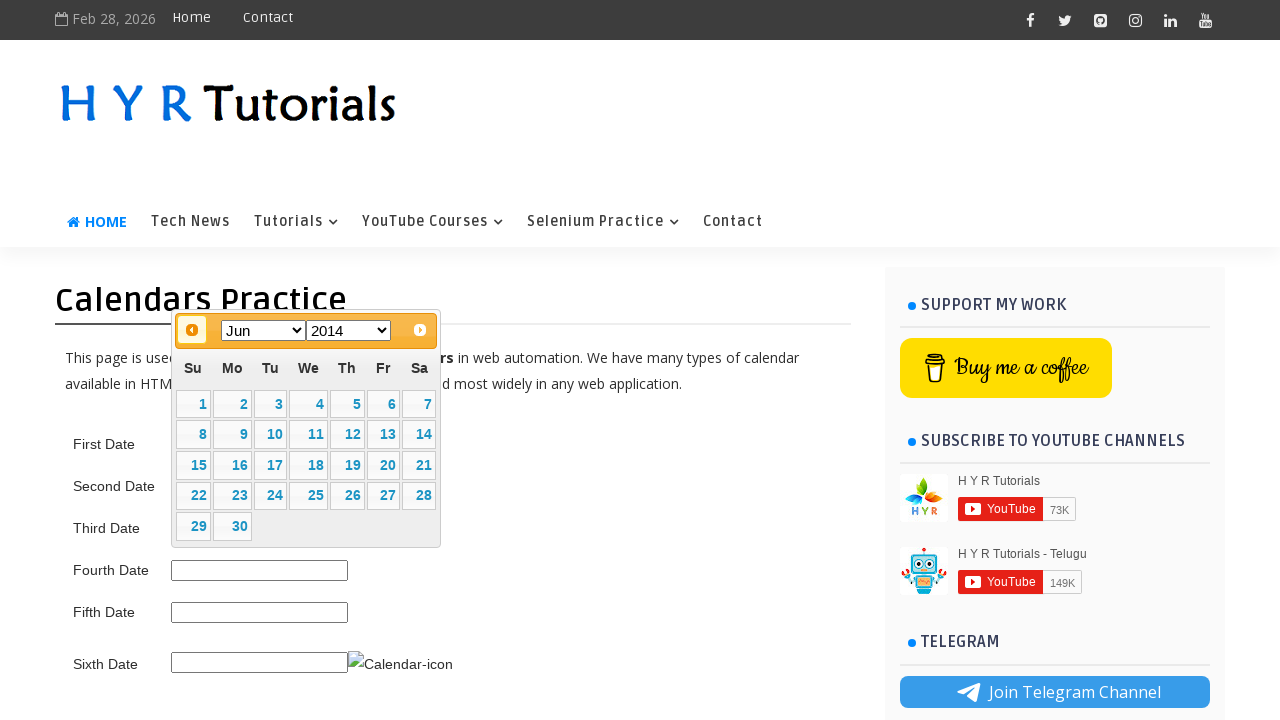

Waited for calendar to update after navigation
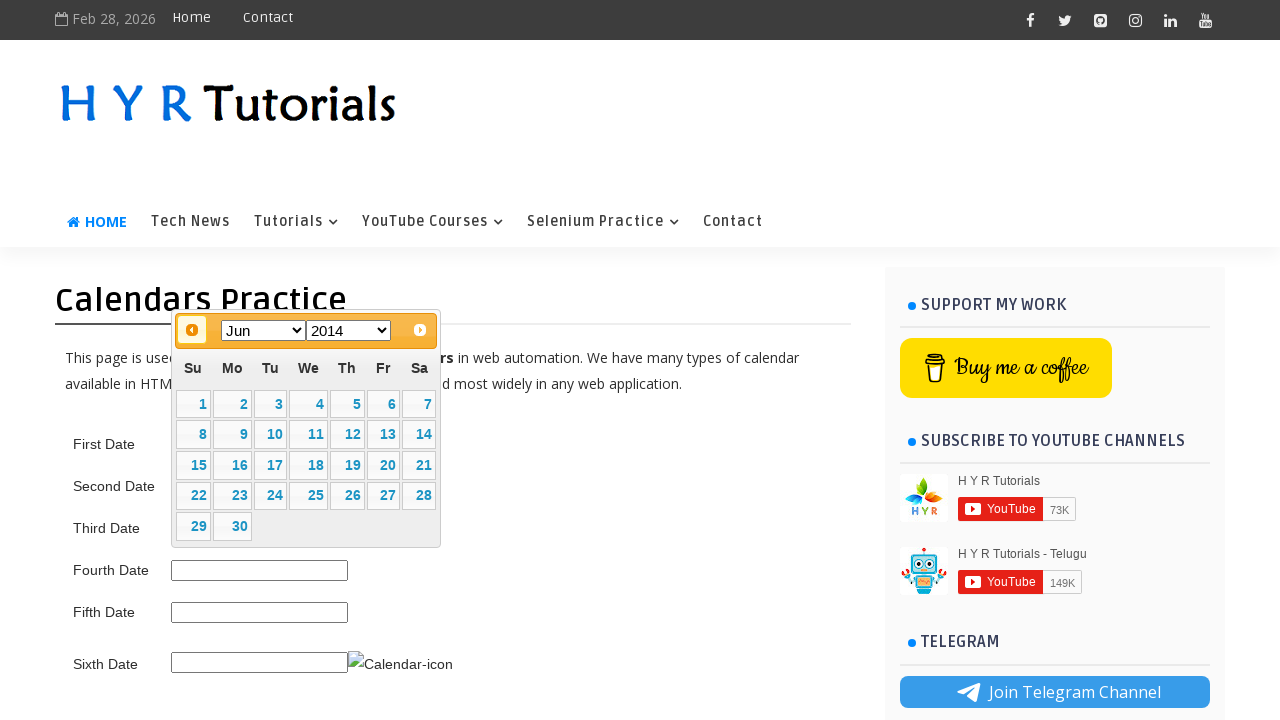

Clicked previous button to navigate to target month/year (current: Jun 2014) at (192, 330) on a.ui-datepicker-prev span
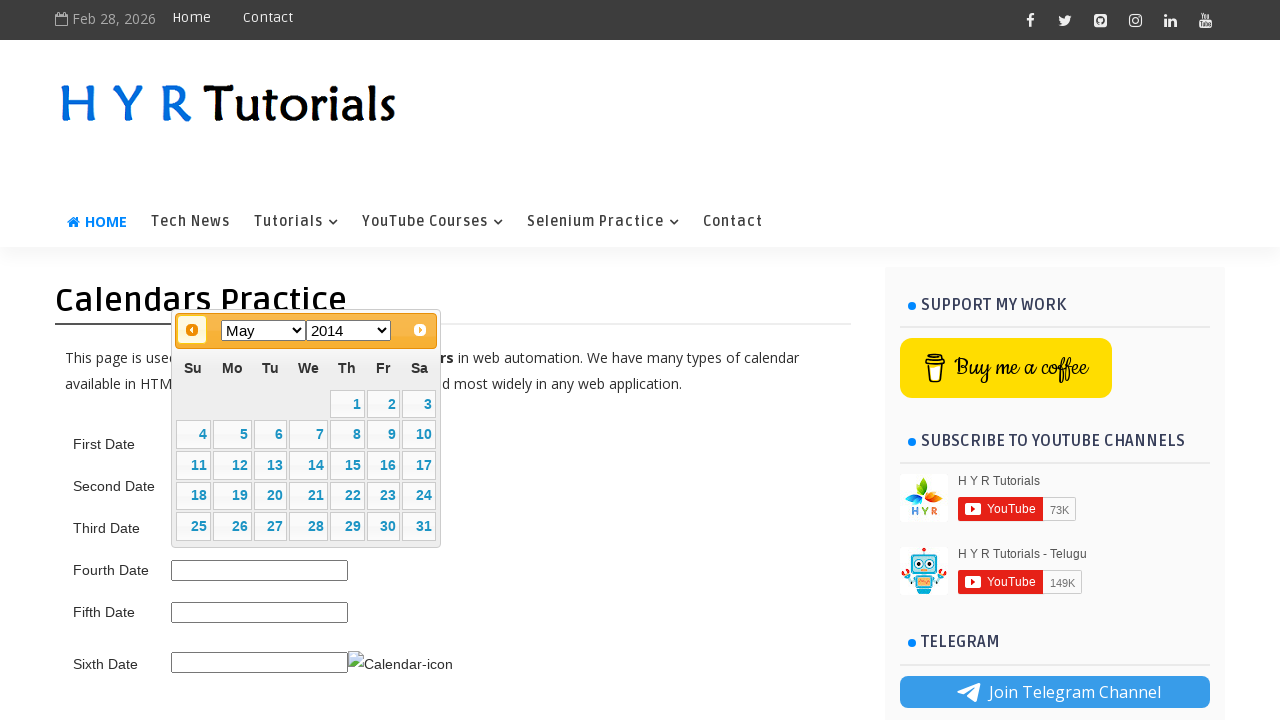

Waited for calendar to update after navigation
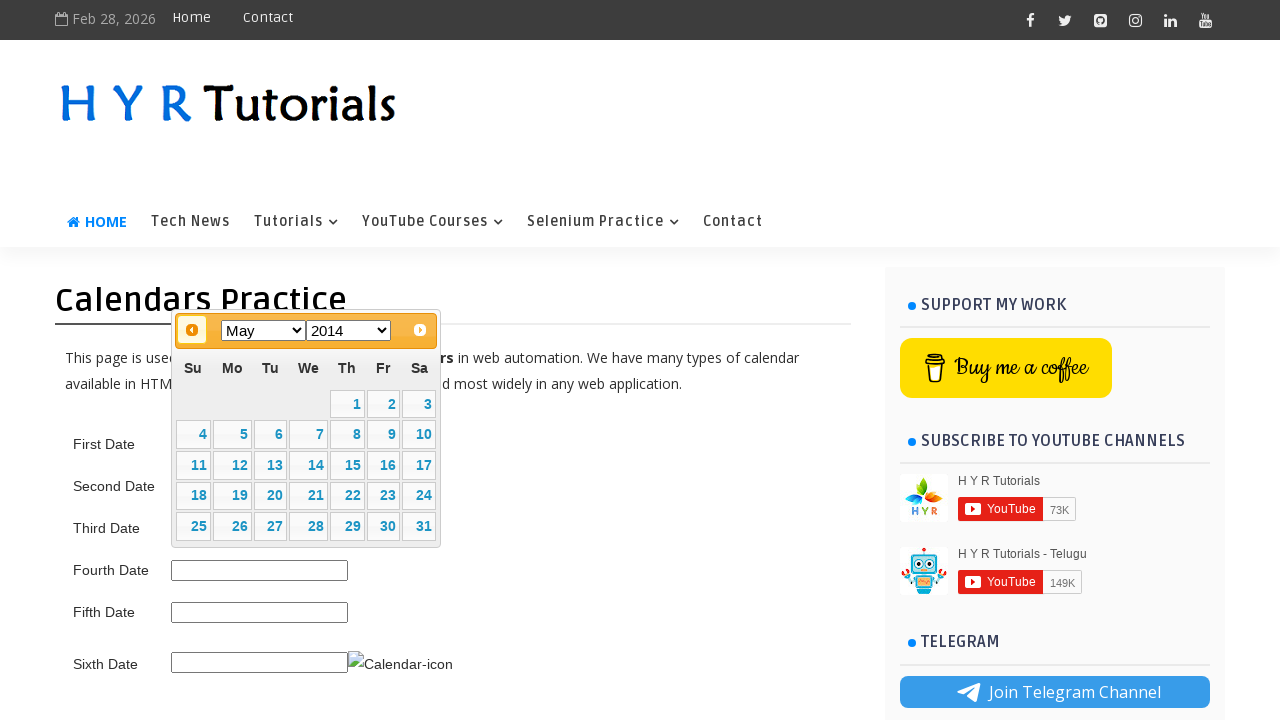

Clicked previous button to navigate to target month/year (current: May 2014) at (192, 330) on a.ui-datepicker-prev span
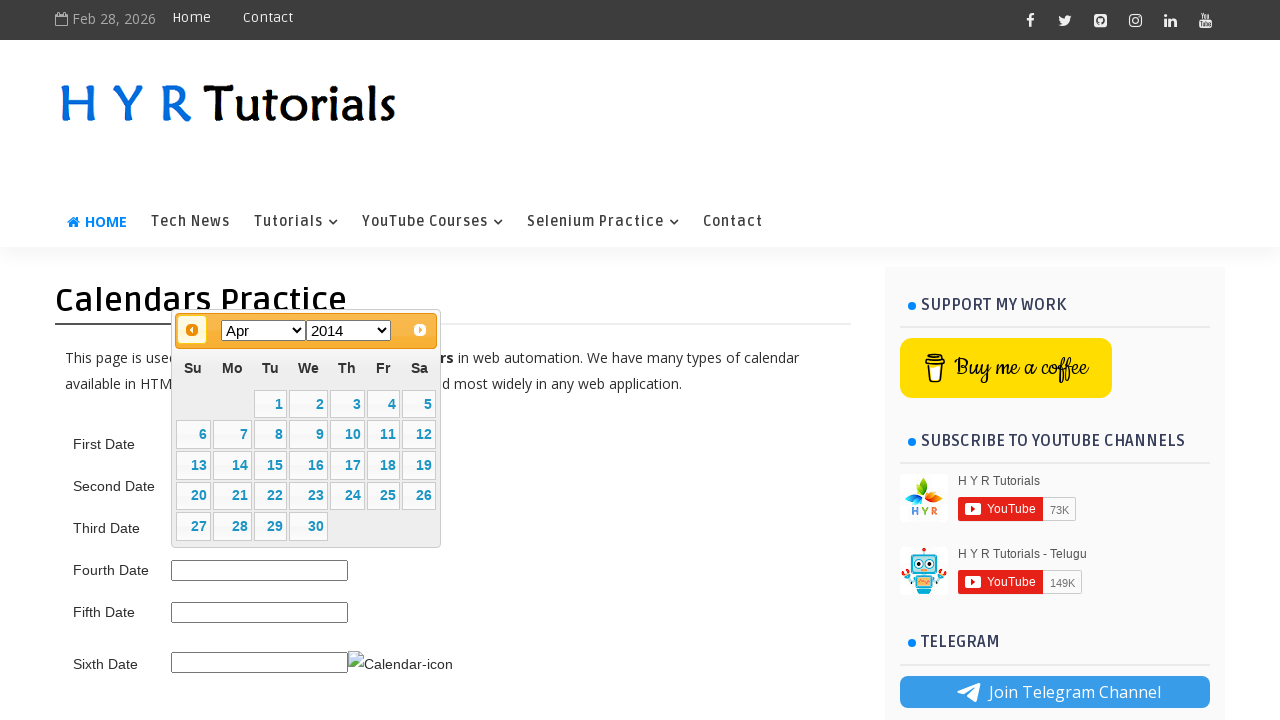

Waited for calendar to update after navigation
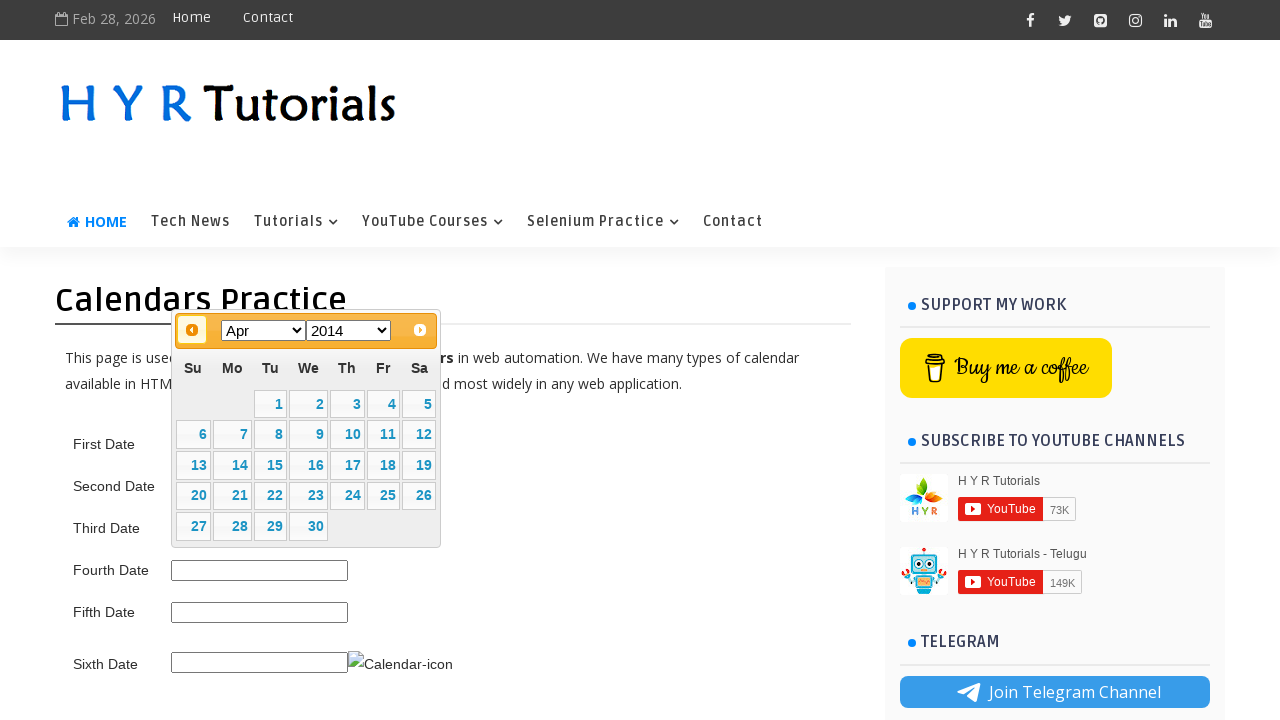

Clicked previous button to navigate to target month/year (current: Apr 2014) at (192, 330) on a.ui-datepicker-prev span
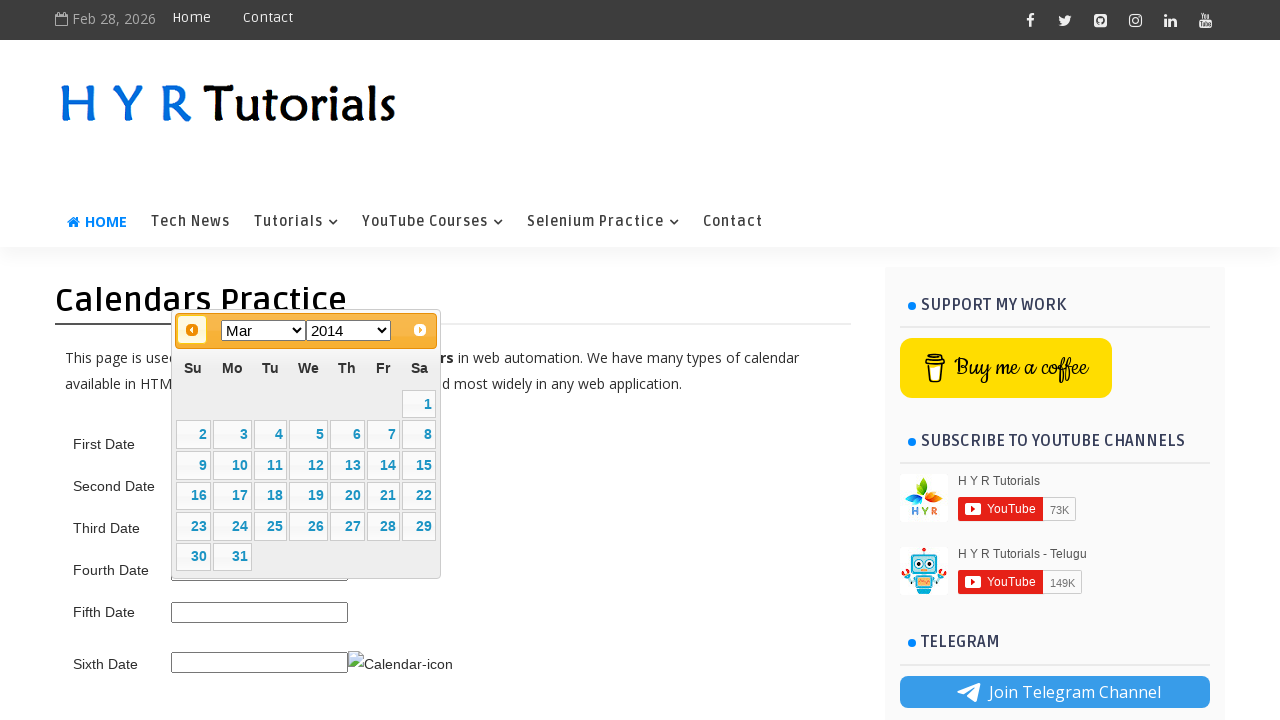

Waited for calendar to update after navigation
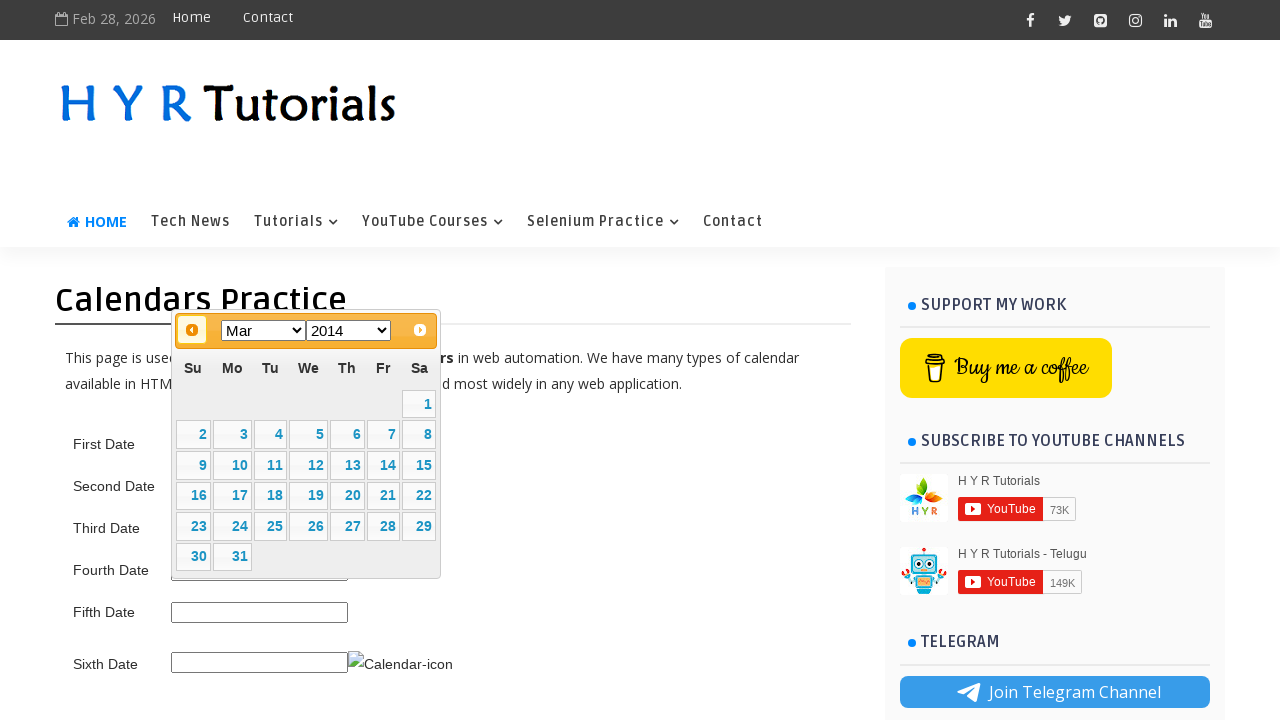

Clicked previous button to navigate to target month/year (current: Mar 2014) at (192, 330) on a.ui-datepicker-prev span
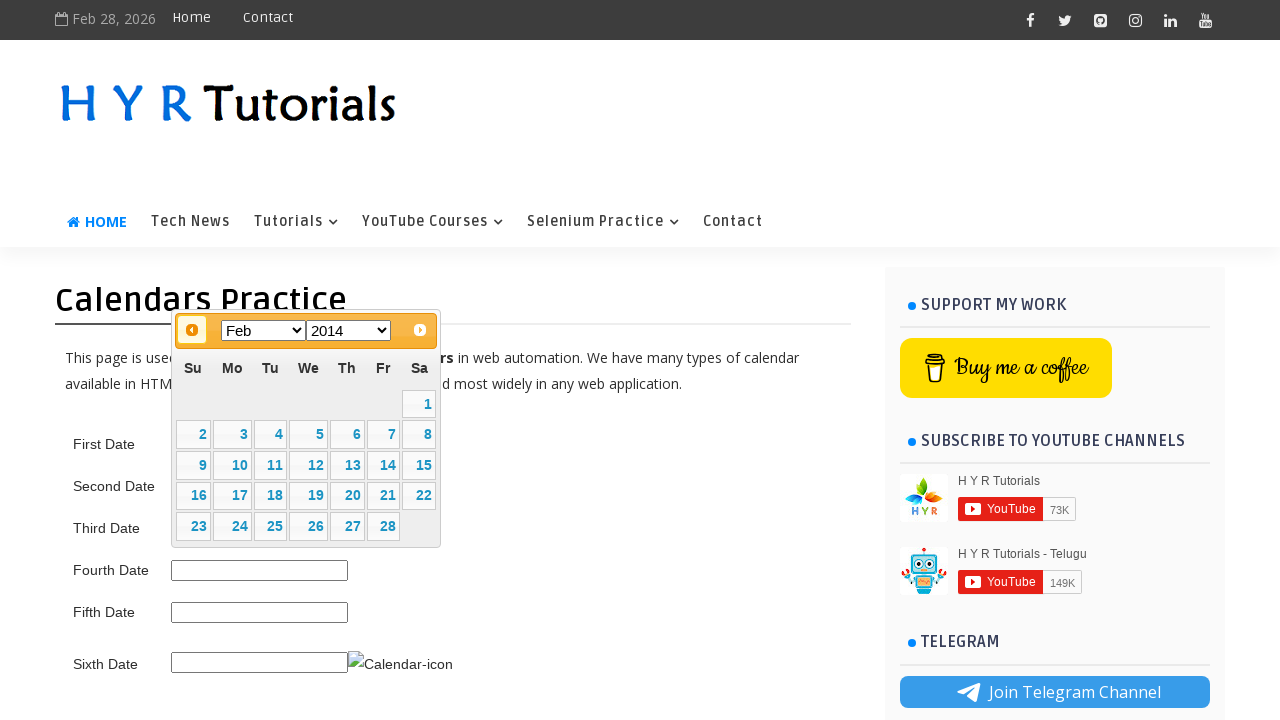

Waited for calendar to update after navigation
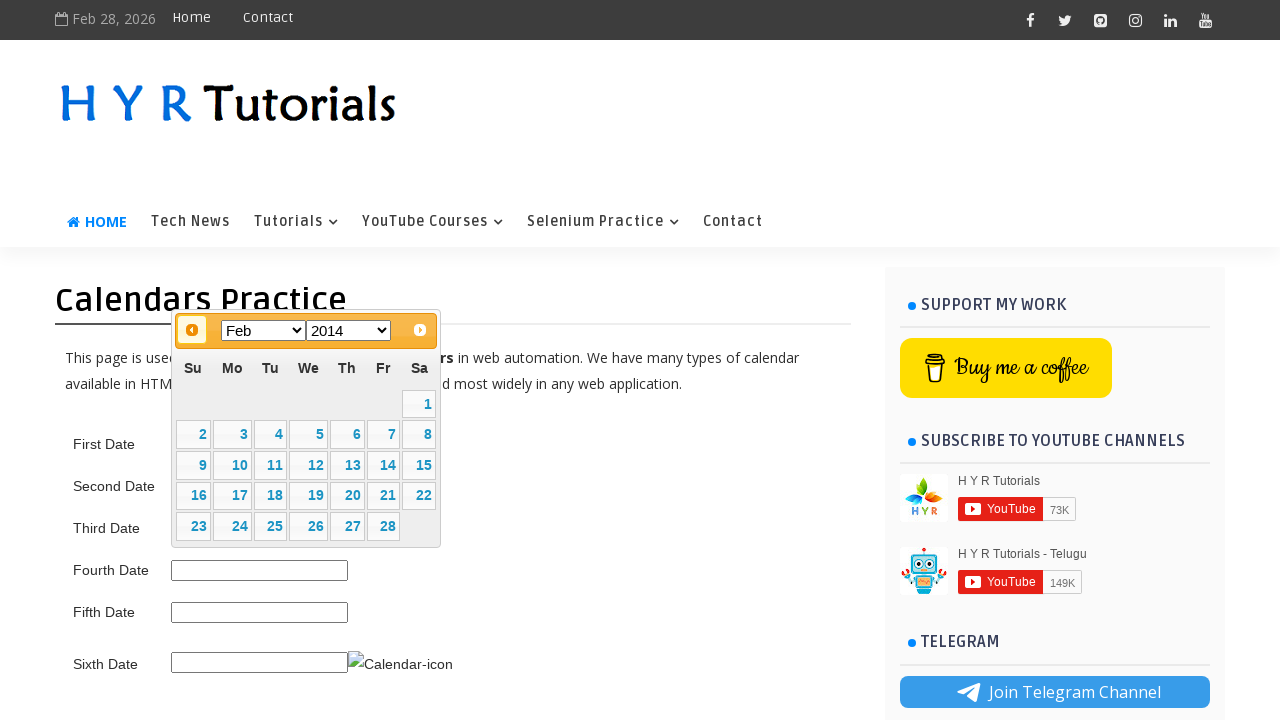

Clicked previous button to navigate to target month/year (current: Feb 2014) at (192, 330) on a.ui-datepicker-prev span
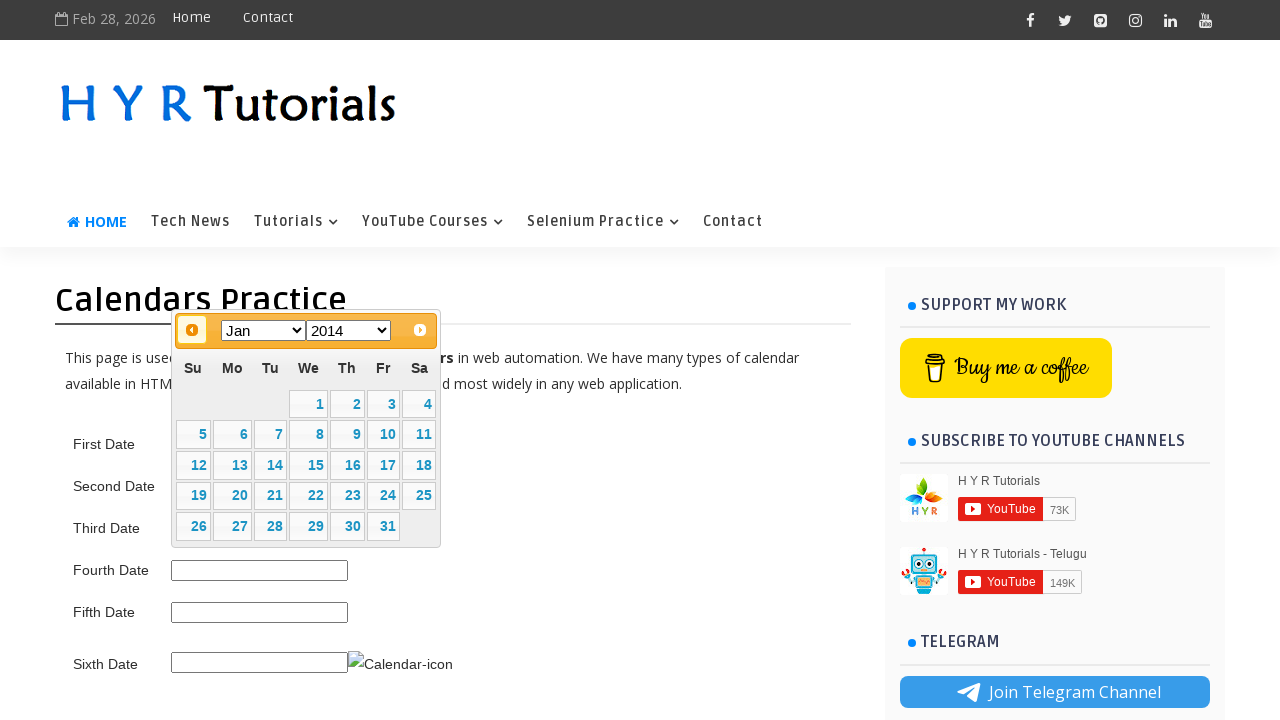

Waited for calendar to update after navigation
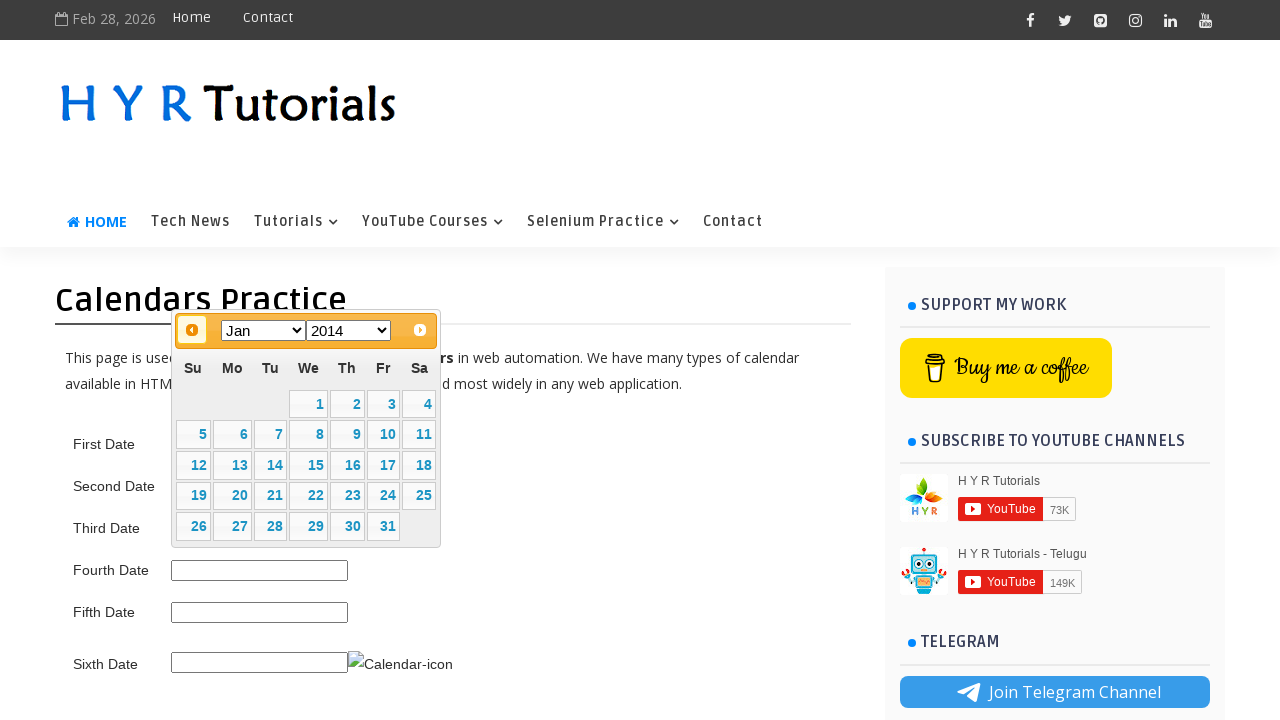

Clicked previous button to navigate to target month/year (current: Jan 2014) at (192, 330) on a.ui-datepicker-prev span
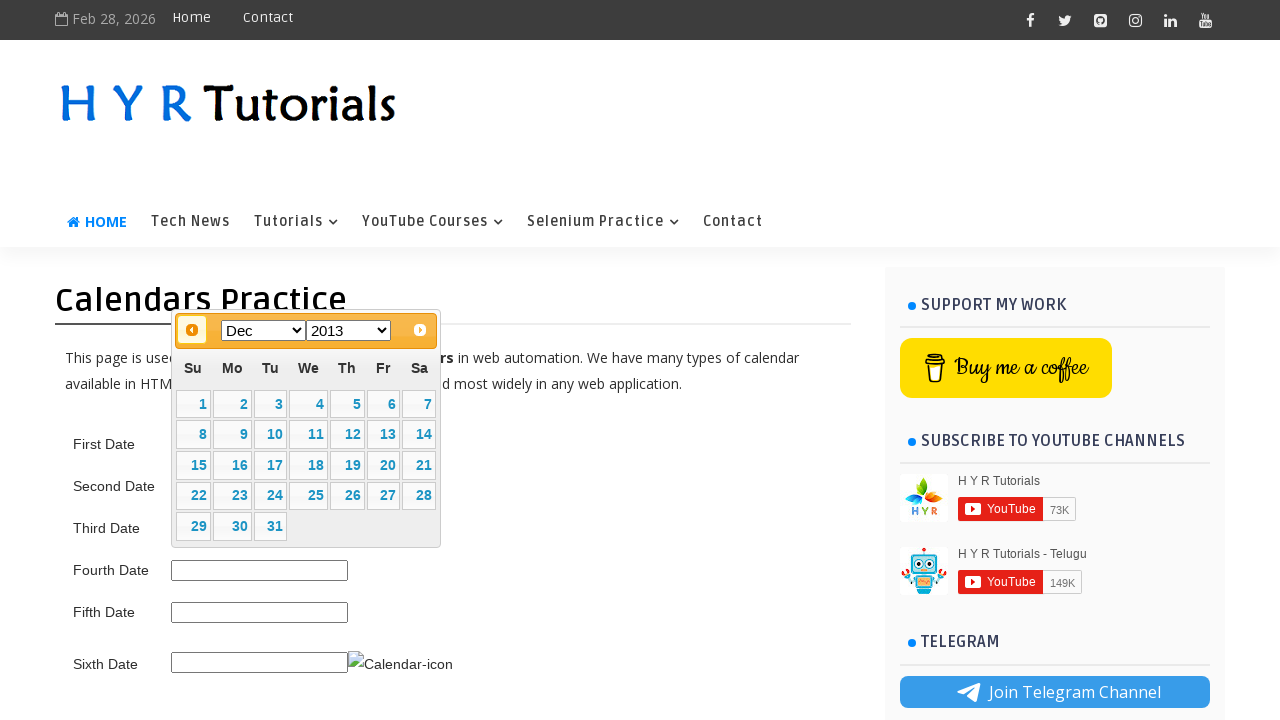

Waited for calendar to update after navigation
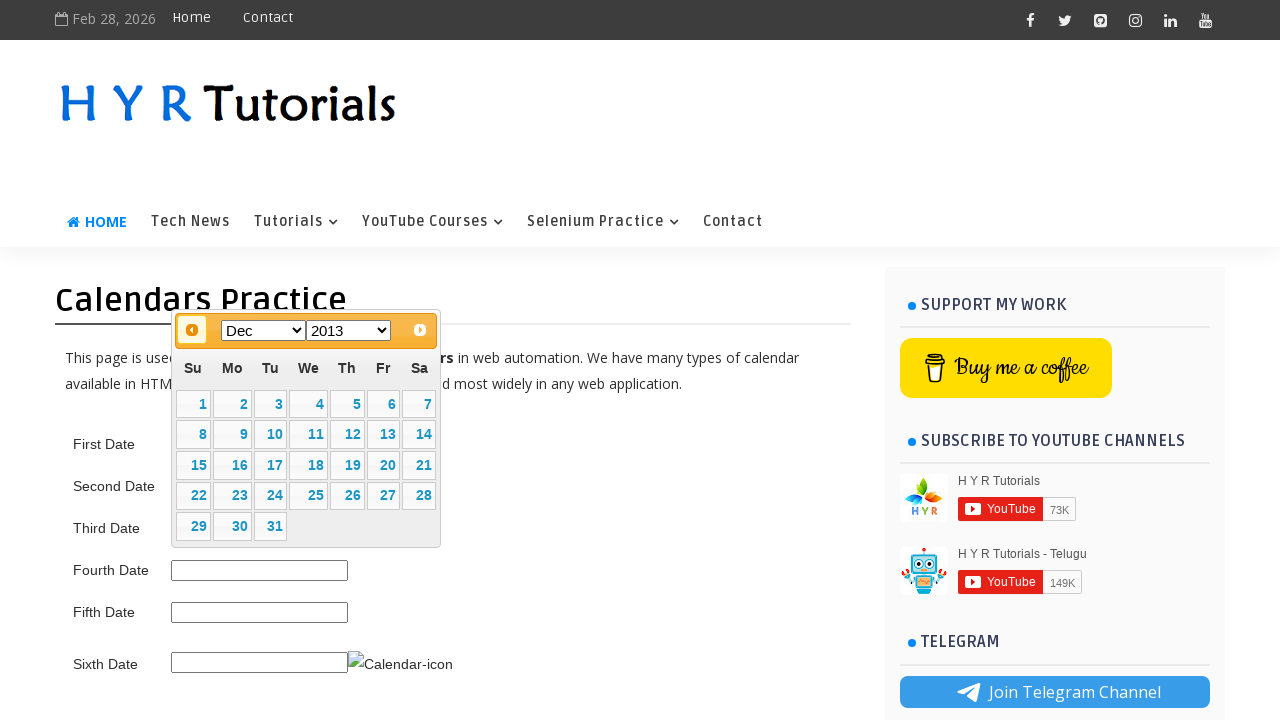

Clicked previous button to navigate to target month/year (current: Dec 2013) at (192, 330) on a.ui-datepicker-prev span
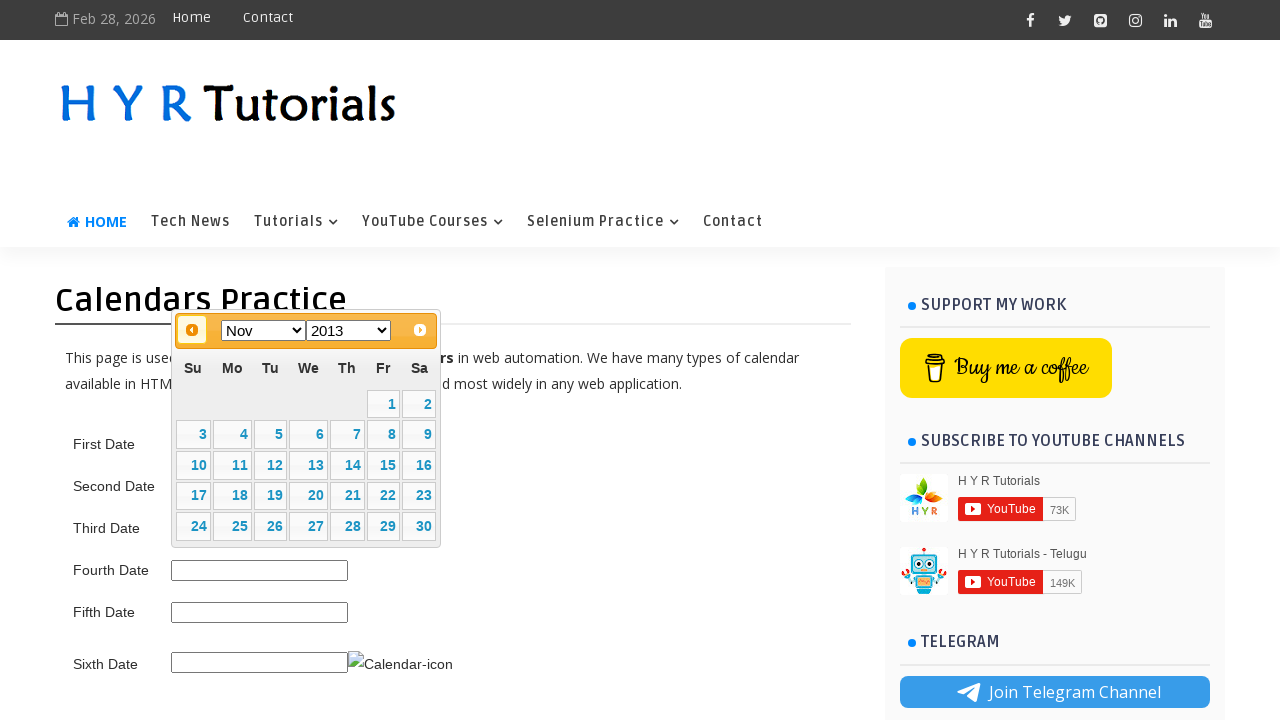

Waited for calendar to update after navigation
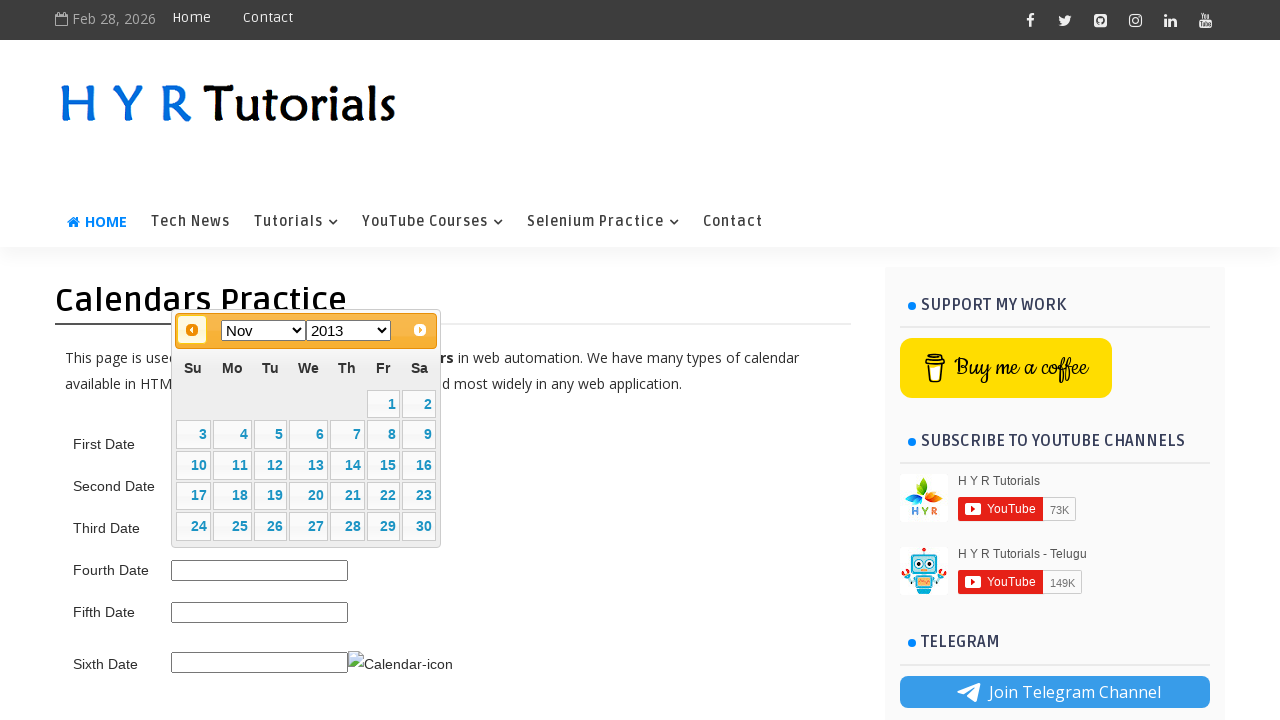

Clicked previous button to navigate to target month/year (current: Nov 2013) at (192, 330) on a.ui-datepicker-prev span
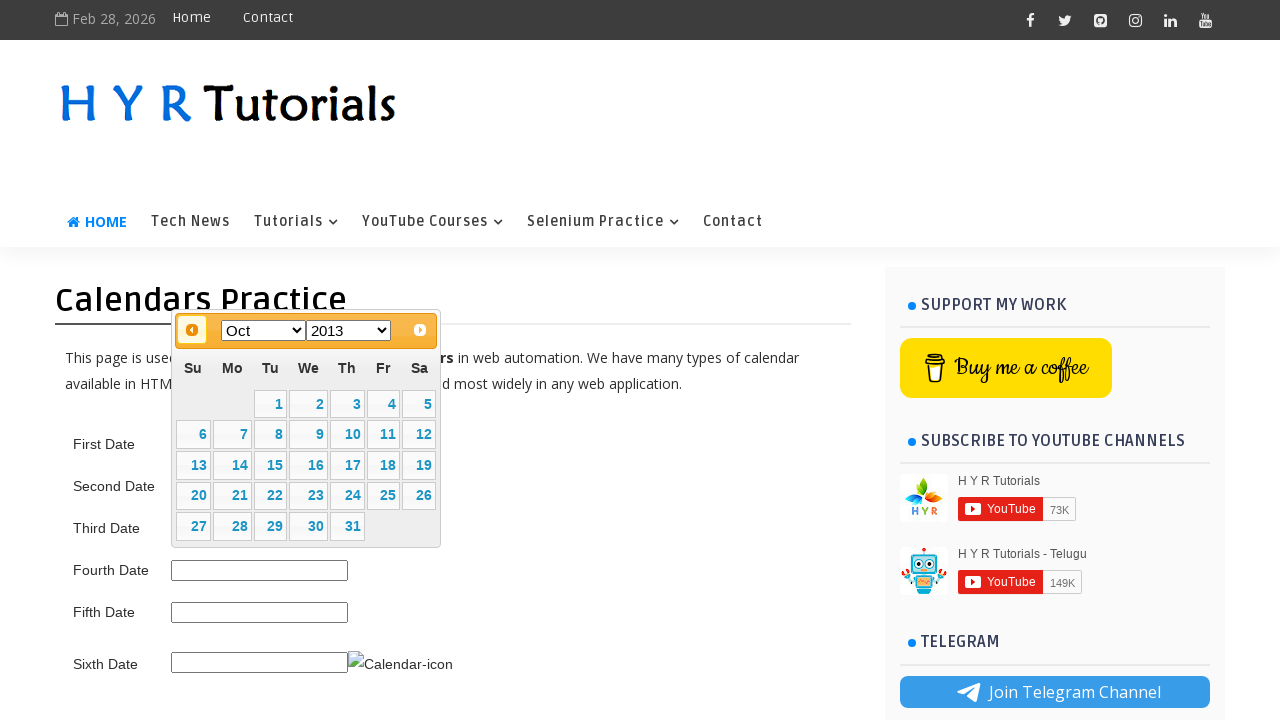

Waited for calendar to update after navigation
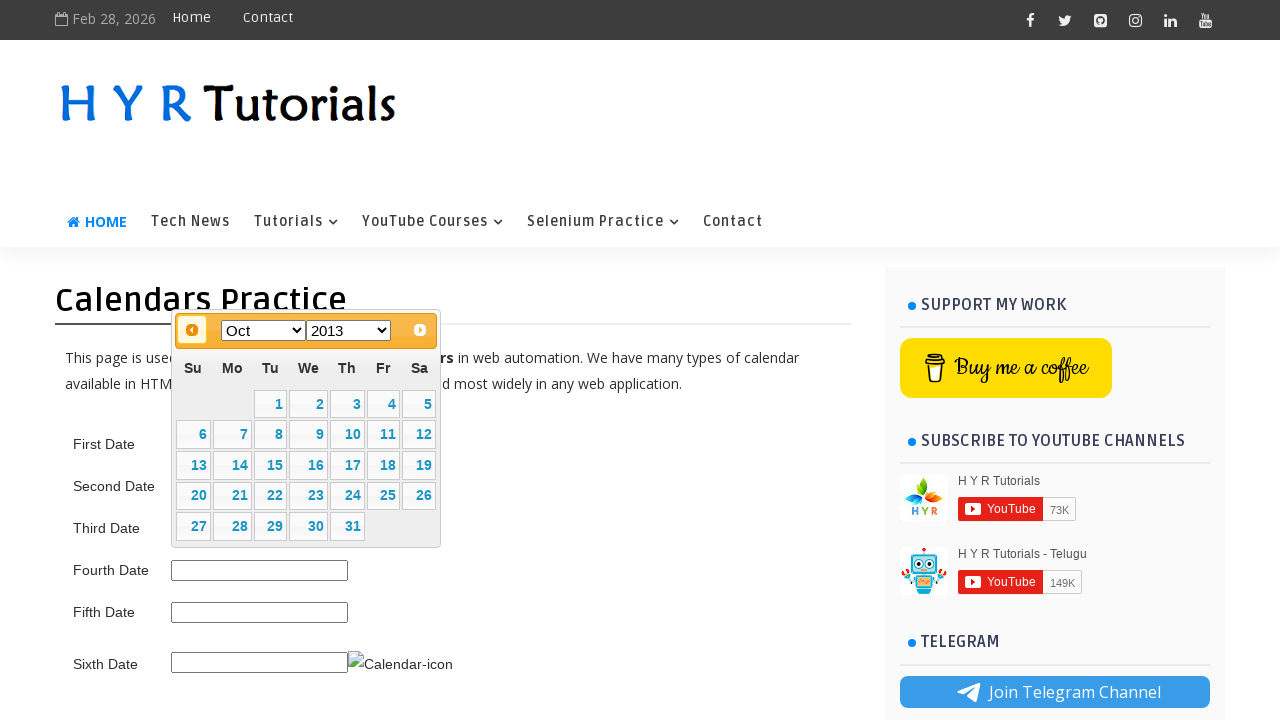

Clicked previous button to navigate to target month/year (current: Oct 2013) at (192, 330) on a.ui-datepicker-prev span
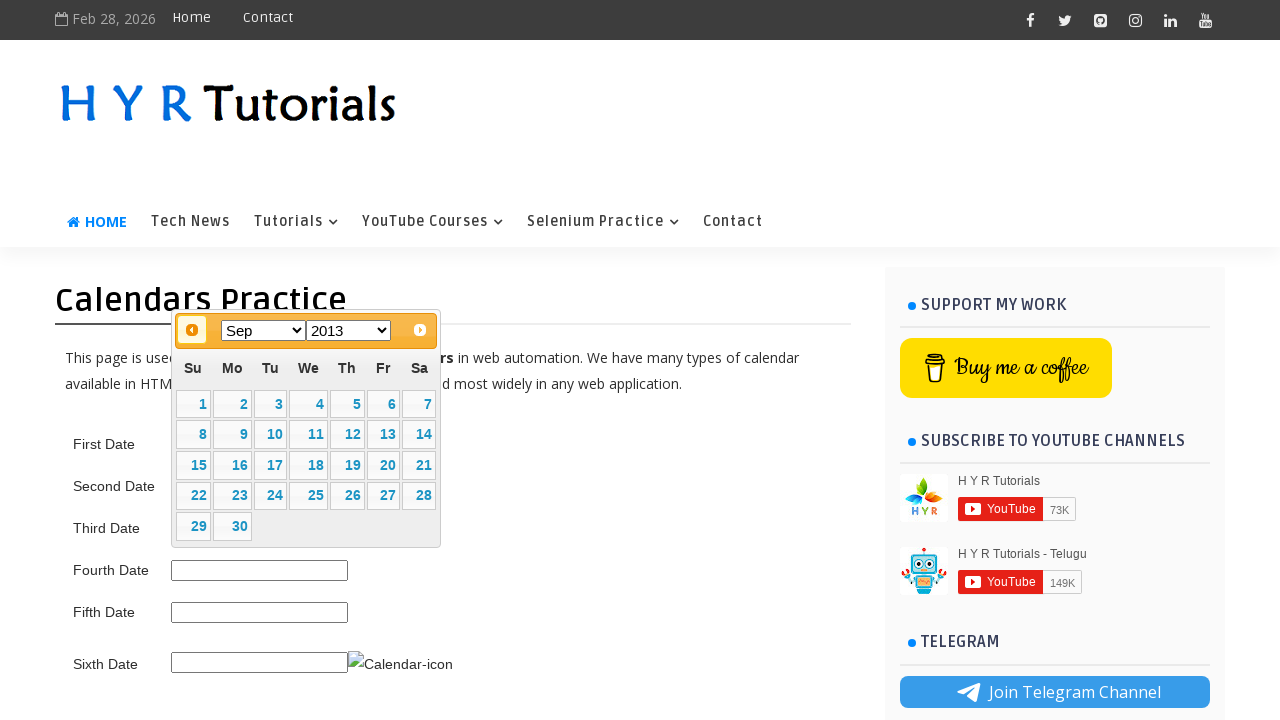

Waited for calendar to update after navigation
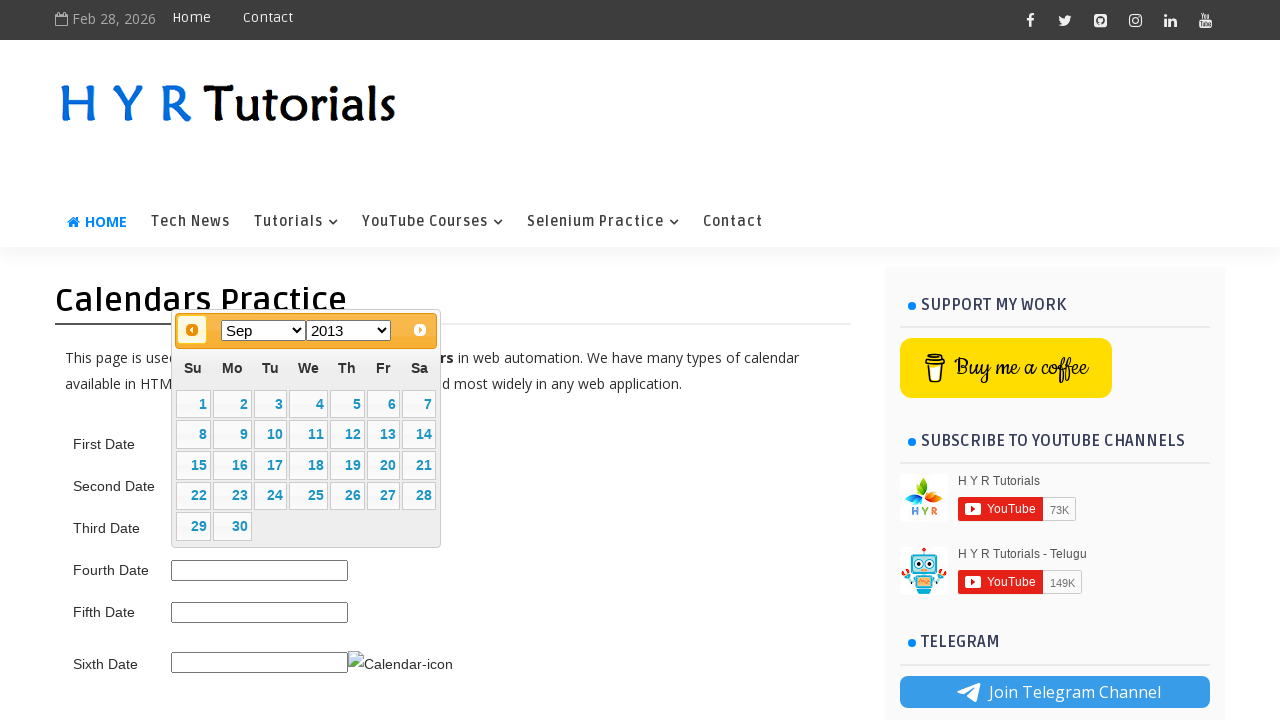

Clicked previous button to navigate to target month/year (current: Sep 2013) at (192, 330) on a.ui-datepicker-prev span
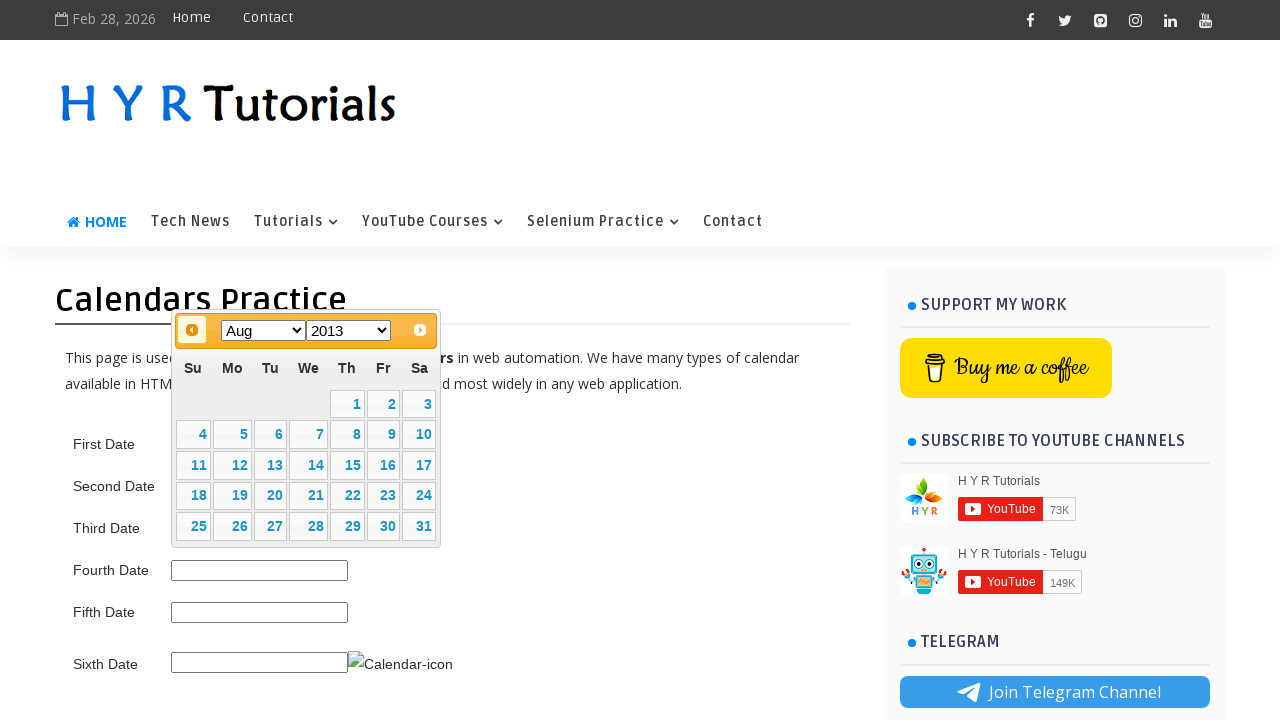

Waited for calendar to update after navigation
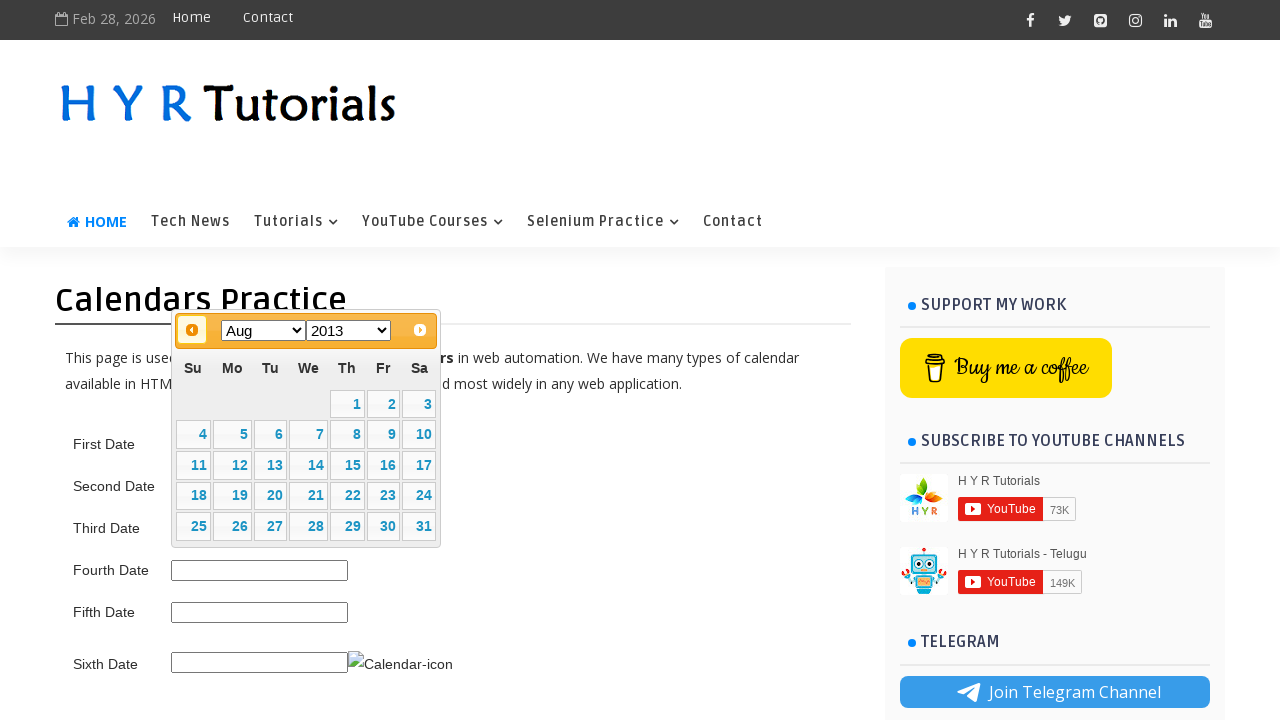

Clicked previous button to navigate to target month/year (current: Aug 2013) at (192, 330) on a.ui-datepicker-prev span
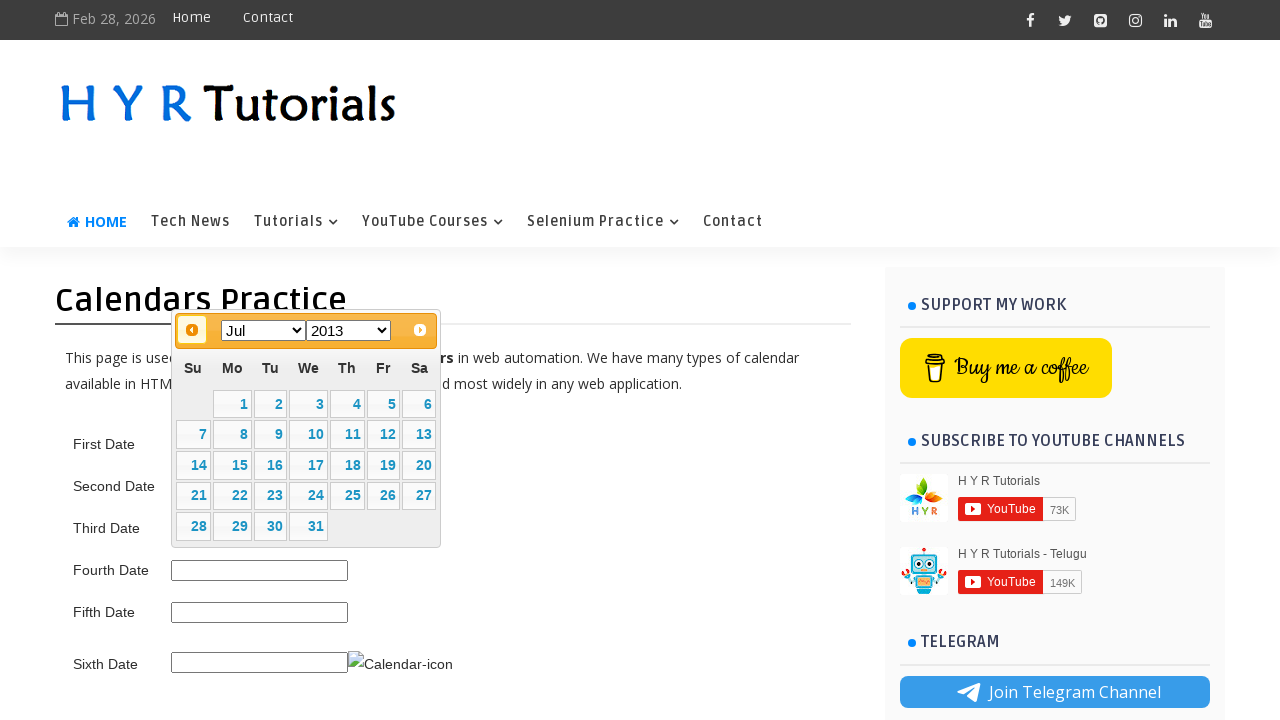

Waited for calendar to update after navigation
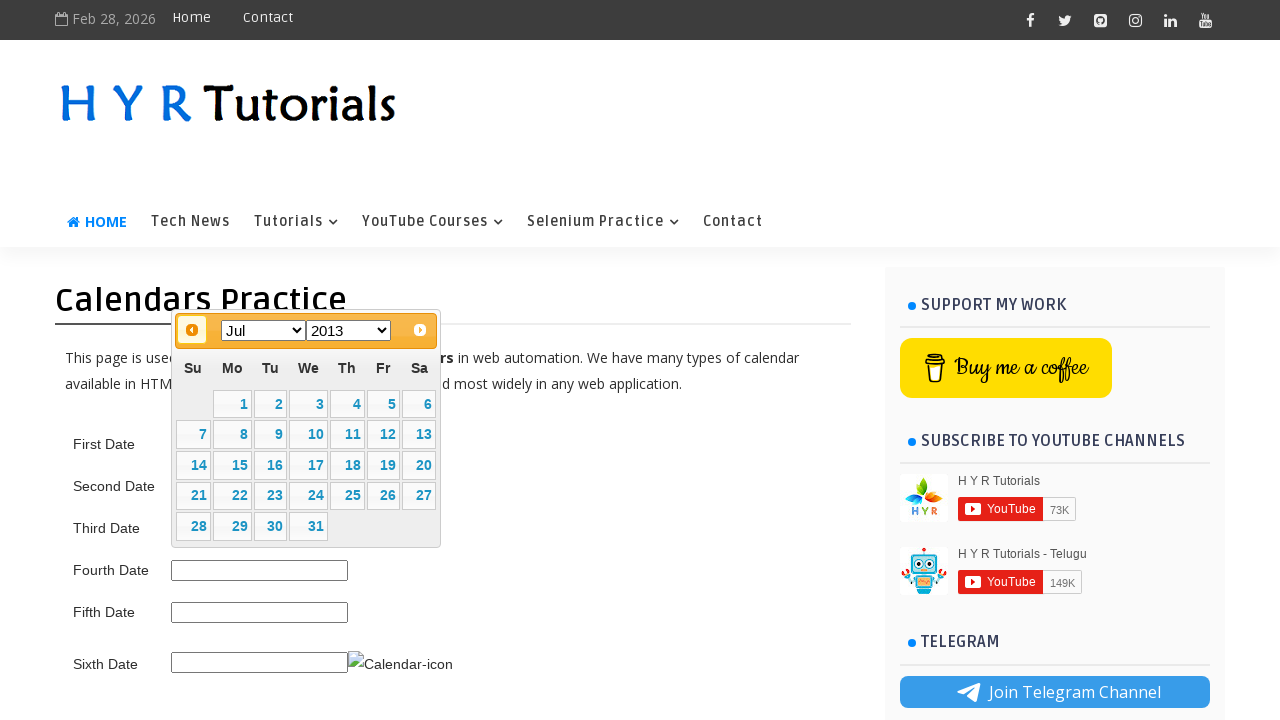

Clicked previous button to navigate to target month/year (current: Jul 2013) at (192, 330) on a.ui-datepicker-prev span
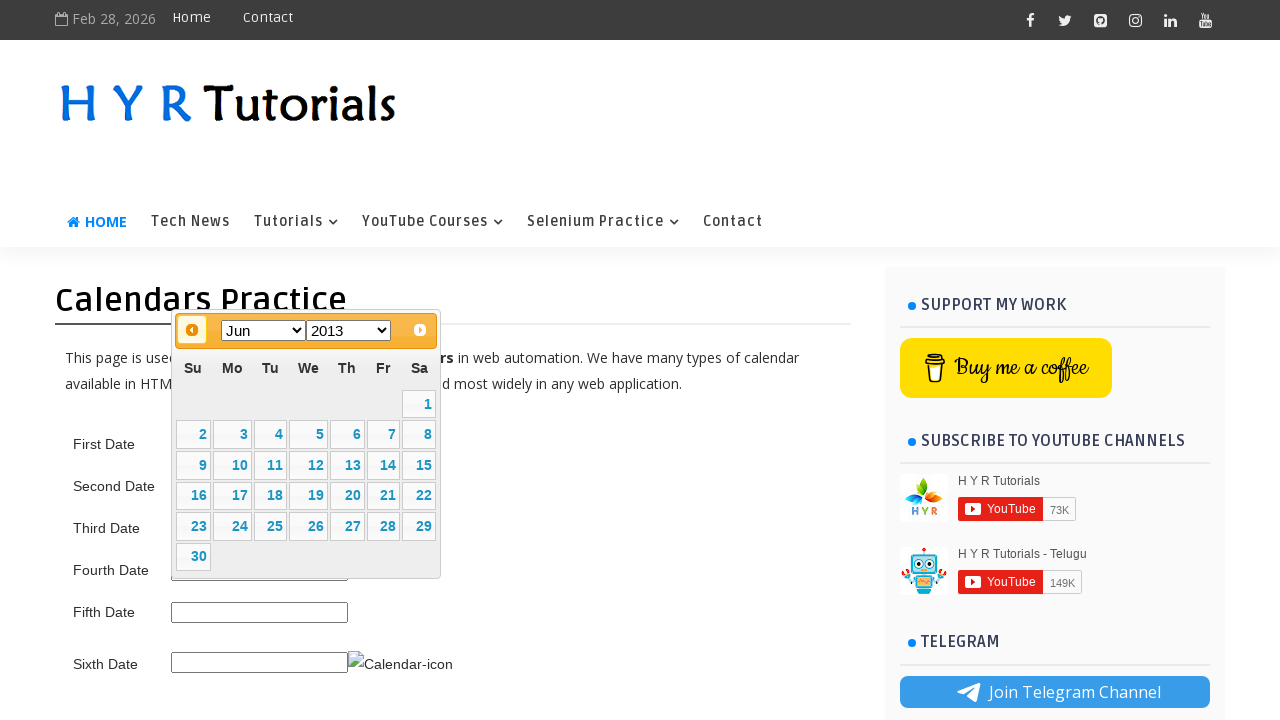

Waited for calendar to update after navigation
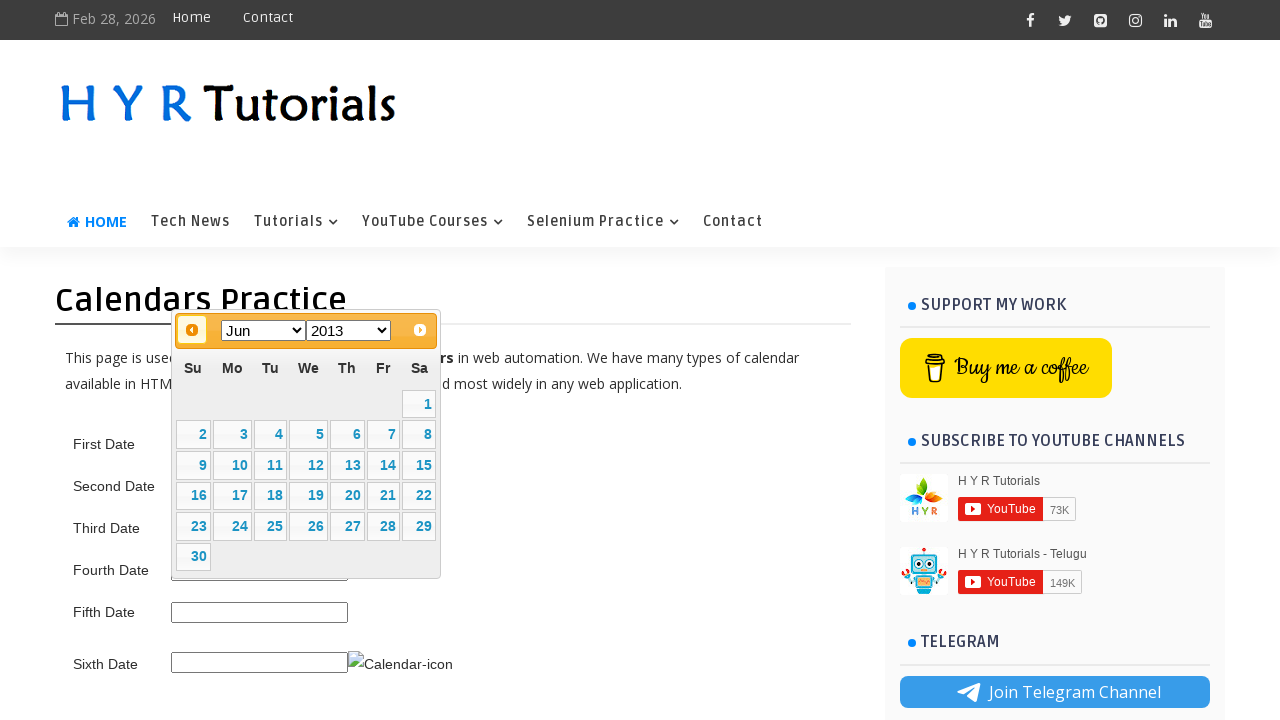

Clicked previous button to navigate to target month/year (current: Jun 2013) at (192, 330) on a.ui-datepicker-prev span
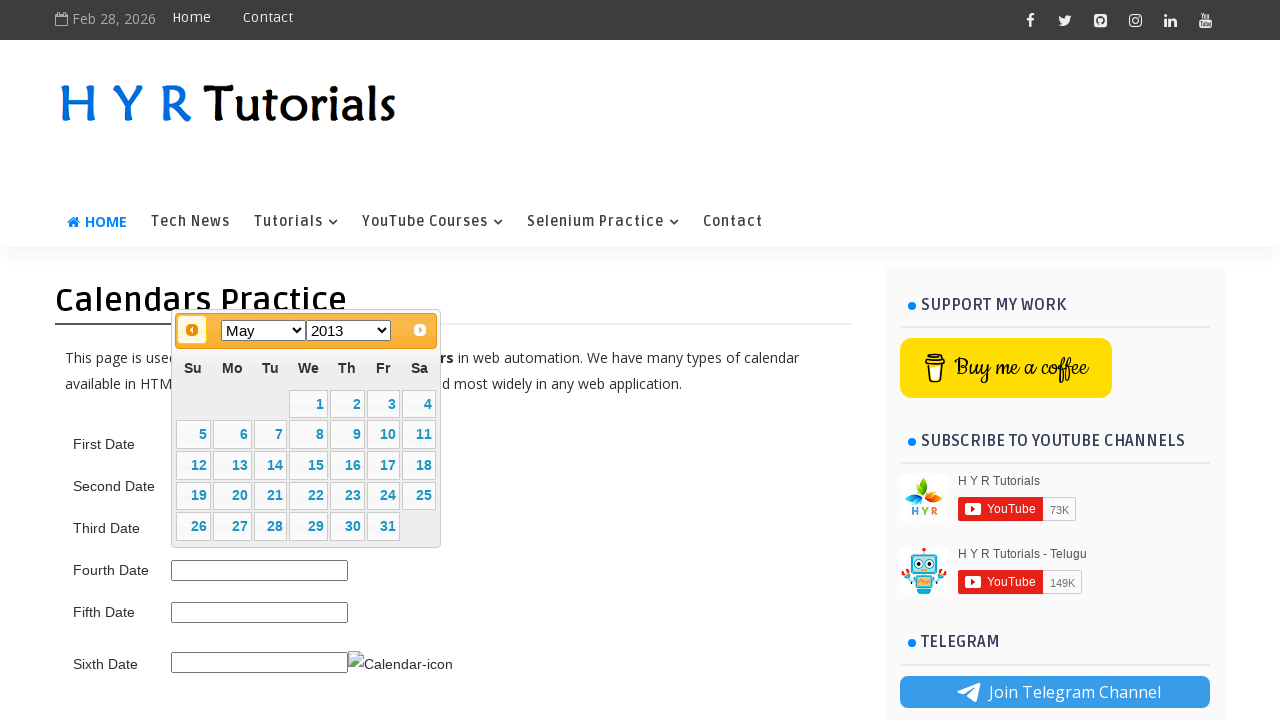

Waited for calendar to update after navigation
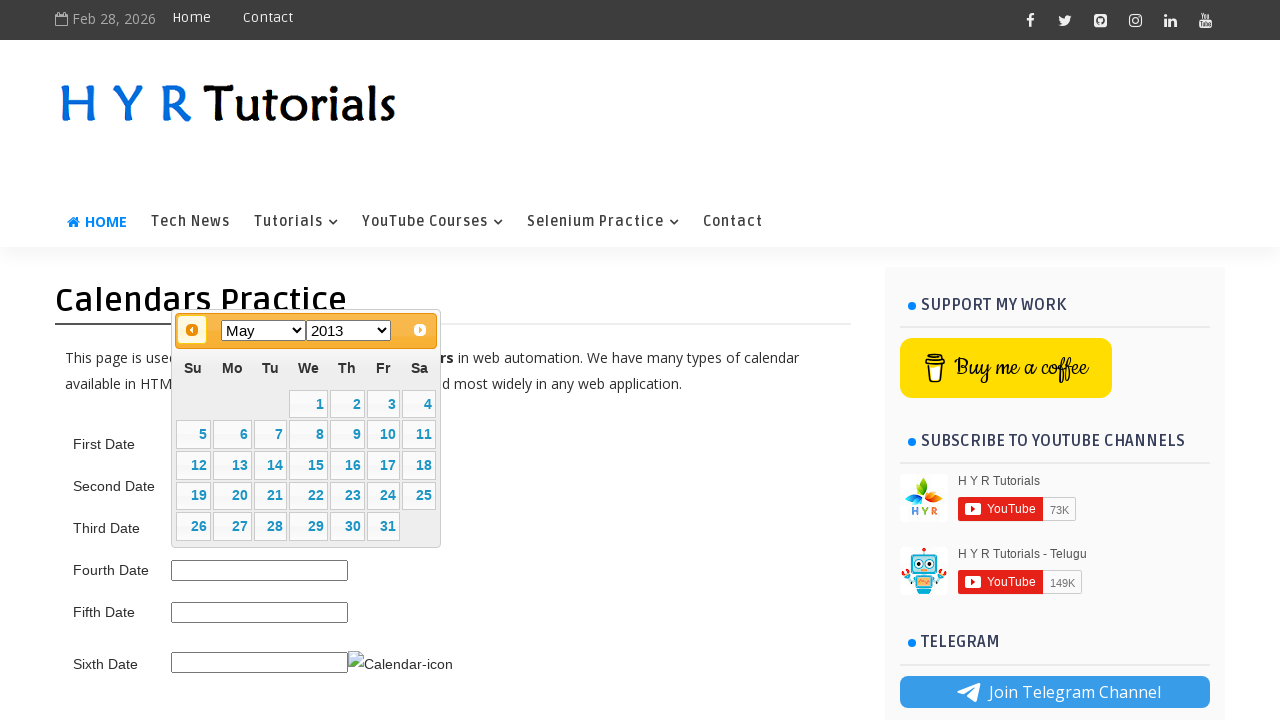

Clicked previous button to navigate to target month/year (current: May 2013) at (192, 330) on a.ui-datepicker-prev span
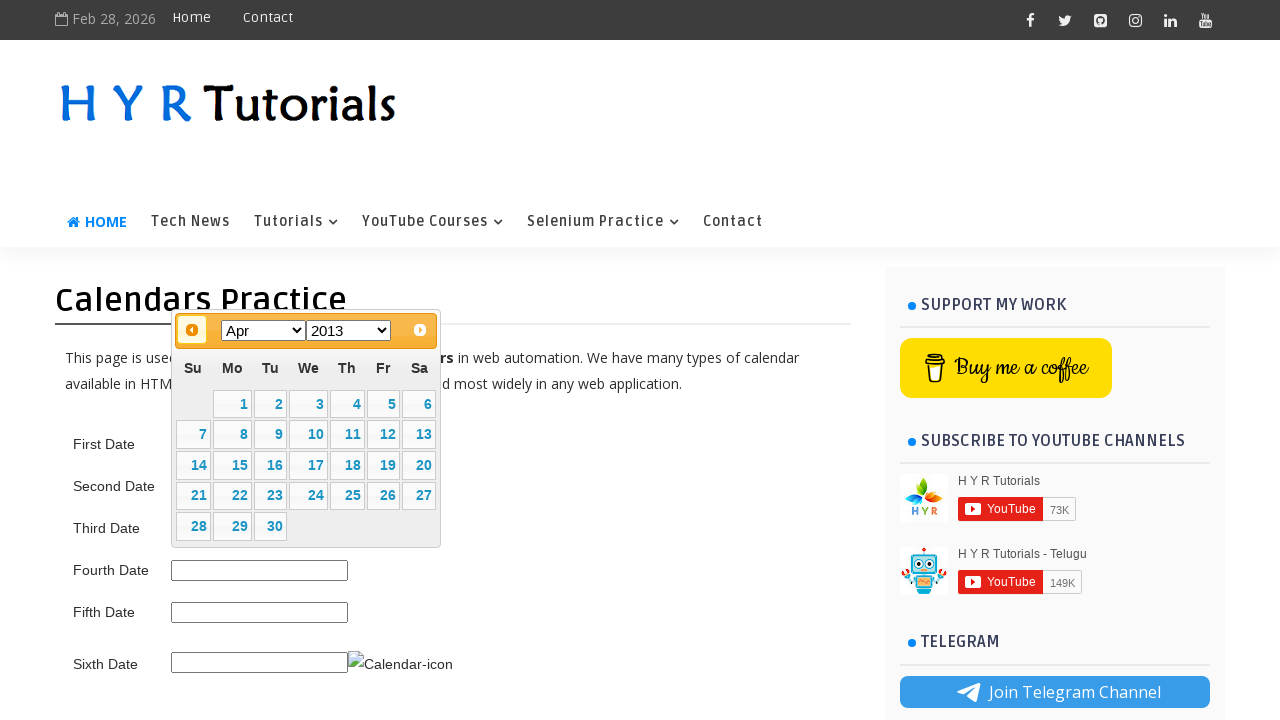

Waited for calendar to update after navigation
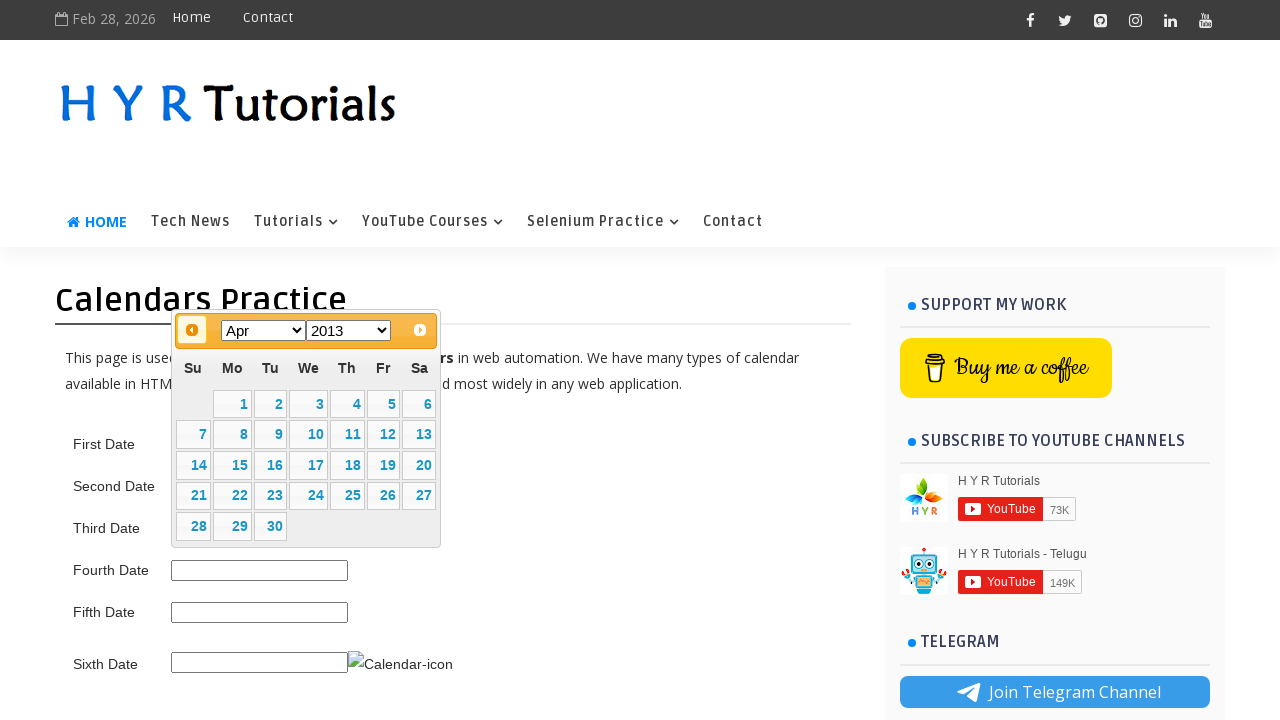

Clicked previous button to navigate to target month/year (current: Apr 2013) at (192, 330) on a.ui-datepicker-prev span
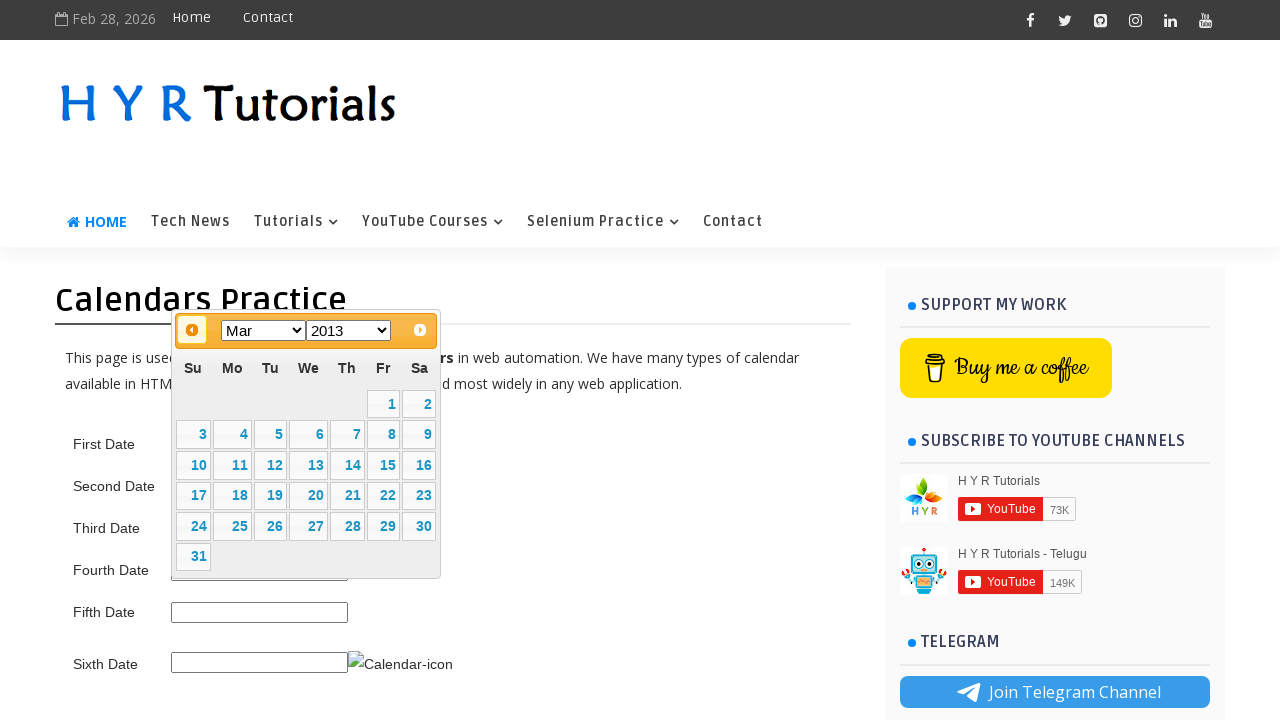

Waited for calendar to update after navigation
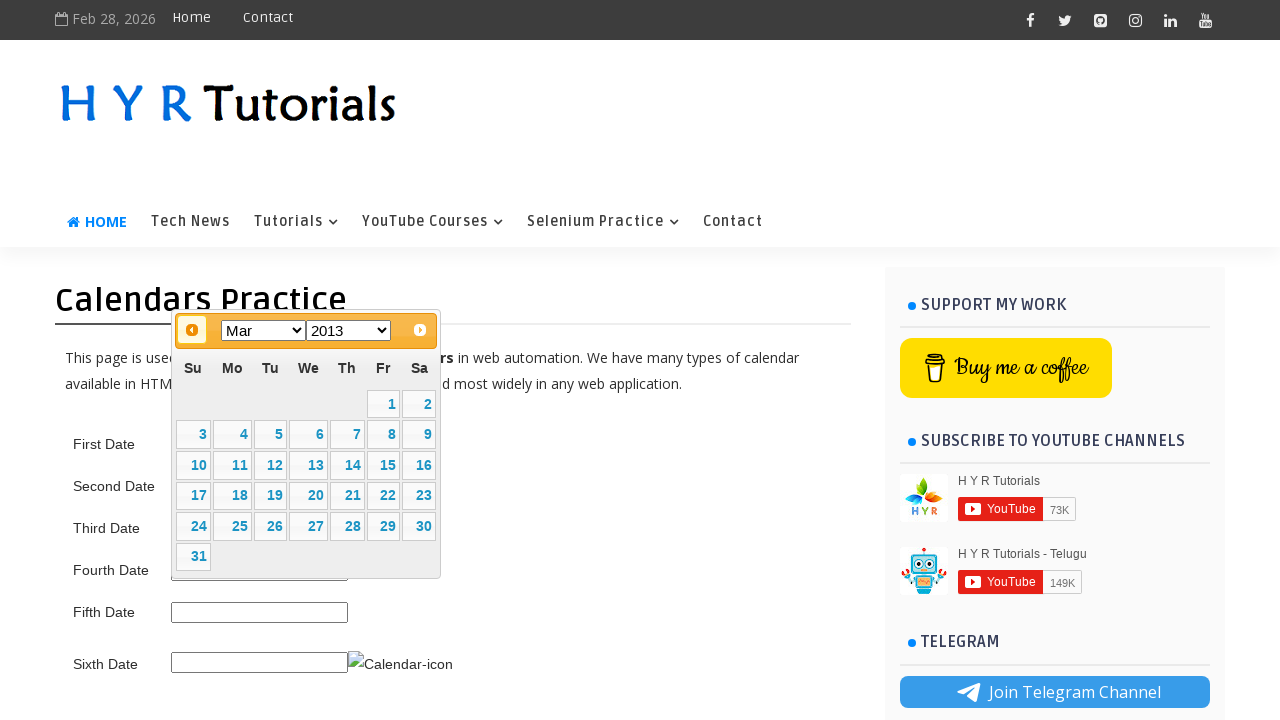

Clicked previous button to navigate to target month/year (current: Mar 2013) at (192, 330) on a.ui-datepicker-prev span
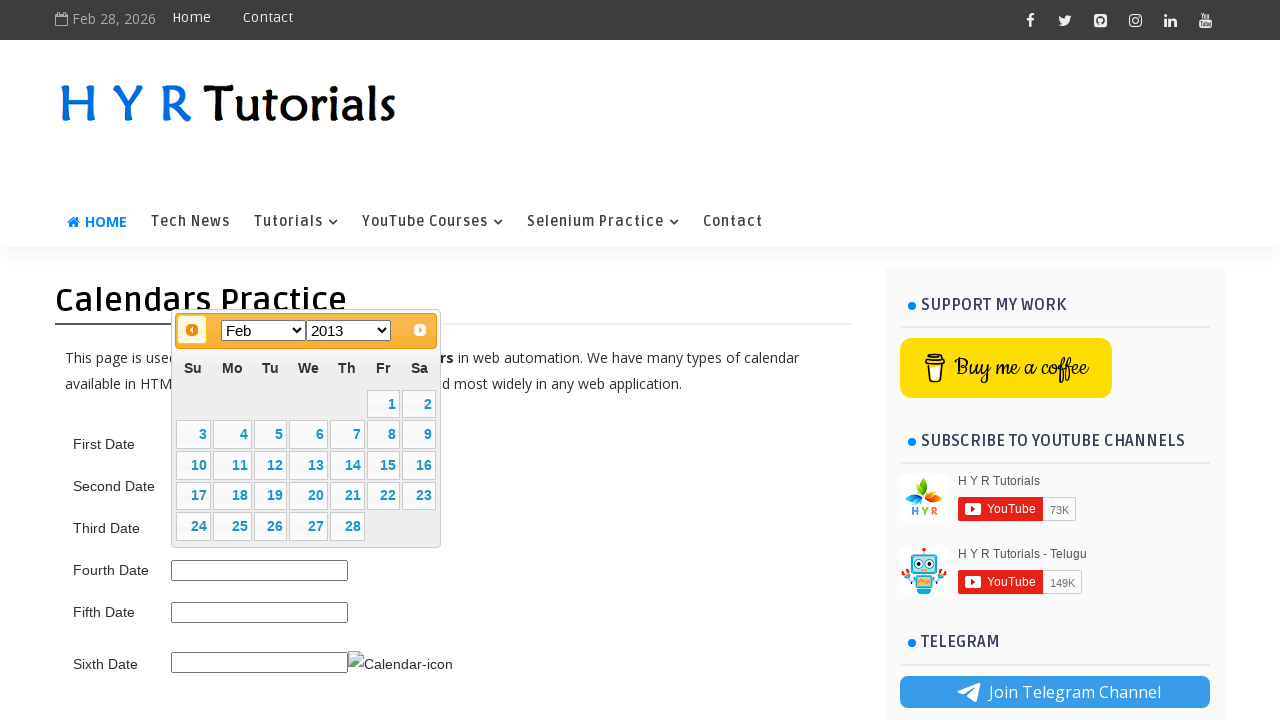

Waited for calendar to update after navigation
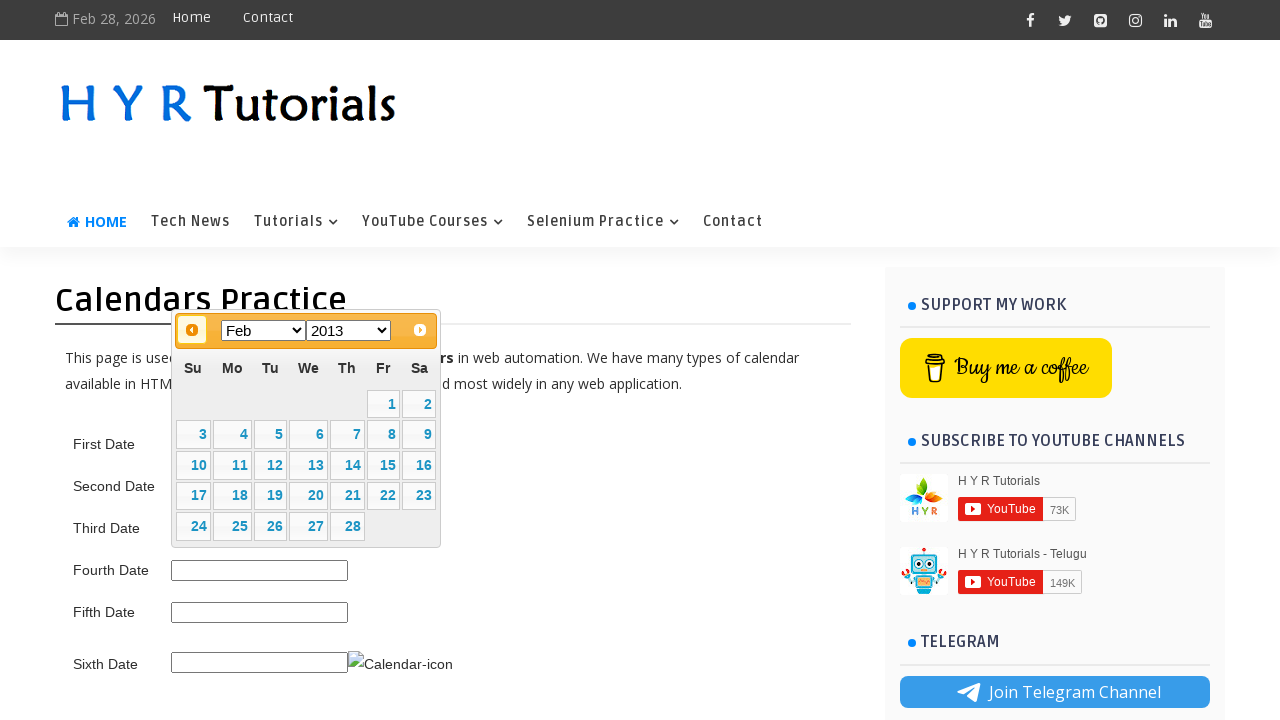

Clicked previous button to navigate to target month/year (current: Feb 2013) at (192, 330) on a.ui-datepicker-prev span
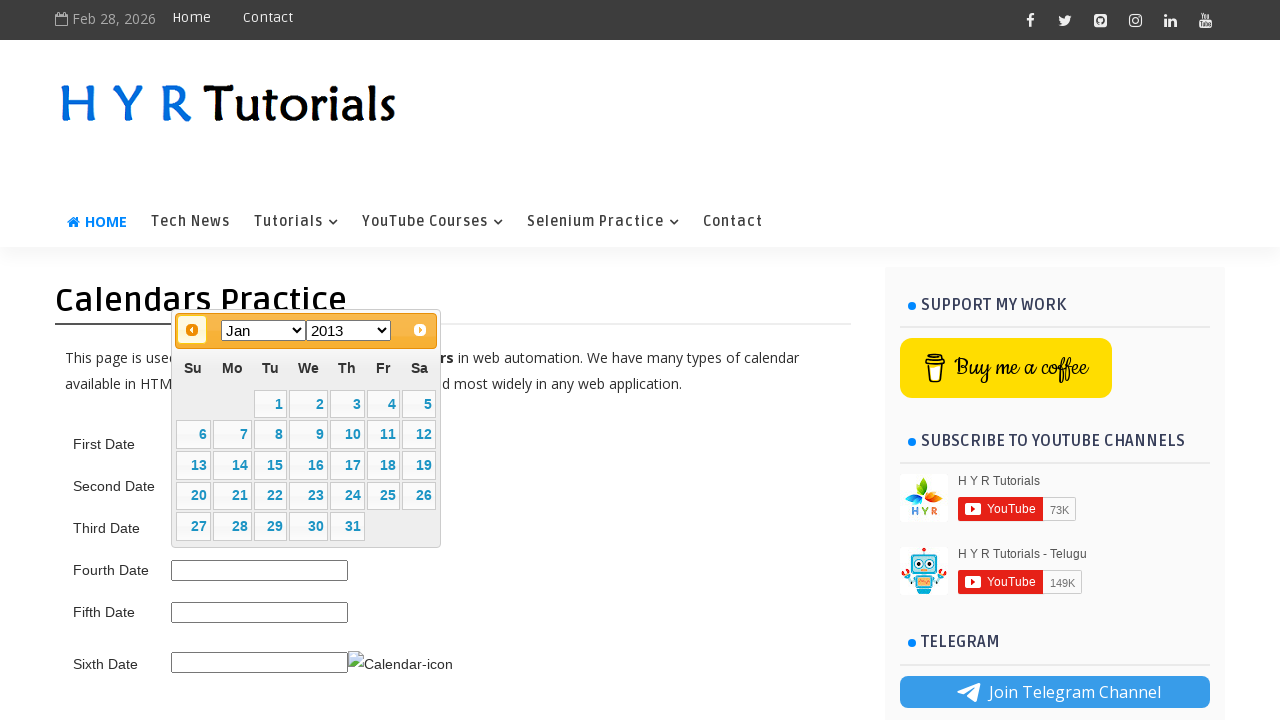

Waited for calendar to update after navigation
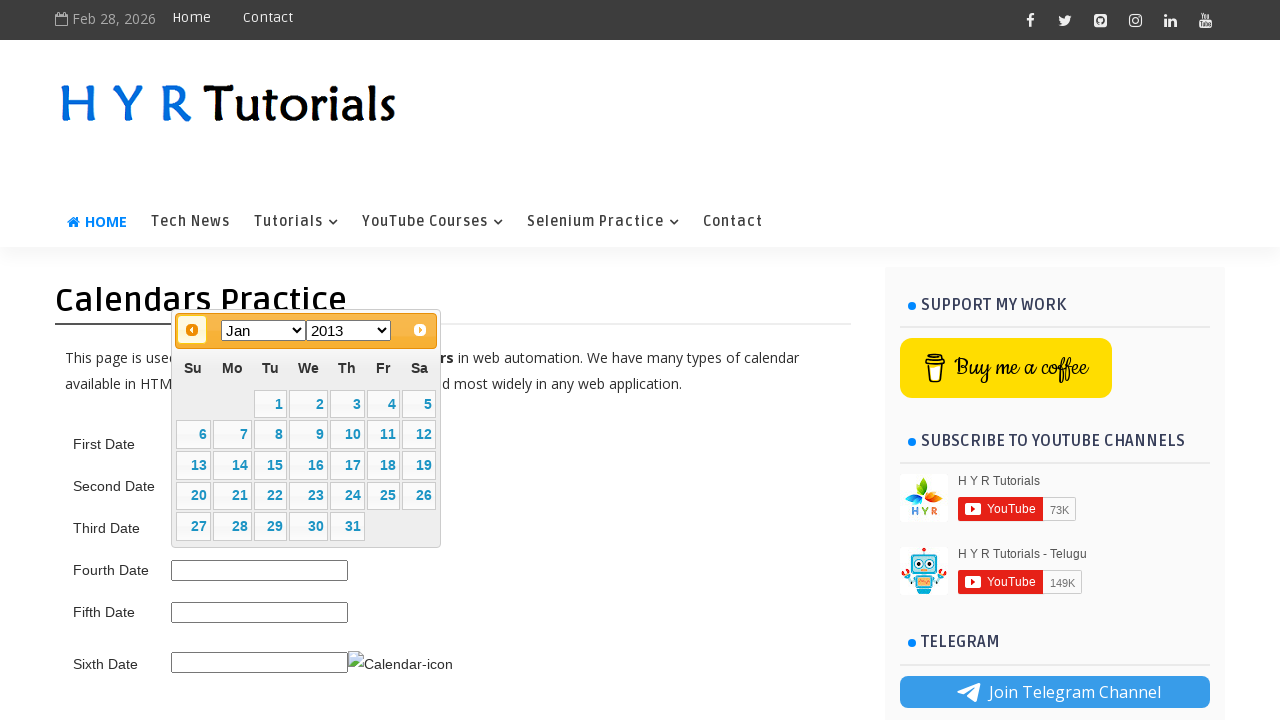

Clicked previous button to navigate to target month/year (current: Jan 2013) at (192, 330) on a.ui-datepicker-prev span
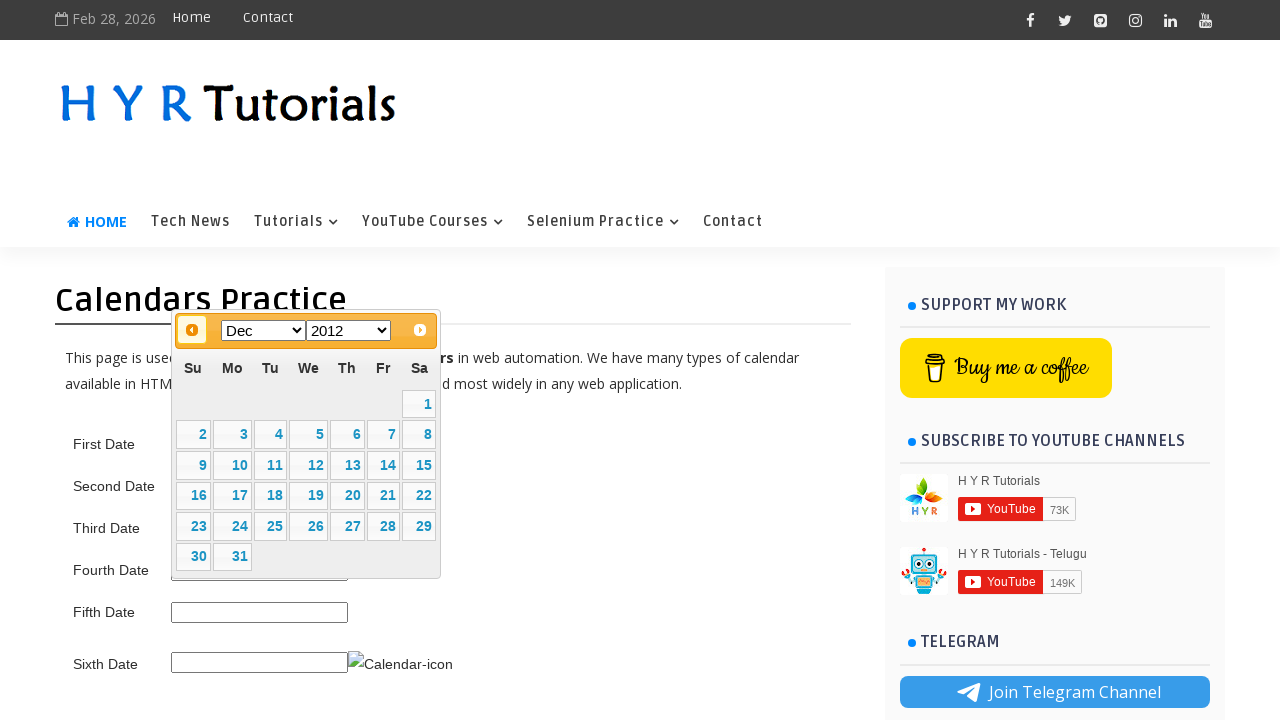

Waited for calendar to update after navigation
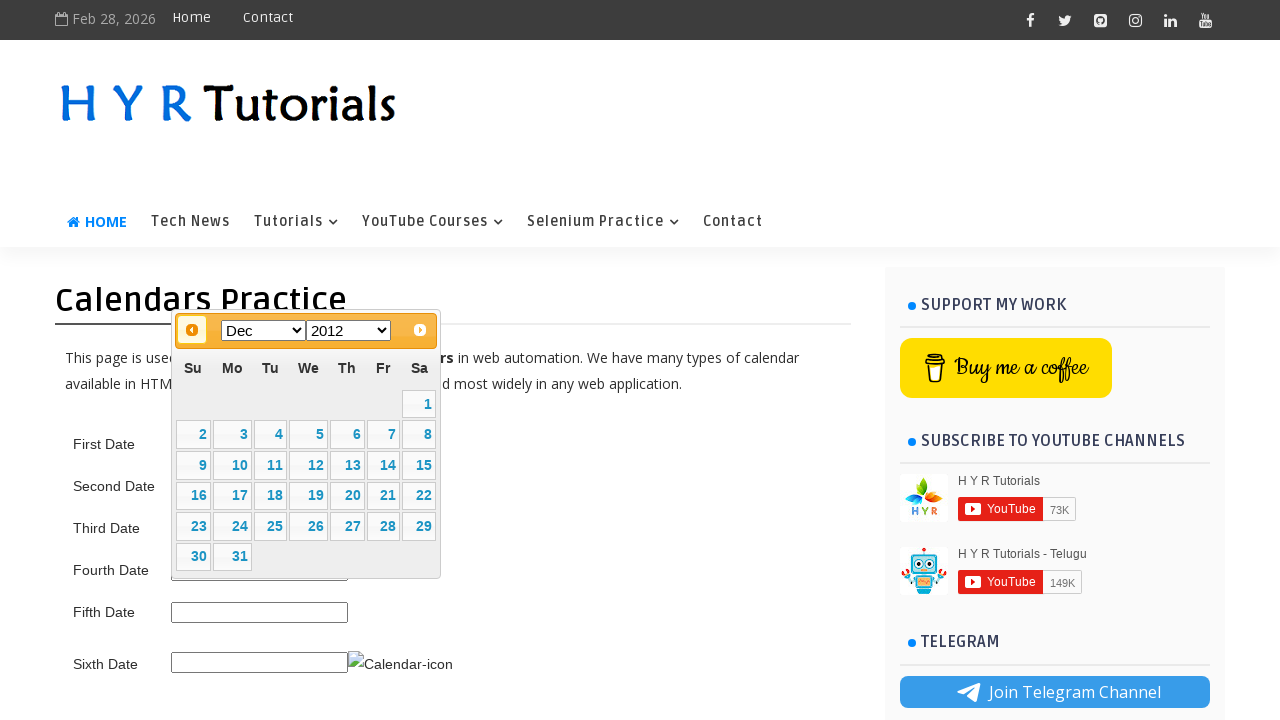

Clicked previous button to navigate to target month/year (current: Dec 2012) at (192, 330) on a.ui-datepicker-prev span
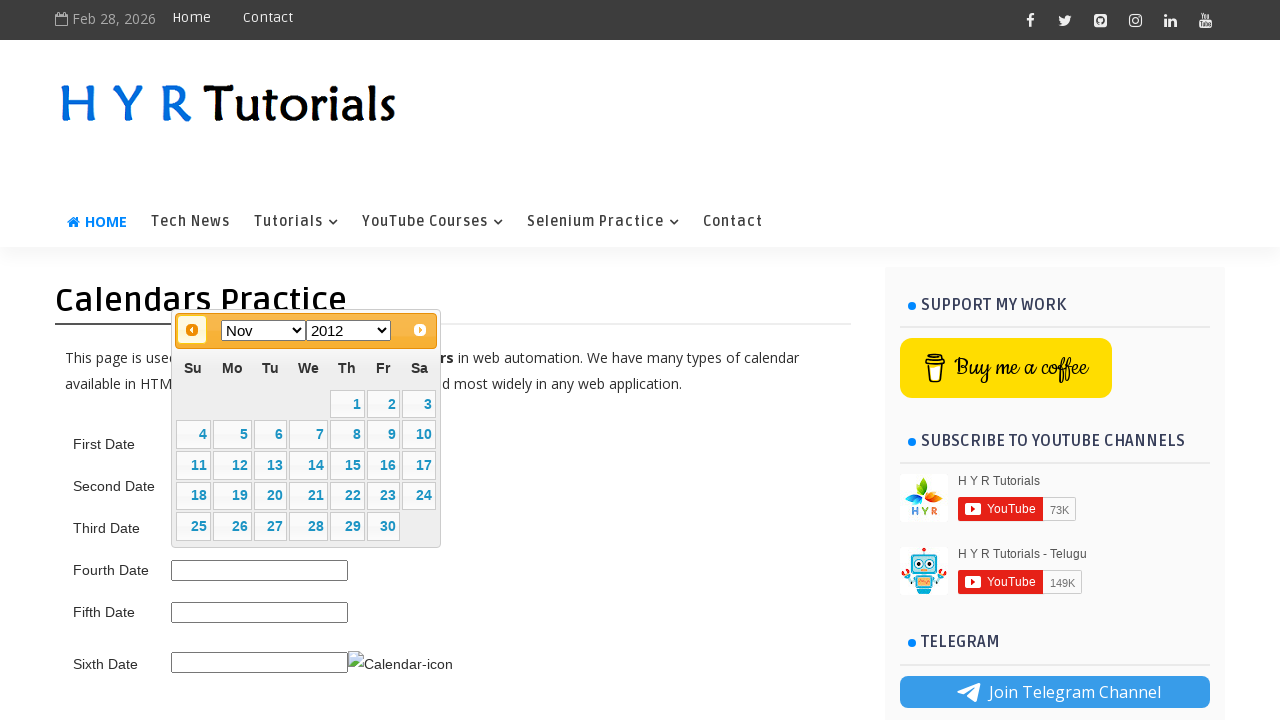

Waited for calendar to update after navigation
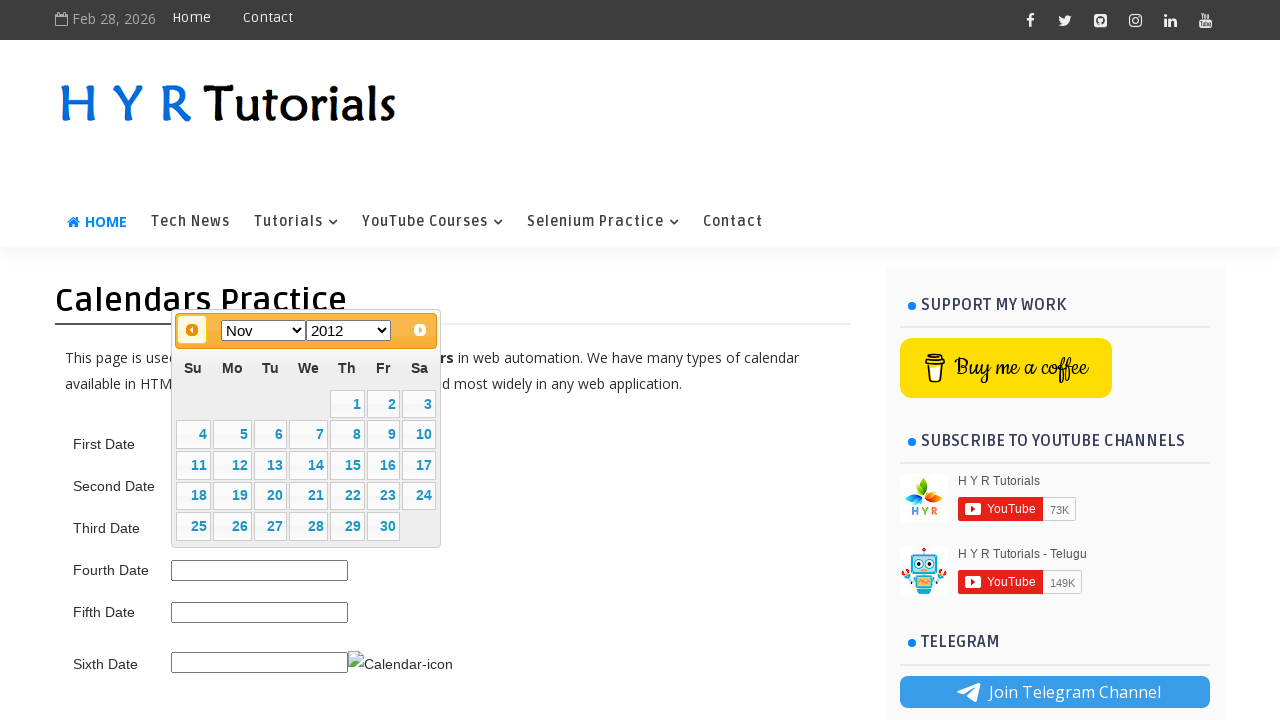

Clicked previous button to navigate to target month/year (current: Nov 2012) at (192, 330) on a.ui-datepicker-prev span
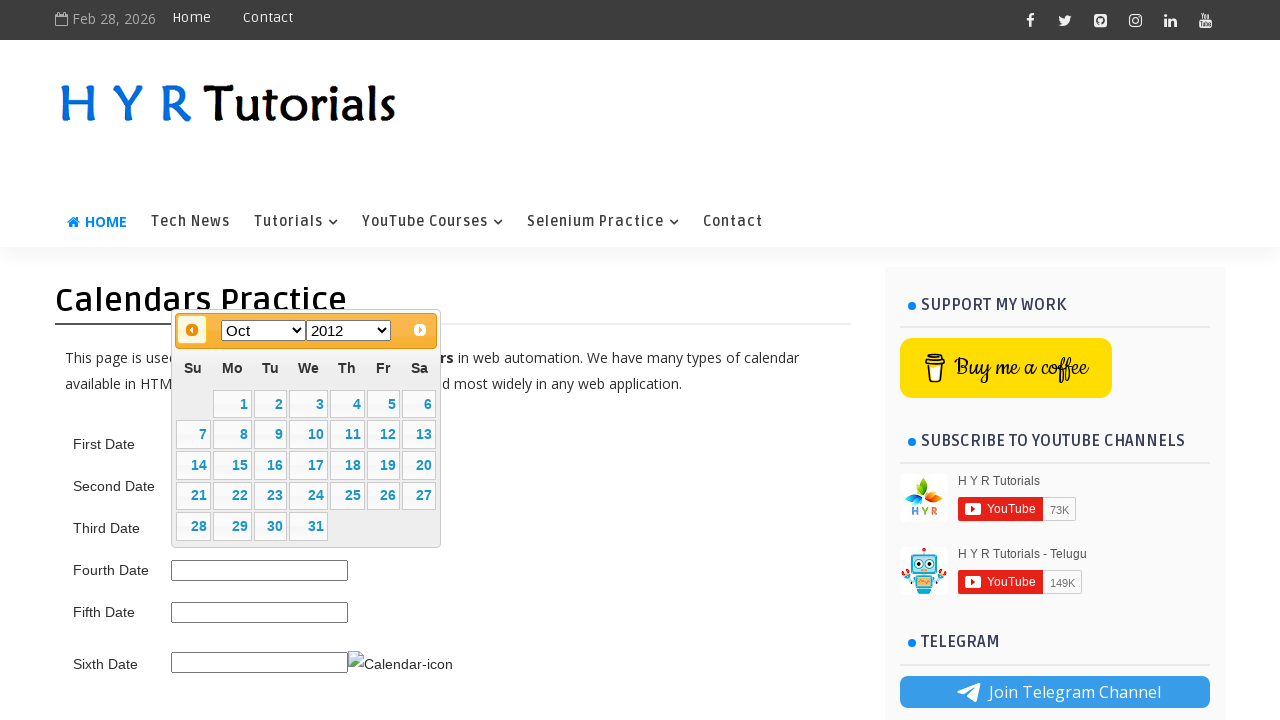

Waited for calendar to update after navigation
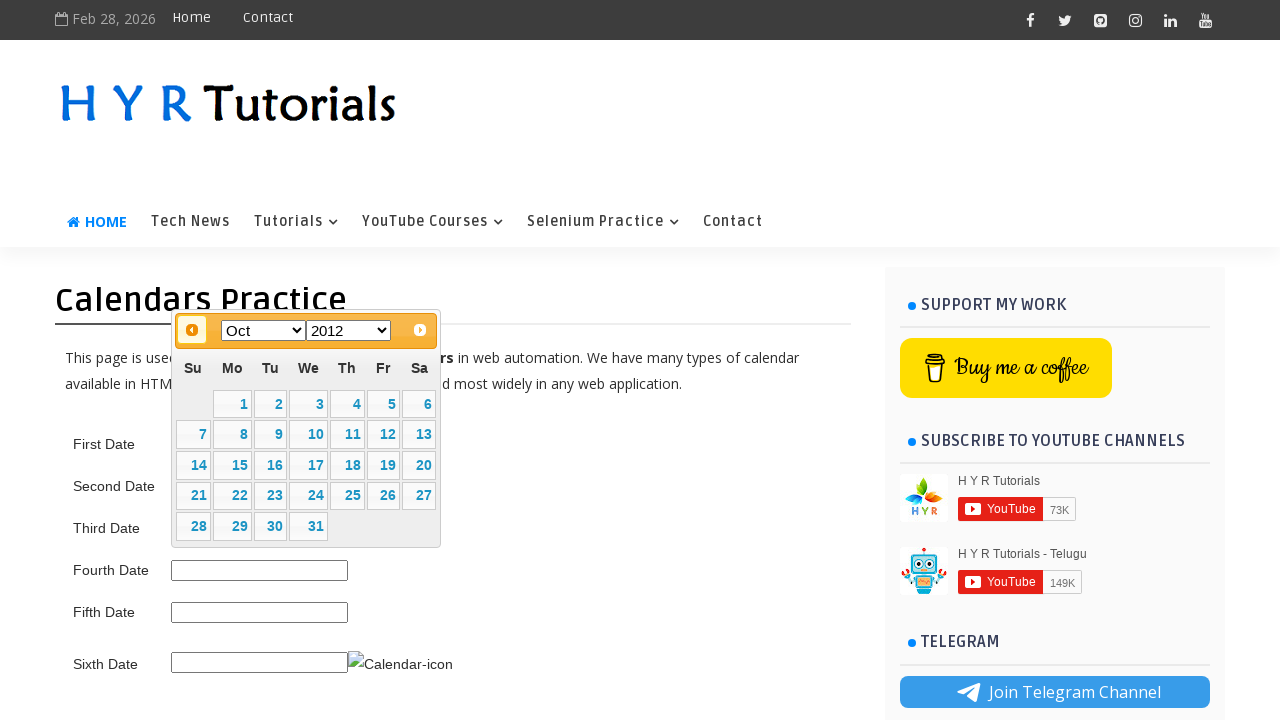

Clicked previous button to navigate to target month/year (current: Oct 2012) at (192, 330) on a.ui-datepicker-prev span
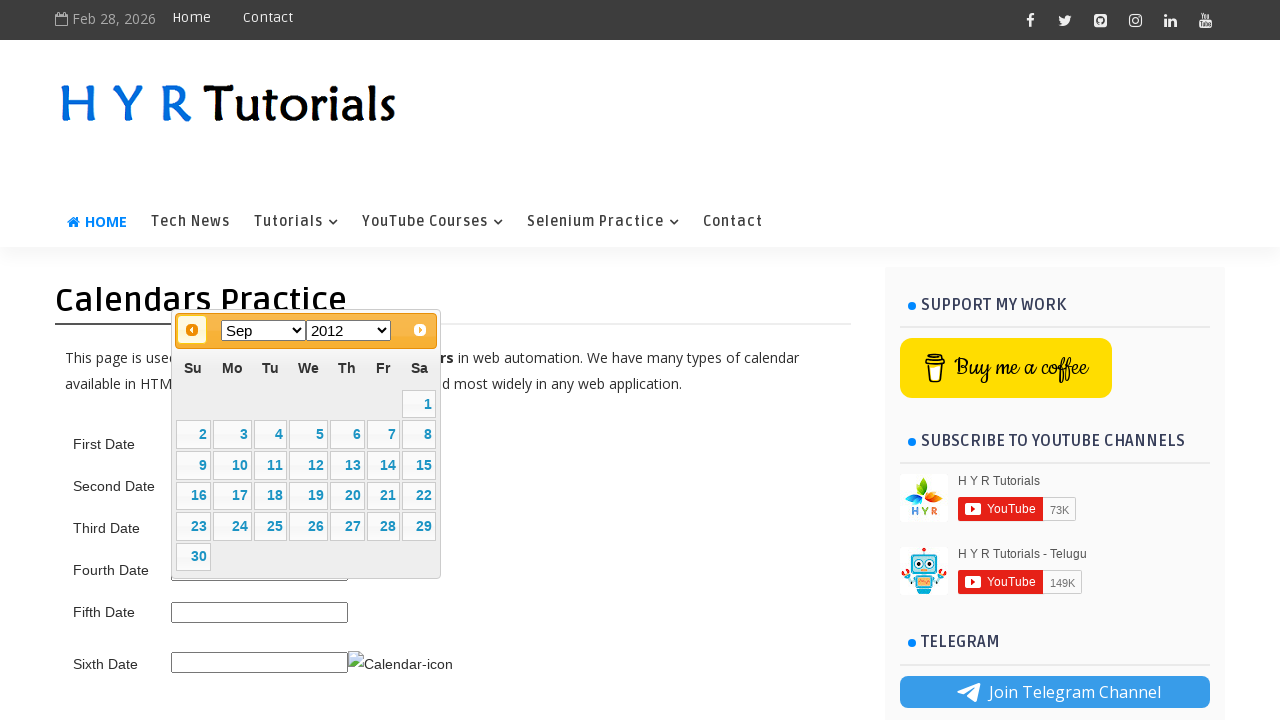

Waited for calendar to update after navigation
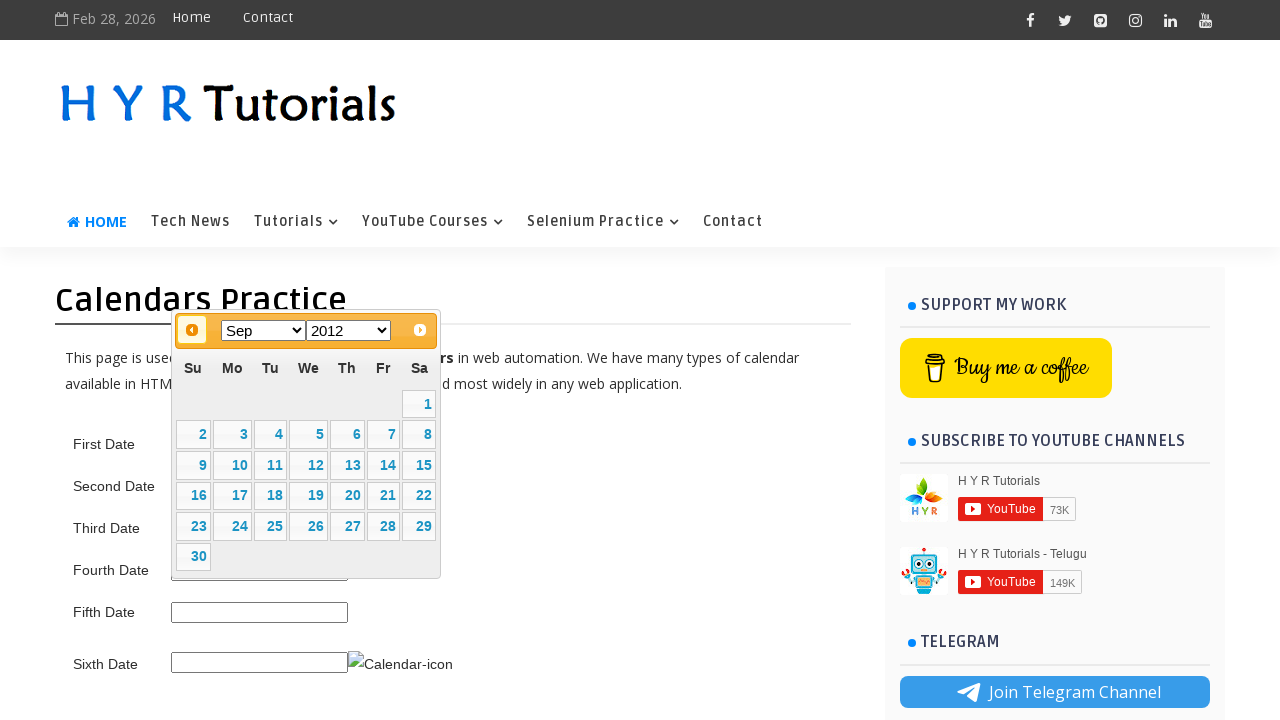

Clicked previous button to navigate to target month/year (current: Sep 2012) at (192, 330) on a.ui-datepicker-prev span
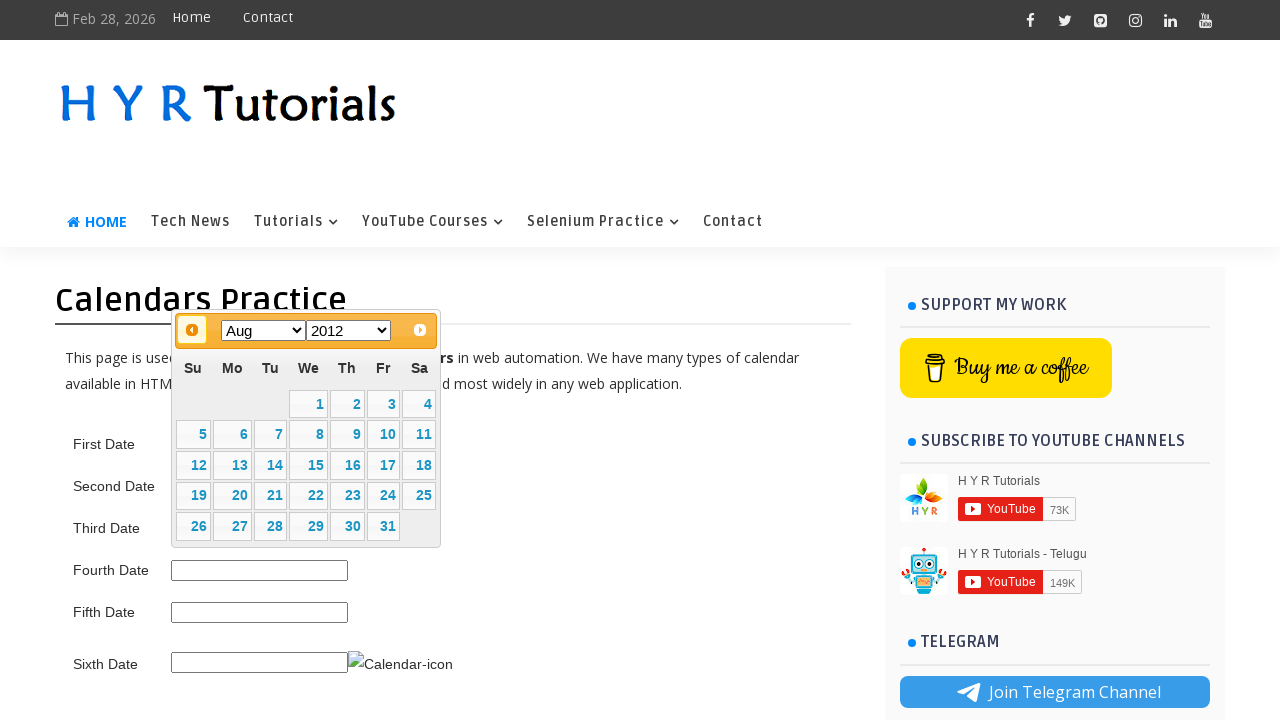

Waited for calendar to update after navigation
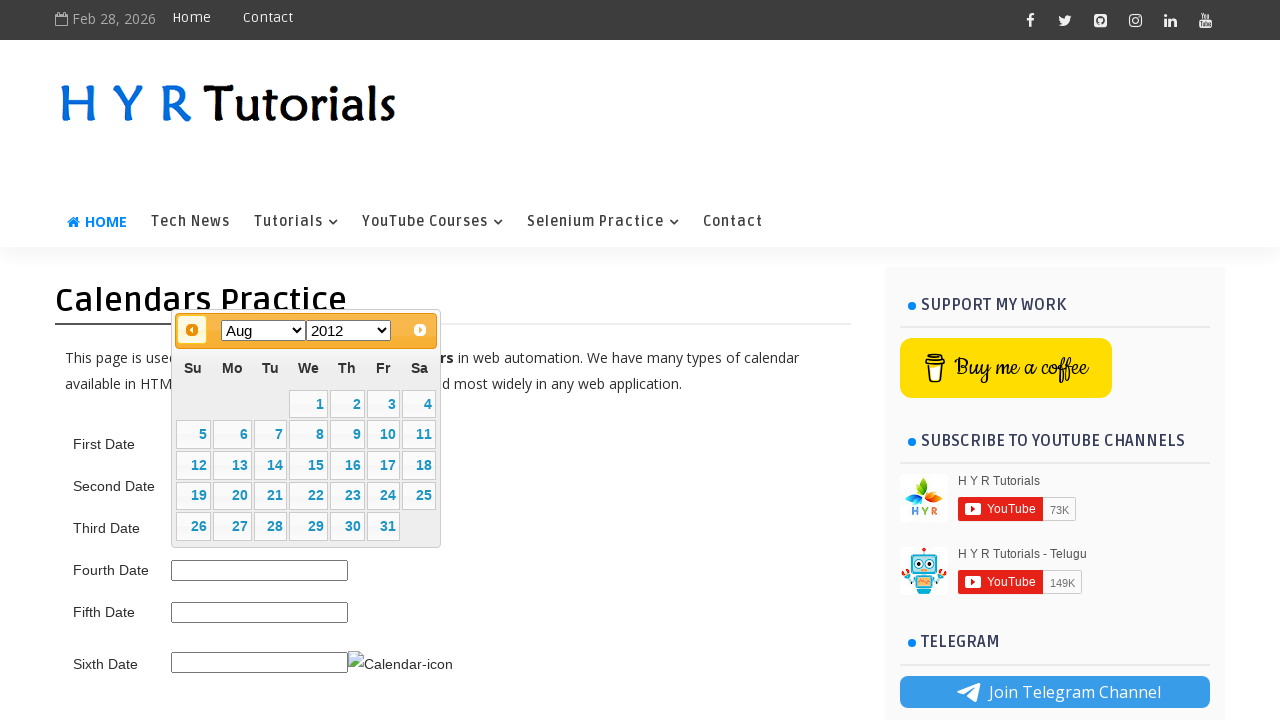

Clicked previous button to navigate to target month/year (current: Aug 2012) at (192, 330) on a.ui-datepicker-prev span
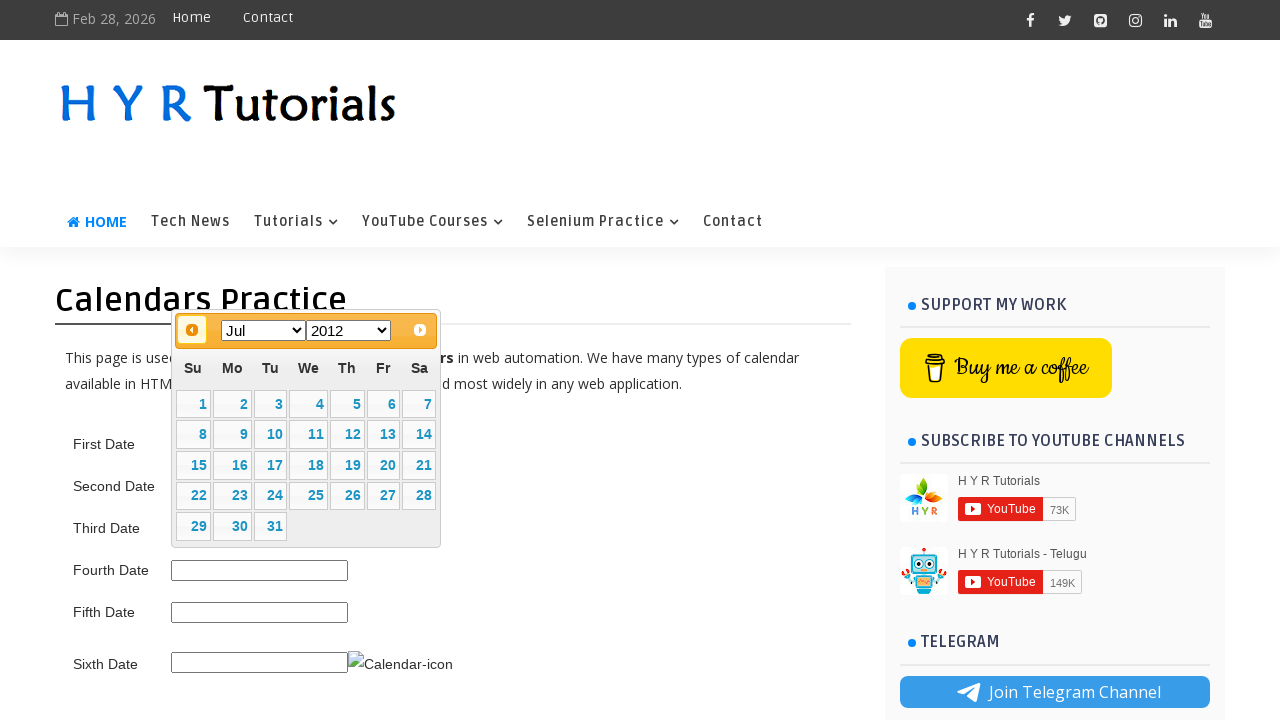

Waited for calendar to update after navigation
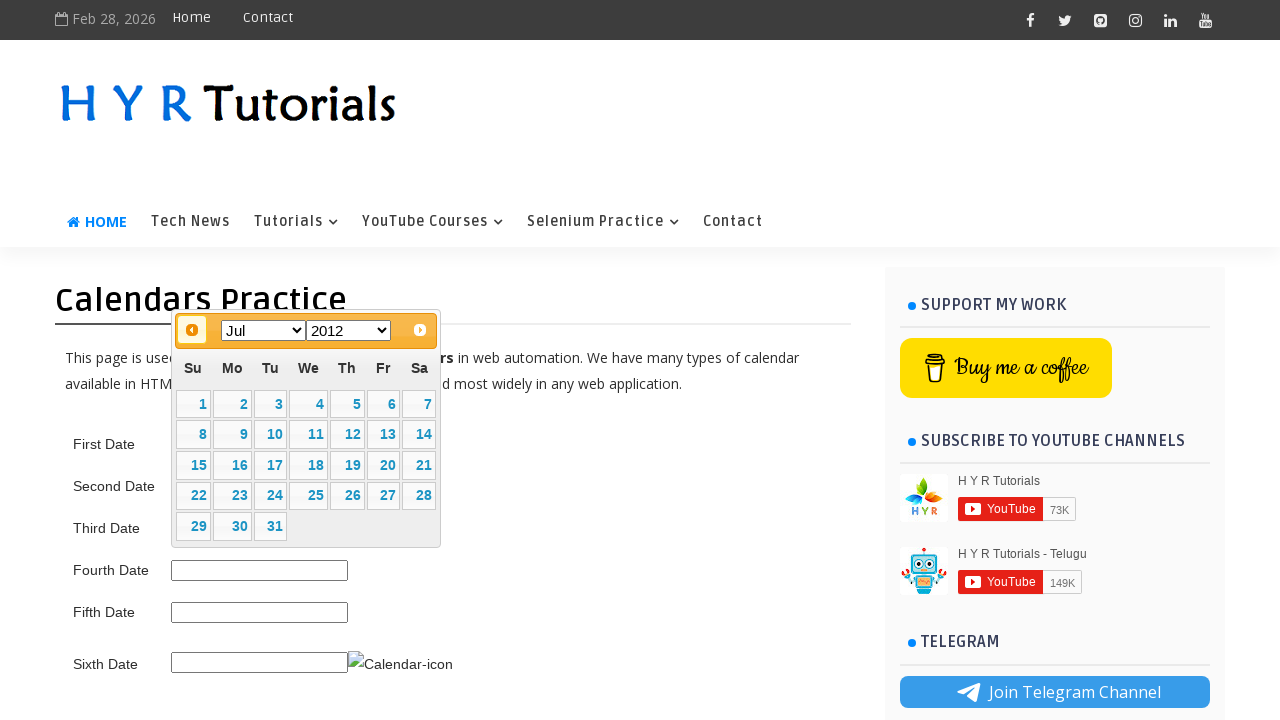

Clicked previous button to navigate to target month/year (current: Jul 2012) at (192, 330) on a.ui-datepicker-prev span
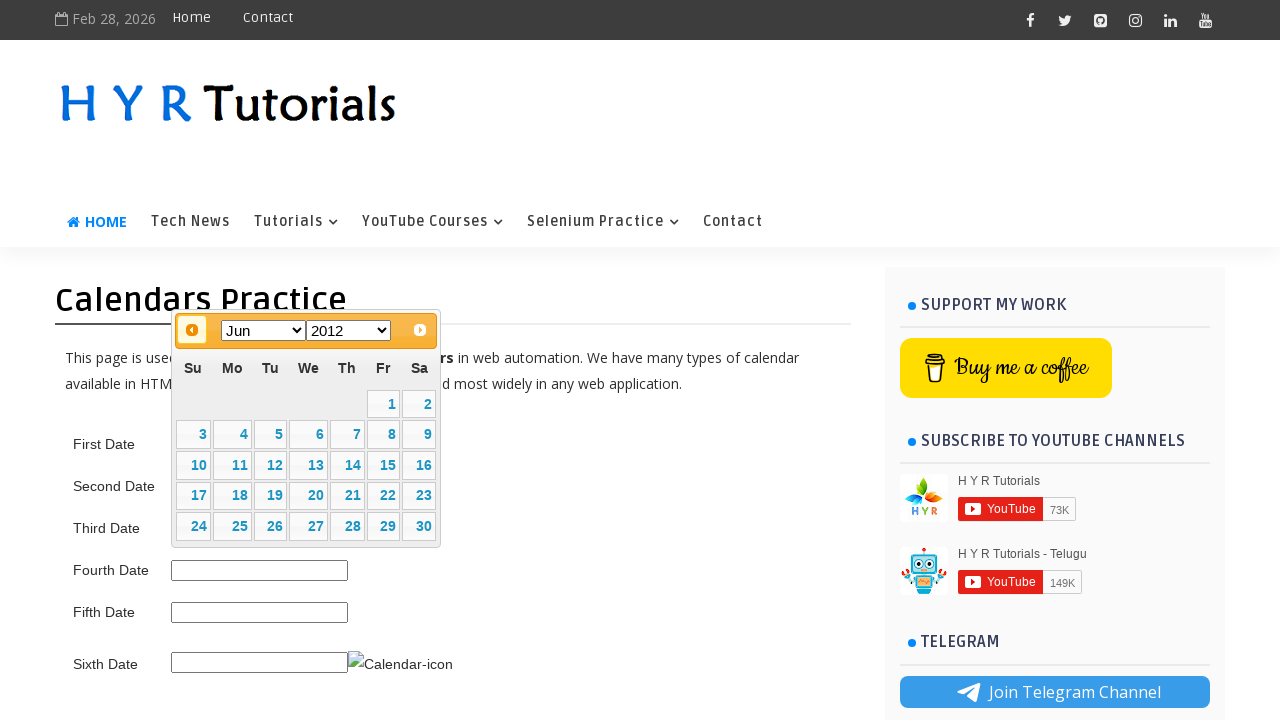

Waited for calendar to update after navigation
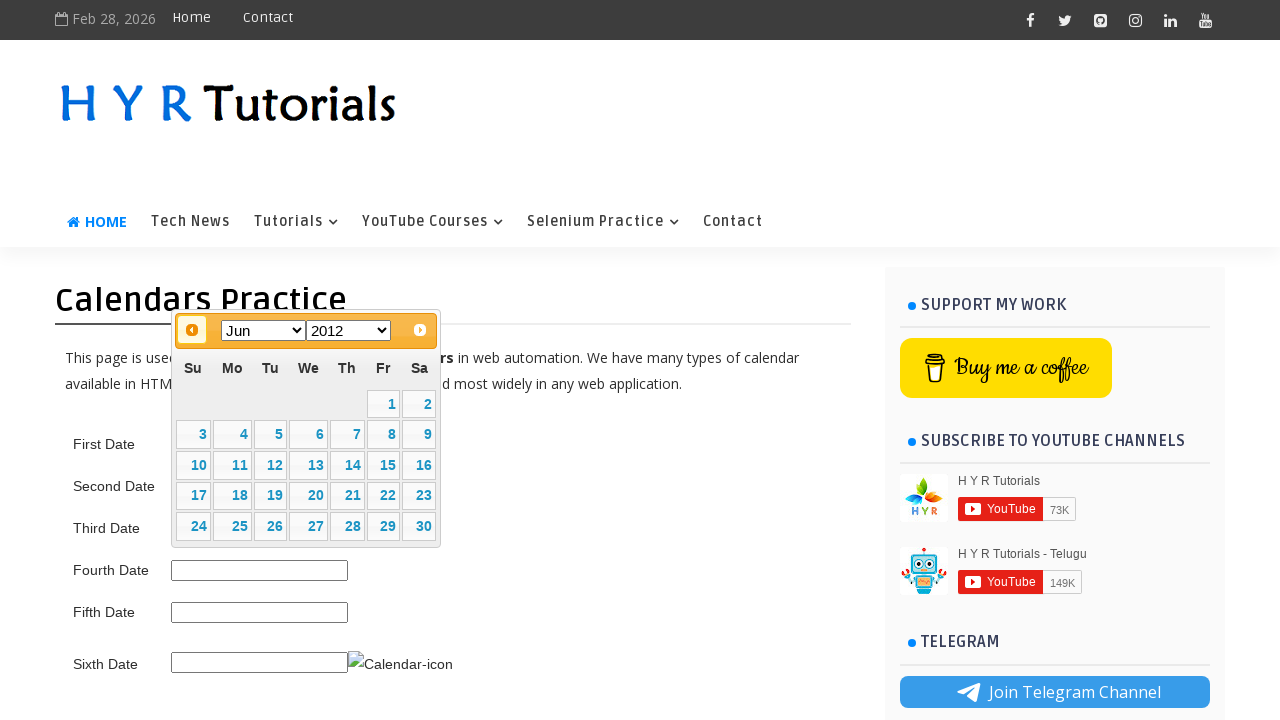

Clicked previous button to navigate to target month/year (current: Jun 2012) at (192, 330) on a.ui-datepicker-prev span
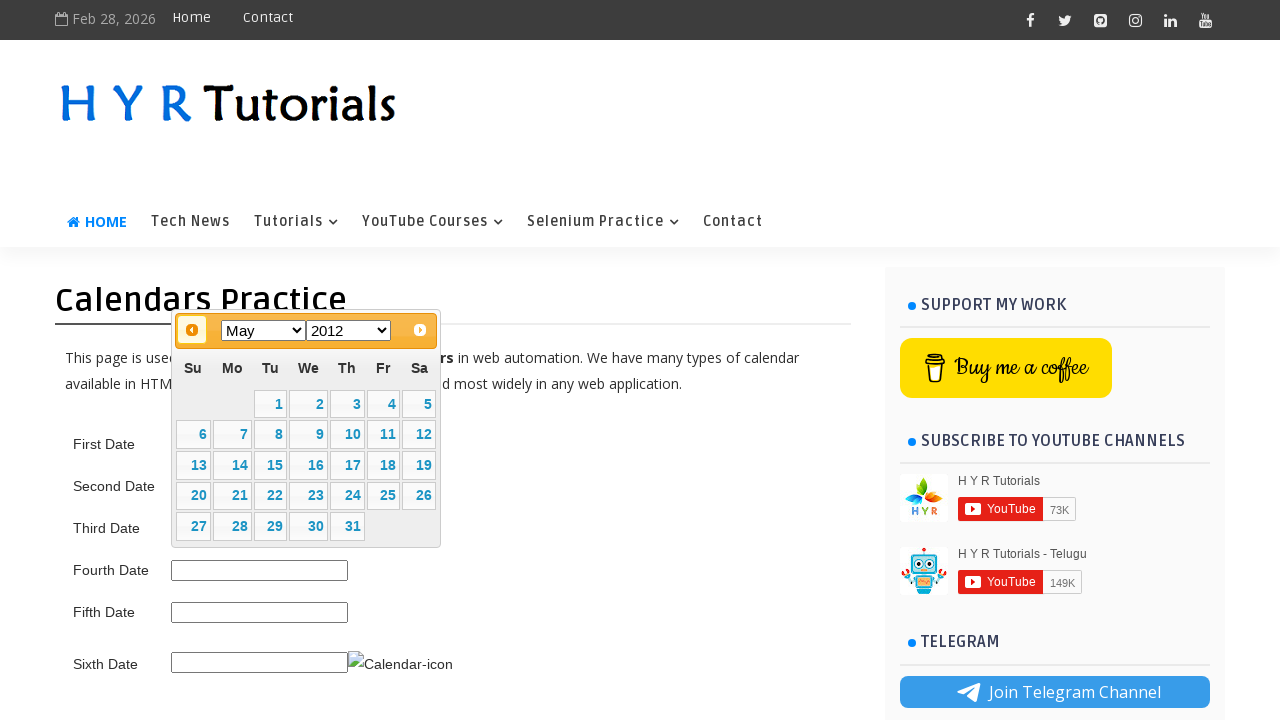

Waited for calendar to update after navigation
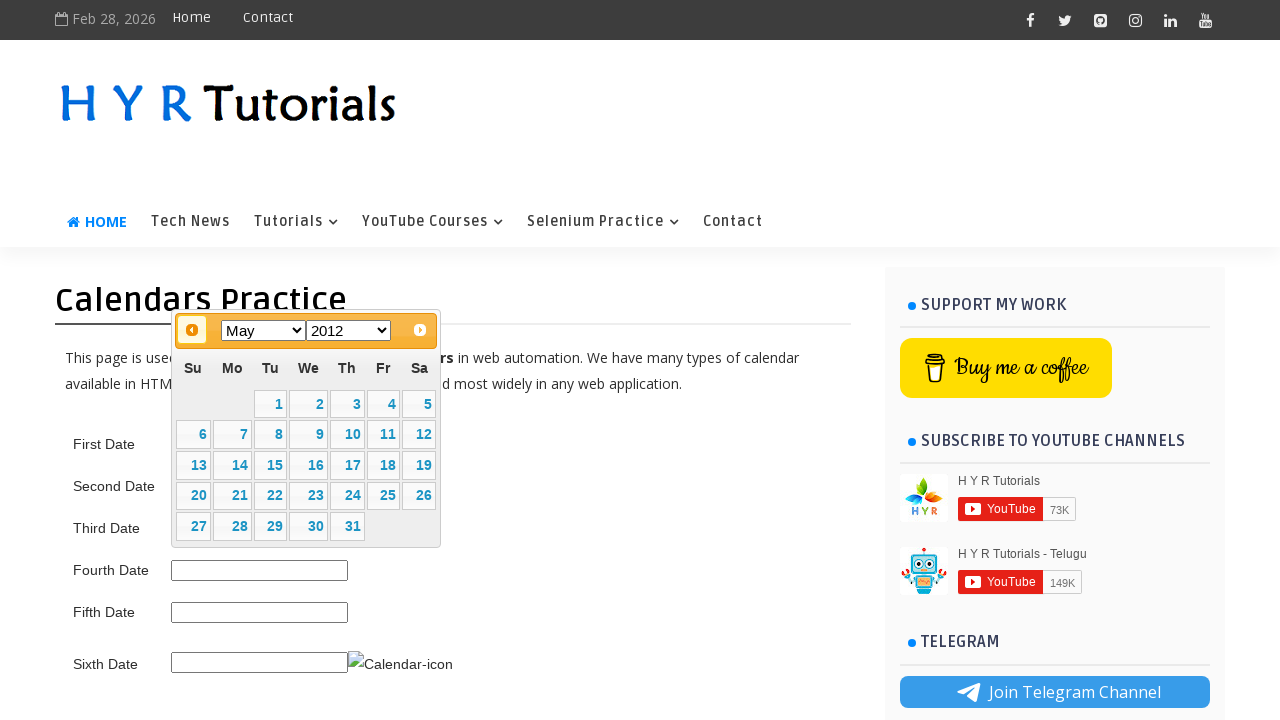

Clicked previous button to navigate to target month/year (current: May 2012) at (192, 330) on a.ui-datepicker-prev span
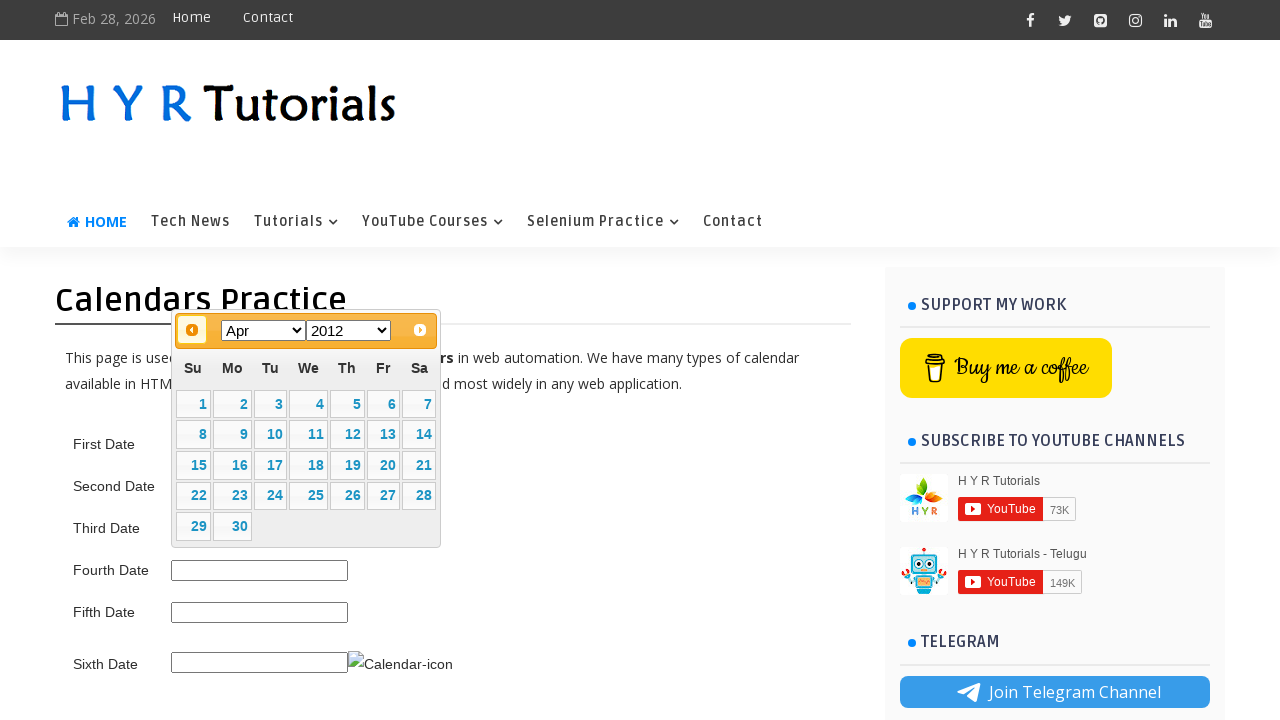

Waited for calendar to update after navigation
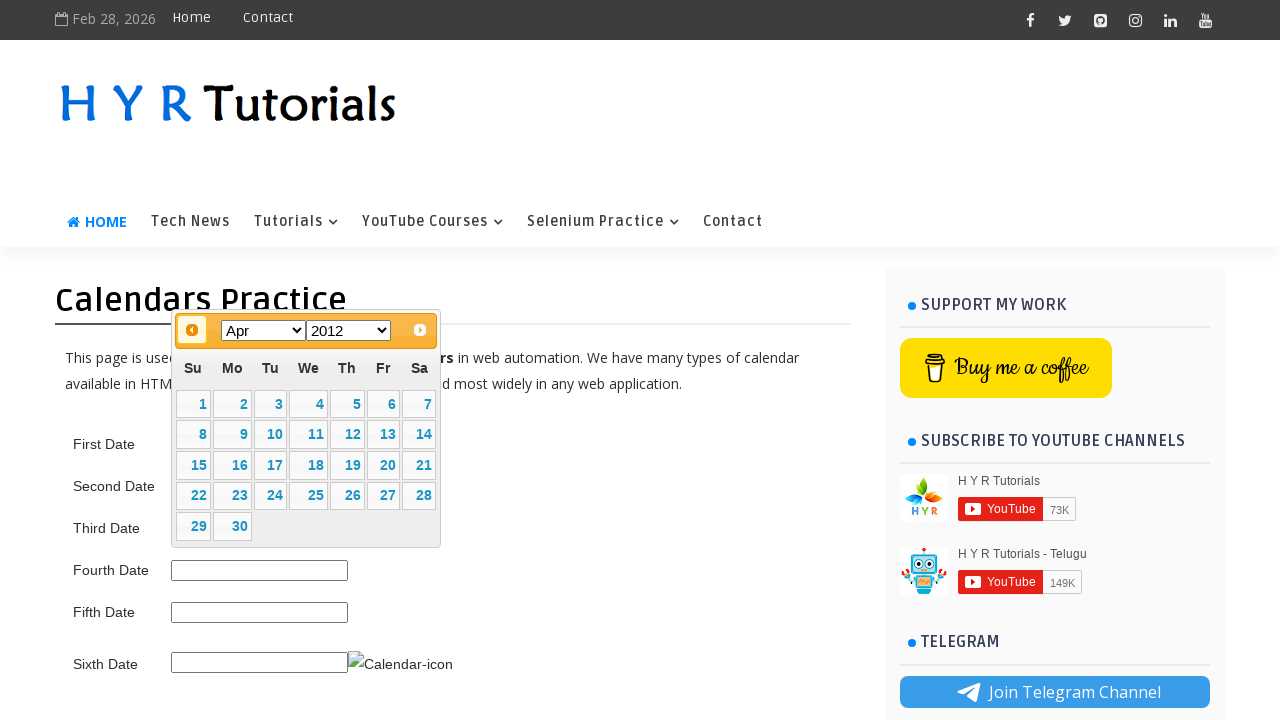

Clicked previous button to navigate to target month/year (current: Apr 2012) at (192, 330) on a.ui-datepicker-prev span
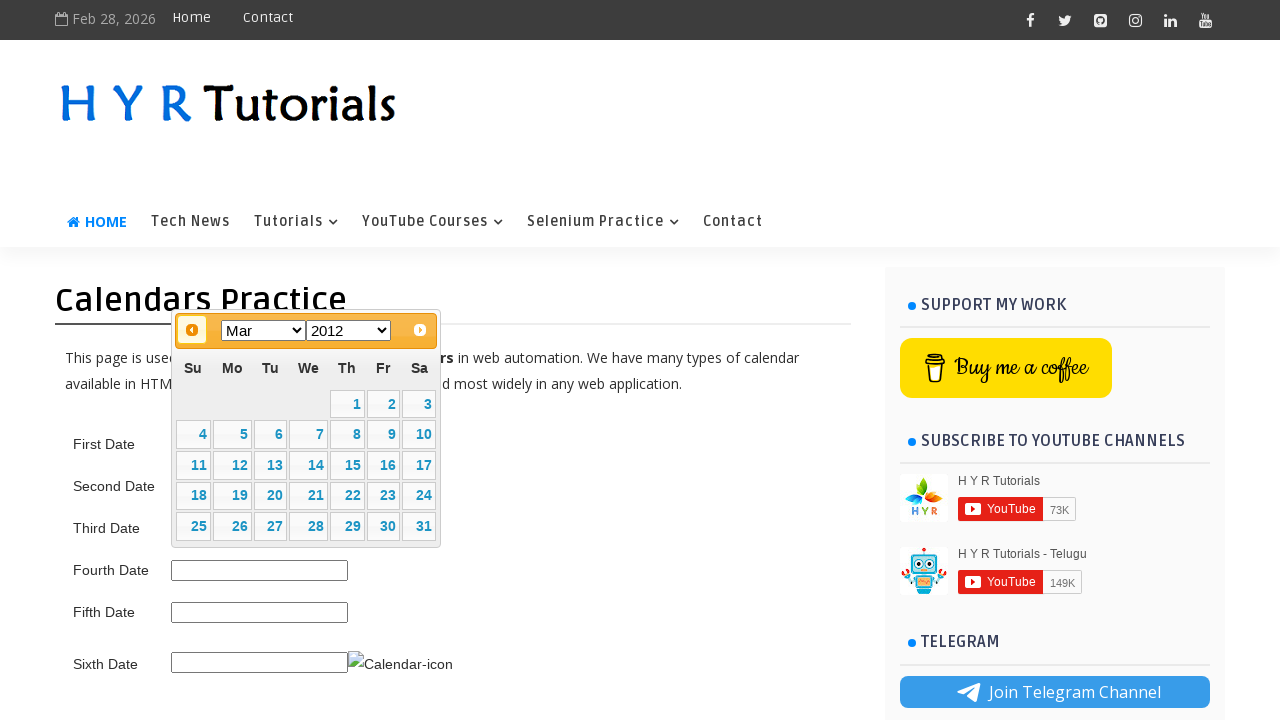

Waited for calendar to update after navigation
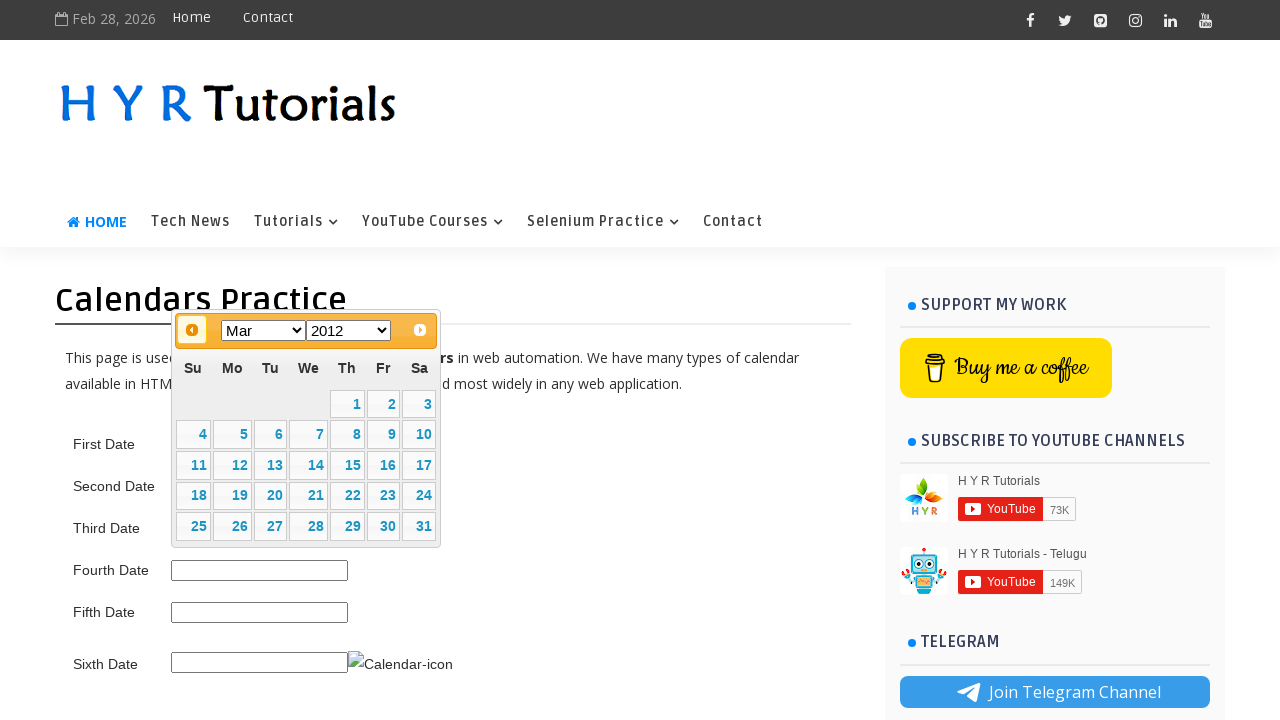

Clicked previous button to navigate to target month/year (current: Mar 2012) at (192, 330) on a.ui-datepicker-prev span
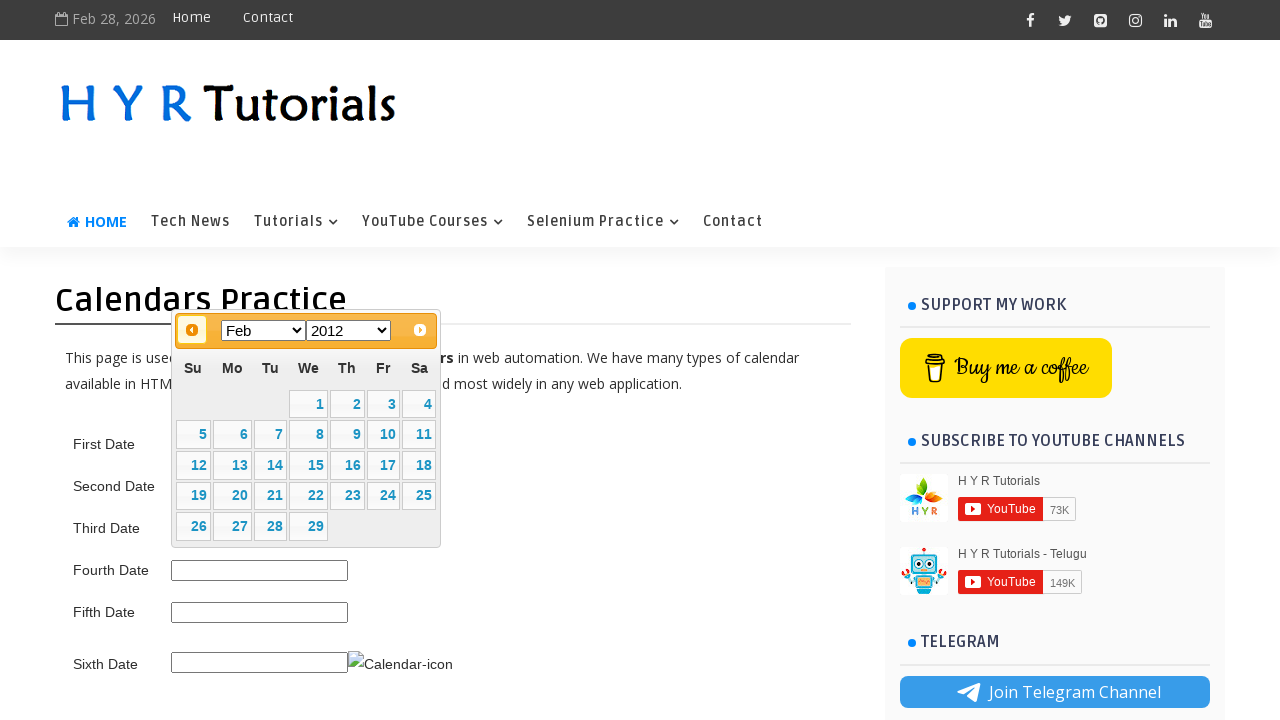

Waited for calendar to update after navigation
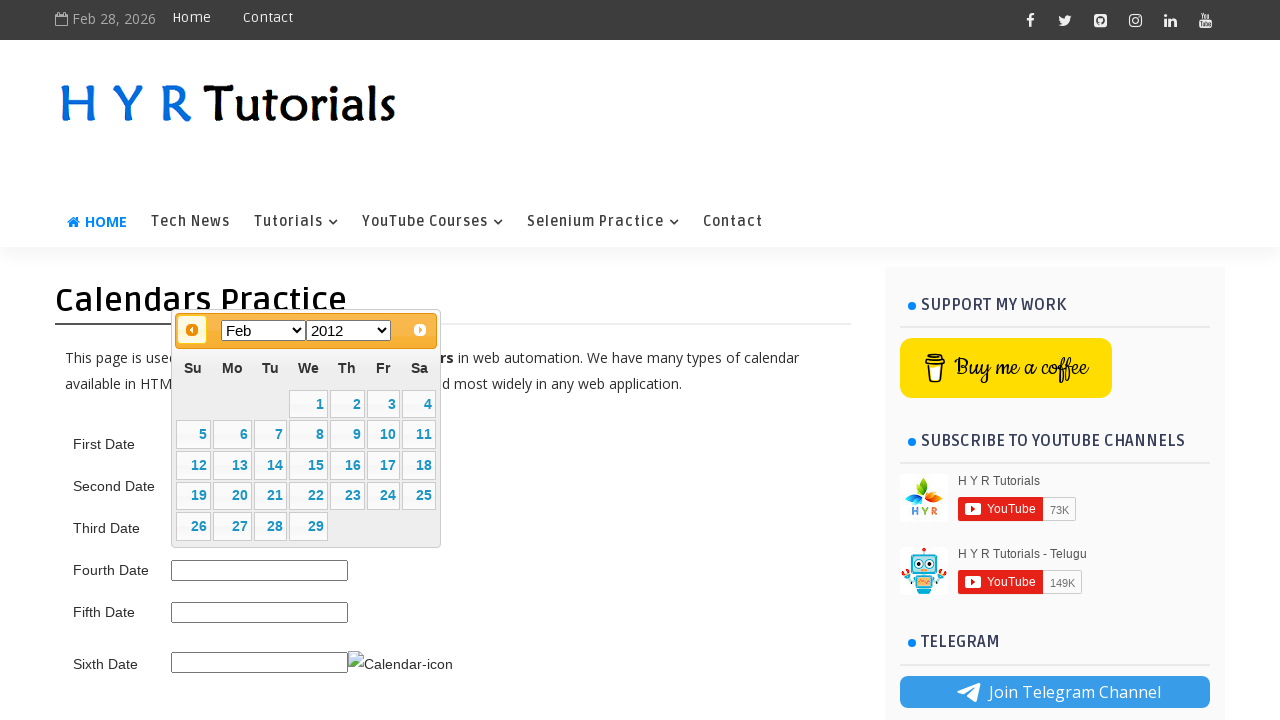

Clicked previous button to navigate to target month/year (current: Feb 2012) at (192, 330) on a.ui-datepicker-prev span
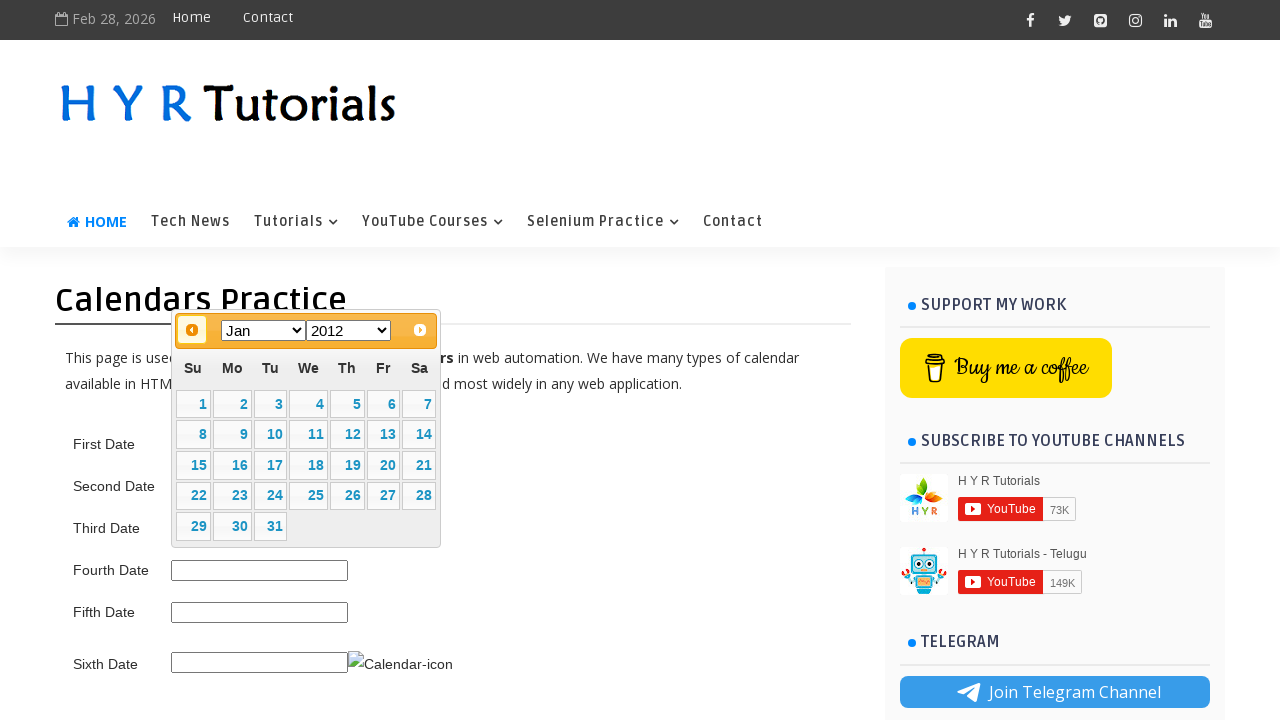

Waited for calendar to update after navigation
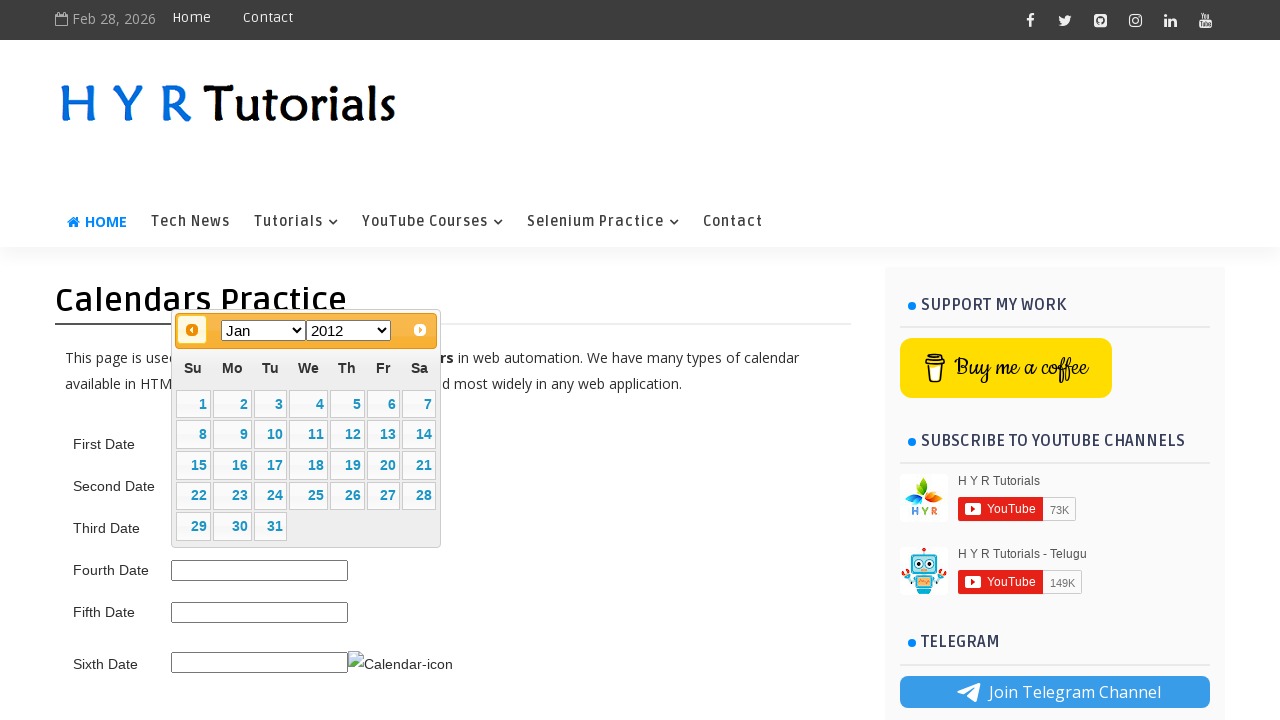

Clicked previous button to navigate to target month/year (current: Jan 2012) at (192, 330) on a.ui-datepicker-prev span
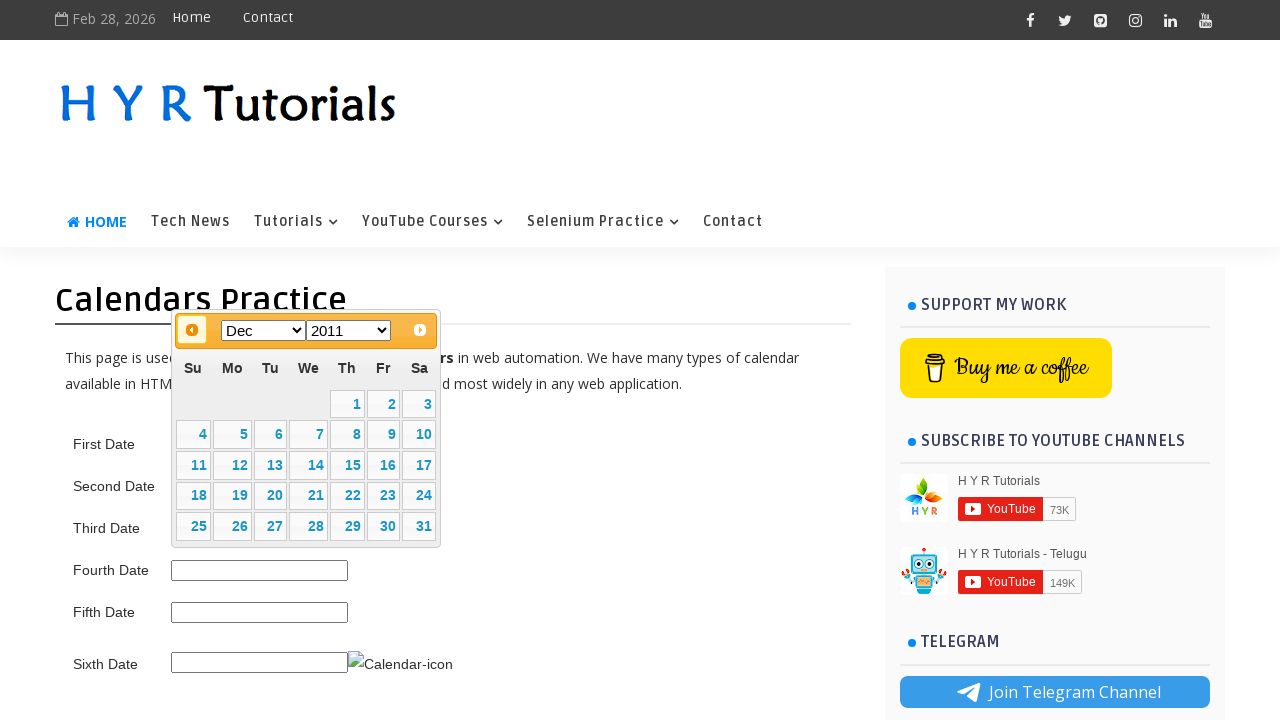

Waited for calendar to update after navigation
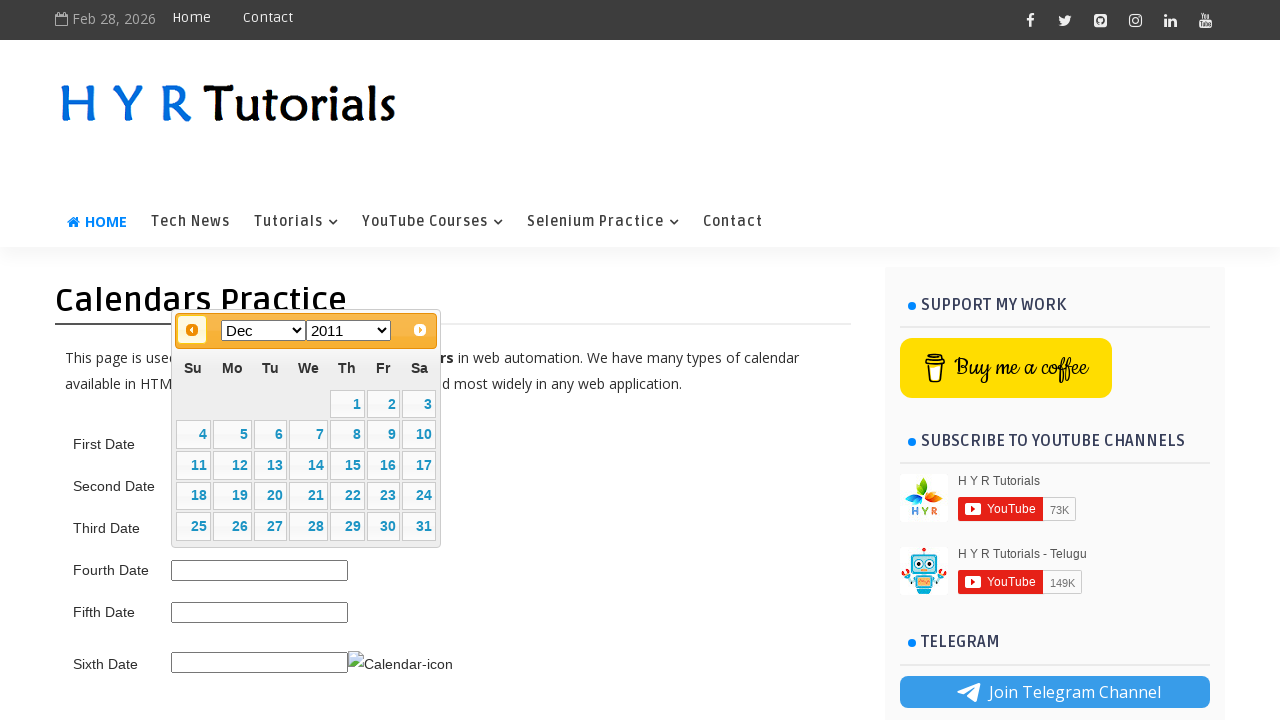

Clicked previous button to navigate to target month/year (current: Dec 2011) at (192, 330) on a.ui-datepicker-prev span
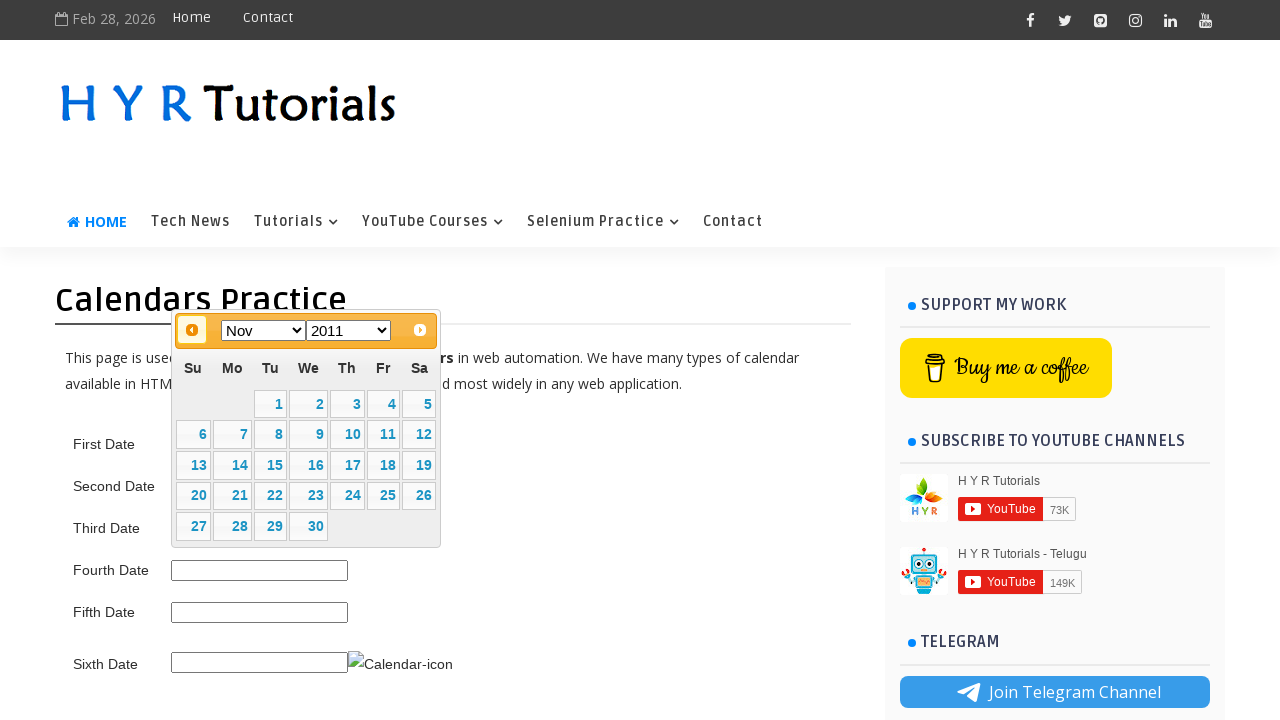

Waited for calendar to update after navigation
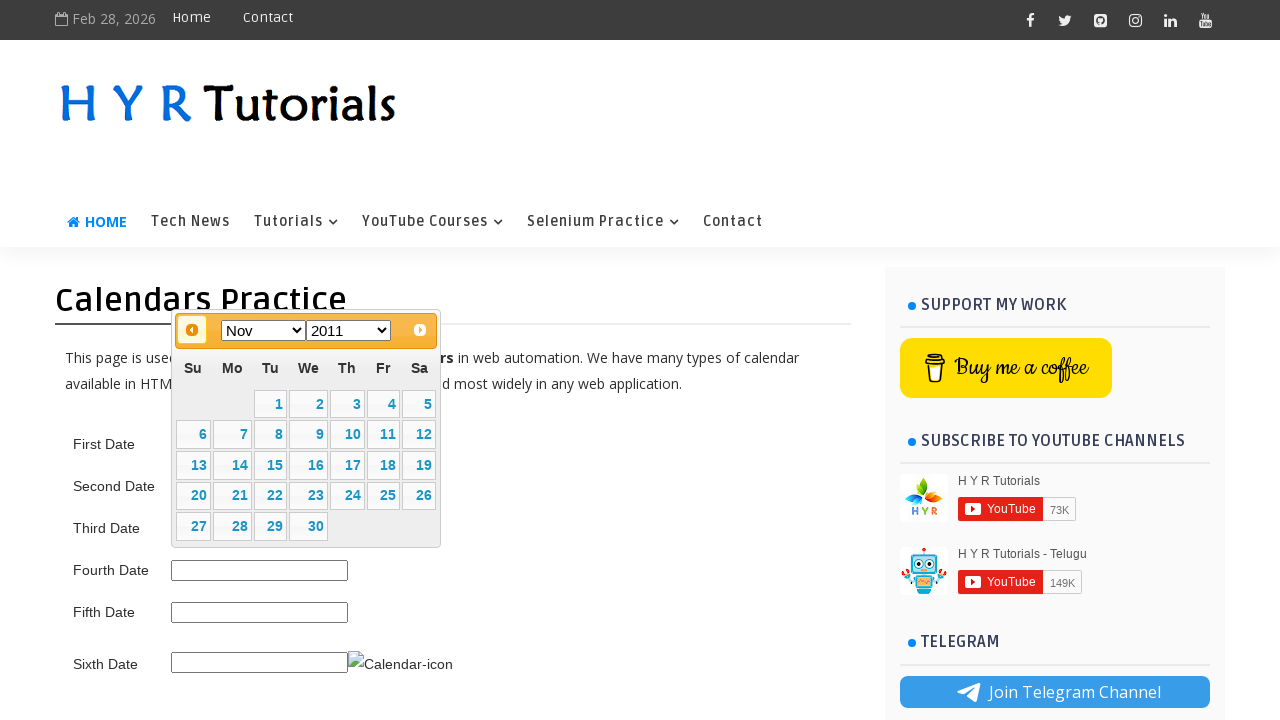

Clicked previous button to navigate to target month/year (current: Nov 2011) at (192, 330) on a.ui-datepicker-prev span
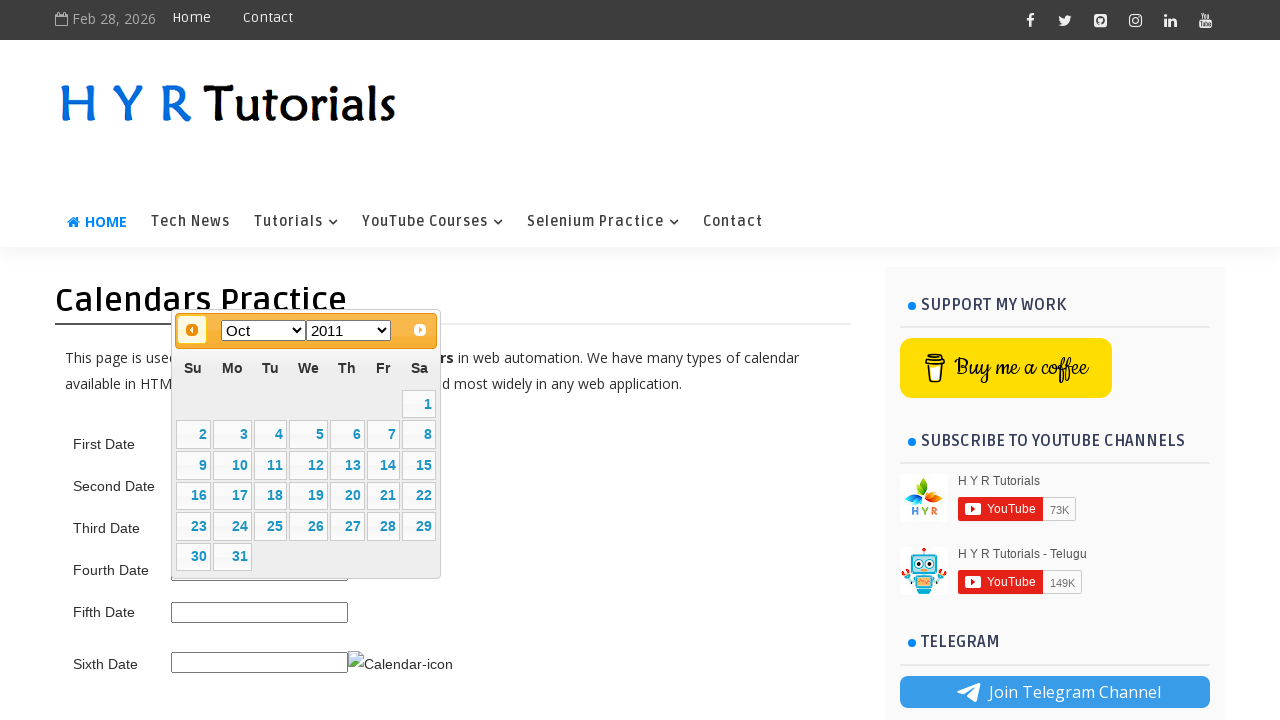

Waited for calendar to update after navigation
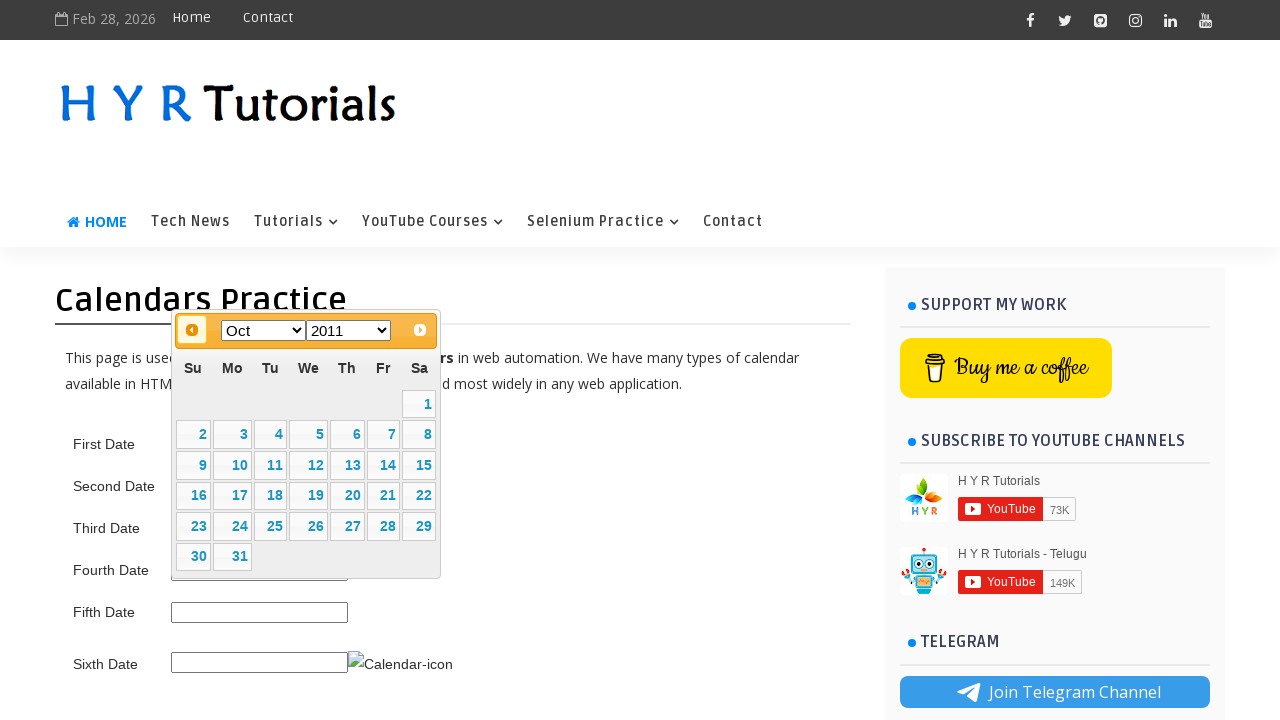

Clicked previous button to navigate to target month/year (current: Oct 2011) at (192, 330) on a.ui-datepicker-prev span
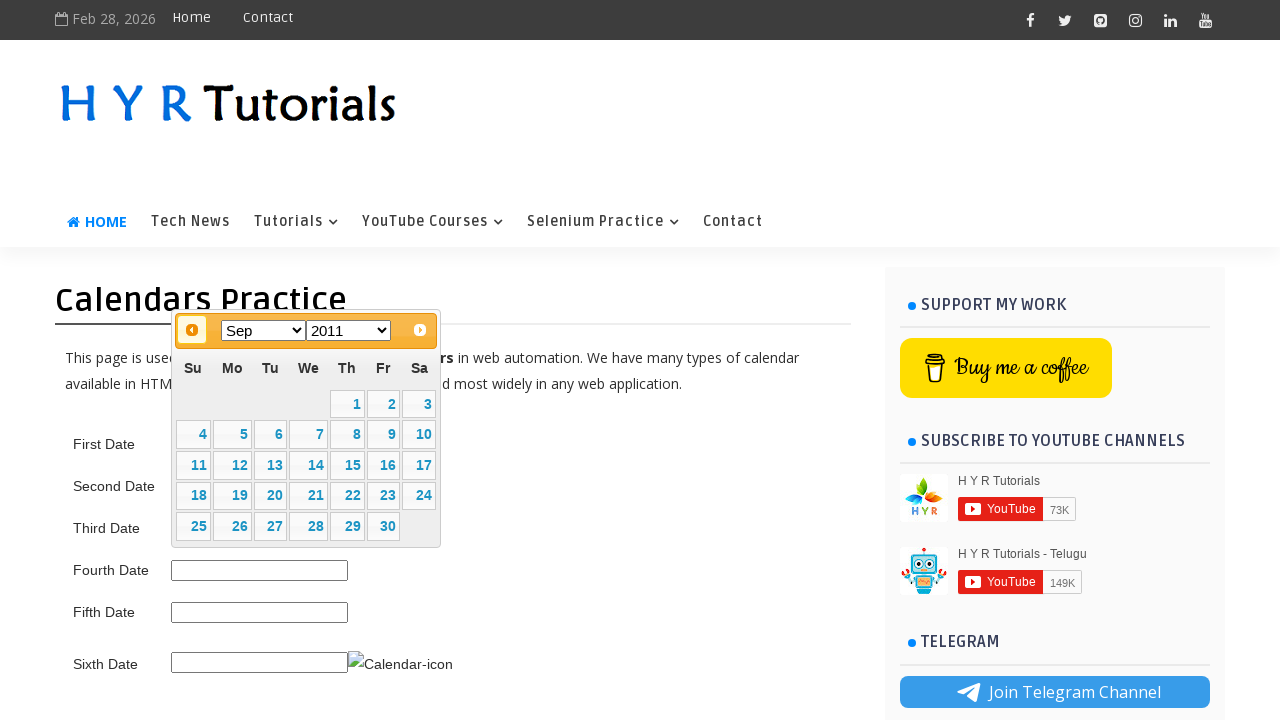

Waited for calendar to update after navigation
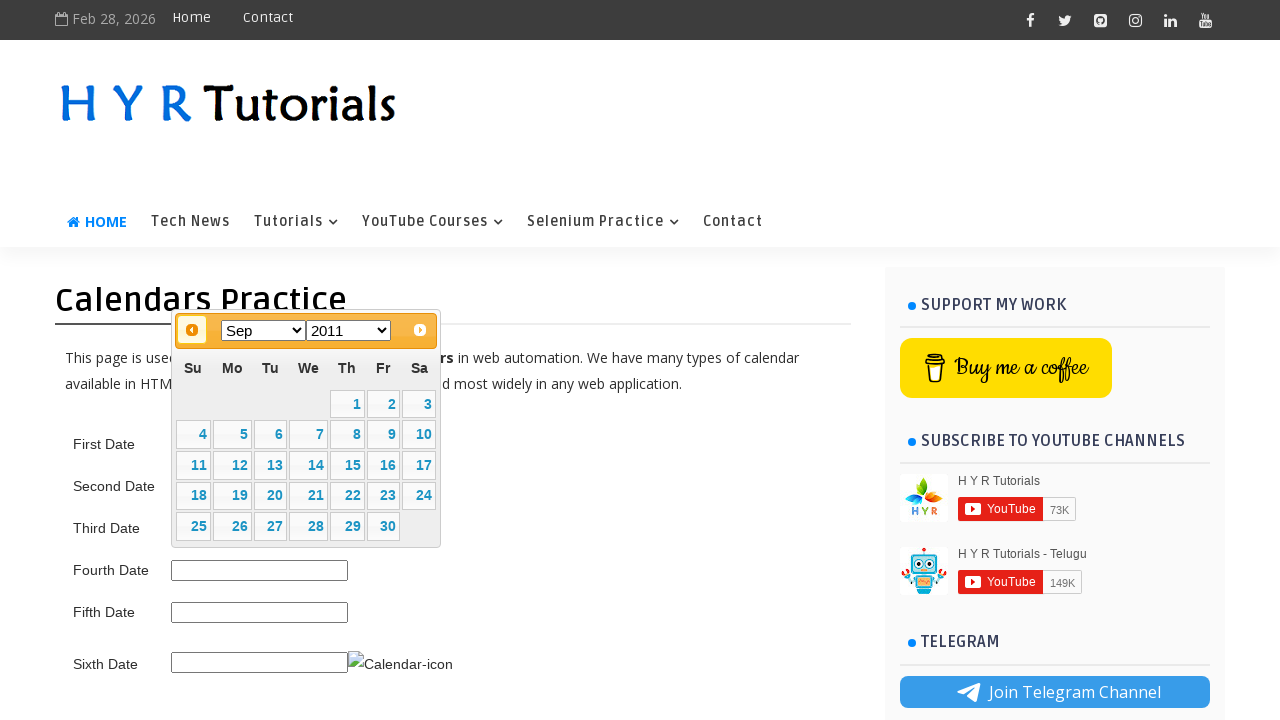

Clicked previous button to navigate to target month/year (current: Sep 2011) at (192, 330) on a.ui-datepicker-prev span
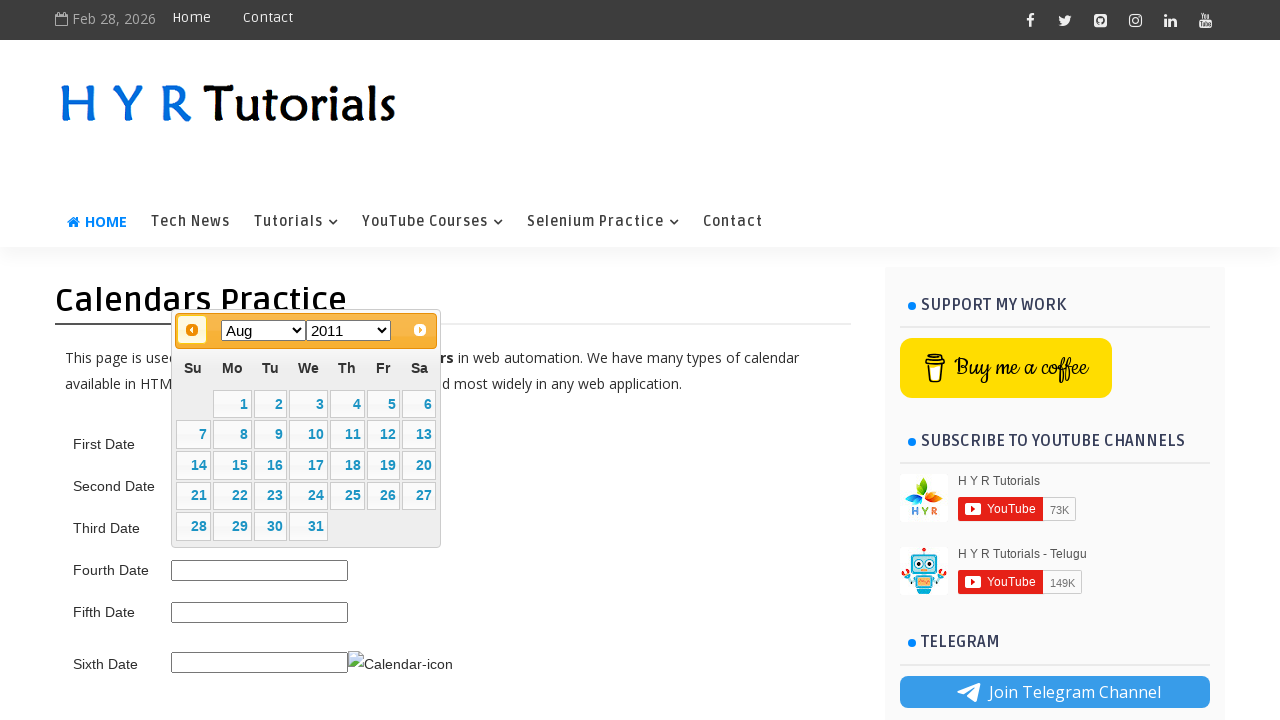

Waited for calendar to update after navigation
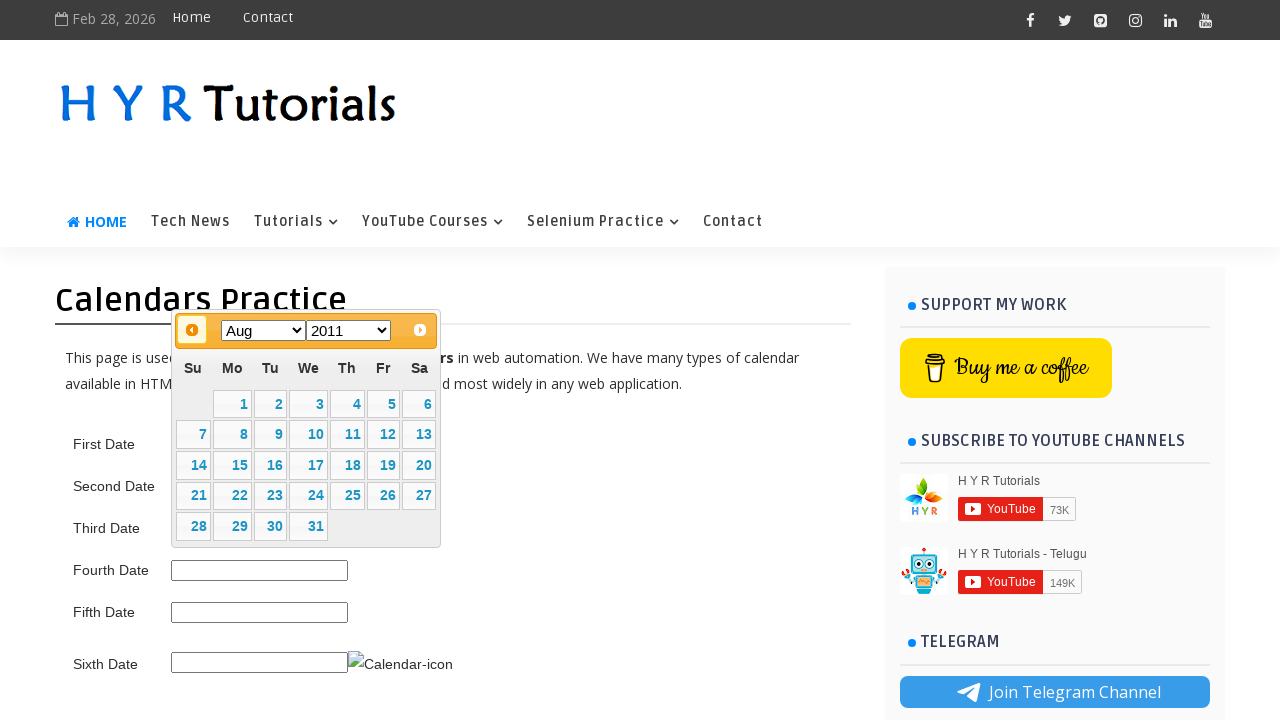

Clicked previous button to navigate to target month/year (current: Aug 2011) at (192, 330) on a.ui-datepicker-prev span
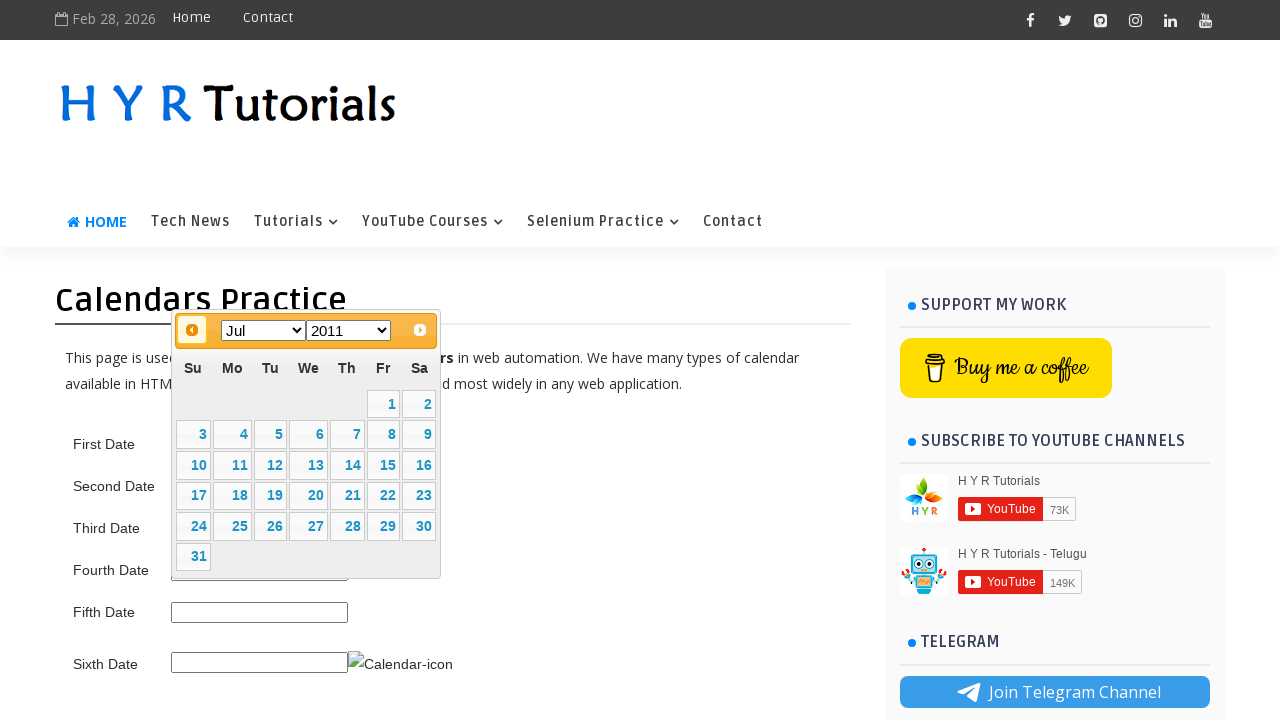

Waited for calendar to update after navigation
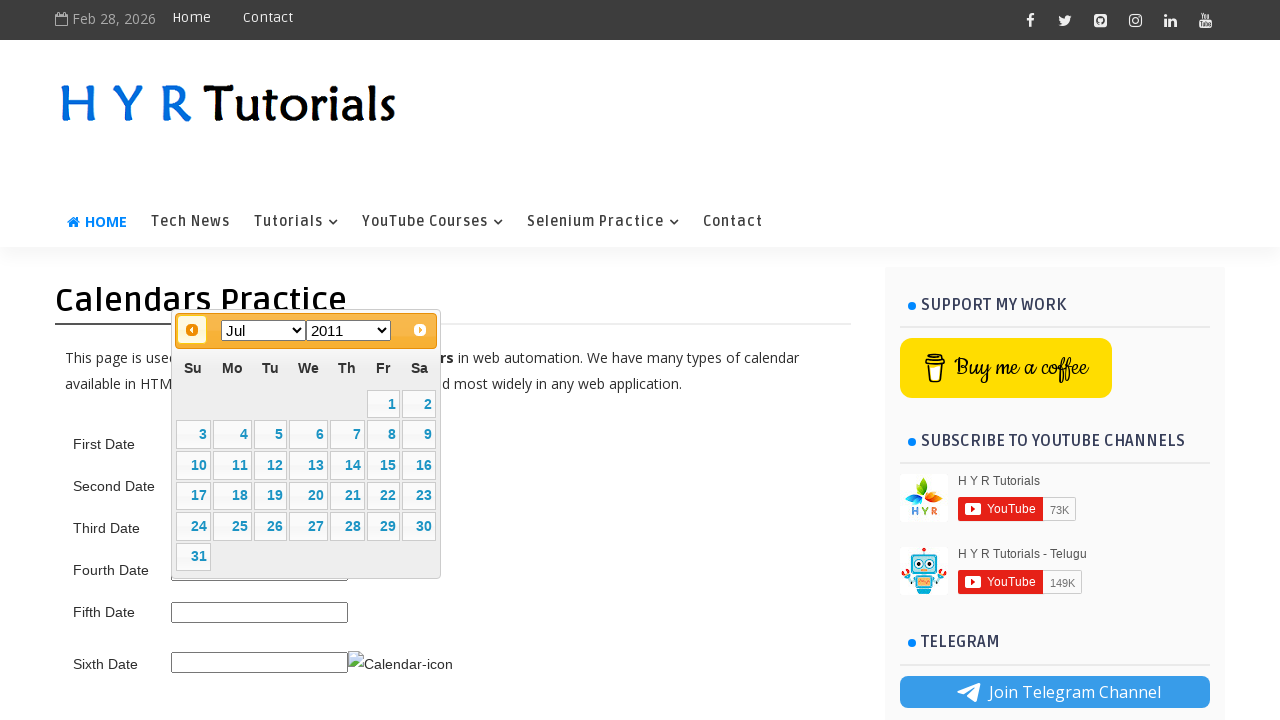

Clicked previous button to navigate to target month/year (current: Jul 2011) at (192, 330) on a.ui-datepicker-prev span
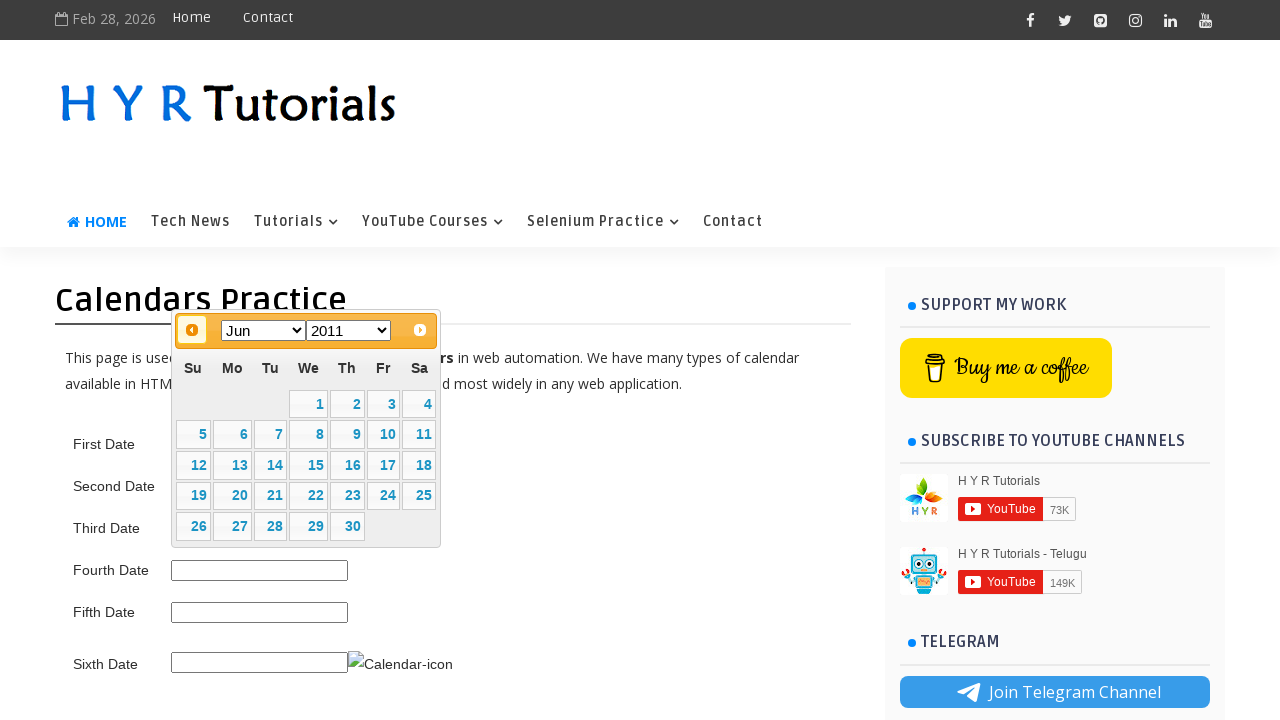

Waited for calendar to update after navigation
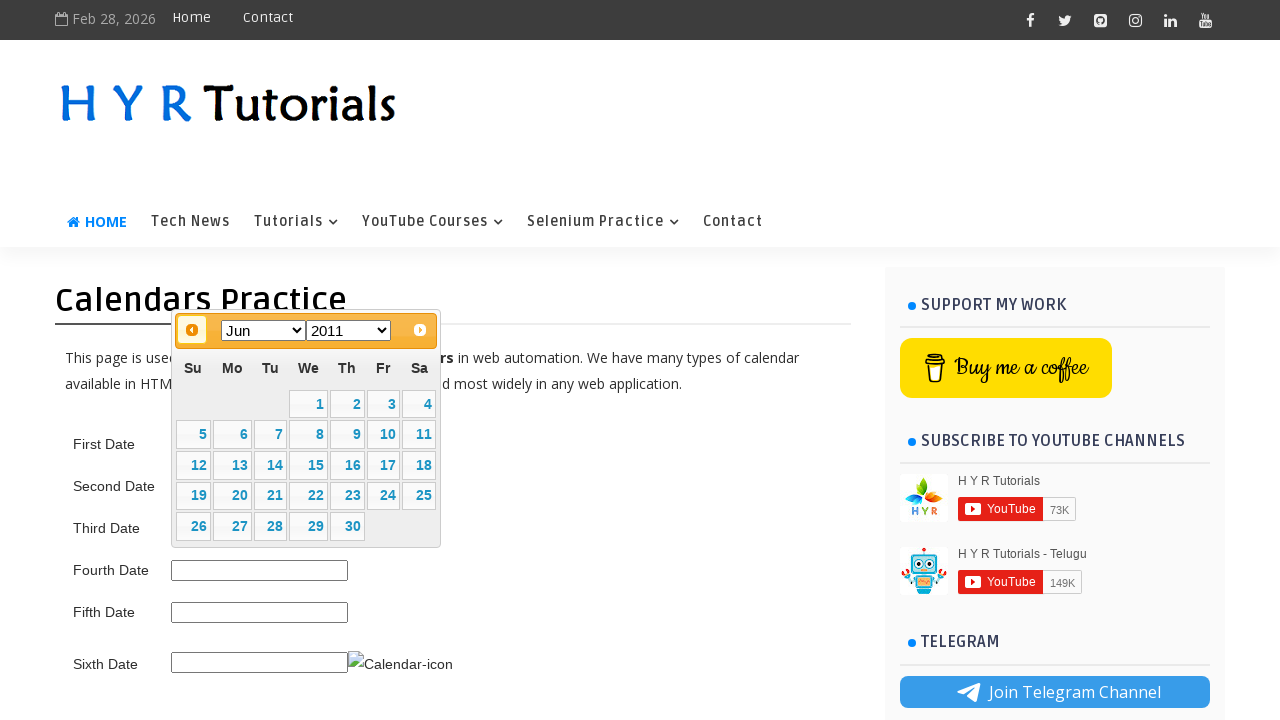

Clicked previous button to navigate to target month/year (current: Jun 2011) at (192, 330) on a.ui-datepicker-prev span
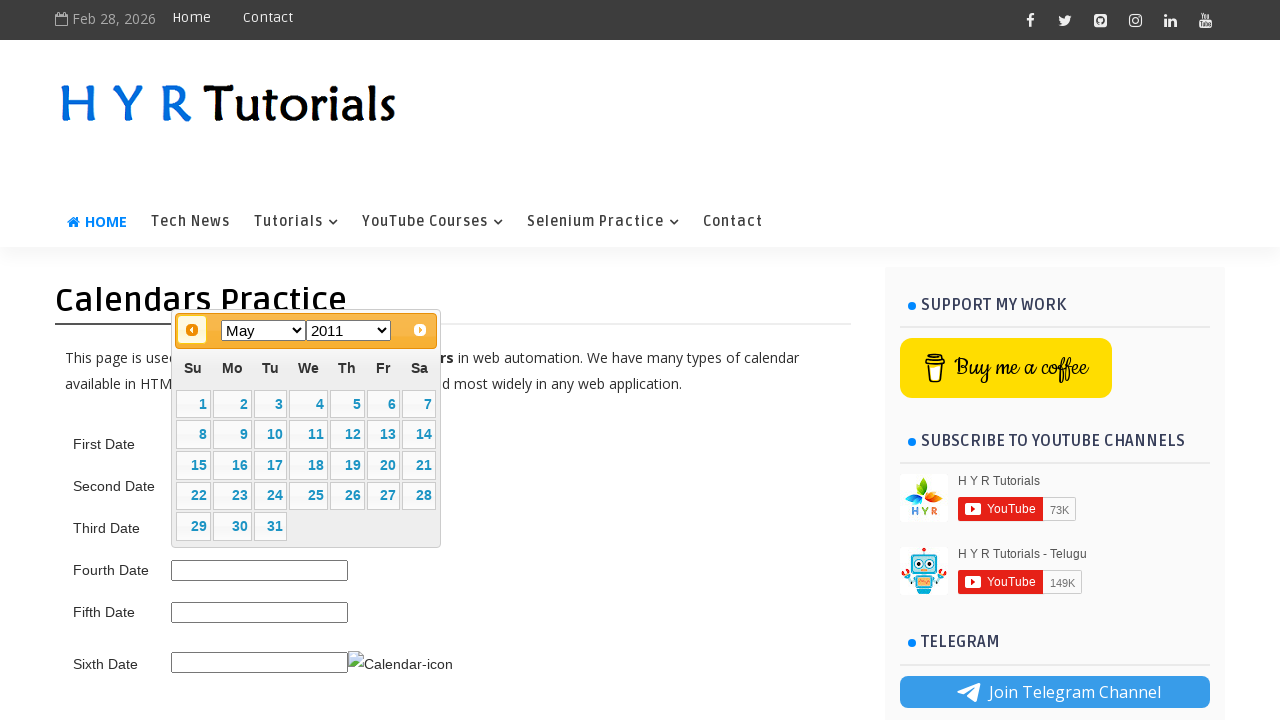

Waited for calendar to update after navigation
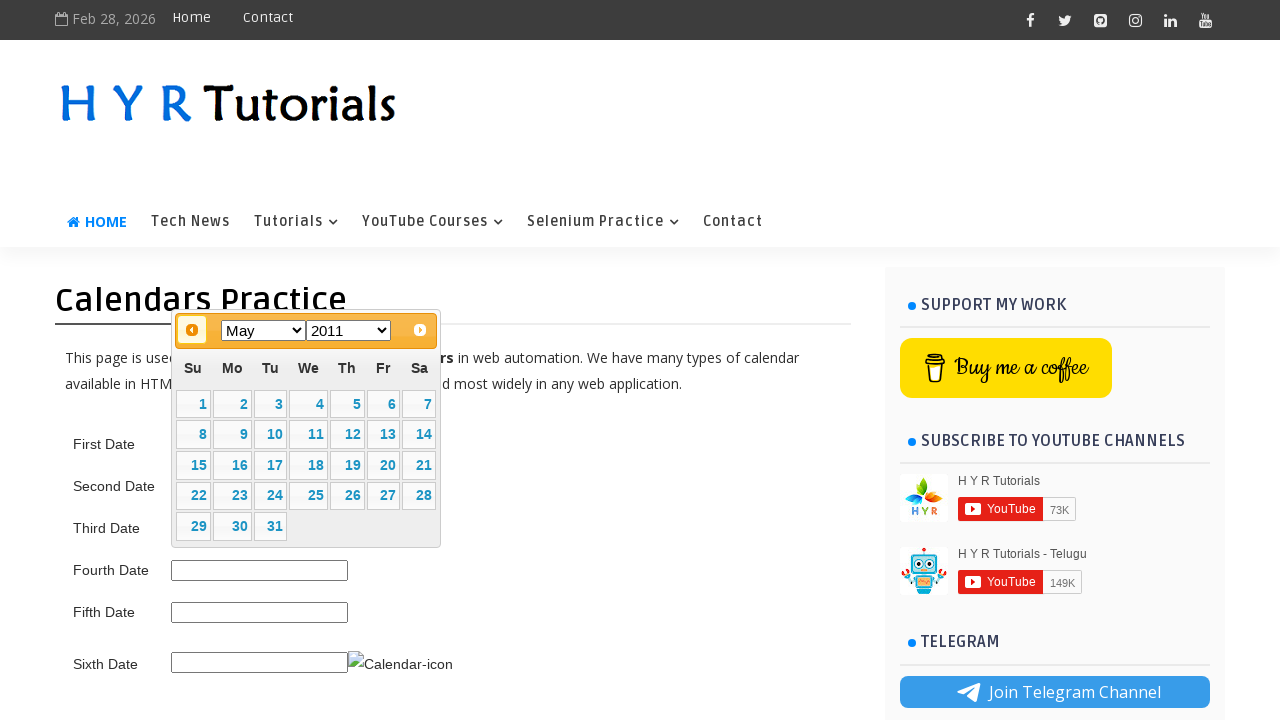

Clicked previous button to navigate to target month/year (current: May 2011) at (192, 330) on a.ui-datepicker-prev span
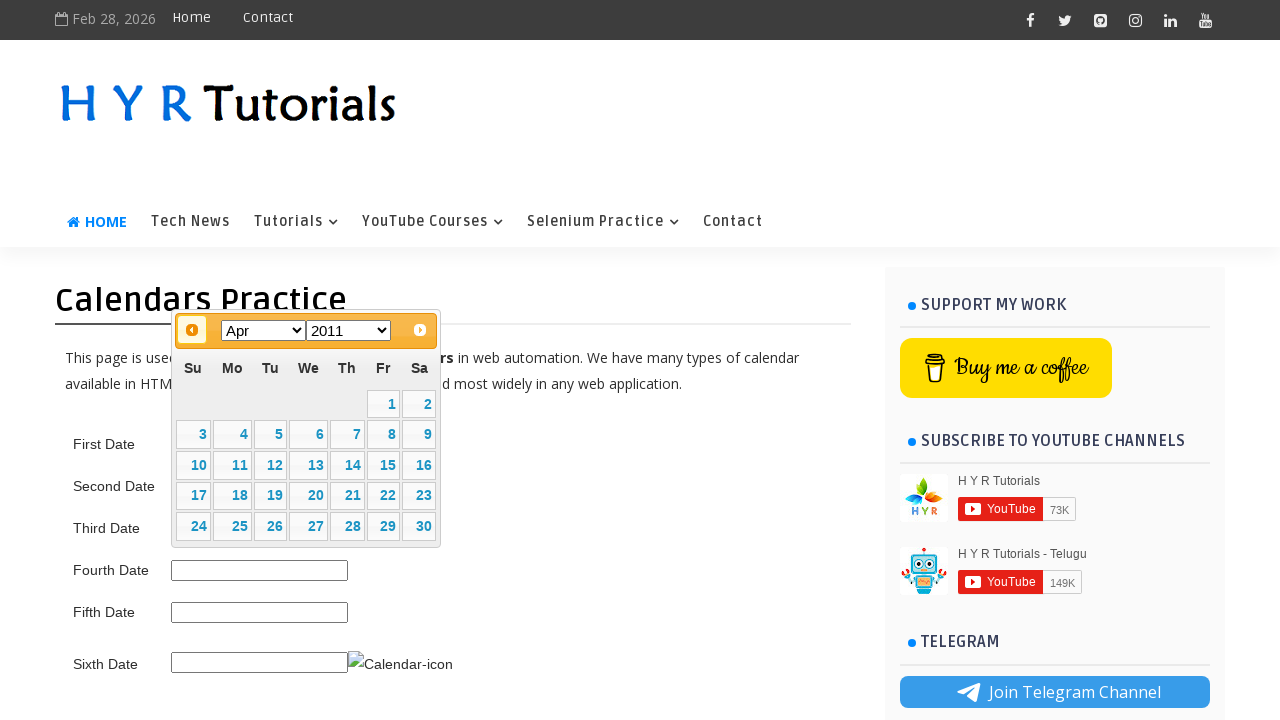

Waited for calendar to update after navigation
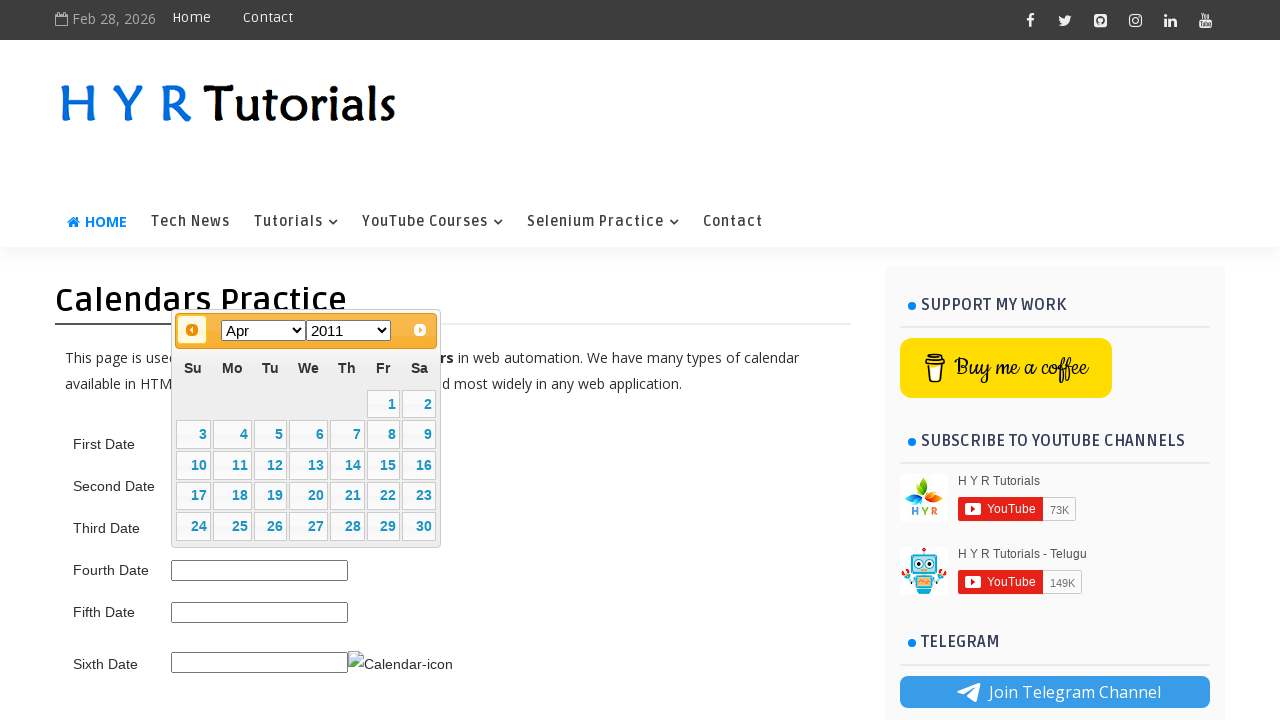

Clicked previous button to navigate to target month/year (current: Apr 2011) at (192, 330) on a.ui-datepicker-prev span
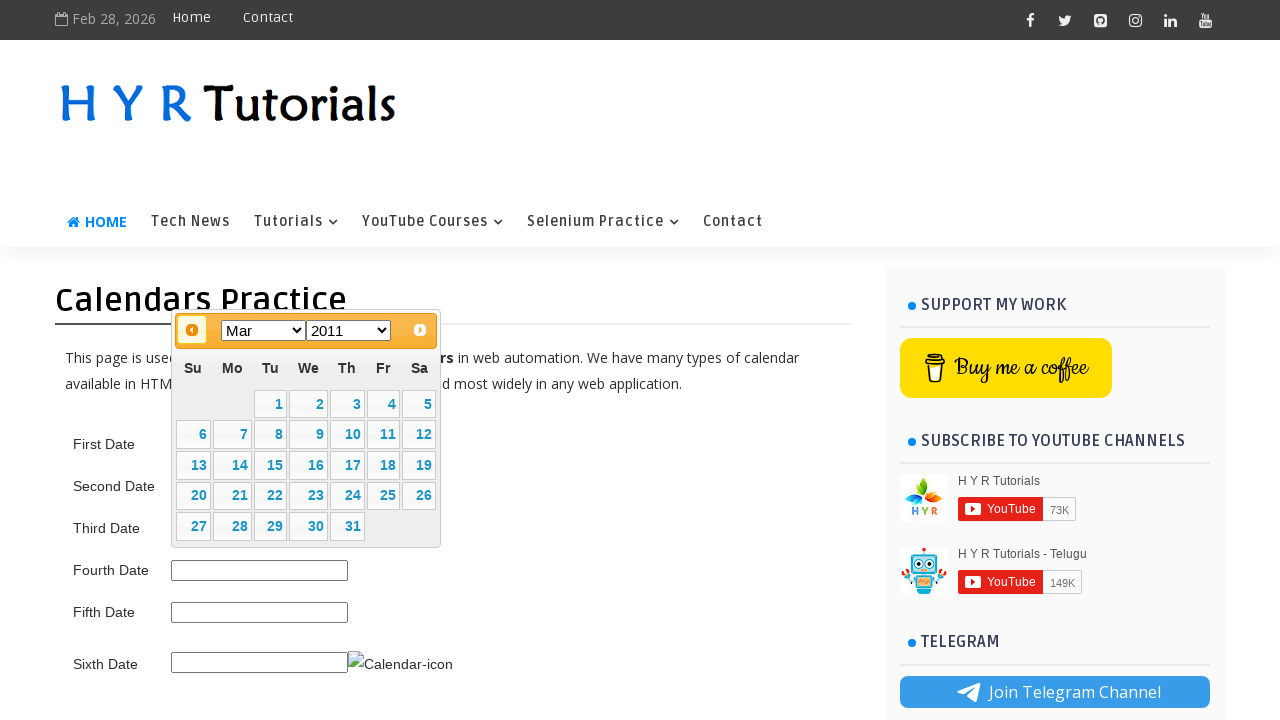

Waited for calendar to update after navigation
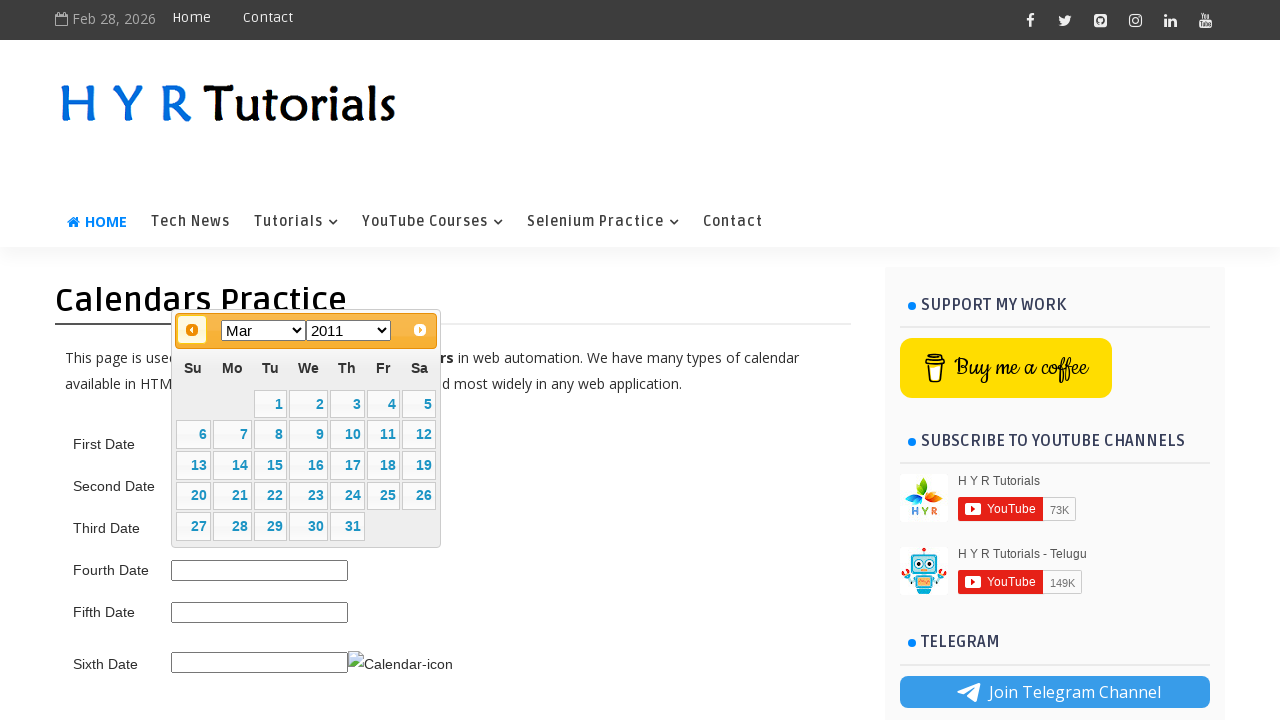

Clicked previous button to navigate to target month/year (current: Mar 2011) at (192, 330) on a.ui-datepicker-prev span
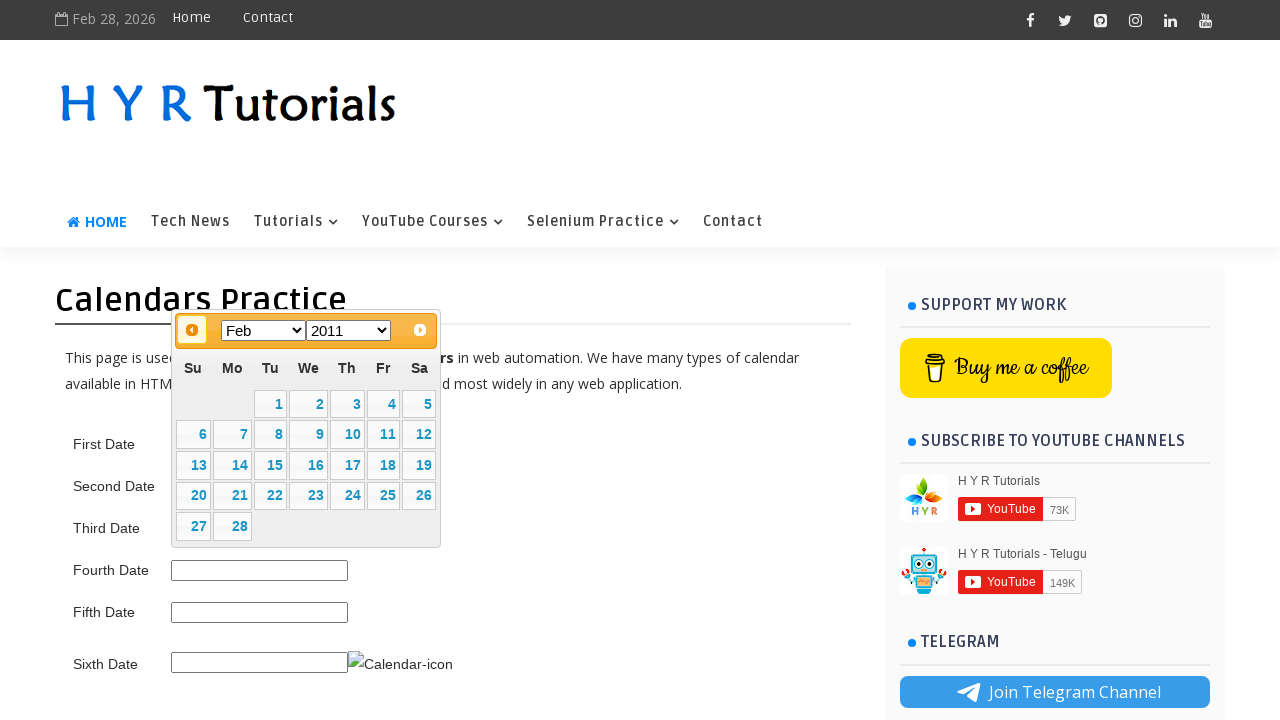

Waited for calendar to update after navigation
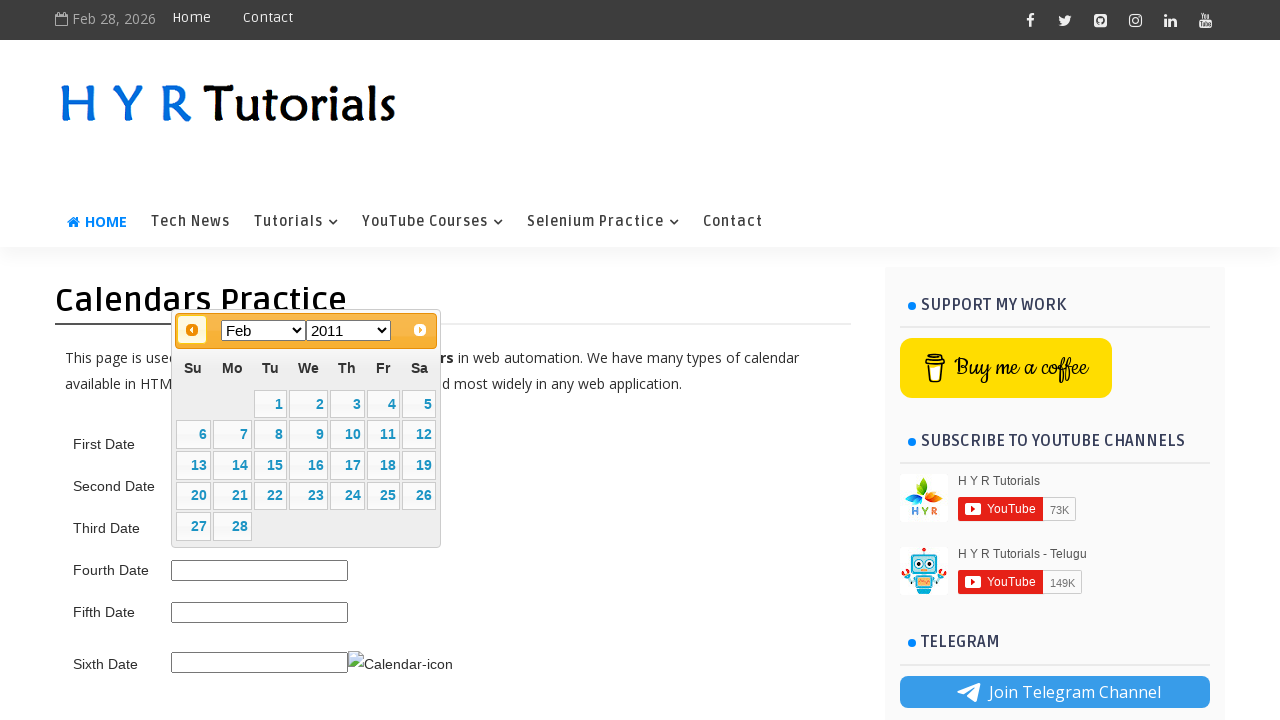

Clicked previous button to navigate to target month/year (current: Feb 2011) at (192, 330) on a.ui-datepicker-prev span
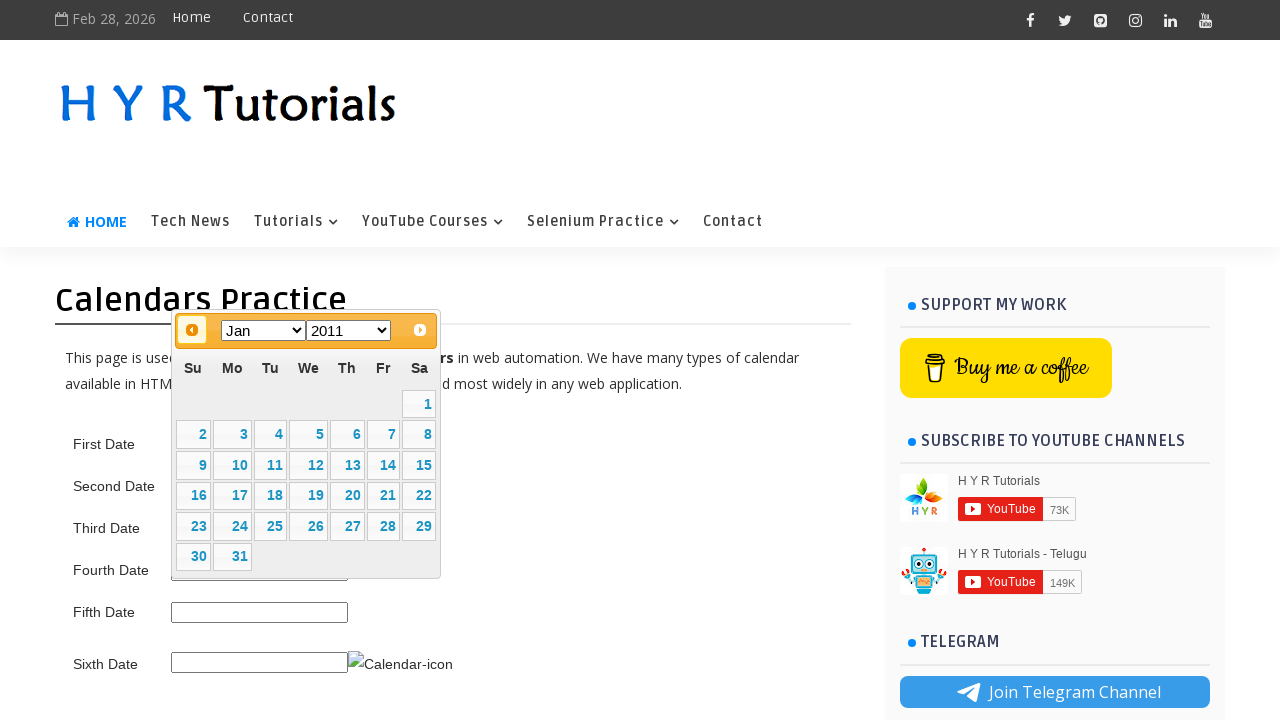

Waited for calendar to update after navigation
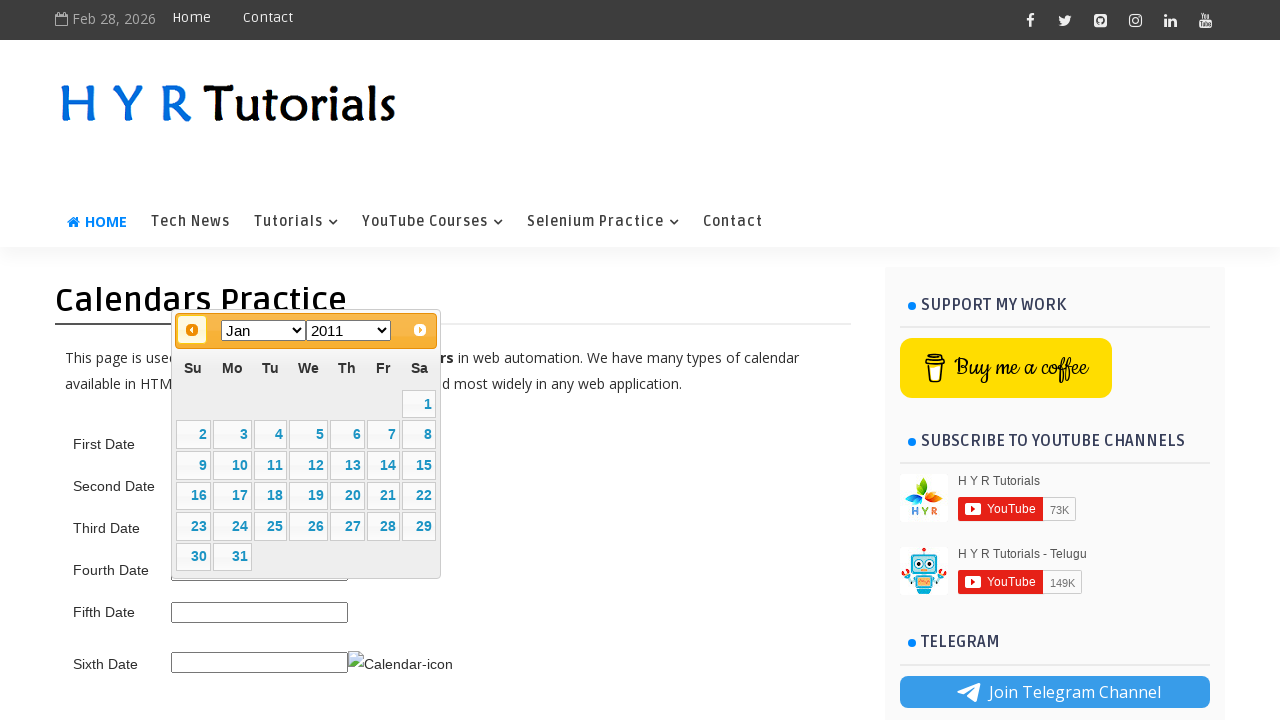

Clicked previous button to navigate to target month/year (current: Jan 2011) at (192, 330) on a.ui-datepicker-prev span
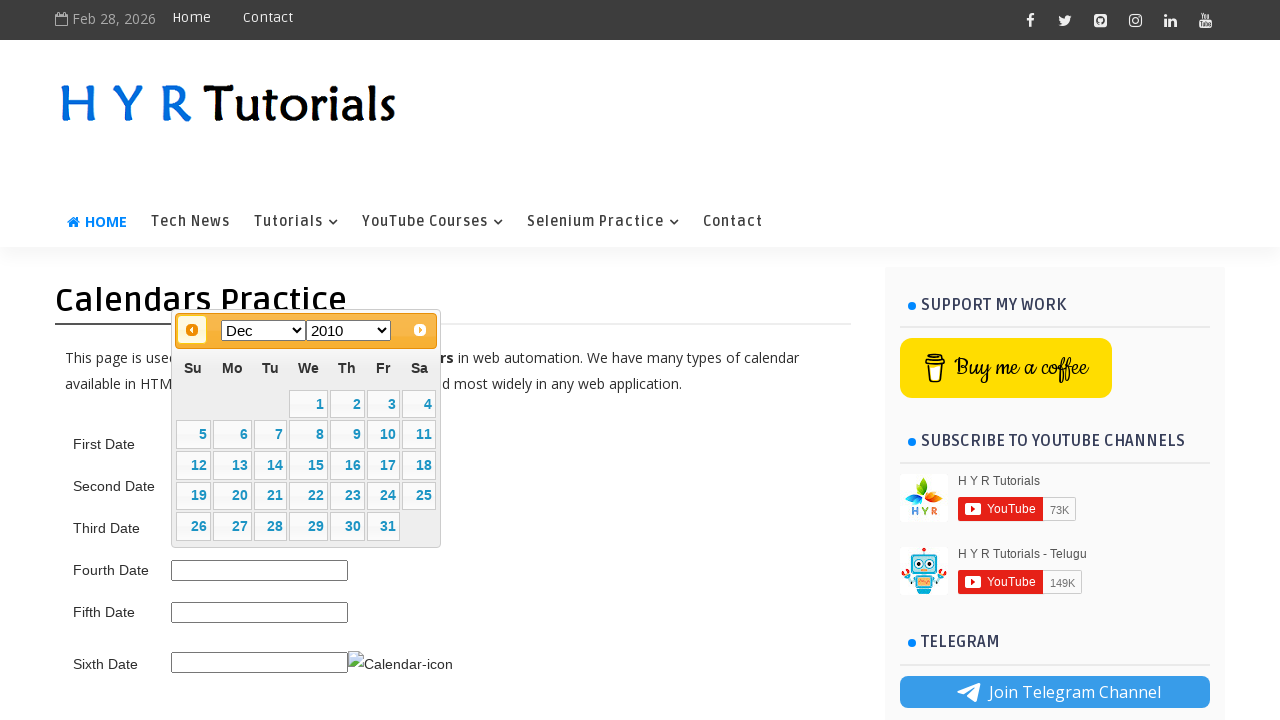

Waited for calendar to update after navigation
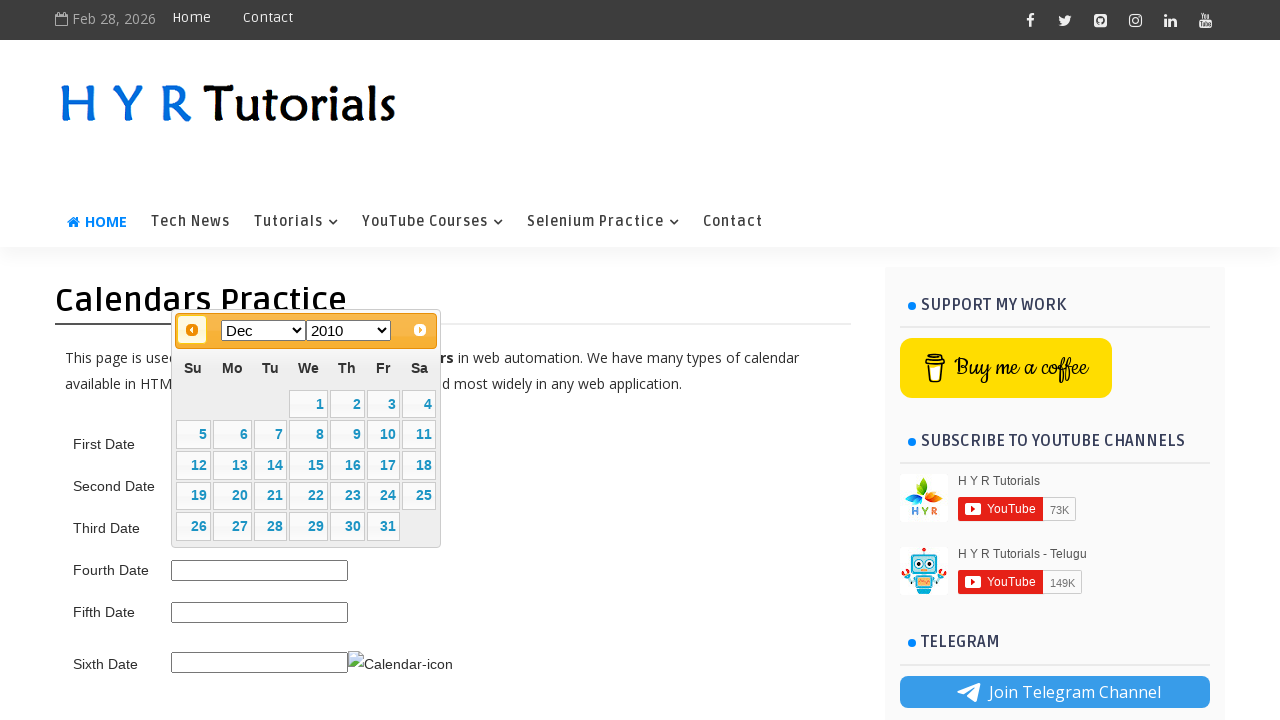

Clicked previous button to navigate to target month/year (current: Dec 2010) at (192, 330) on a.ui-datepicker-prev span
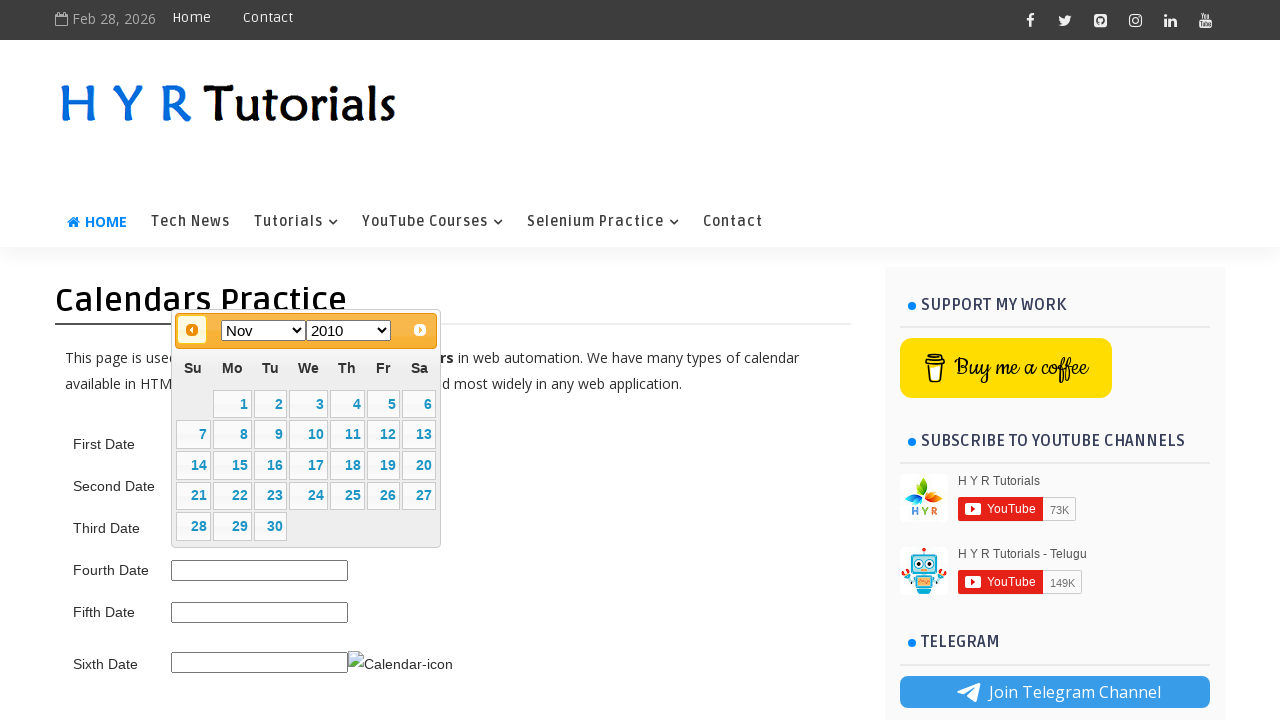

Waited for calendar to update after navigation
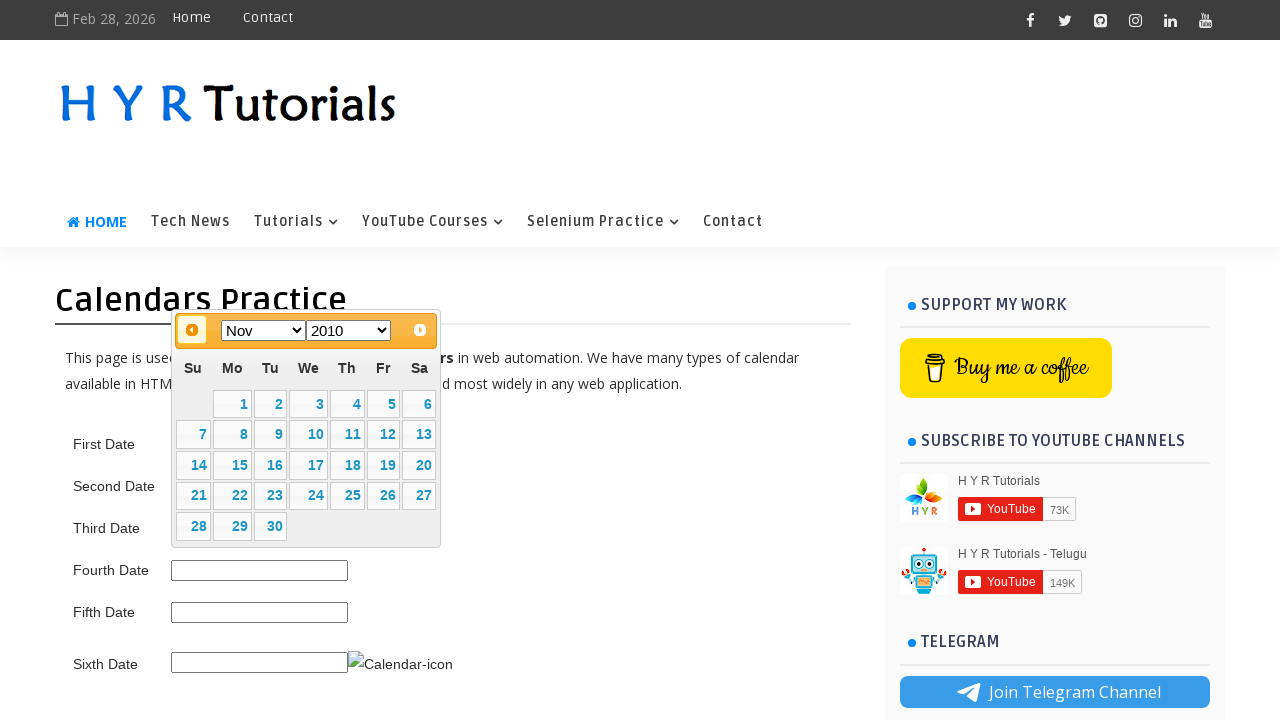

Clicked previous button to navigate to target month/year (current: Nov 2010) at (192, 330) on a.ui-datepicker-prev span
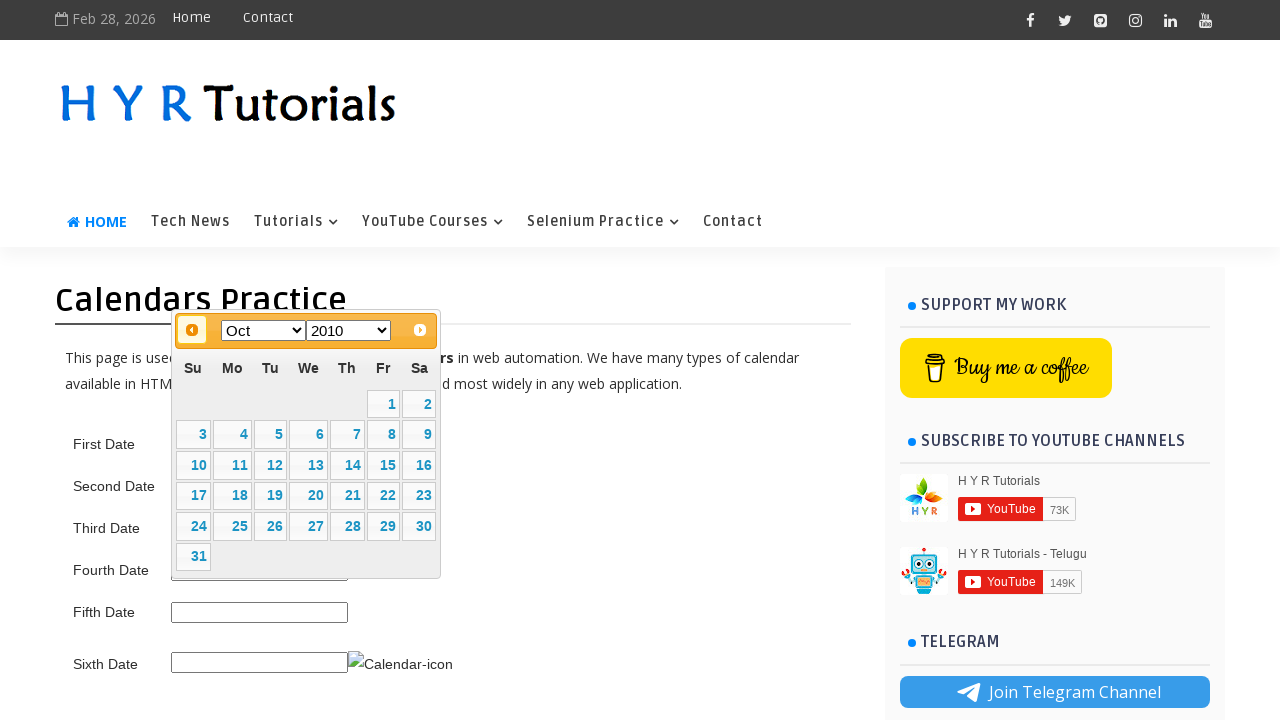

Waited for calendar to update after navigation
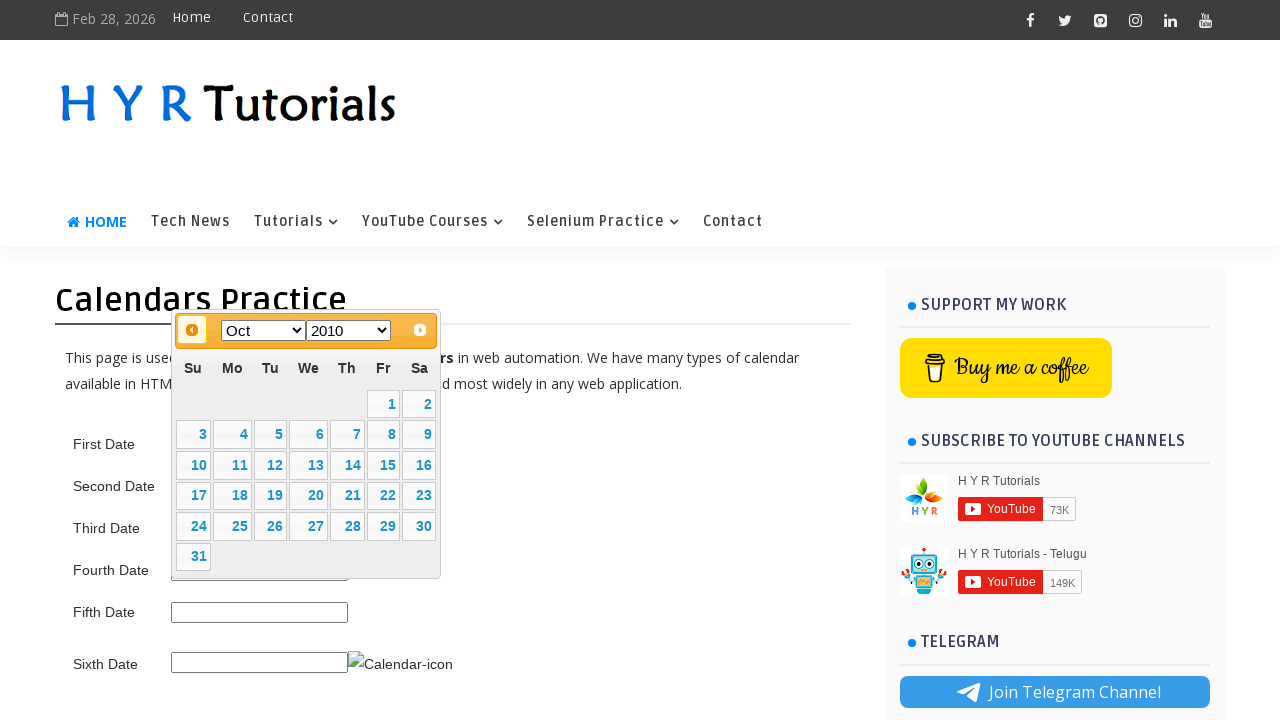

Clicked previous button to navigate to target month/year (current: Oct 2010) at (192, 330) on a.ui-datepicker-prev span
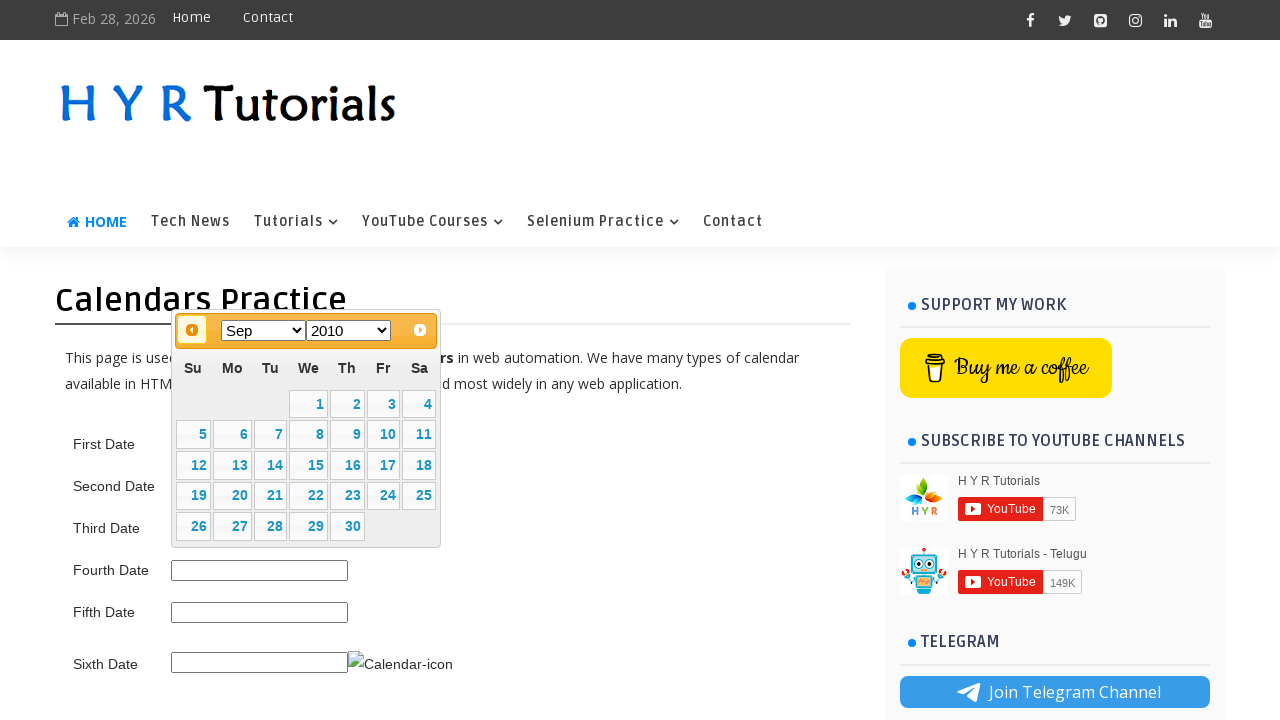

Waited for calendar to update after navigation
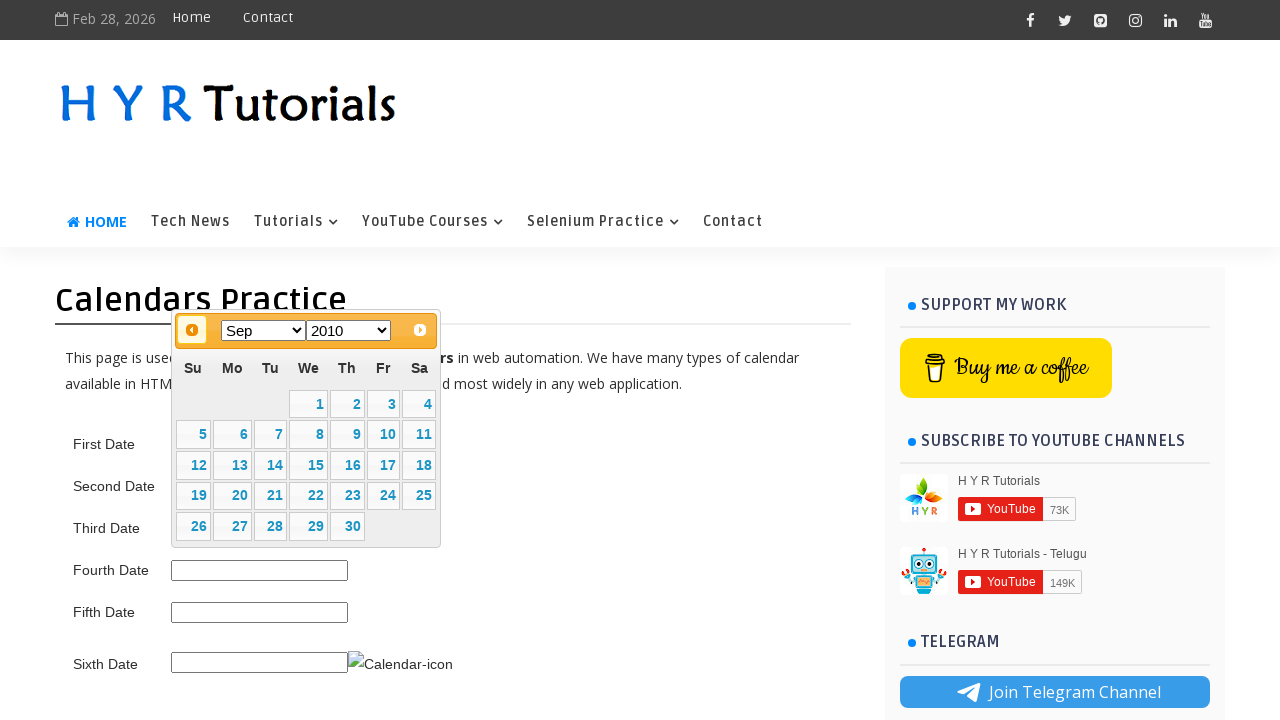

Clicked previous button to navigate to target month/year (current: Sep 2010) at (192, 330) on a.ui-datepicker-prev span
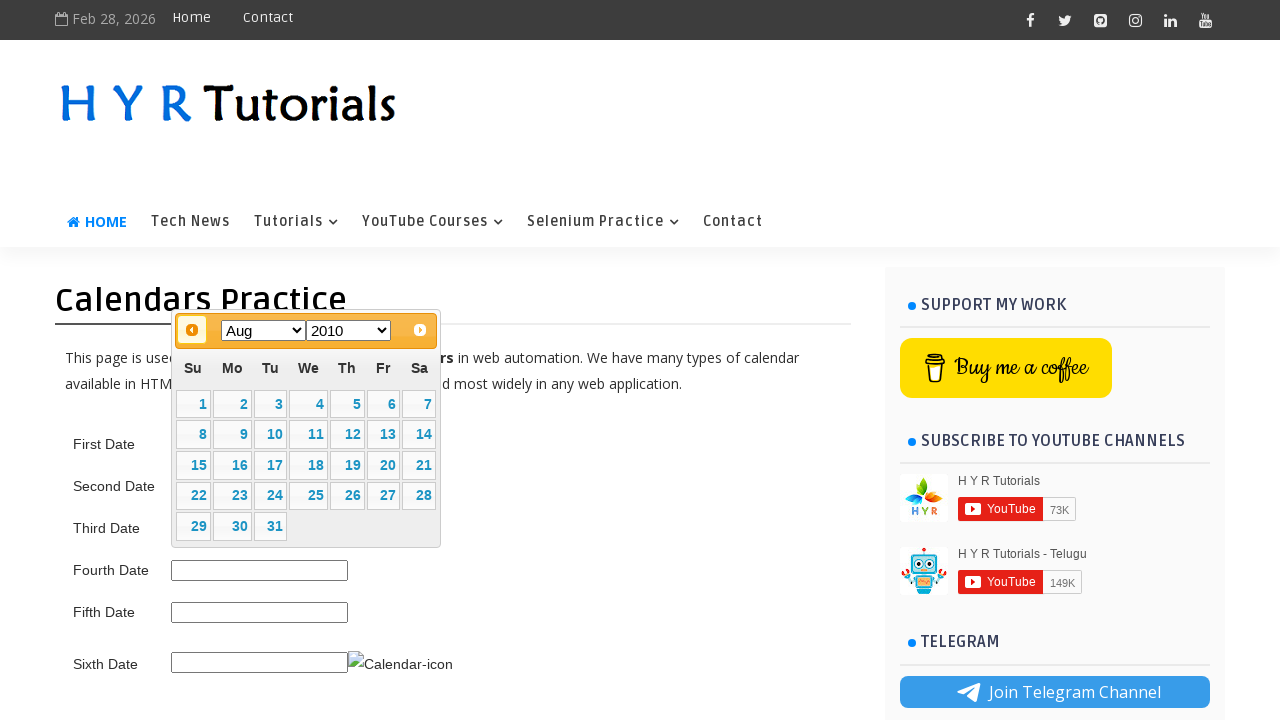

Waited for calendar to update after navigation
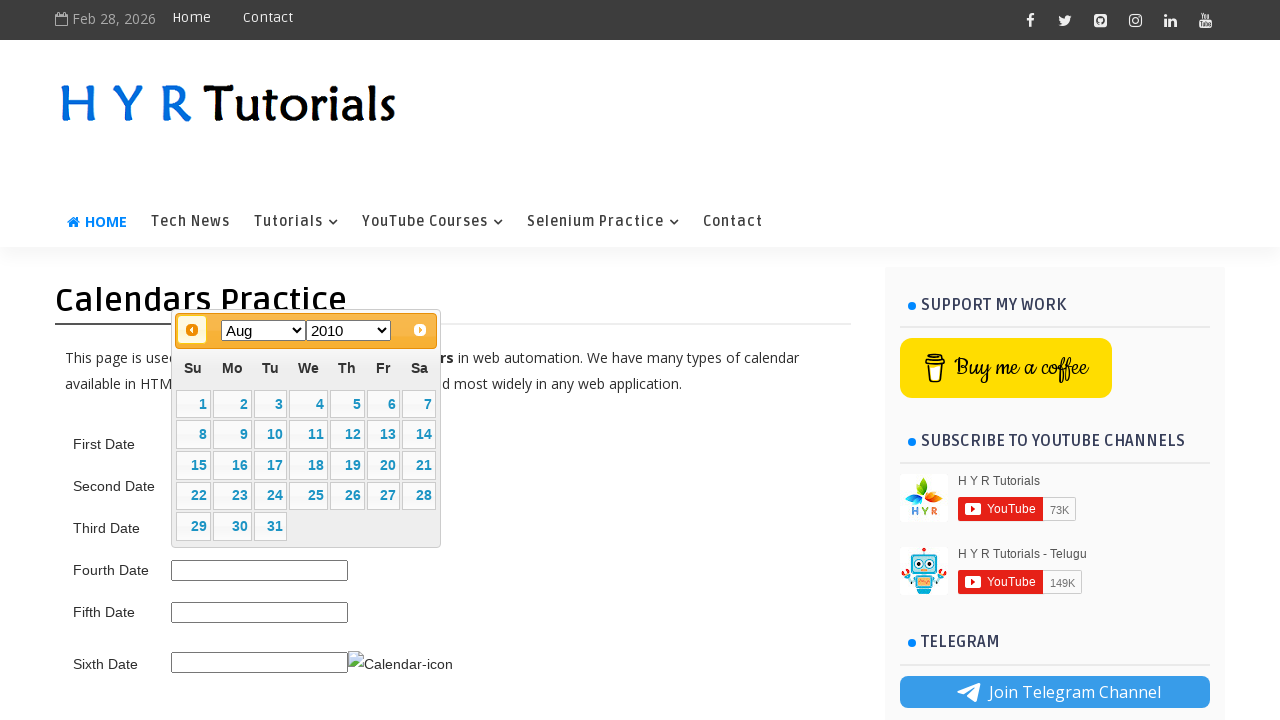

Clicked previous button to navigate to target month/year (current: Aug 2010) at (192, 330) on a.ui-datepicker-prev span
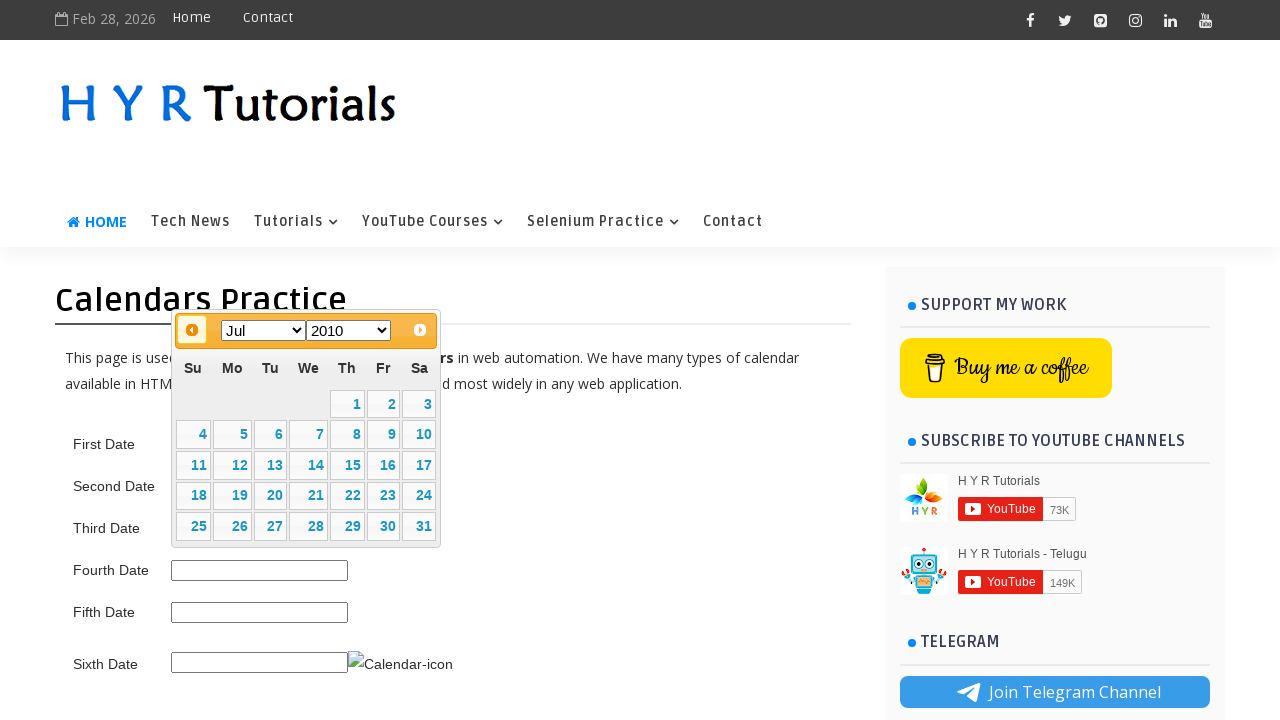

Waited for calendar to update after navigation
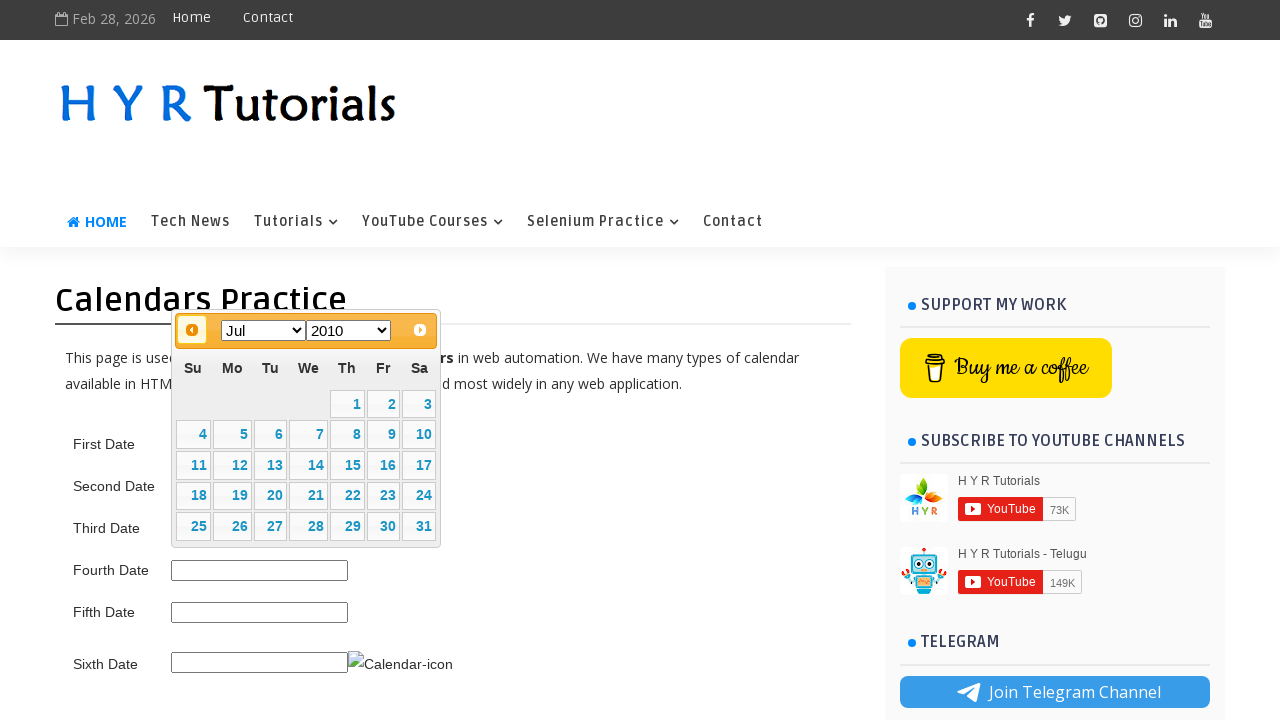

Clicked previous button to navigate to target month/year (current: Jul 2010) at (192, 330) on a.ui-datepicker-prev span
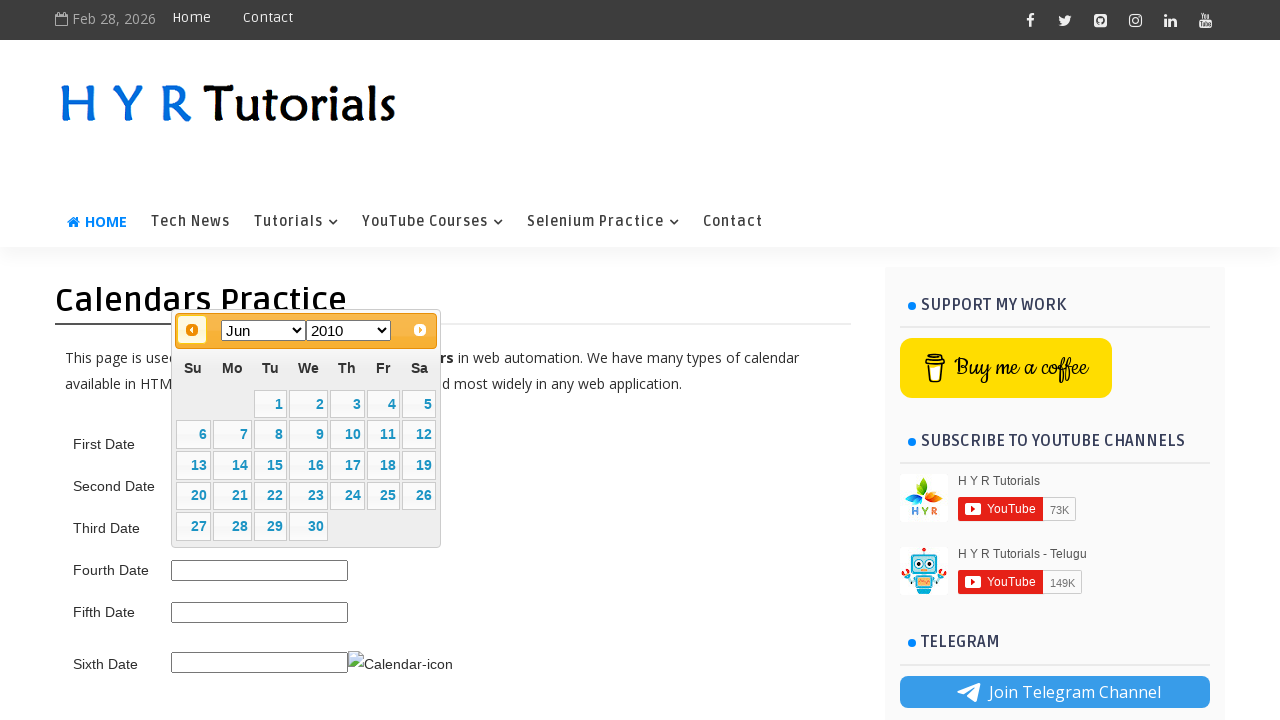

Waited for calendar to update after navigation
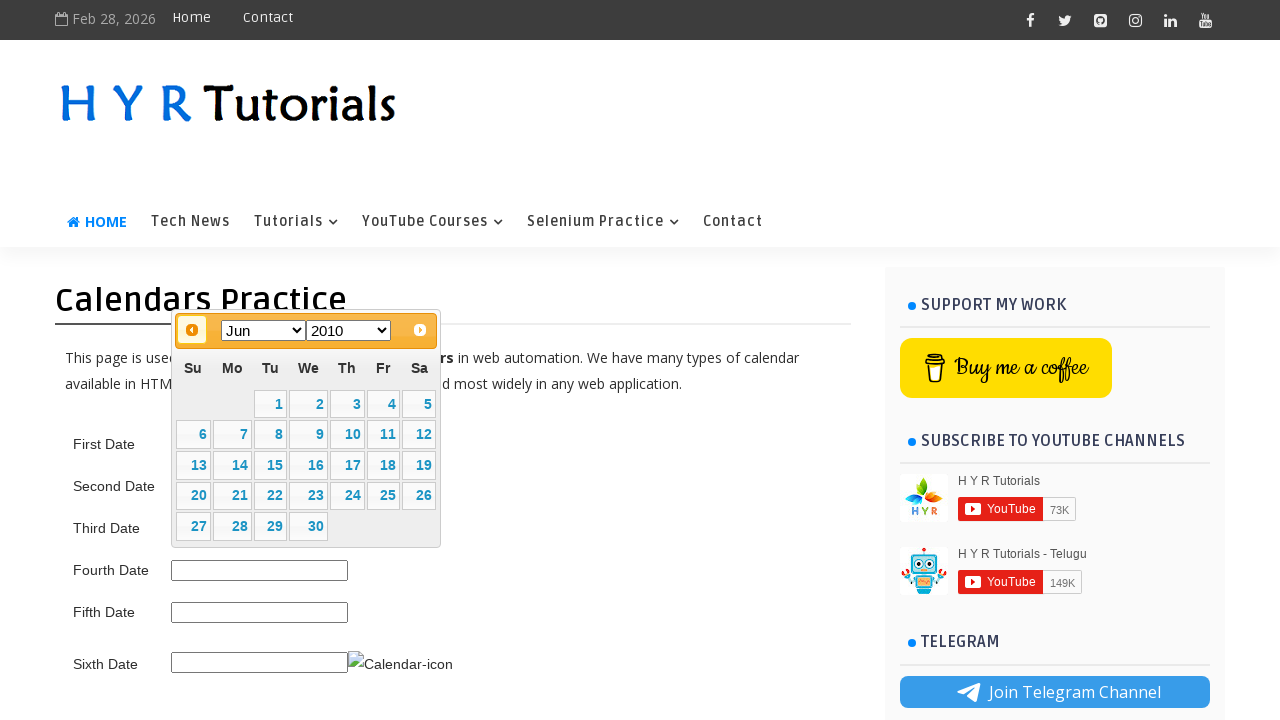

Clicked previous button to navigate to target month/year (current: Jun 2010) at (192, 330) on a.ui-datepicker-prev span
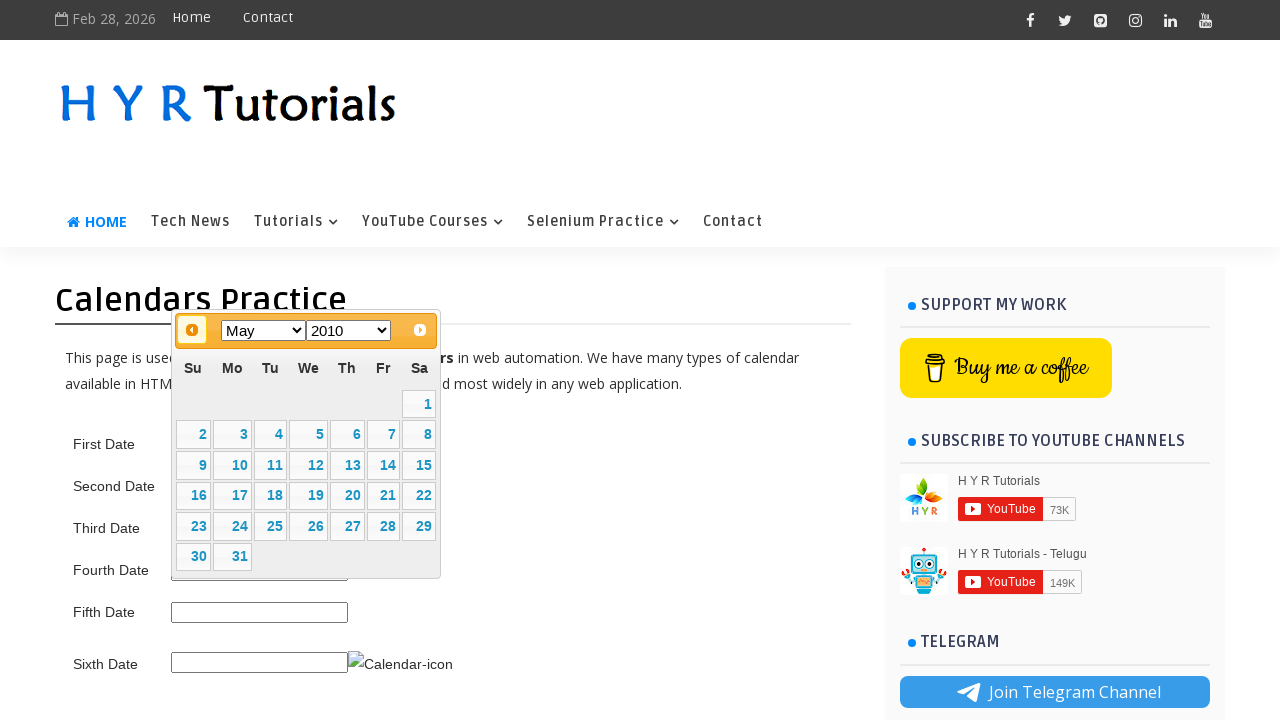

Waited for calendar to update after navigation
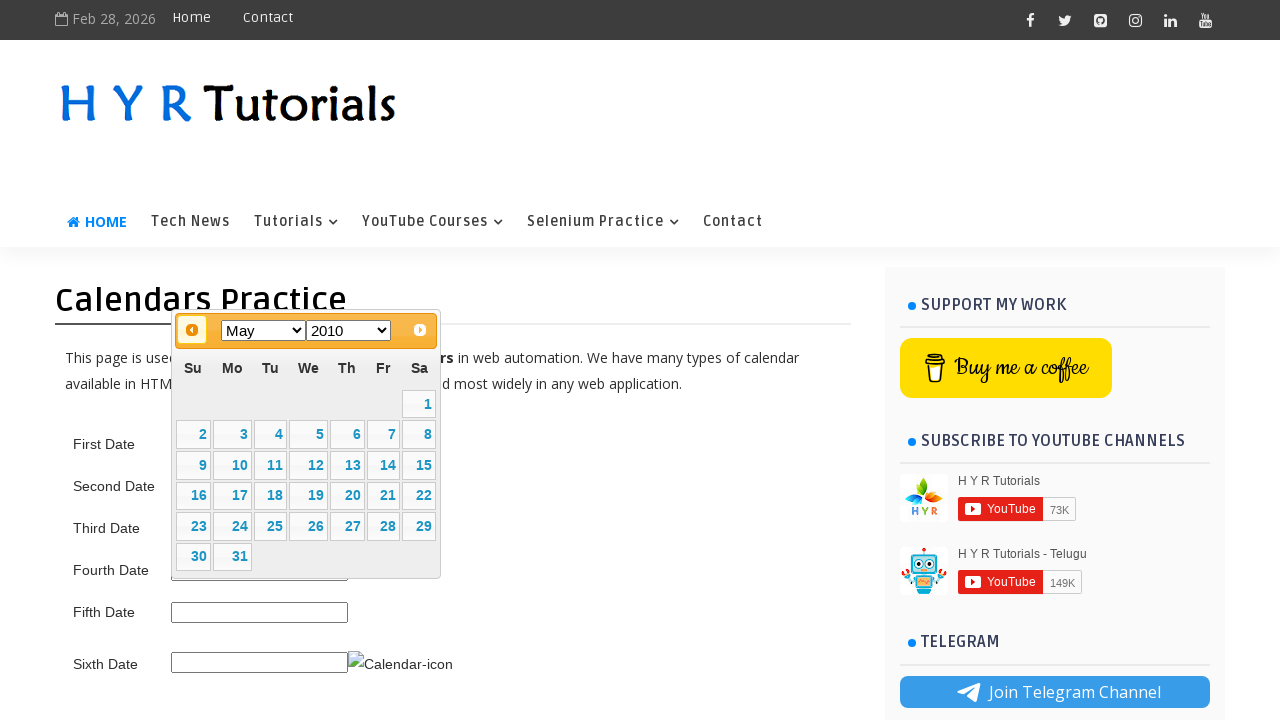

Clicked previous button to navigate to target month/year (current: May 2010) at (192, 330) on a.ui-datepicker-prev span
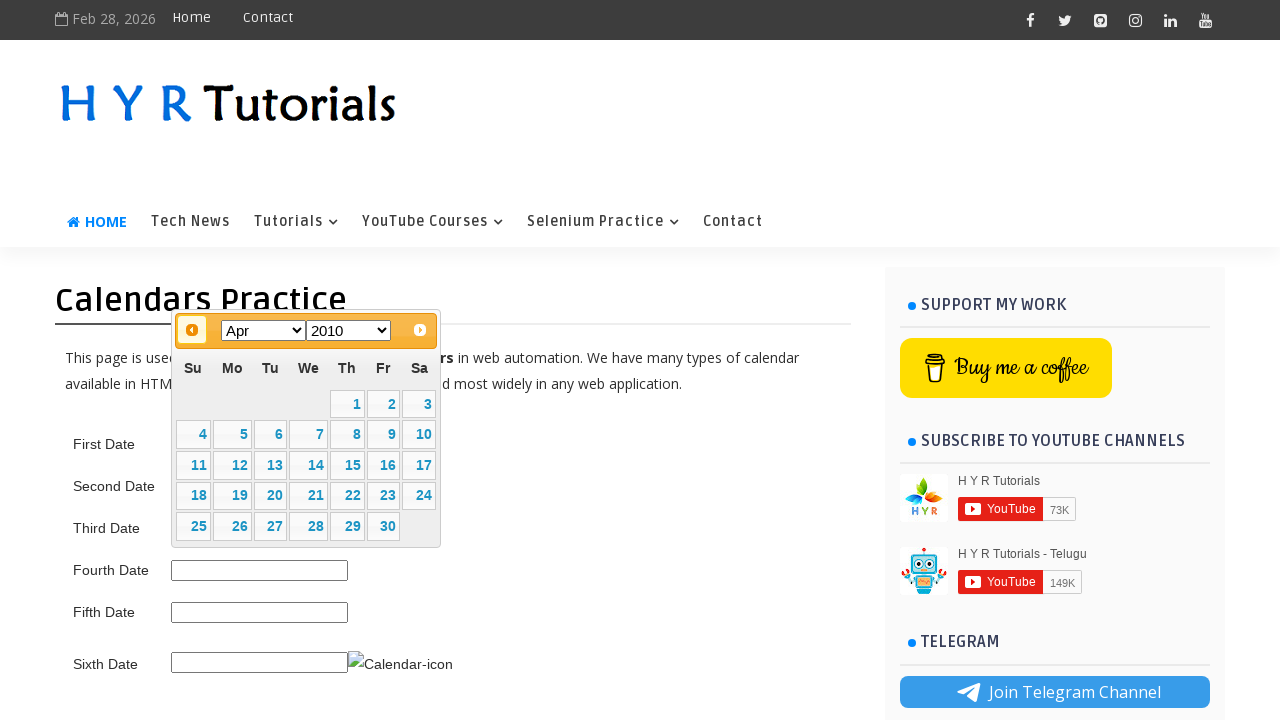

Waited for calendar to update after navigation
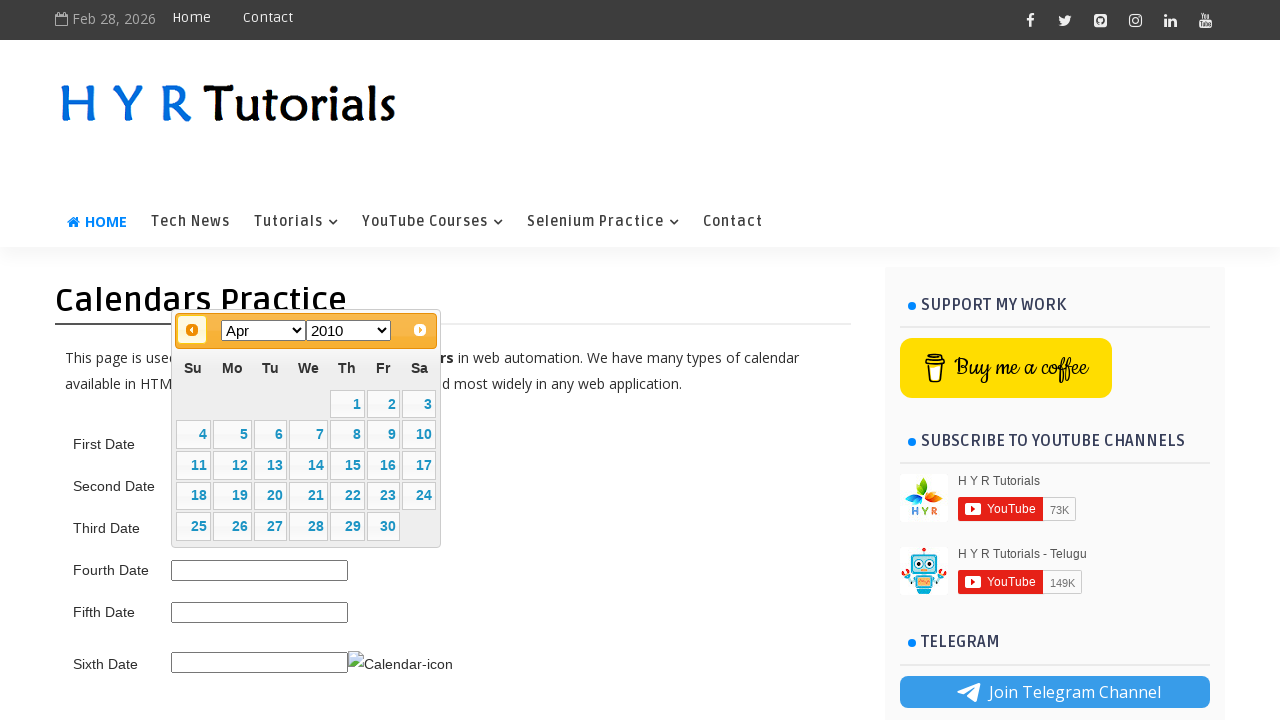

Clicked previous button to navigate to target month/year (current: Apr 2010) at (192, 330) on a.ui-datepicker-prev span
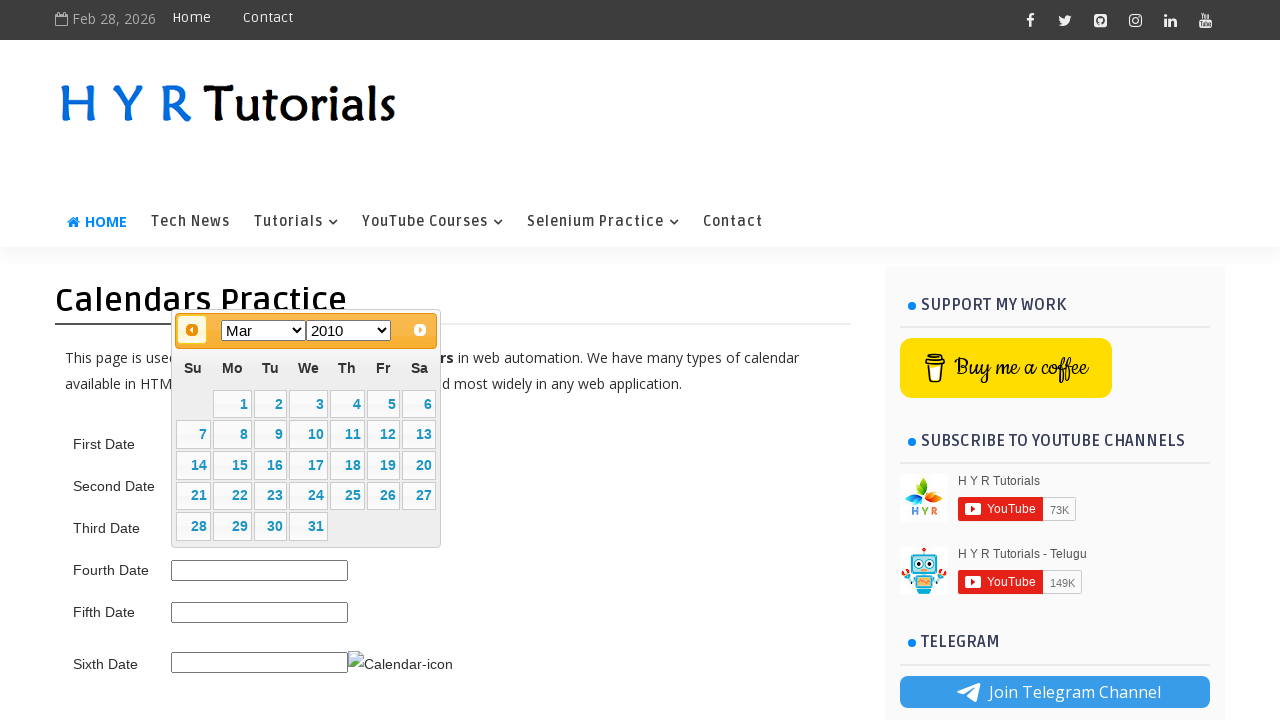

Waited for calendar to update after navigation
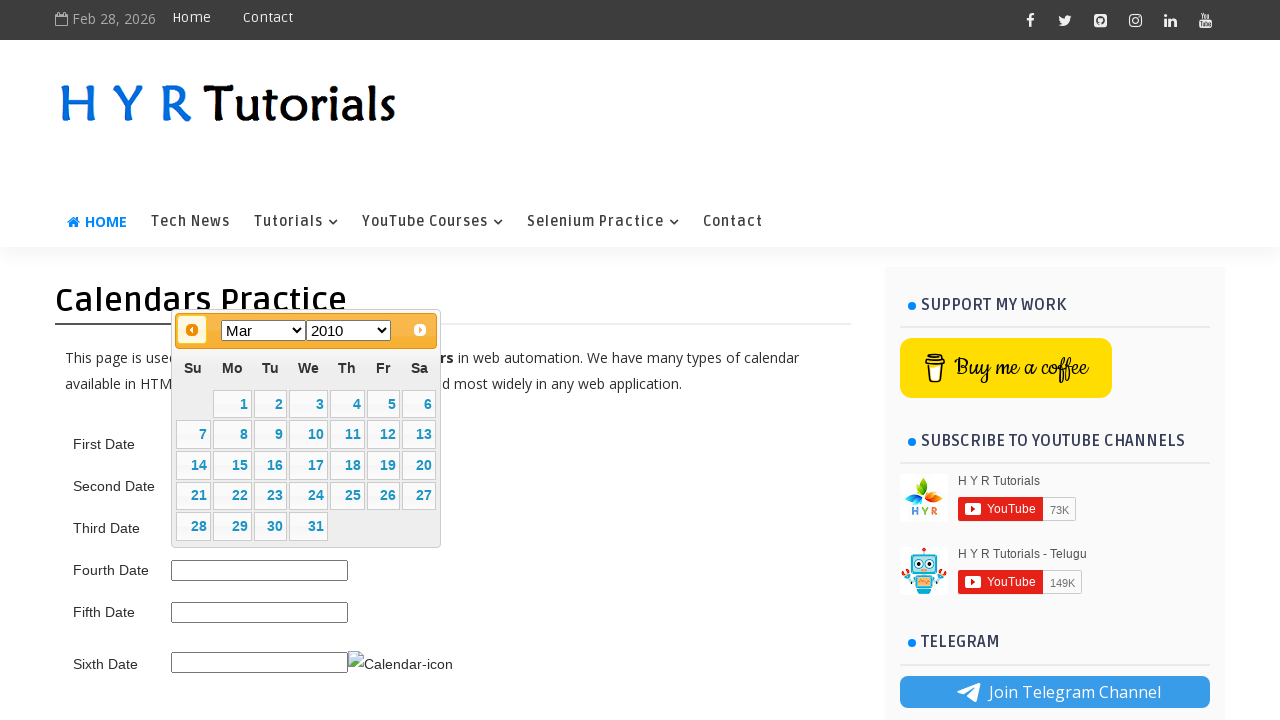

Clicked previous button to navigate to target month/year (current: Mar 2010) at (192, 330) on a.ui-datepicker-prev span
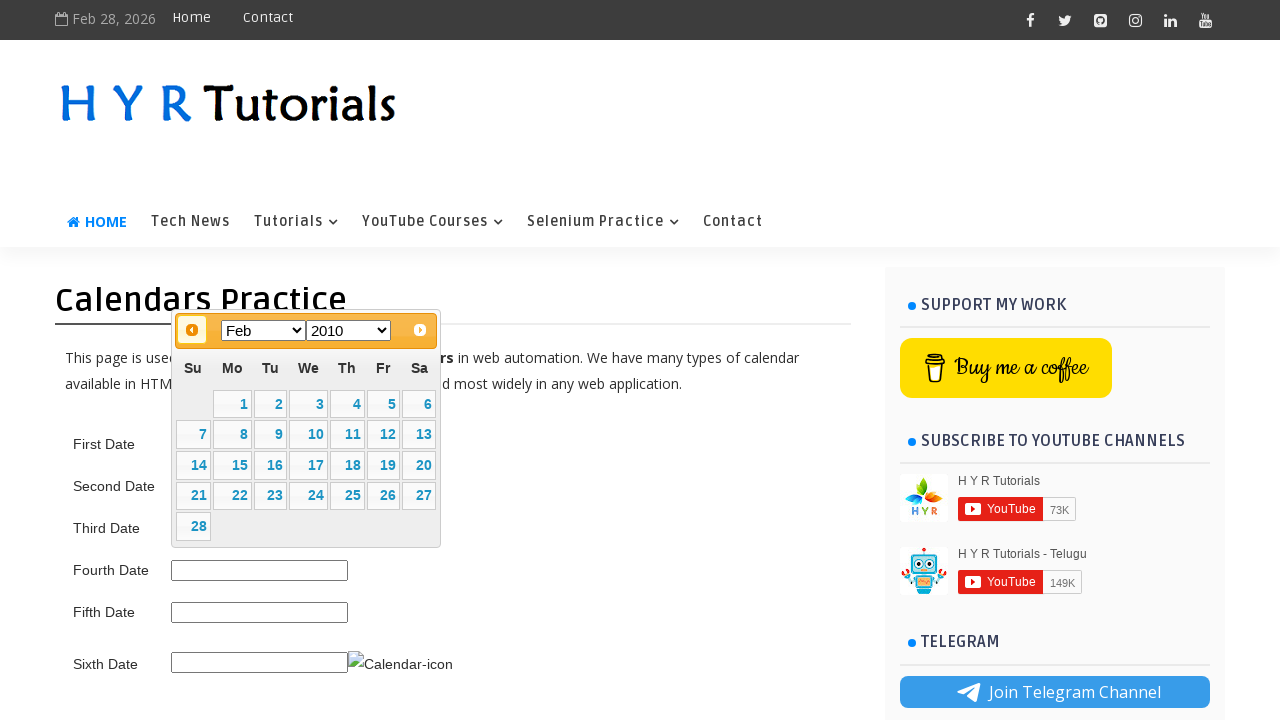

Waited for calendar to update after navigation
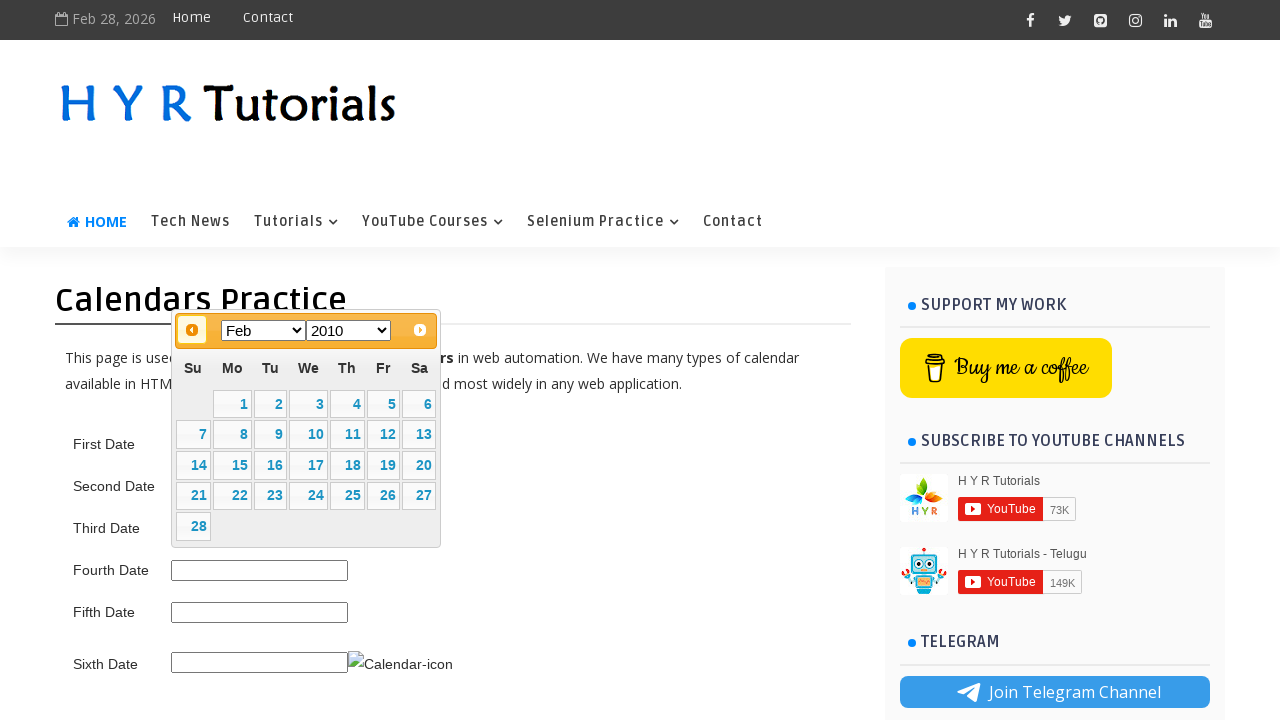

Clicked previous button to navigate to target month/year (current: Feb 2010) at (192, 330) on a.ui-datepicker-prev span
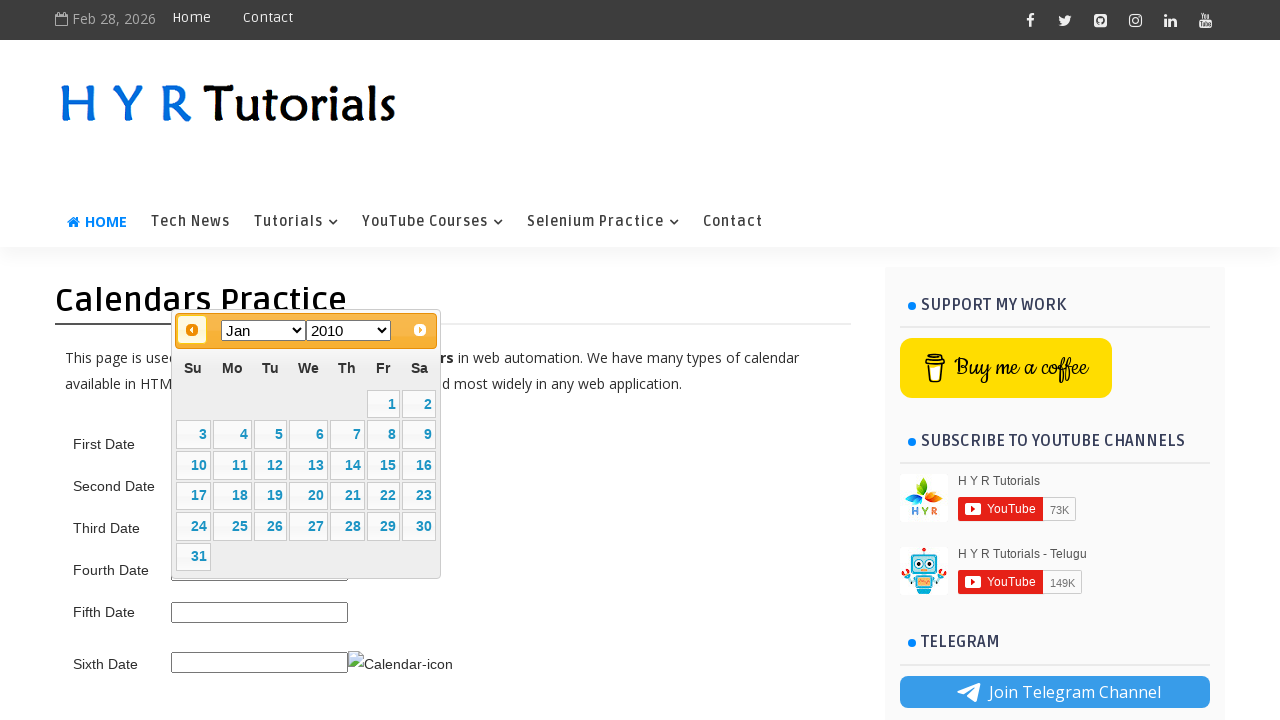

Waited for calendar to update after navigation
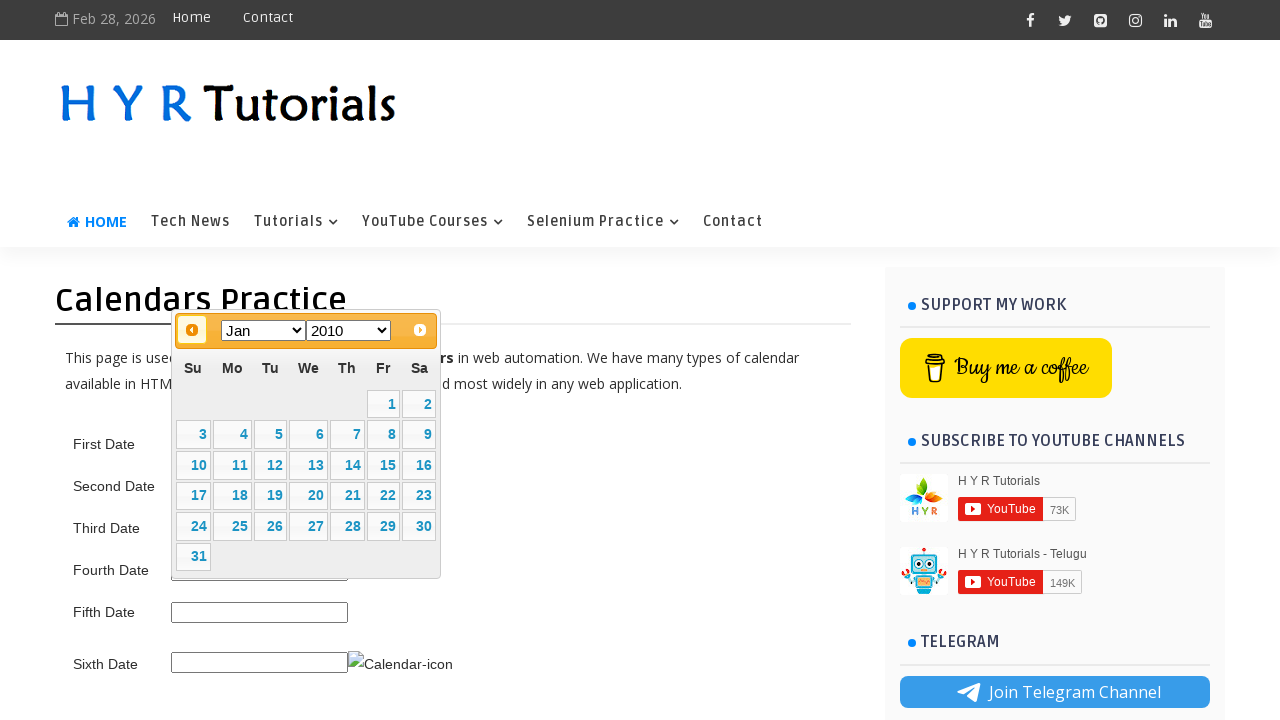

Selected target year '2010' from year dropdown on .ui-datepicker-year
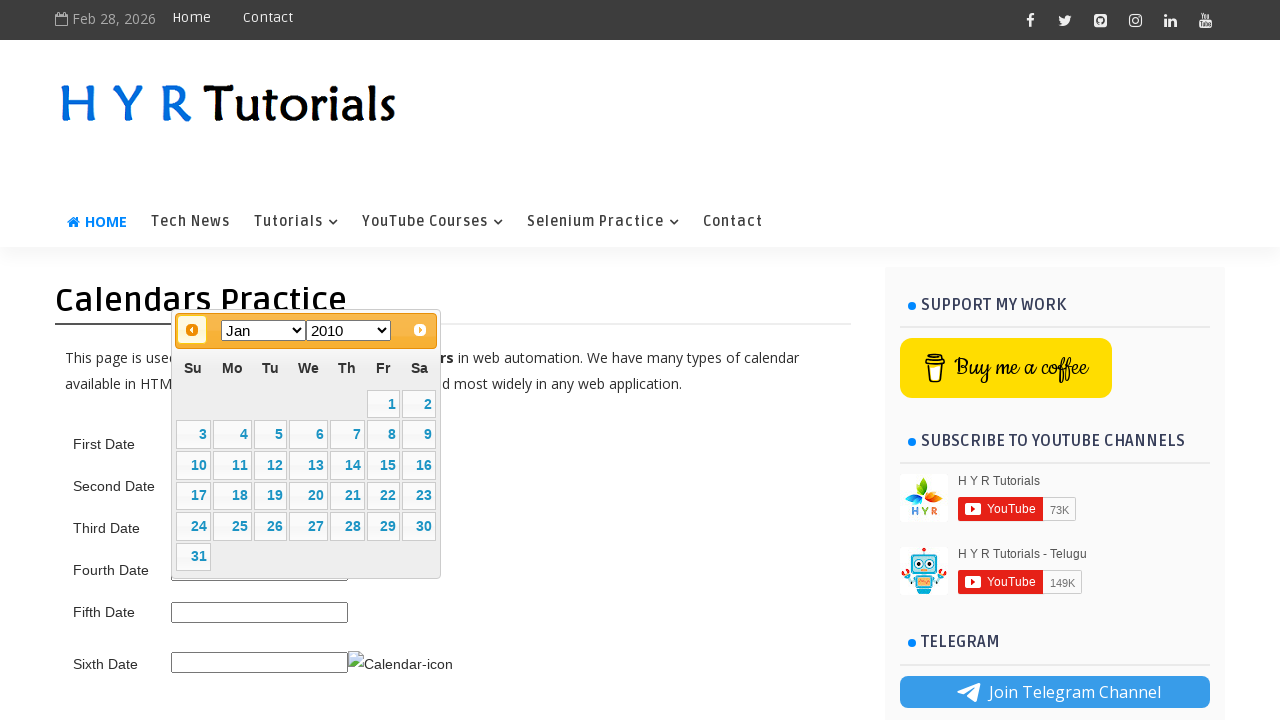

Selected target month 'Jan' from month dropdown on .ui-datepicker-month
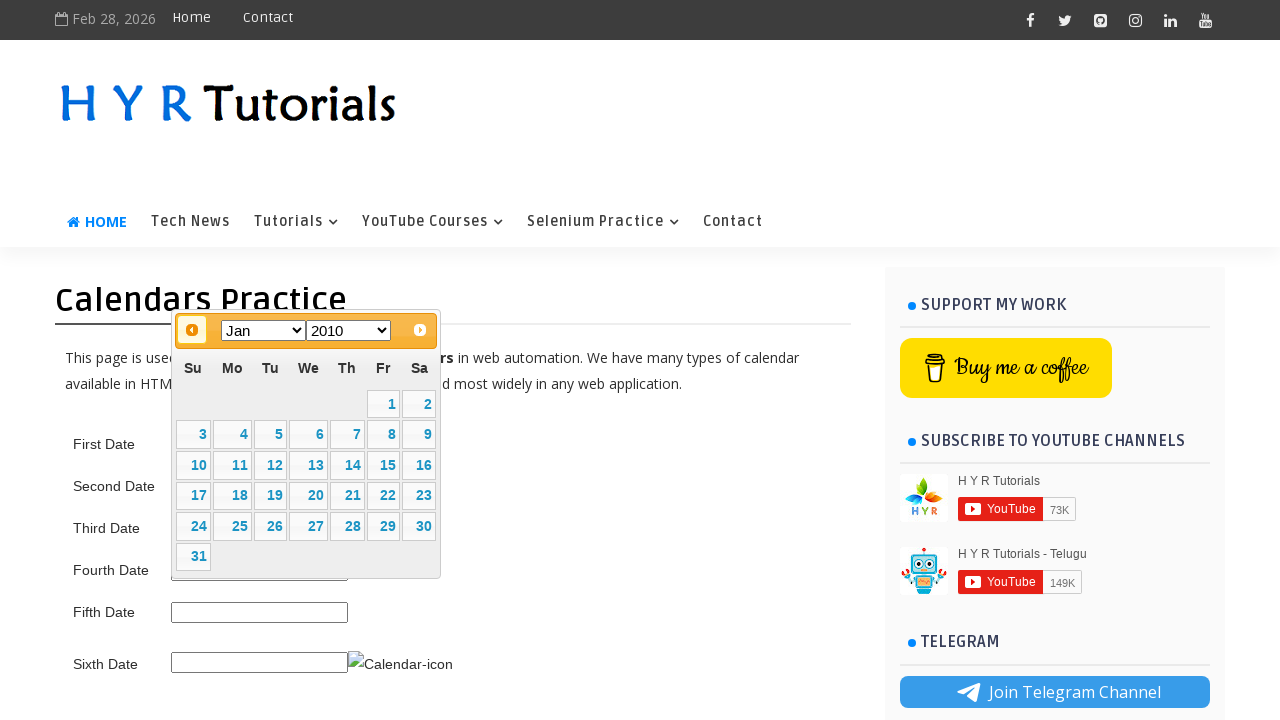

Clicked on day '20' to select the date January 20, 2010 at (309, 496) on table.ui-datepicker-calendar tbody tr td:not(.ui-datepicker-other-month) a >> nt
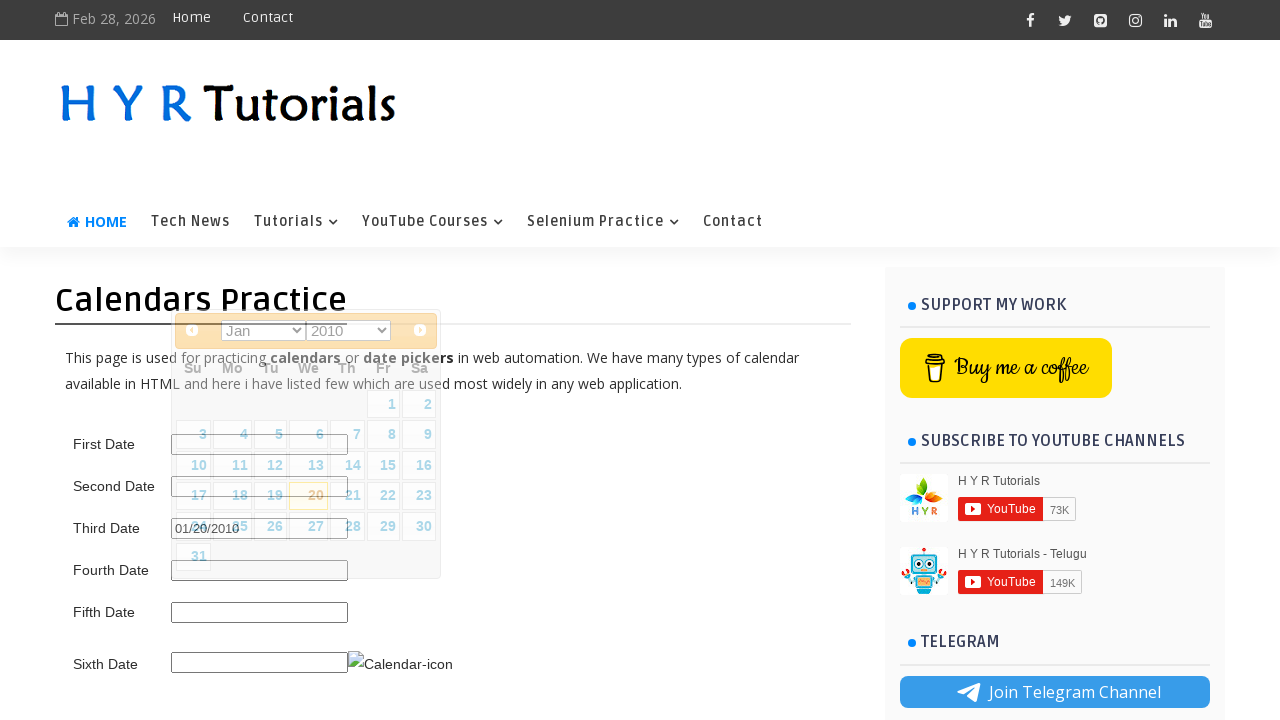

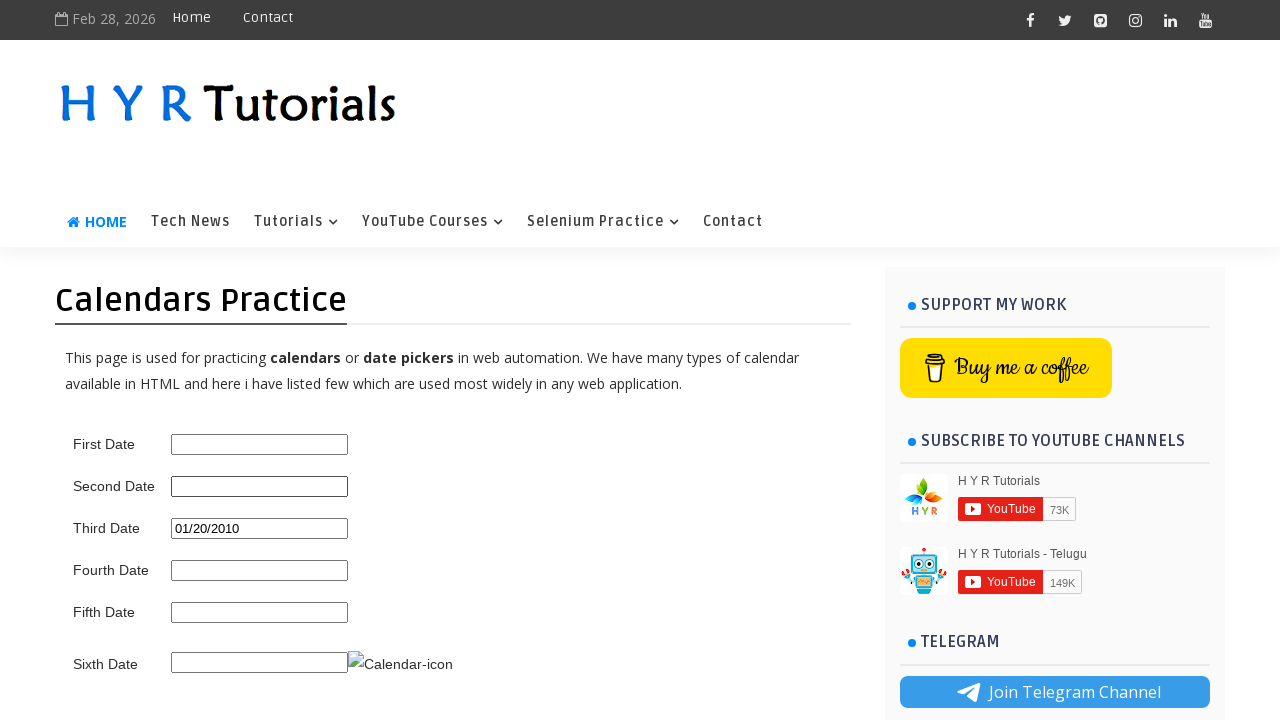